Automates a color matching game where the user needs to find and click grid elements that match the top bar color within 60 seconds

Starting URL: https://zzzscore.com/color2/en/

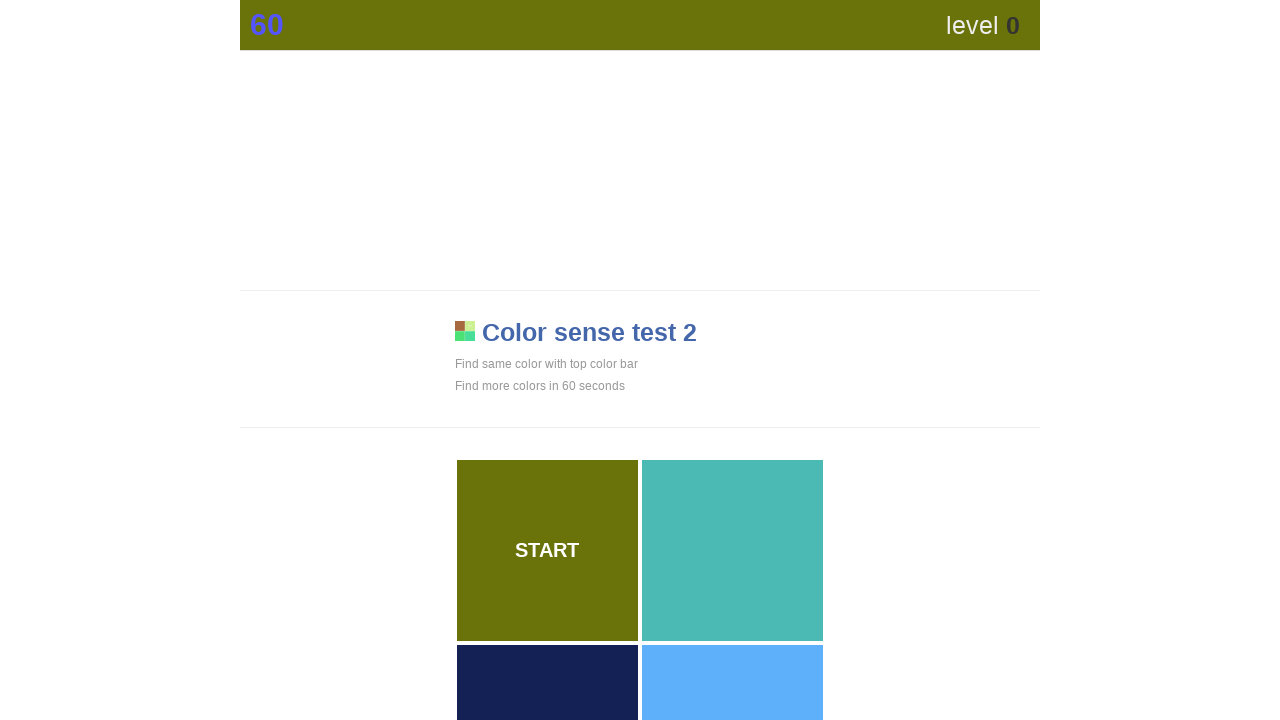

Retrieved top bar color style attribute
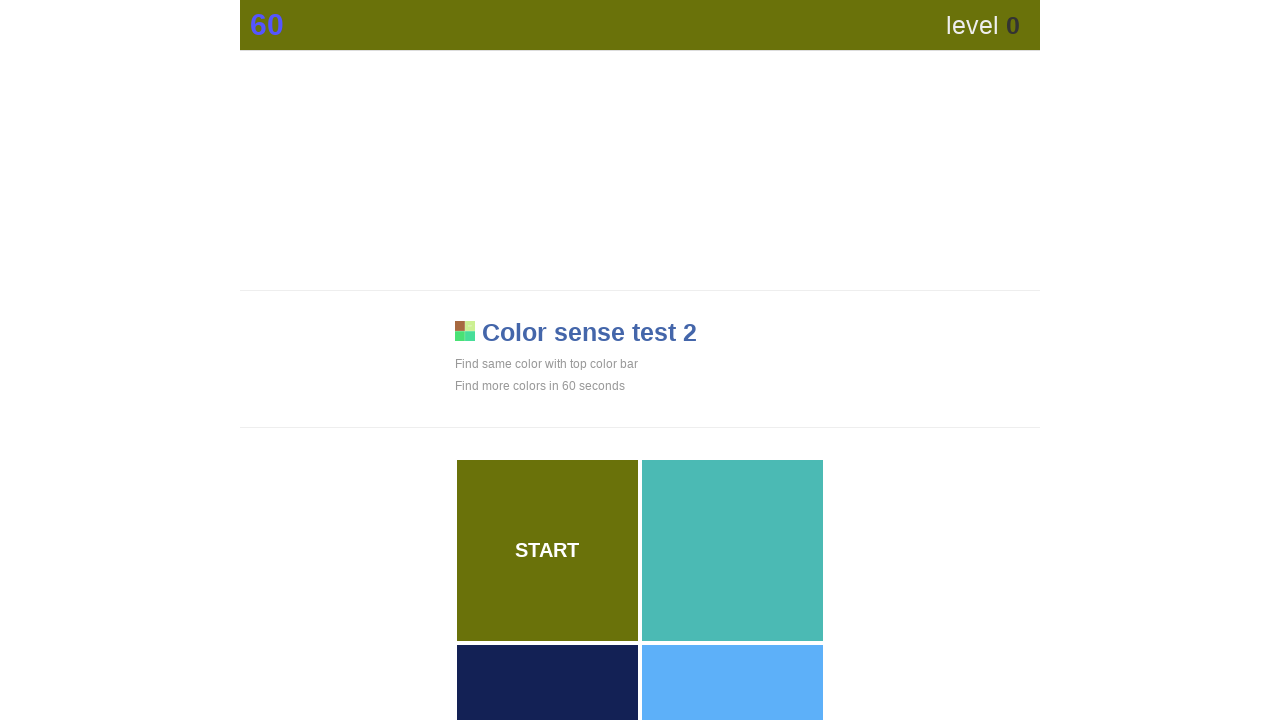

Found 4 visible grid elements to check
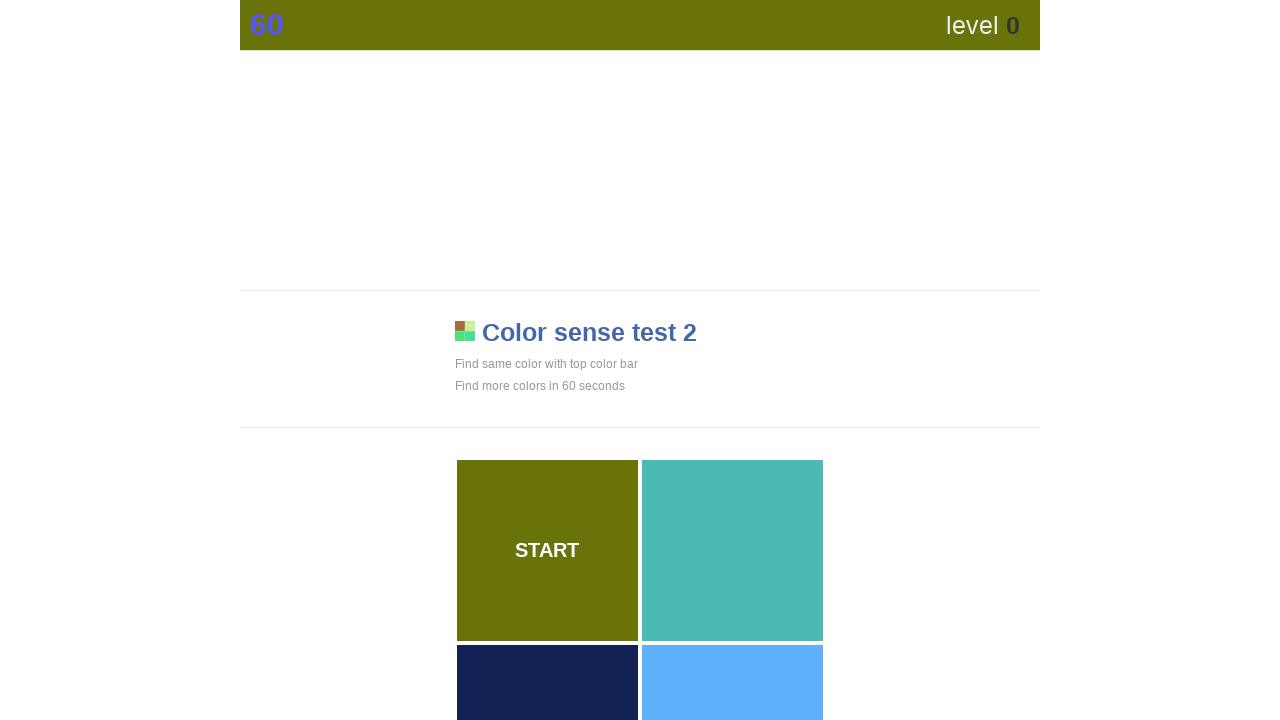

Clicked grid element matching color: rgb(106, 114, 10); at (547, 550) on div[style*='display: block'] >> nth=0
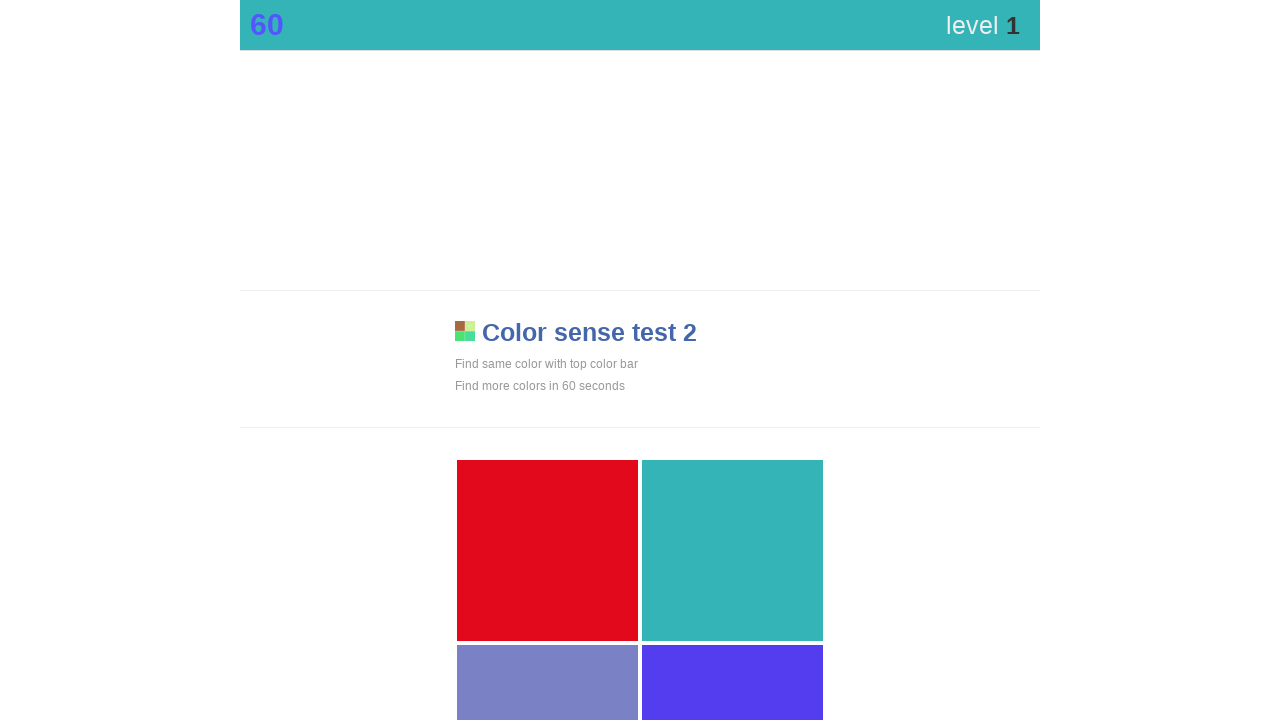

Waited 100ms before next iteration
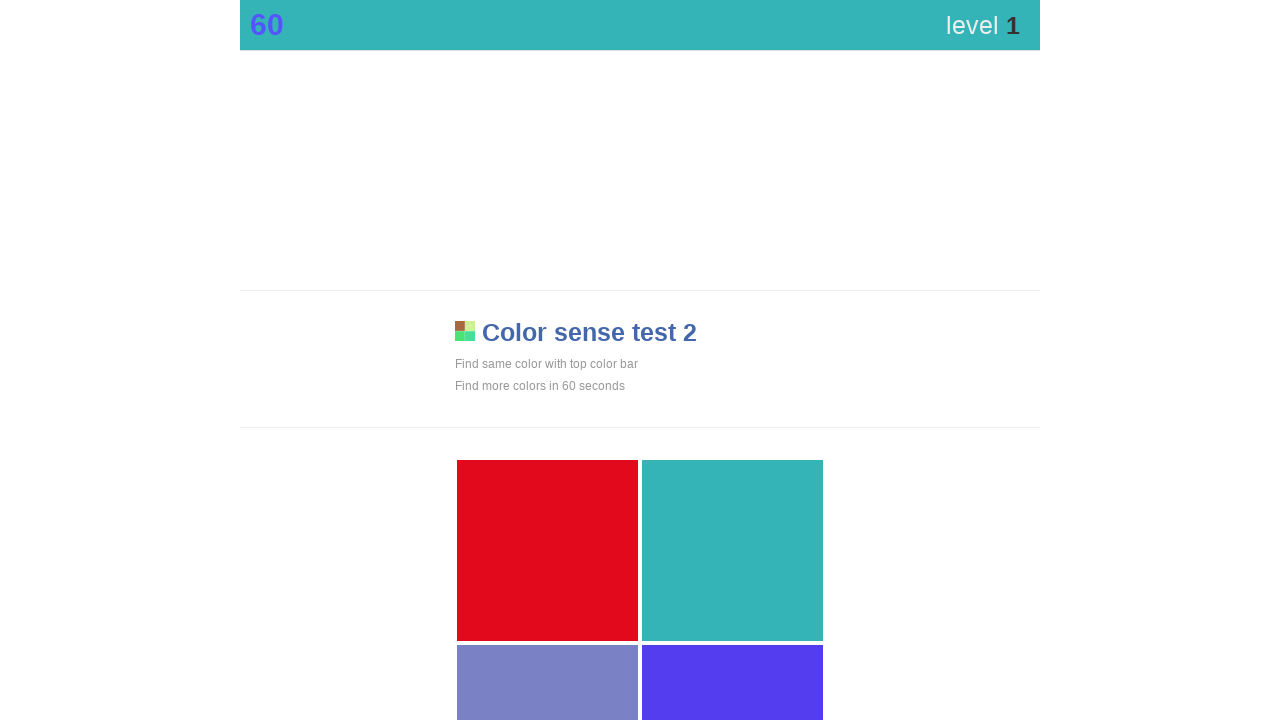

Retrieved top bar color style attribute
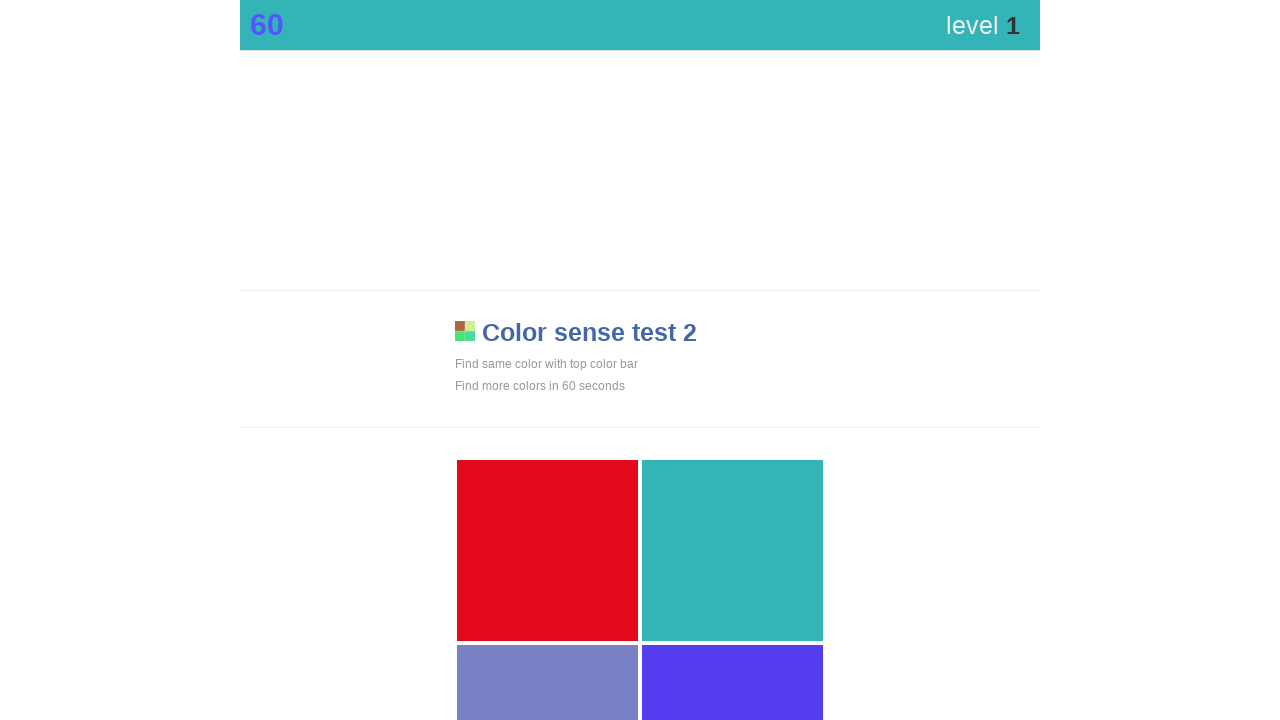

Found 4 visible grid elements to check
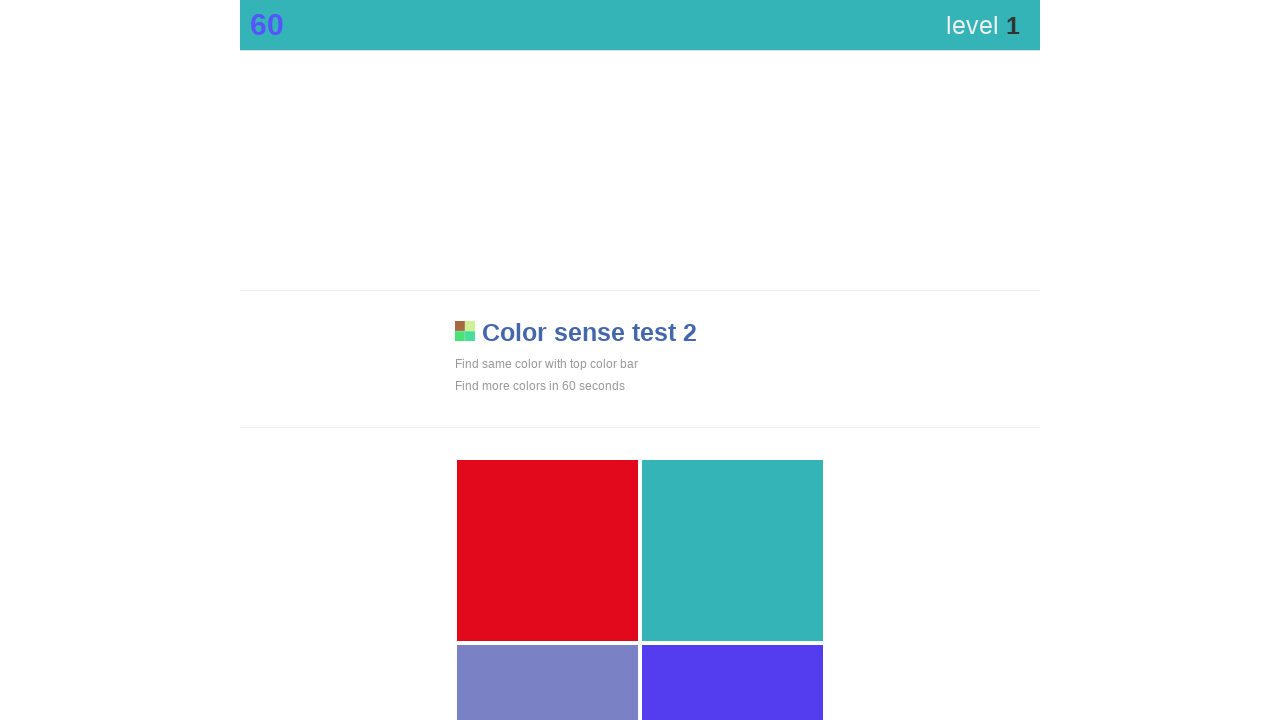

Clicked grid element matching color: rgb(53, 180, 184); at (732, 550) on div[style*='display: block'] >> nth=1
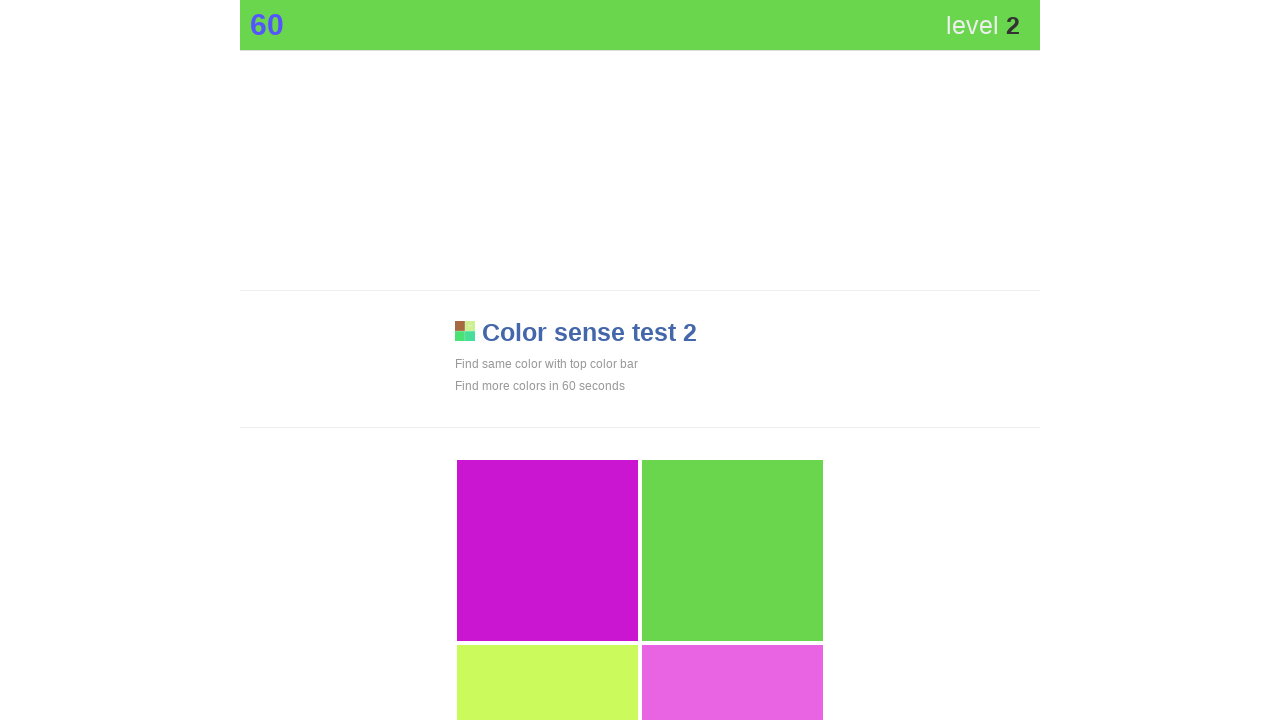

Waited 100ms before next iteration
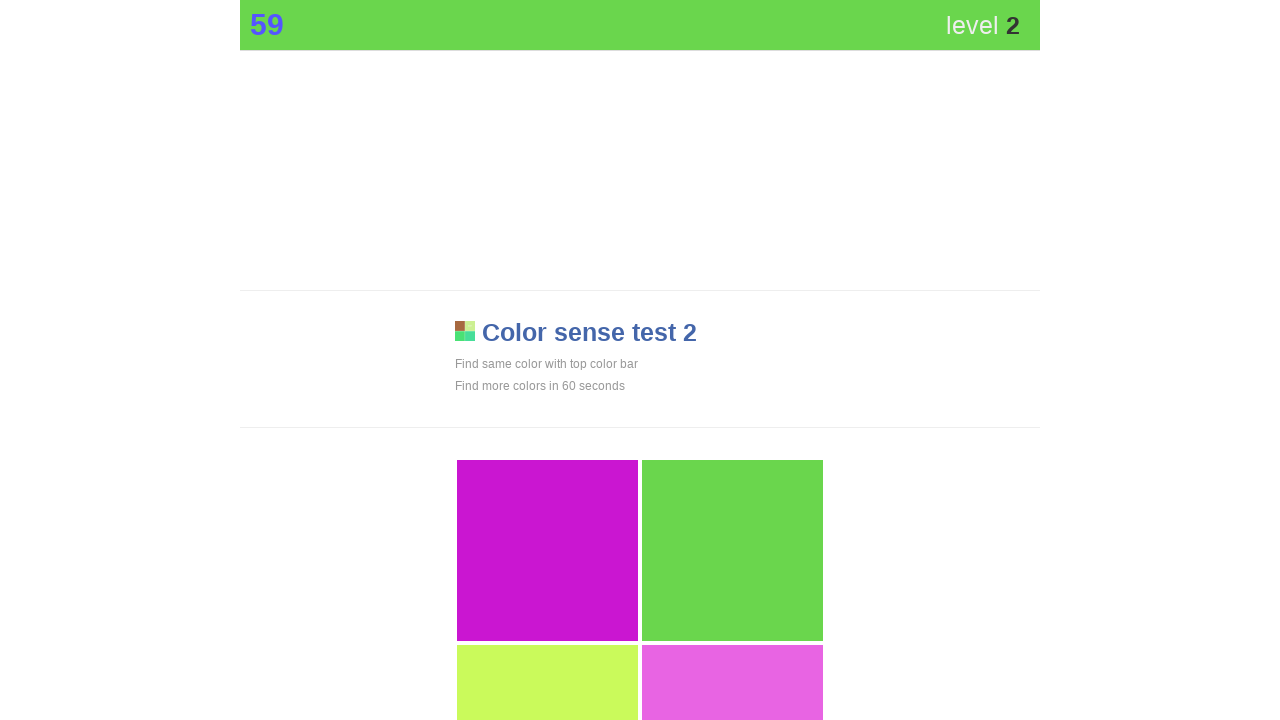

Retrieved top bar color style attribute
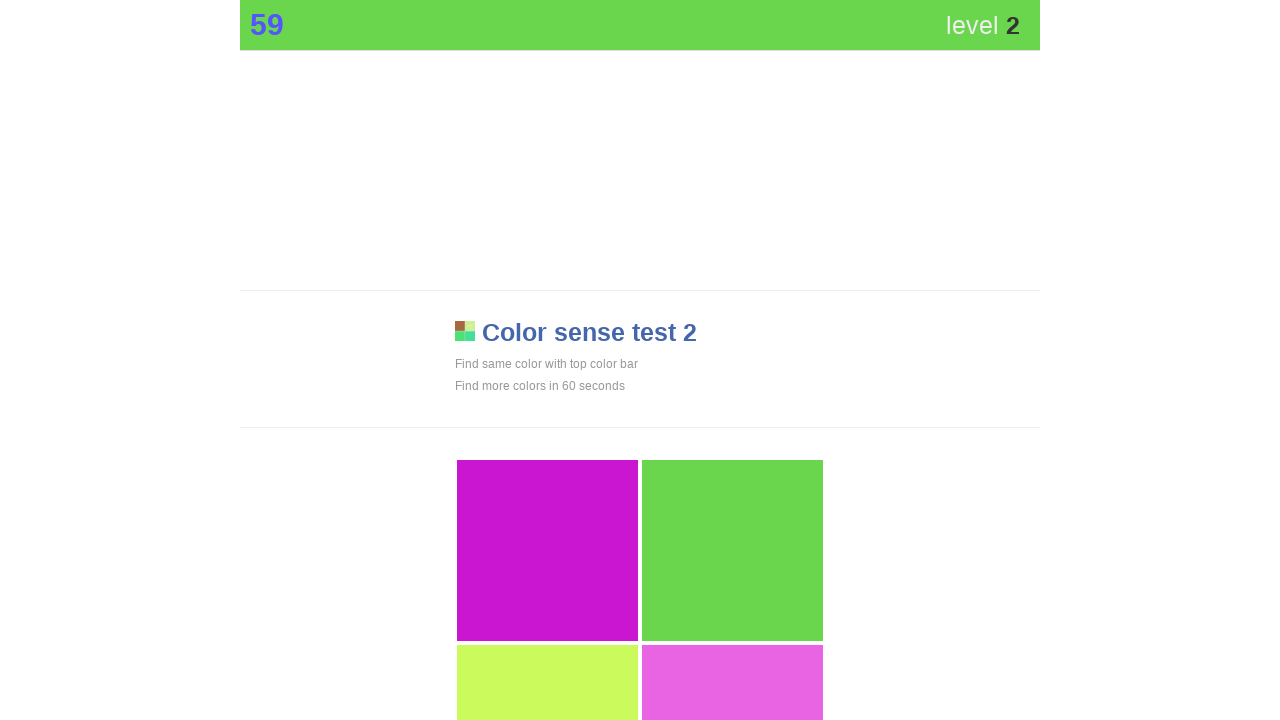

Found 4 visible grid elements to check
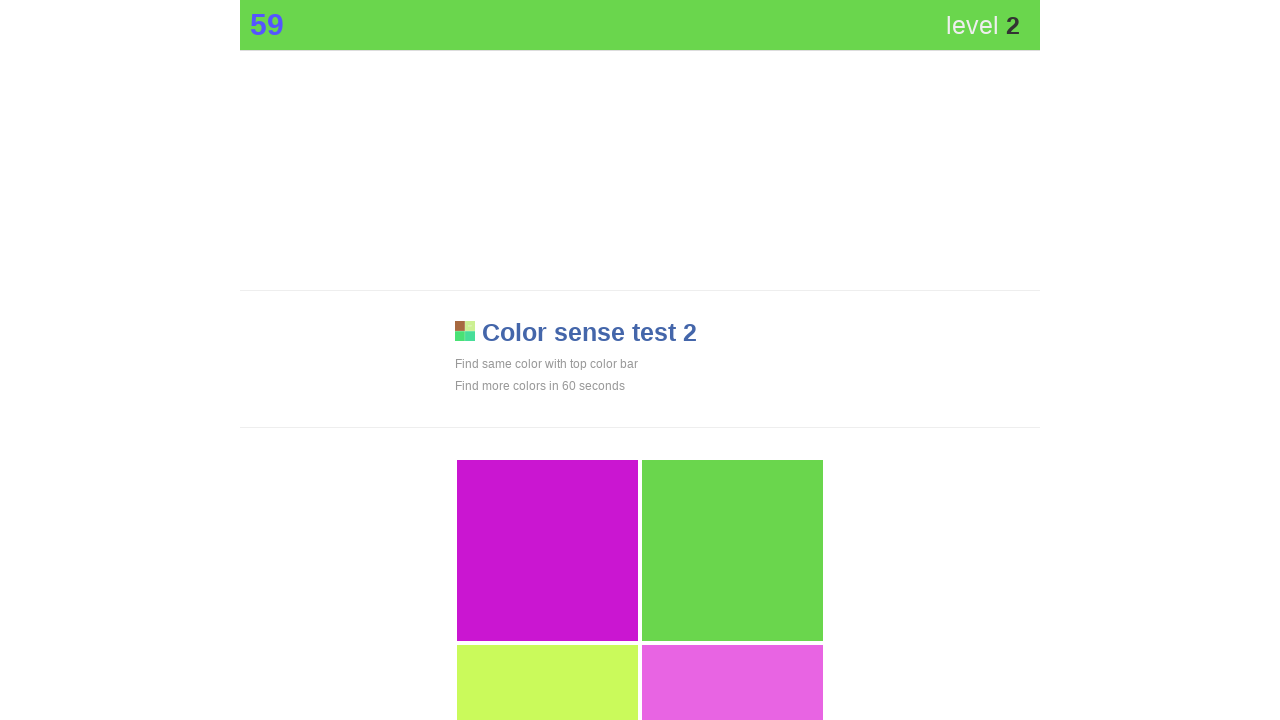

Clicked grid element matching color: rgb(106, 214, 77); at (732, 550) on div[style*='display: block'] >> nth=1
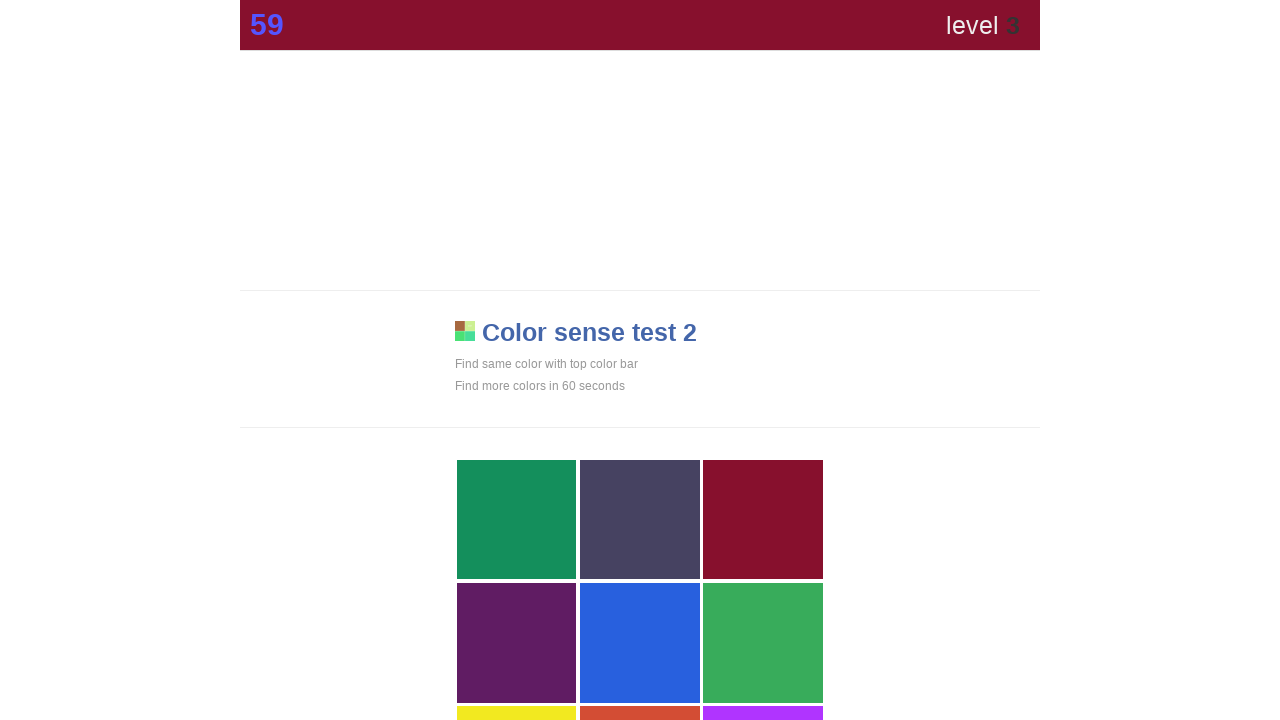

Waited 100ms before next iteration
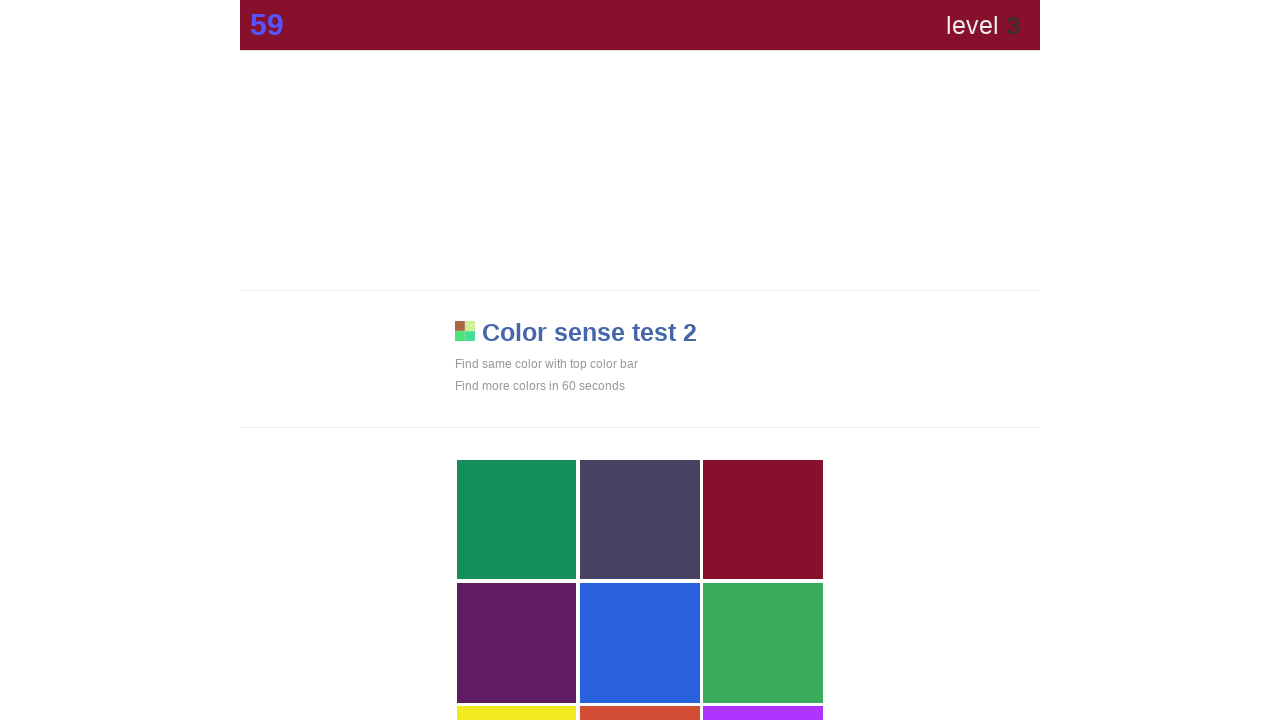

Retrieved top bar color style attribute
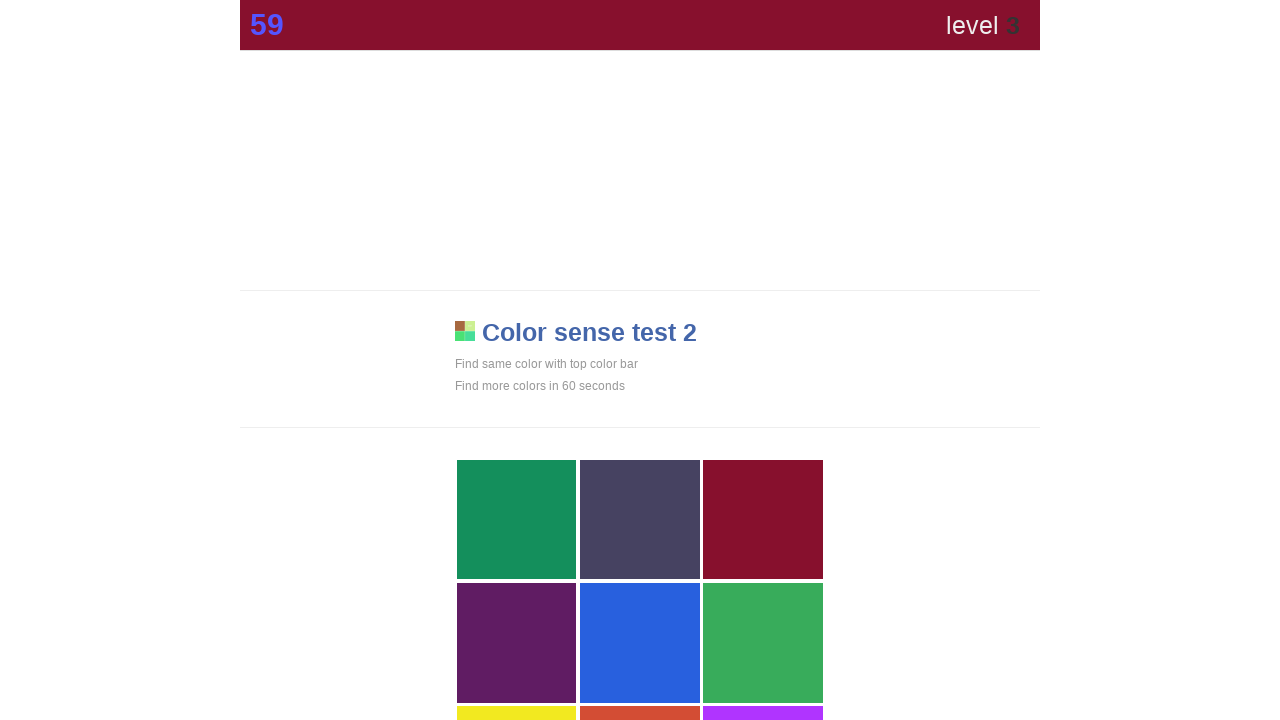

Found 9 visible grid elements to check
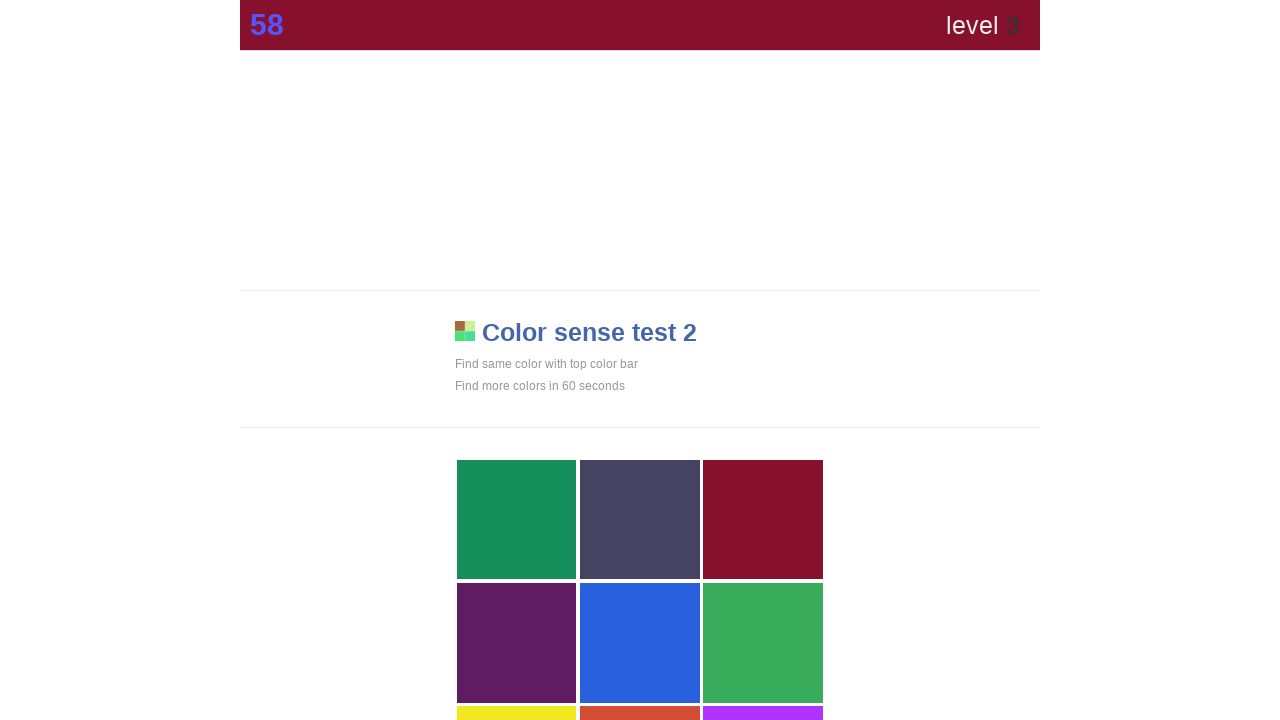

Clicked grid element matching color: rgb(135, 16, 45); at (763, 520) on div[style*='display: block'] >> nth=2
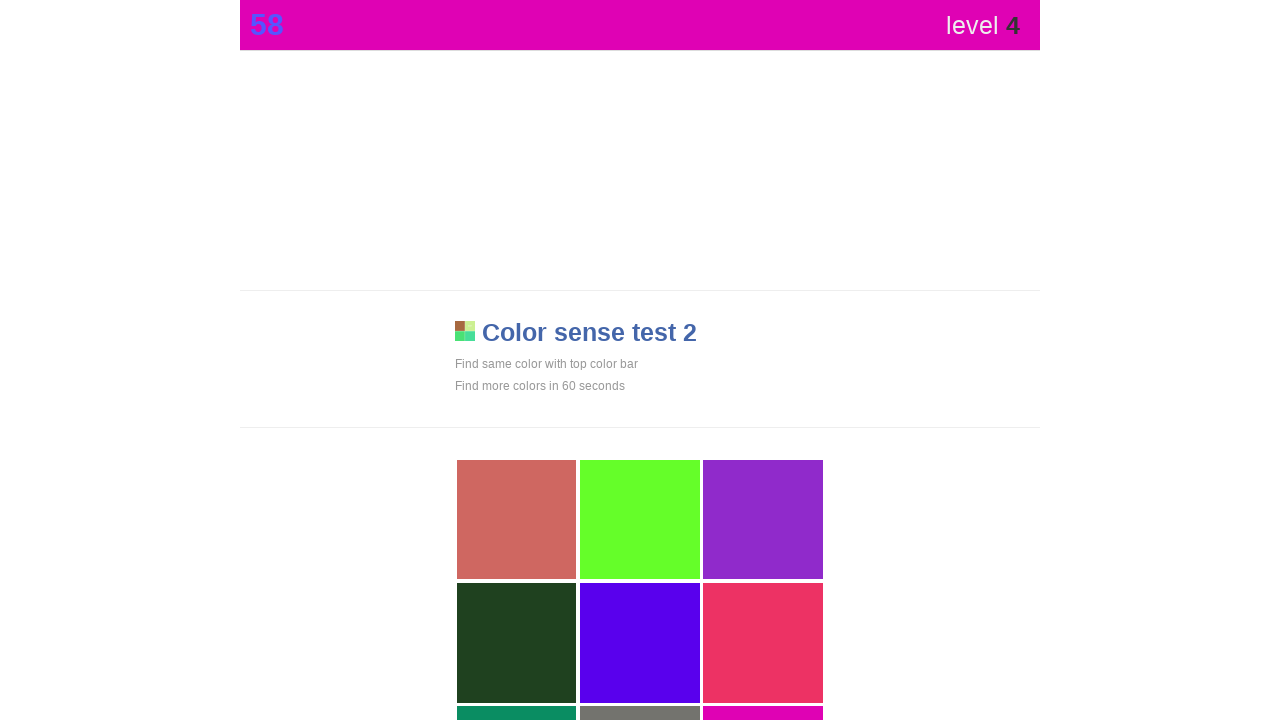

Waited 100ms before next iteration
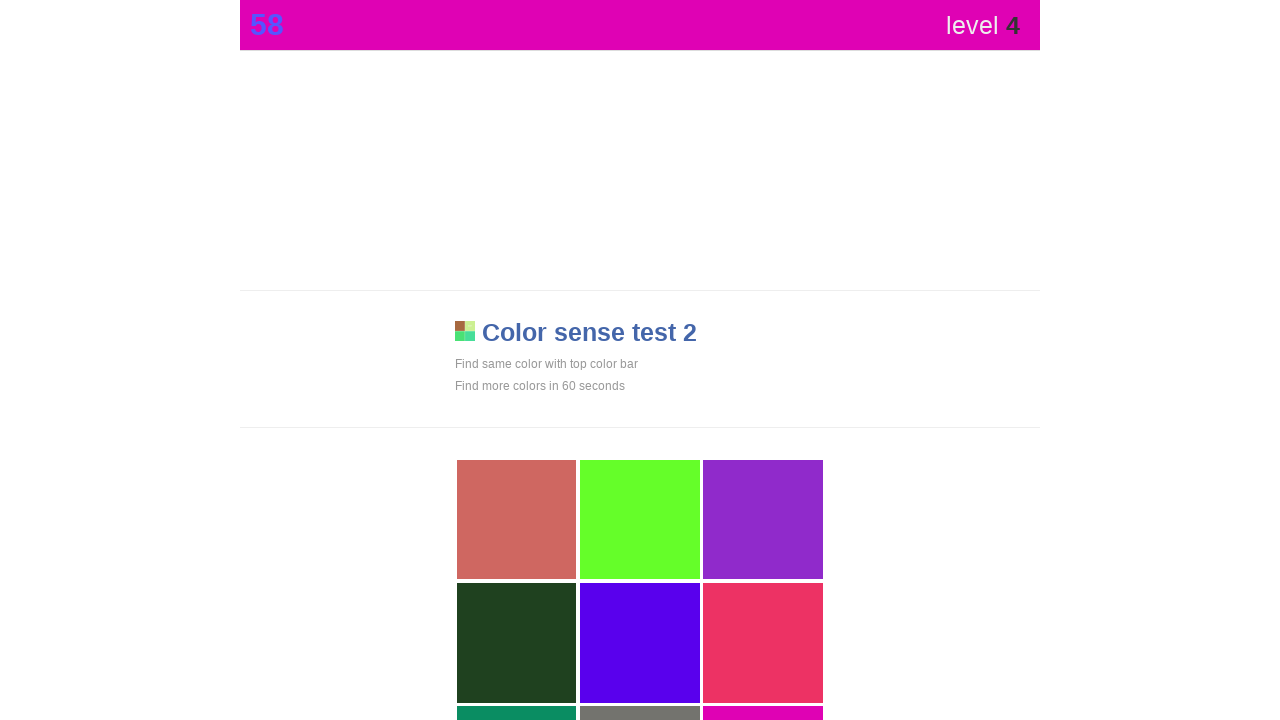

Retrieved top bar color style attribute
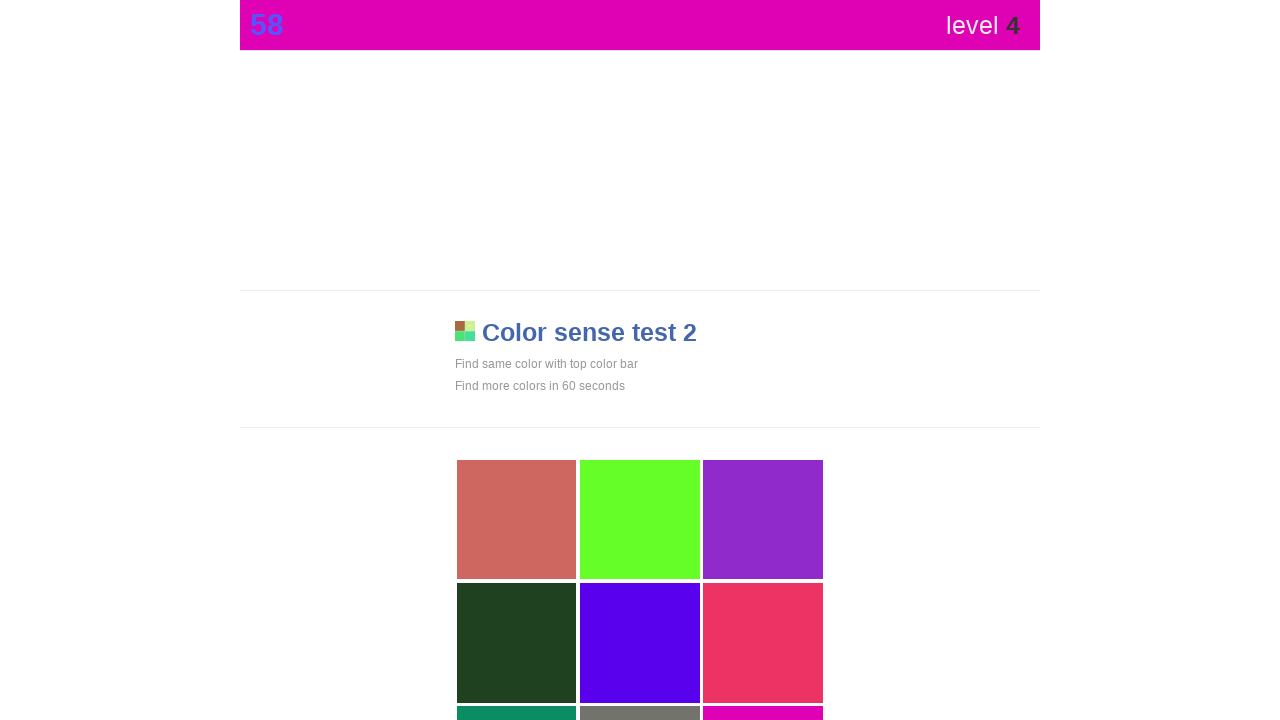

Found 9 visible grid elements to check
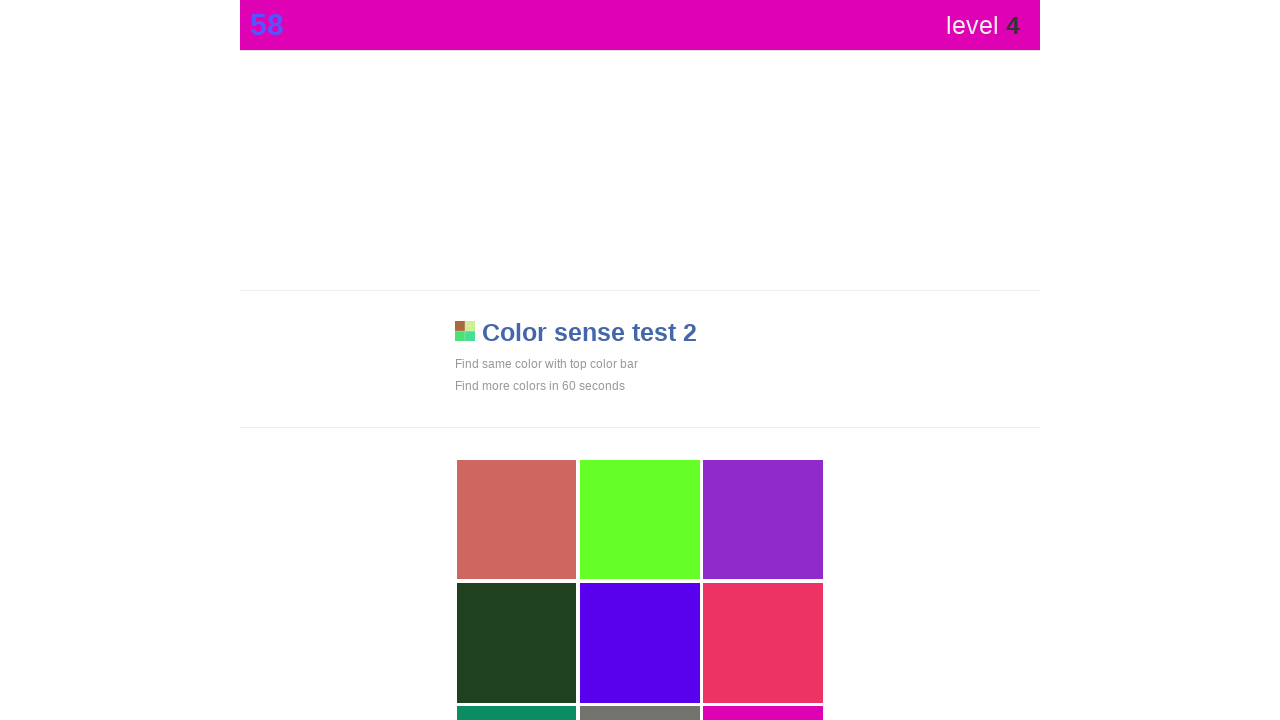

Clicked grid element matching color: rgb(223, 2, 180); at (763, 661) on div[style*='display: block'] >> nth=8
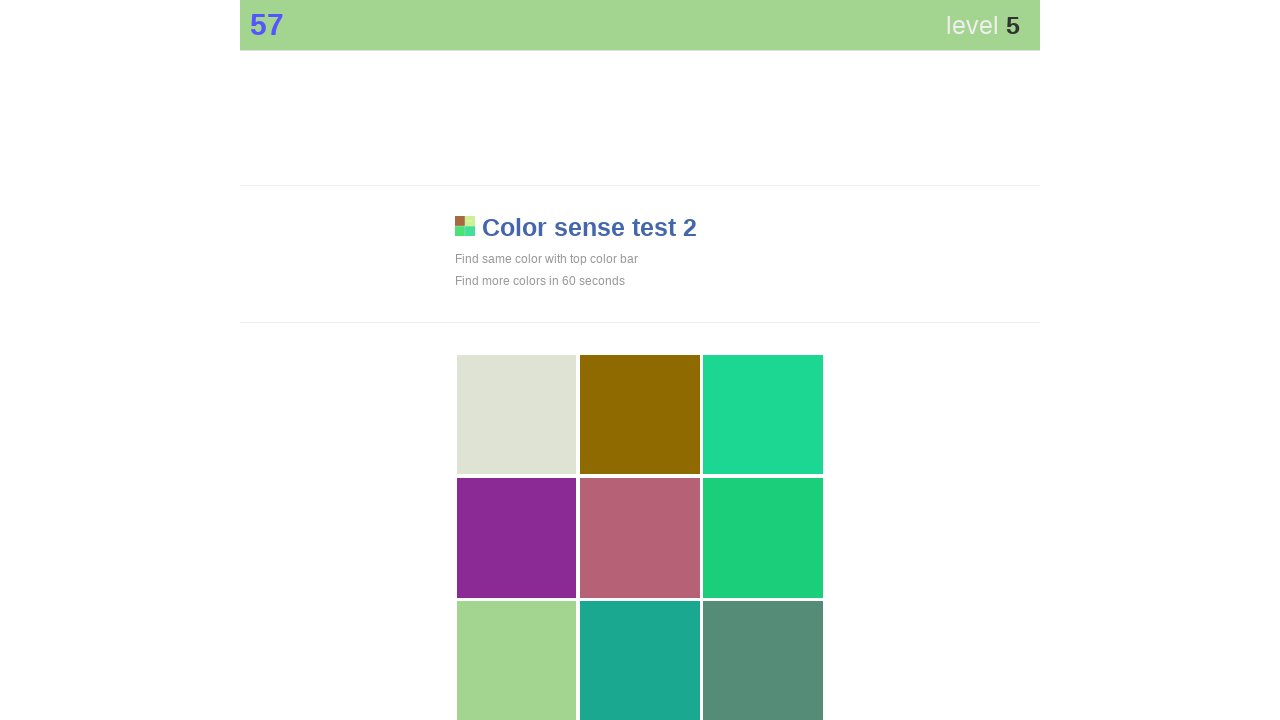

Waited 100ms before next iteration
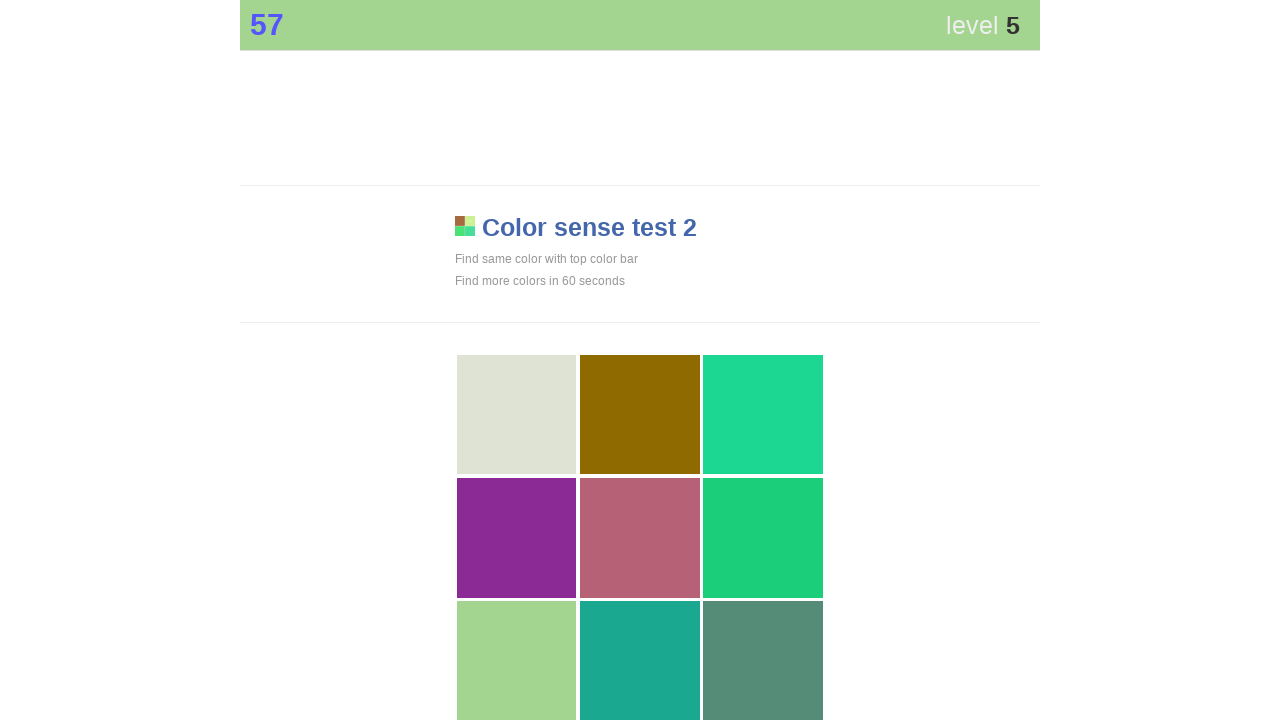

Retrieved top bar color style attribute
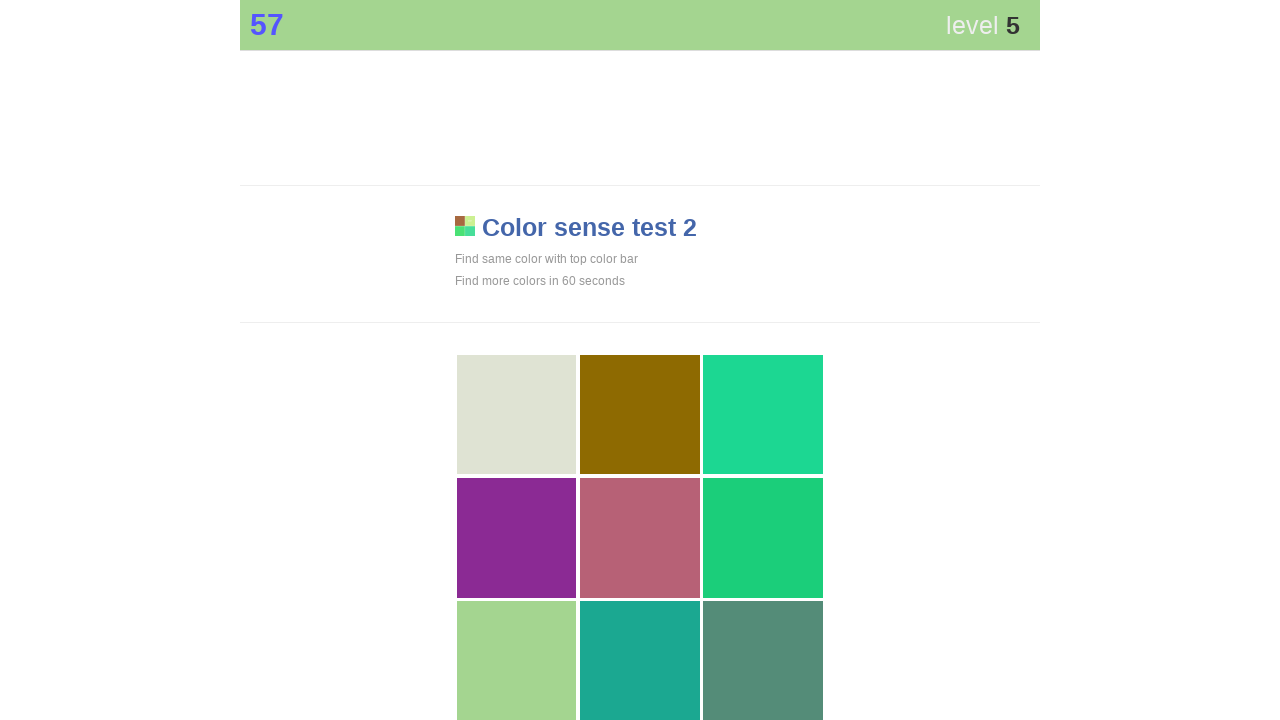

Found 9 visible grid elements to check
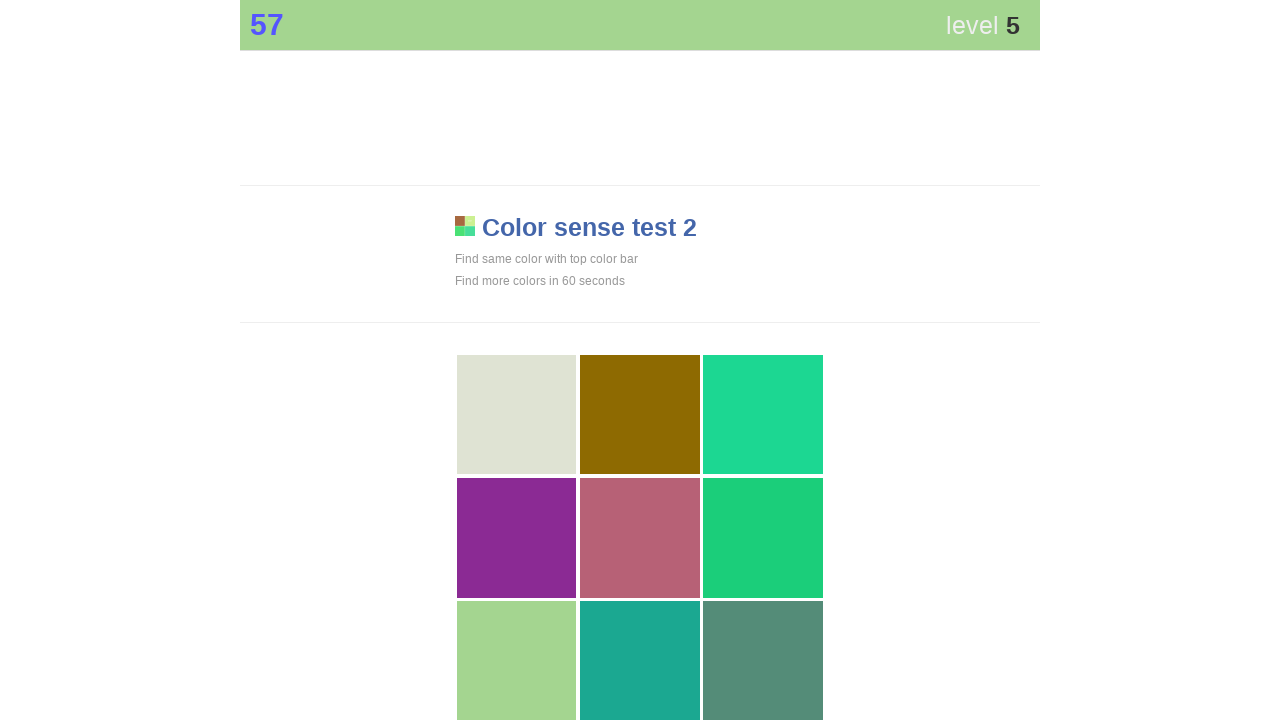

Clicked grid element matching color: rgb(164, 213, 144); at (517, 661) on div[style*='display: block'] >> nth=6
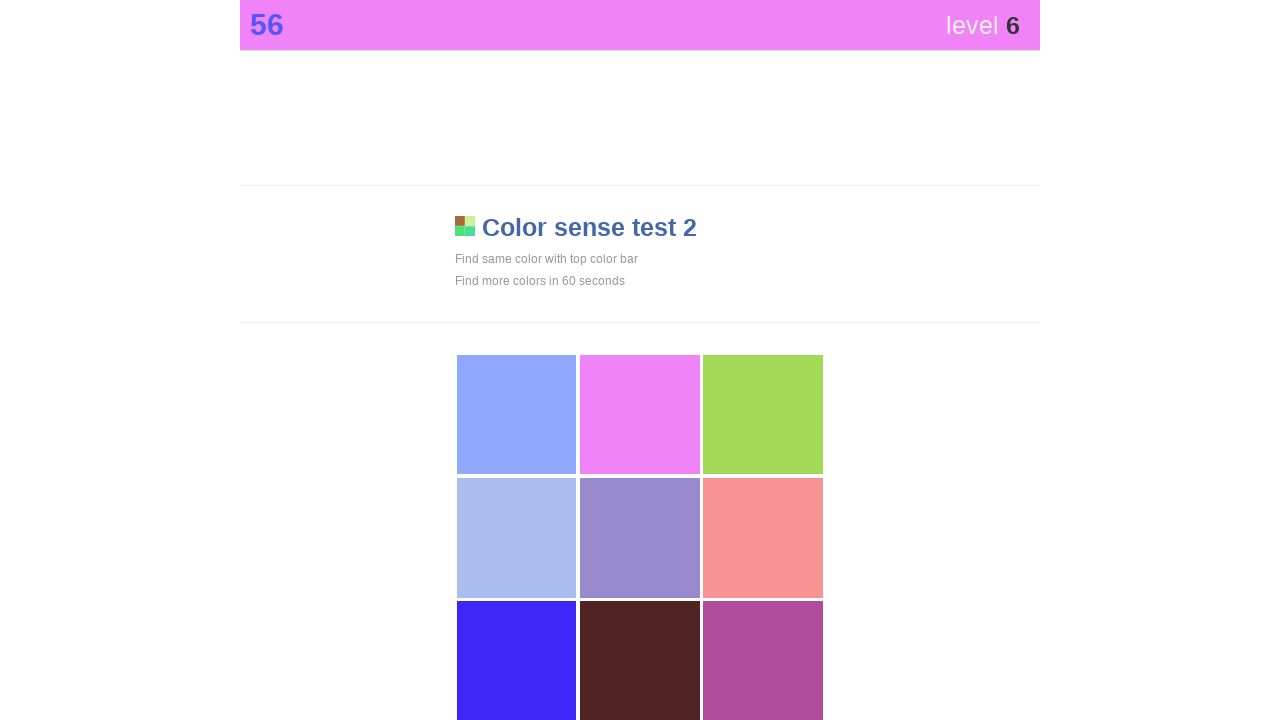

Waited 100ms before next iteration
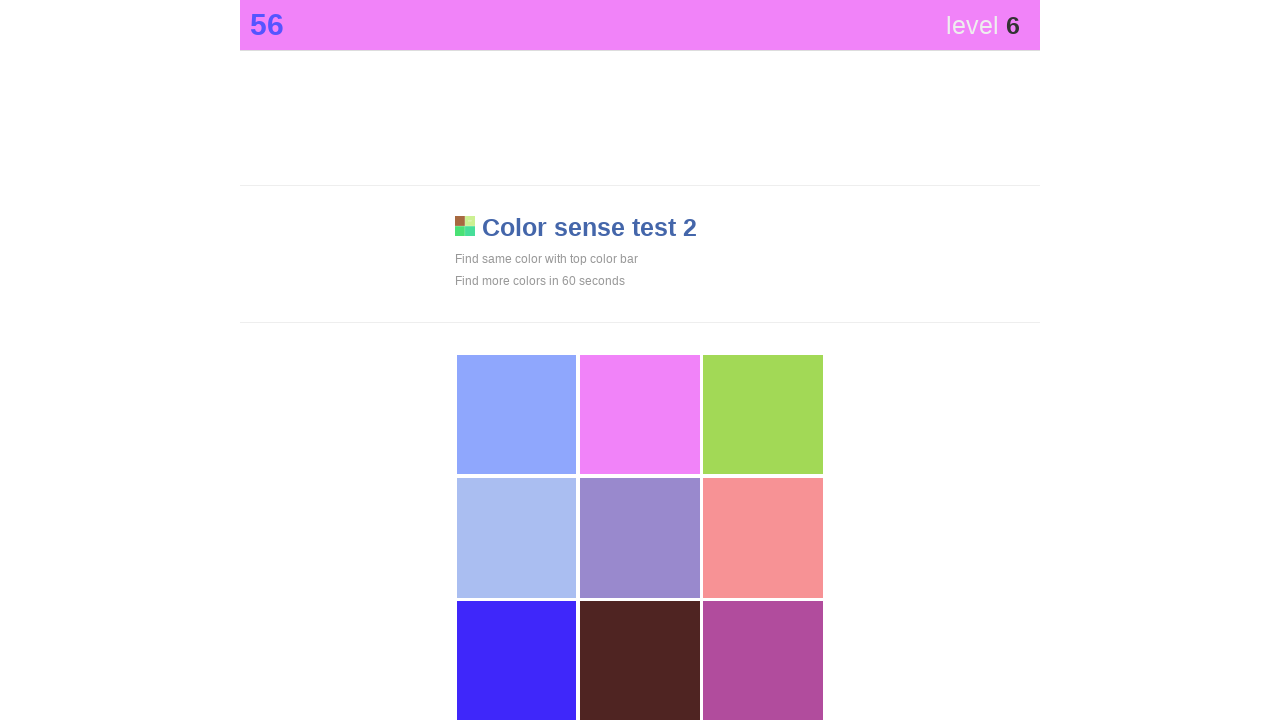

Retrieved top bar color style attribute
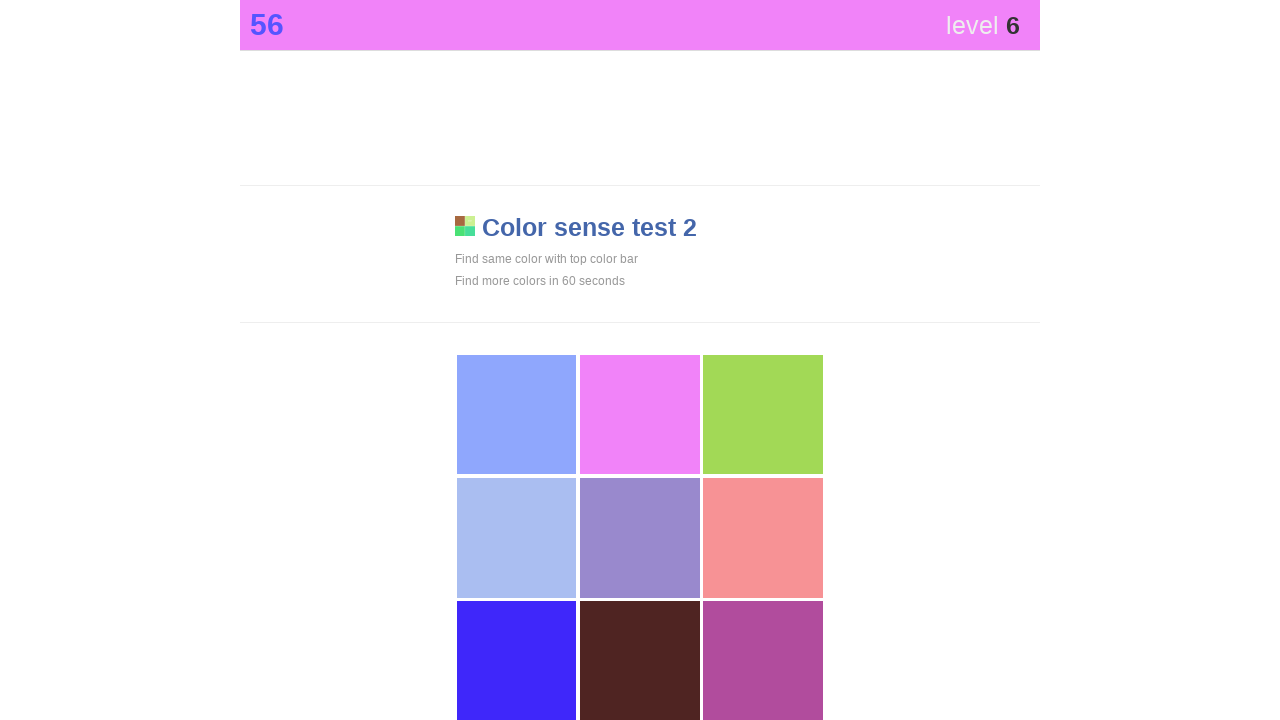

Found 9 visible grid elements to check
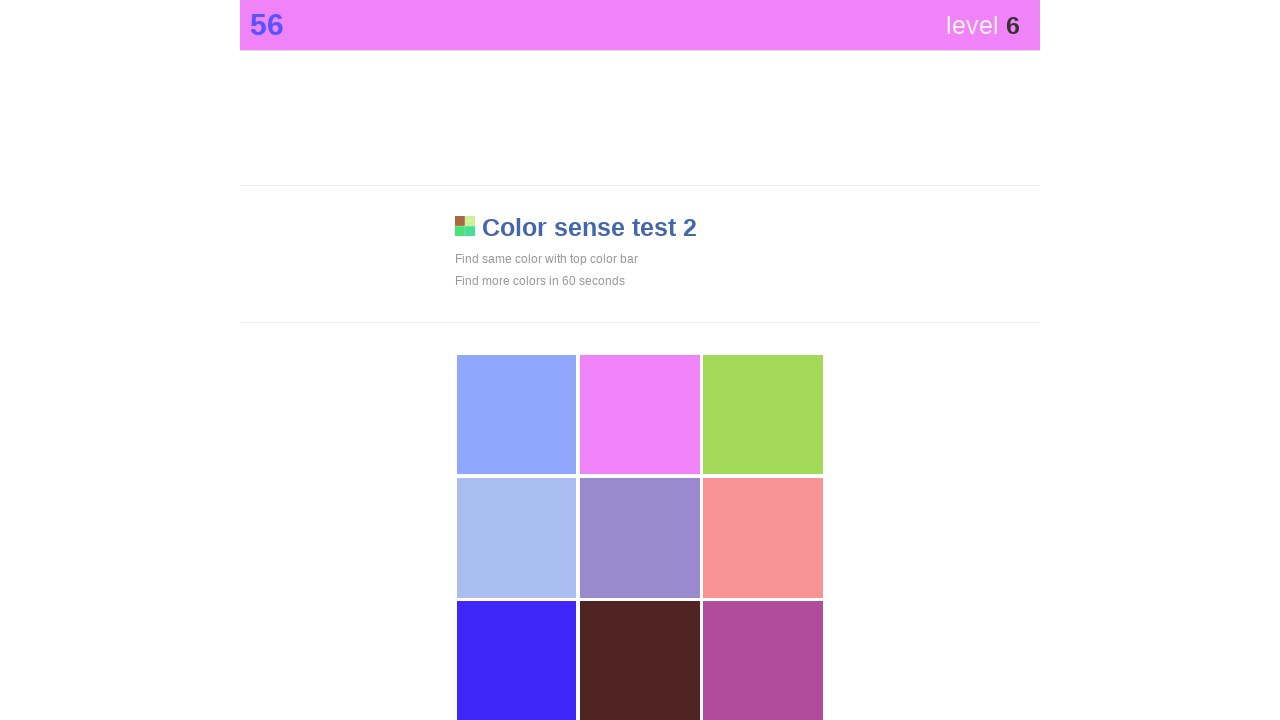

Clicked grid element matching color: rgb(241, 131, 249); at (640, 415) on div[style*='display: block'] >> nth=1
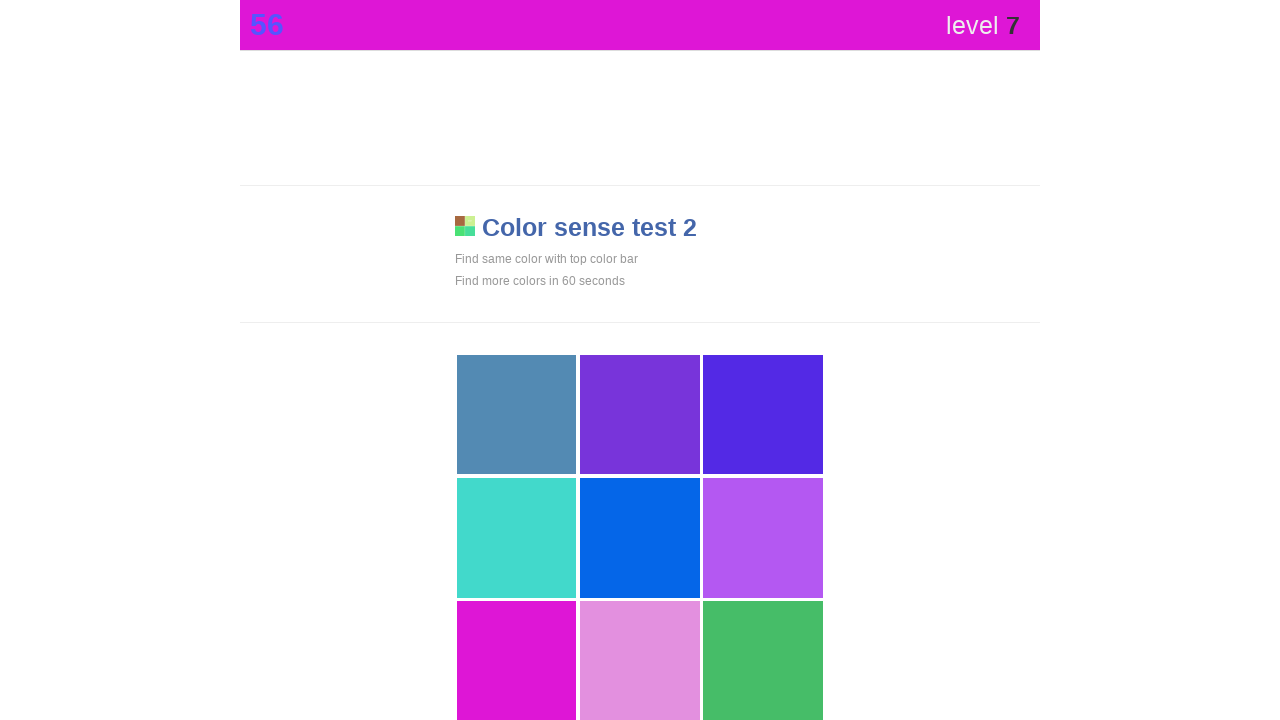

Waited 100ms before next iteration
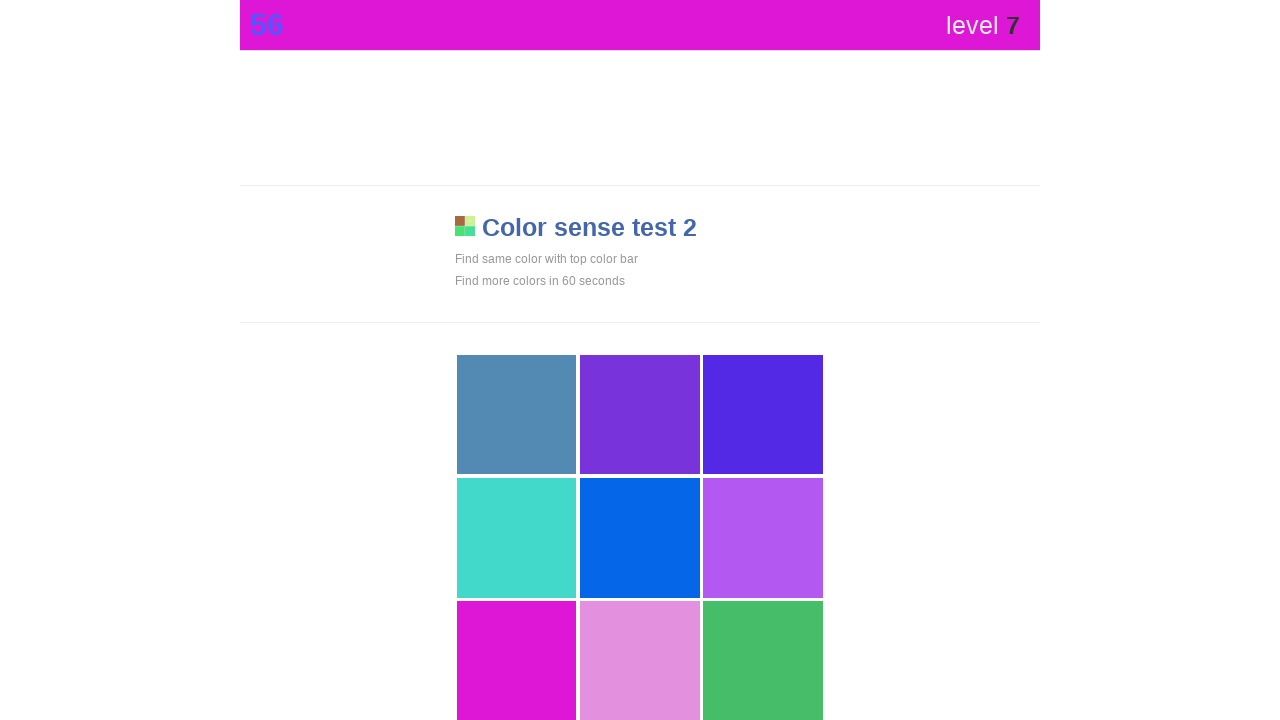

Retrieved top bar color style attribute
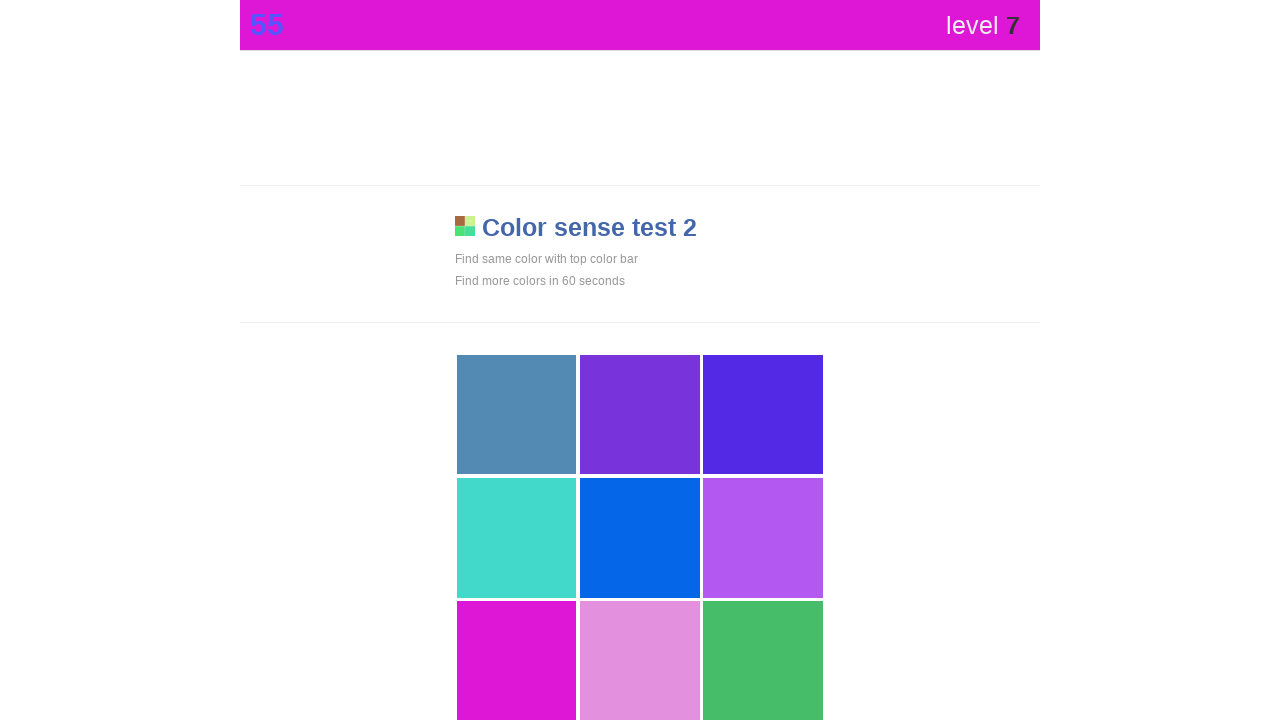

Found 9 visible grid elements to check
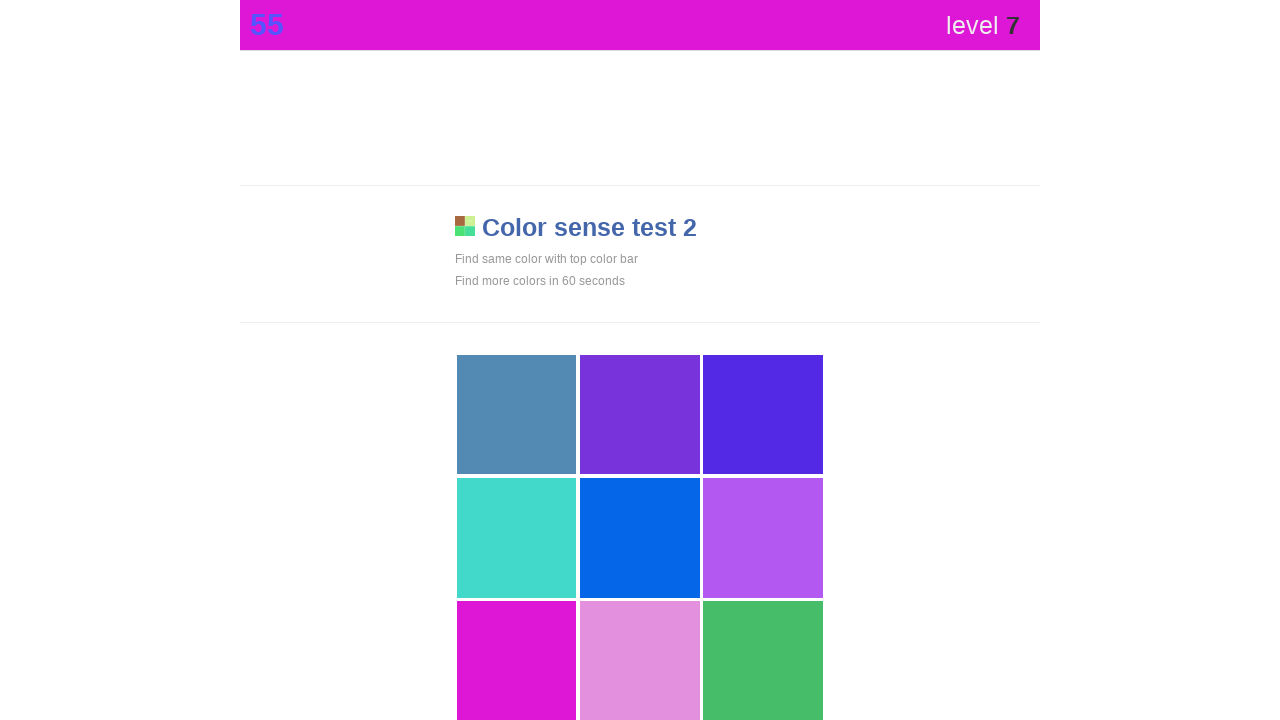

Clicked grid element matching color: rgb(222, 22, 214); at (517, 661) on div[style*='display: block'] >> nth=6
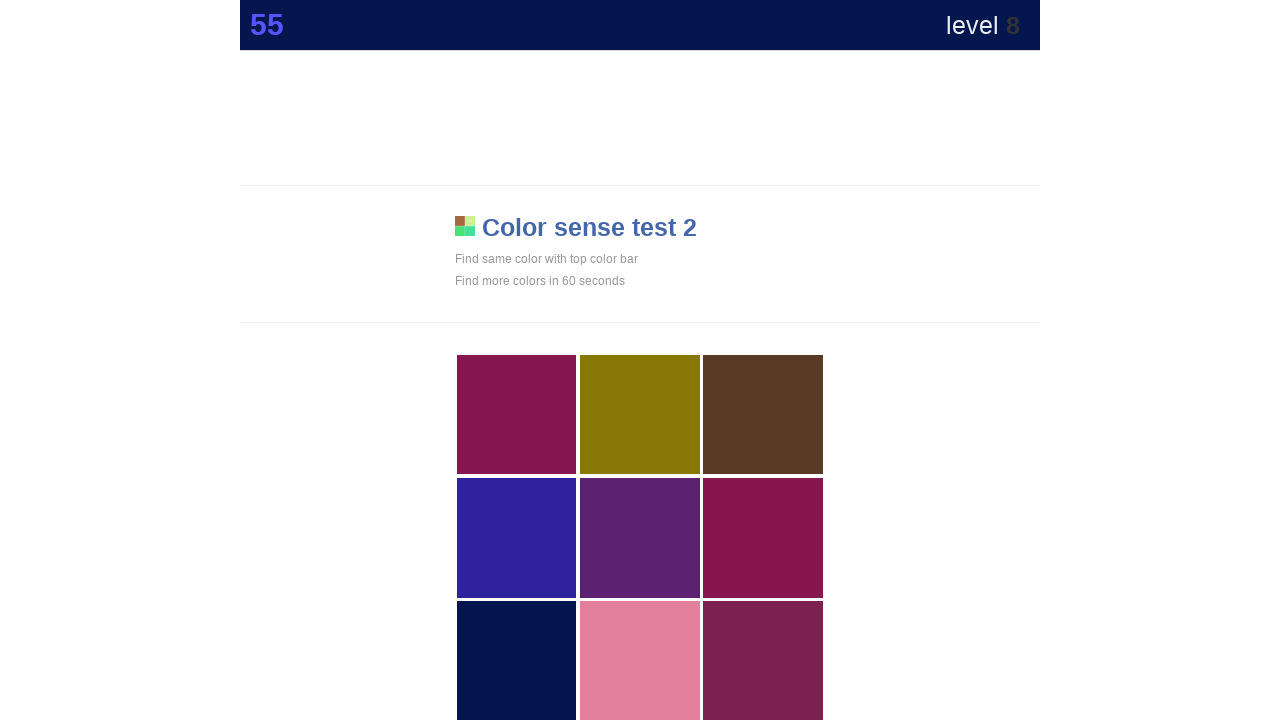

Waited 100ms before next iteration
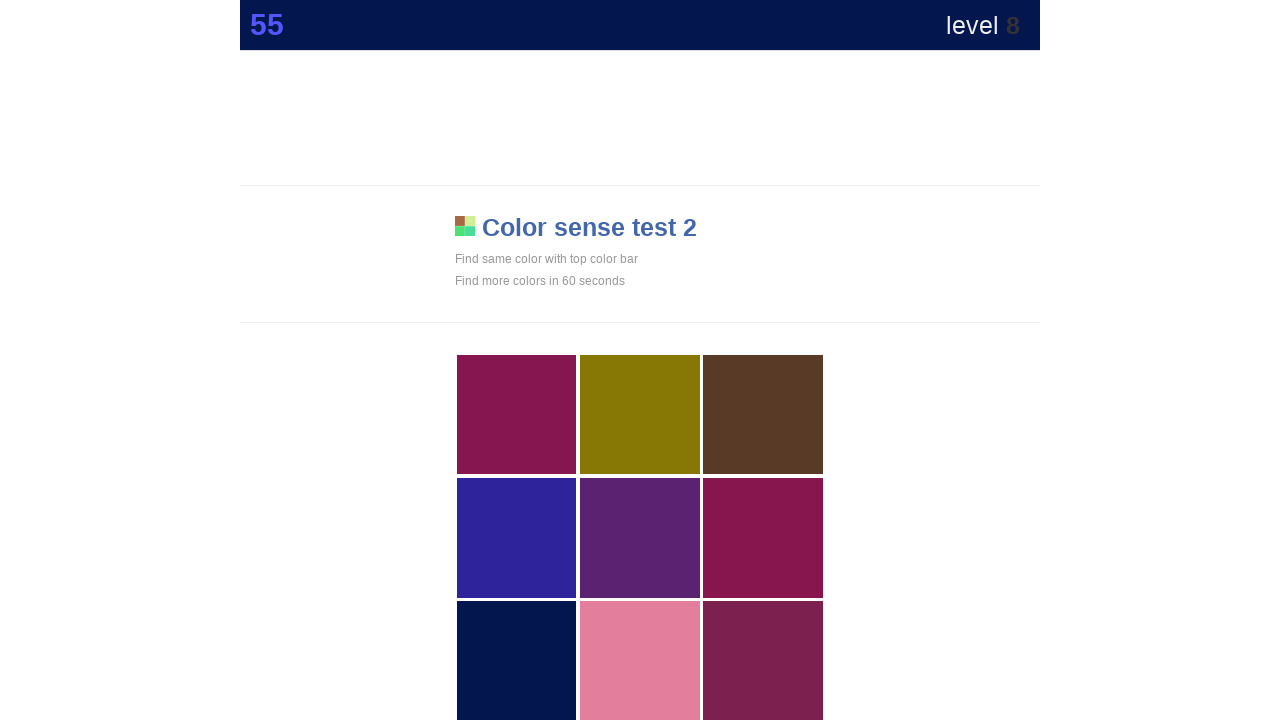

Retrieved top bar color style attribute
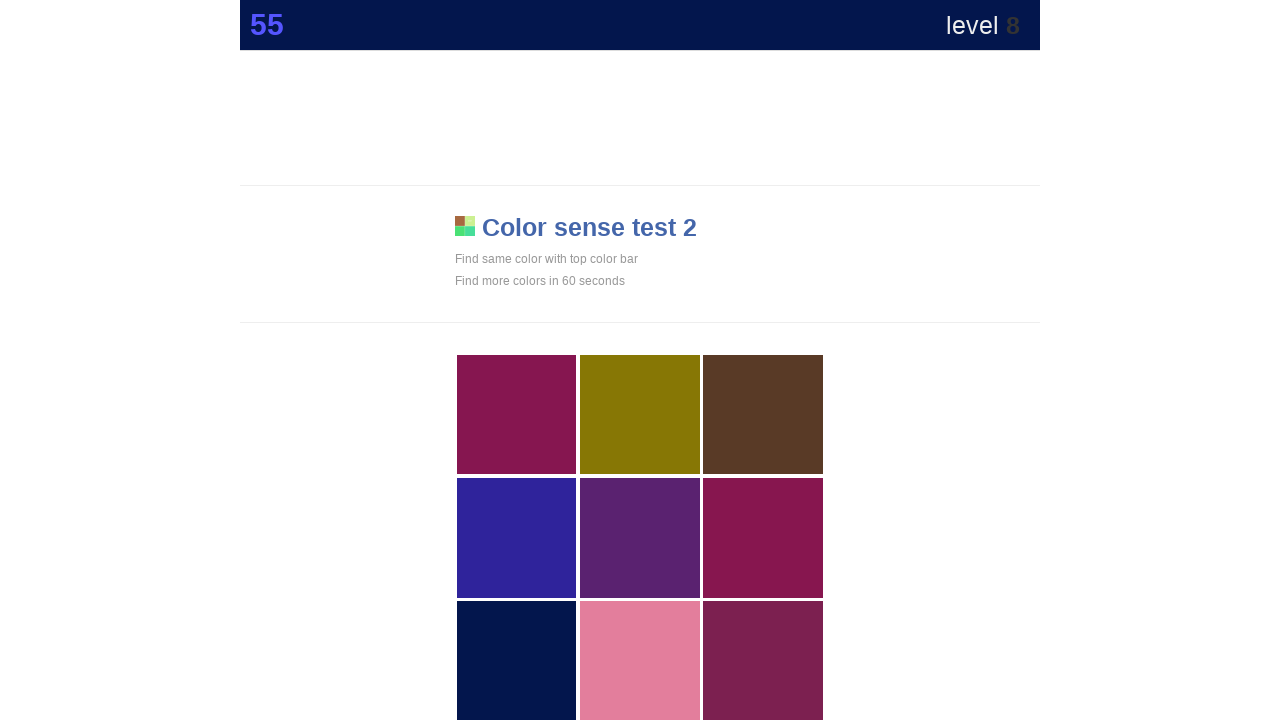

Found 9 visible grid elements to check
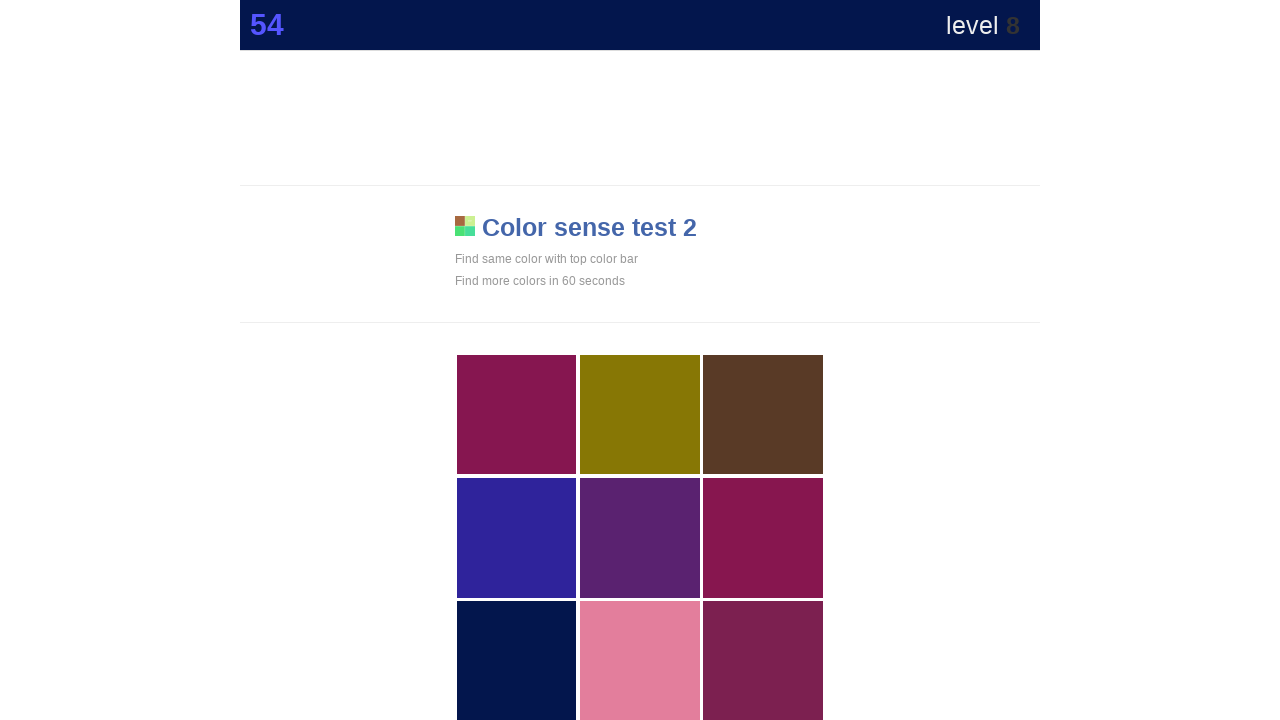

Clicked grid element matching color: rgb(3, 22, 77); at (517, 661) on div[style*='display: block'] >> nth=6
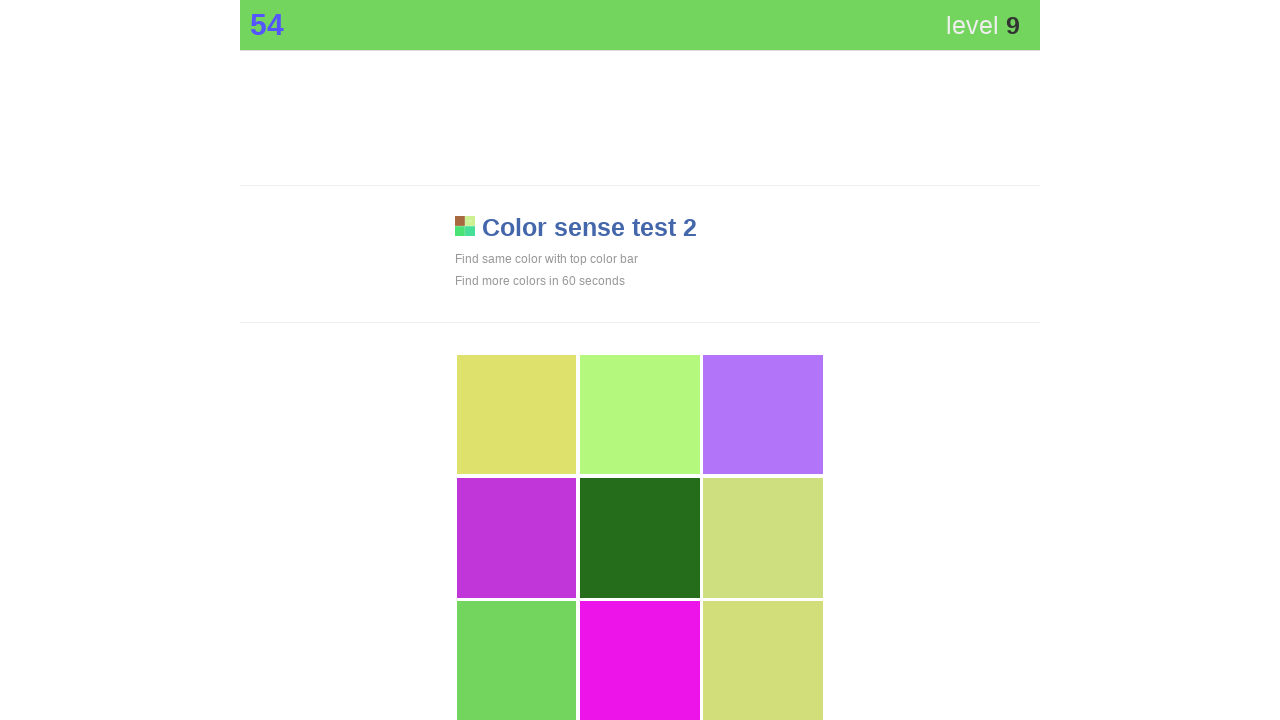

Waited 100ms before next iteration
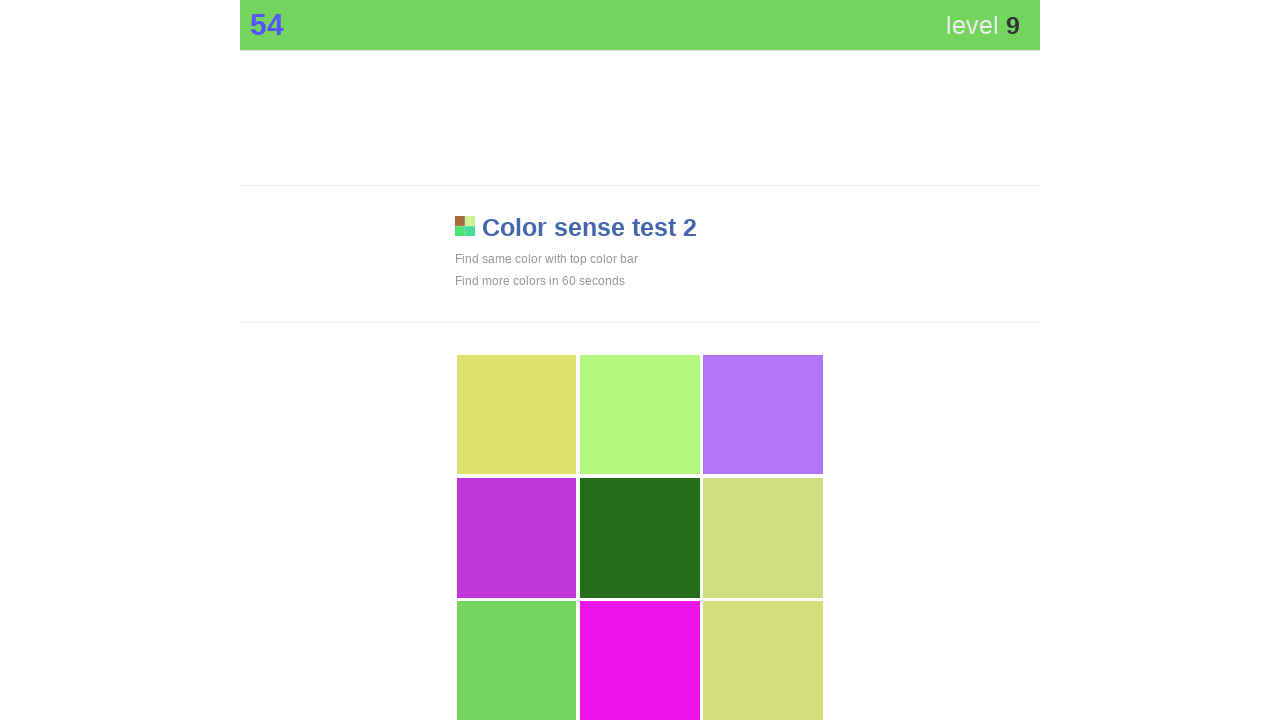

Retrieved top bar color style attribute
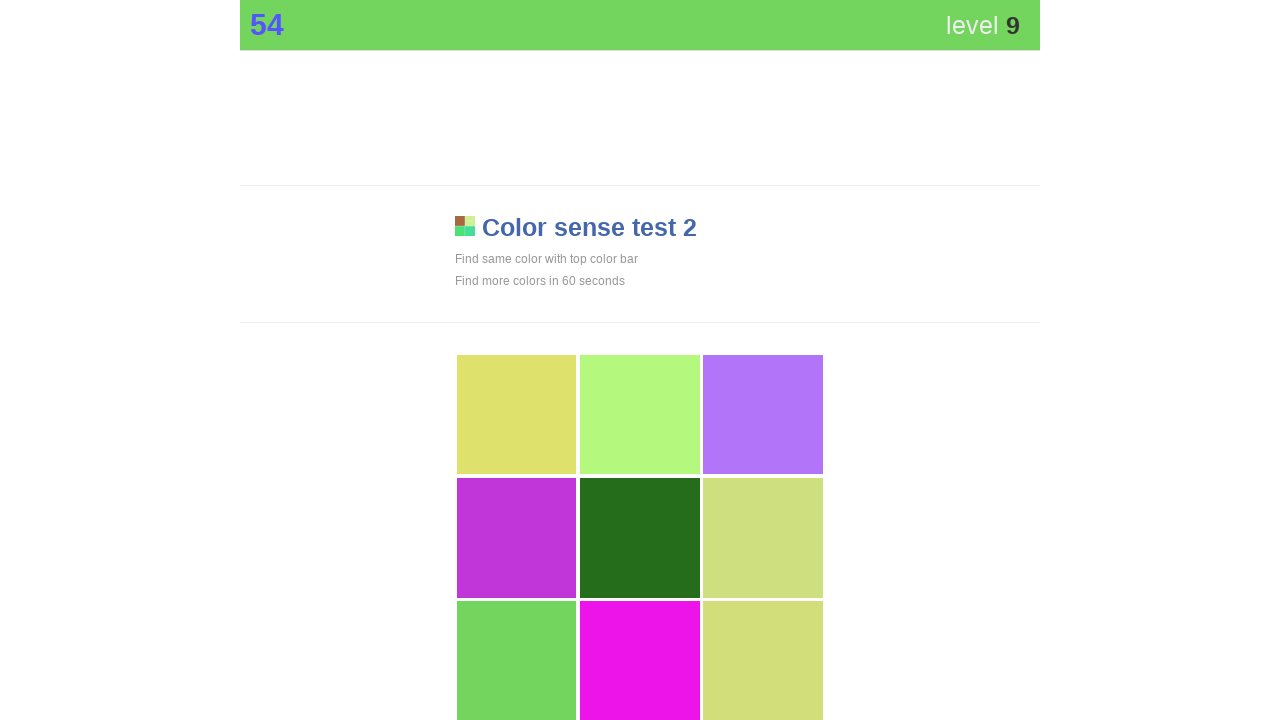

Found 9 visible grid elements to check
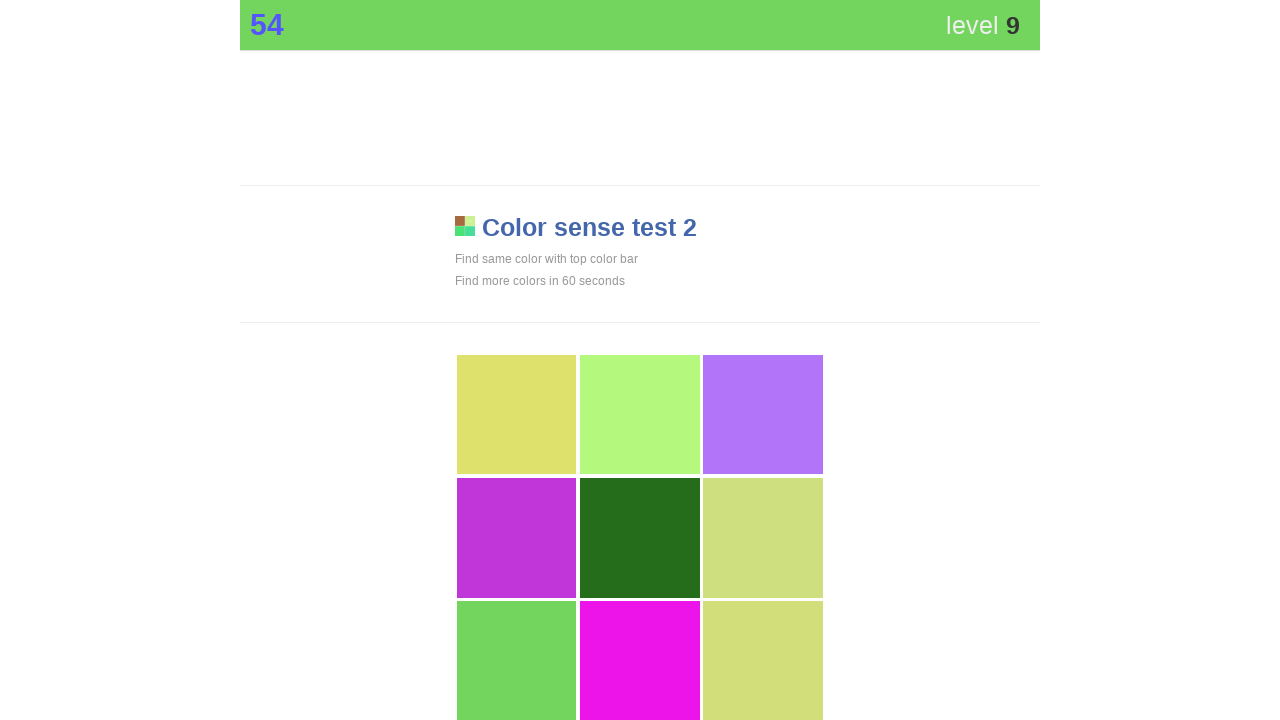

Clicked grid element matching color: rgb(115, 213, 94); at (517, 661) on div[style*='display: block'] >> nth=6
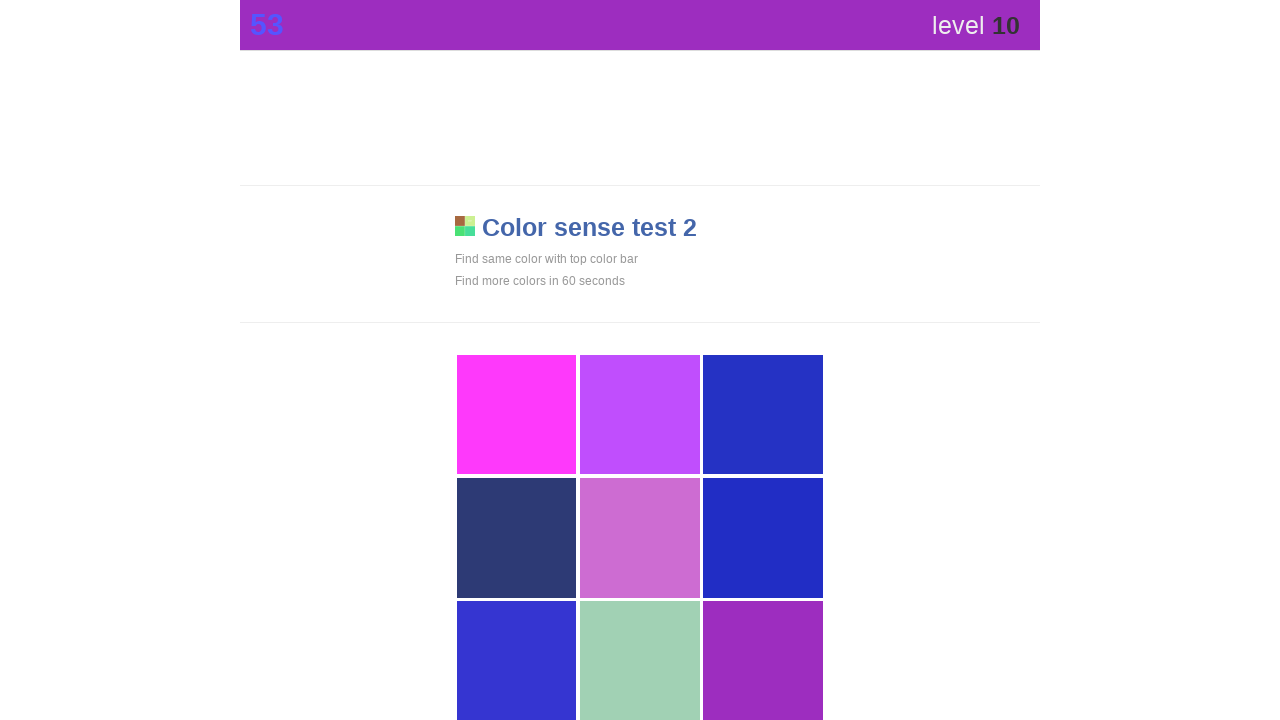

Waited 100ms before next iteration
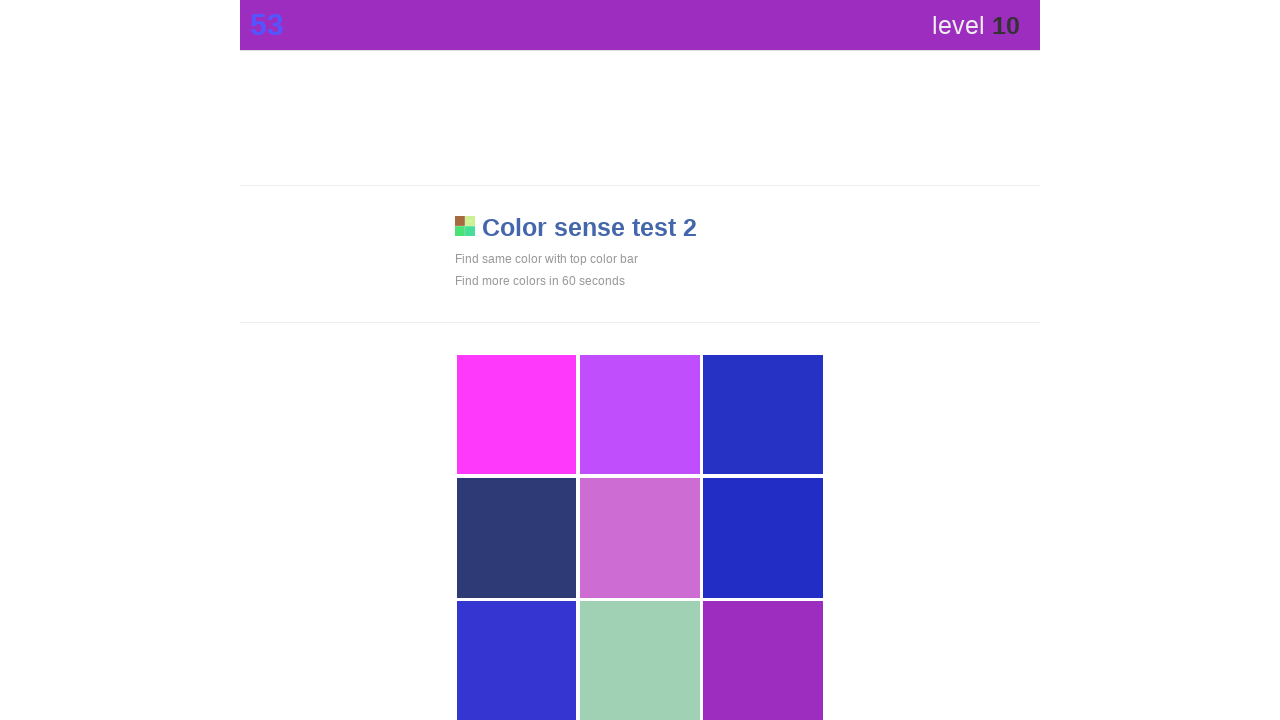

Retrieved top bar color style attribute
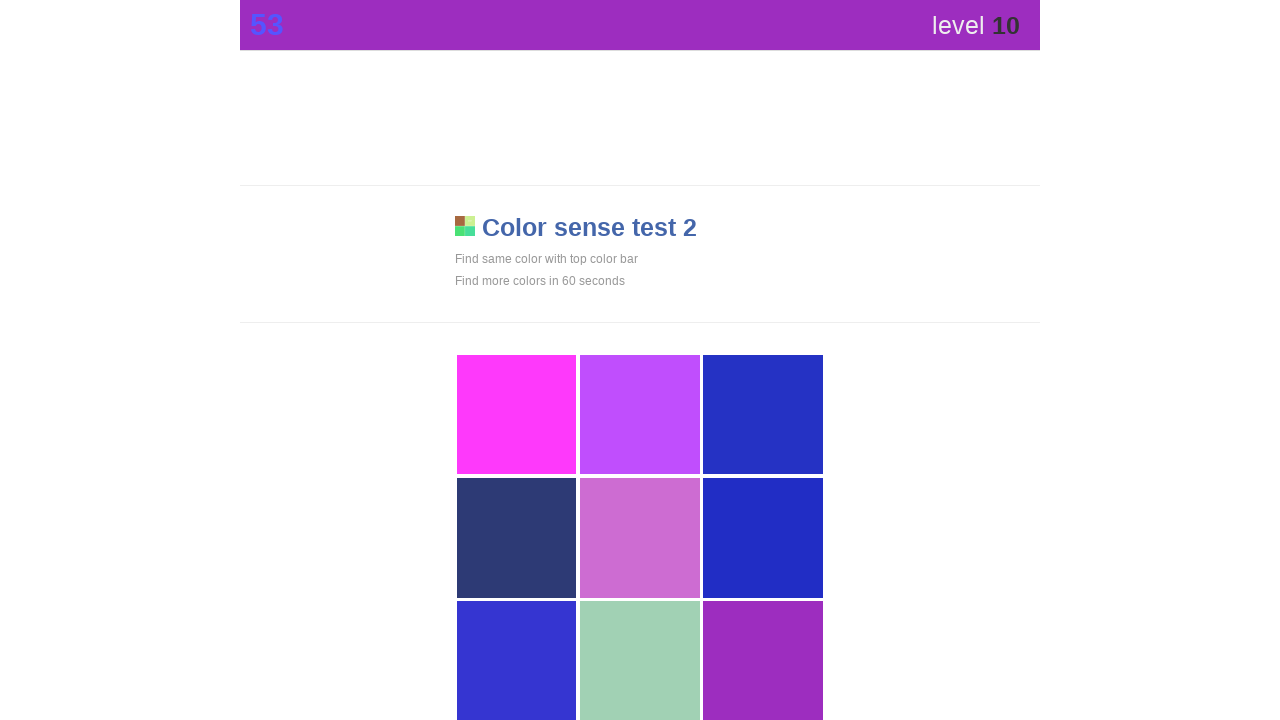

Found 9 visible grid elements to check
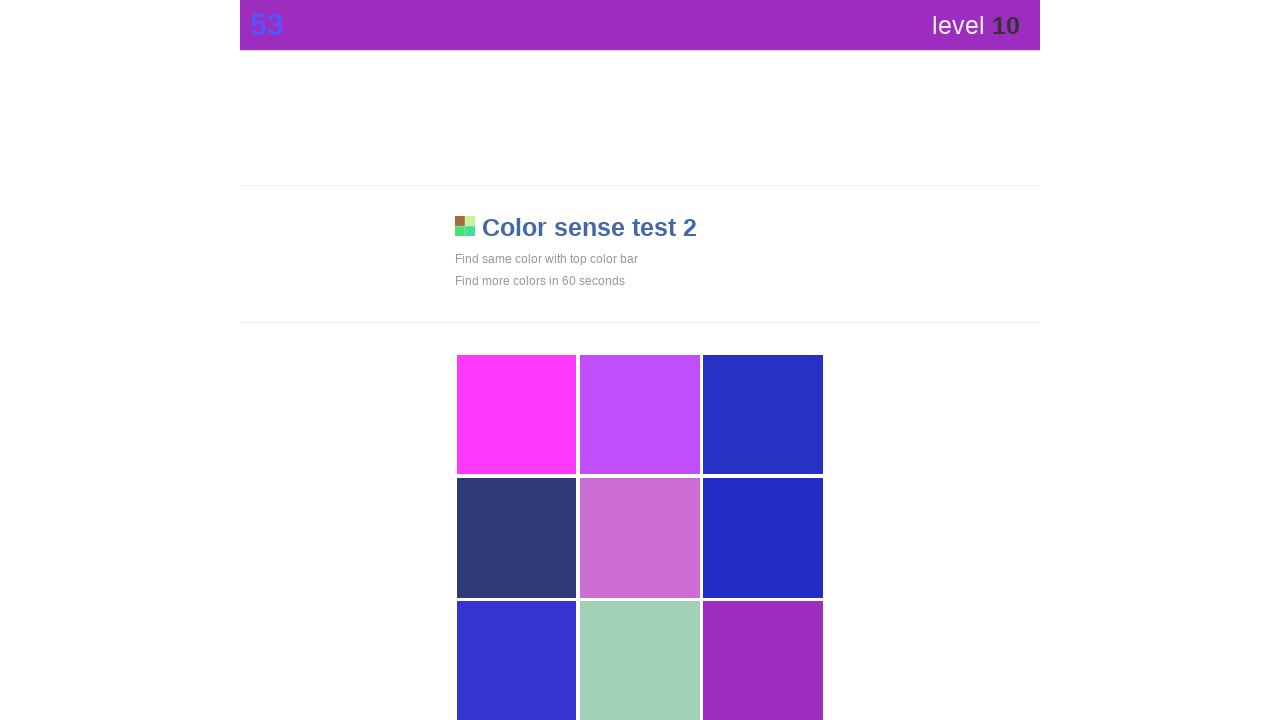

Clicked grid element matching color: rgb(157, 45, 191); at (763, 661) on div[style*='display: block'] >> nth=8
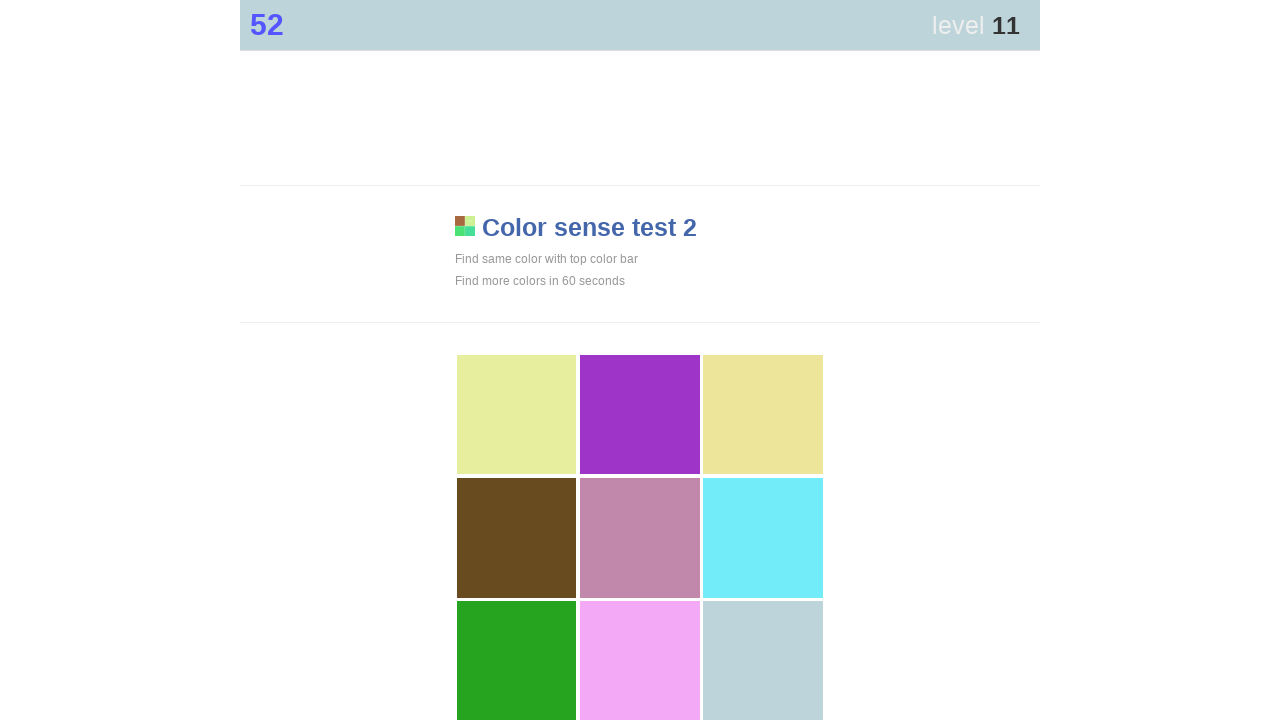

Waited 100ms before next iteration
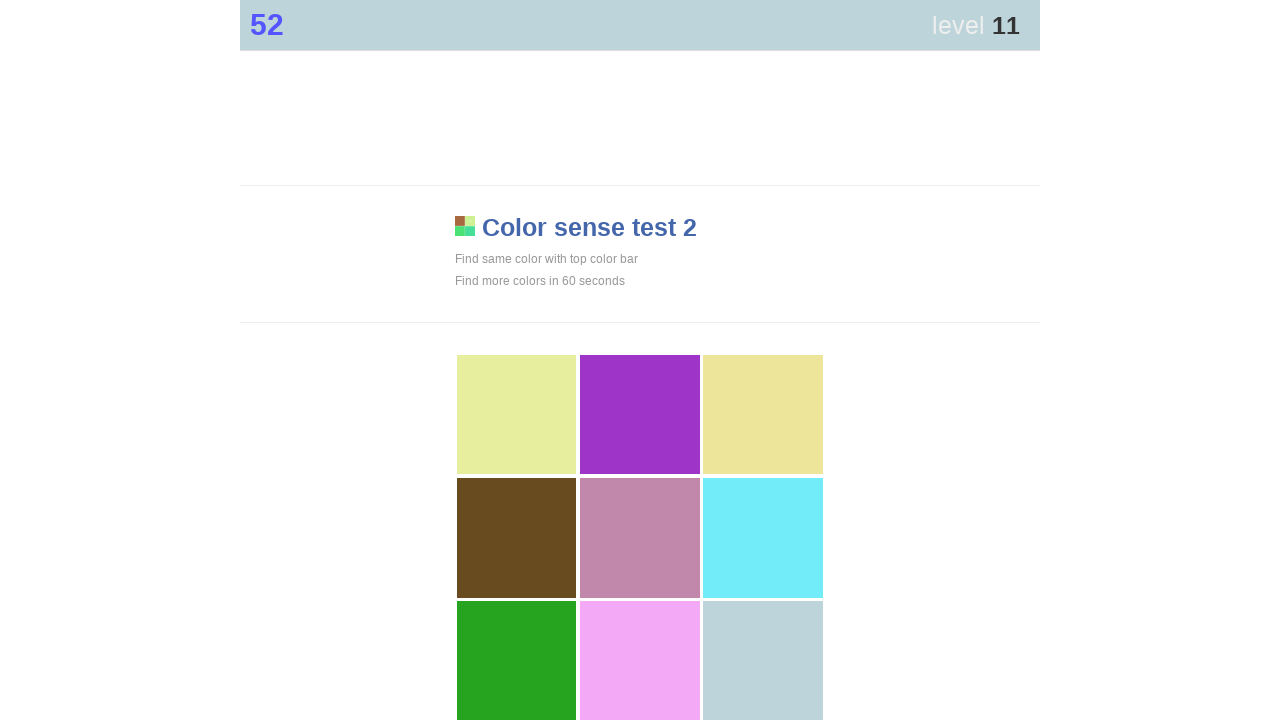

Retrieved top bar color style attribute
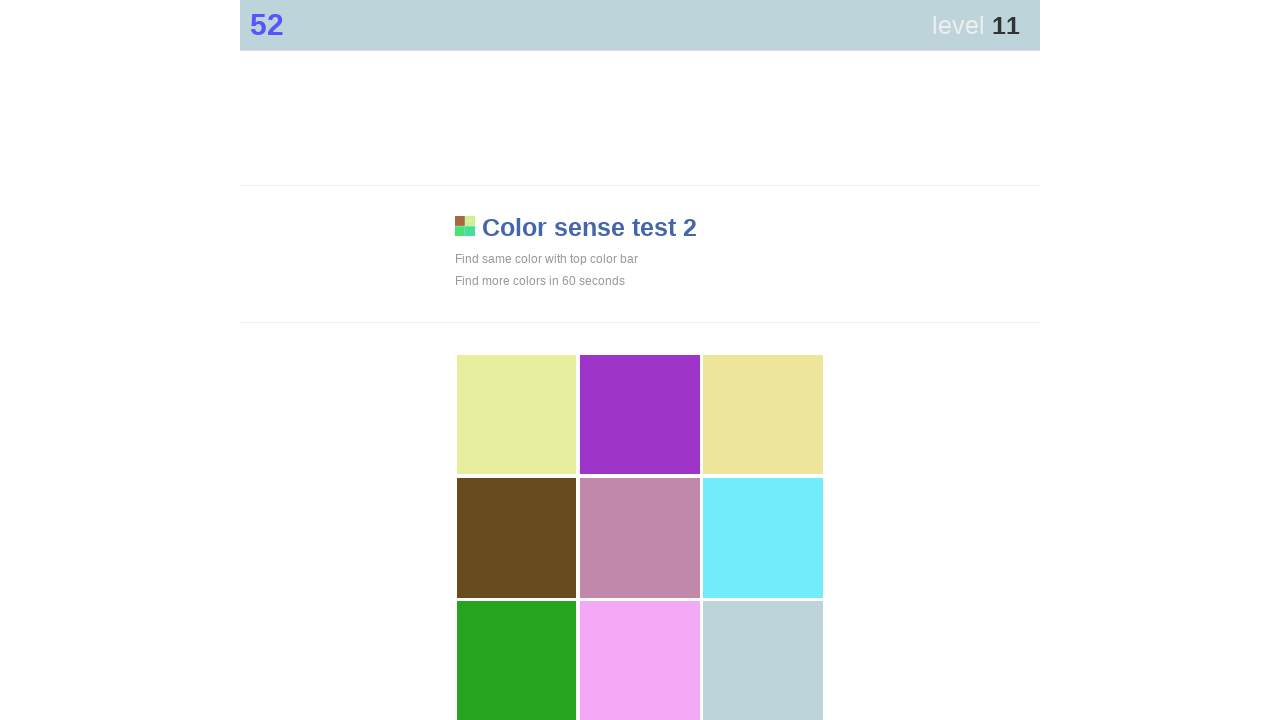

Found 9 visible grid elements to check
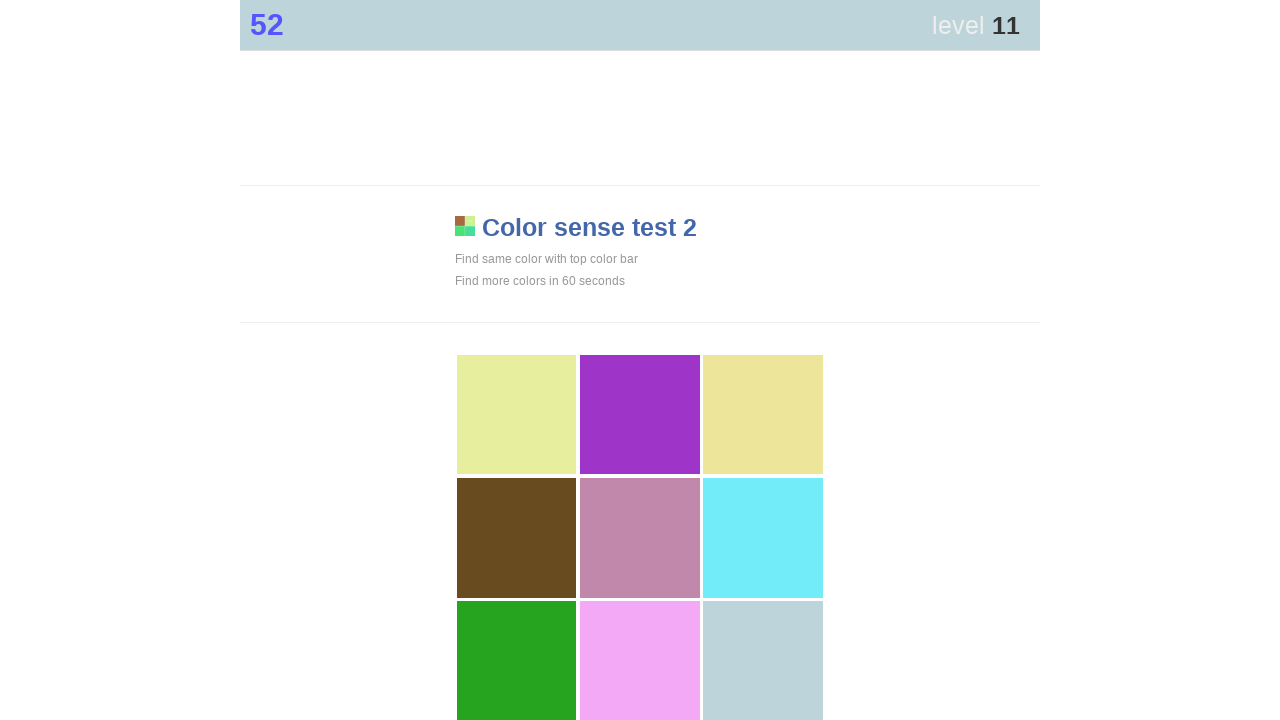

Clicked grid element matching color: rgb(189, 213, 218); at (763, 661) on div[style*='display: block'] >> nth=8
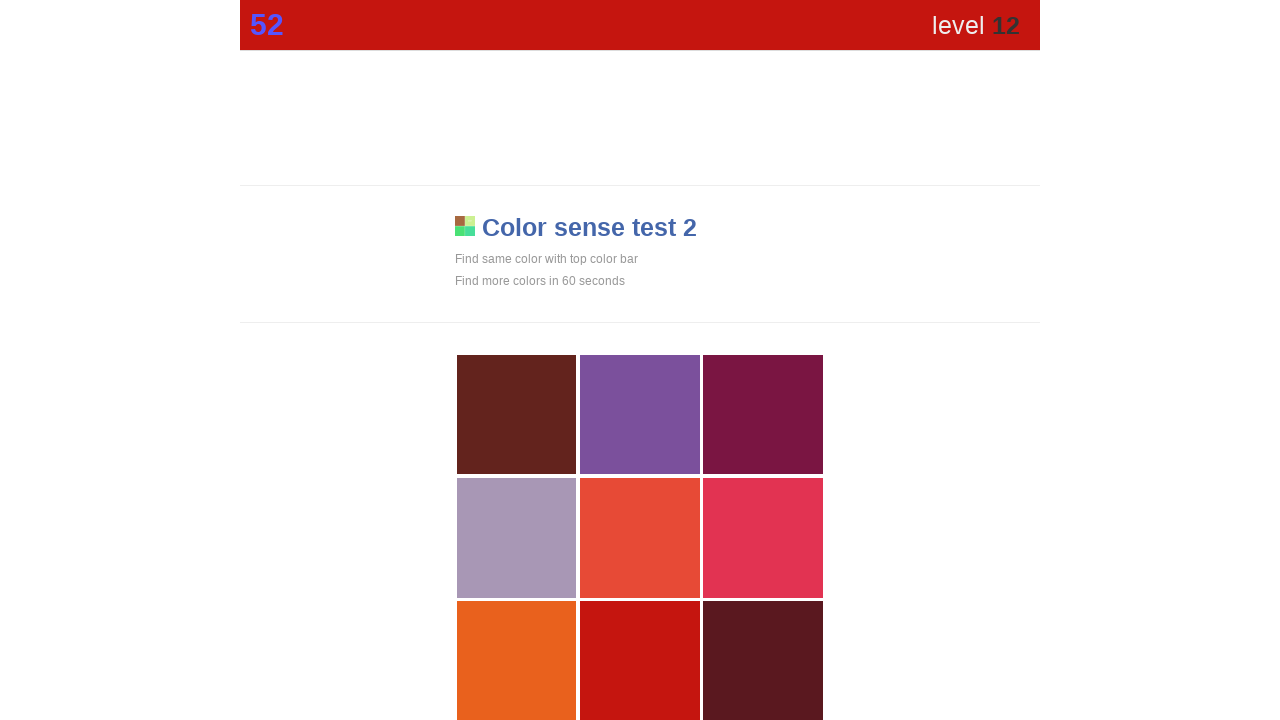

Waited 100ms before next iteration
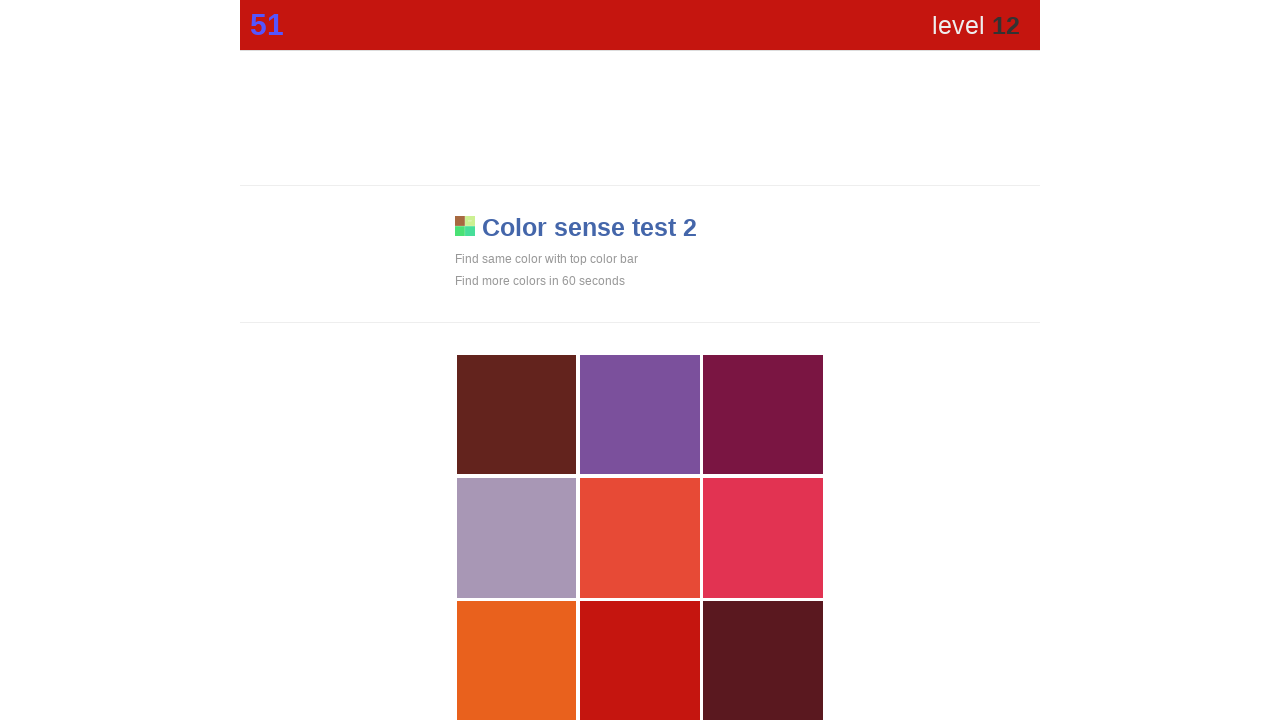

Retrieved top bar color style attribute
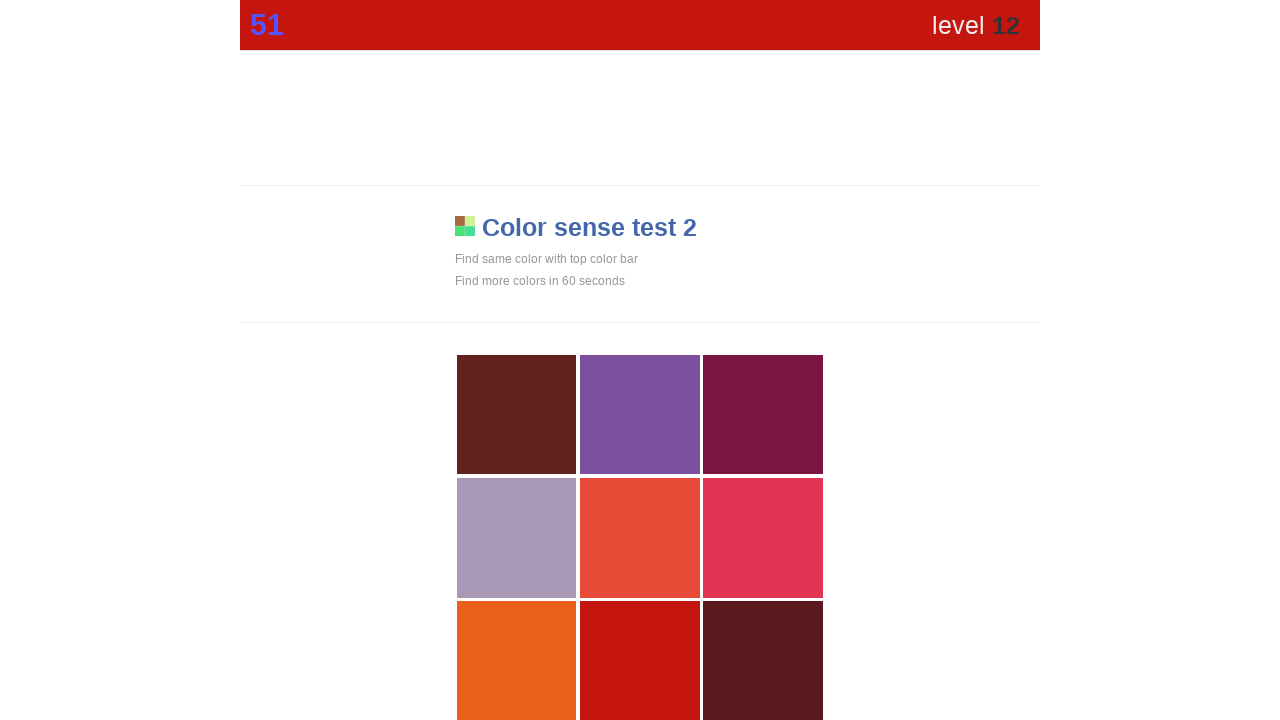

Found 9 visible grid elements to check
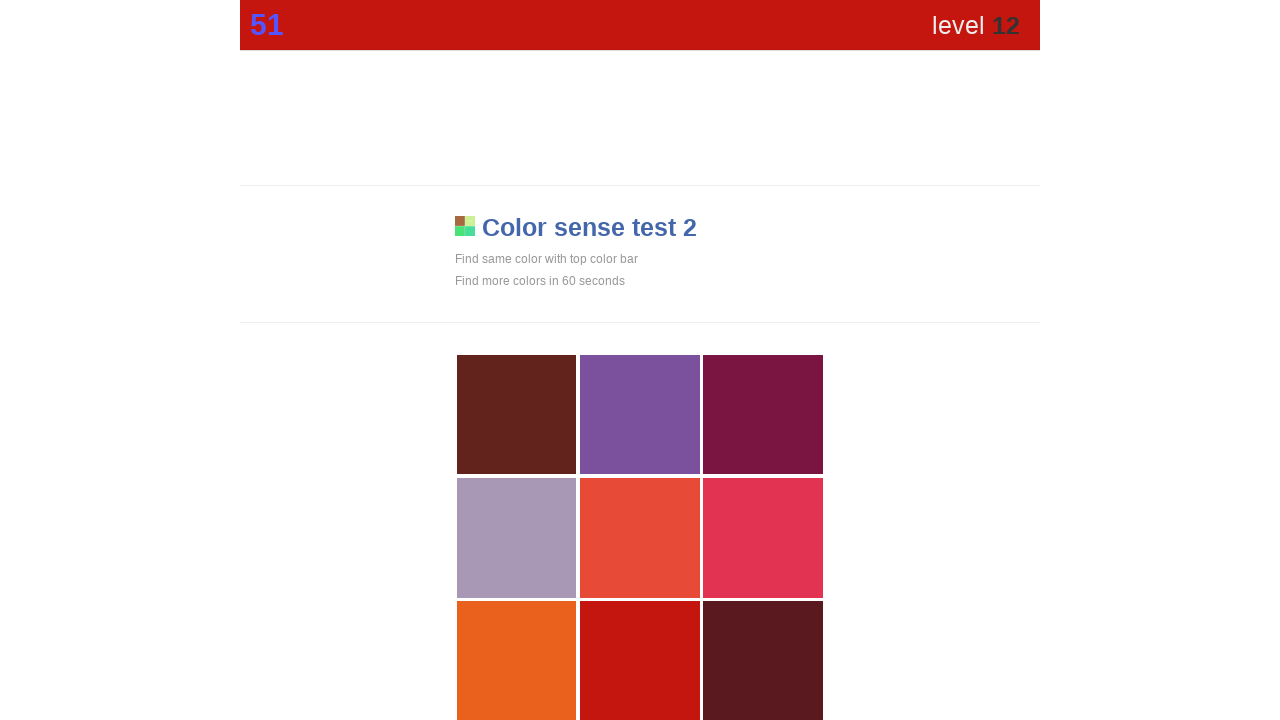

Clicked grid element matching color: rgb(197, 21, 15); at (640, 661) on div[style*='display: block'] >> nth=7
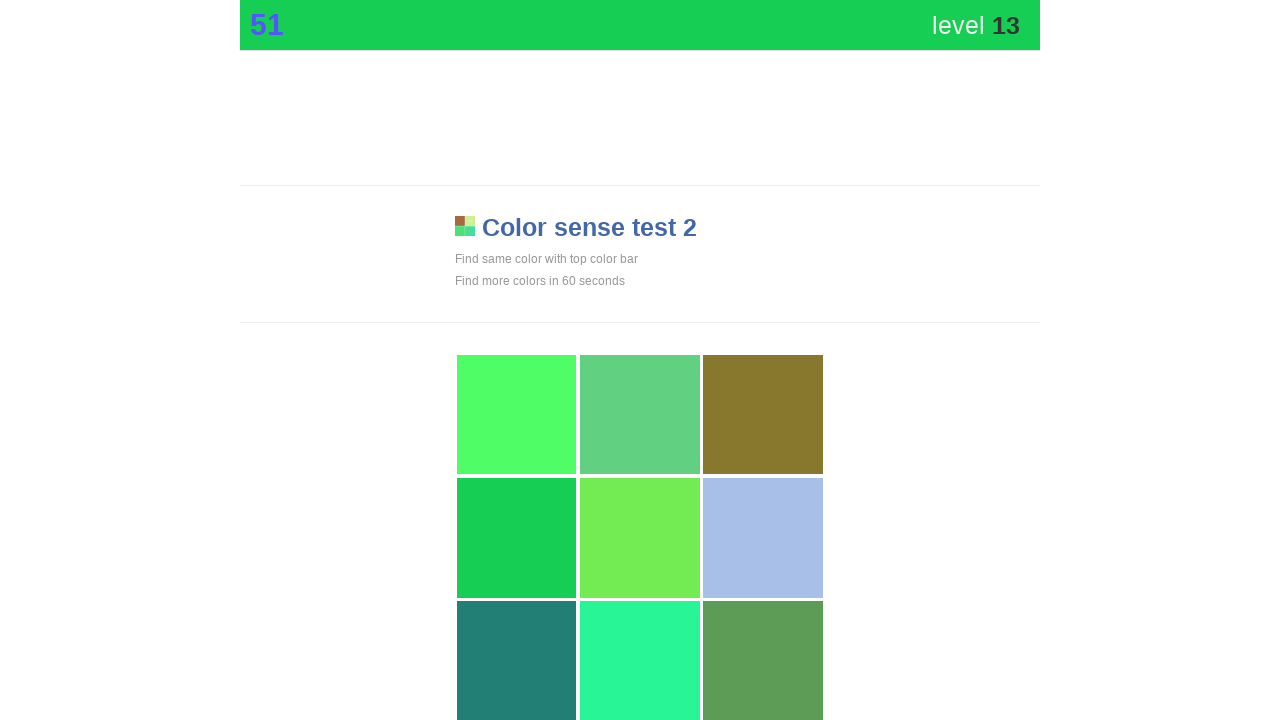

Waited 100ms before next iteration
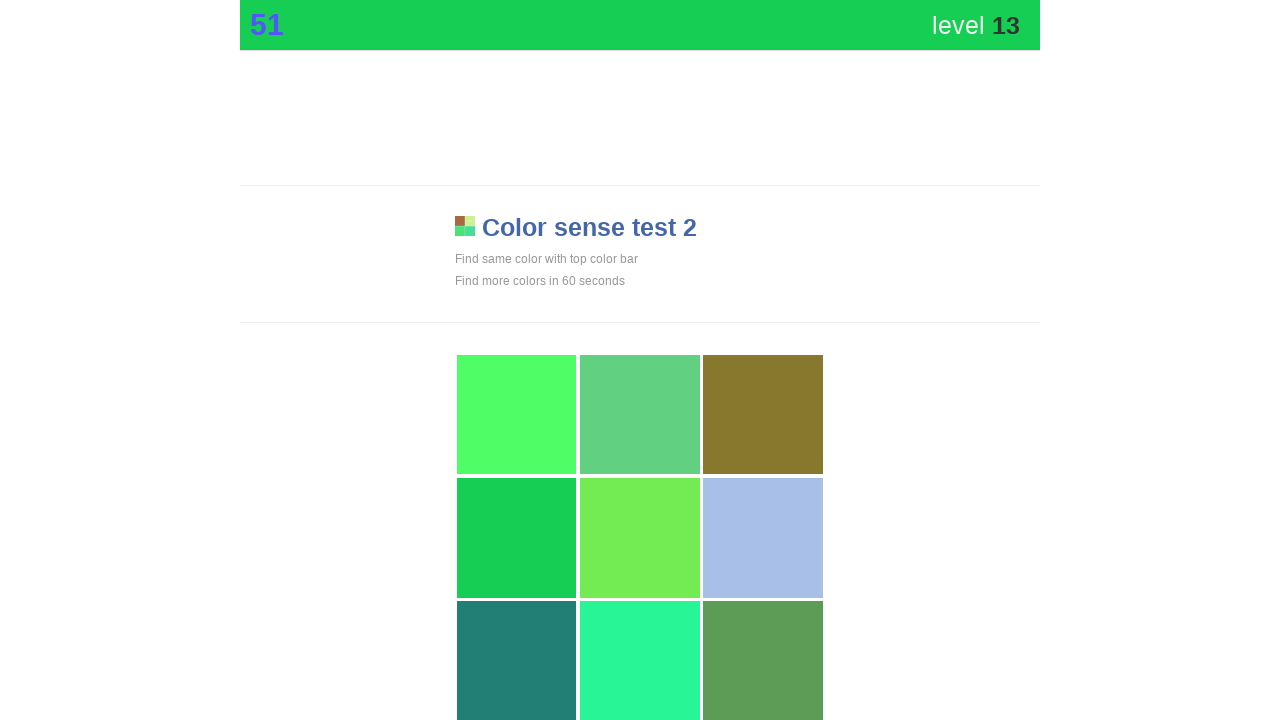

Retrieved top bar color style attribute
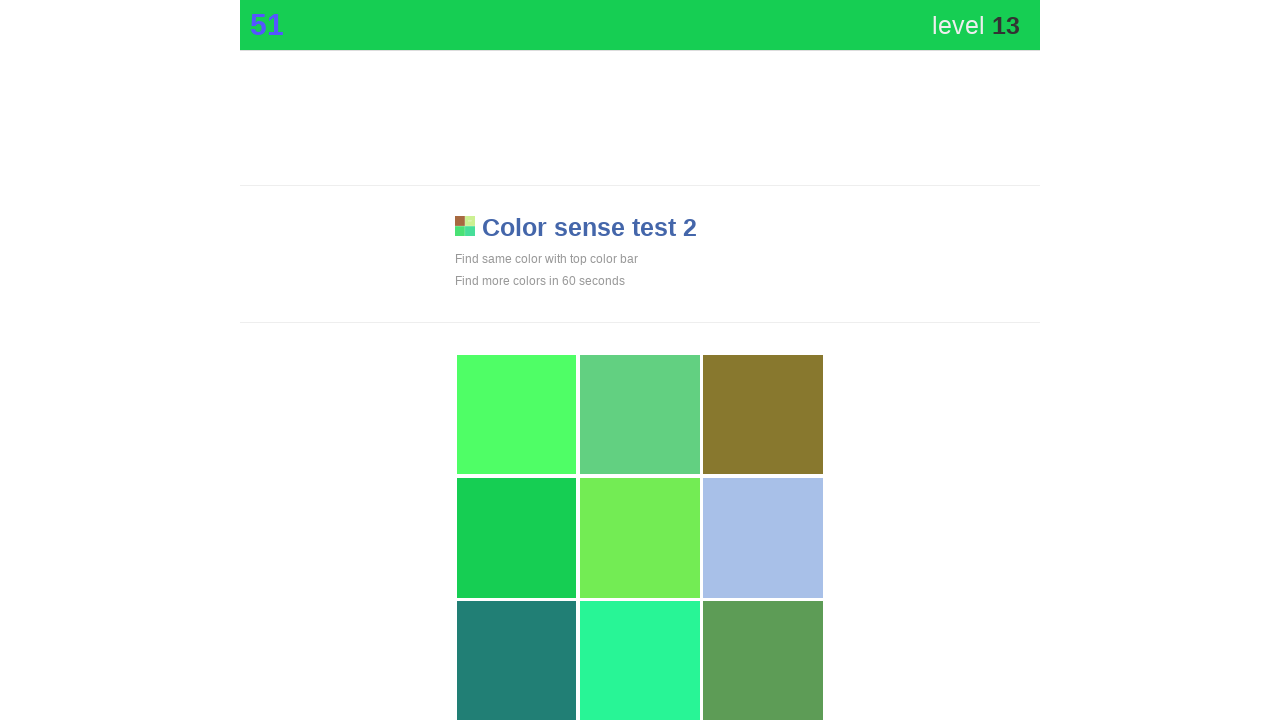

Found 9 visible grid elements to check
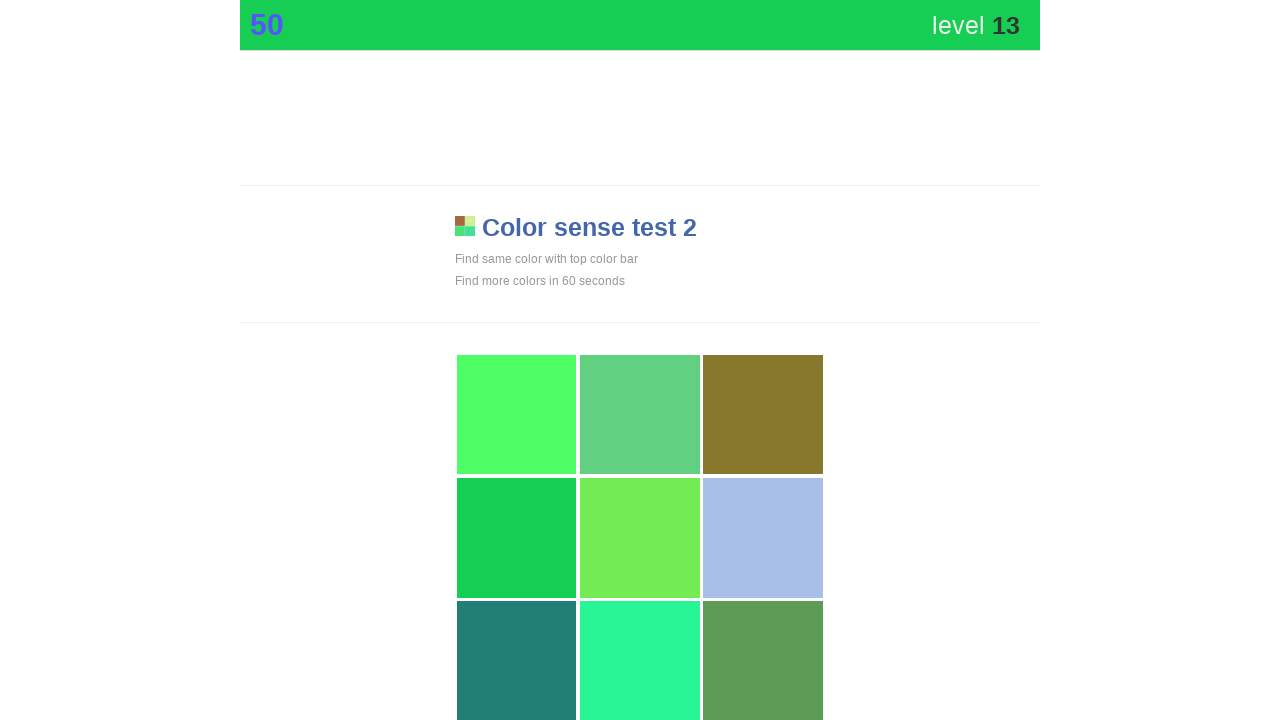

Clicked grid element matching color: rgb(22, 206, 83); at (517, 538) on div[style*='display: block'] >> nth=3
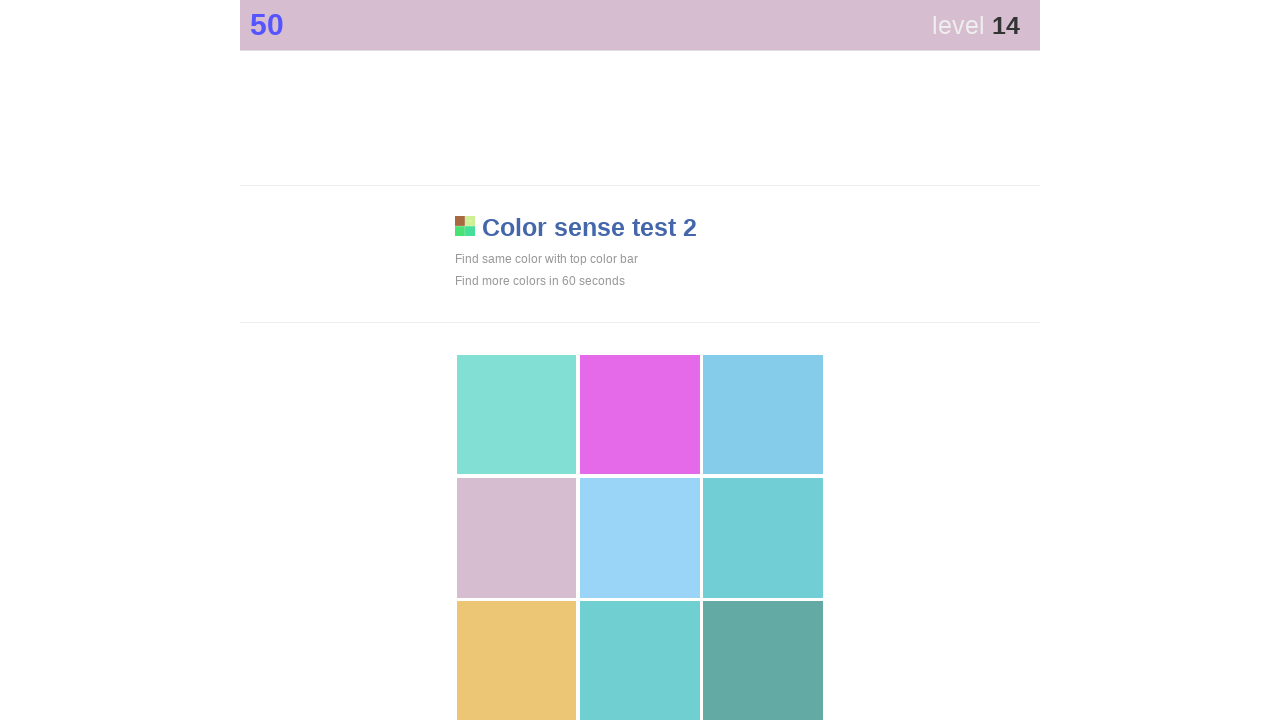

Waited 100ms before next iteration
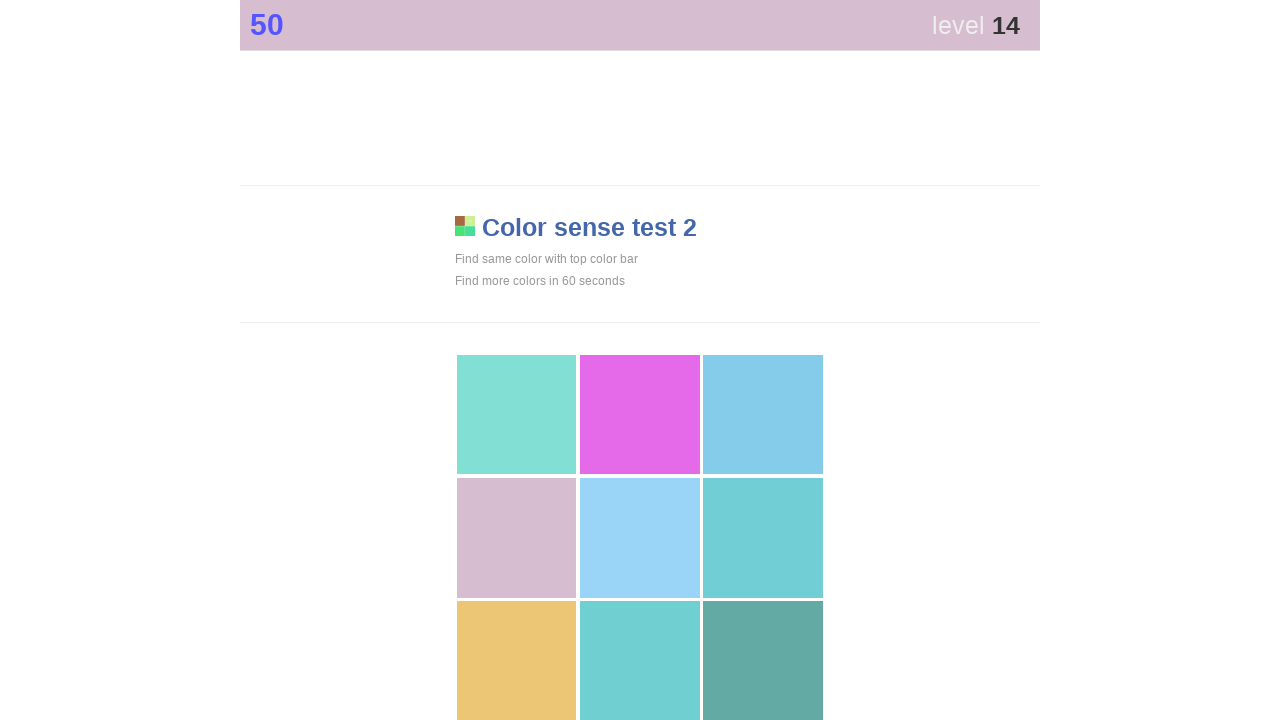

Retrieved top bar color style attribute
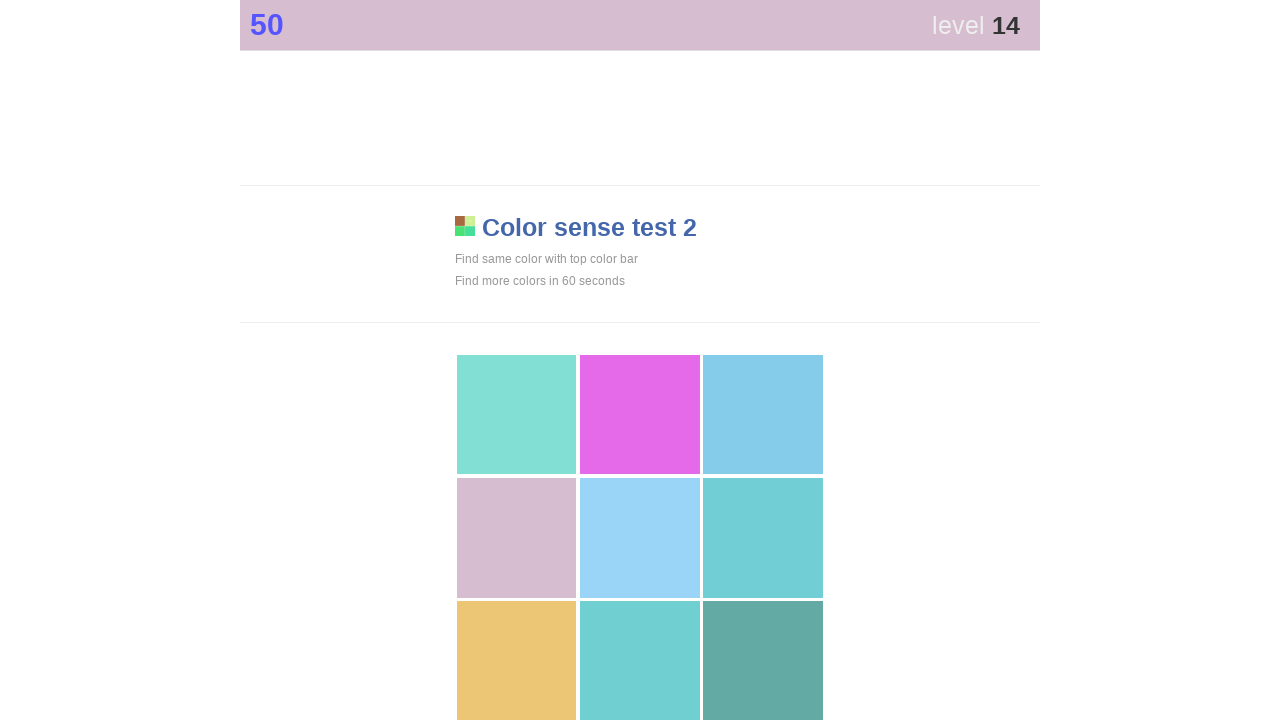

Found 9 visible grid elements to check
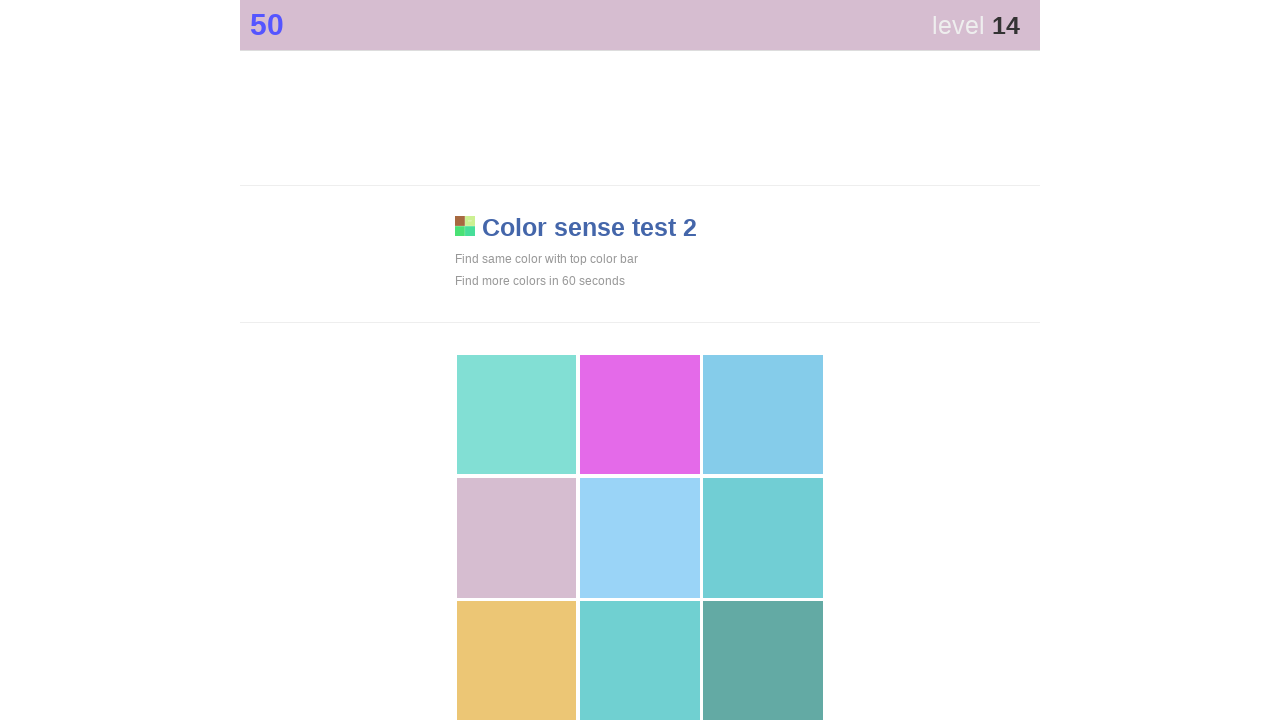

Clicked grid element matching color: rgb(214, 189, 208); at (517, 538) on div[style*='display: block'] >> nth=3
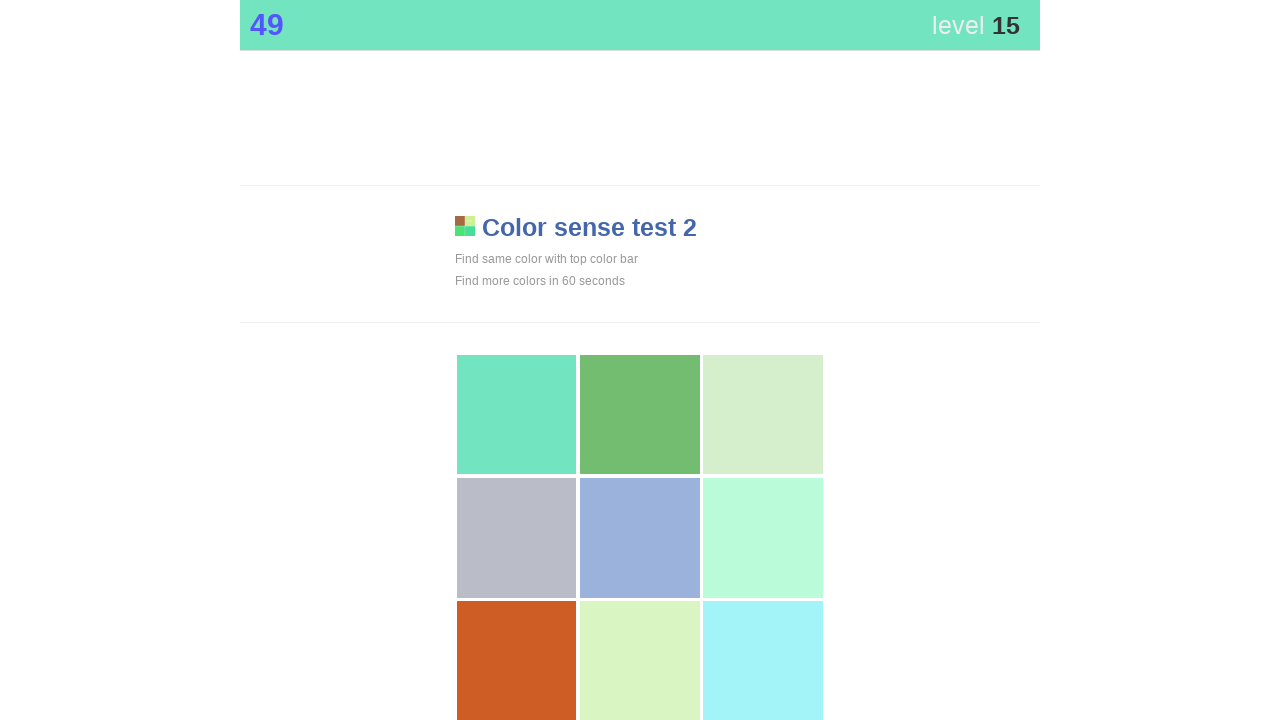

Waited 100ms before next iteration
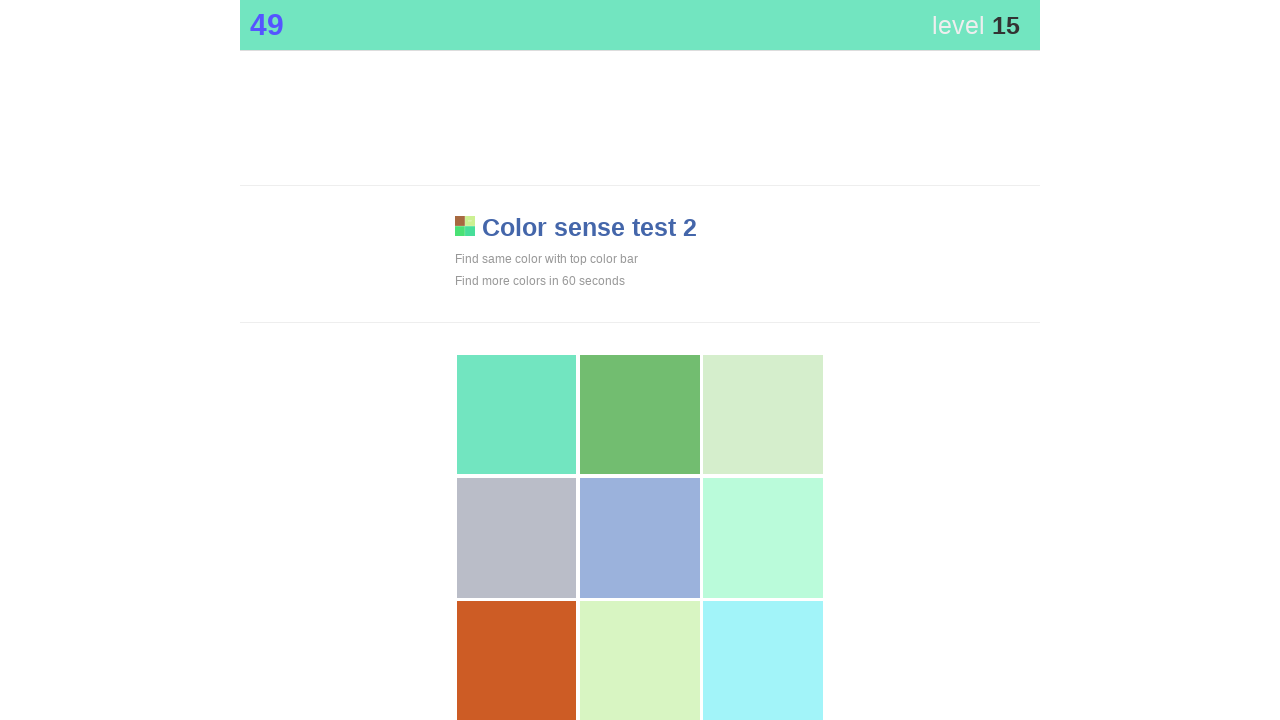

Retrieved top bar color style attribute
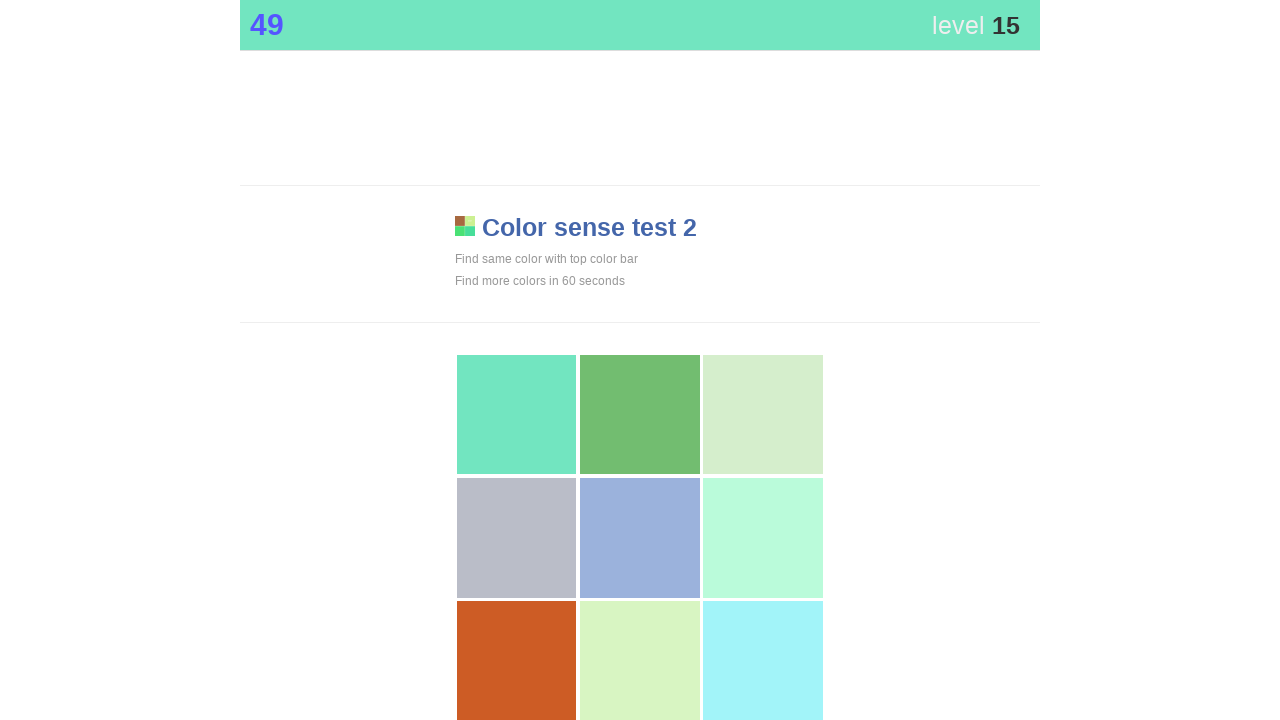

Found 9 visible grid elements to check
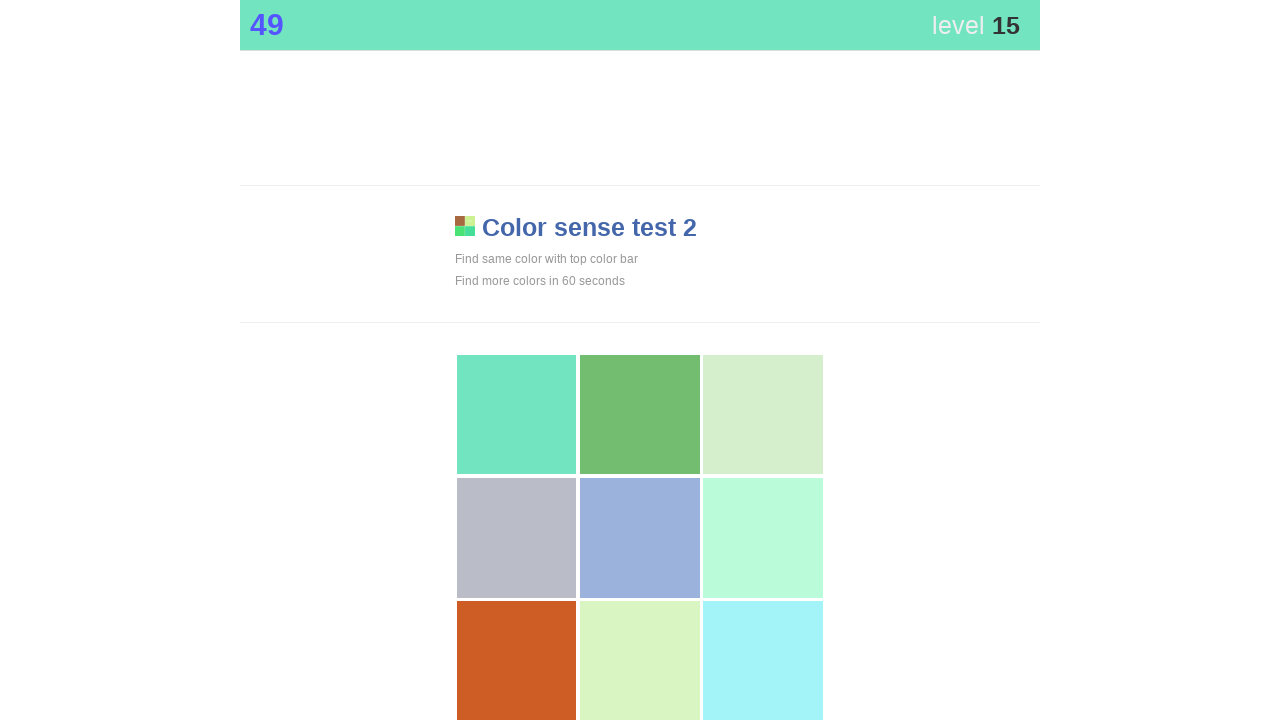

Clicked grid element matching color: rgb(114, 229, 192); at (517, 415) on div[style*='display: block'] >> nth=0
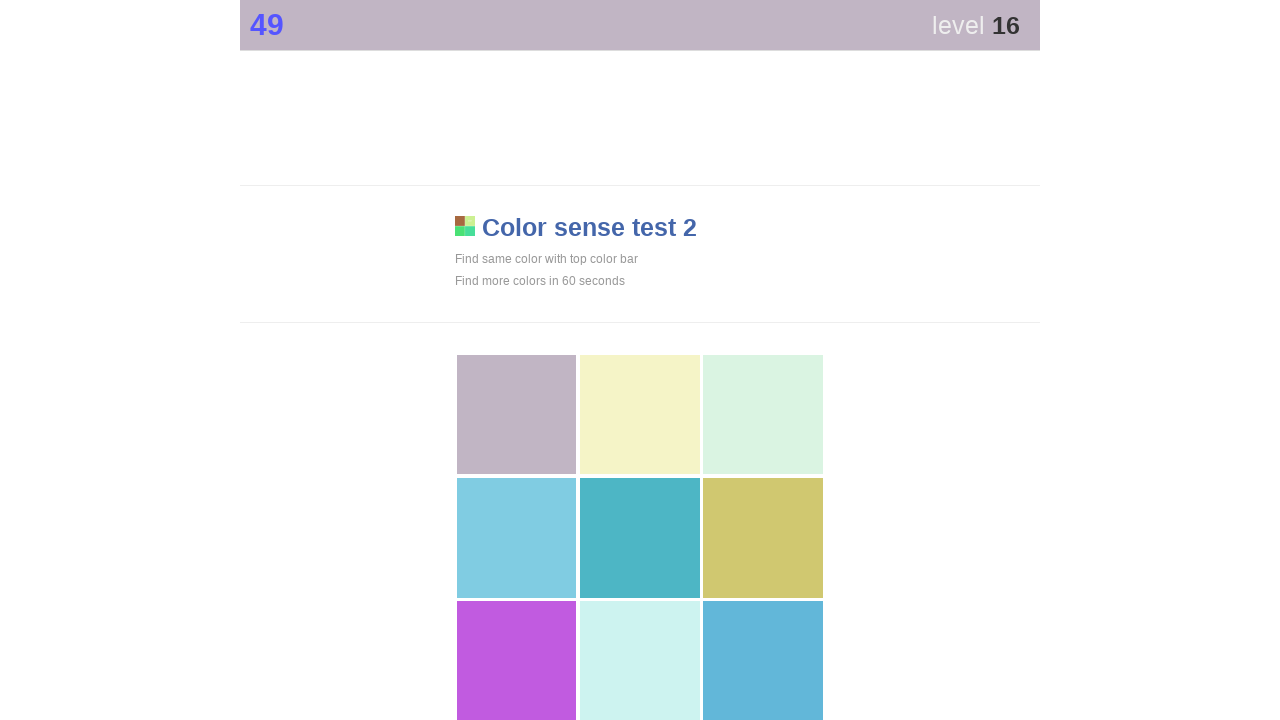

Waited 100ms before next iteration
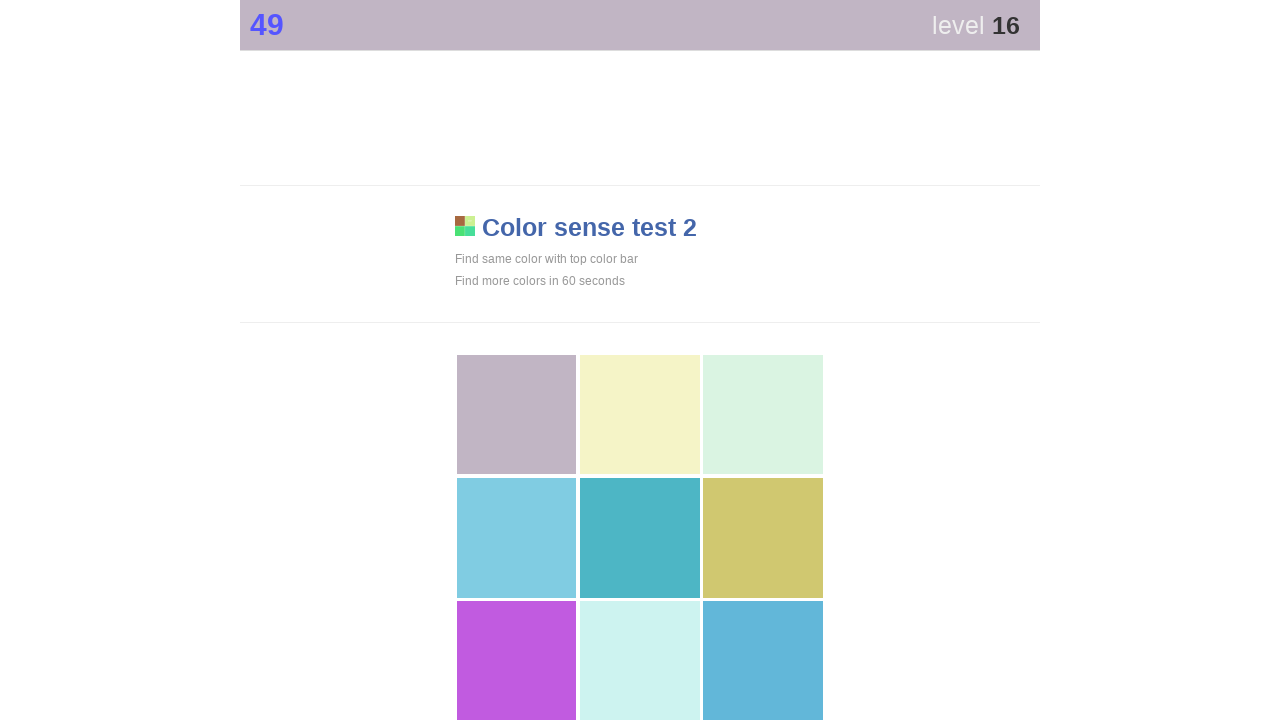

Retrieved top bar color style attribute
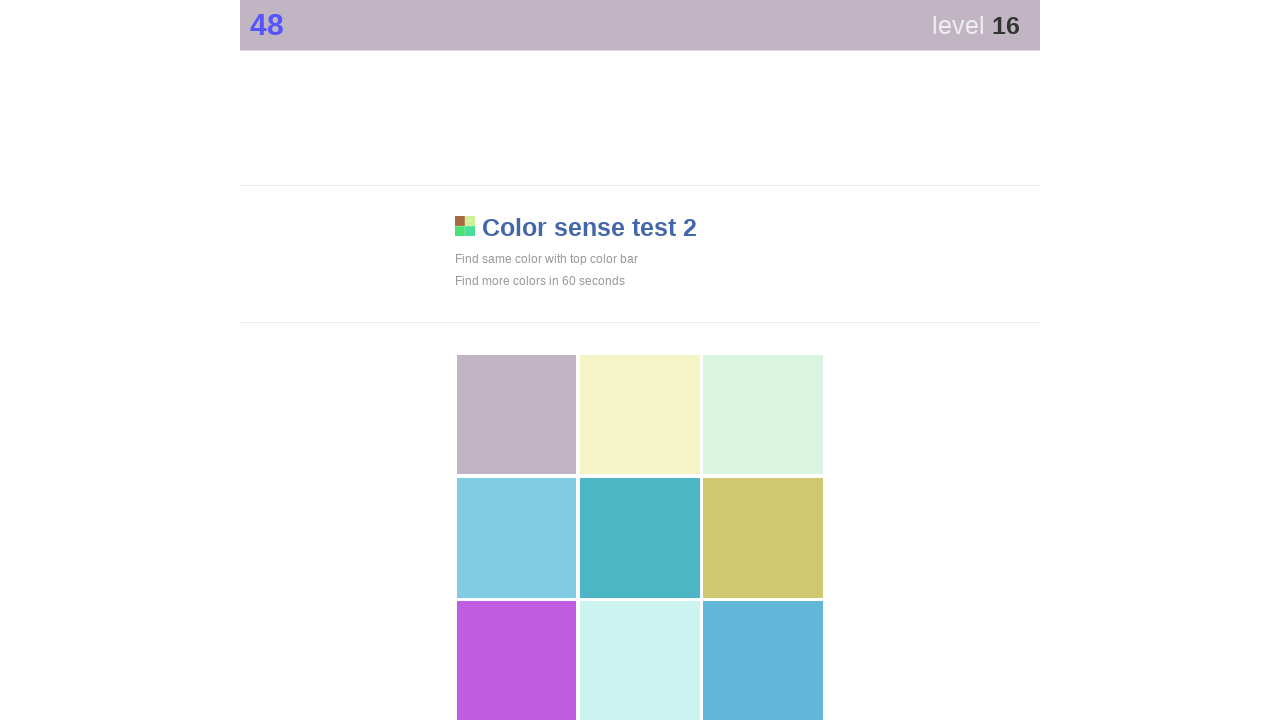

Found 9 visible grid elements to check
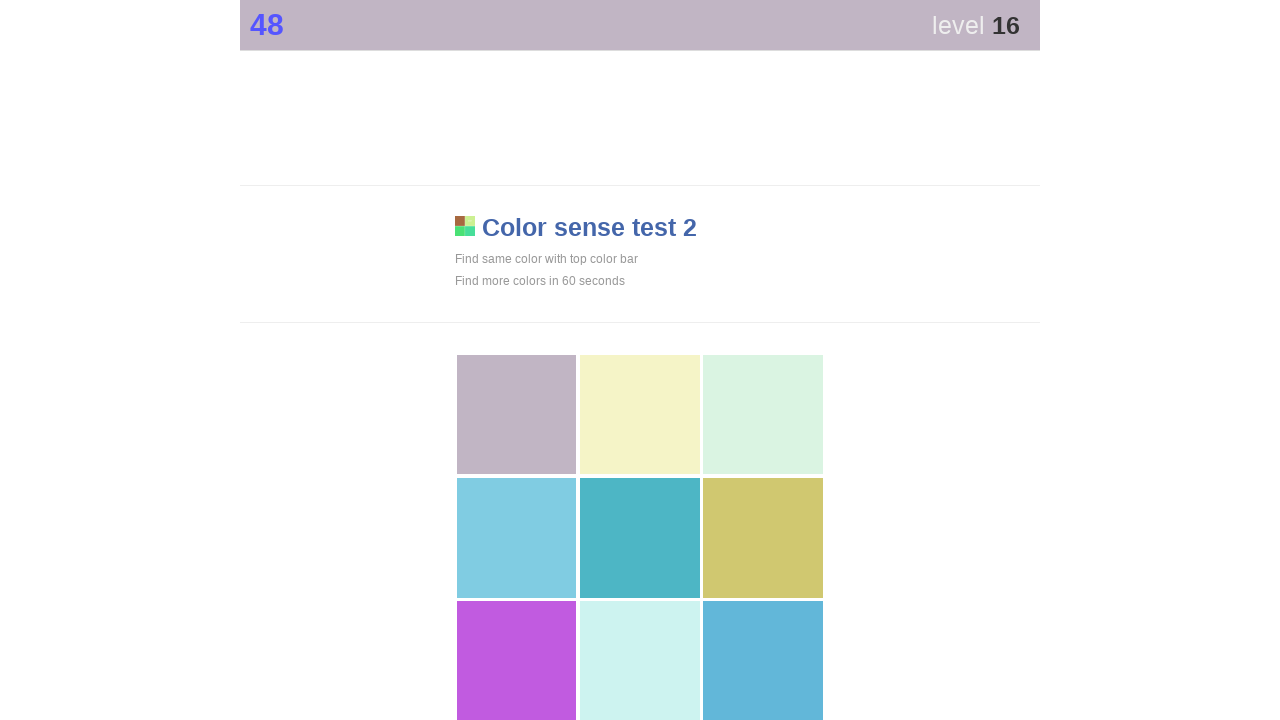

Clicked grid element matching color: rgb(193, 181, 196); at (517, 415) on div[style*='display: block'] >> nth=0
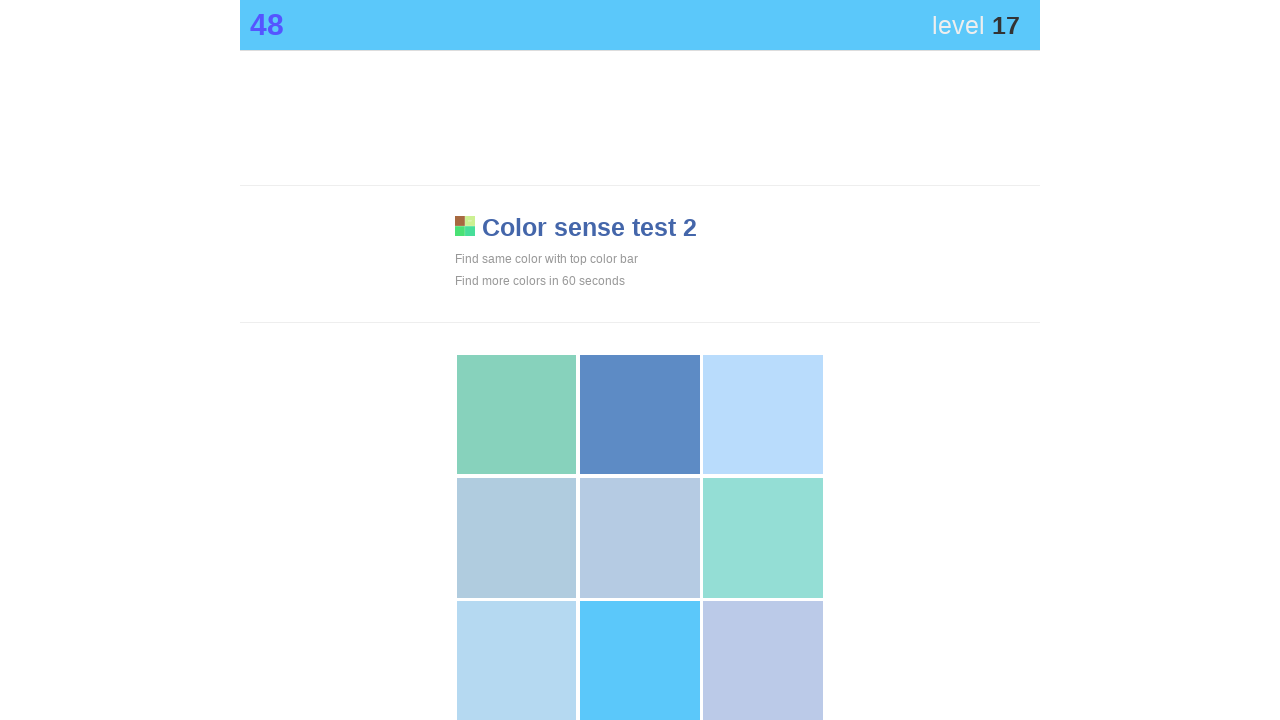

Waited 100ms before next iteration
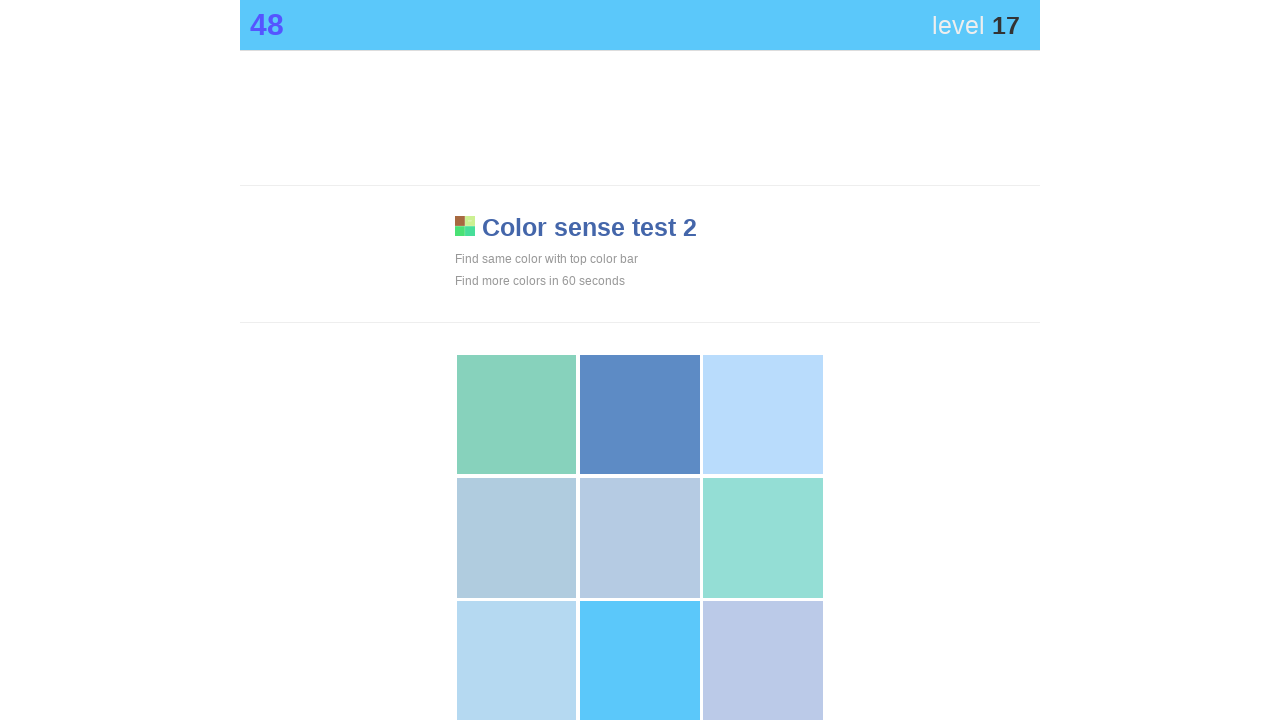

Retrieved top bar color style attribute
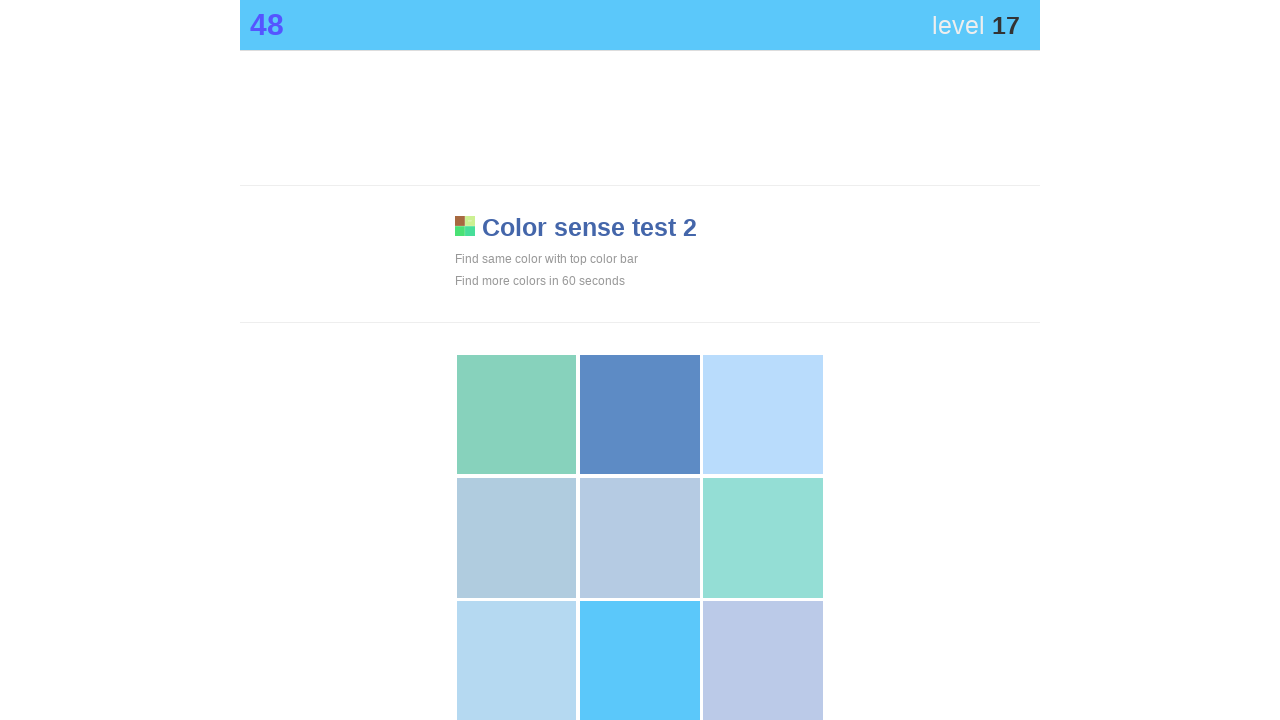

Found 9 visible grid elements to check
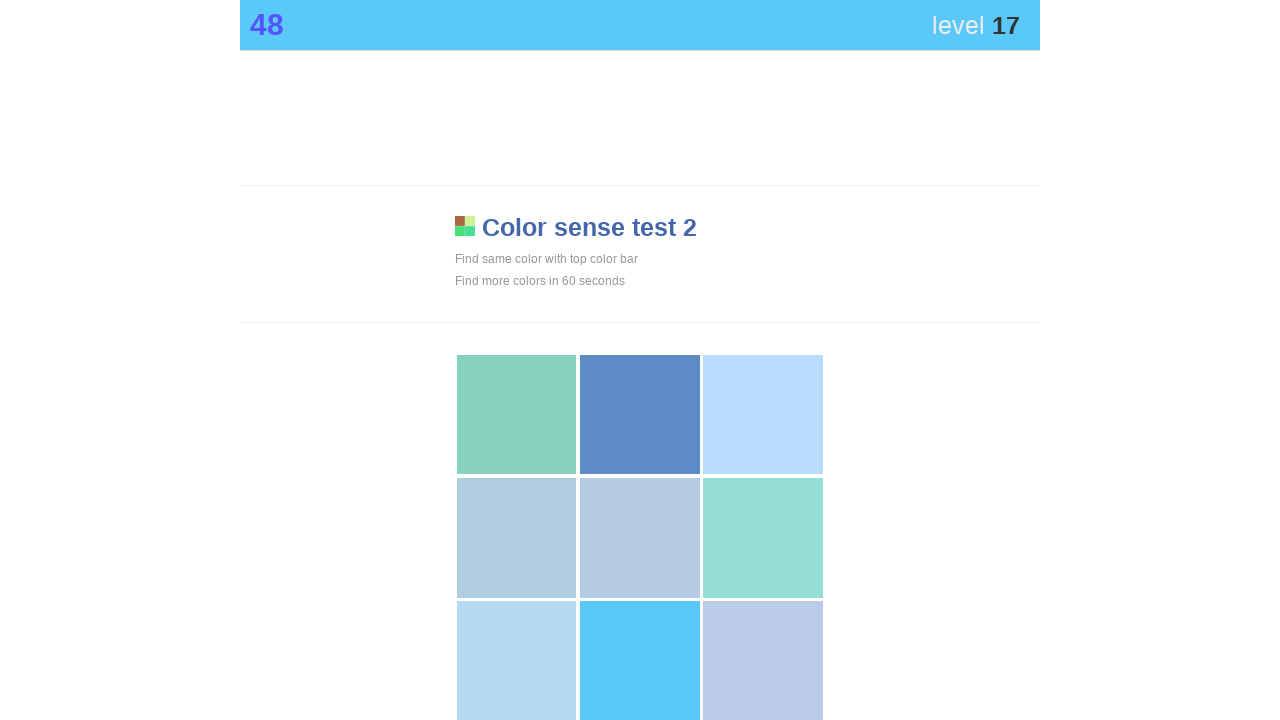

Clicked grid element matching color: rgb(91, 200, 250); at (640, 661) on div[style*='display: block'] >> nth=7
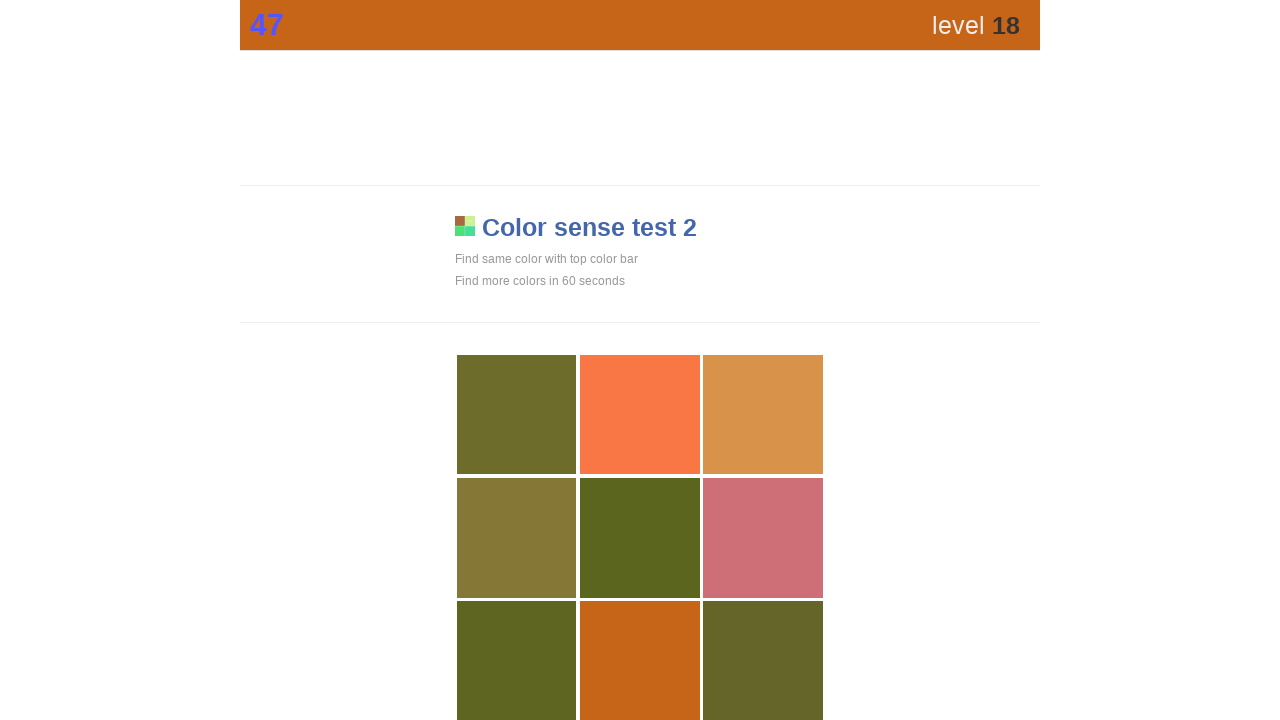

Waited 100ms before next iteration
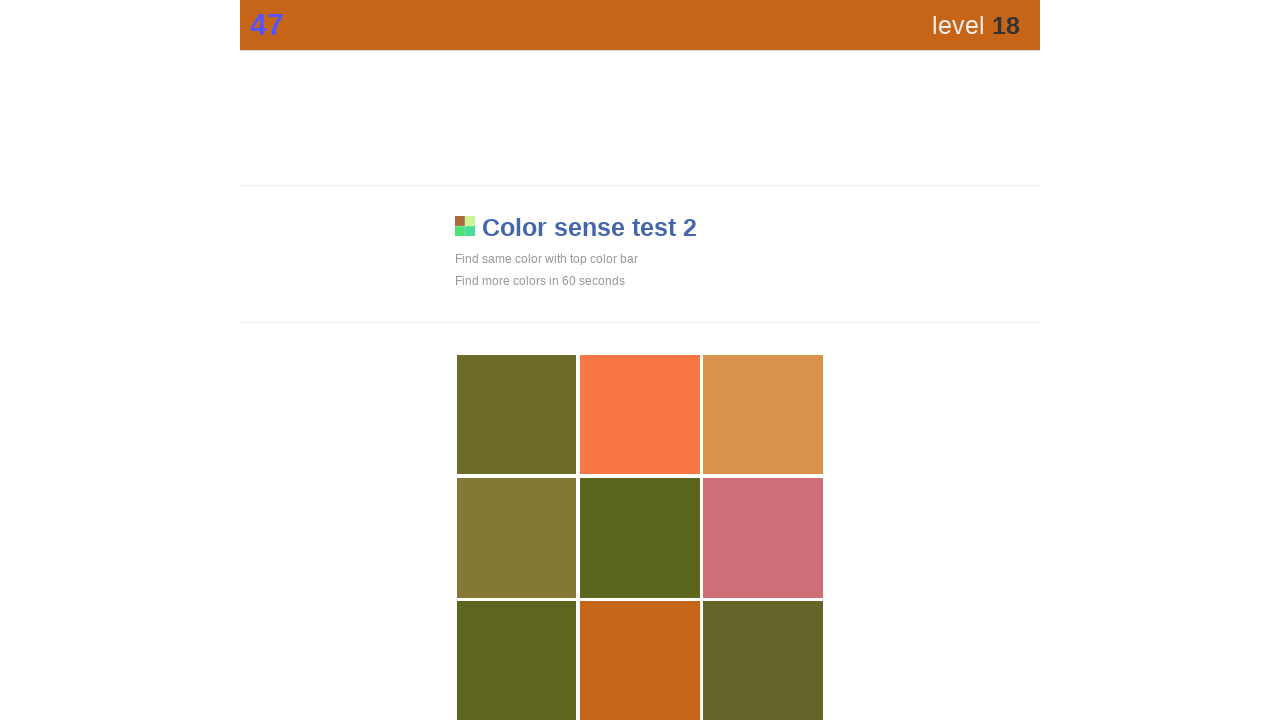

Retrieved top bar color style attribute
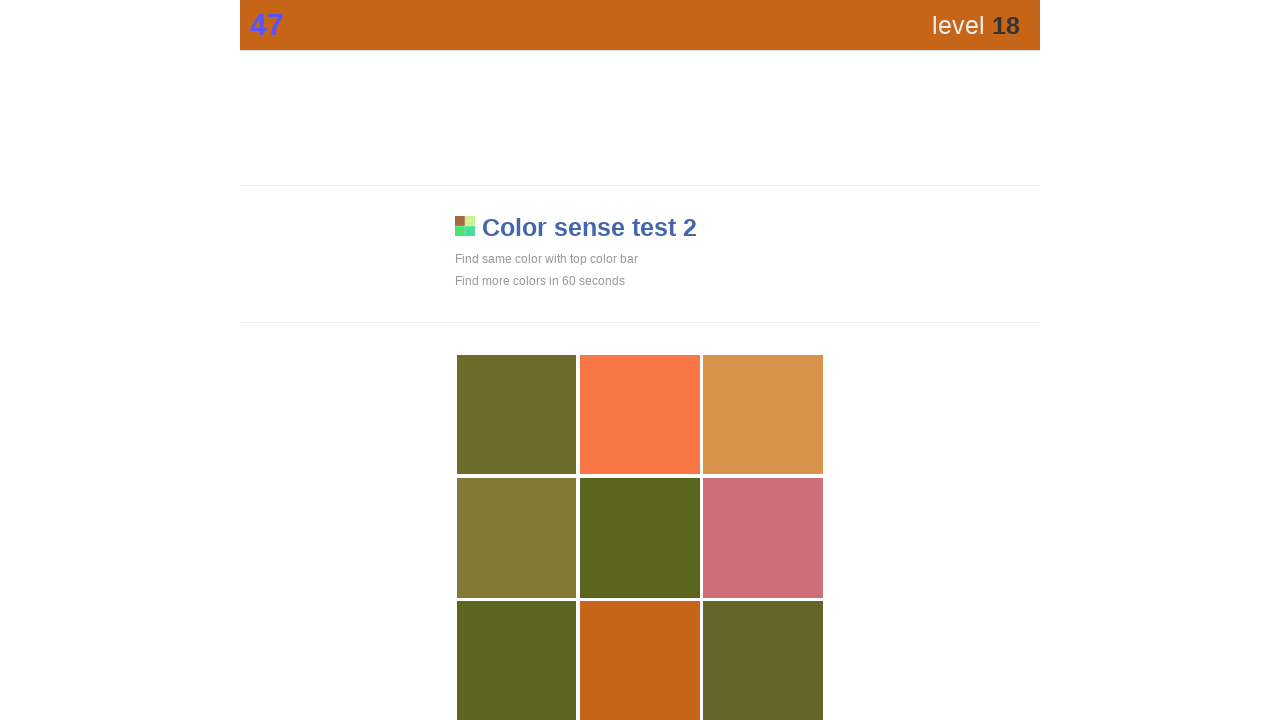

Found 9 visible grid elements to check
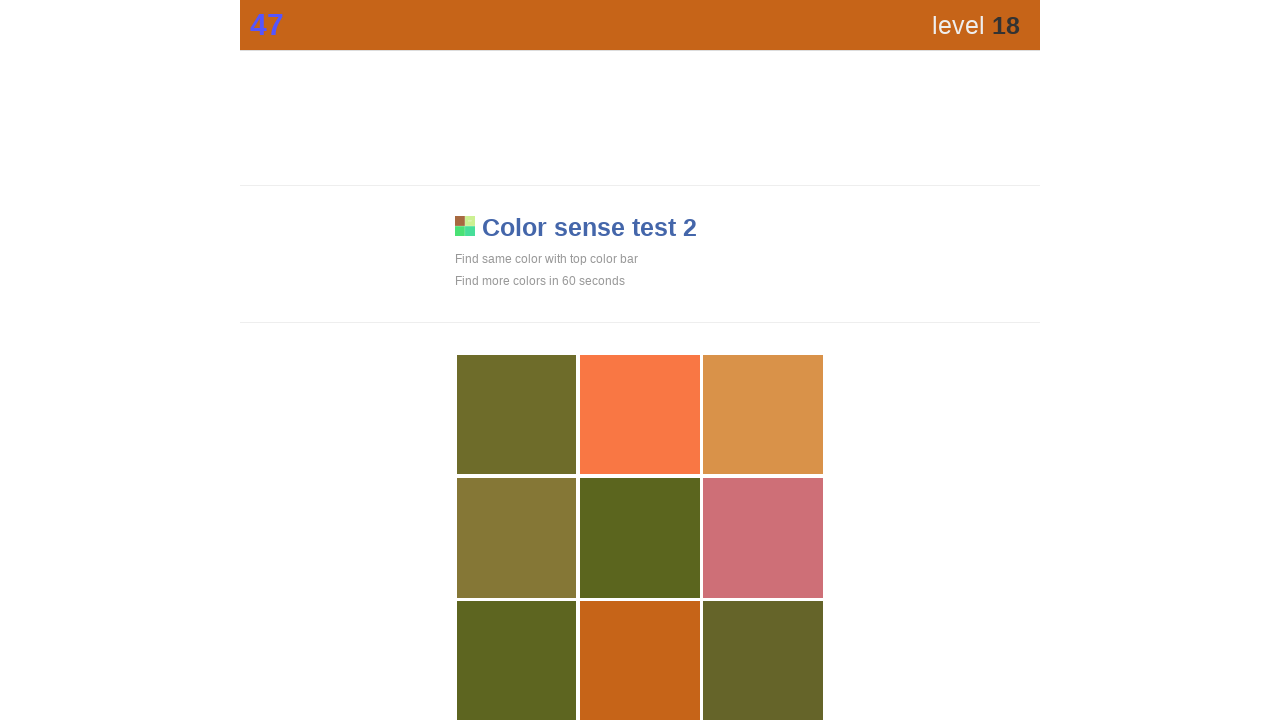

Clicked grid element matching color: rgb(198, 100, 24); at (640, 661) on div[style*='display: block'] >> nth=7
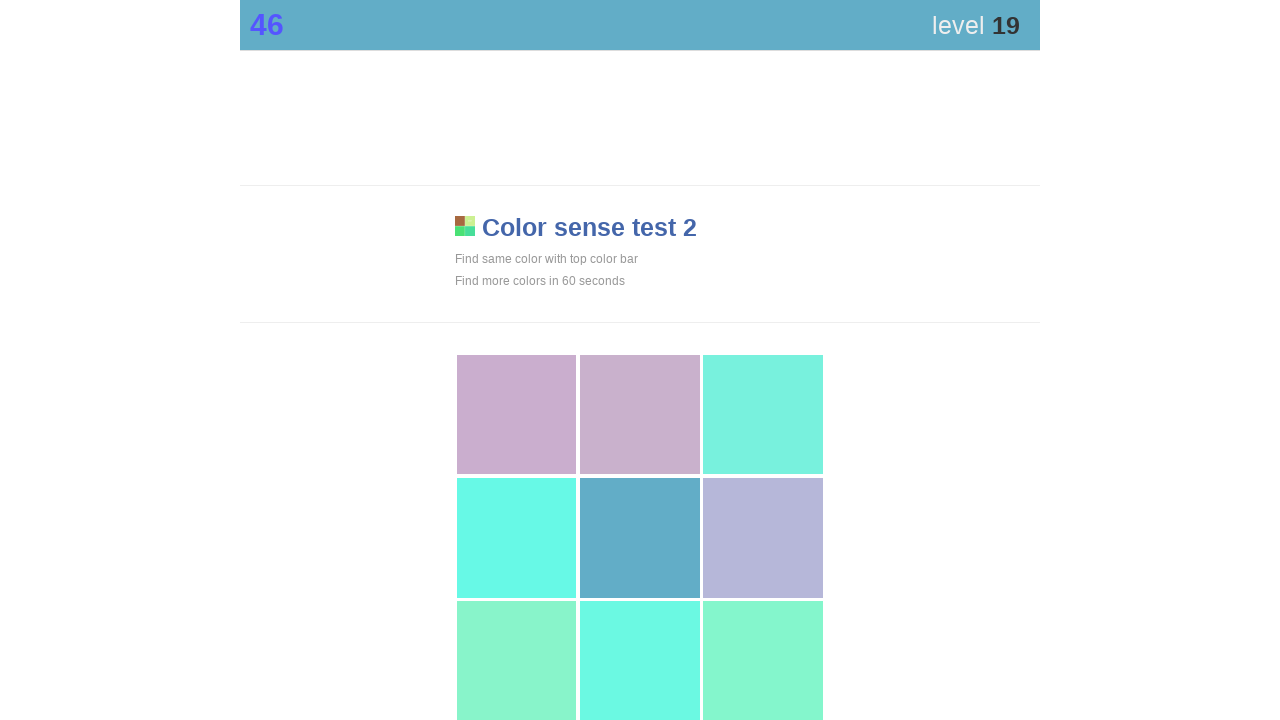

Waited 100ms before next iteration
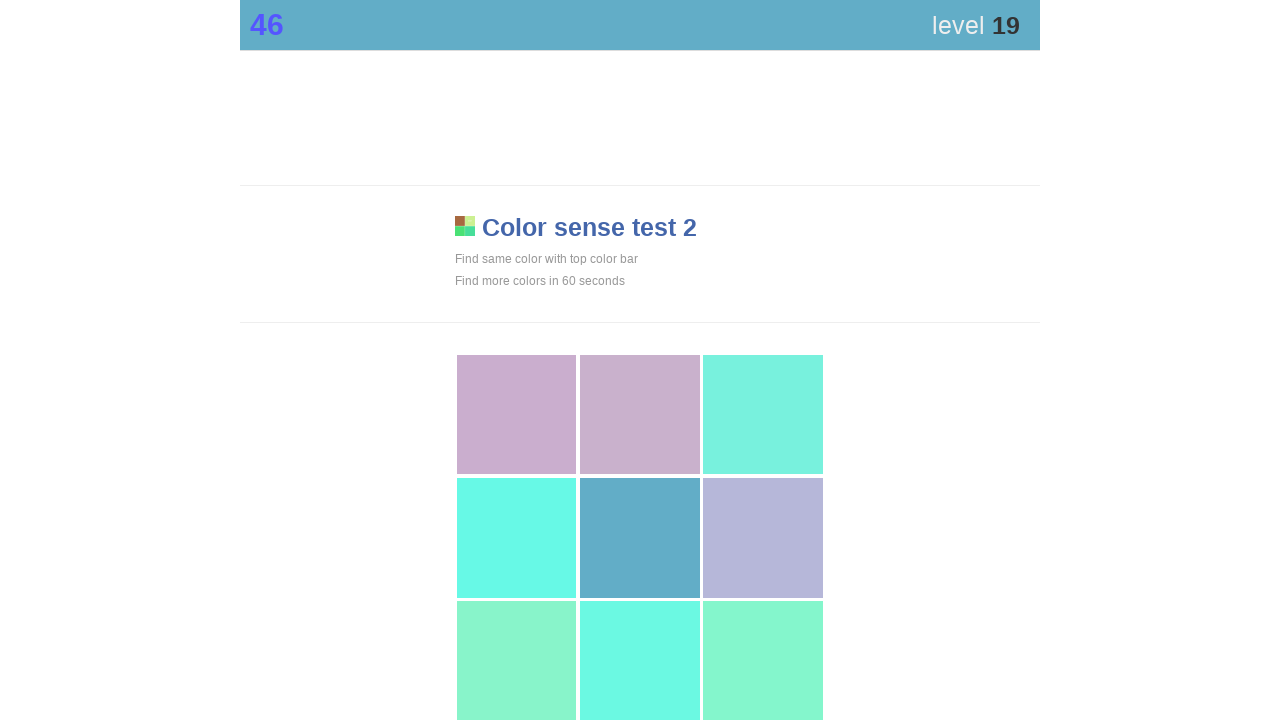

Retrieved top bar color style attribute
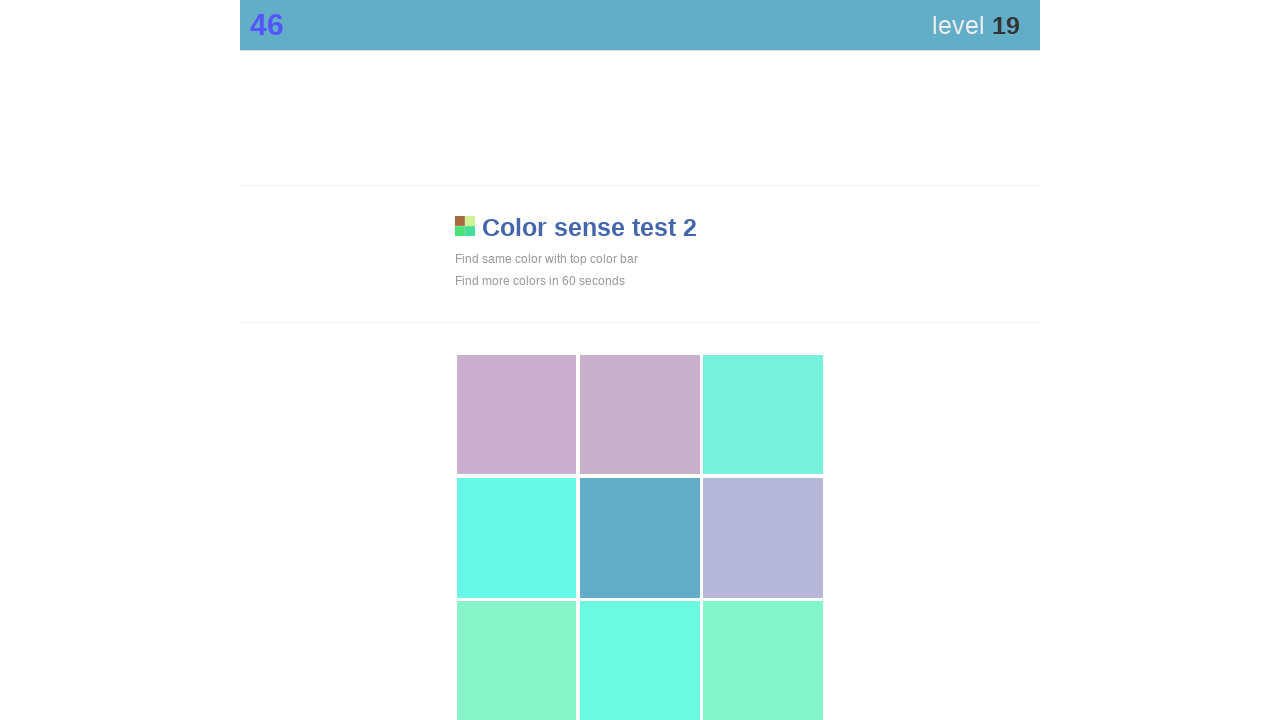

Found 9 visible grid elements to check
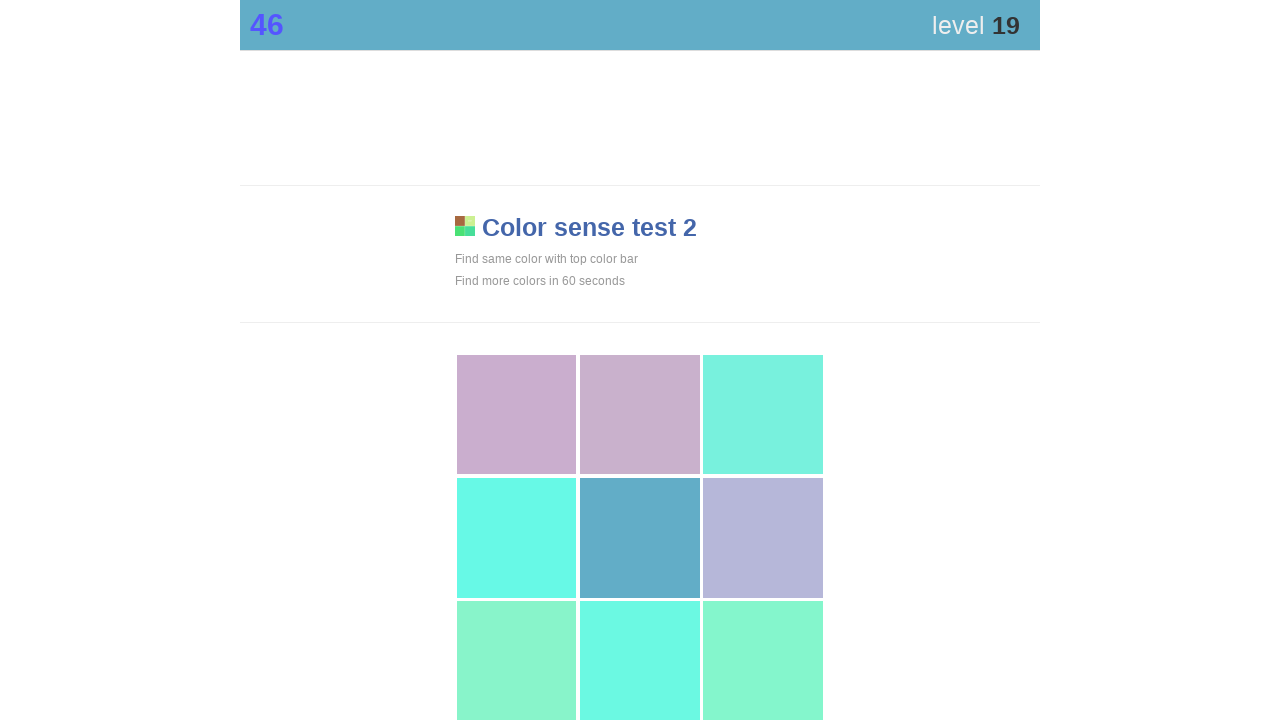

Clicked grid element matching color: rgb(98, 173, 199); at (640, 538) on div[style*='display: block'] >> nth=4
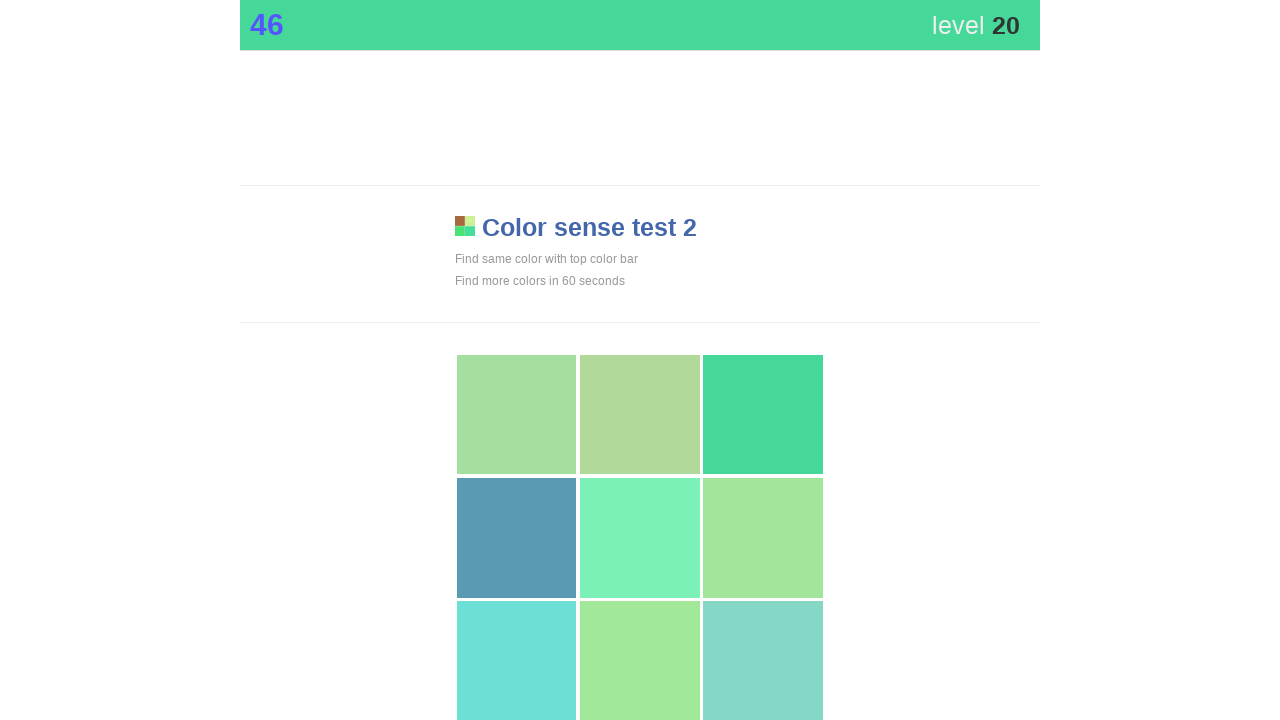

Waited 100ms before next iteration
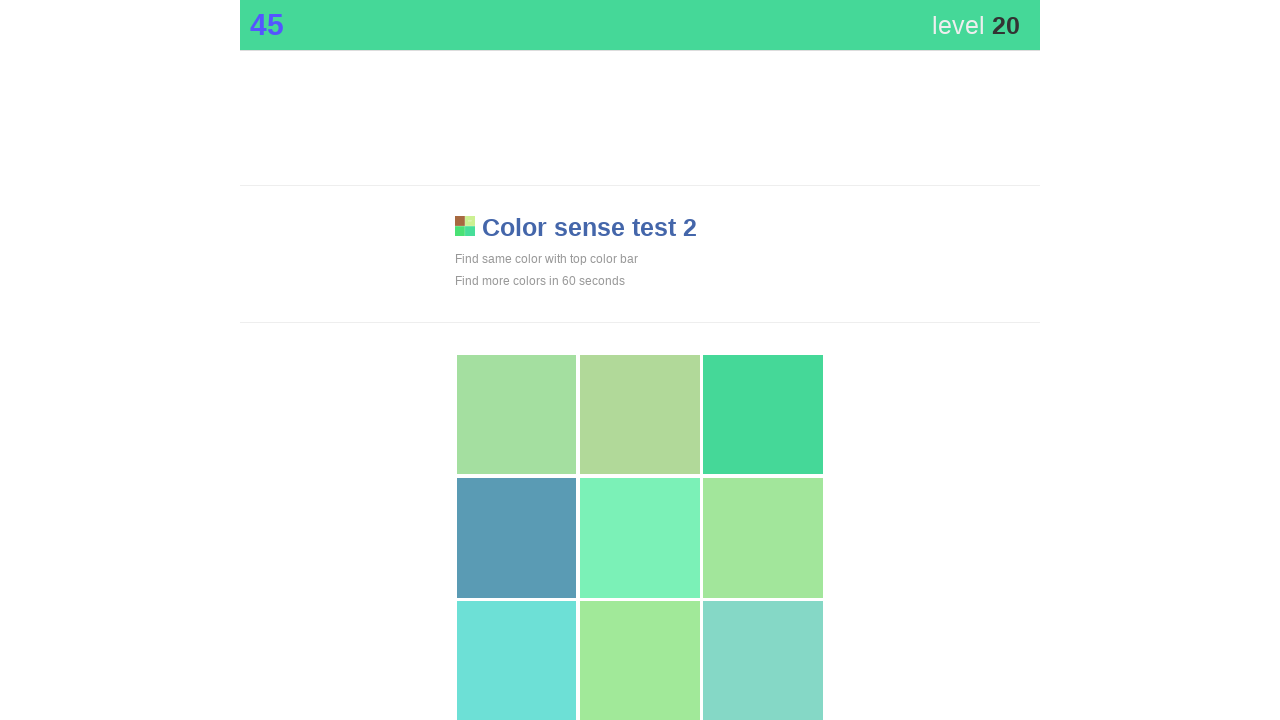

Retrieved top bar color style attribute
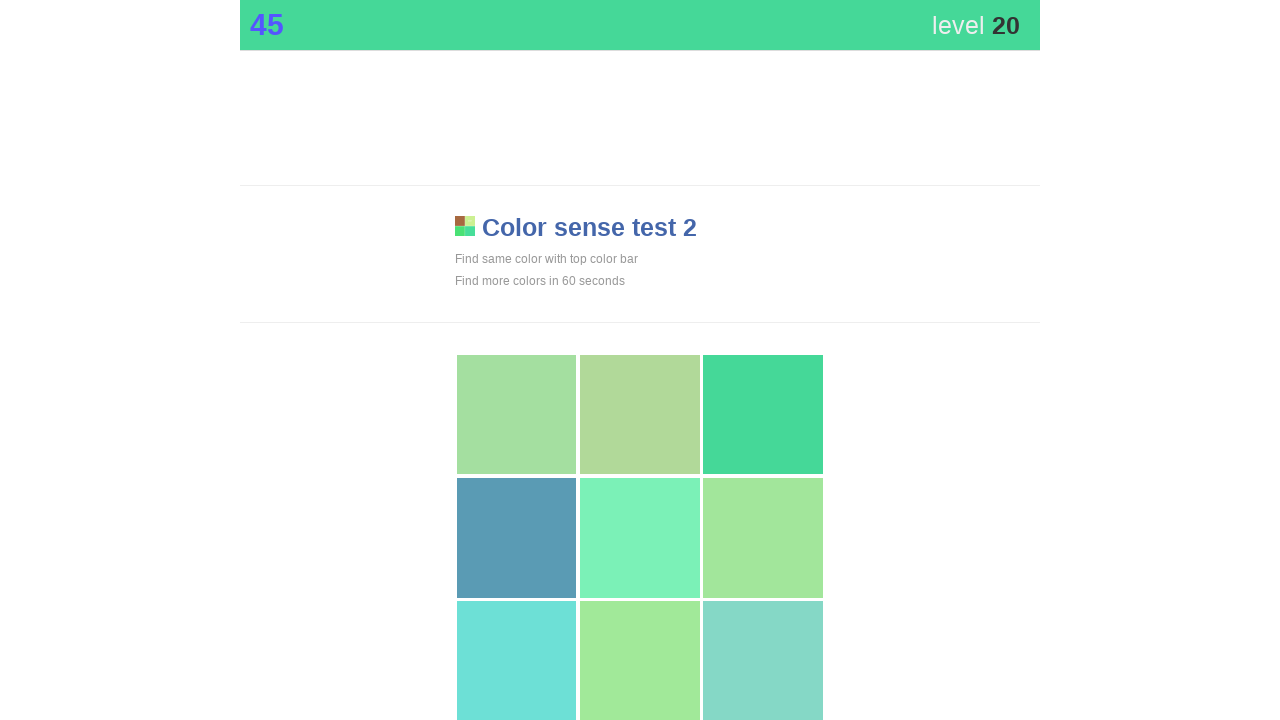

Found 9 visible grid elements to check
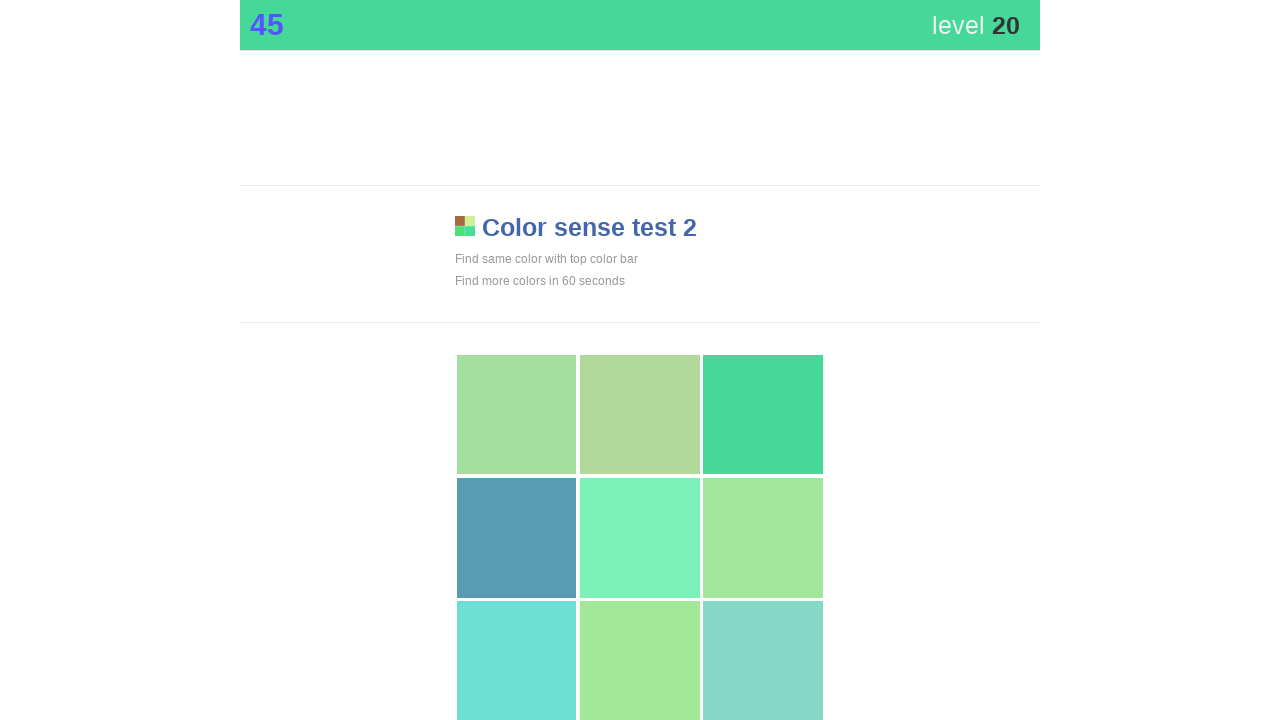

Clicked grid element matching color: rgb(69, 216, 152); at (763, 415) on div[style*='display: block'] >> nth=2
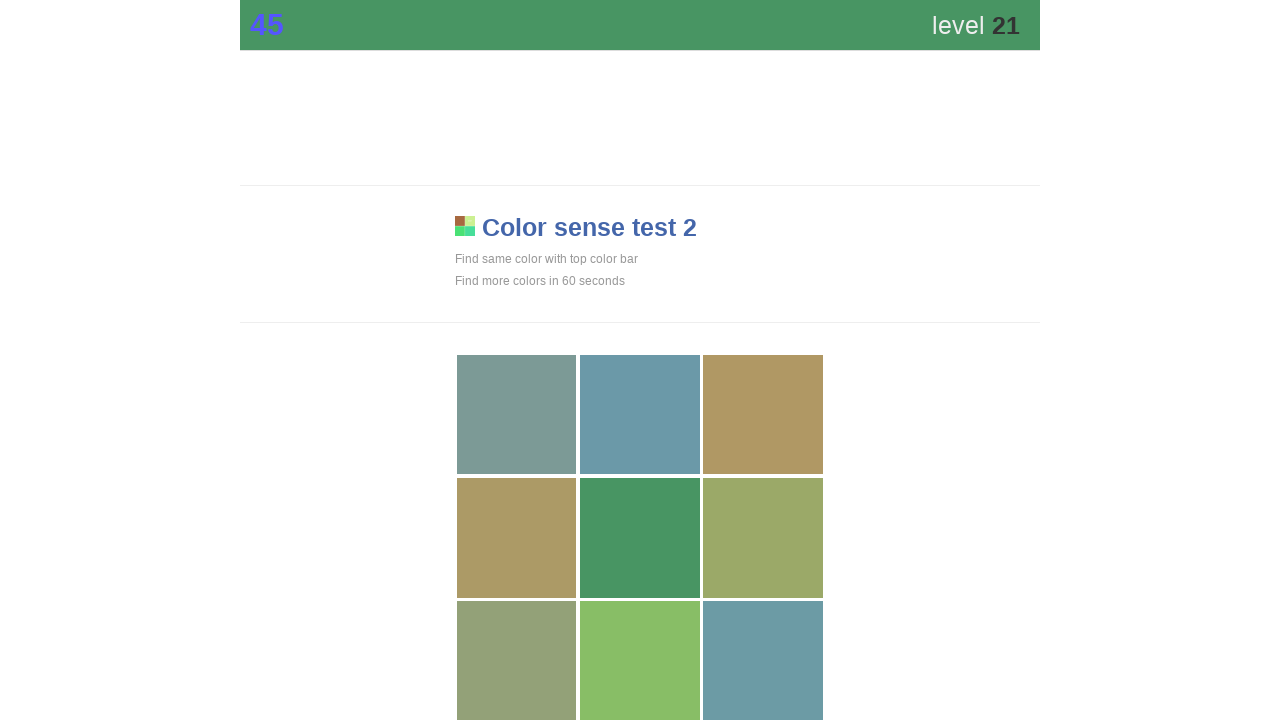

Waited 100ms before next iteration
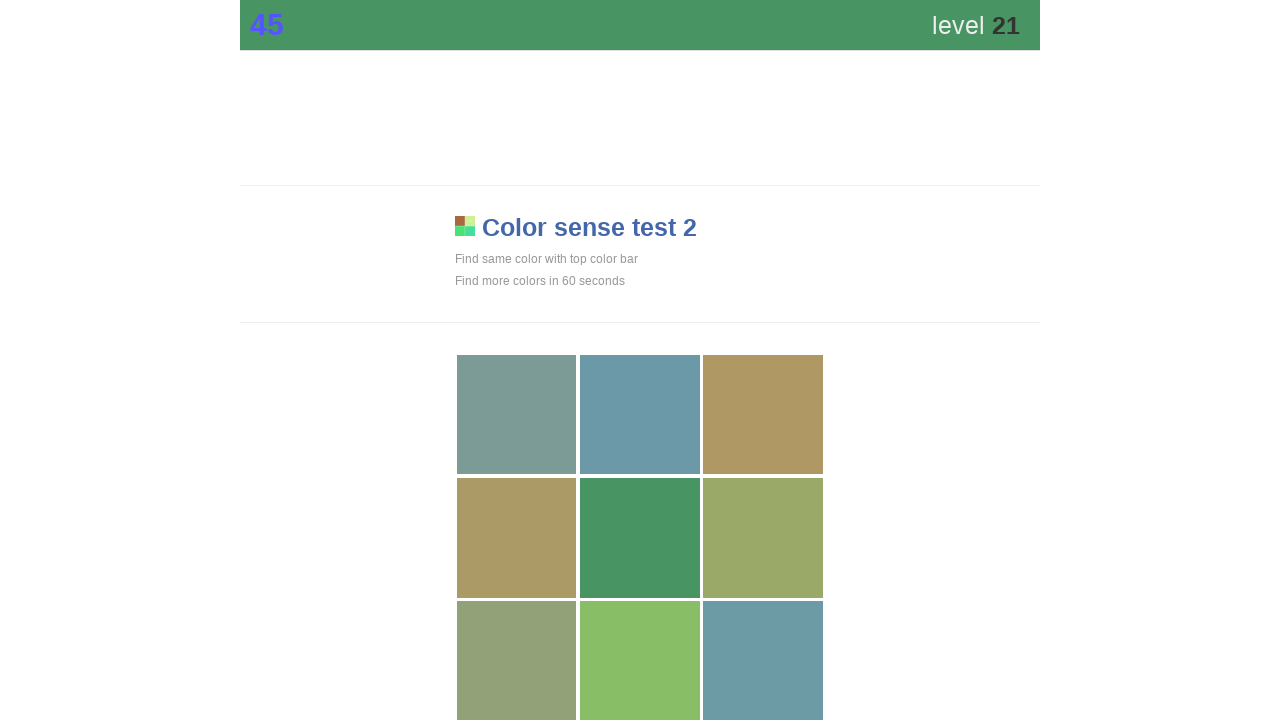

Retrieved top bar color style attribute
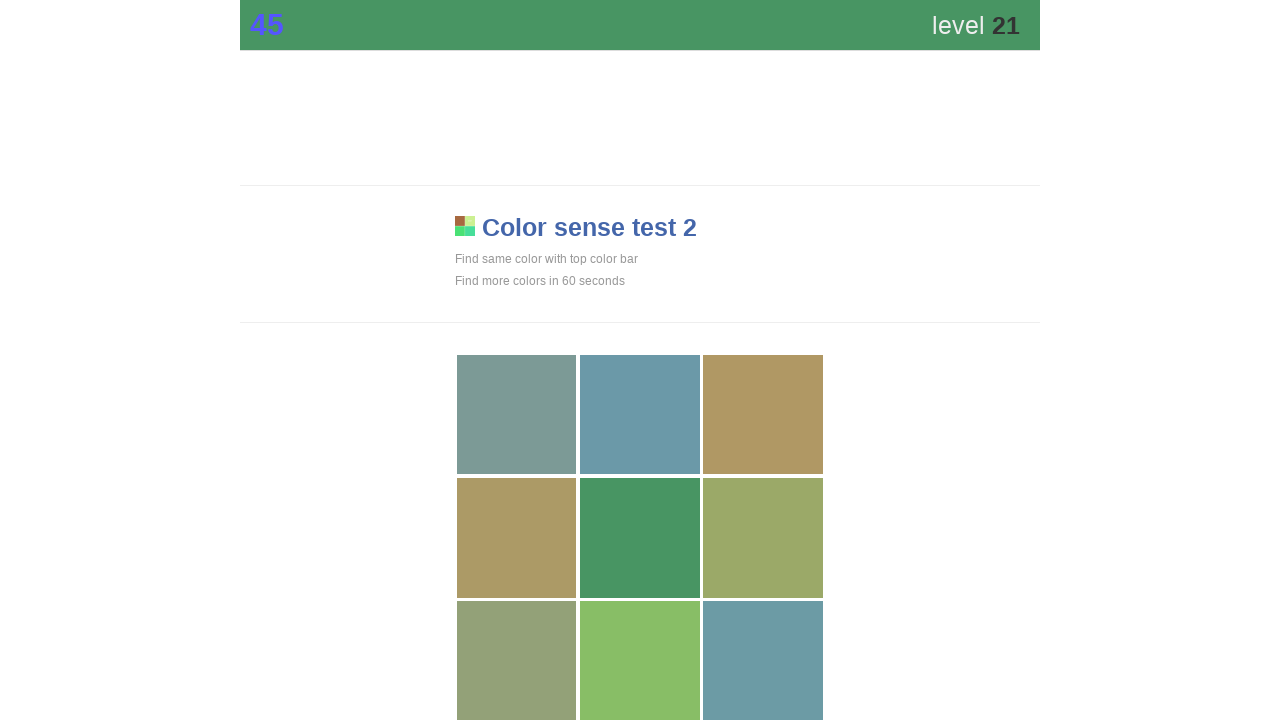

Found 9 visible grid elements to check
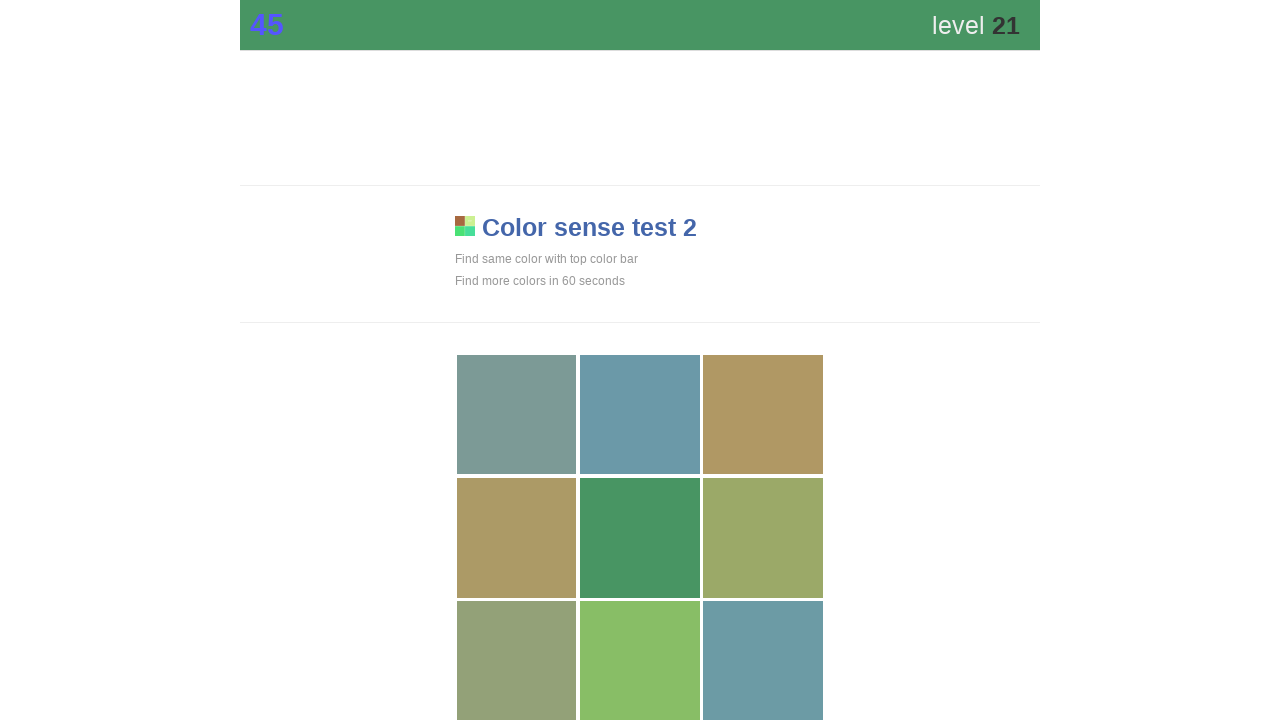

Clicked grid element matching color: rgb(72, 149, 99); at (640, 538) on div[style*='display: block'] >> nth=4
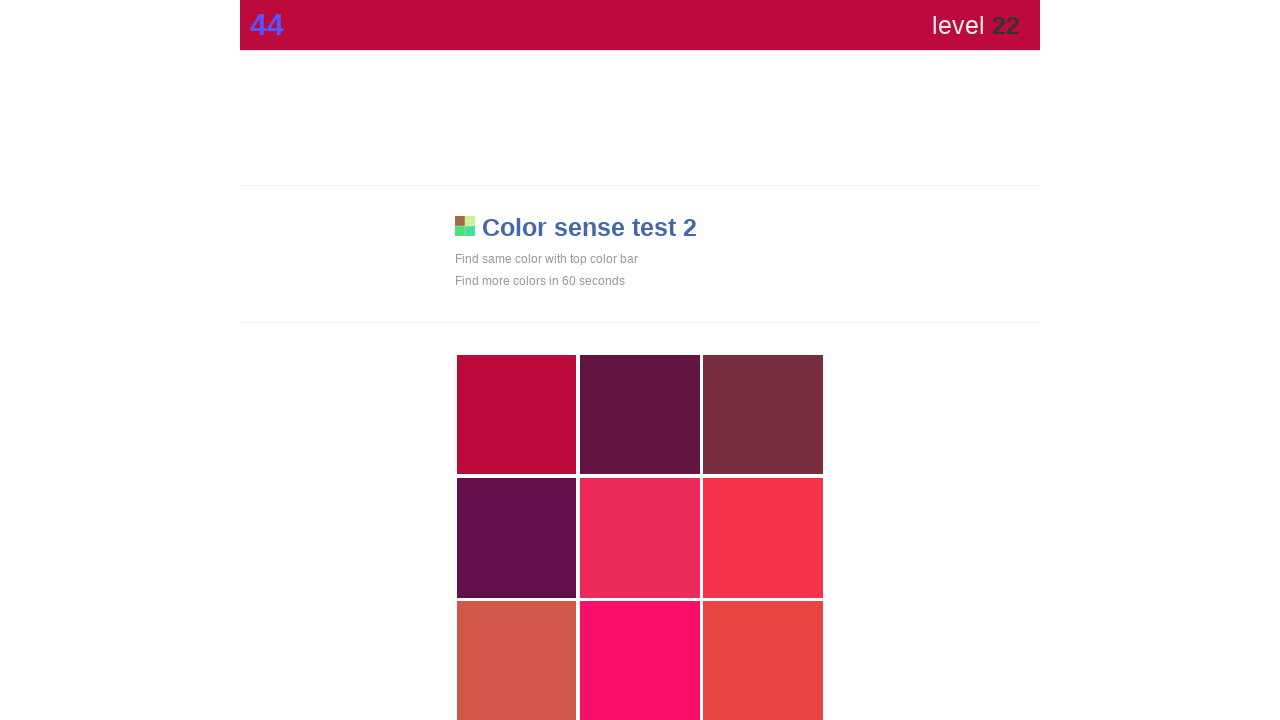

Waited 100ms before next iteration
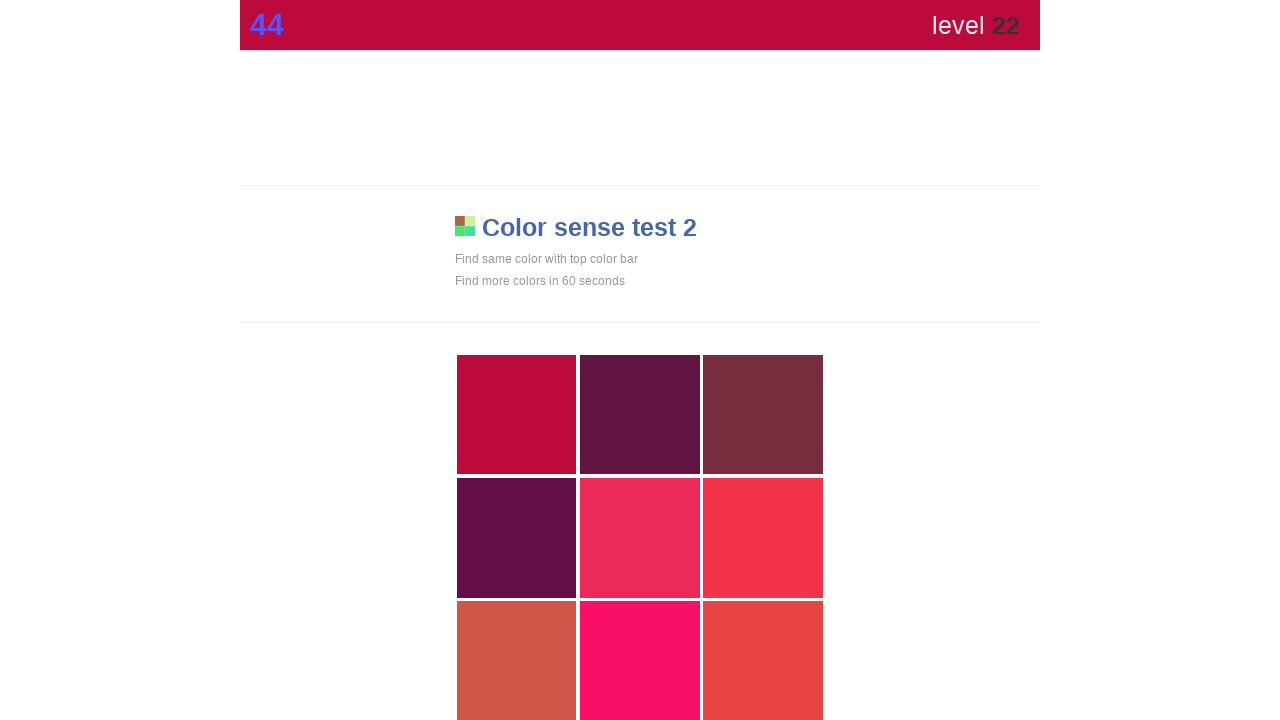

Retrieved top bar color style attribute
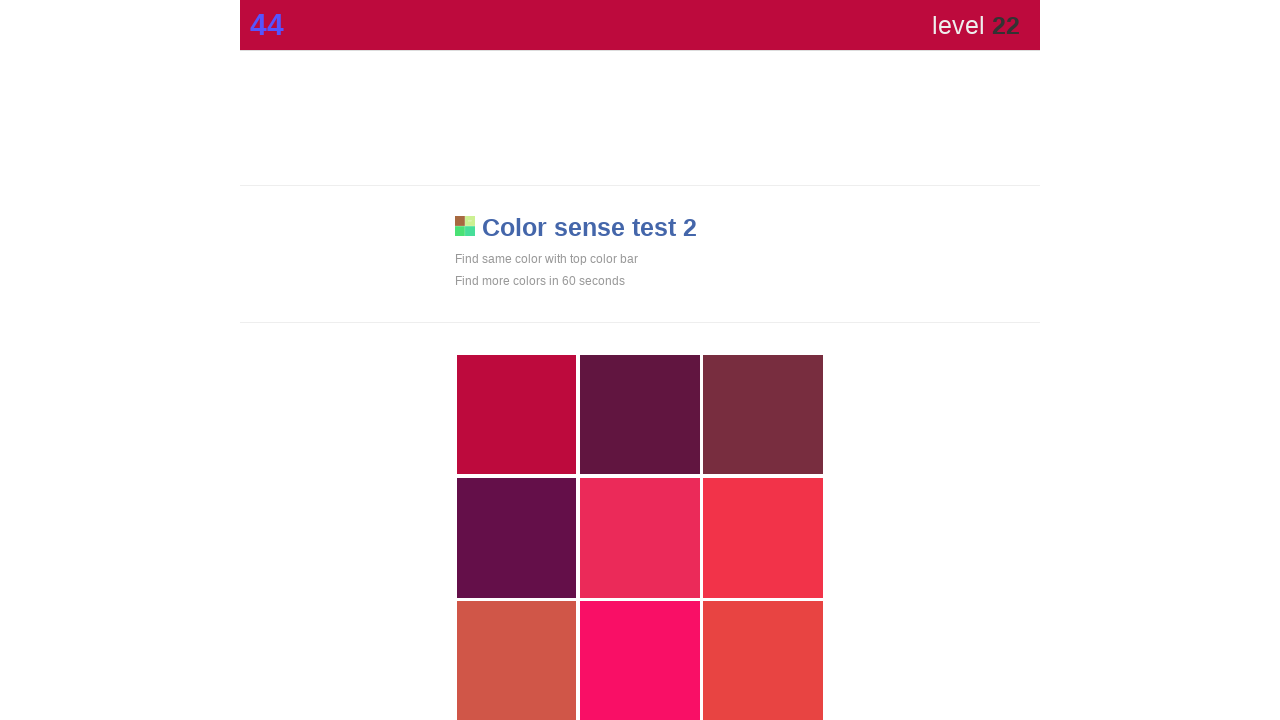

Found 9 visible grid elements to check
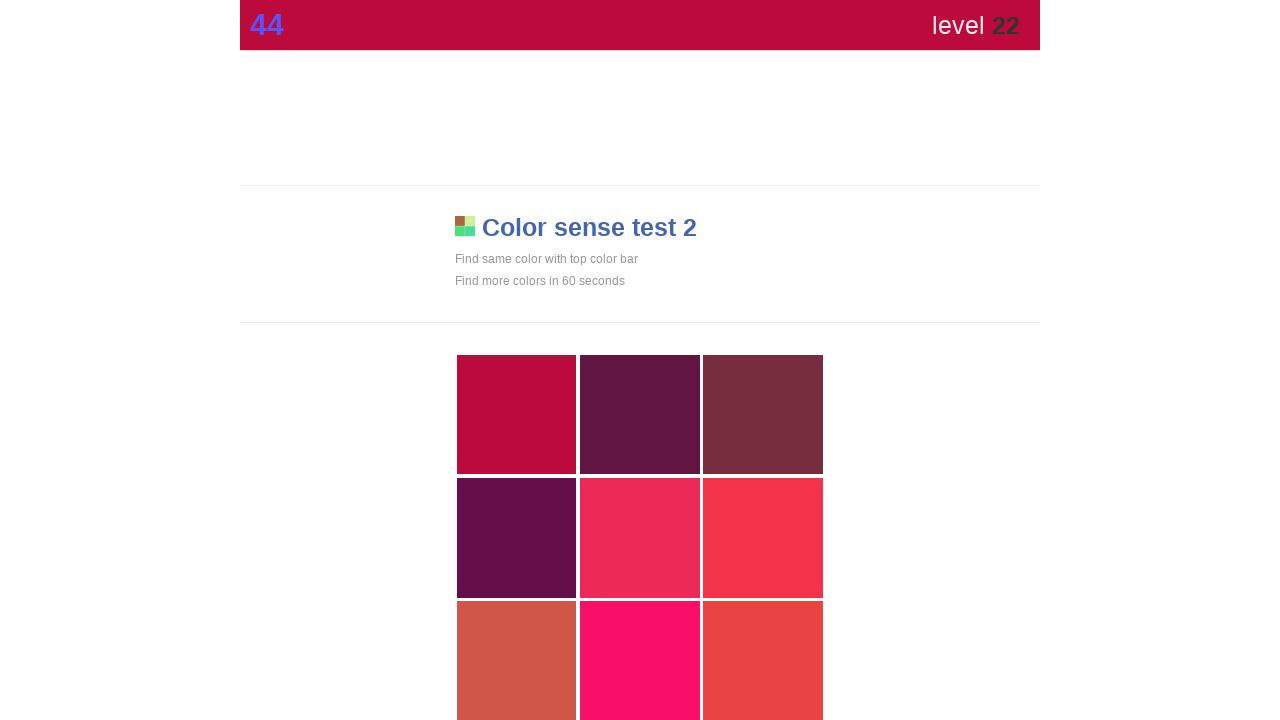

Clicked grid element matching color: rgb(189, 10, 61); at (517, 415) on div[style*='display: block'] >> nth=0
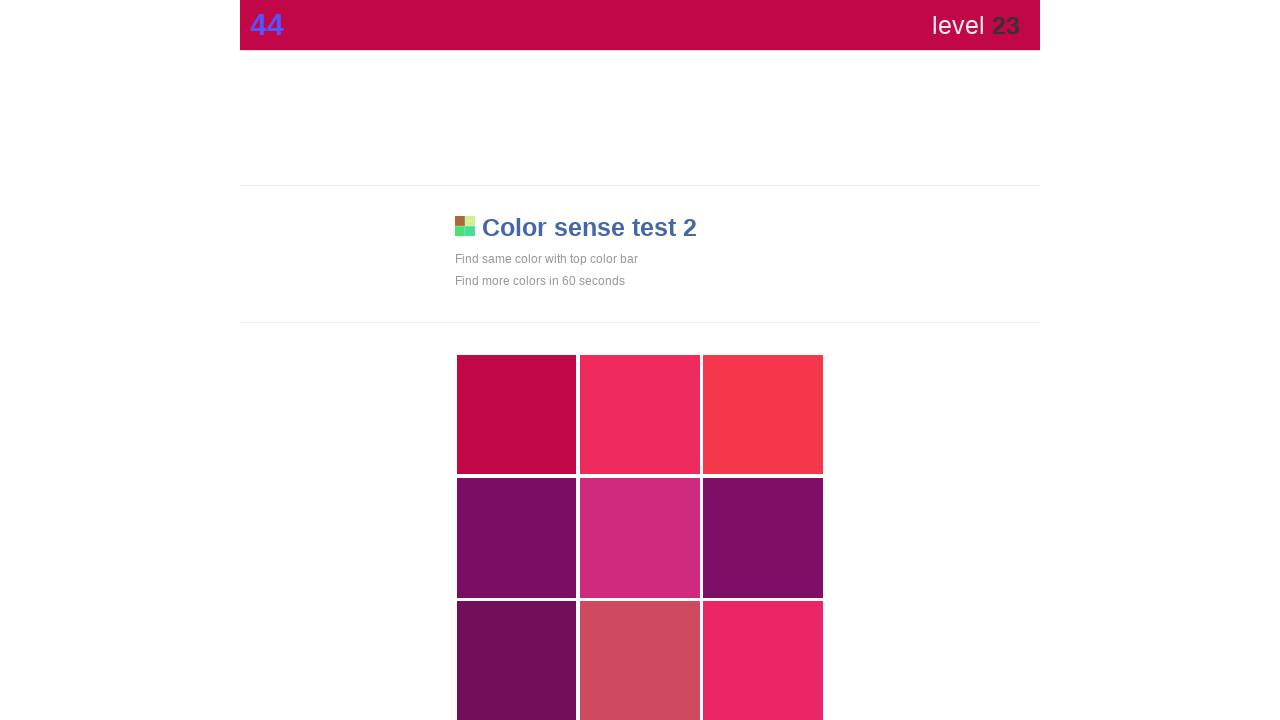

Waited 100ms before next iteration
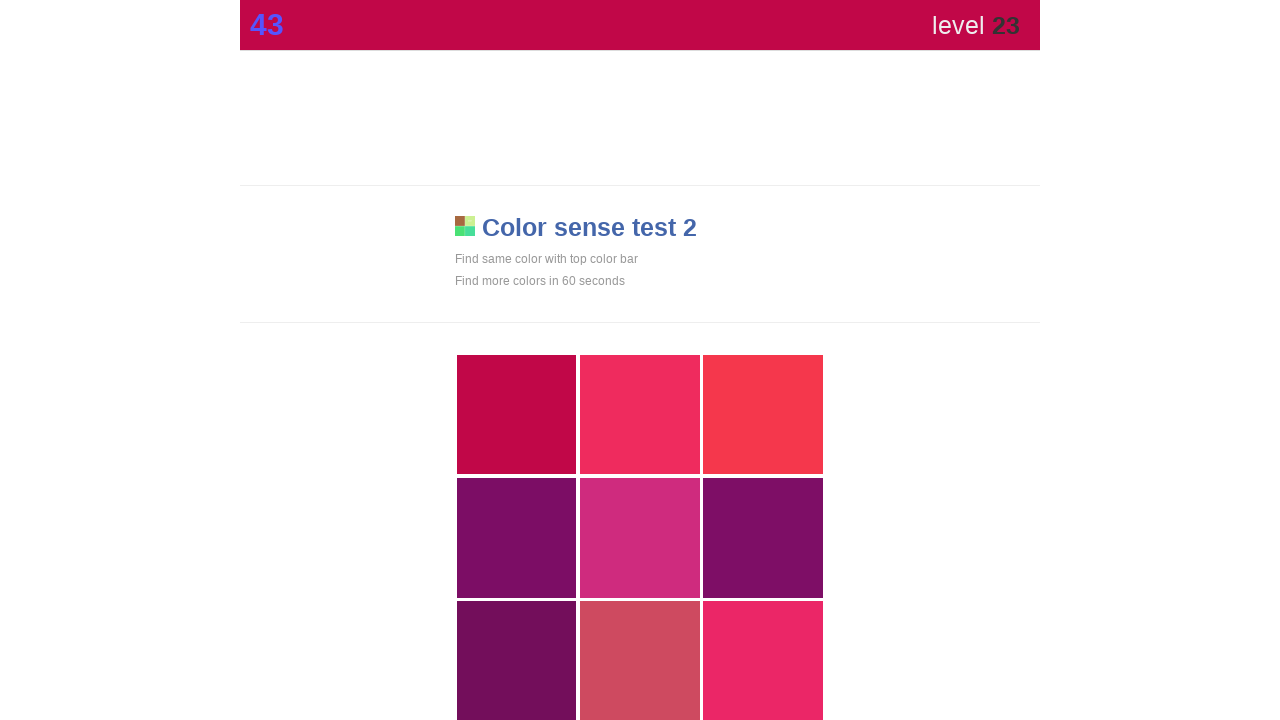

Retrieved top bar color style attribute
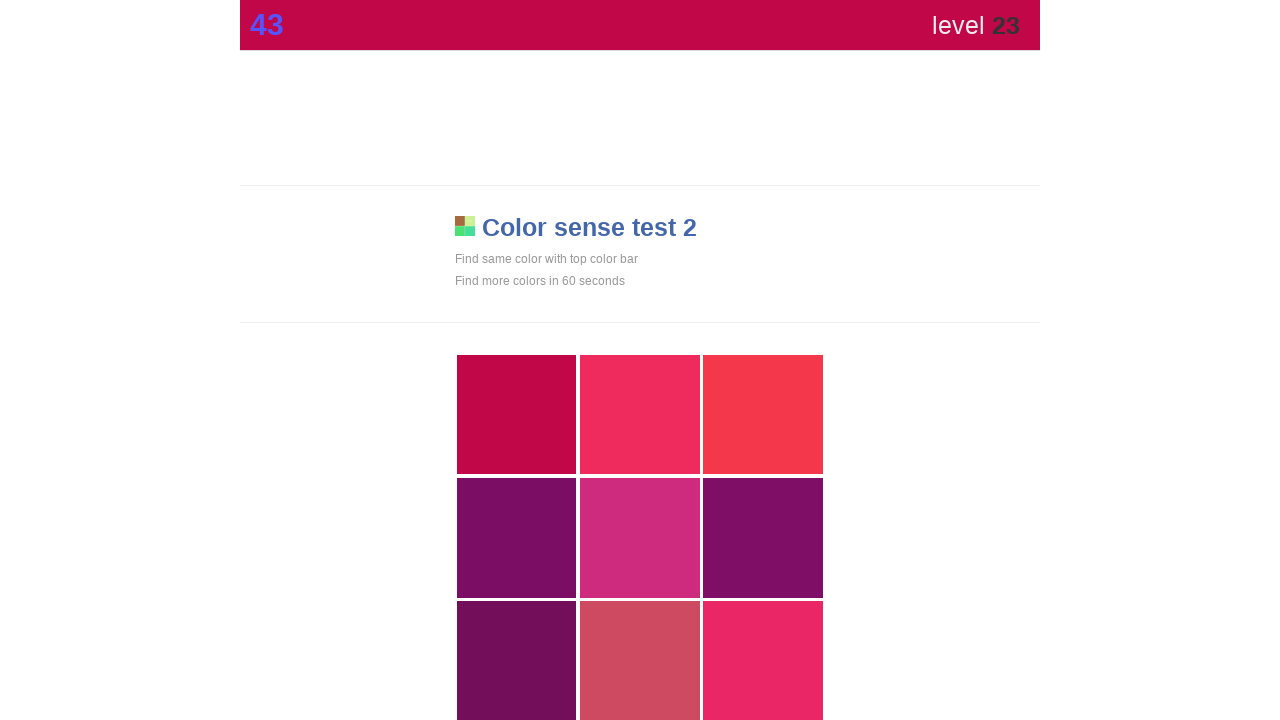

Found 9 visible grid elements to check
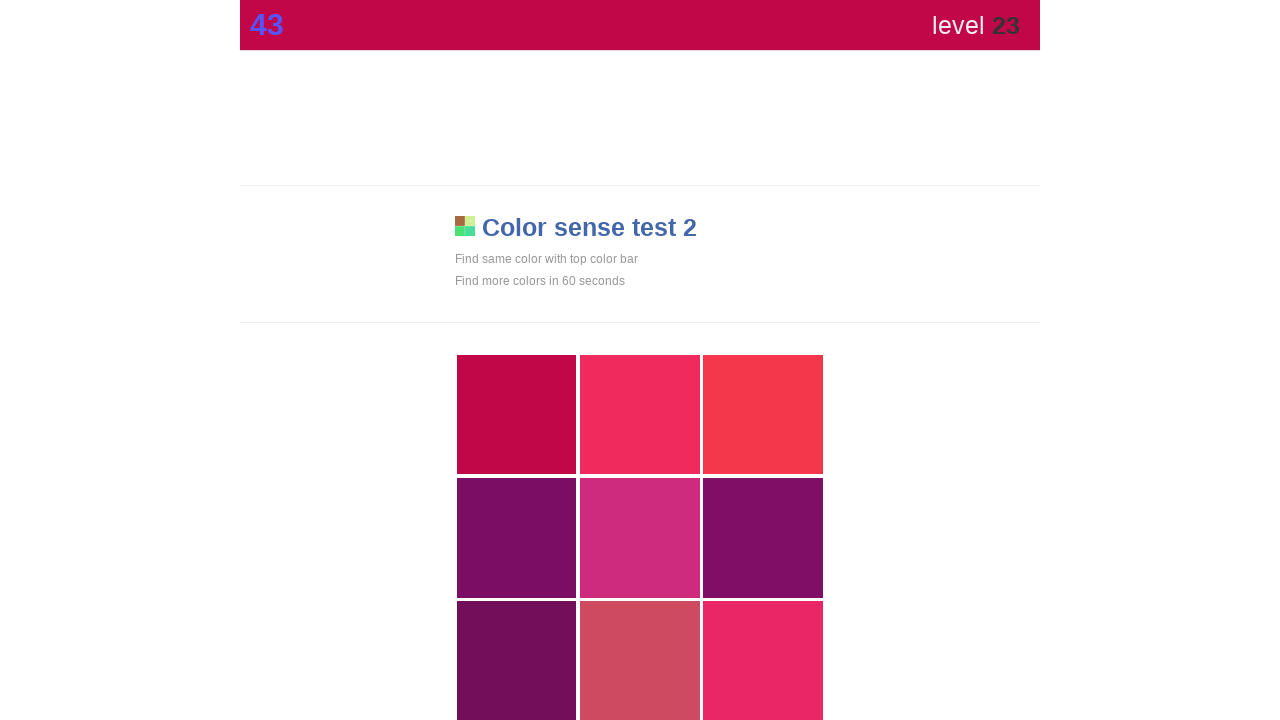

Clicked grid element matching color: rgb(193, 7, 72); at (517, 415) on div[style*='display: block'] >> nth=0
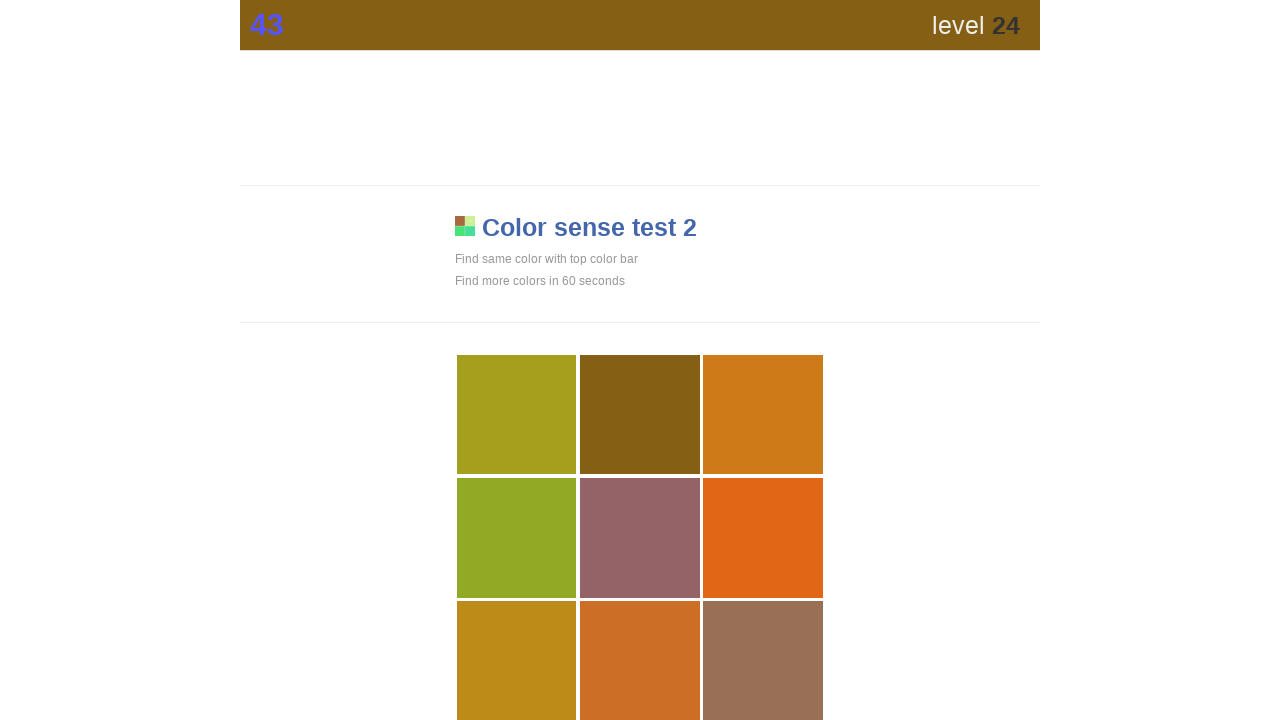

Waited 100ms before next iteration
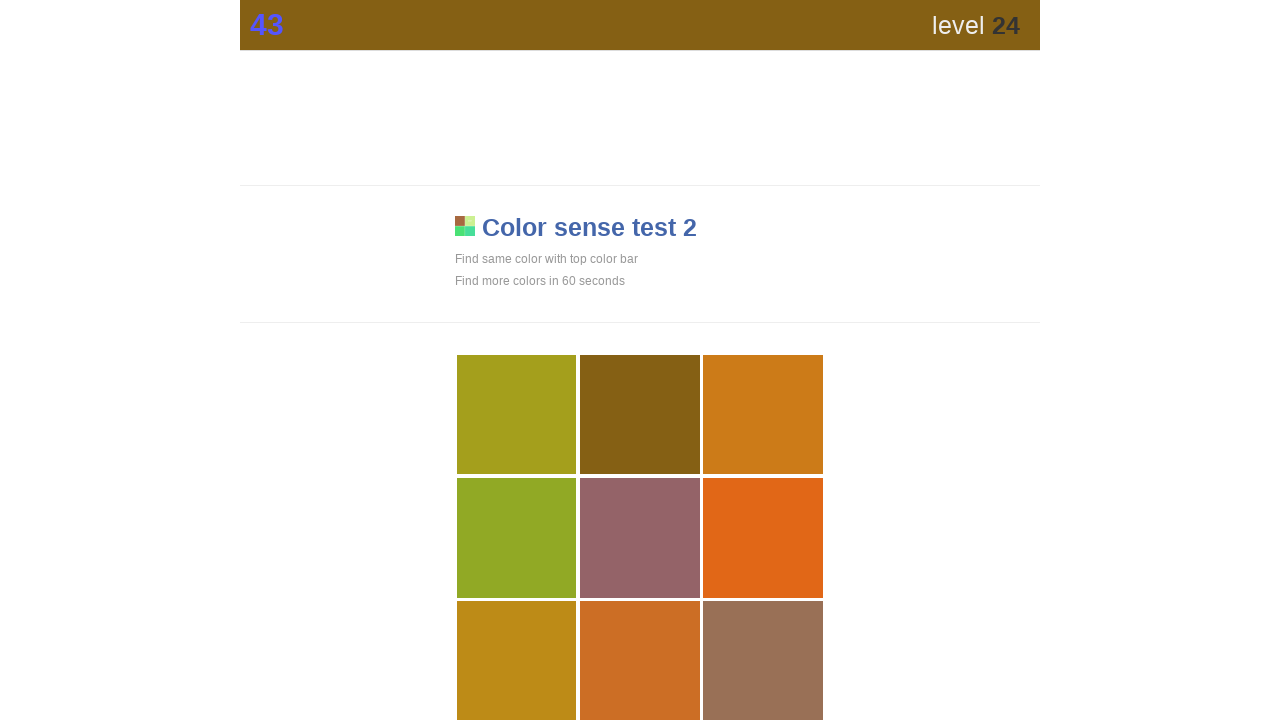

Retrieved top bar color style attribute
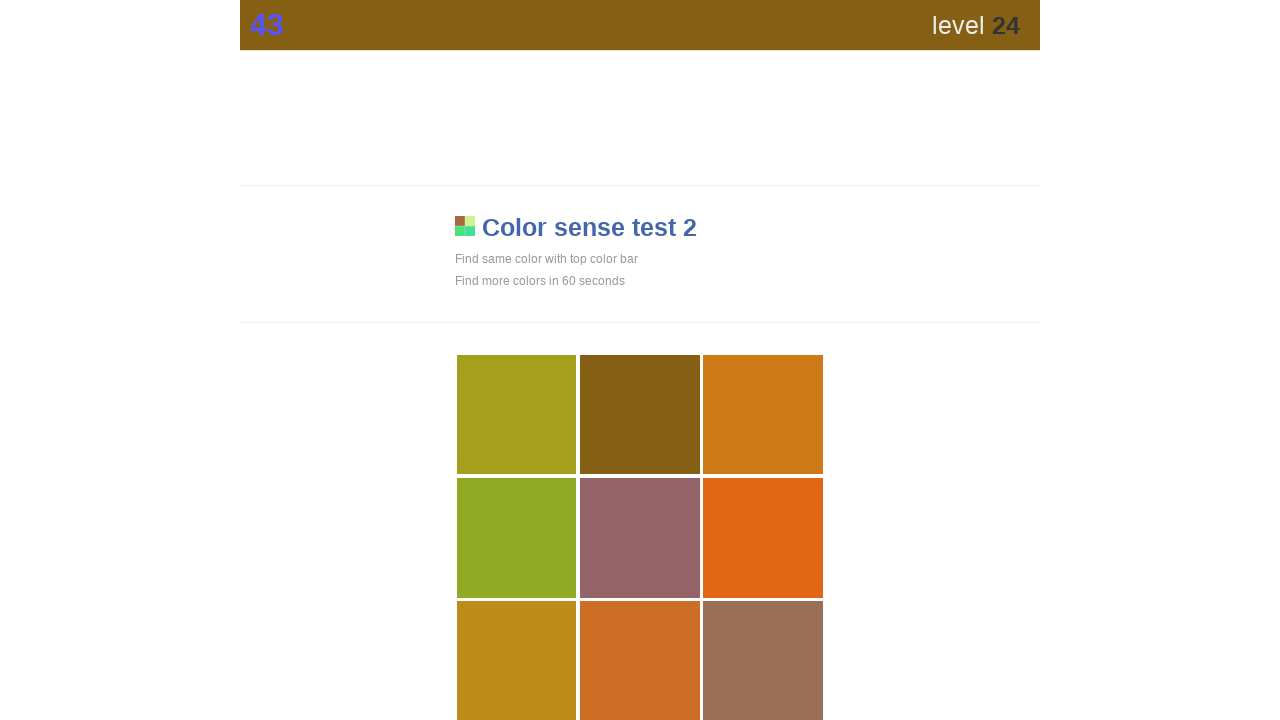

Found 9 visible grid elements to check
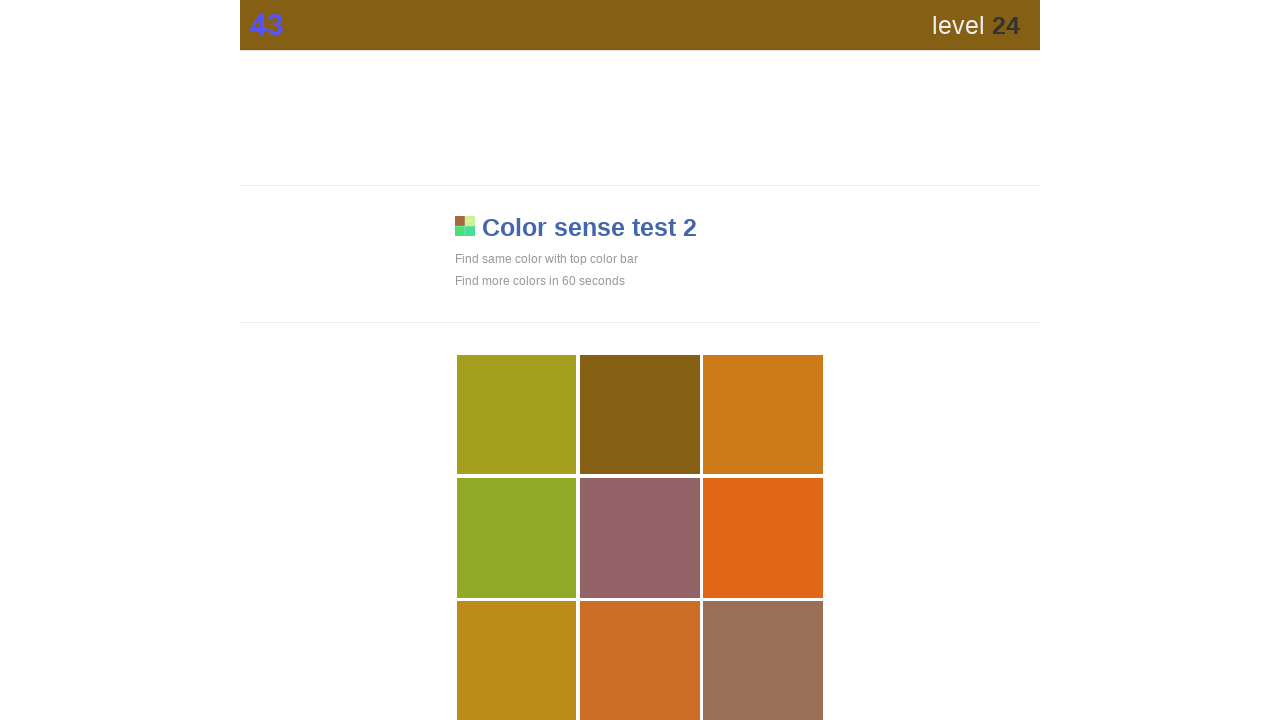

Clicked grid element matching color: rgb(133, 96, 20); at (640, 415) on div[style*='display: block'] >> nth=1
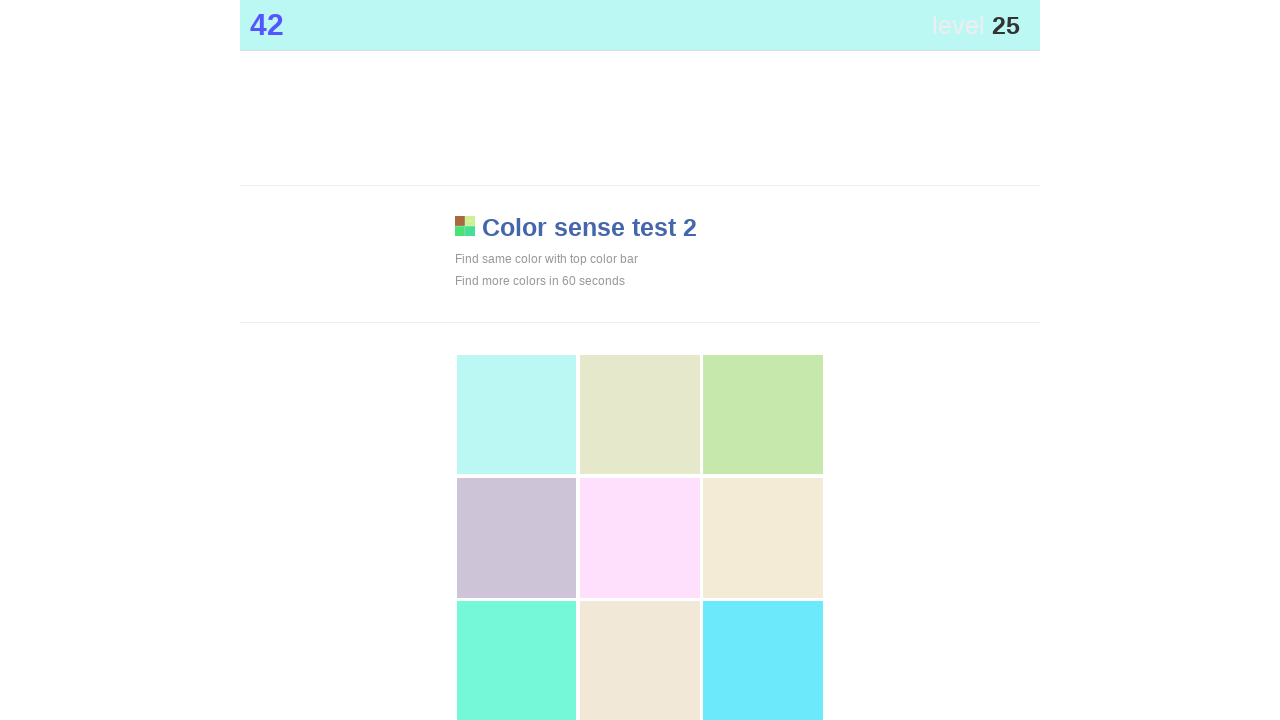

Waited 100ms before next iteration
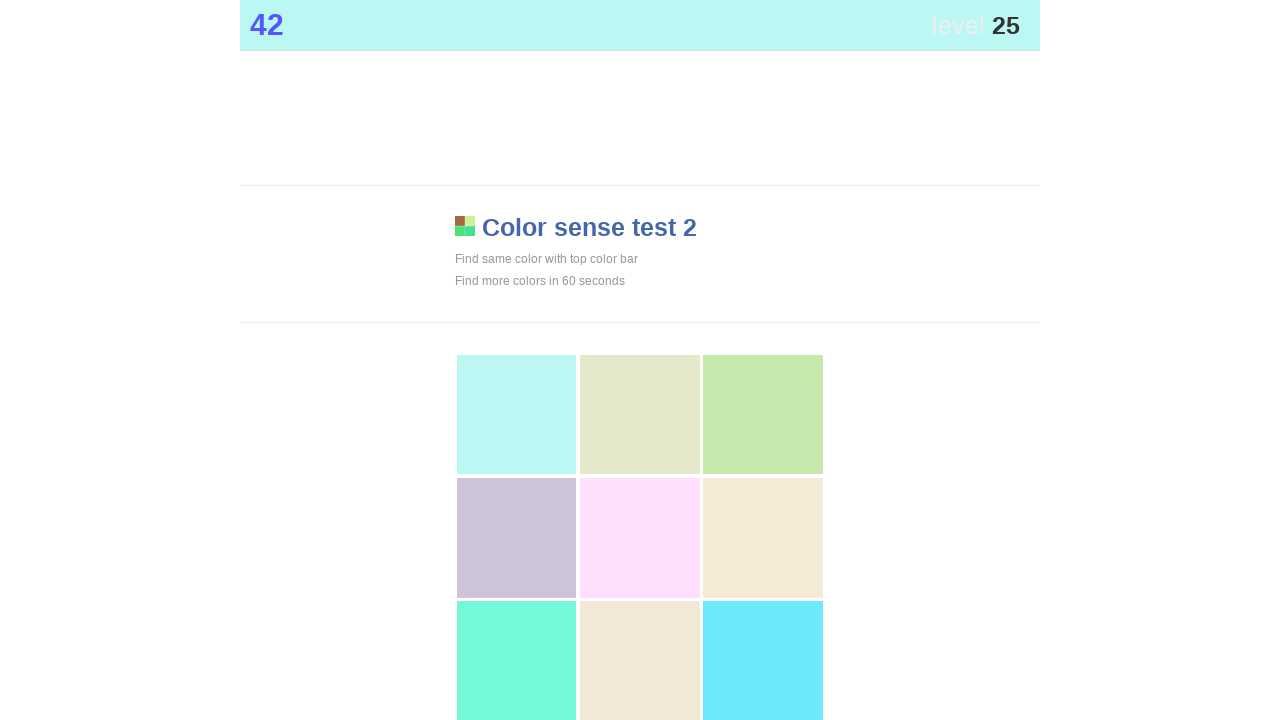

Retrieved top bar color style attribute
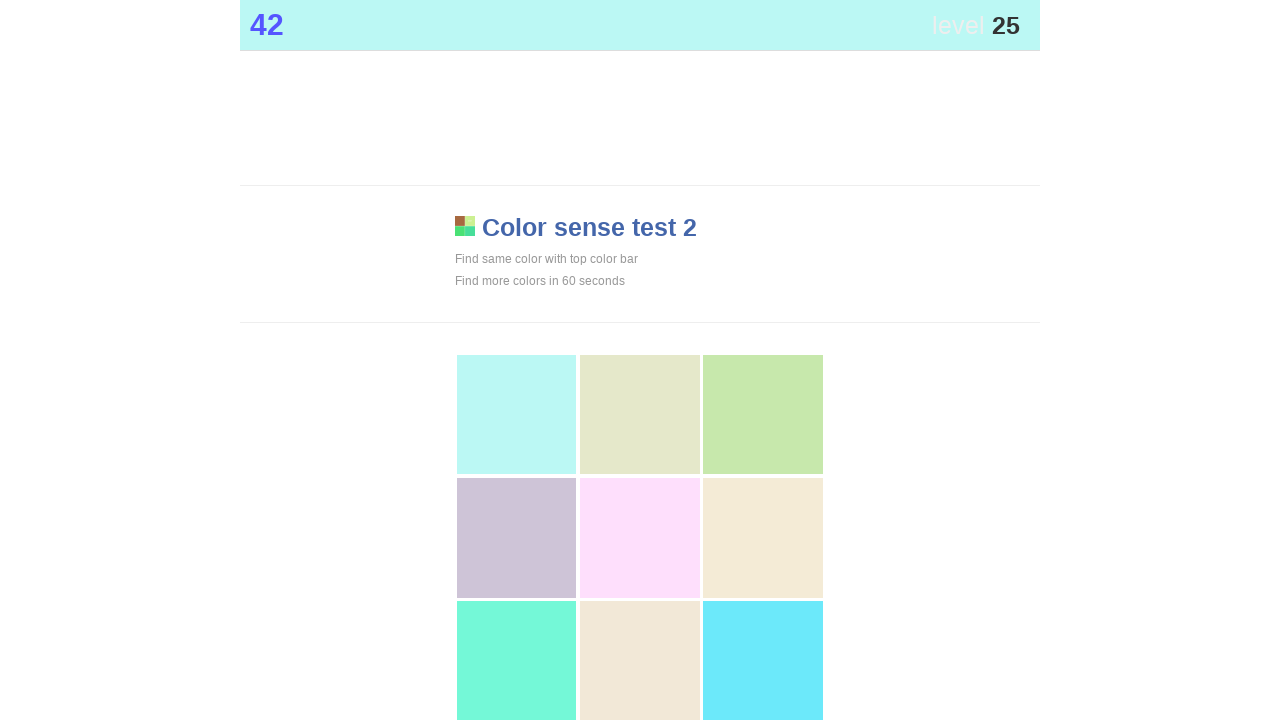

Found 9 visible grid elements to check
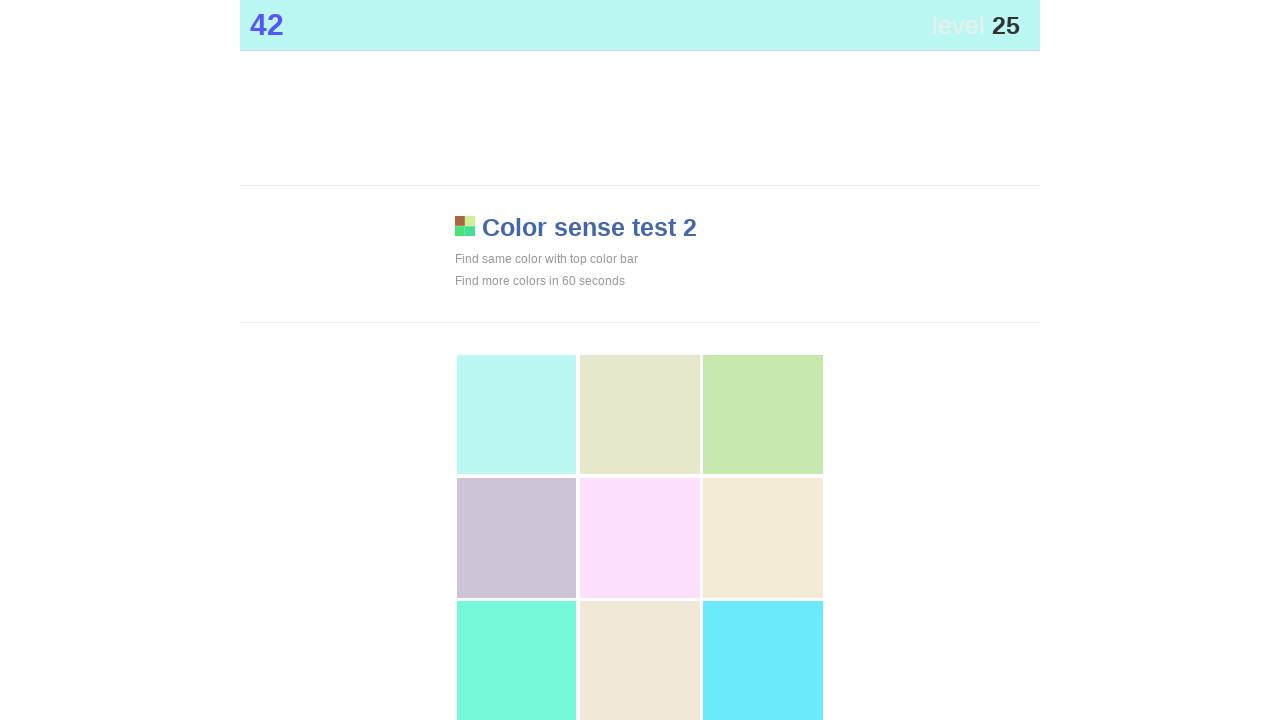

Clicked grid element matching color: rgb(187, 248, 244); at (517, 415) on div[style*='display: block'] >> nth=0
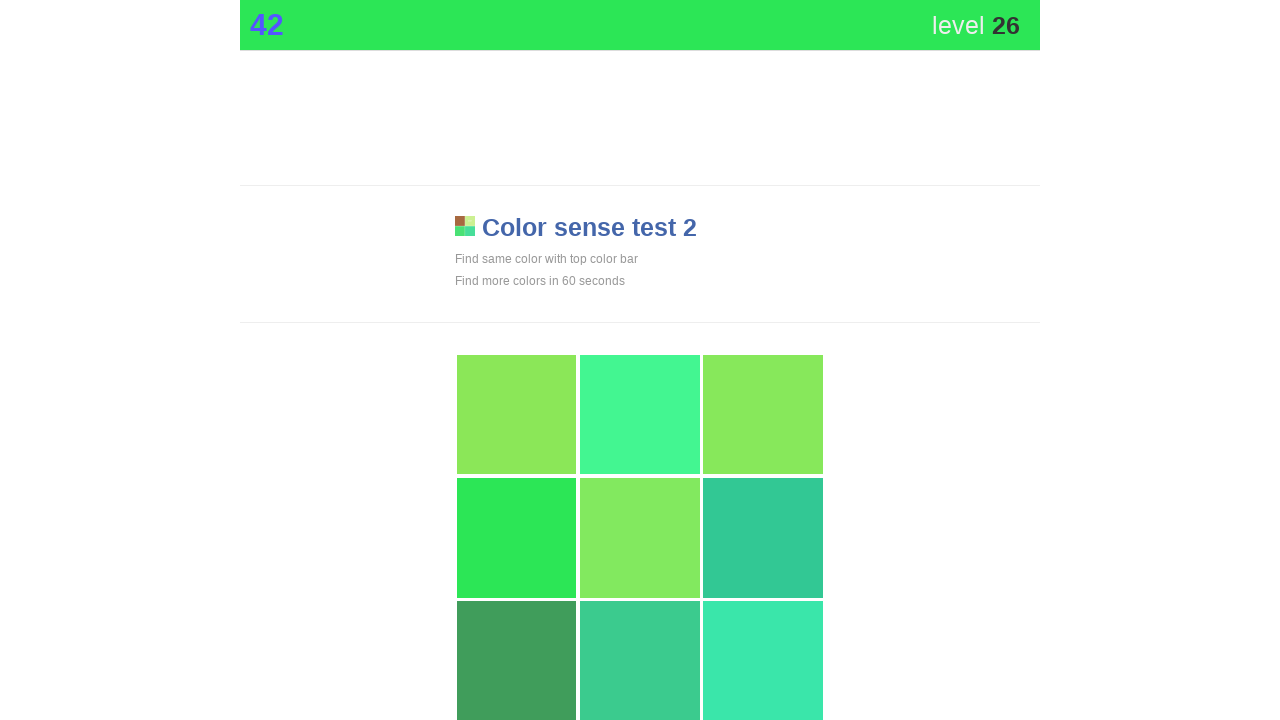

Waited 100ms before next iteration
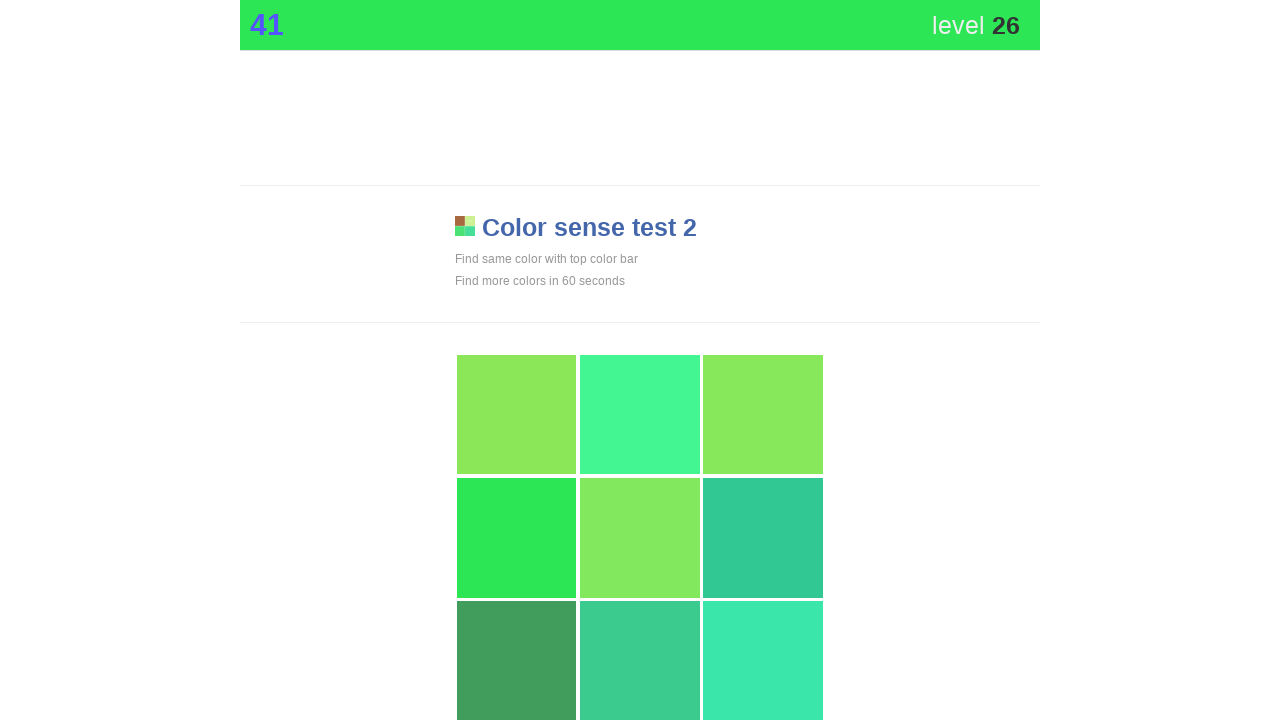

Retrieved top bar color style attribute
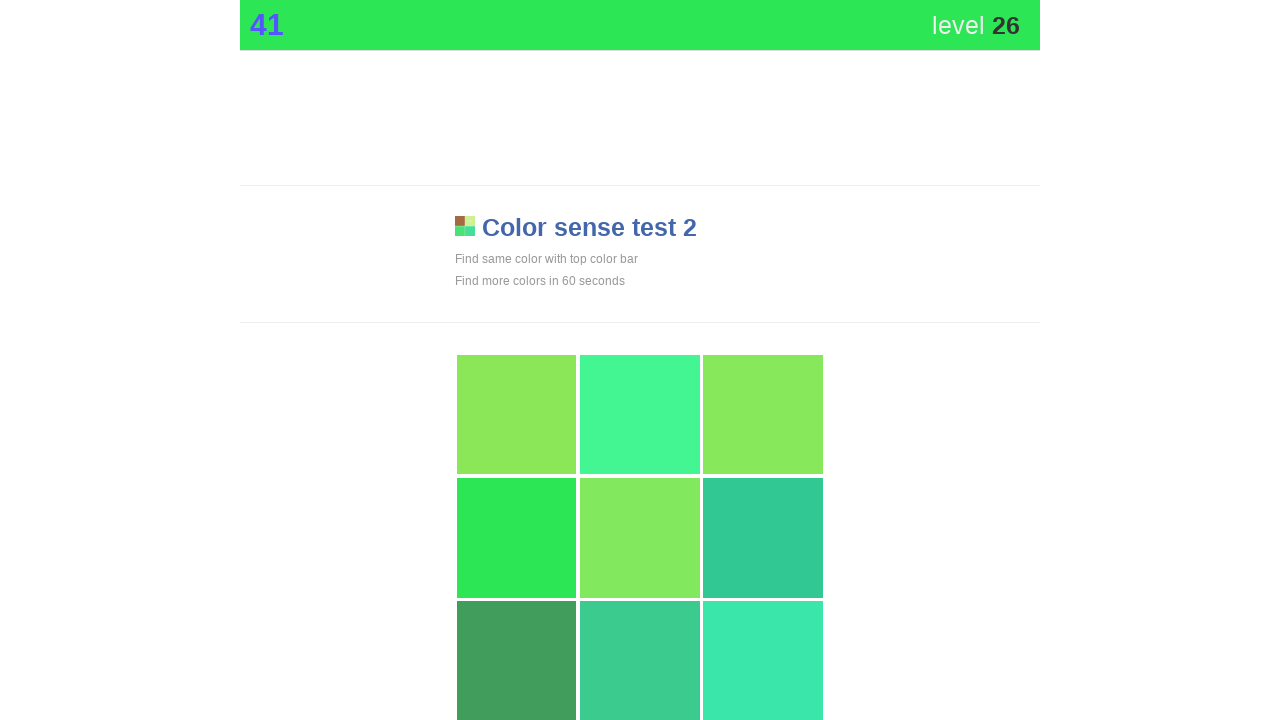

Found 9 visible grid elements to check
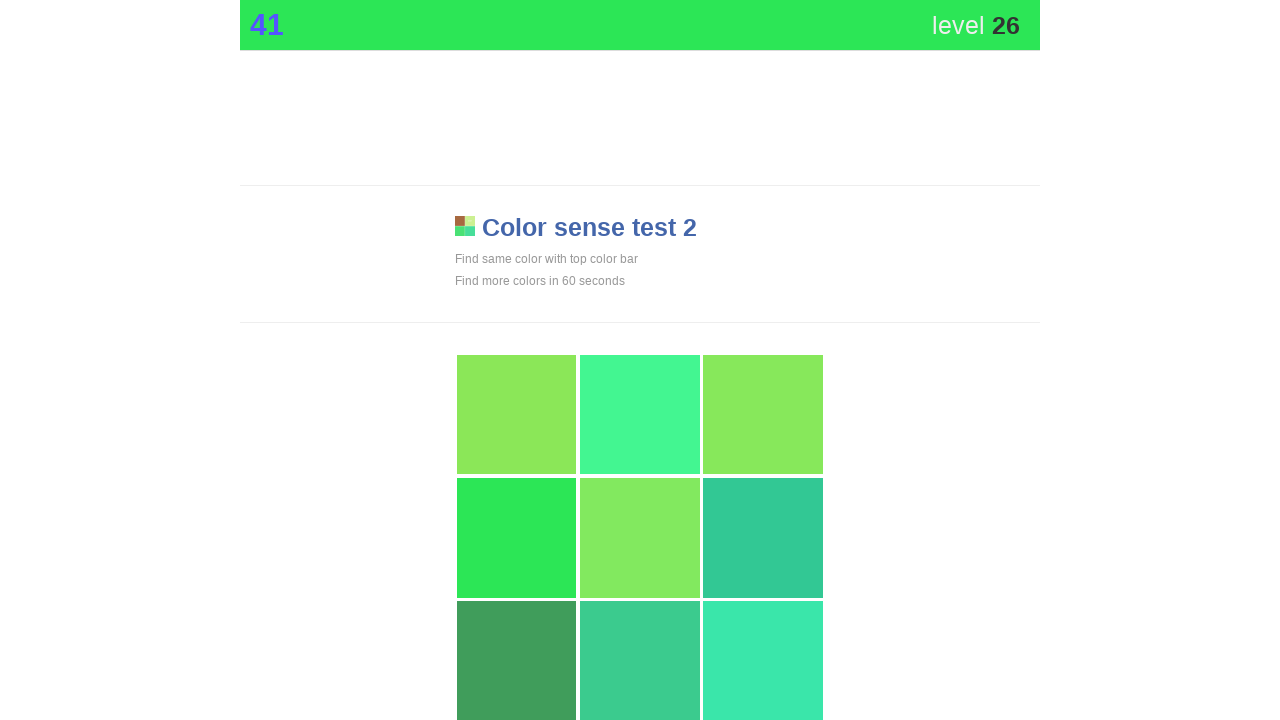

Clicked grid element matching color: rgb(44, 230, 86); at (517, 538) on div[style*='display: block'] >> nth=3
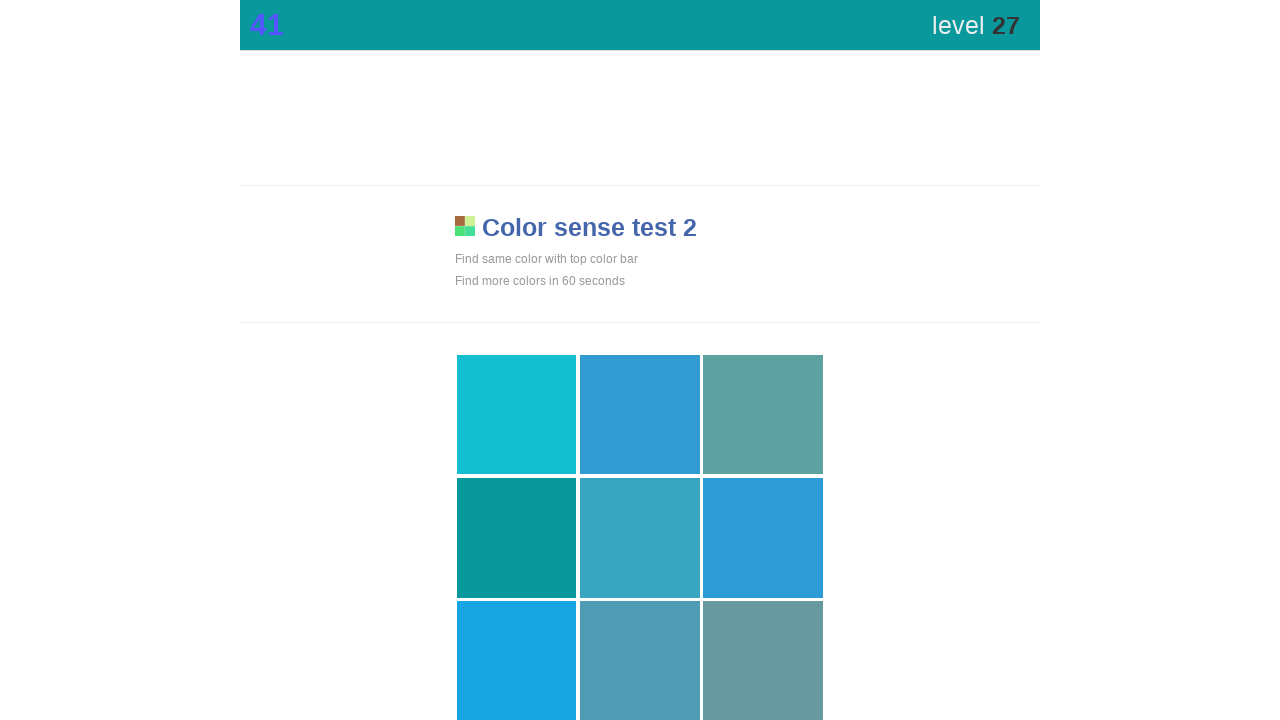

Waited 100ms before next iteration
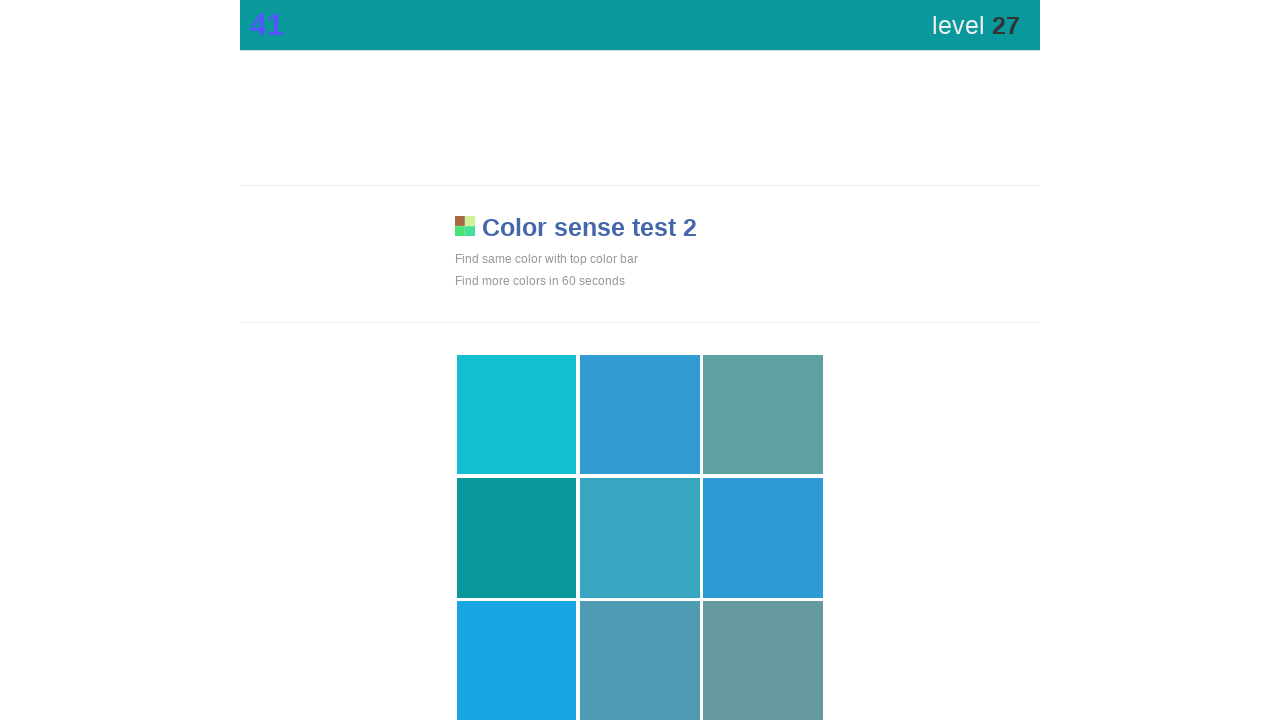

Retrieved top bar color style attribute
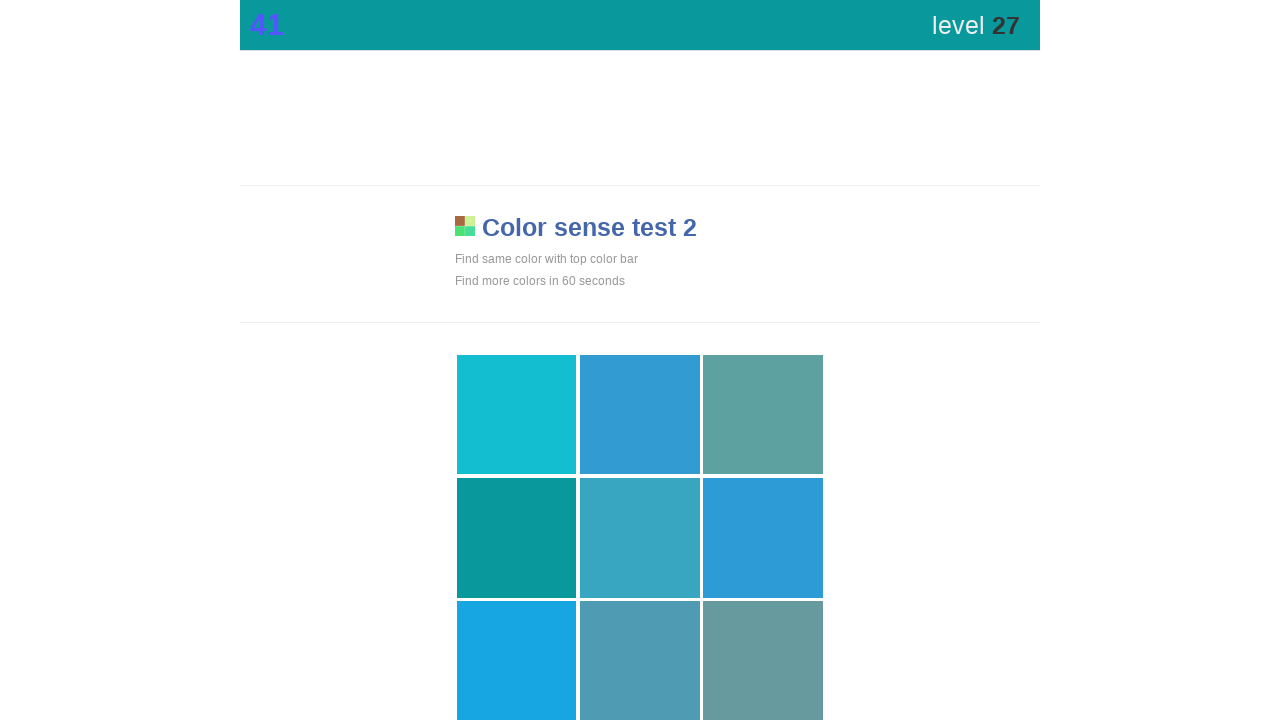

Found 9 visible grid elements to check
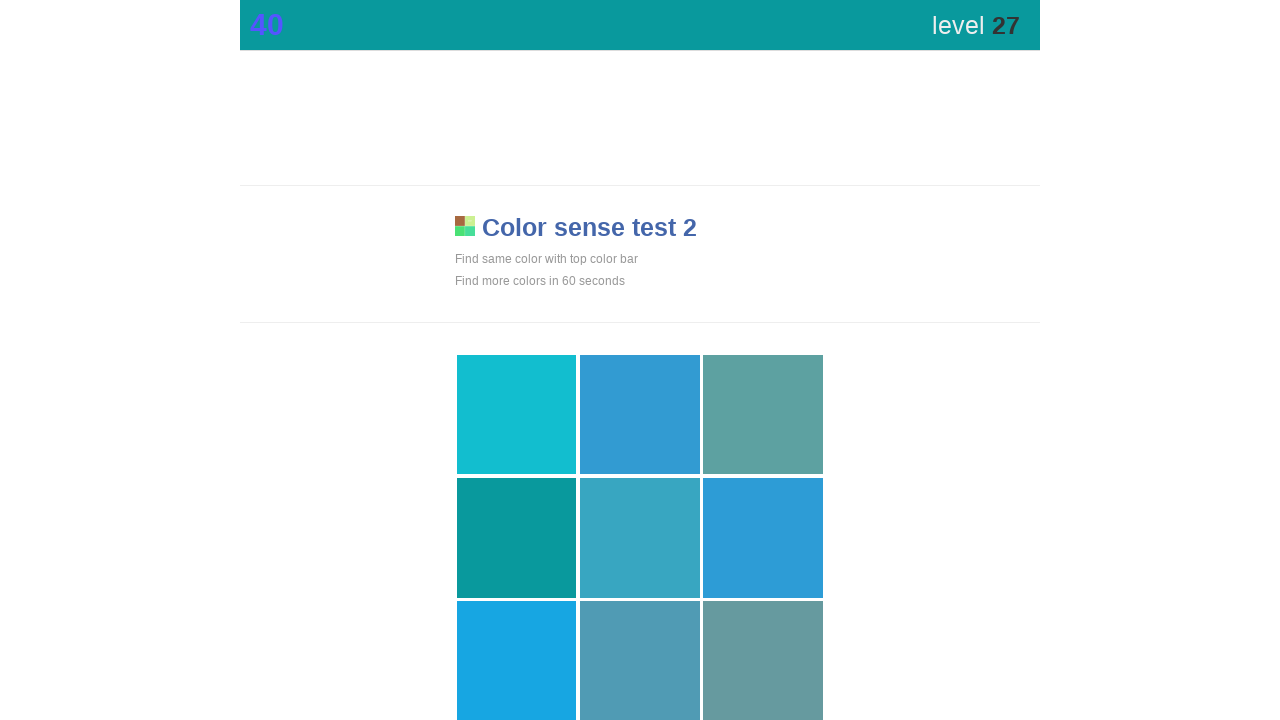

Clicked grid element matching color: rgb(9, 153, 157); at (517, 538) on div[style*='display: block'] >> nth=3
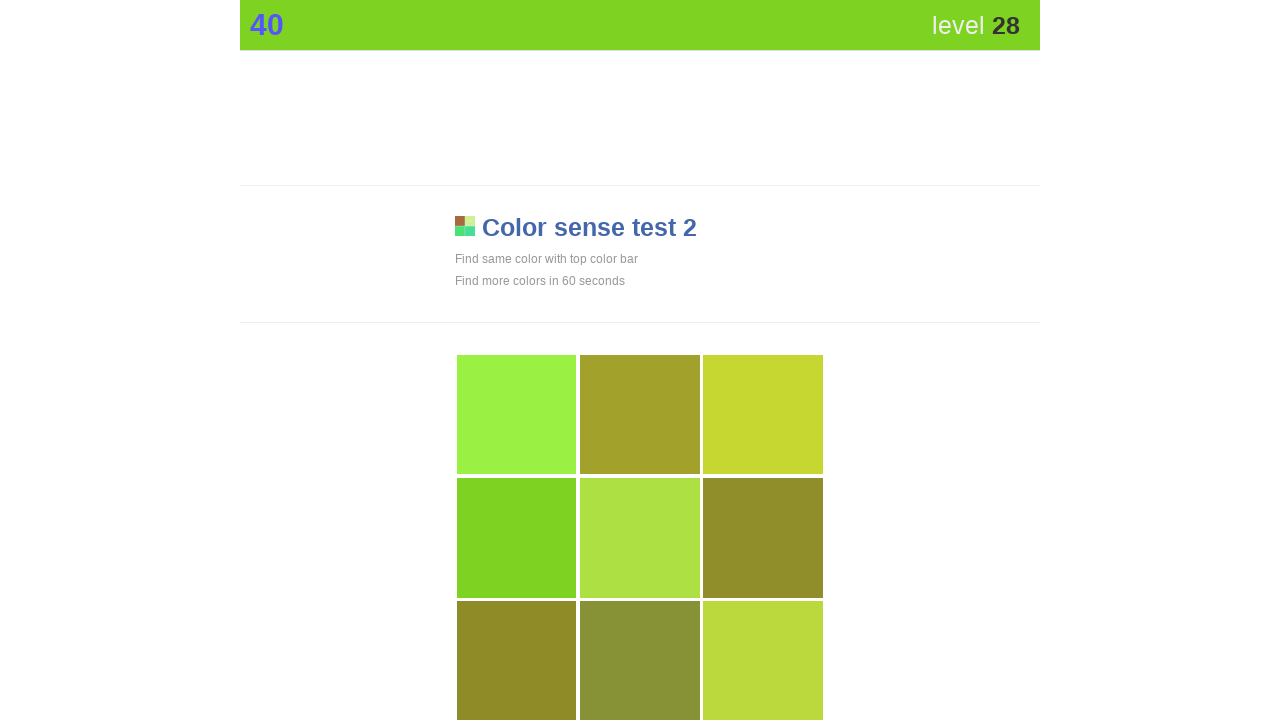

Waited 100ms before next iteration
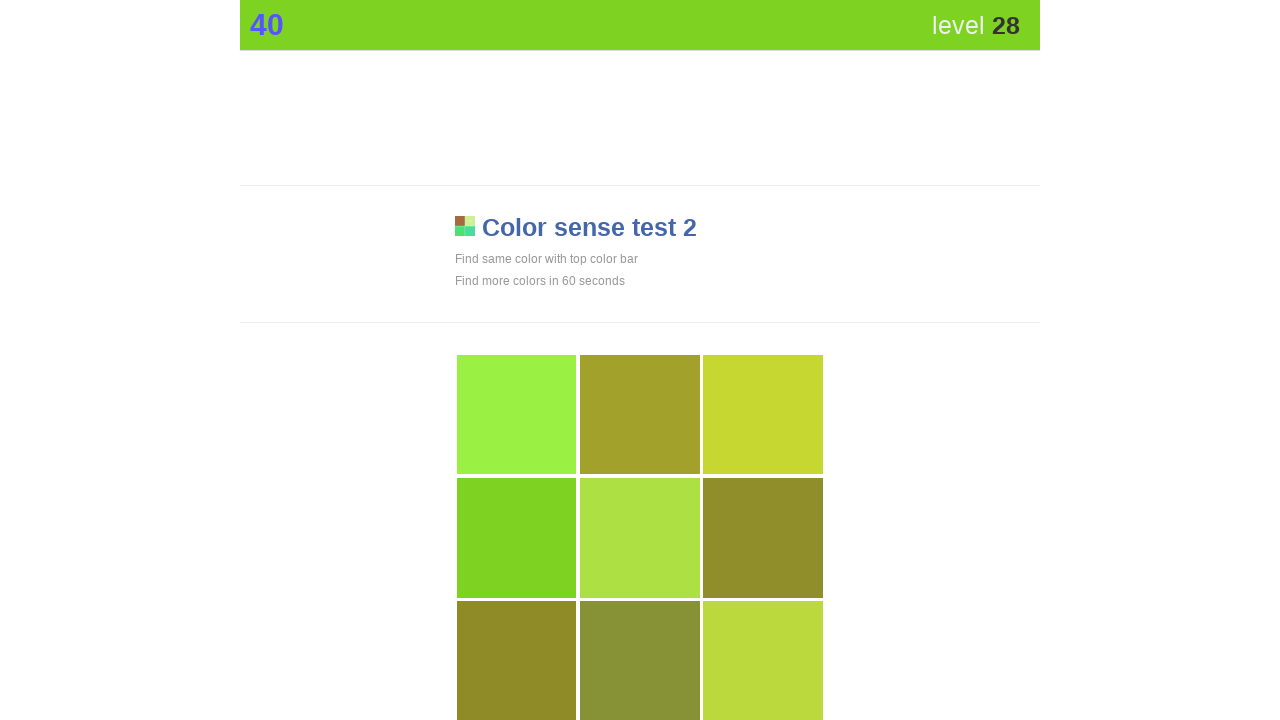

Retrieved top bar color style attribute
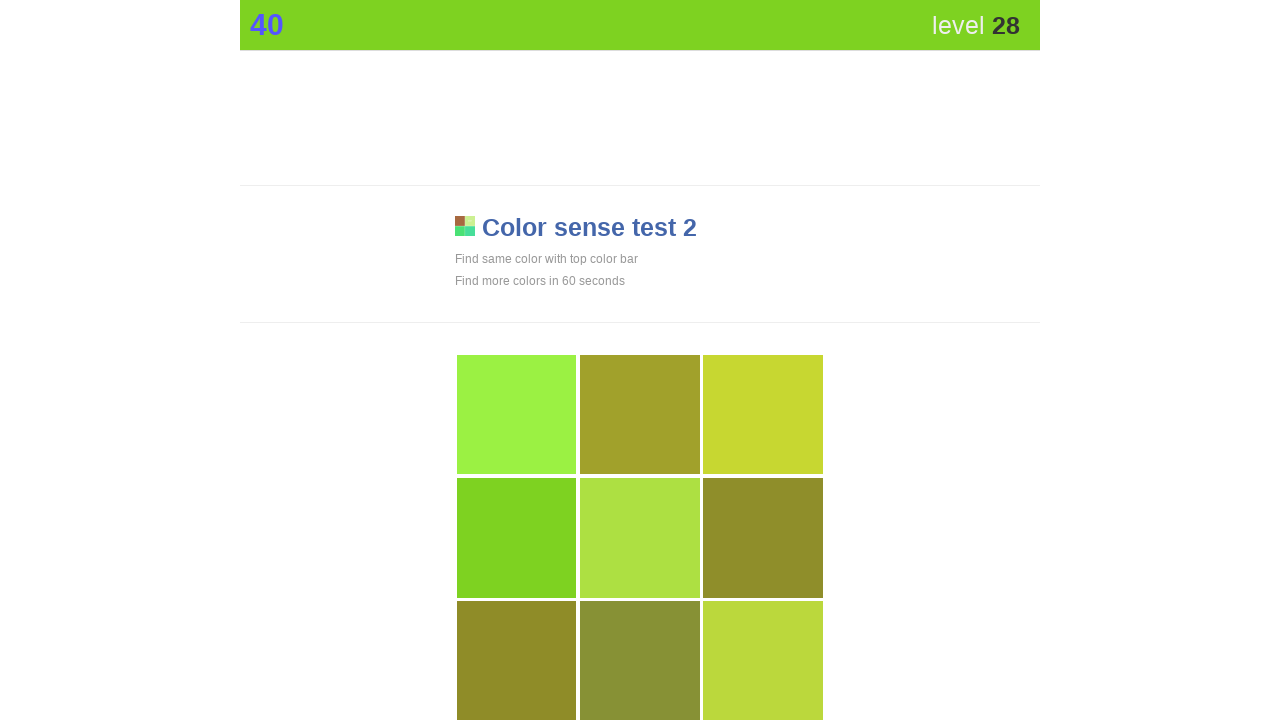

Found 9 visible grid elements to check
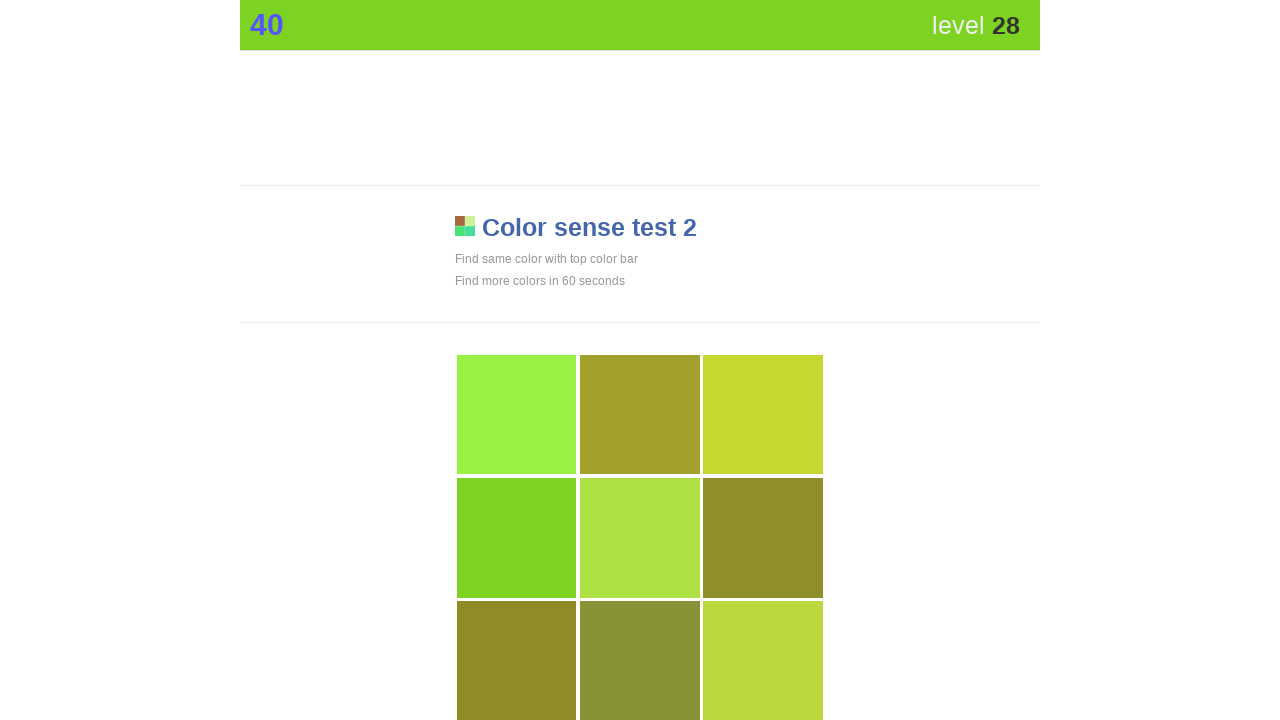

Clicked grid element matching color: rgb(126, 210, 33); at (517, 538) on div[style*='display: block'] >> nth=3
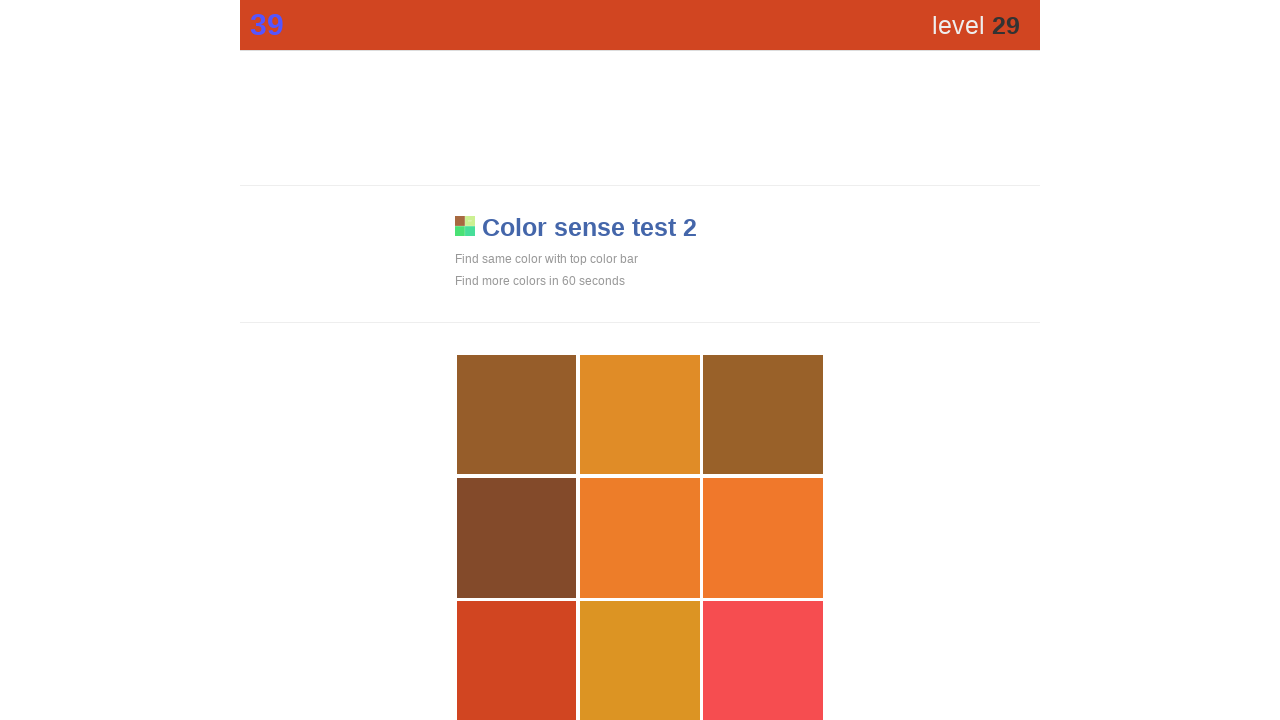

Waited 100ms before next iteration
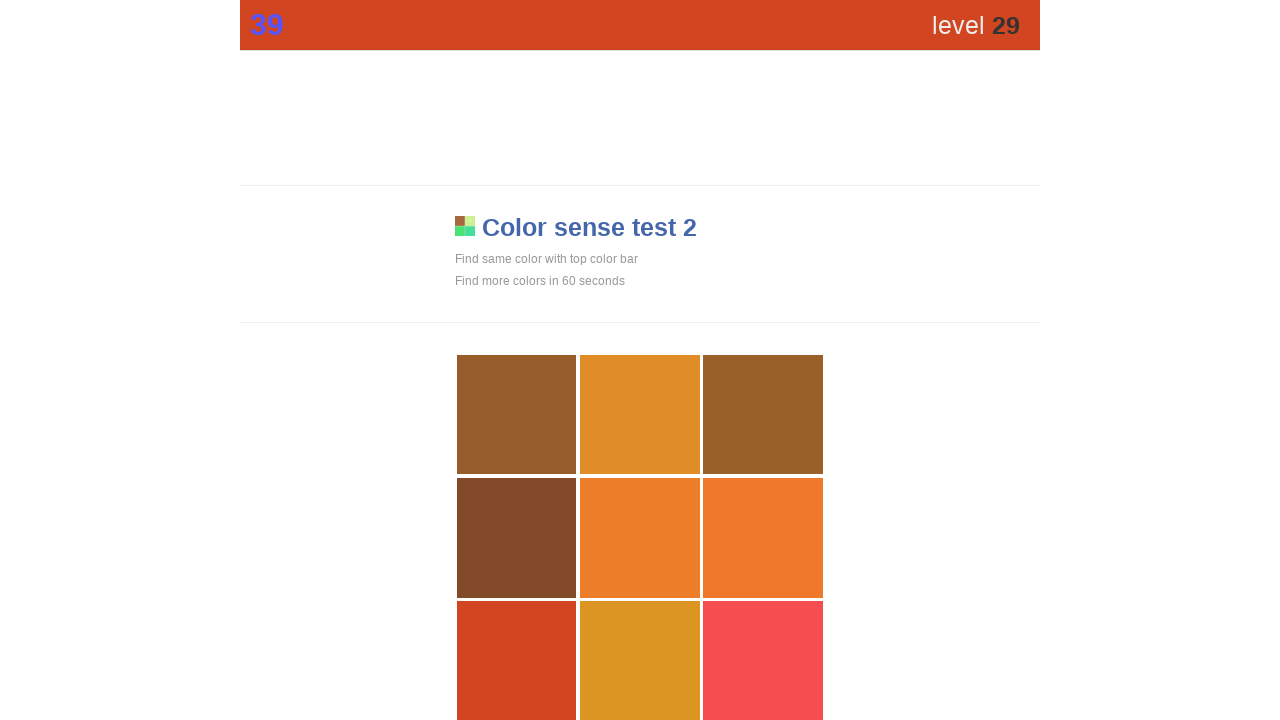

Retrieved top bar color style attribute
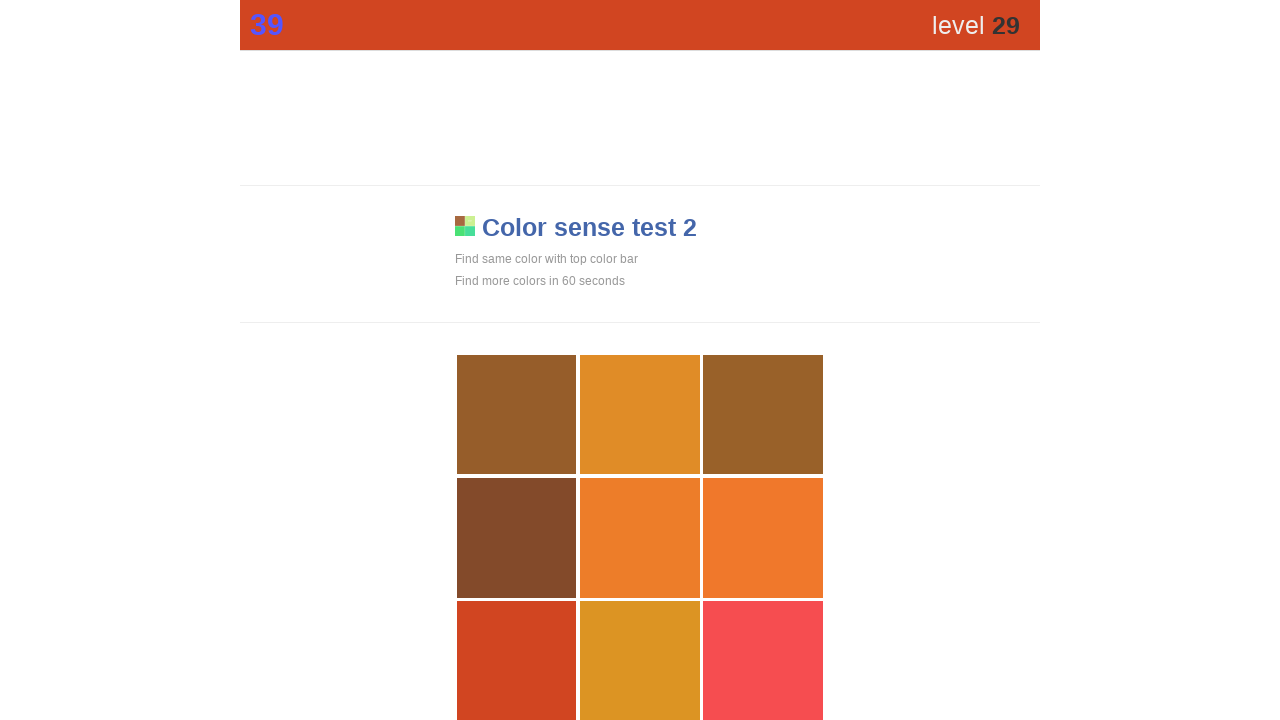

Found 9 visible grid elements to check
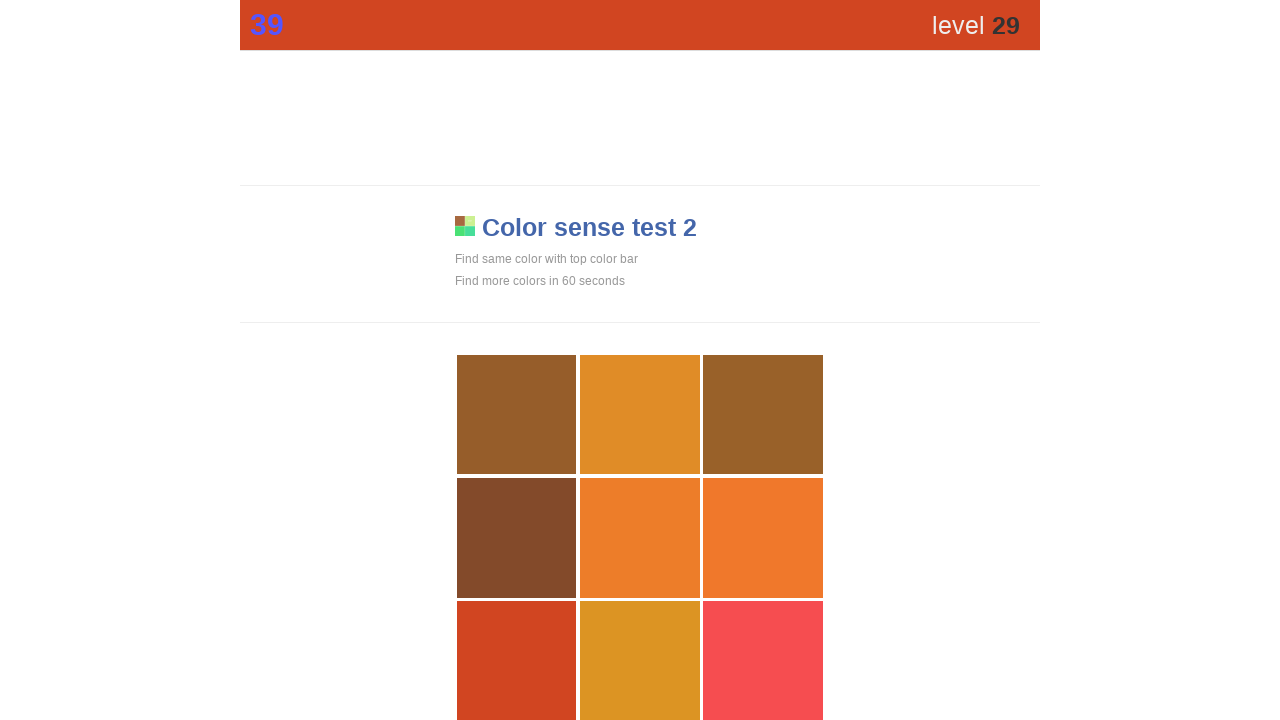

Clicked grid element matching color: rgb(209, 69, 33); at (517, 661) on div[style*='display: block'] >> nth=6
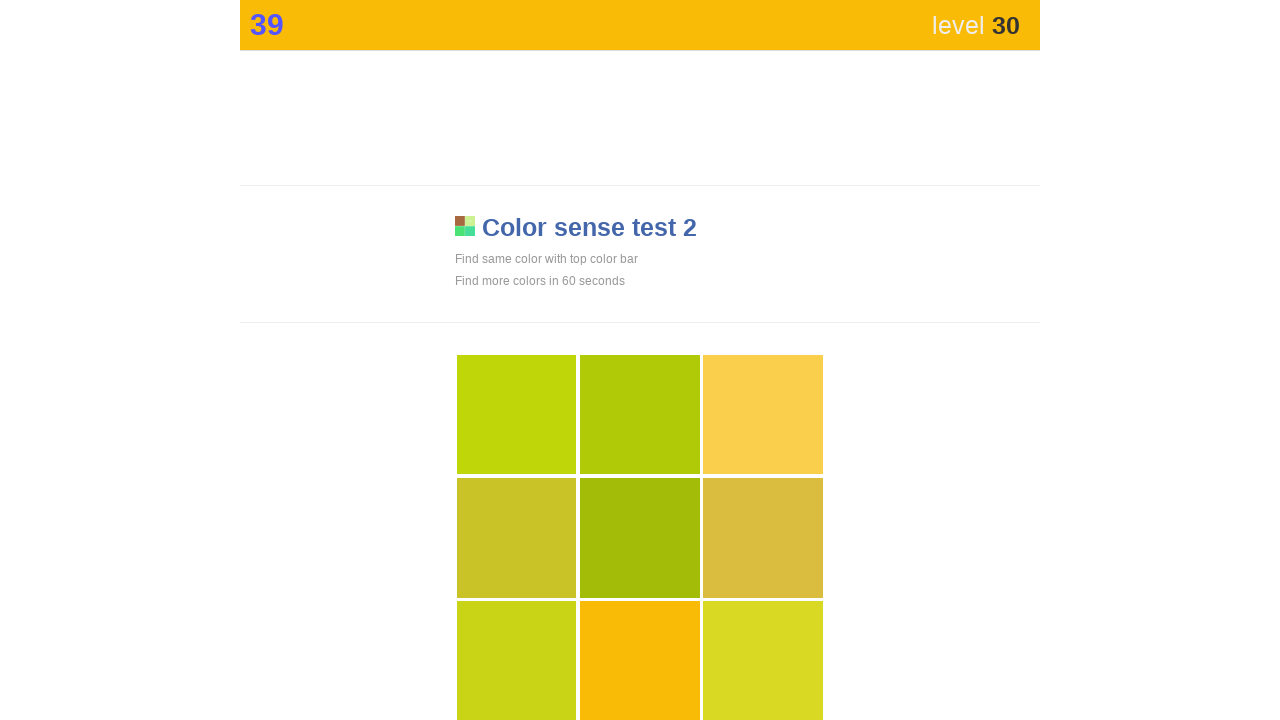

Waited 100ms before next iteration
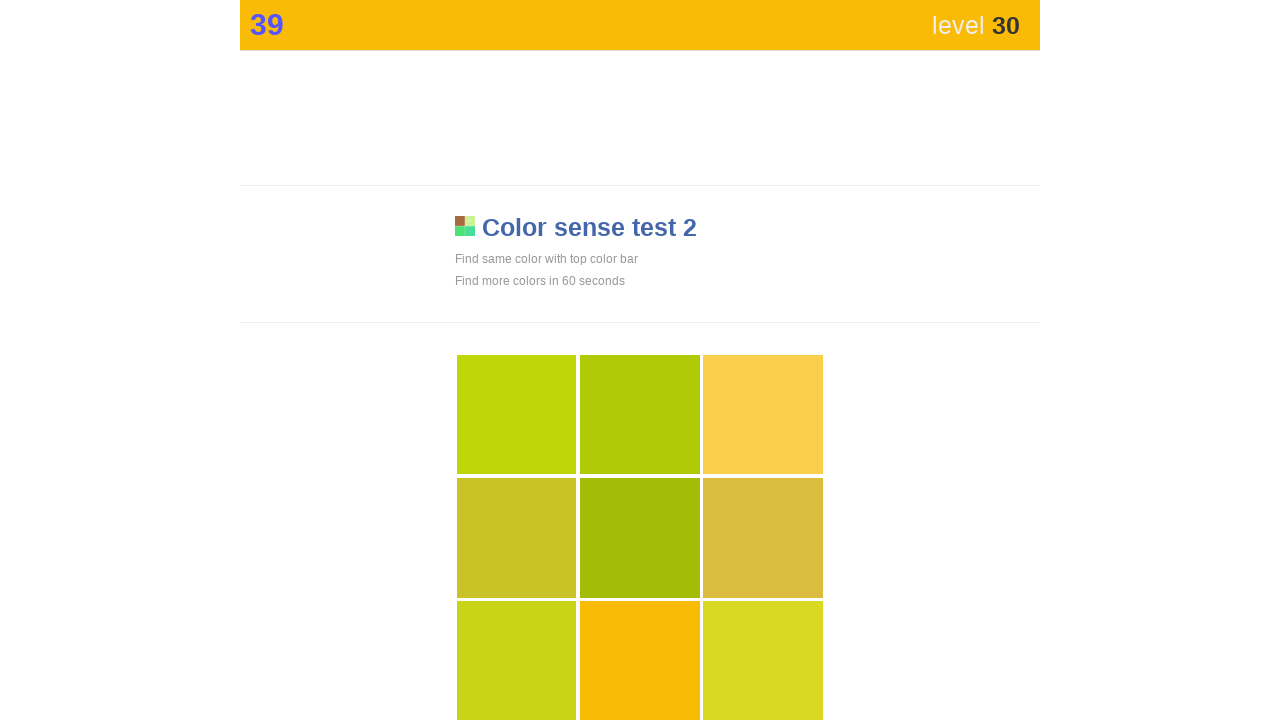

Retrieved top bar color style attribute
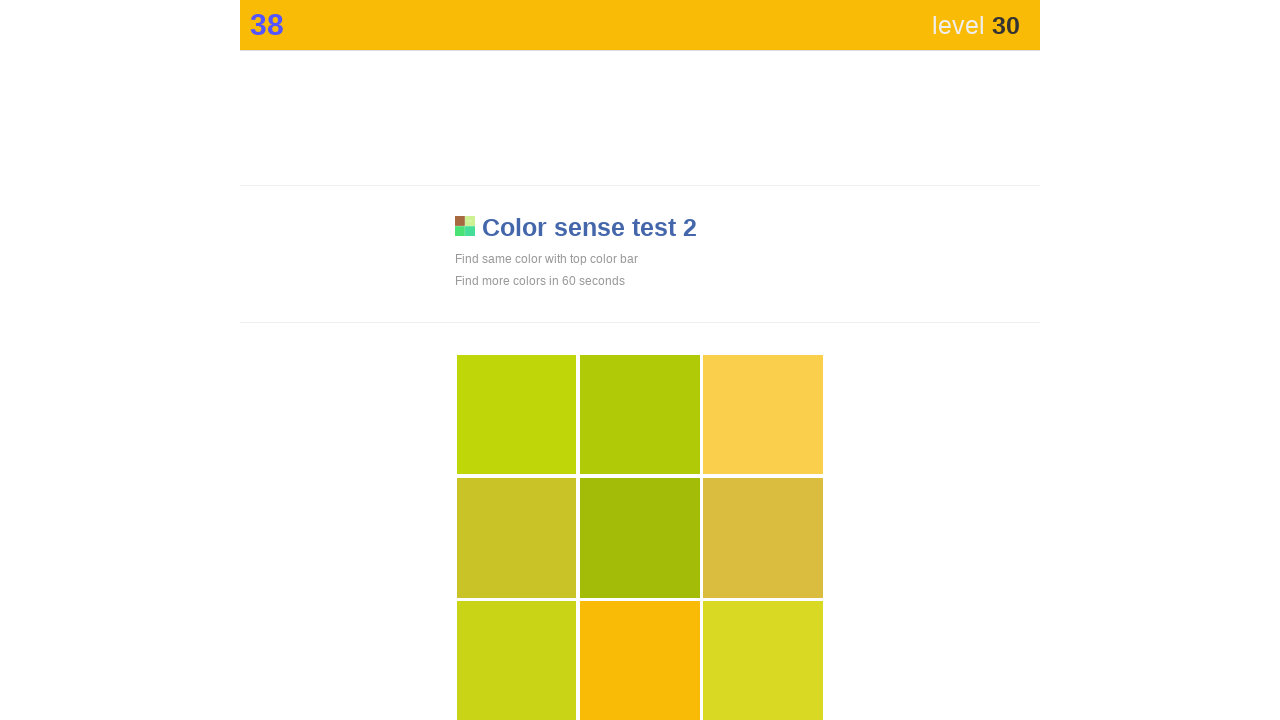

Found 9 visible grid elements to check
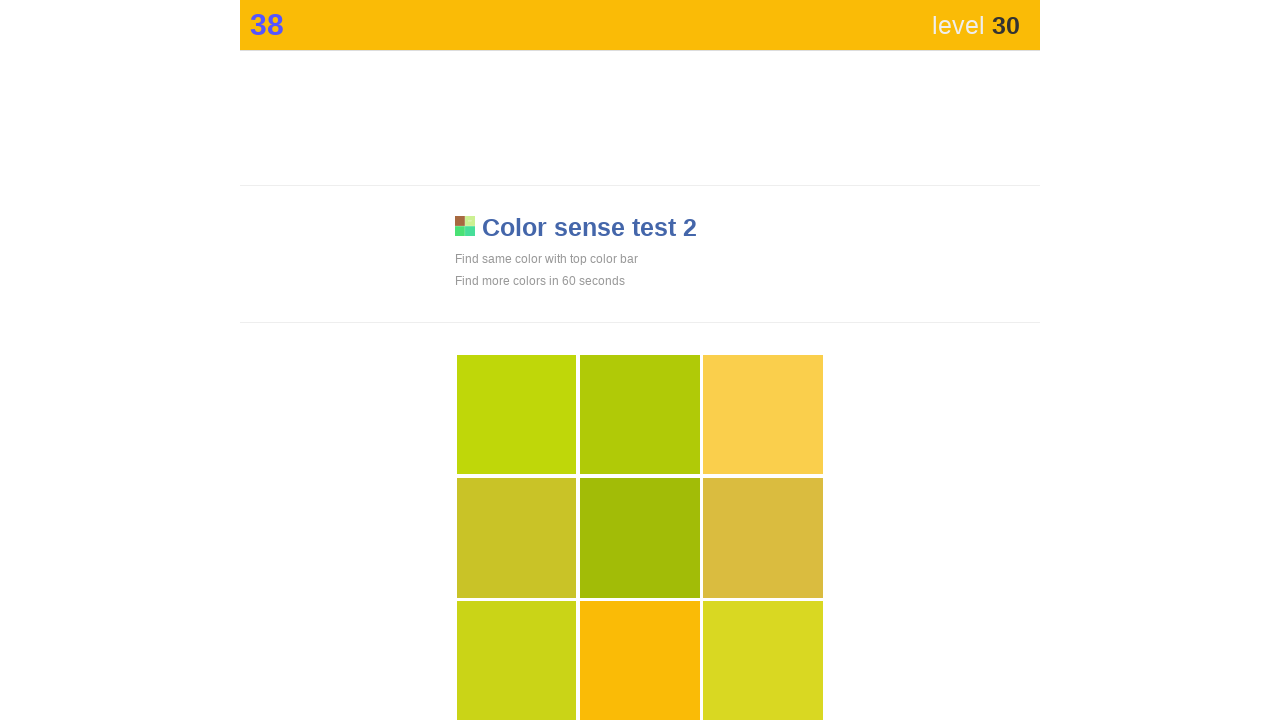

Clicked grid element matching color: rgb(250, 187, 6); at (640, 661) on div[style*='display: block'] >> nth=7
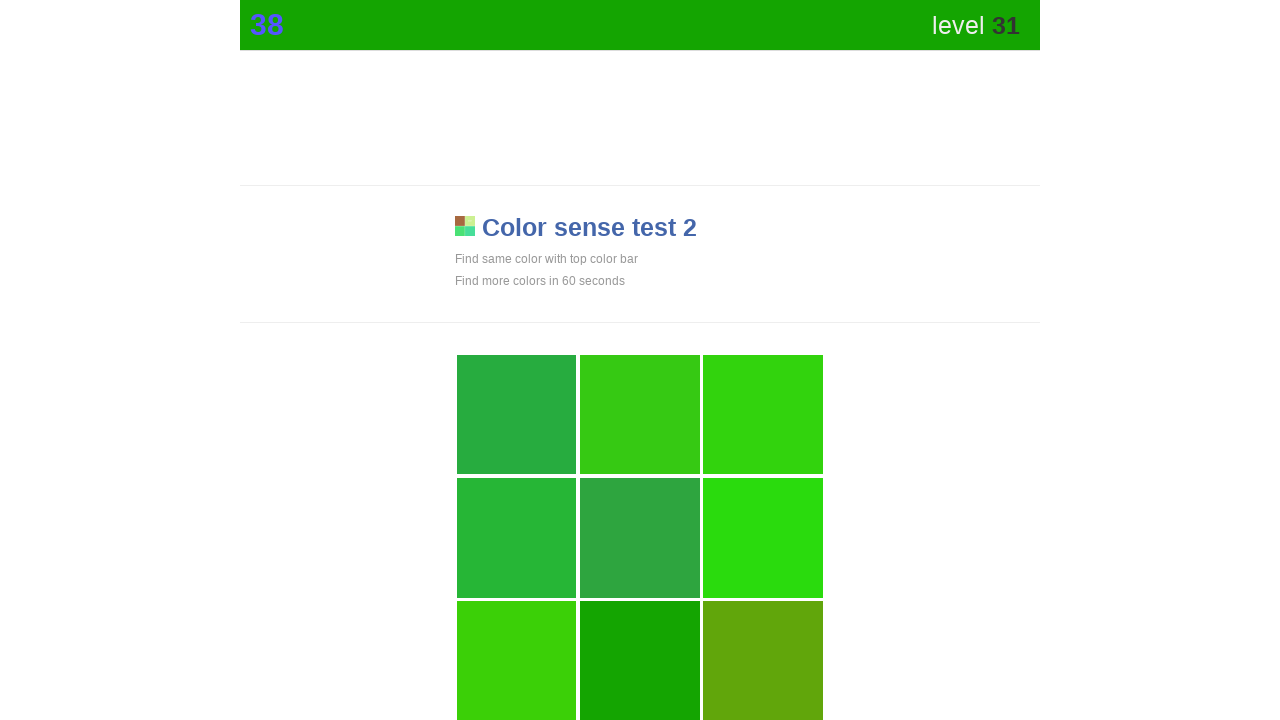

Waited 100ms before next iteration
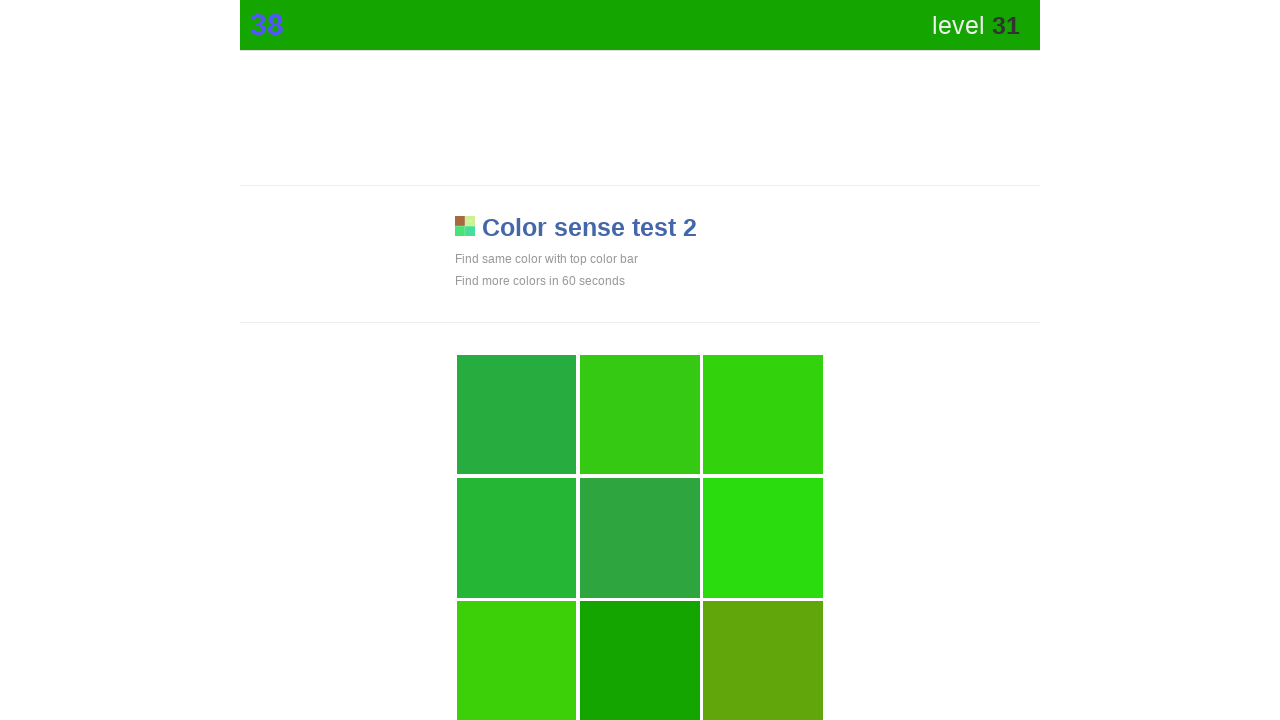

Retrieved top bar color style attribute
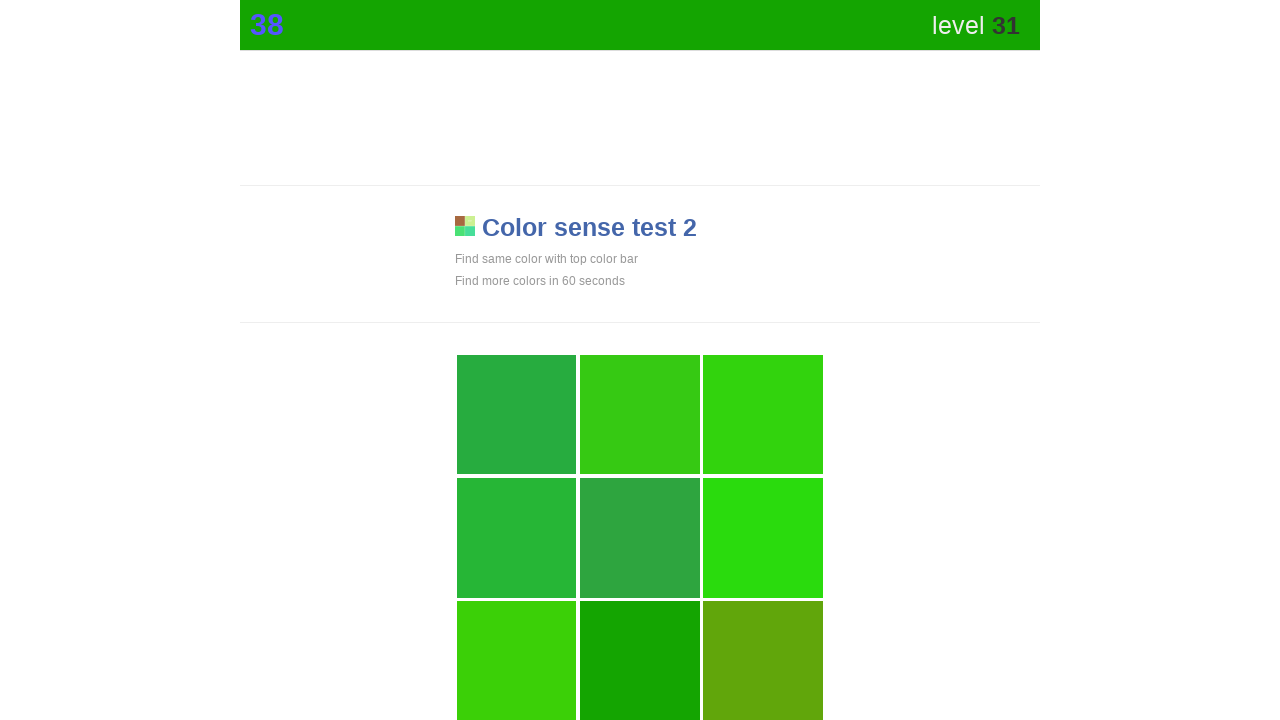

Found 9 visible grid elements to check
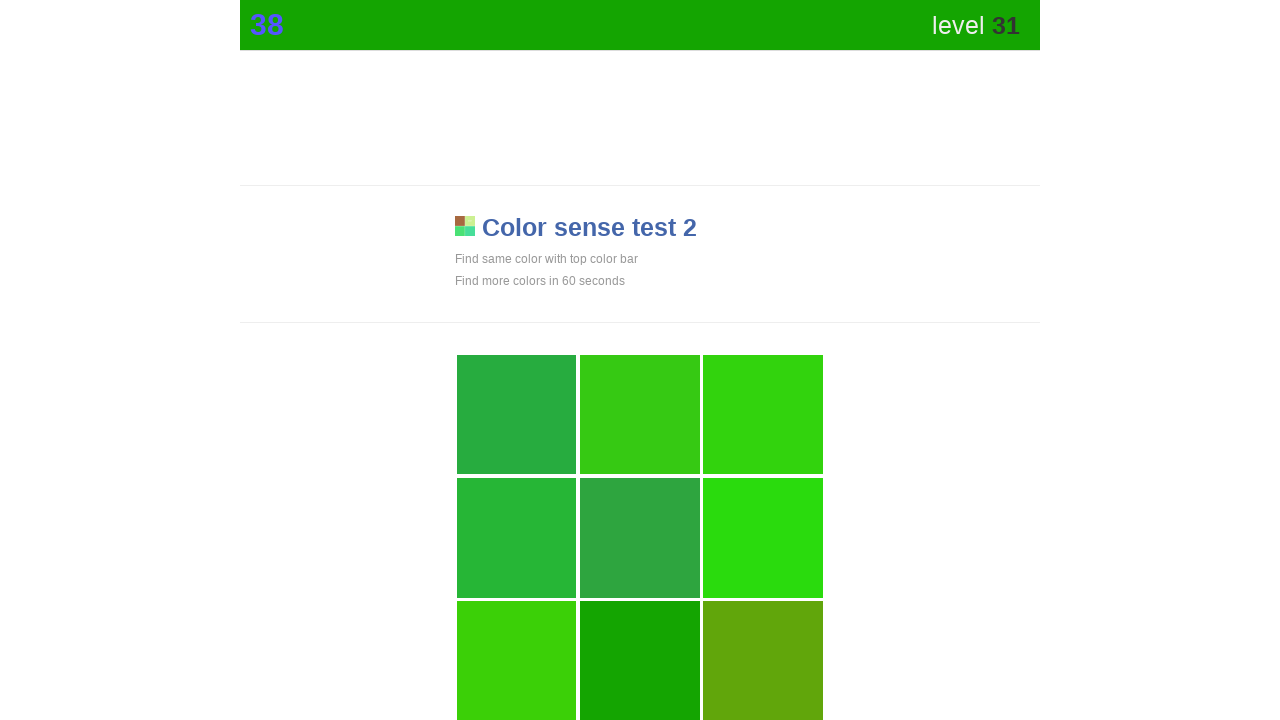

Clicked grid element matching color: rgb(20, 165, 1); at (640, 661) on div[style*='display: block'] >> nth=7
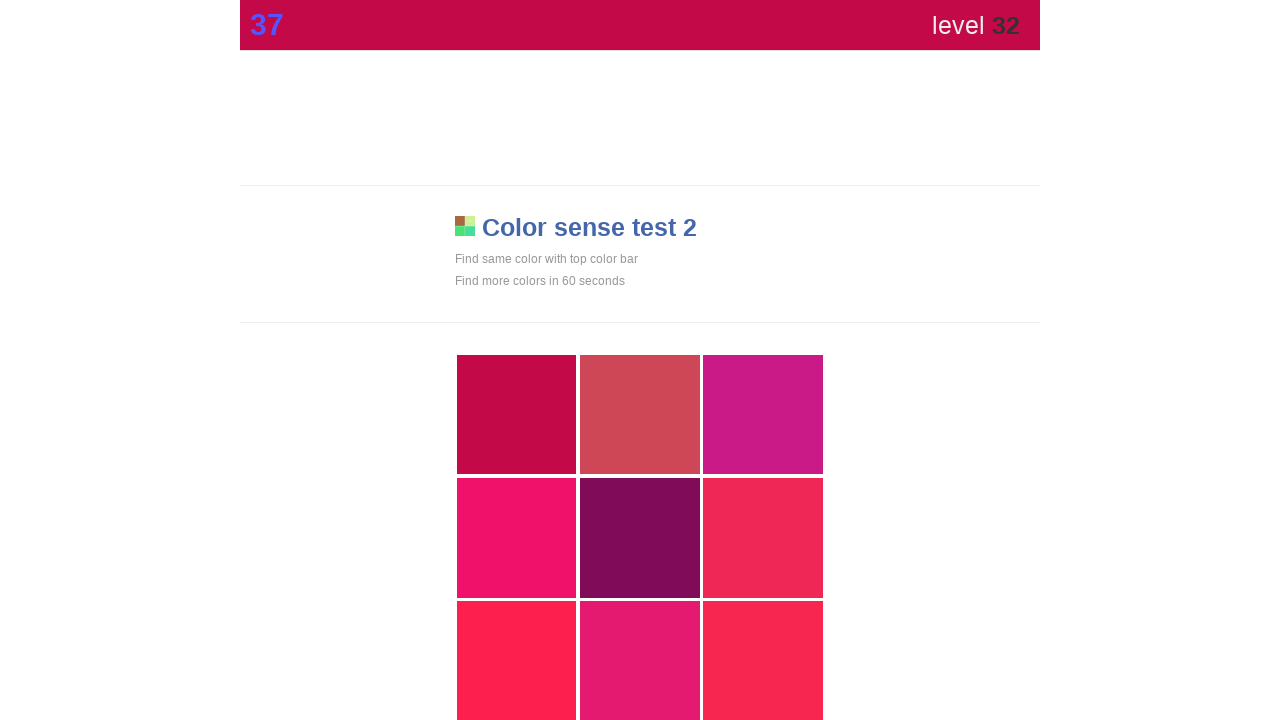

Waited 100ms before next iteration
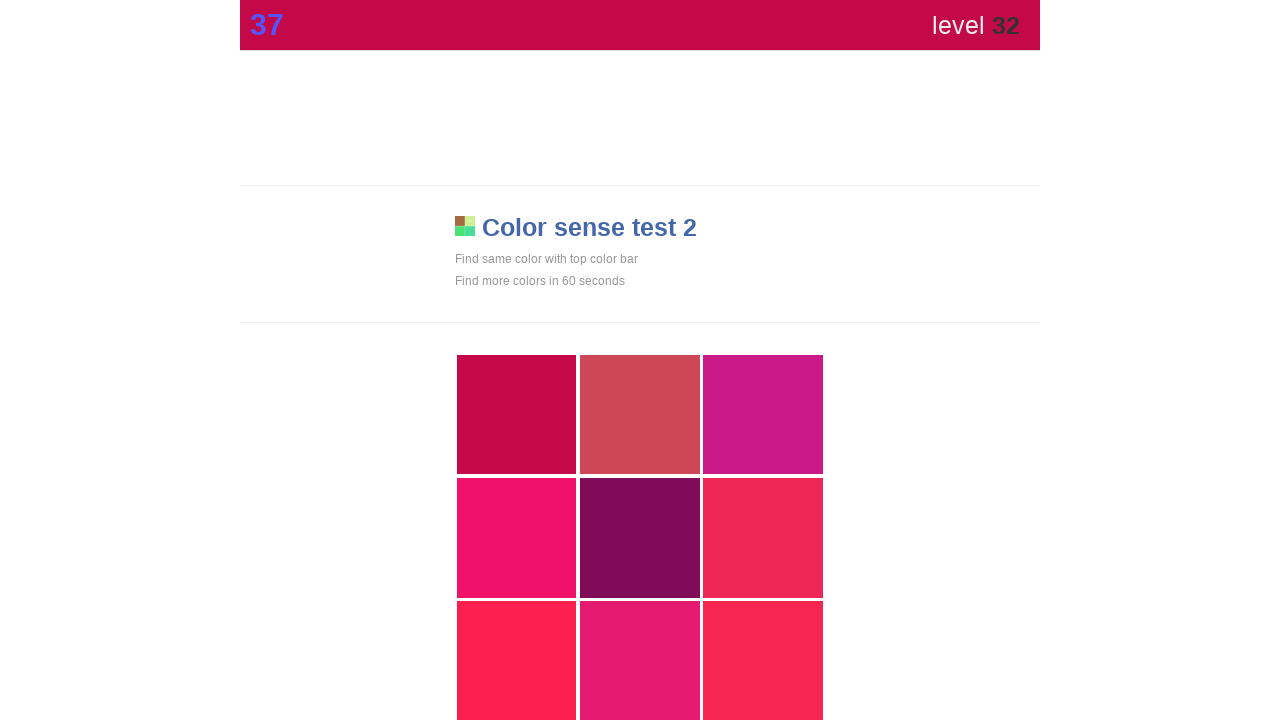

Retrieved top bar color style attribute
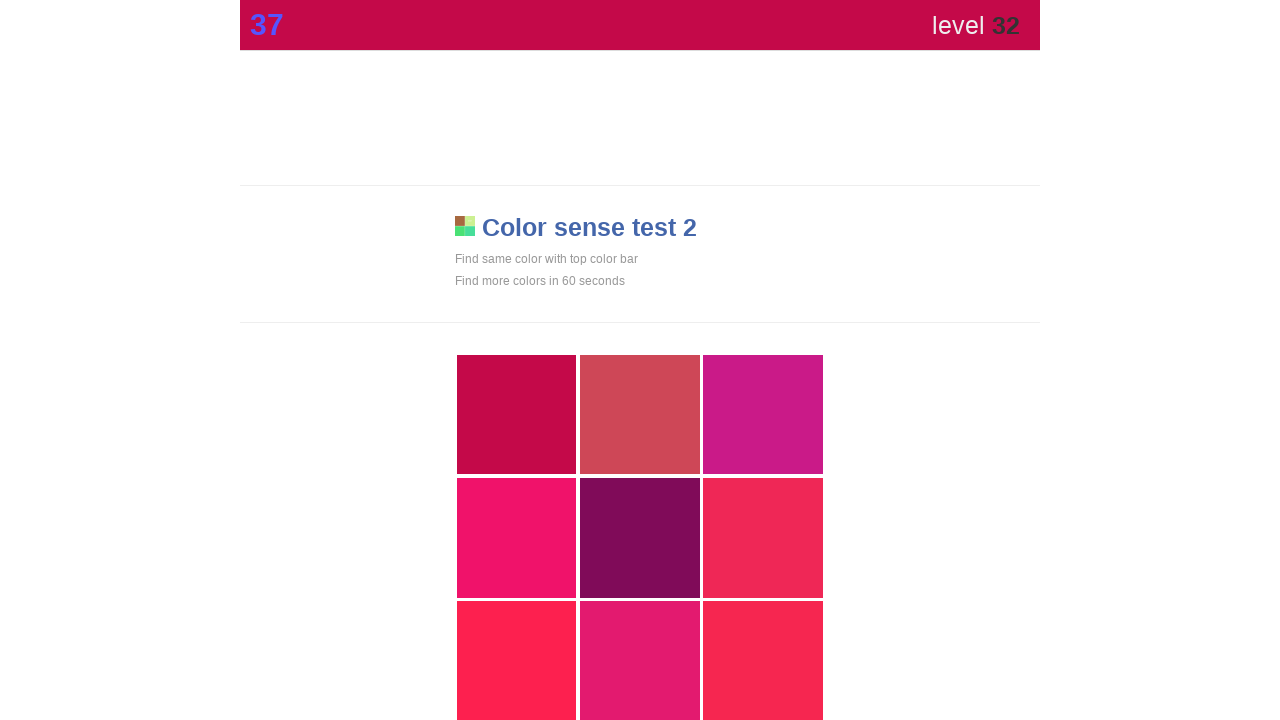

Found 9 visible grid elements to check
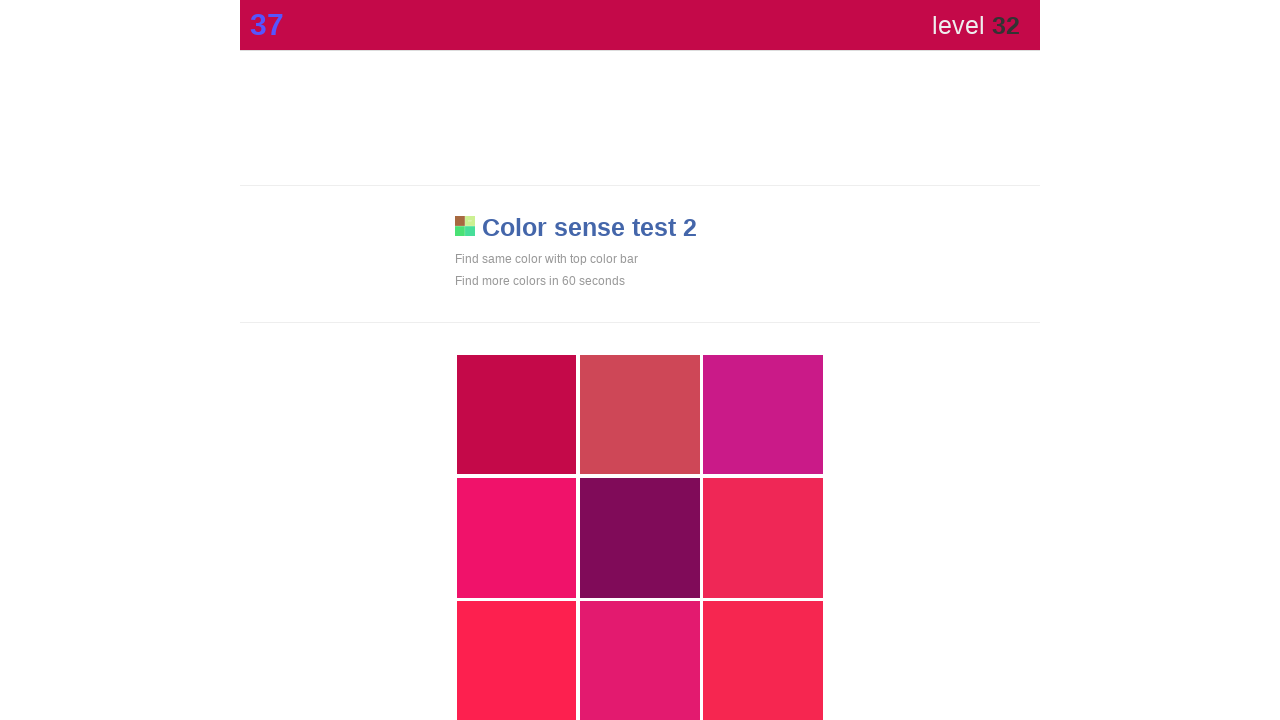

Clicked grid element matching color: rgb(196, 9, 73); at (517, 415) on div[style*='display: block'] >> nth=0
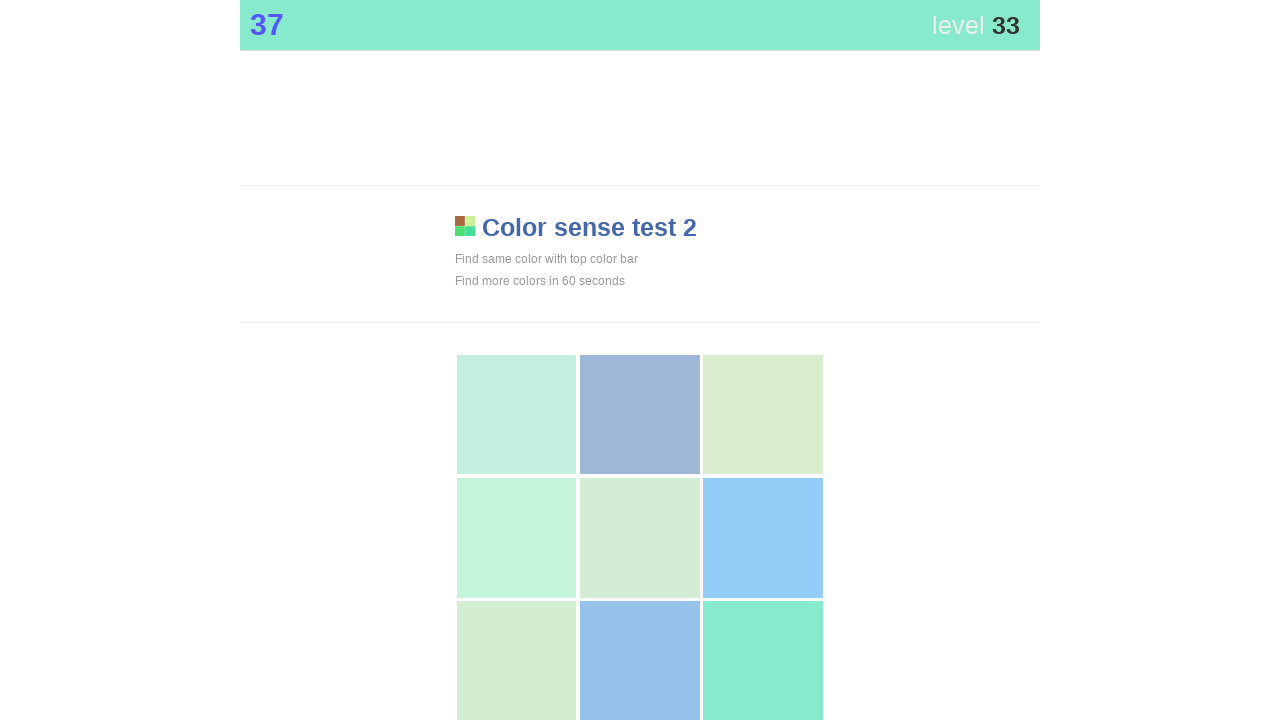

Waited 100ms before next iteration
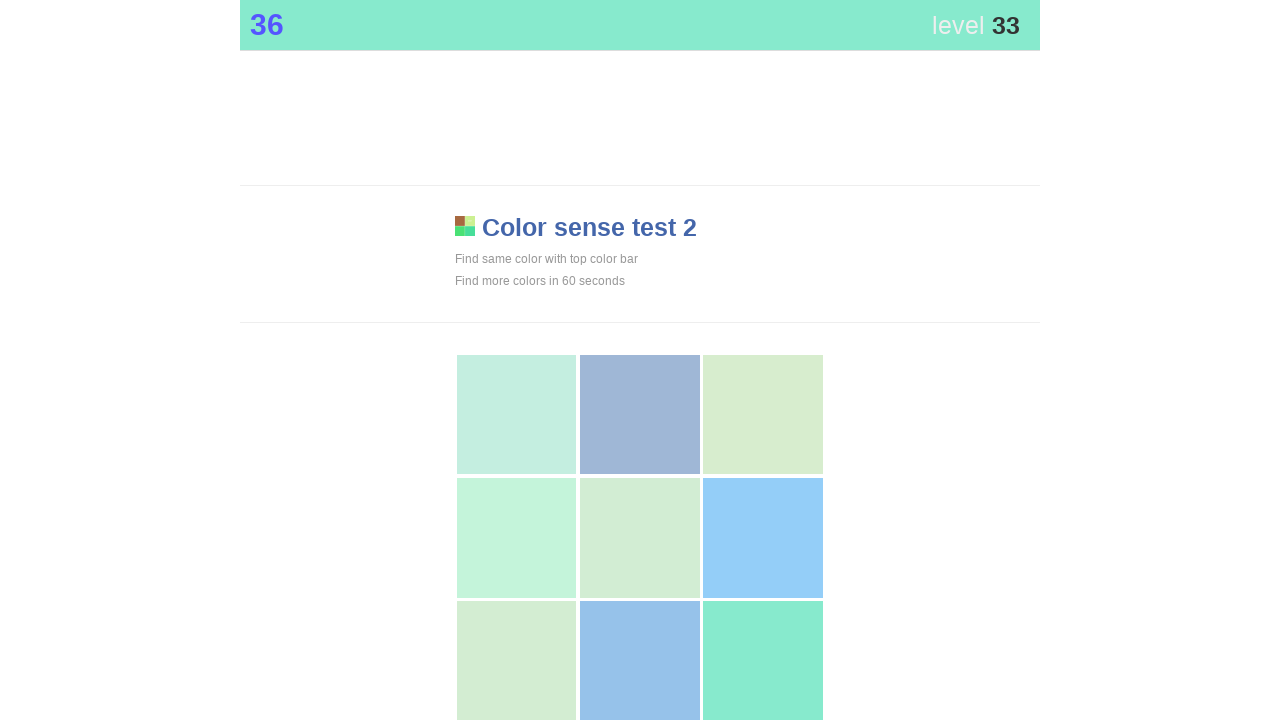

Retrieved top bar color style attribute
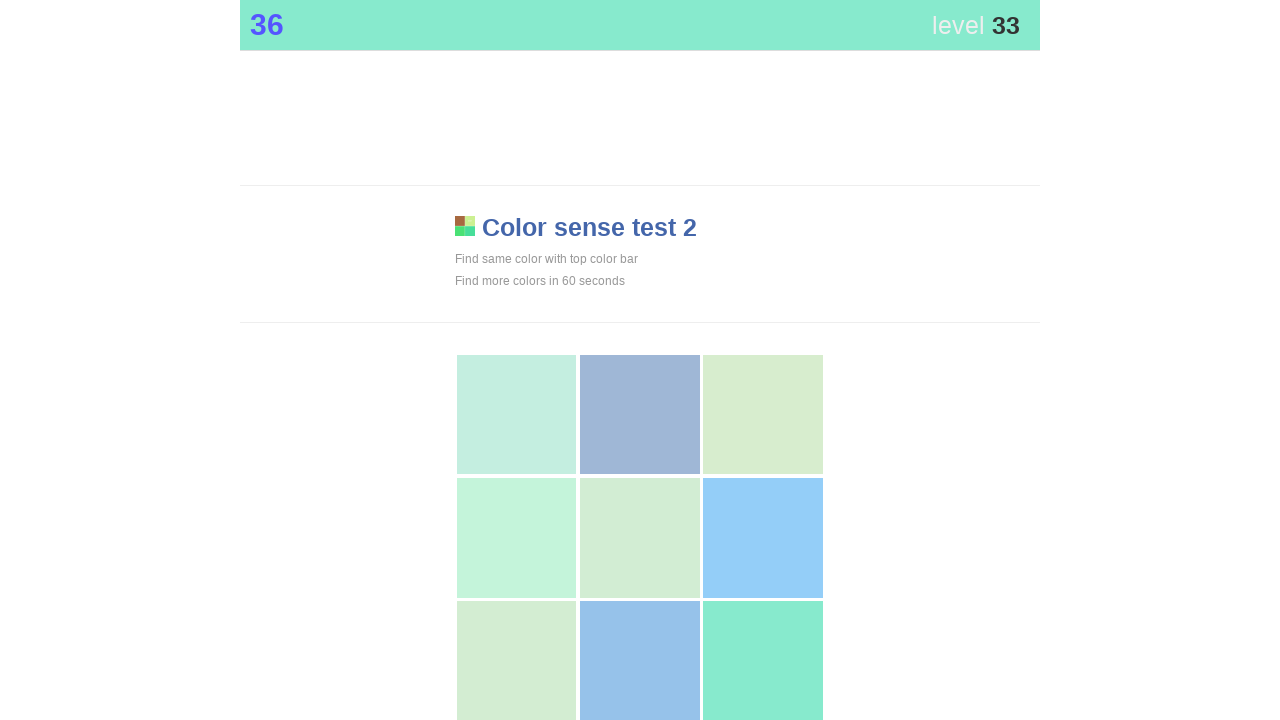

Found 9 visible grid elements to check
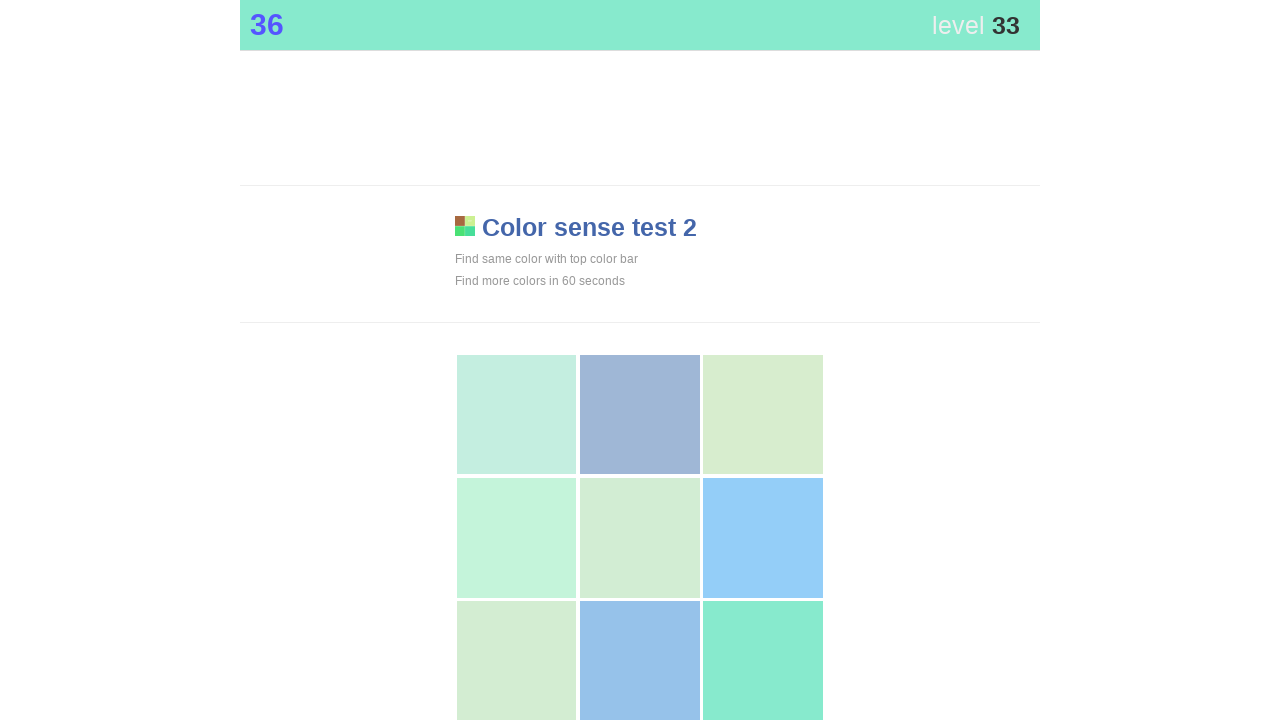

Clicked grid element matching color: rgb(135, 234, 205); at (763, 661) on div[style*='display: block'] >> nth=8
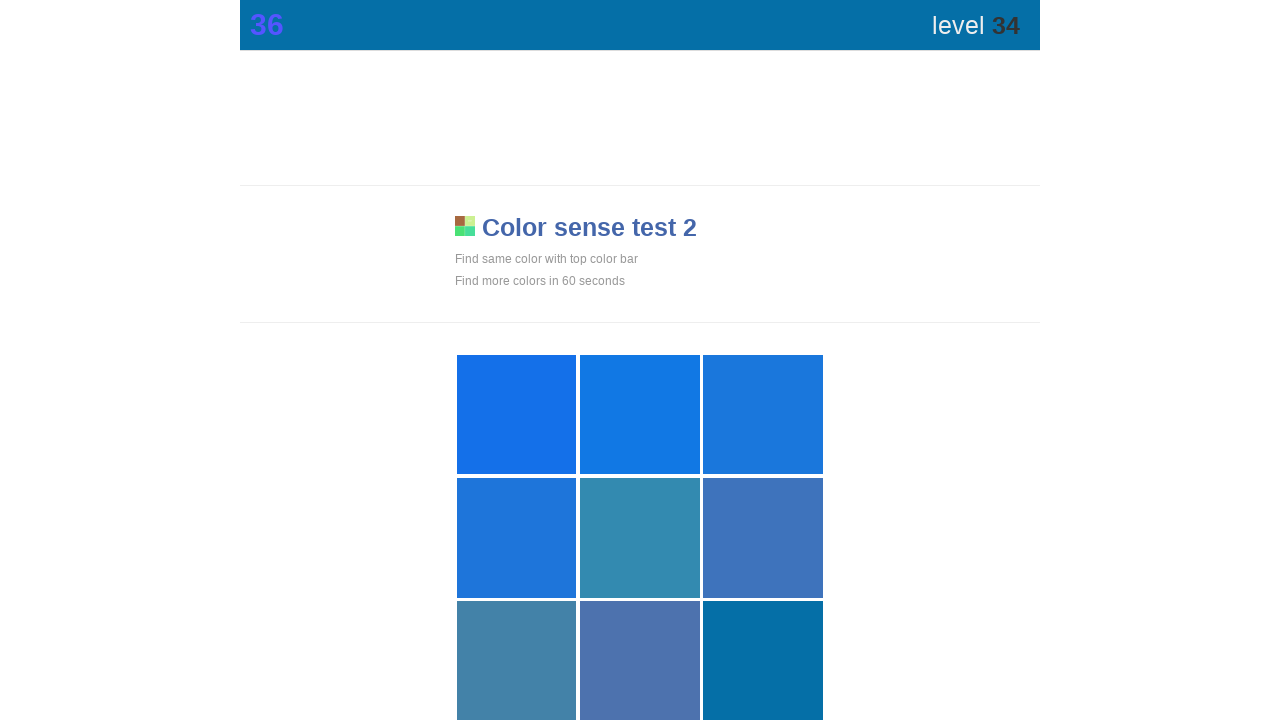

Waited 100ms before next iteration
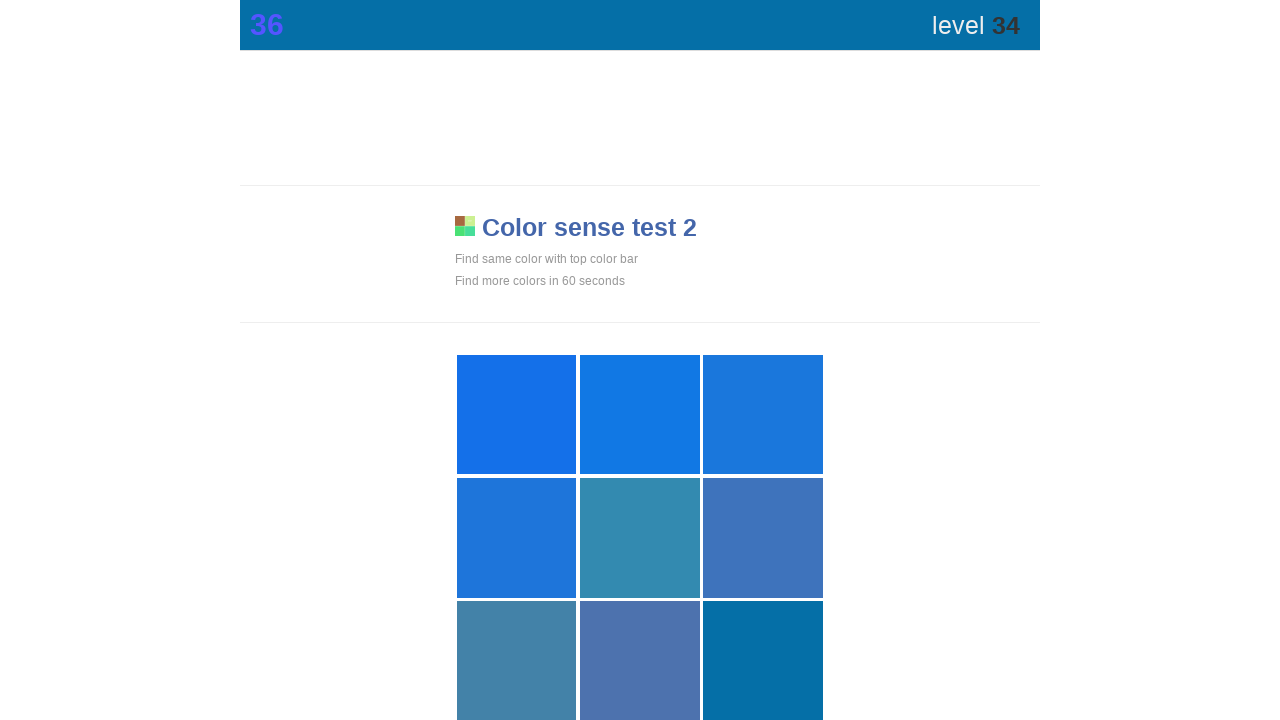

Retrieved top bar color style attribute
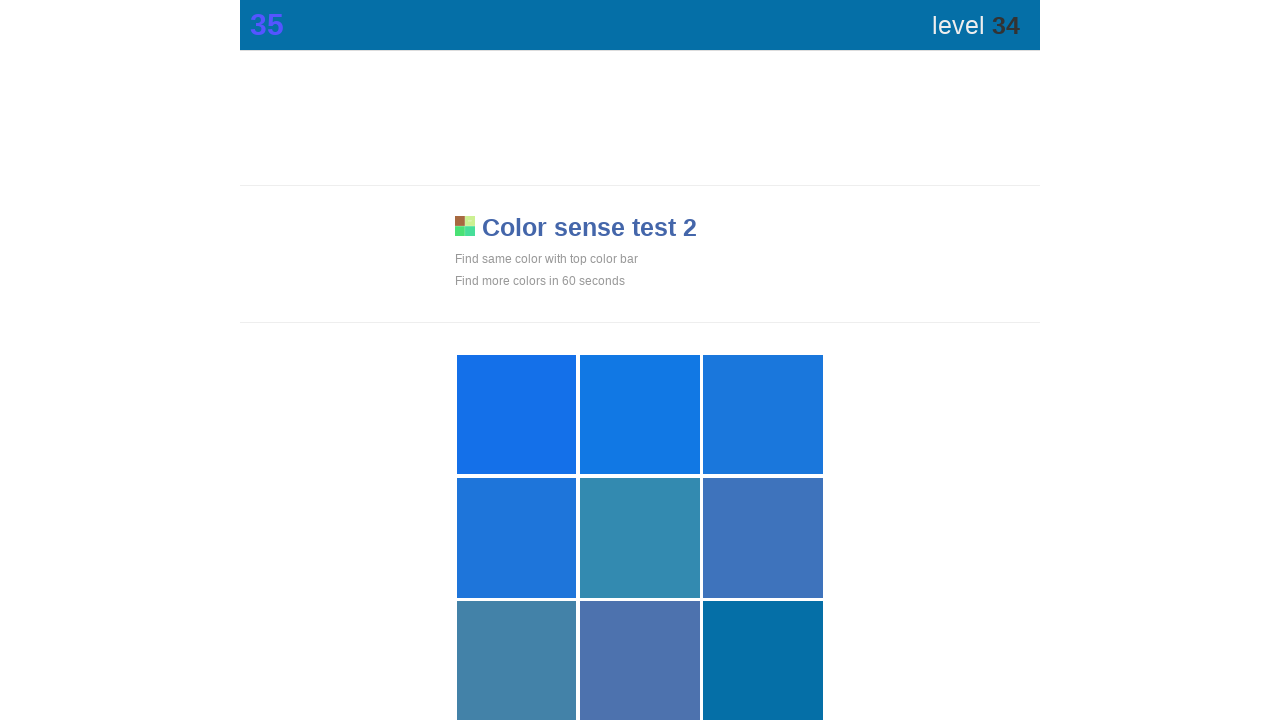

Found 9 visible grid elements to check
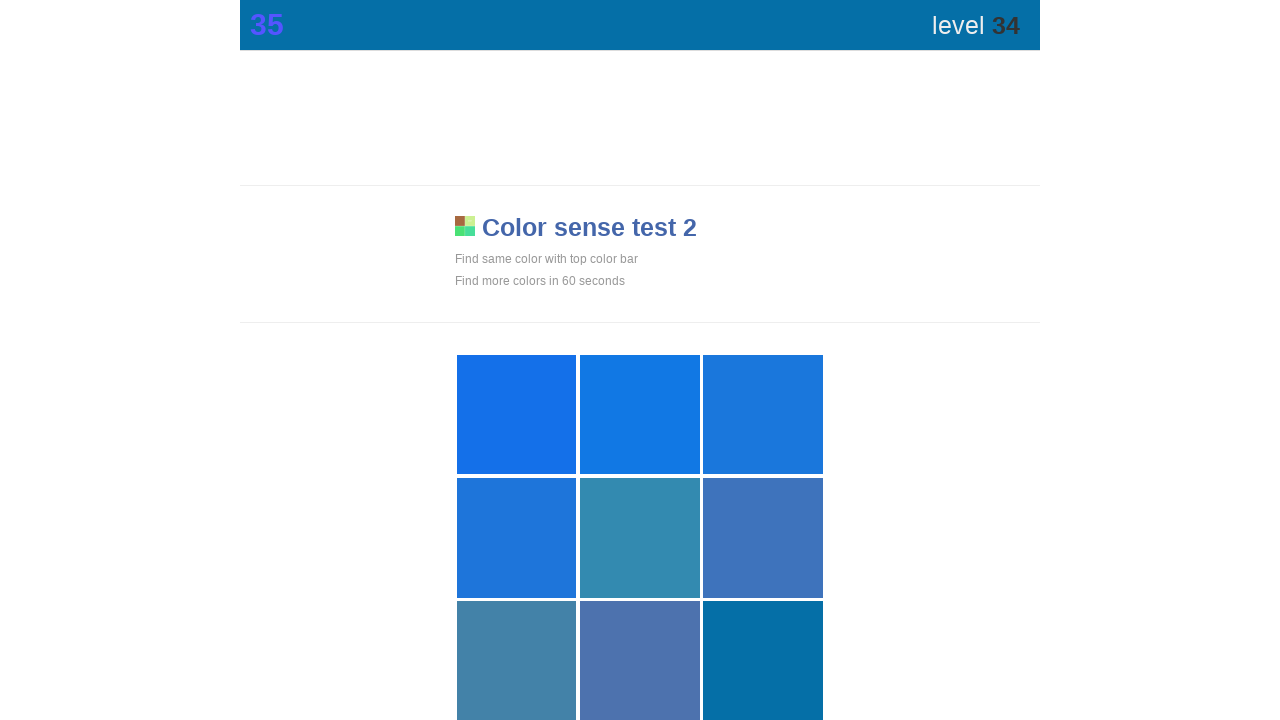

Clicked grid element matching color: rgb(5, 111, 167); at (763, 661) on div[style*='display: block'] >> nth=8
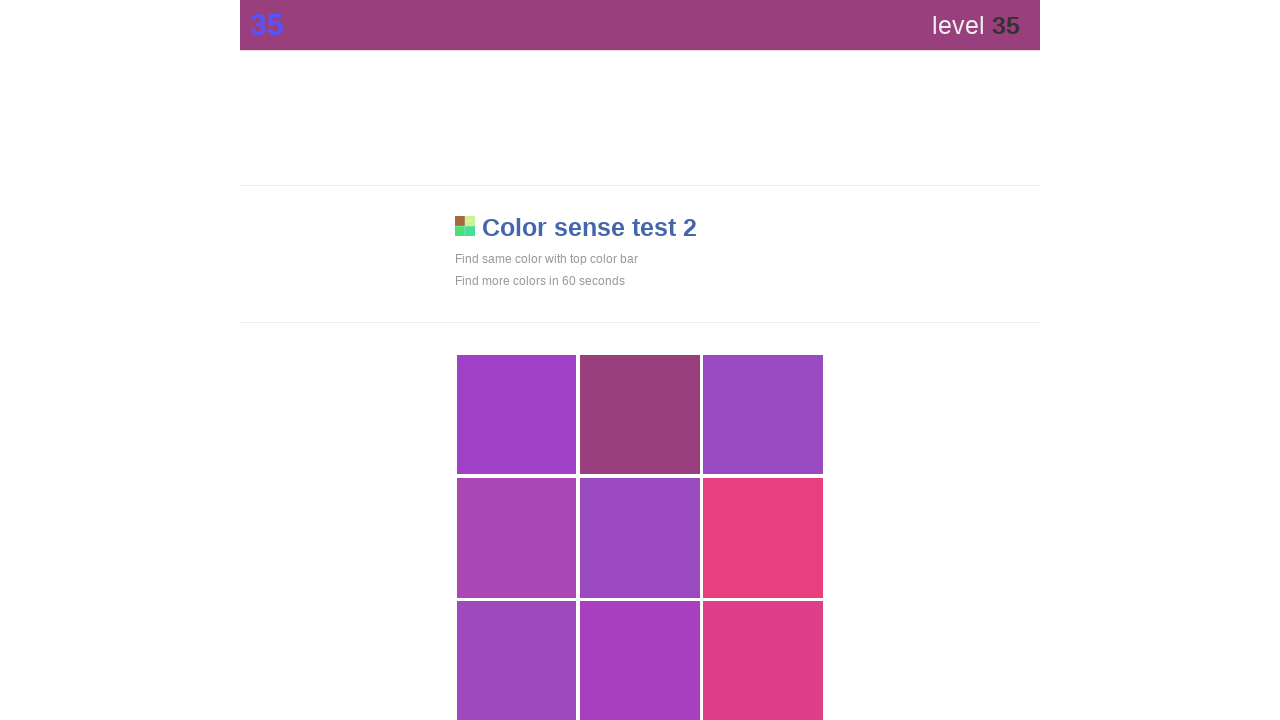

Waited 100ms before next iteration
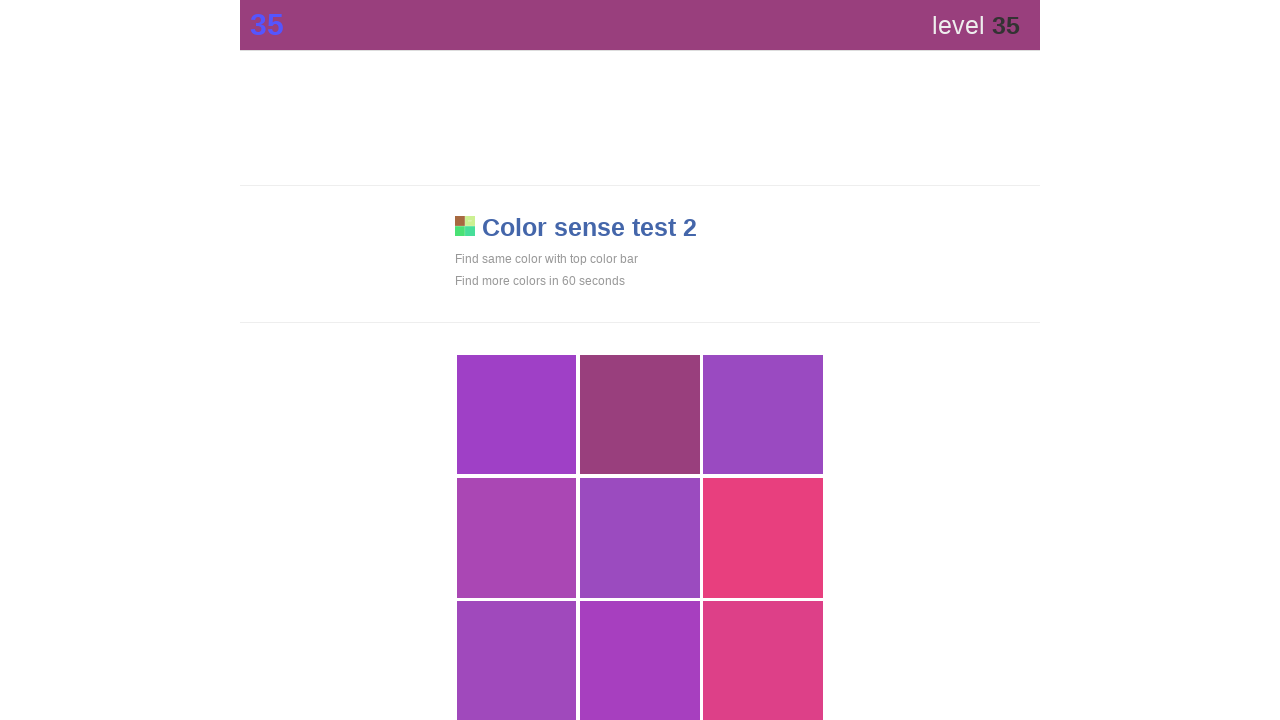

Retrieved top bar color style attribute
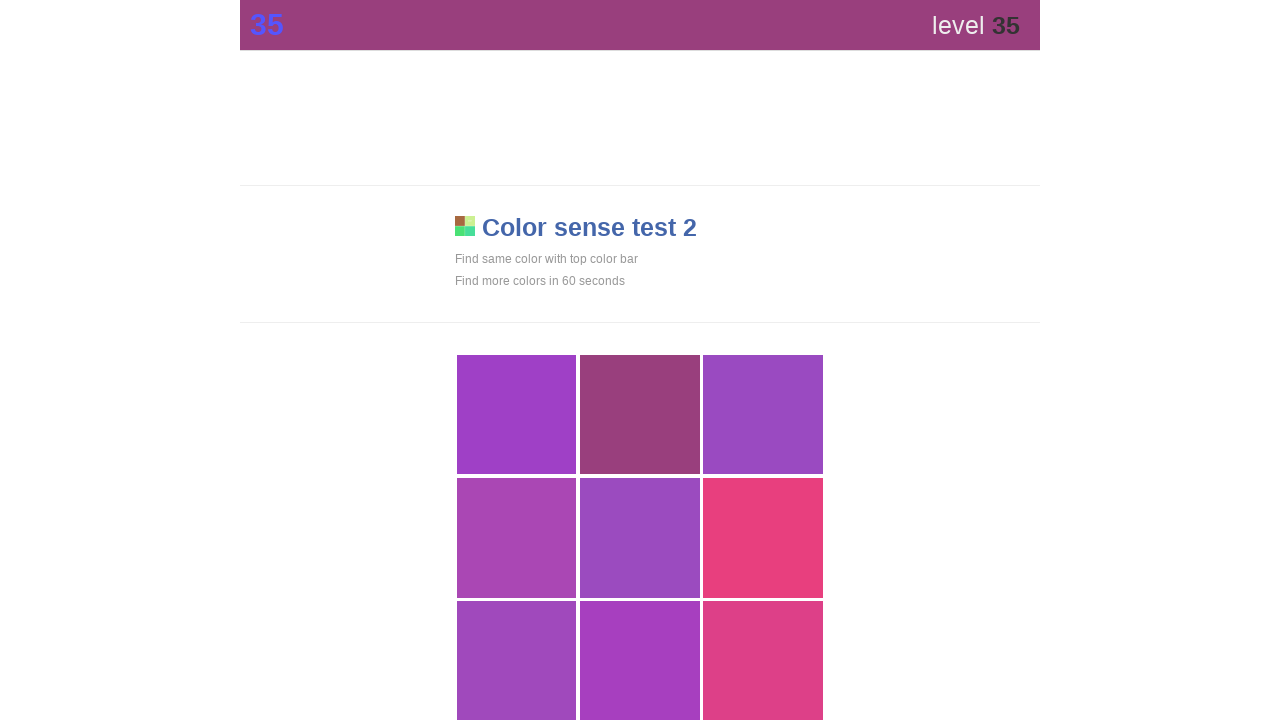

Found 9 visible grid elements to check
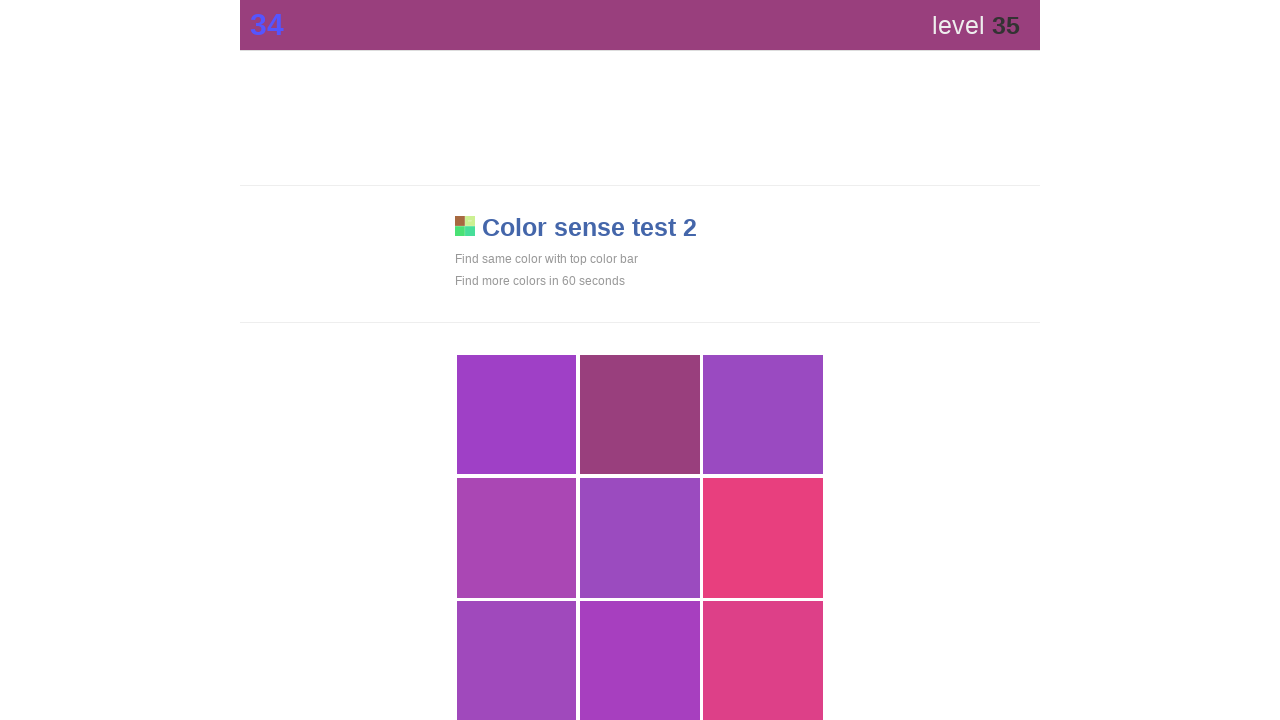

Clicked grid element matching color: rgb(153, 63, 125); at (640, 415) on div[style*='display: block'] >> nth=1
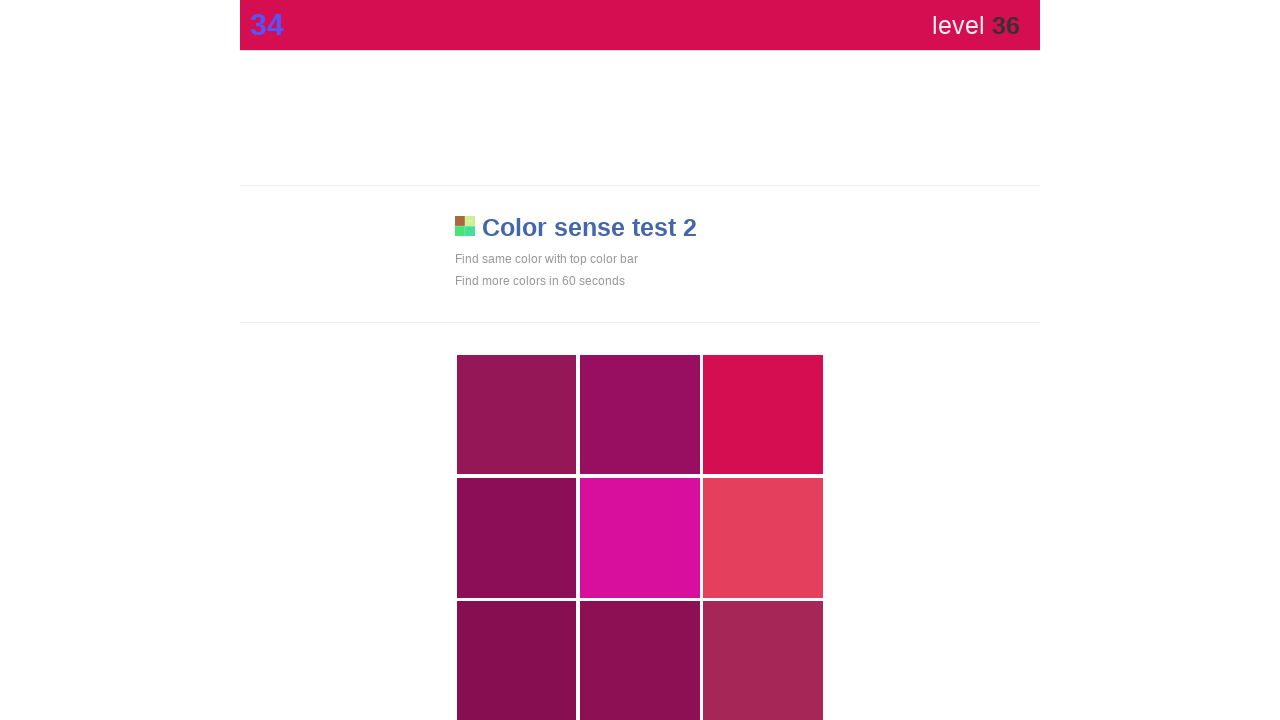

Waited 100ms before next iteration
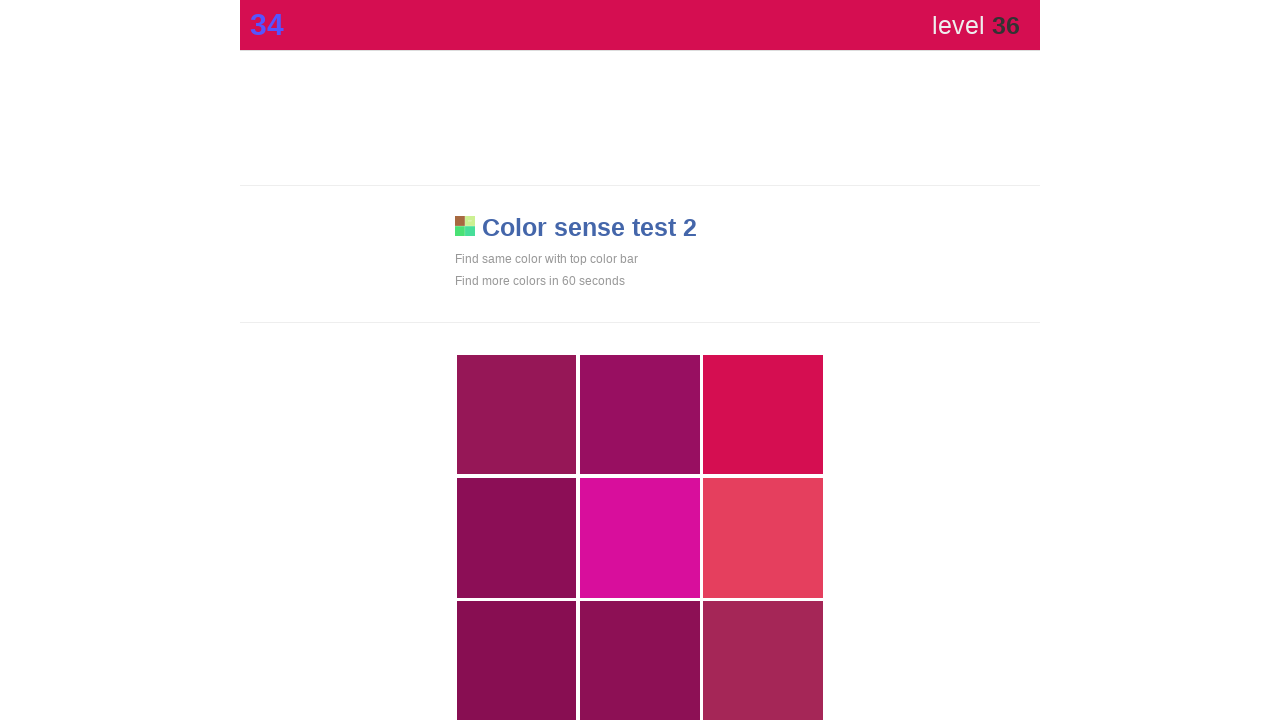

Retrieved top bar color style attribute
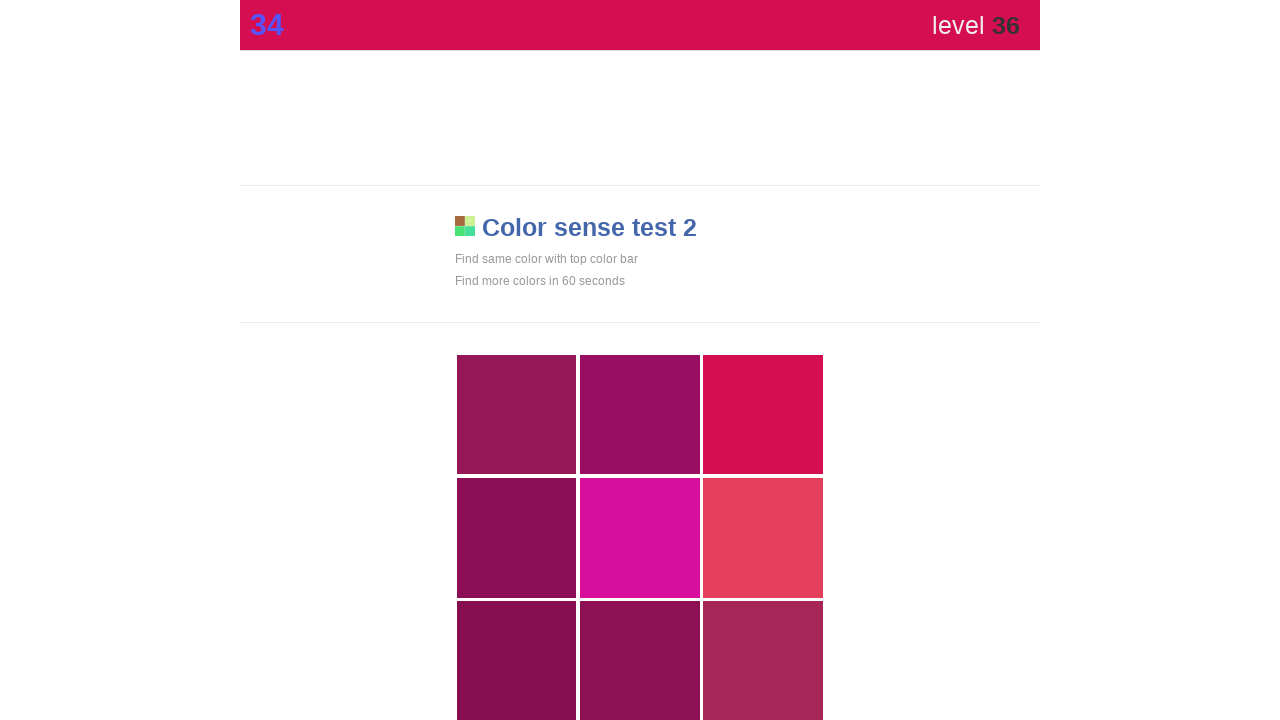

Found 9 visible grid elements to check
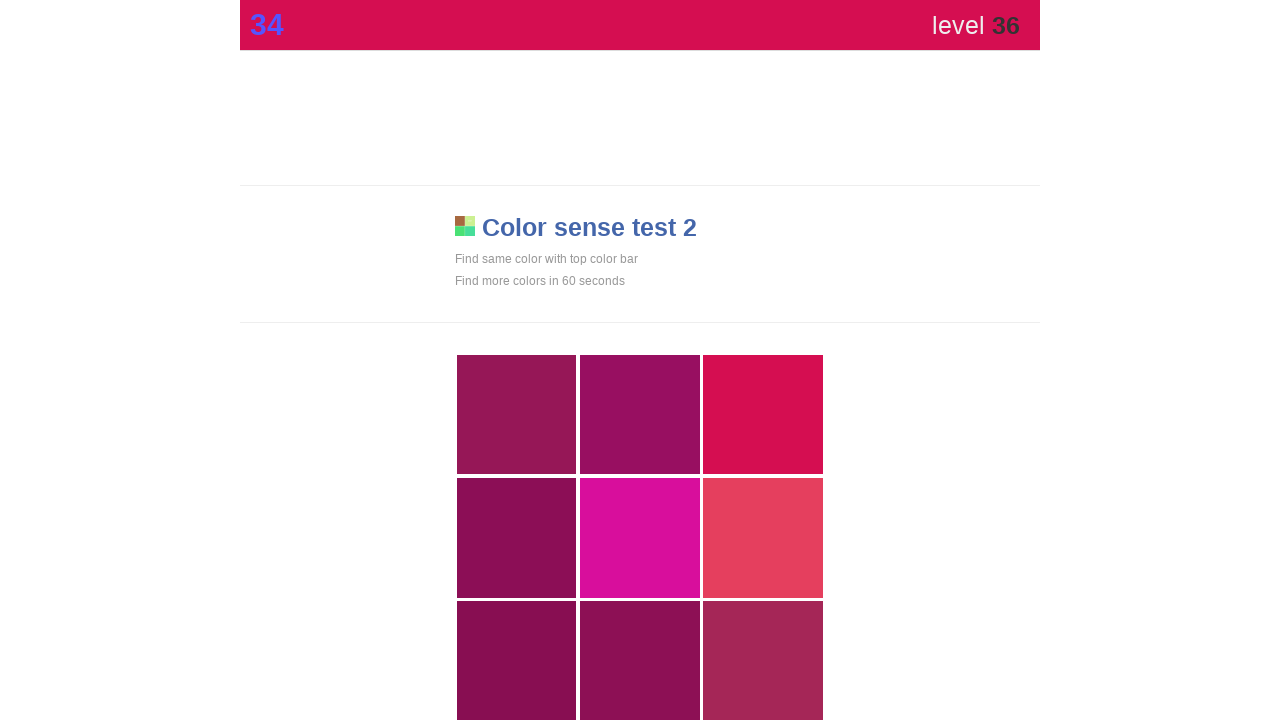

Clicked grid element matching color: rgb(213, 14, 81); at (763, 415) on div[style*='display: block'] >> nth=2
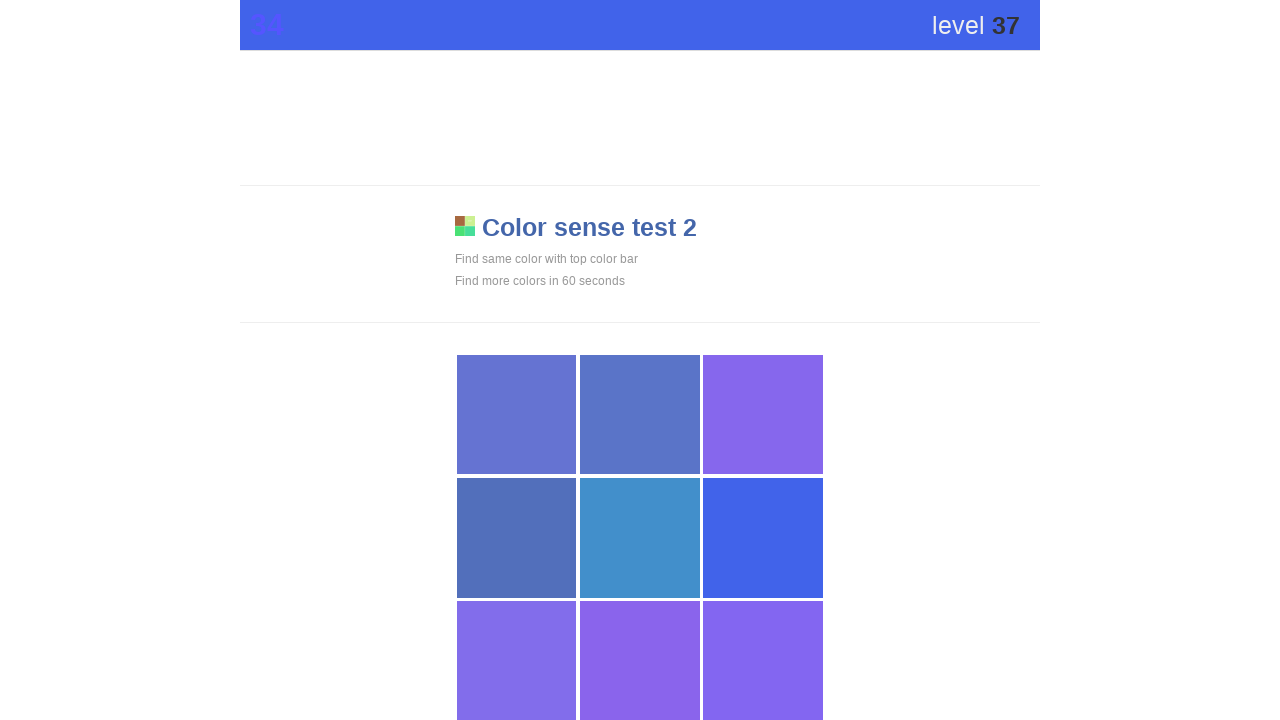

Waited 100ms before next iteration
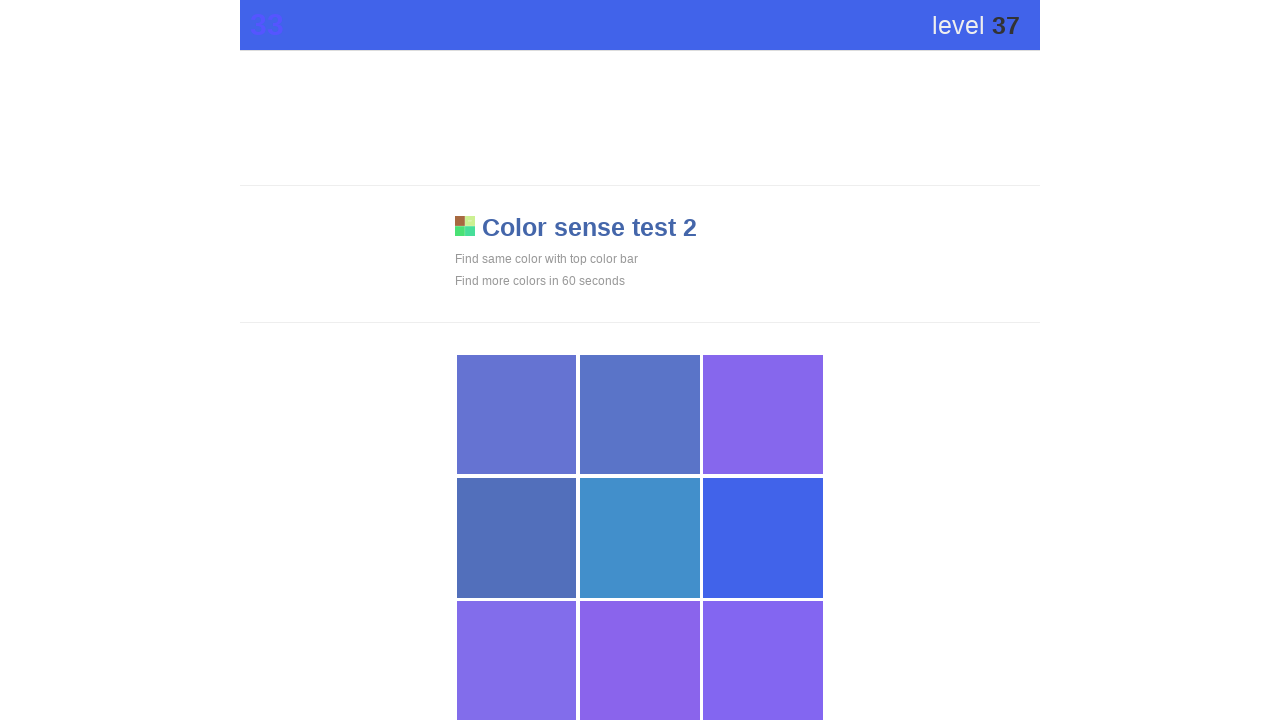

Retrieved top bar color style attribute
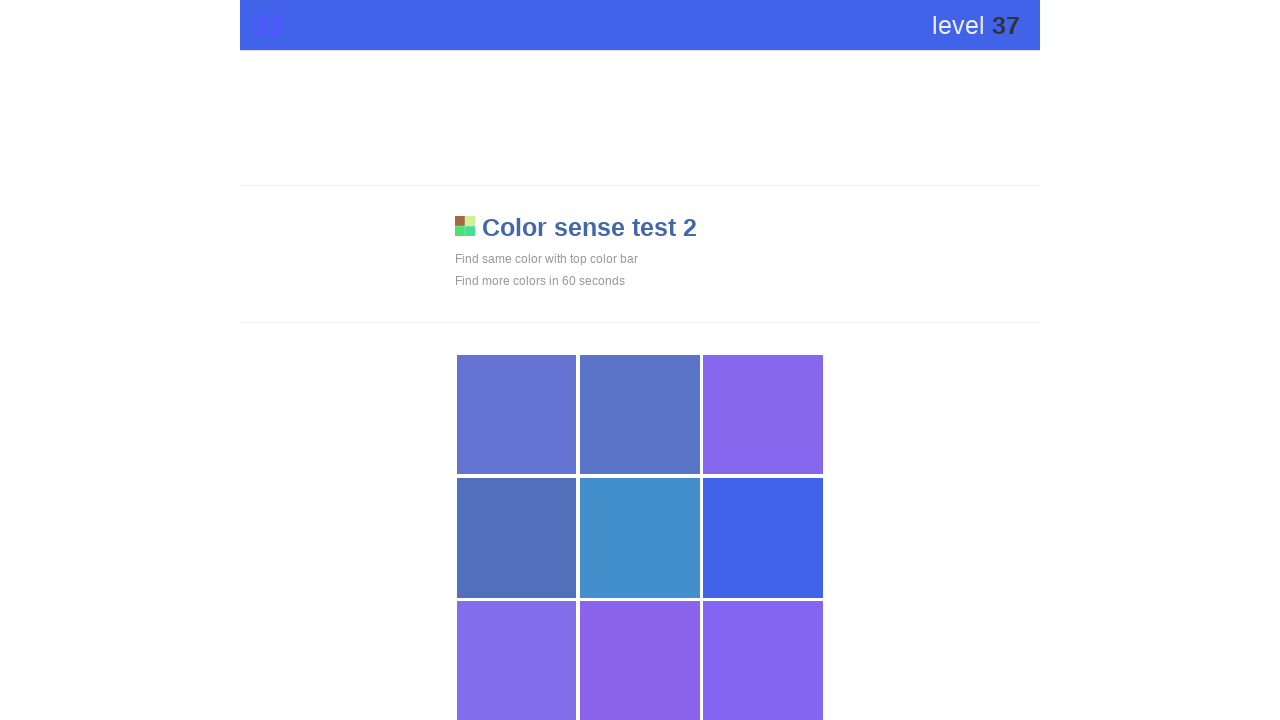

Found 9 visible grid elements to check
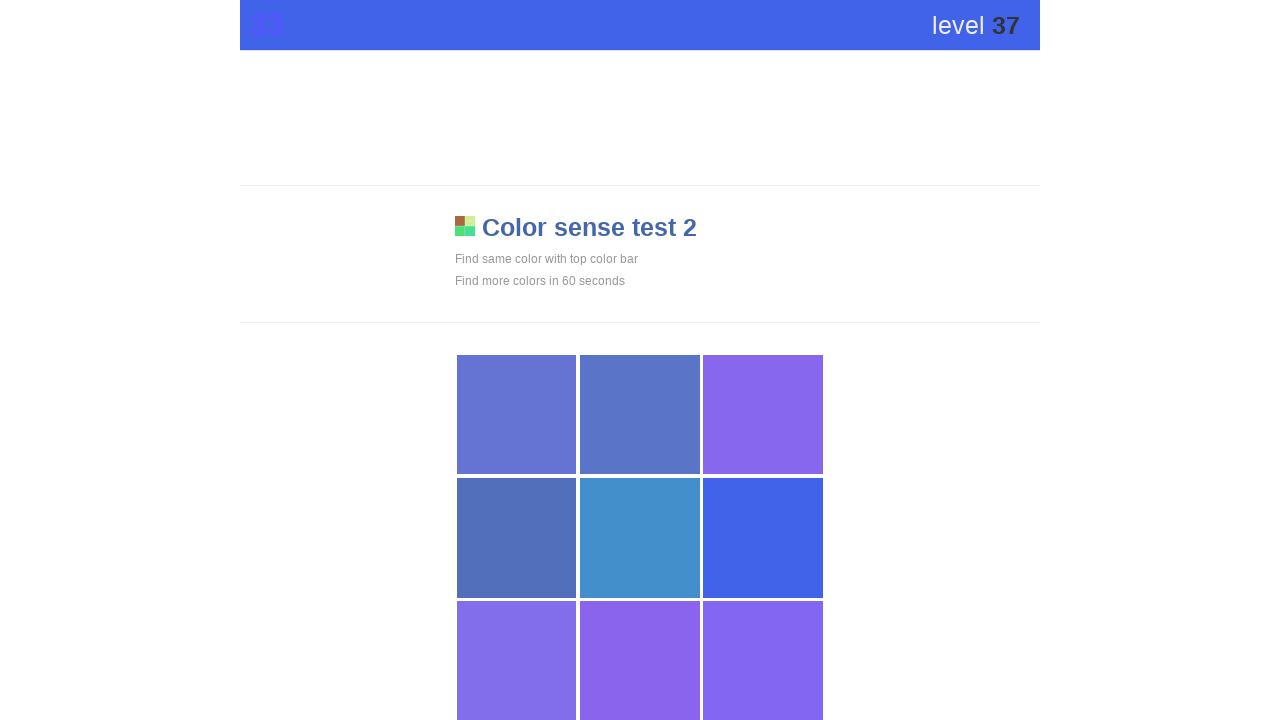

Clicked grid element matching color: rgb(65, 99, 234); at (763, 538) on div[style*='display: block'] >> nth=5
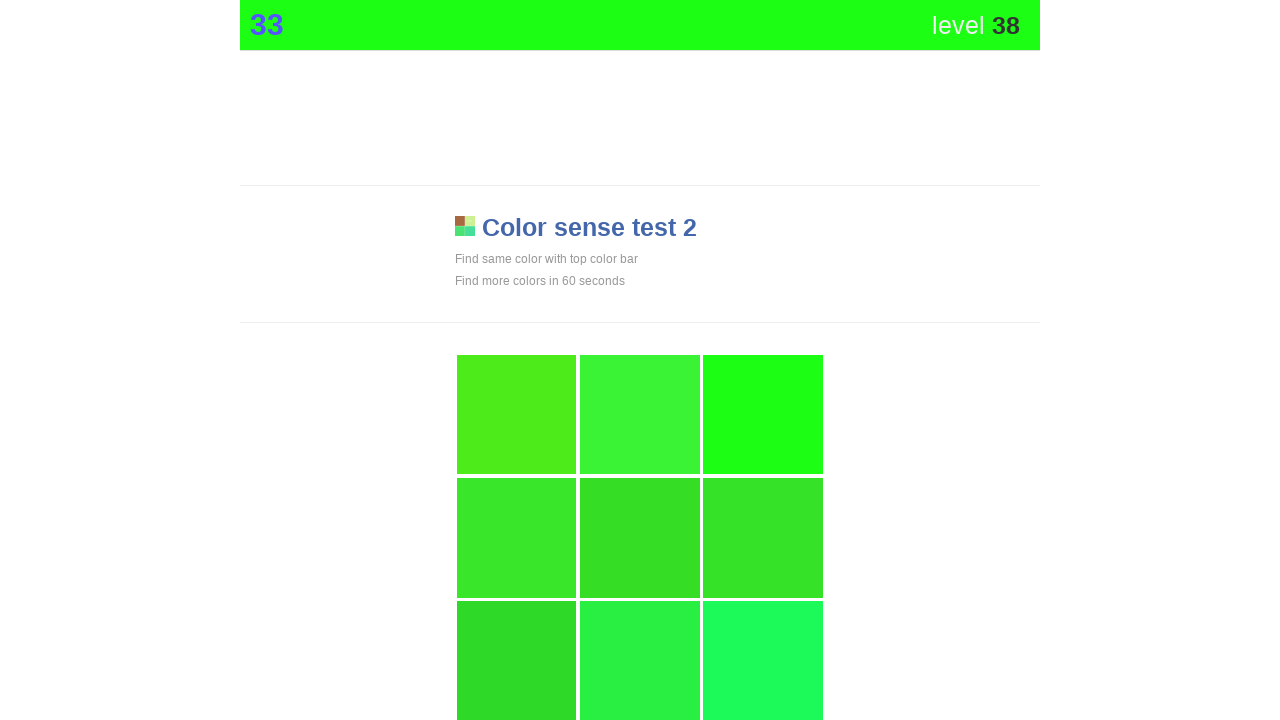

Waited 100ms before next iteration
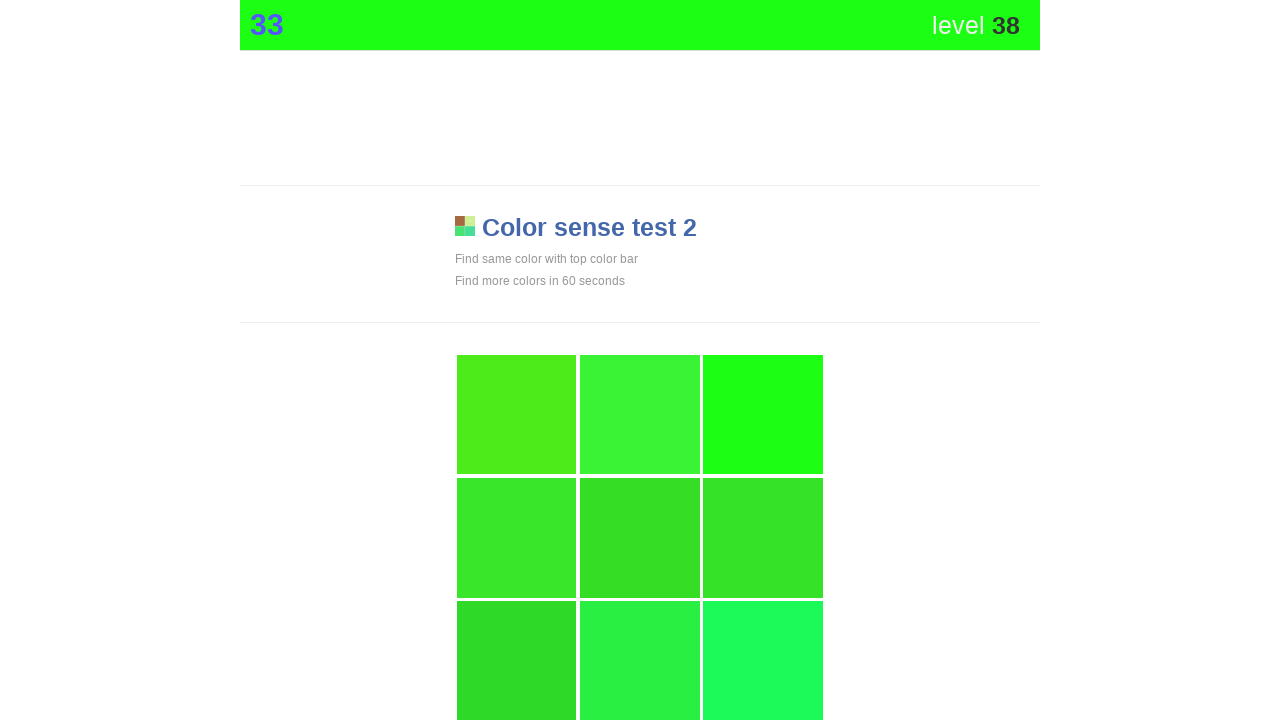

Retrieved top bar color style attribute
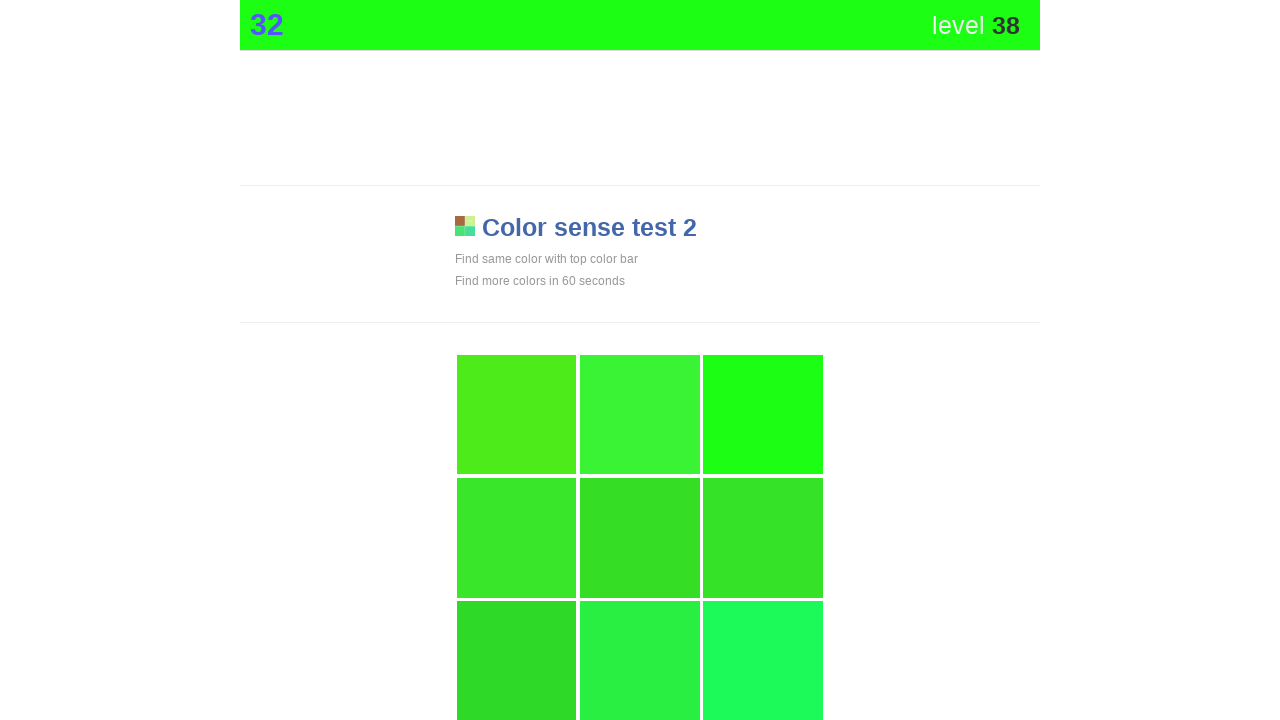

Found 9 visible grid elements to check
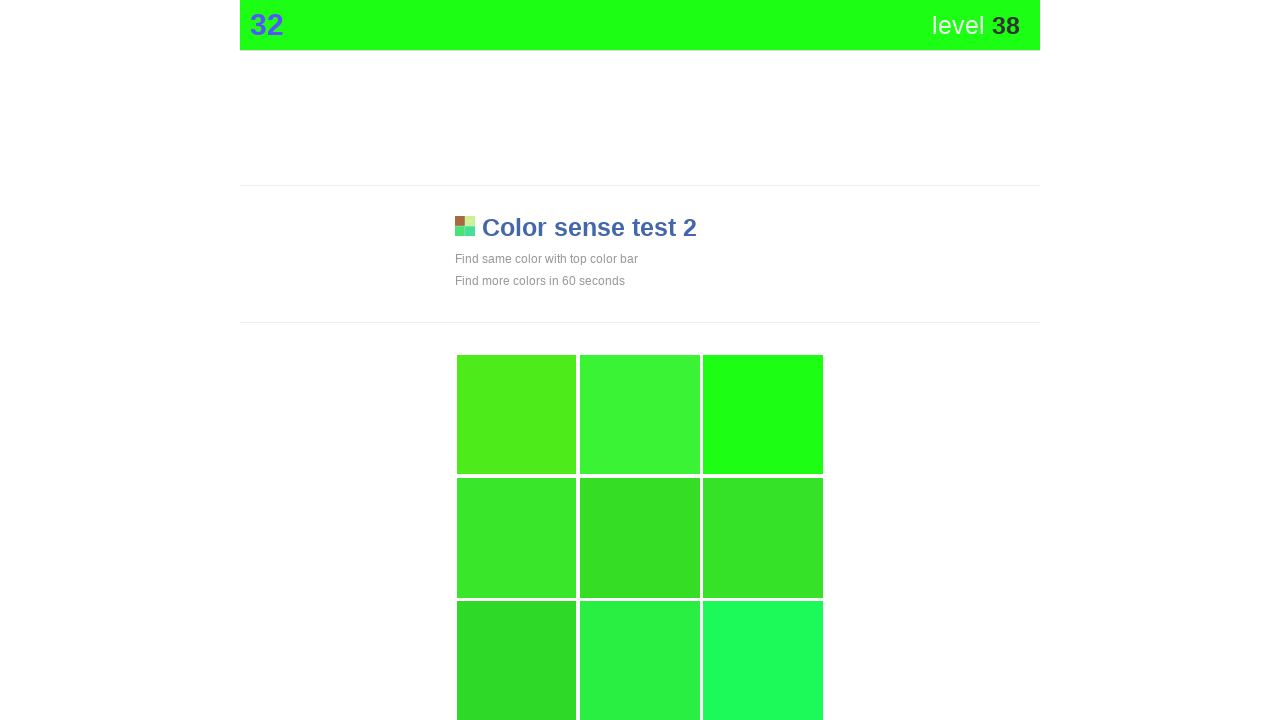

Clicked grid element matching color: rgb(28, 255, 21); at (763, 415) on div[style*='display: block'] >> nth=2
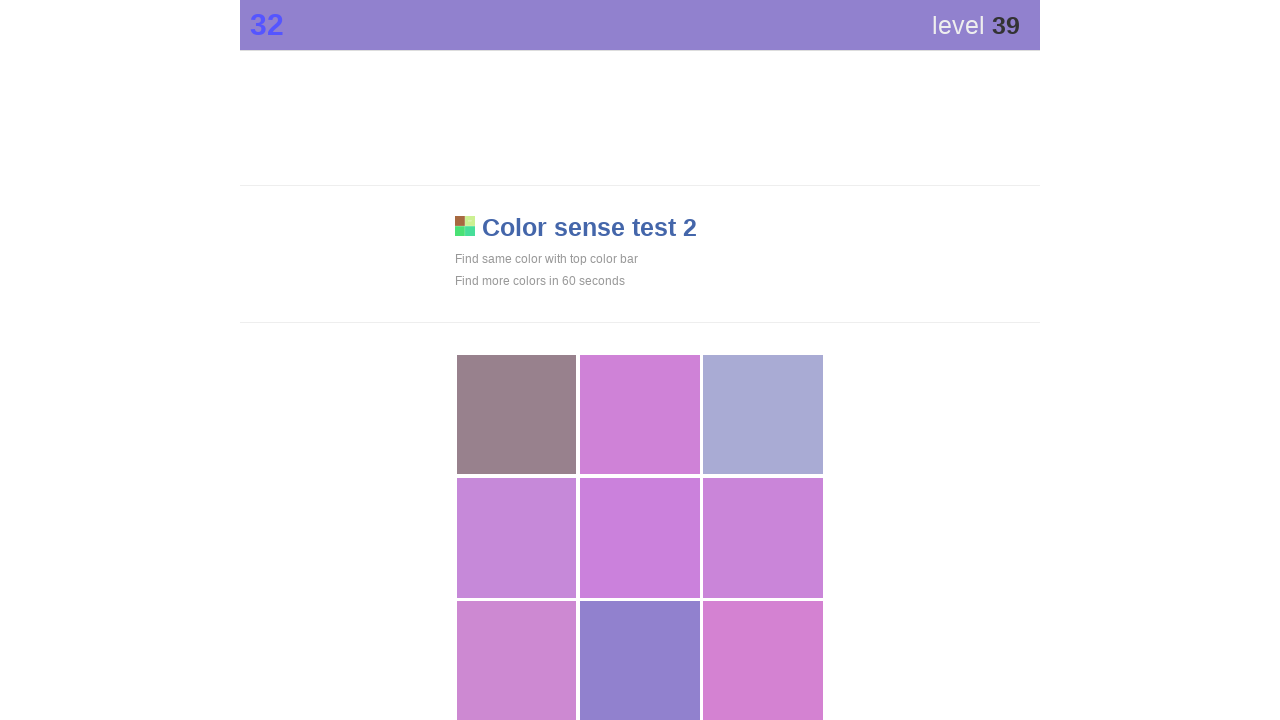

Waited 100ms before next iteration
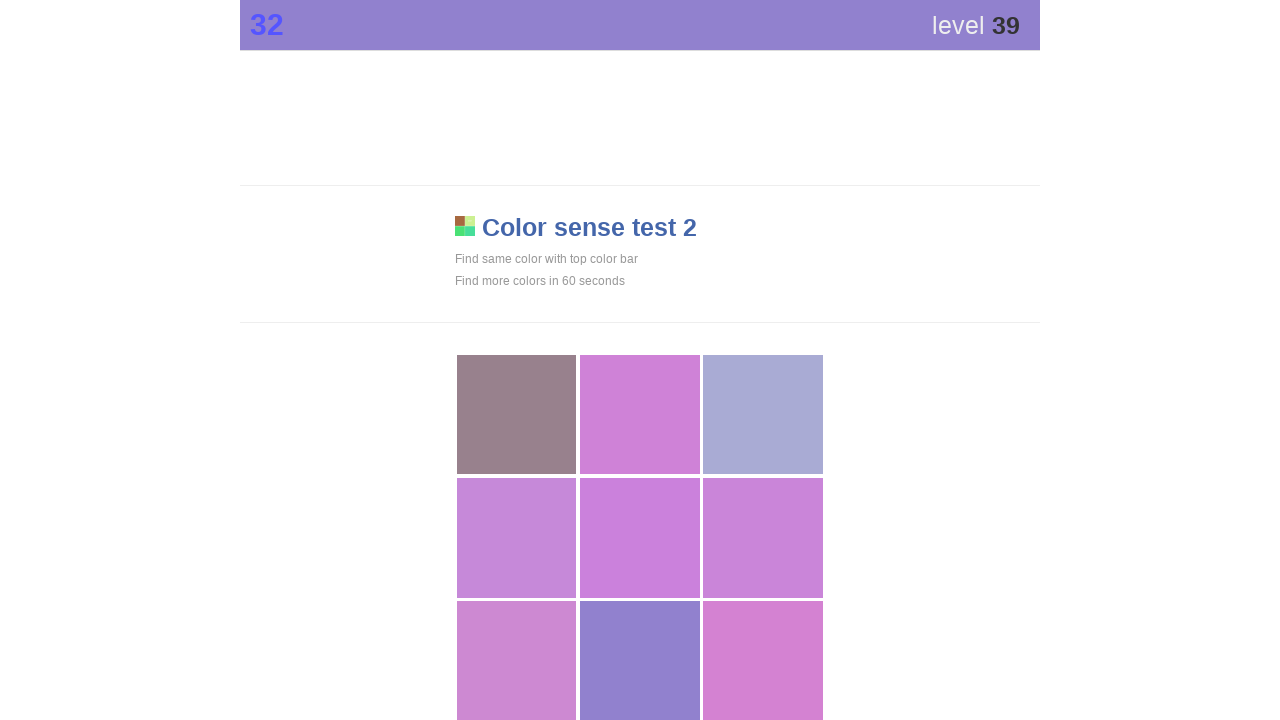

Retrieved top bar color style attribute
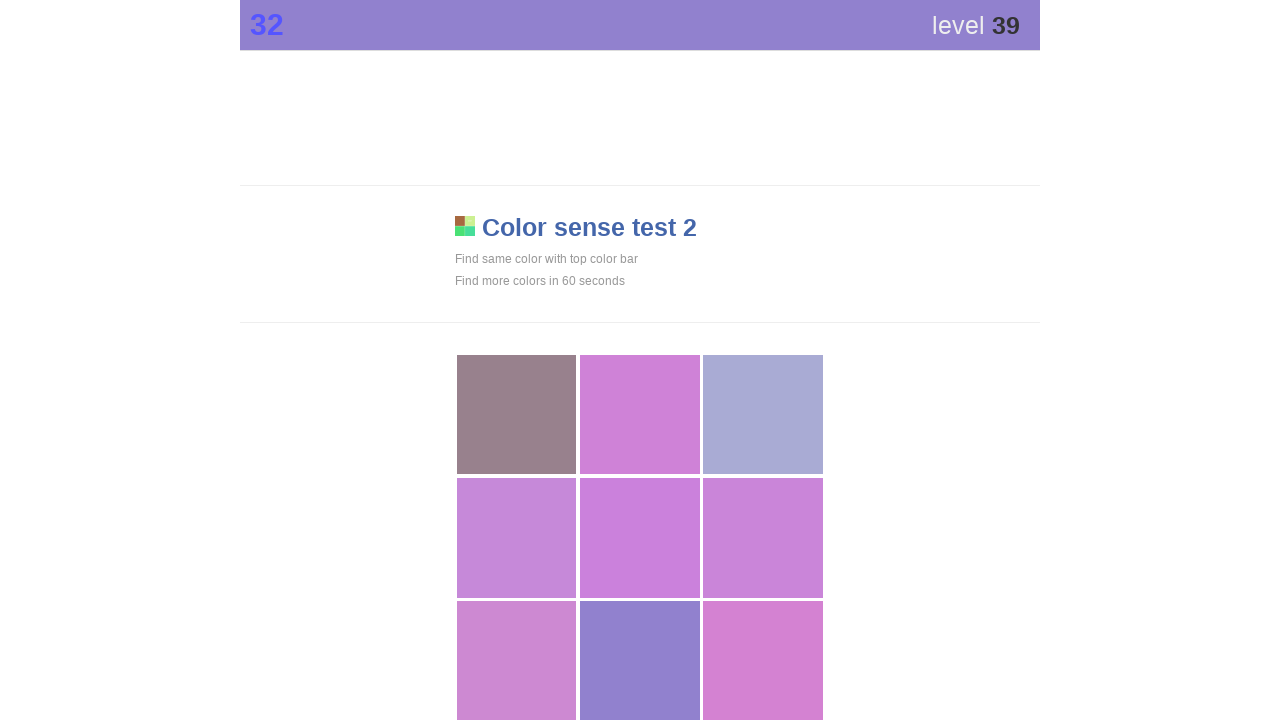

Found 9 visible grid elements to check
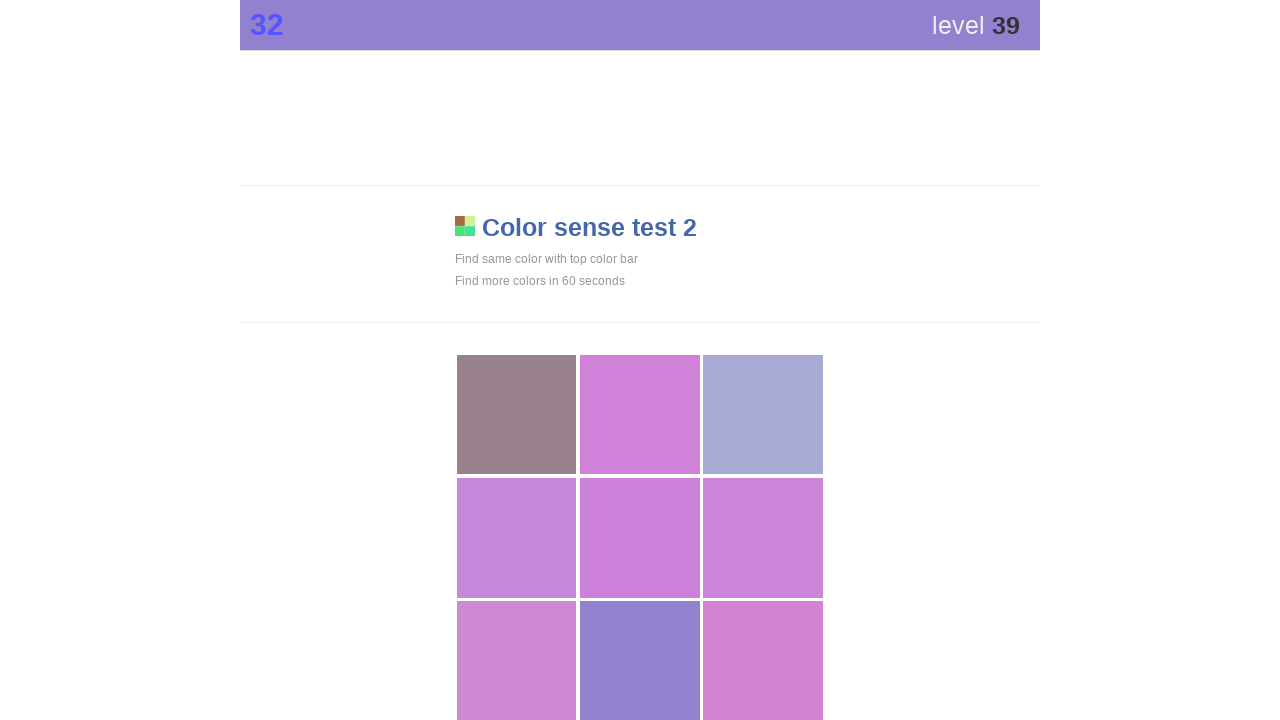

Clicked grid element matching color: rgb(145, 129, 206); at (640, 661) on div[style*='display: block'] >> nth=7
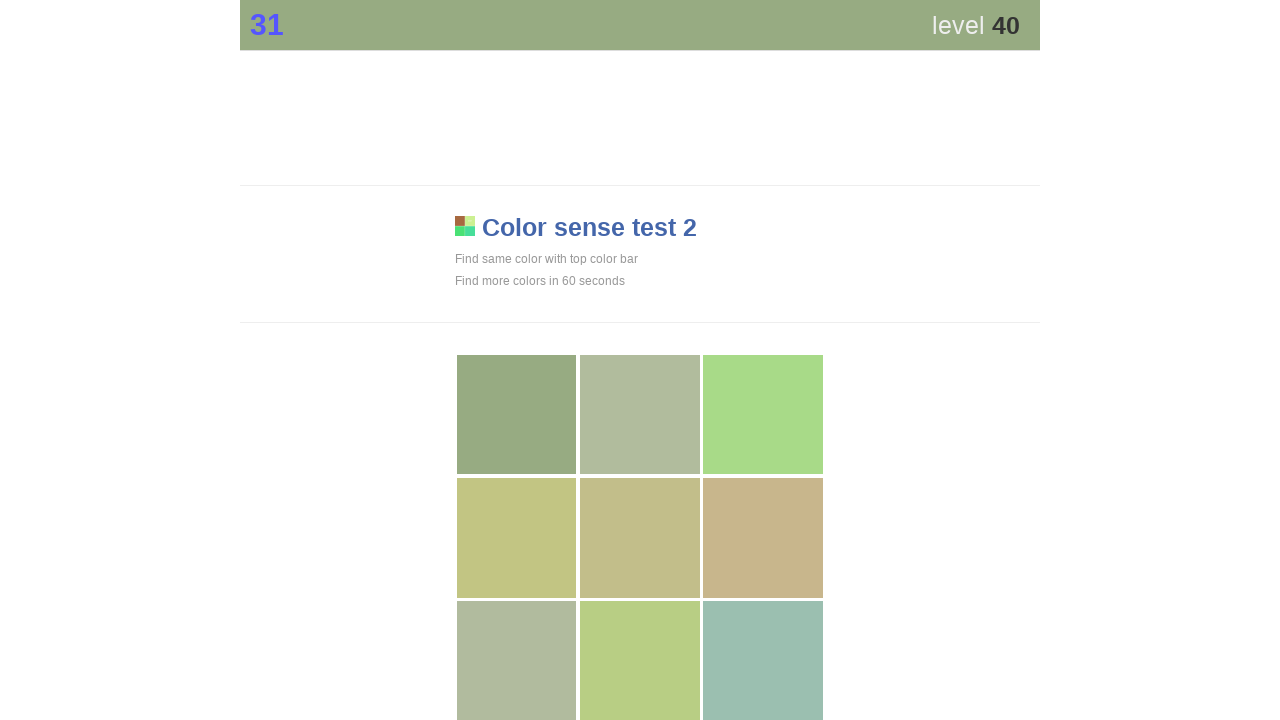

Waited 100ms before next iteration
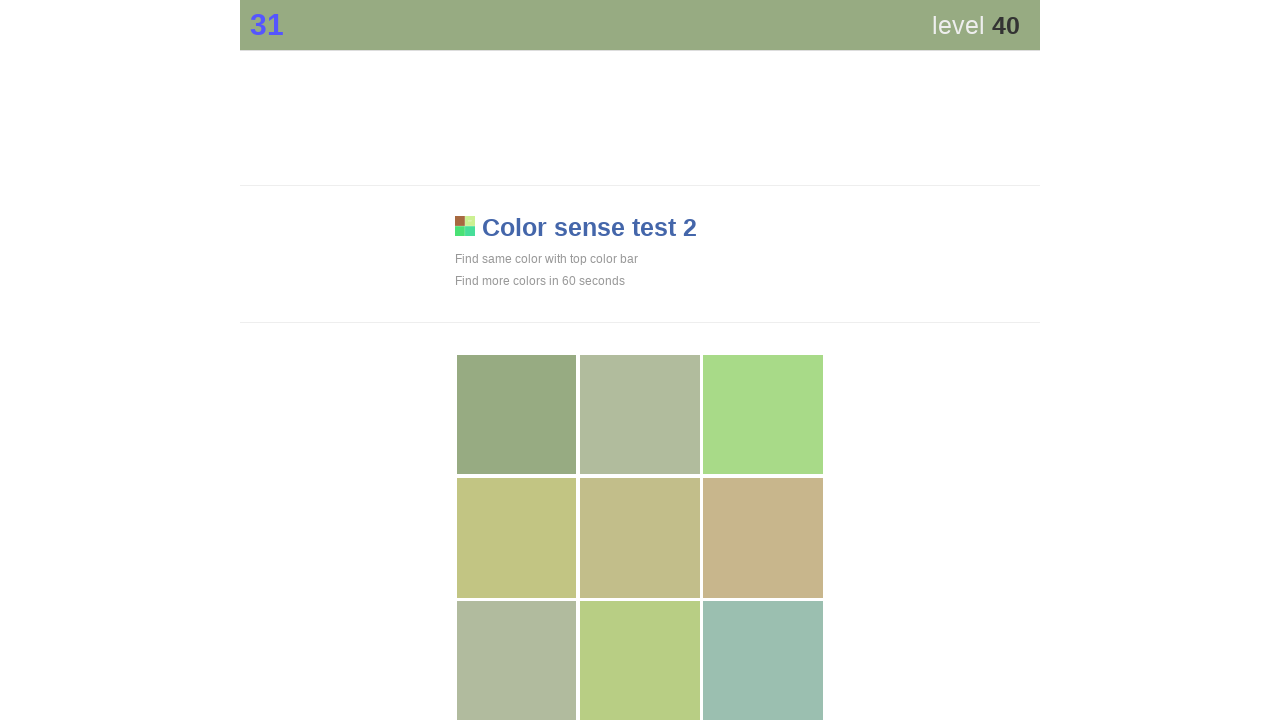

Retrieved top bar color style attribute
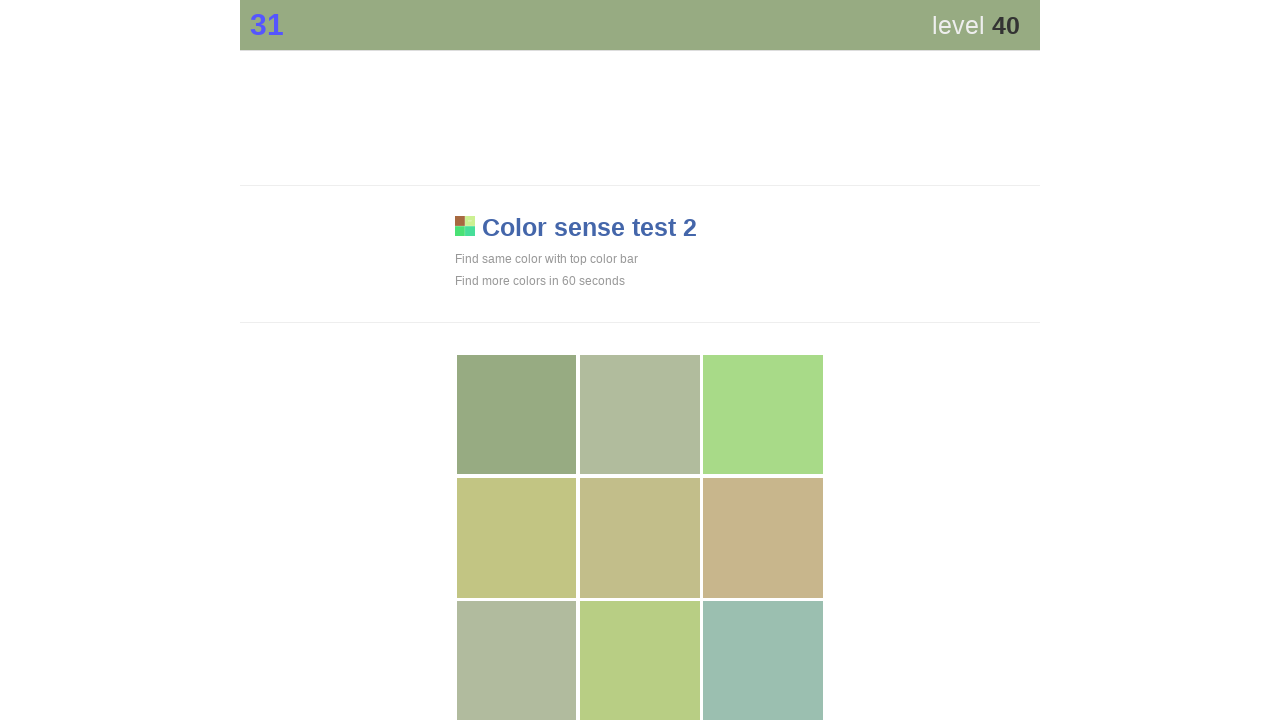

Found 9 visible grid elements to check
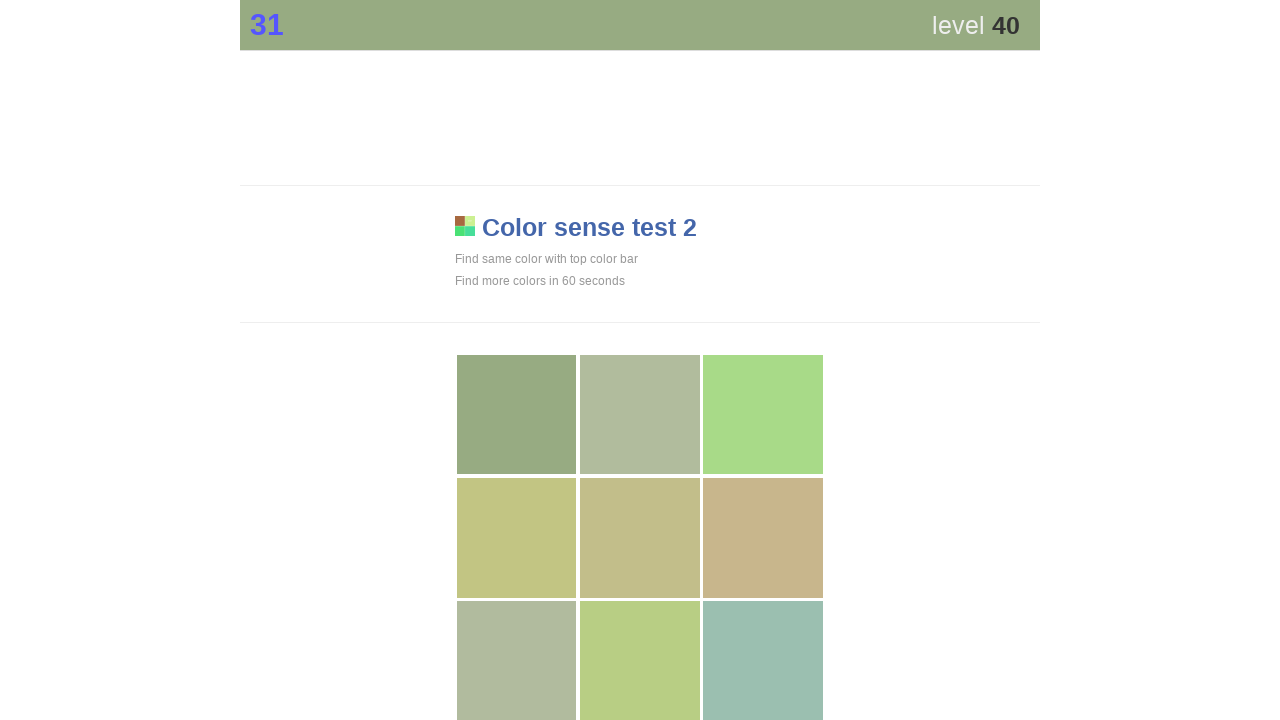

Clicked grid element matching color: rgb(151, 171, 130); at (517, 415) on div[style*='display: block'] >> nth=0
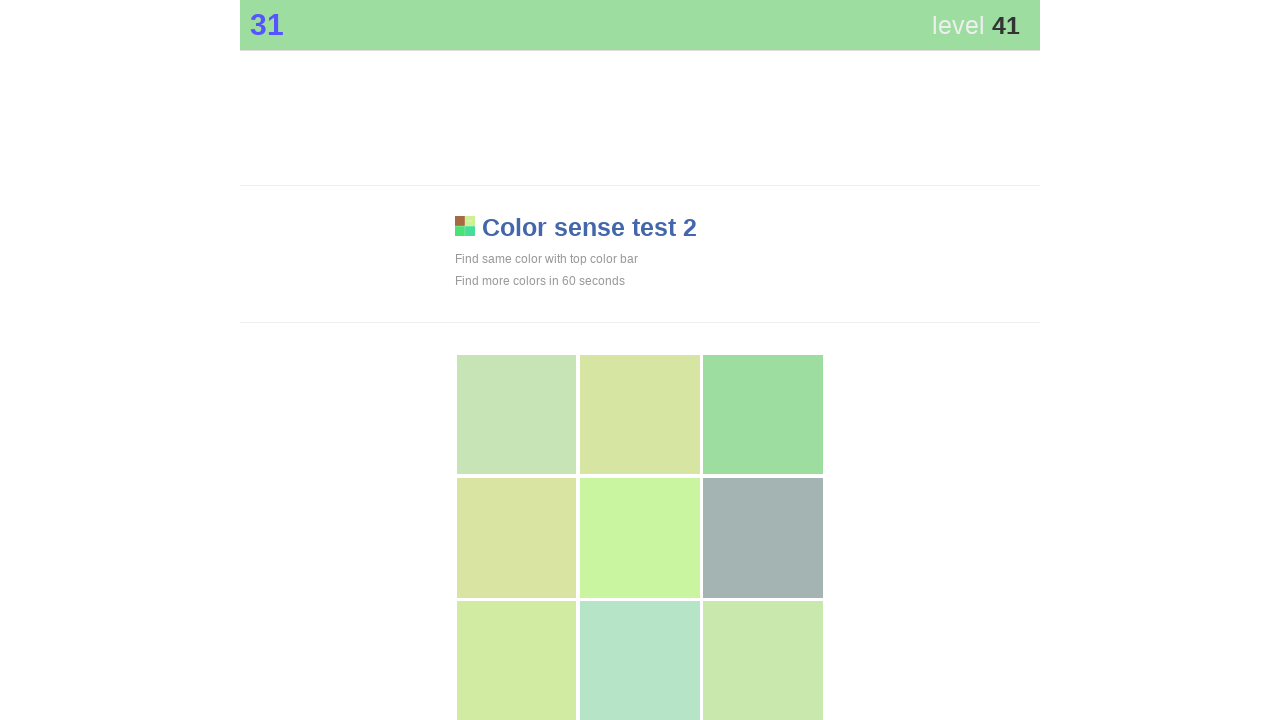

Waited 100ms before next iteration
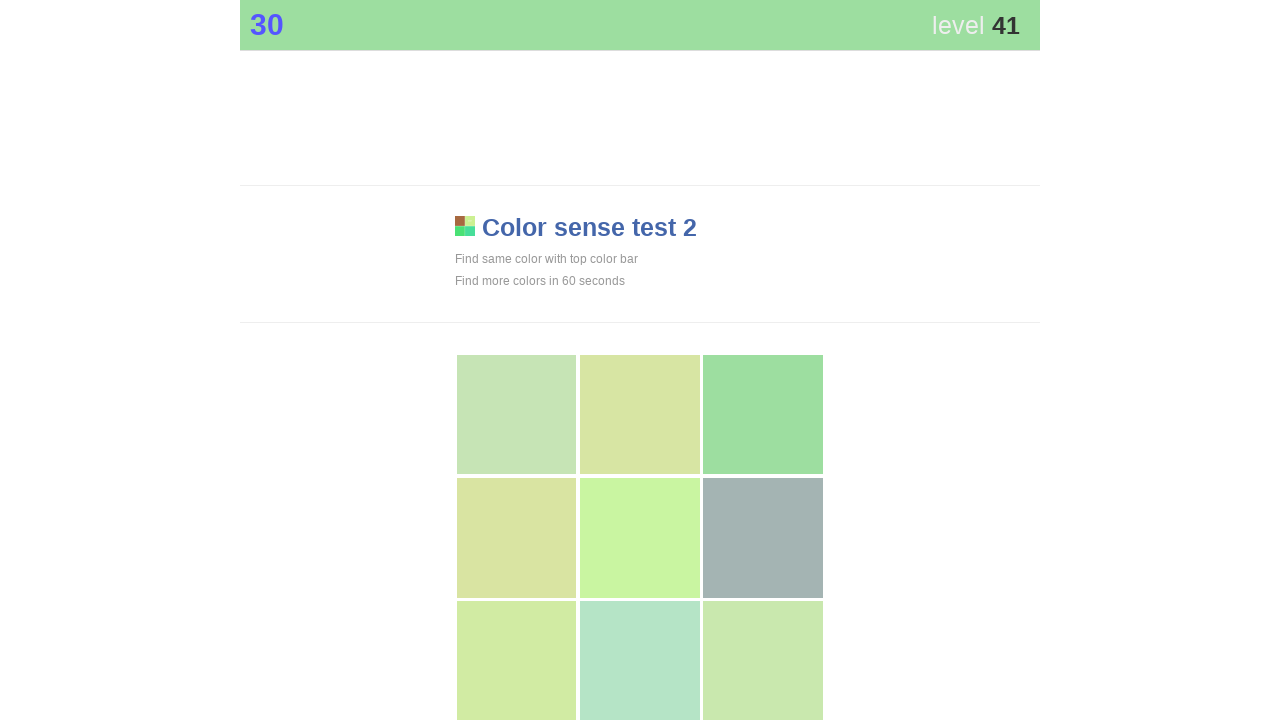

Retrieved top bar color style attribute
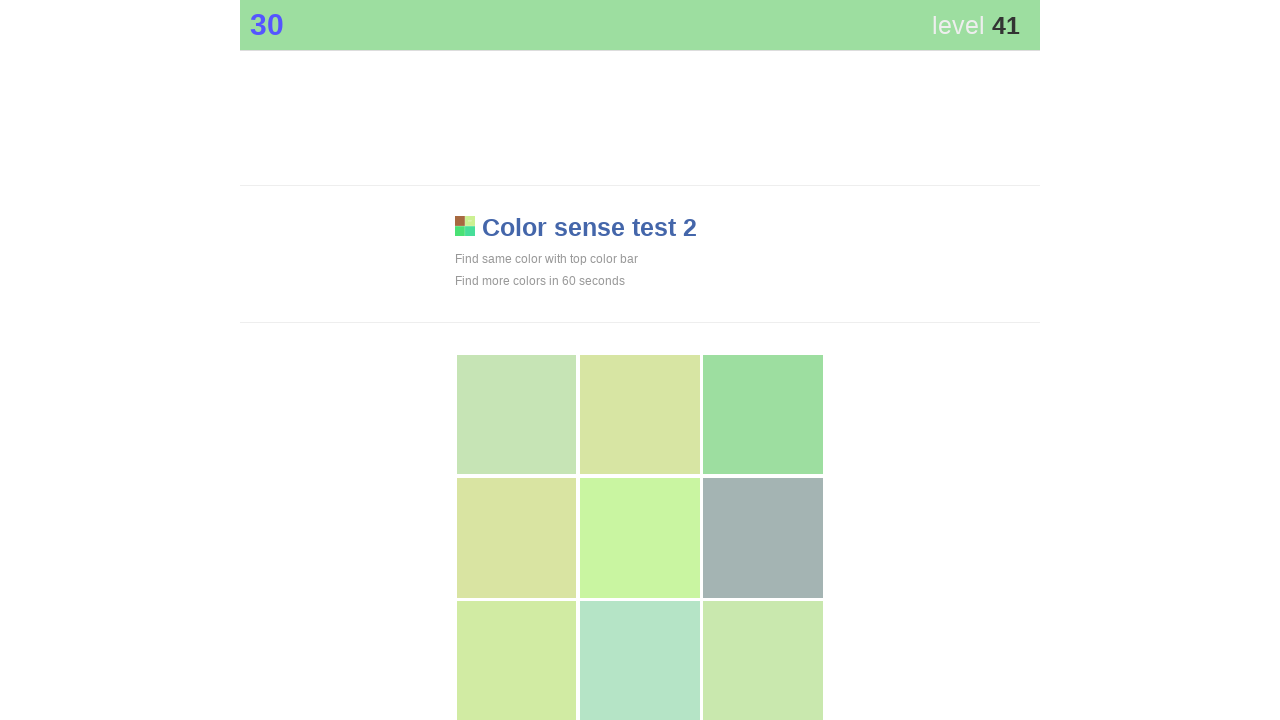

Found 9 visible grid elements to check
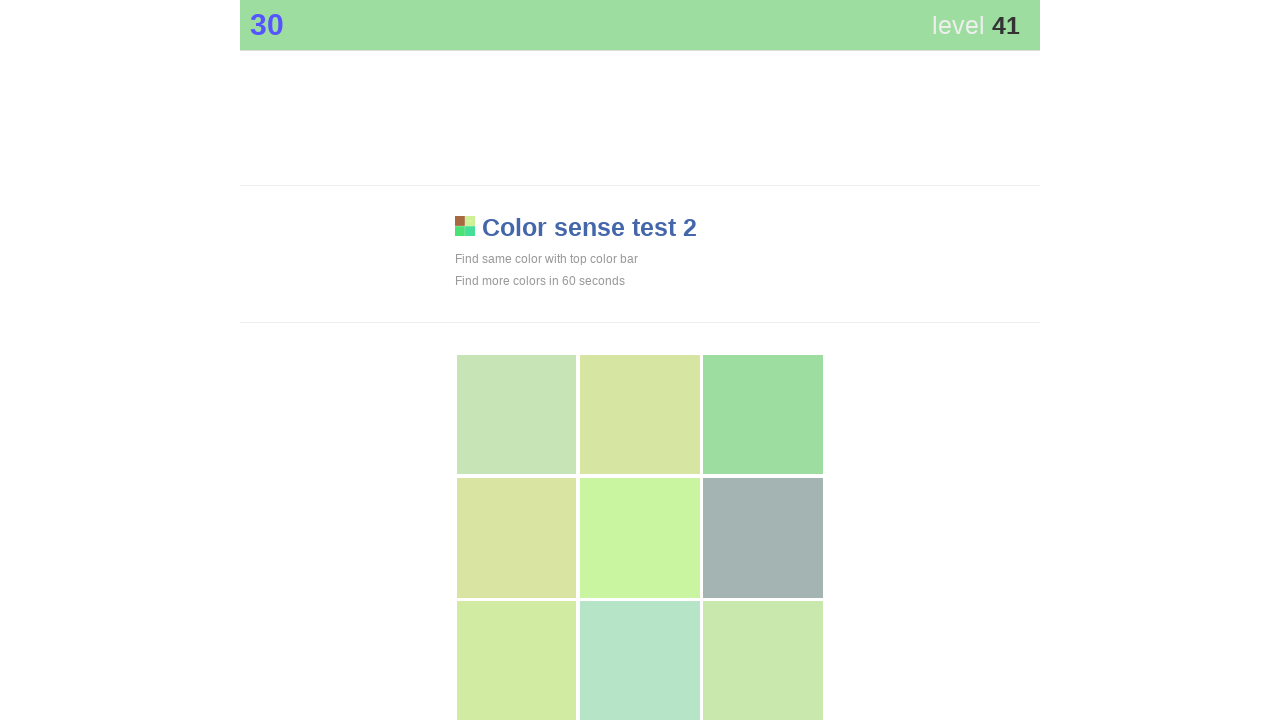

Clicked grid element matching color: rgb(157, 222, 160); at (763, 415) on div[style*='display: block'] >> nth=2
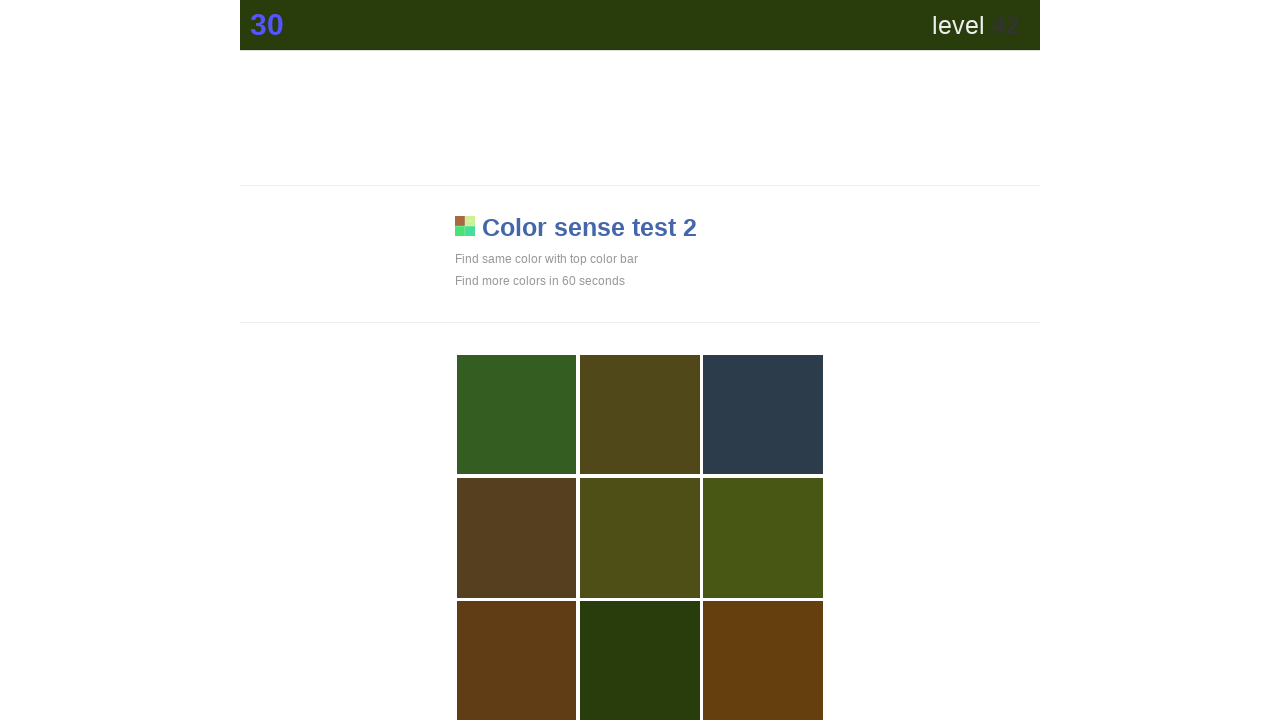

Waited 100ms before next iteration
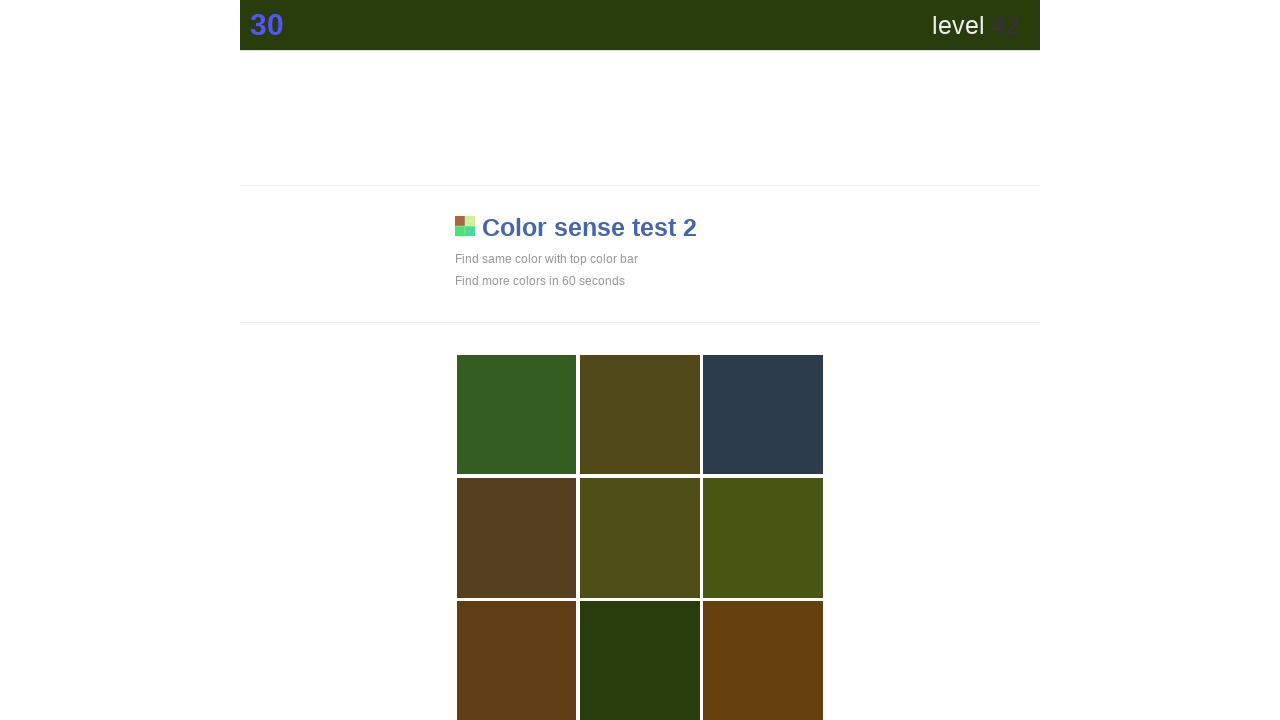

Retrieved top bar color style attribute
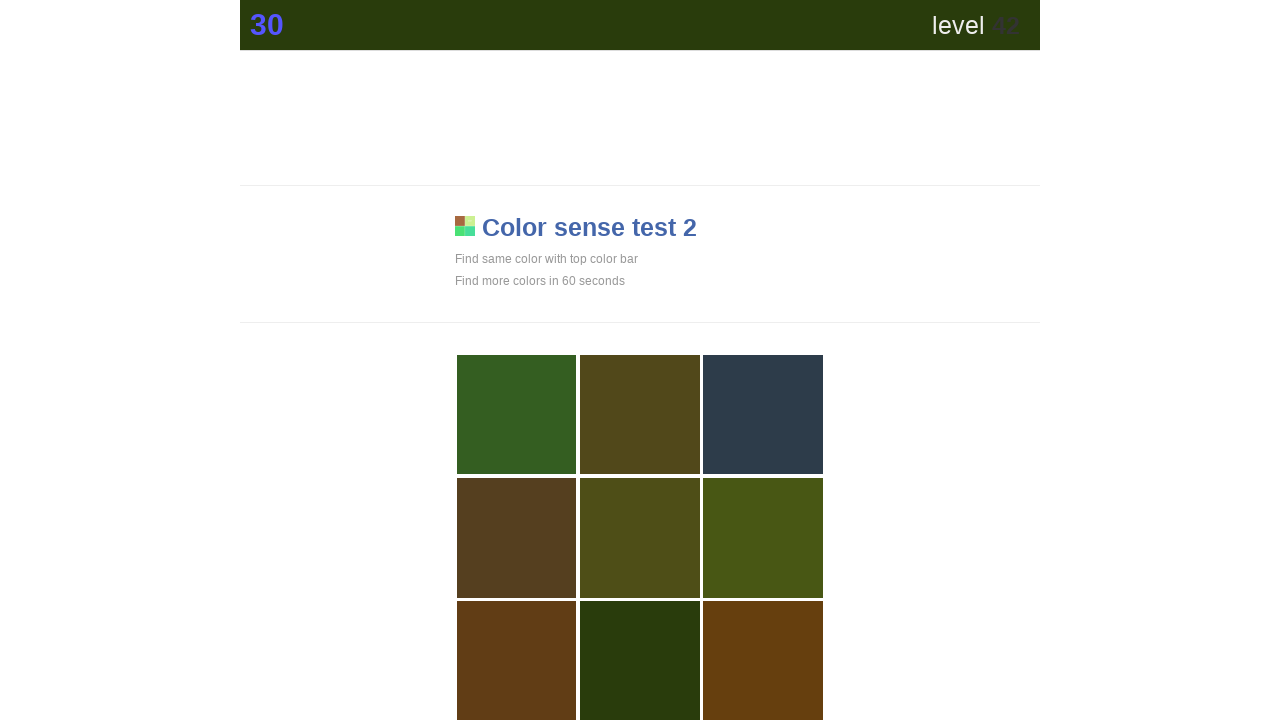

Found 9 visible grid elements to check
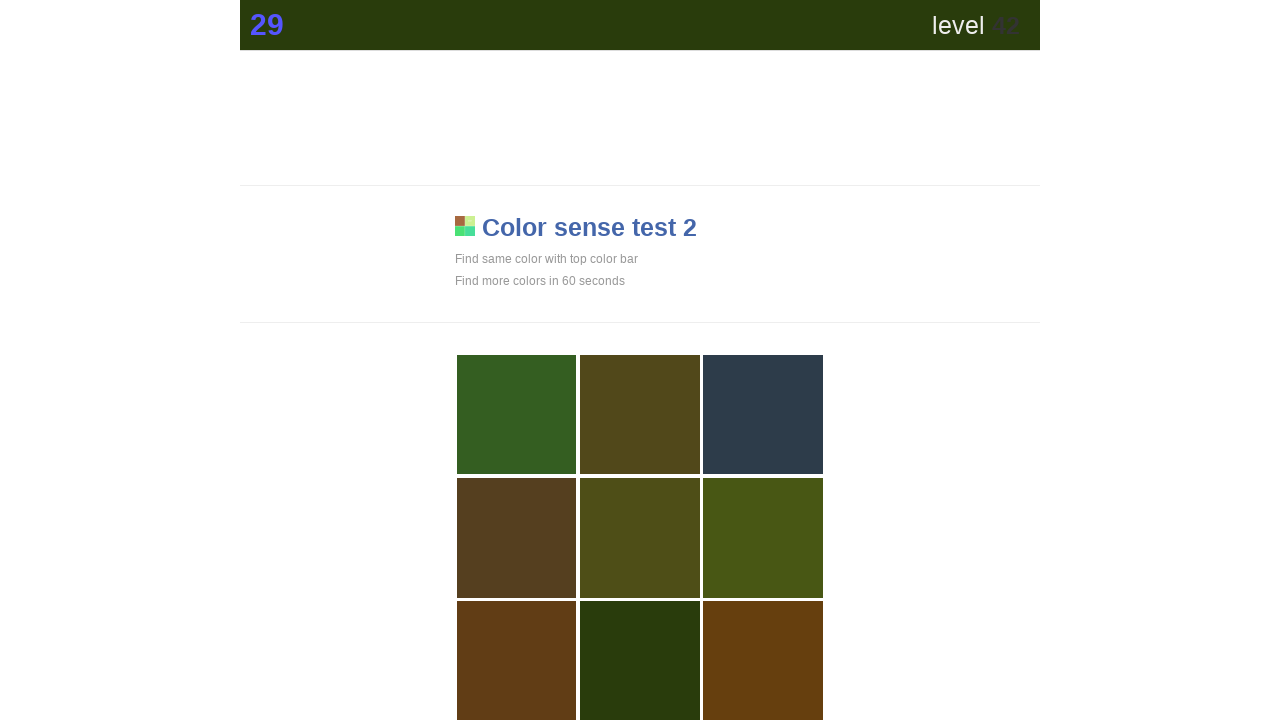

Clicked grid element matching color: rgb(41, 60, 12); at (640, 661) on div[style*='display: block'] >> nth=7
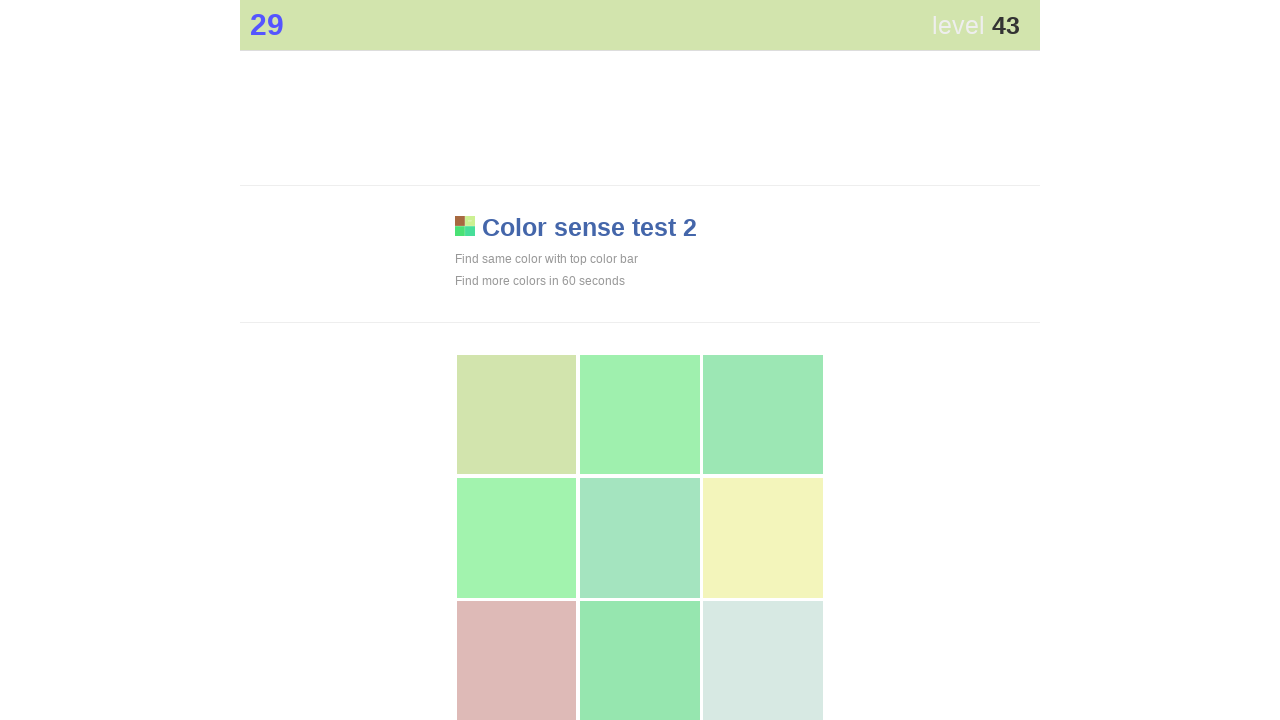

Waited 100ms before next iteration
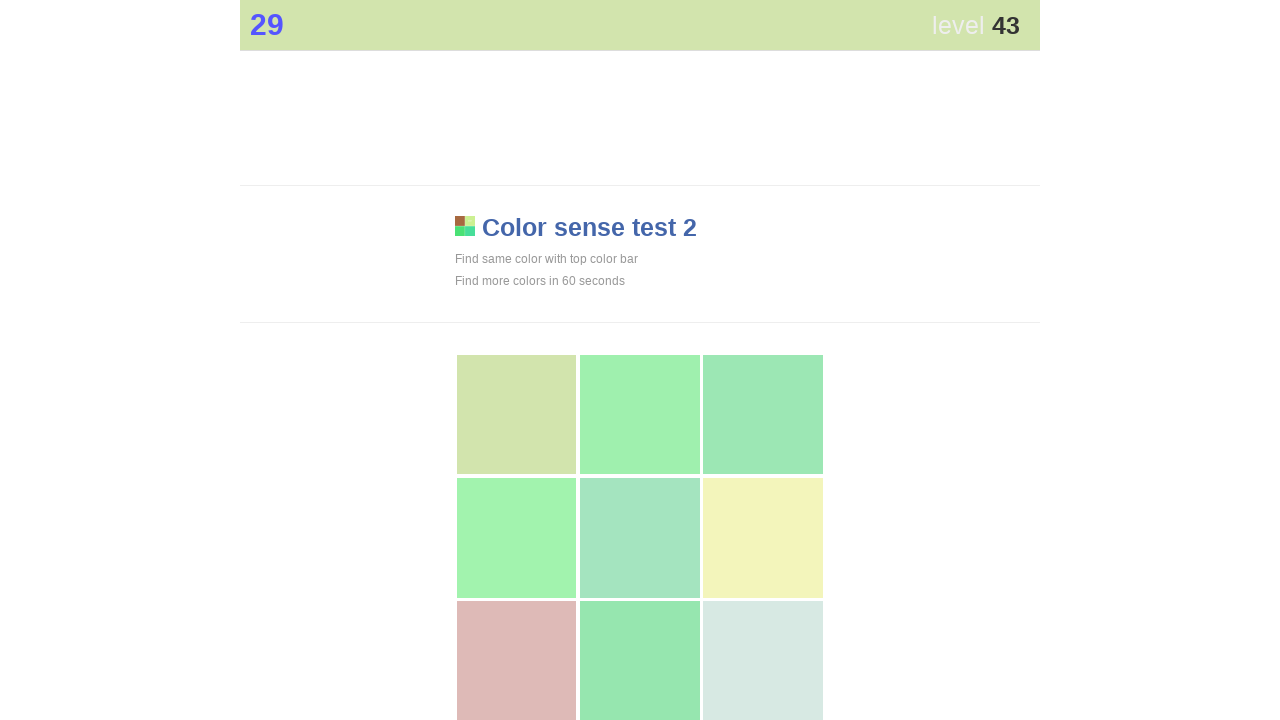

Retrieved top bar color style attribute
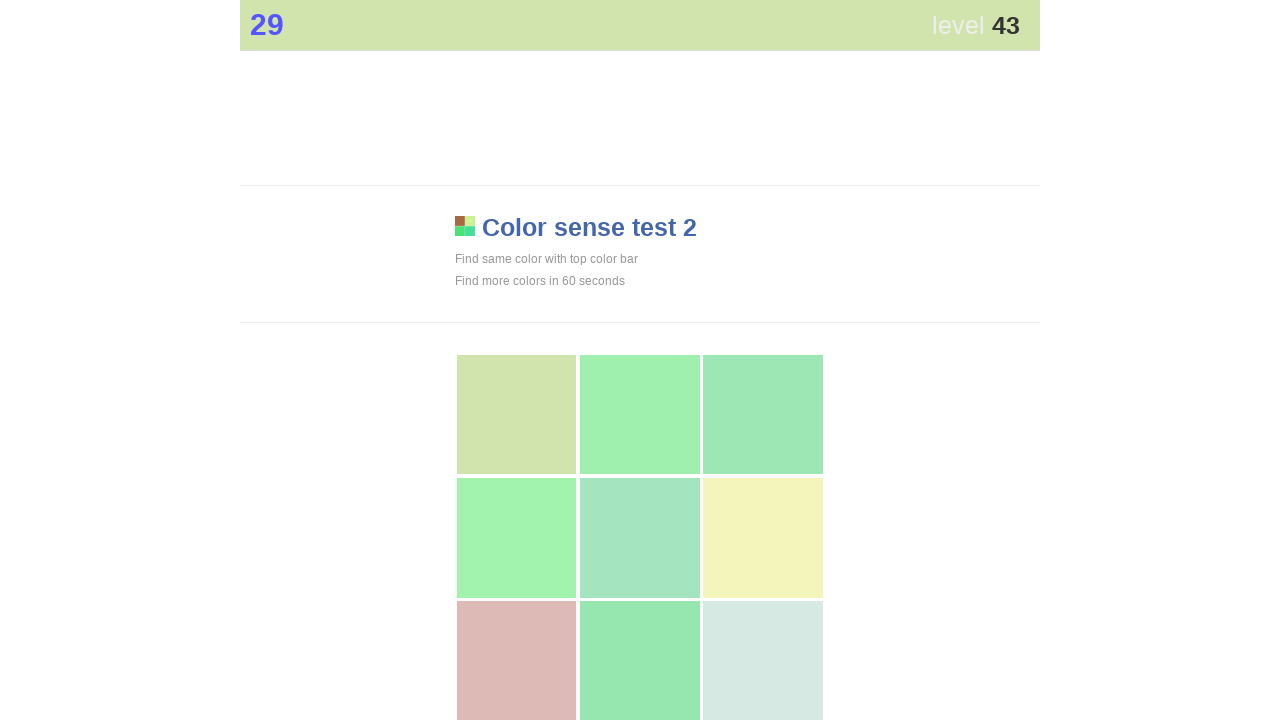

Found 9 visible grid elements to check
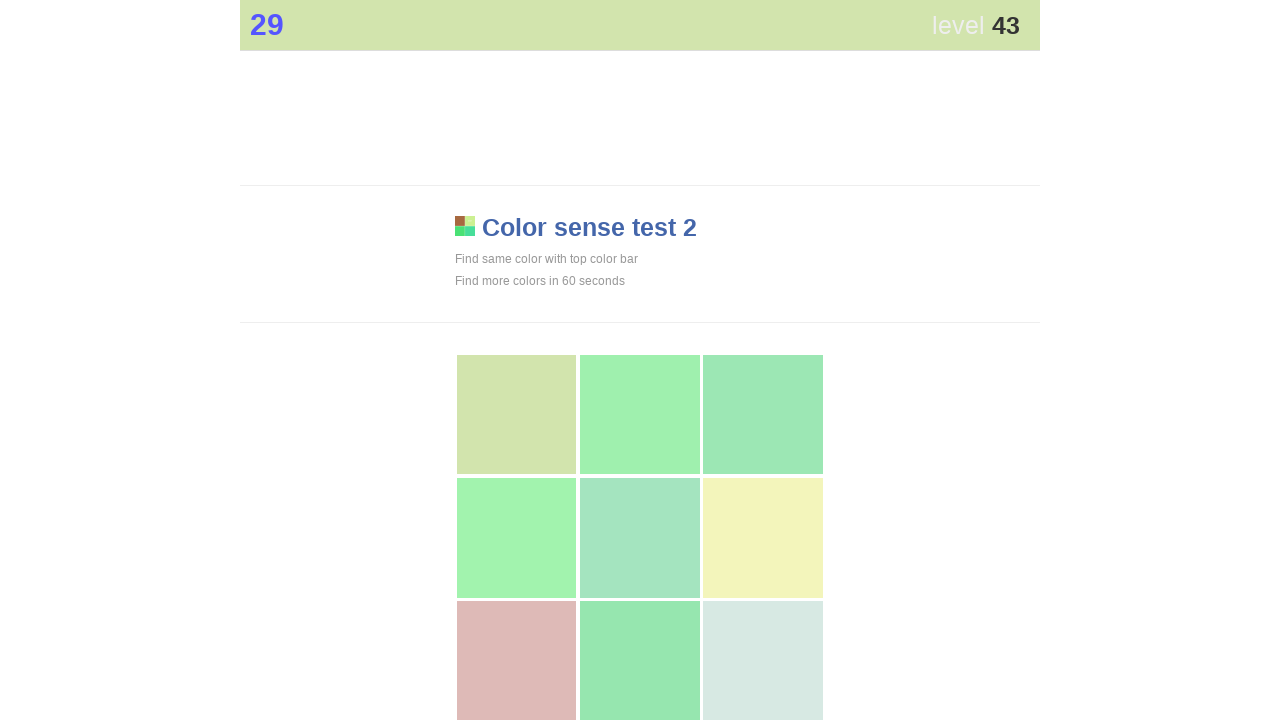

Clicked grid element matching color: rgb(210, 228, 173); at (517, 415) on div[style*='display: block'] >> nth=0
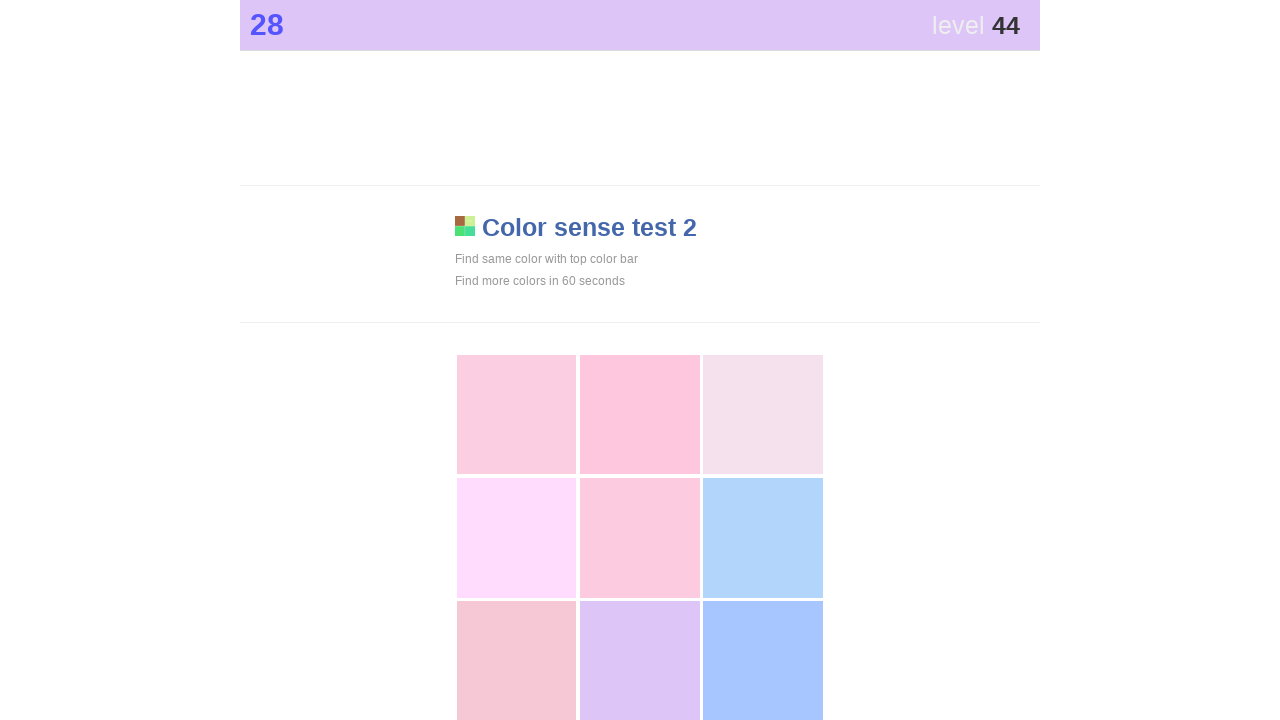

Waited 100ms before next iteration
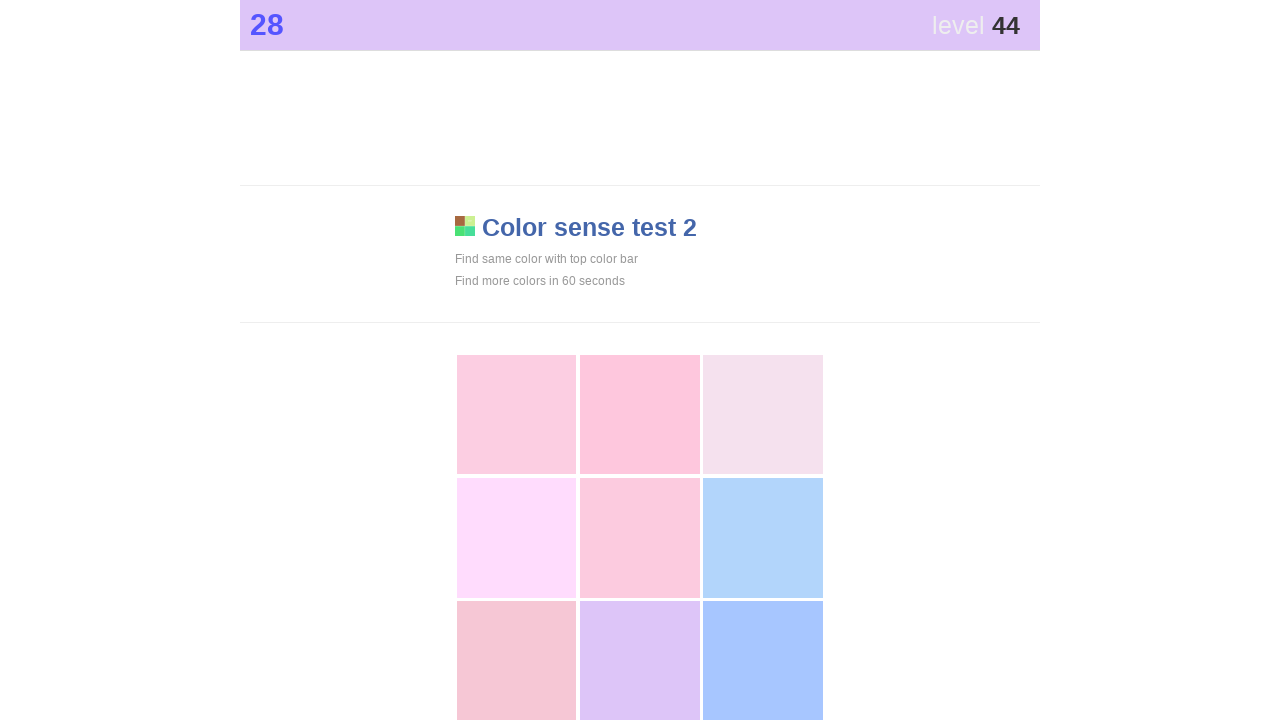

Retrieved top bar color style attribute
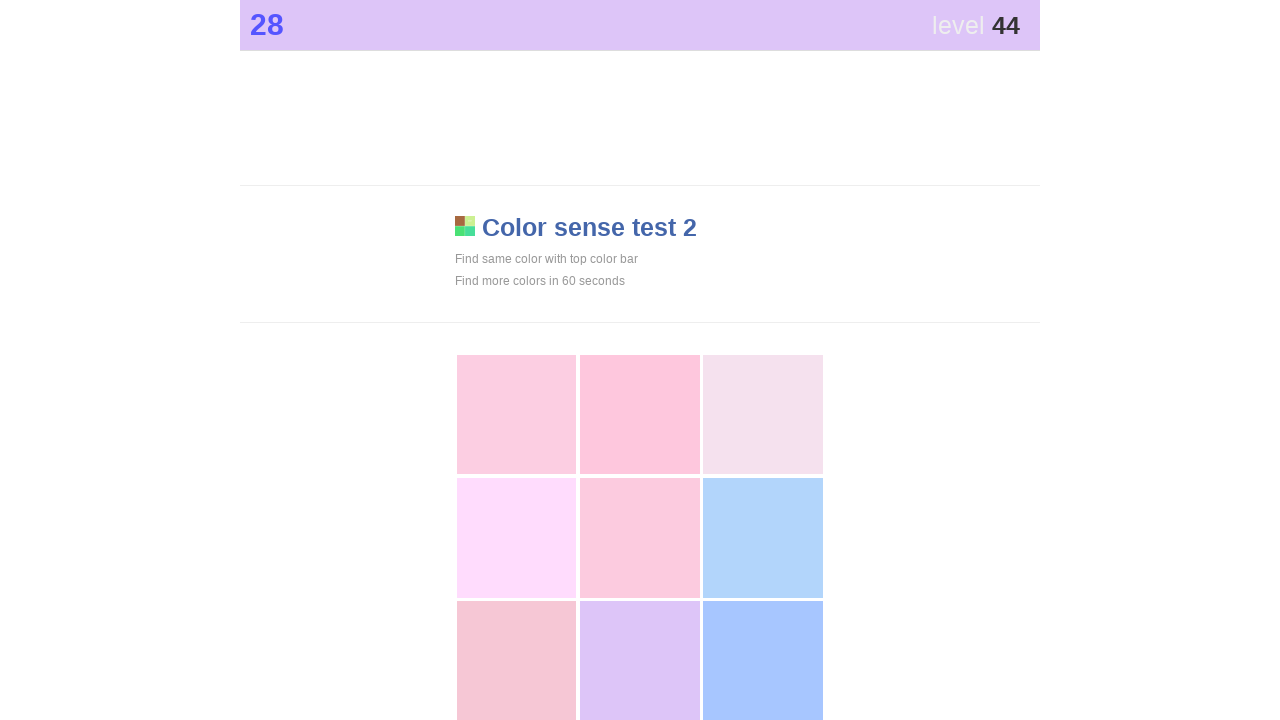

Found 9 visible grid elements to check
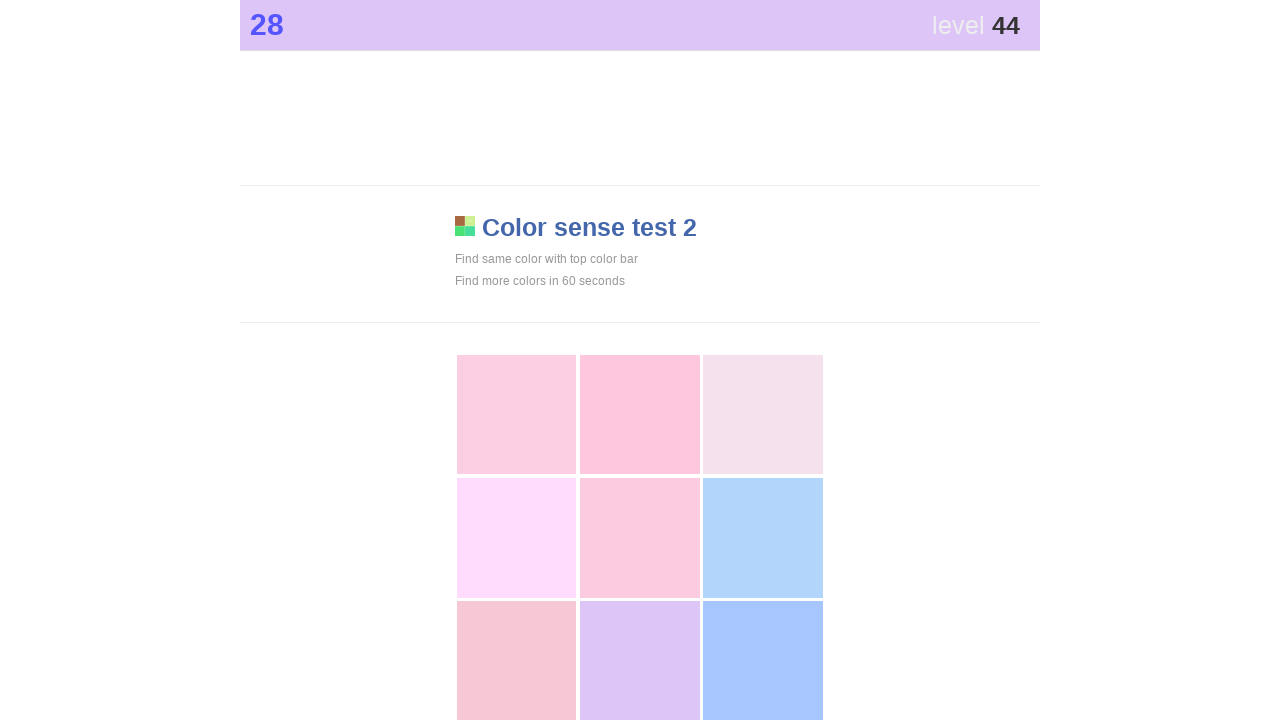

Clicked grid element matching color: rgb(221, 197, 248); at (640, 661) on div[style*='display: block'] >> nth=7
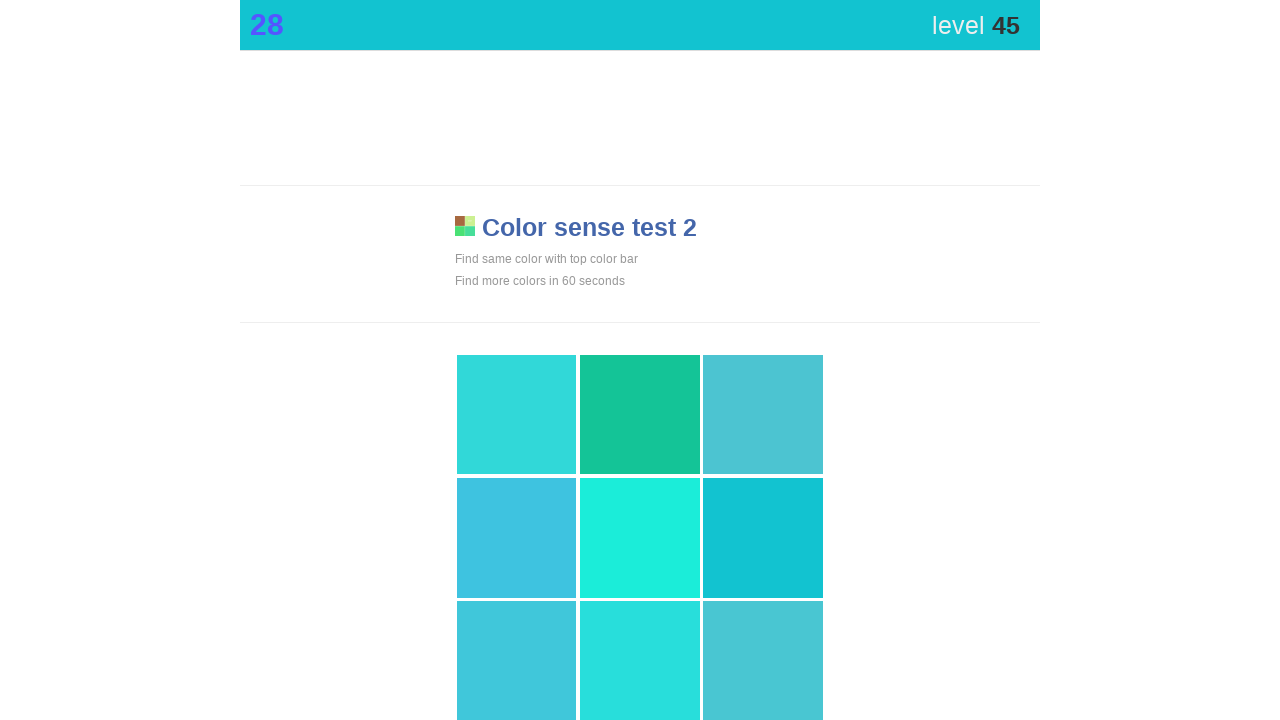

Waited 100ms before next iteration
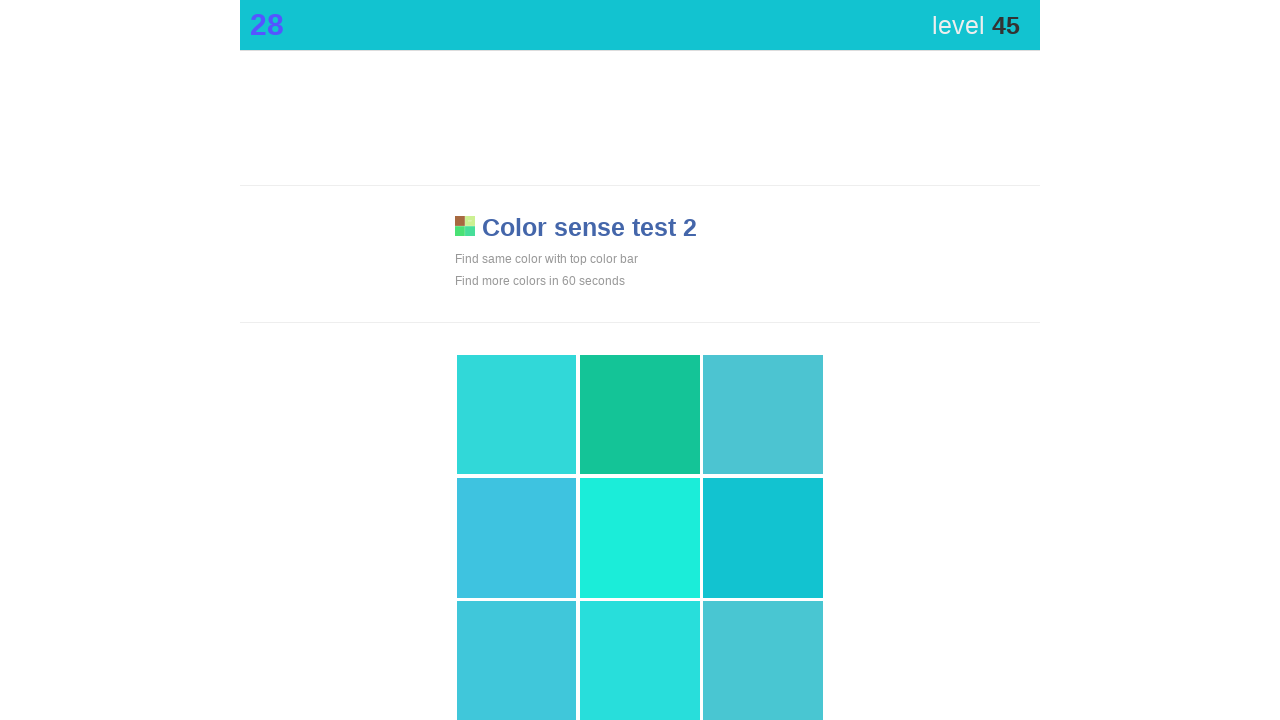

Retrieved top bar color style attribute
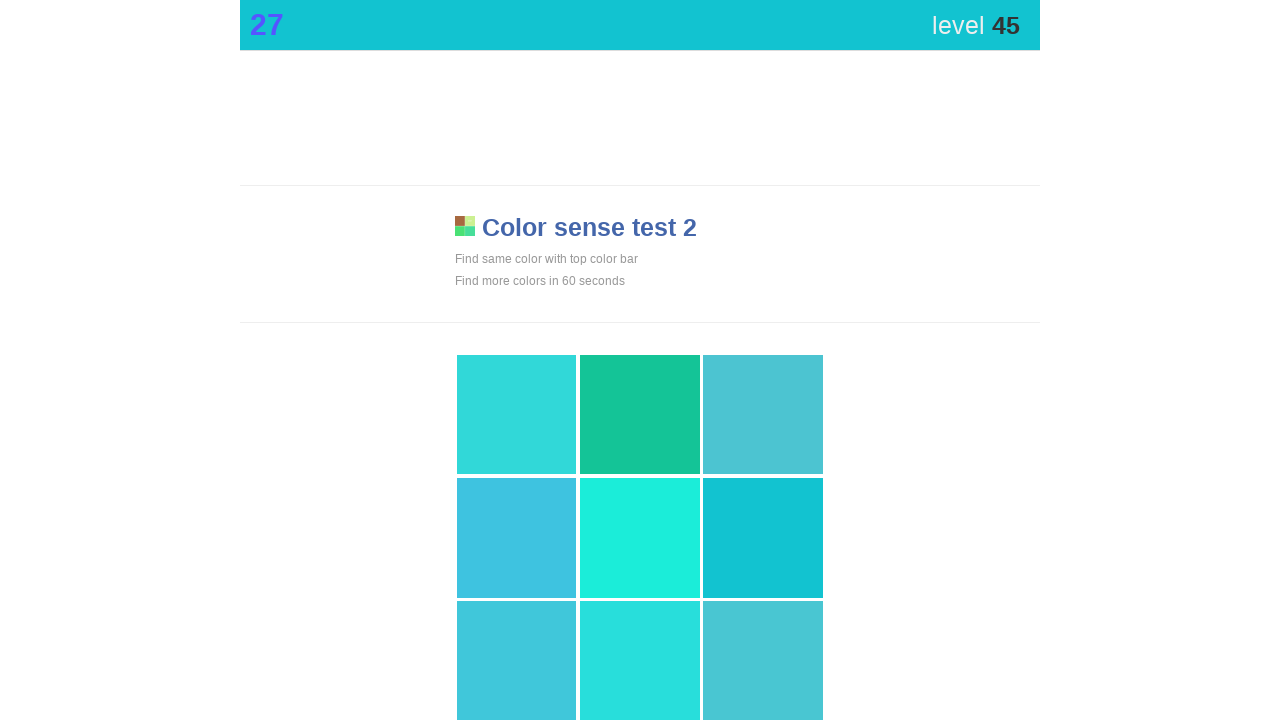

Found 9 visible grid elements to check
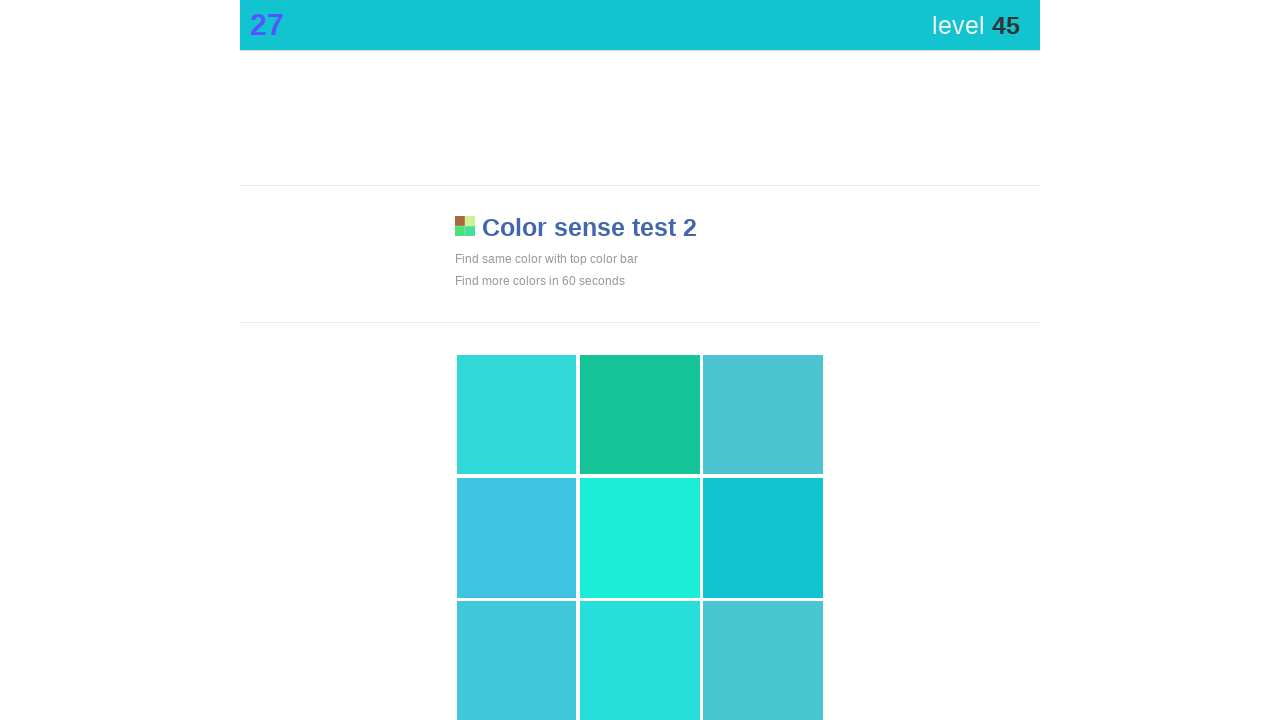

Clicked grid element matching color: rgb(18, 195, 208); at (763, 538) on div[style*='display: block'] >> nth=5
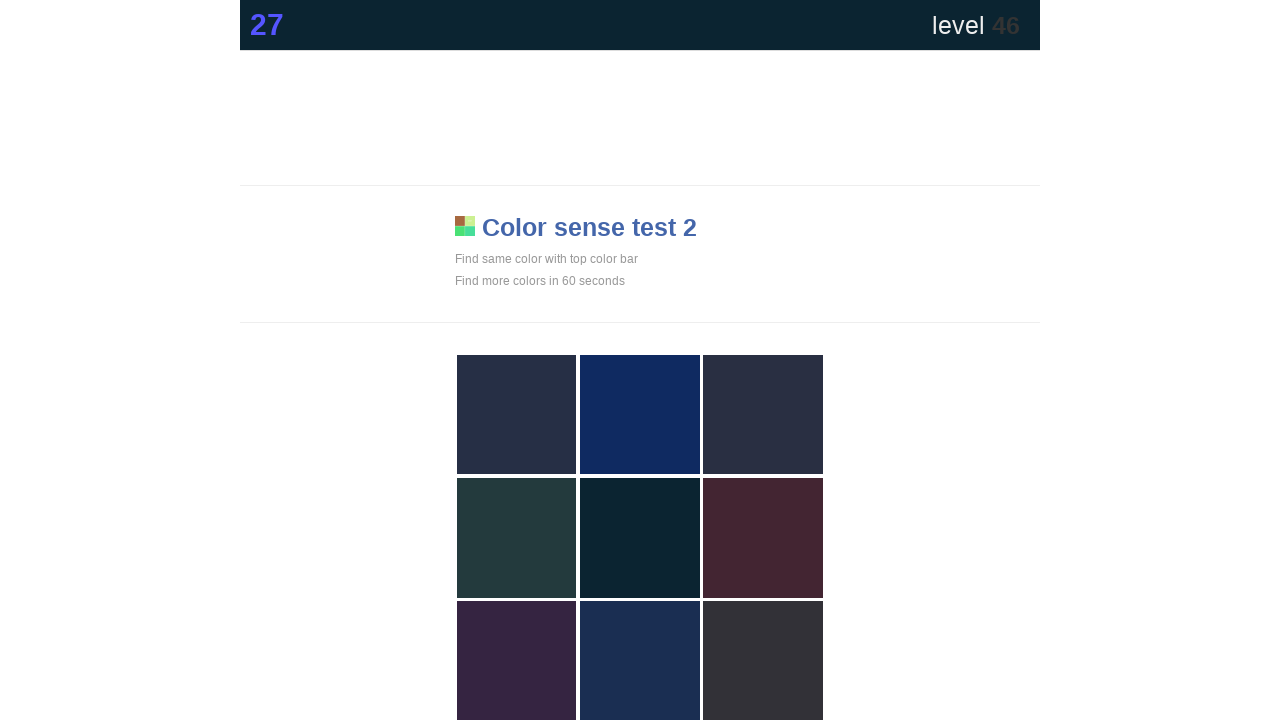

Waited 100ms before next iteration
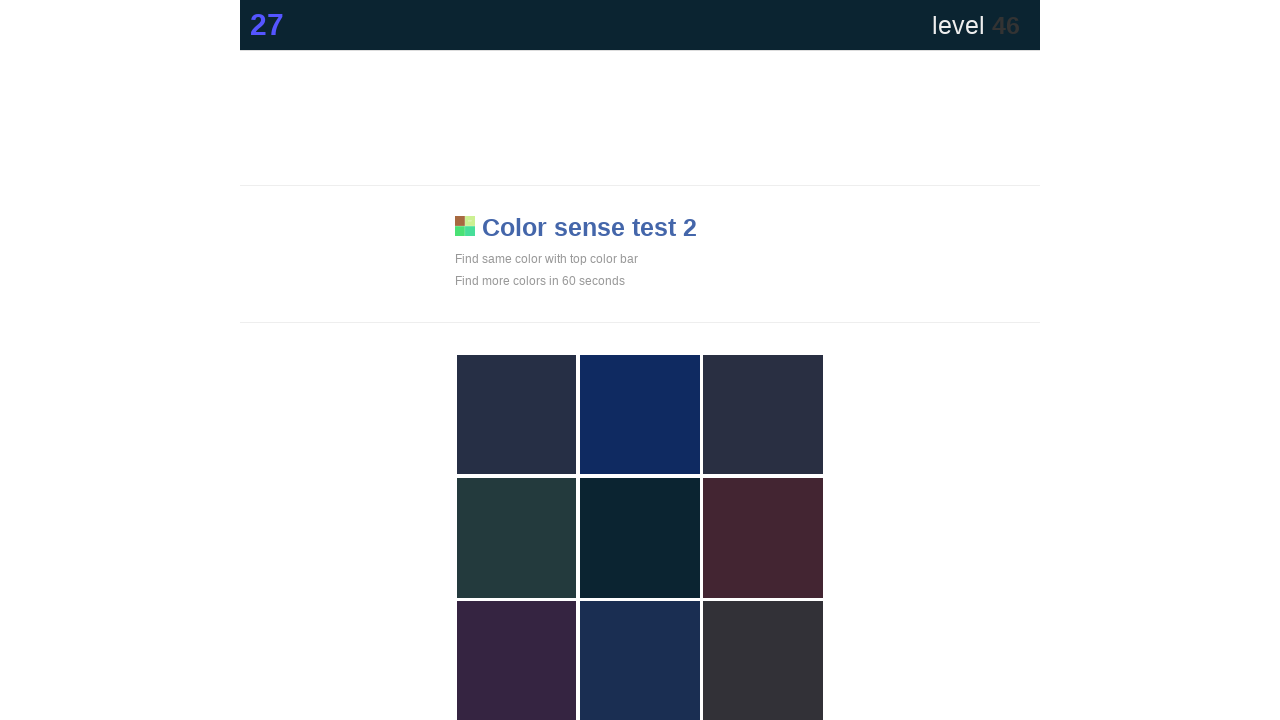

Retrieved top bar color style attribute
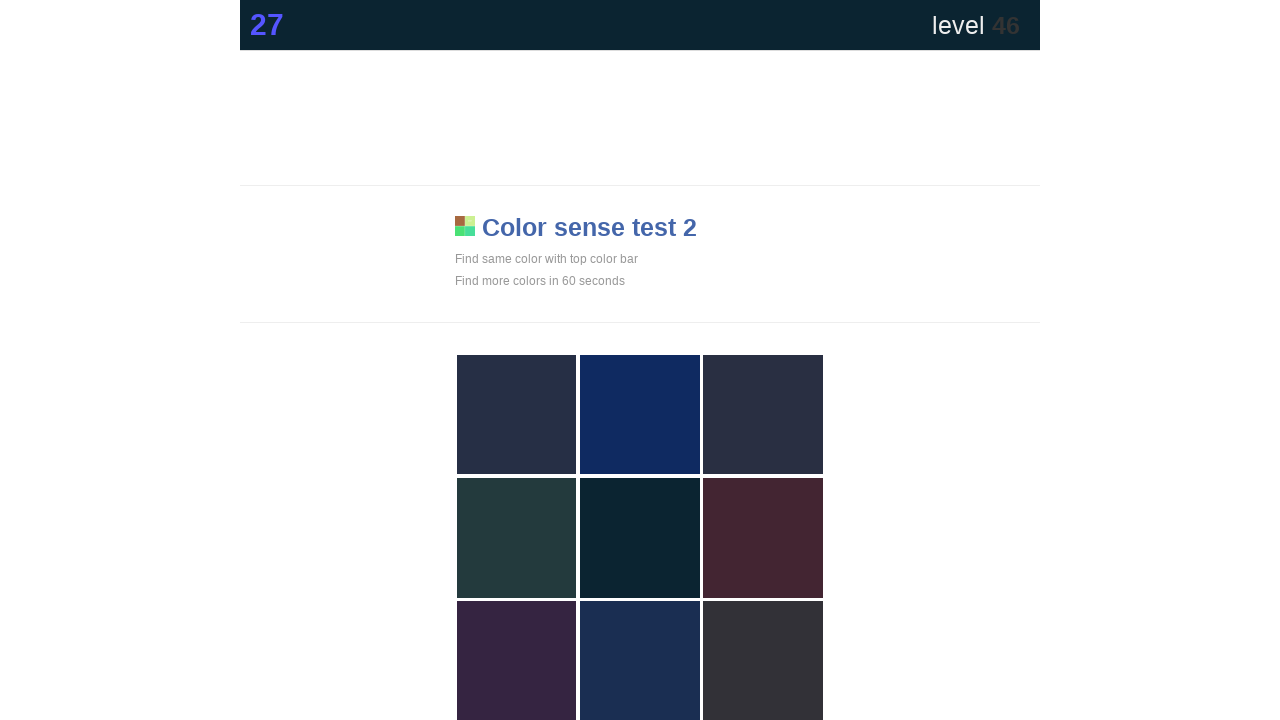

Found 9 visible grid elements to check
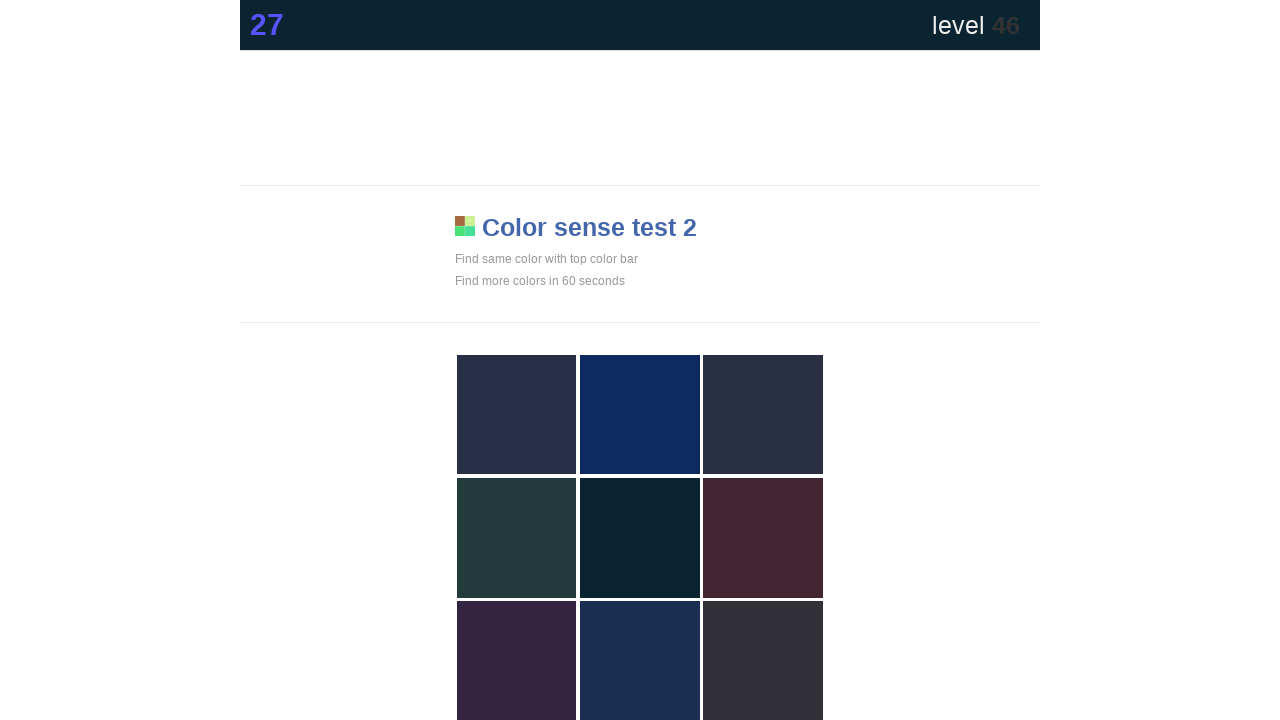

Clicked grid element matching color: rgb(11, 36, 49); at (640, 538) on div[style*='display: block'] >> nth=4
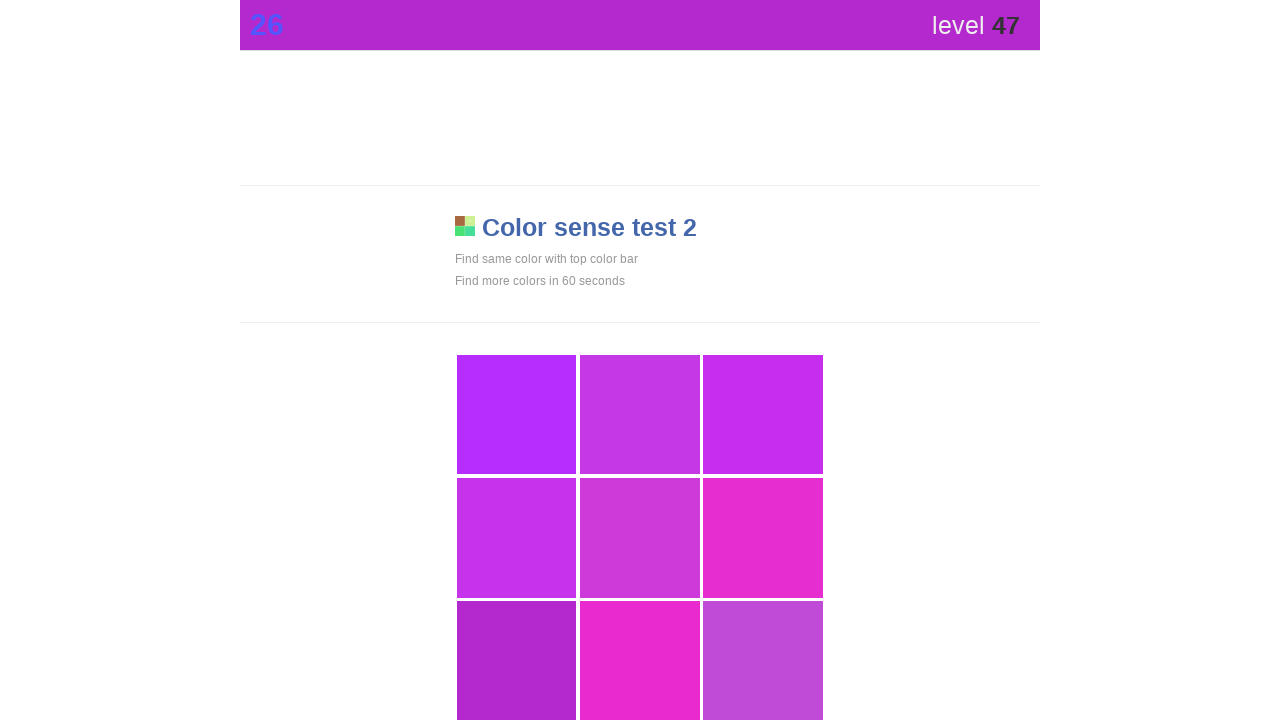

Waited 100ms before next iteration
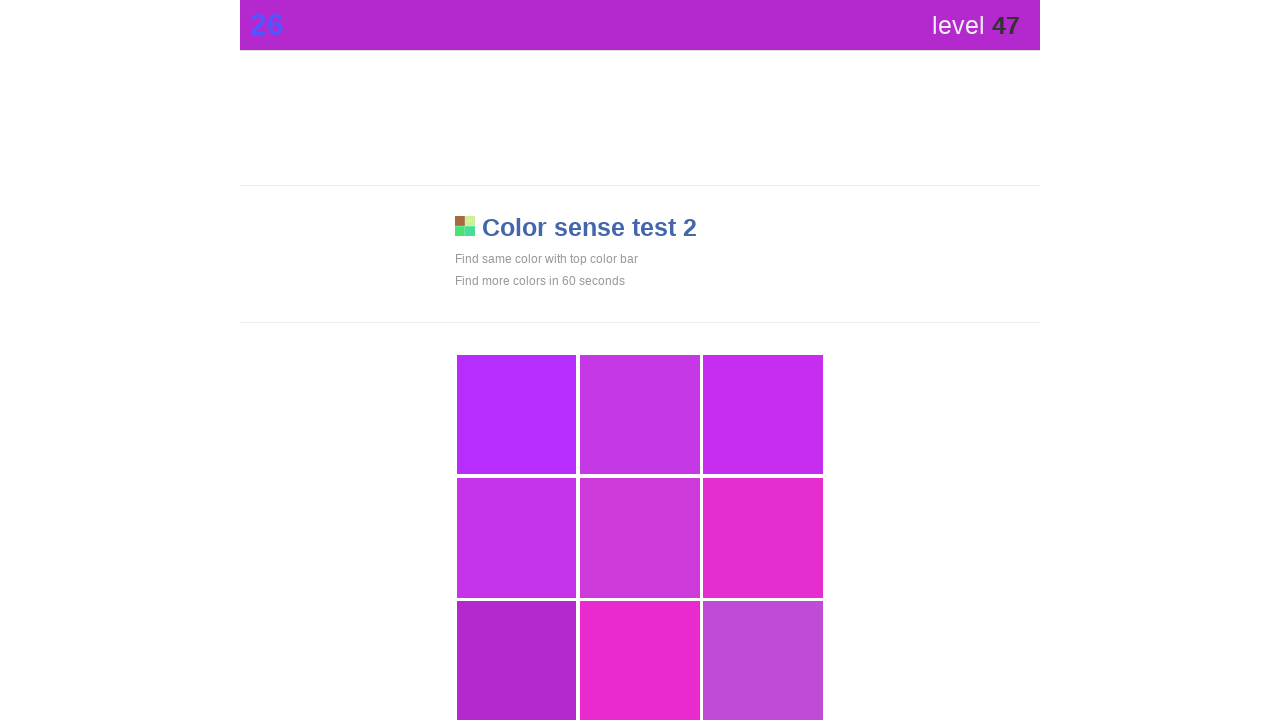

Retrieved top bar color style attribute
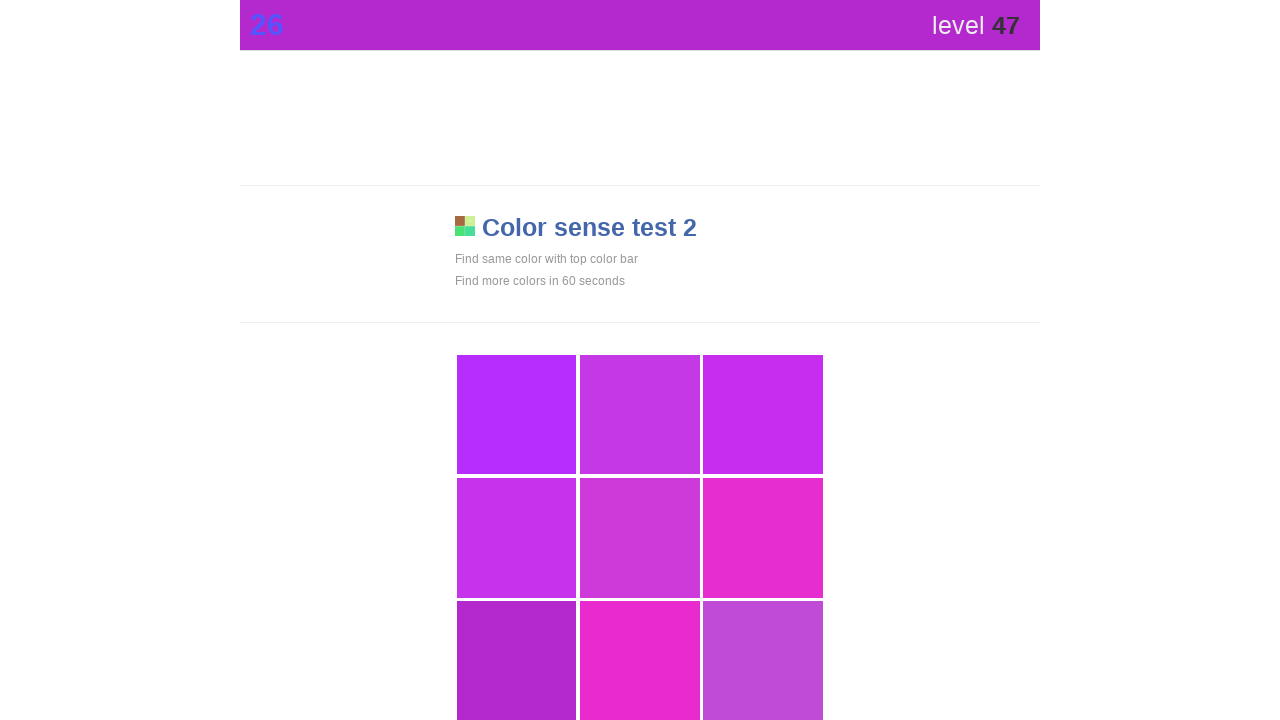

Found 9 visible grid elements to check
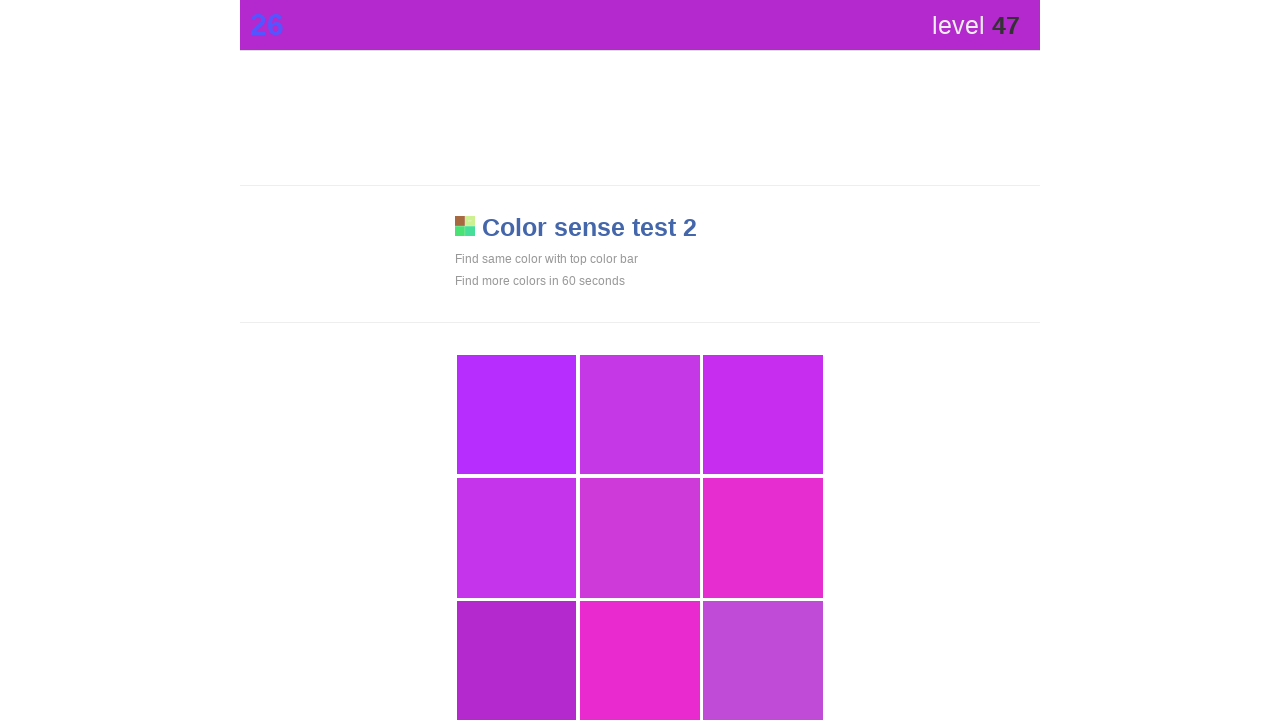

Clicked grid element matching color: rgb(180, 41, 205); at (517, 661) on div[style*='display: block'] >> nth=6
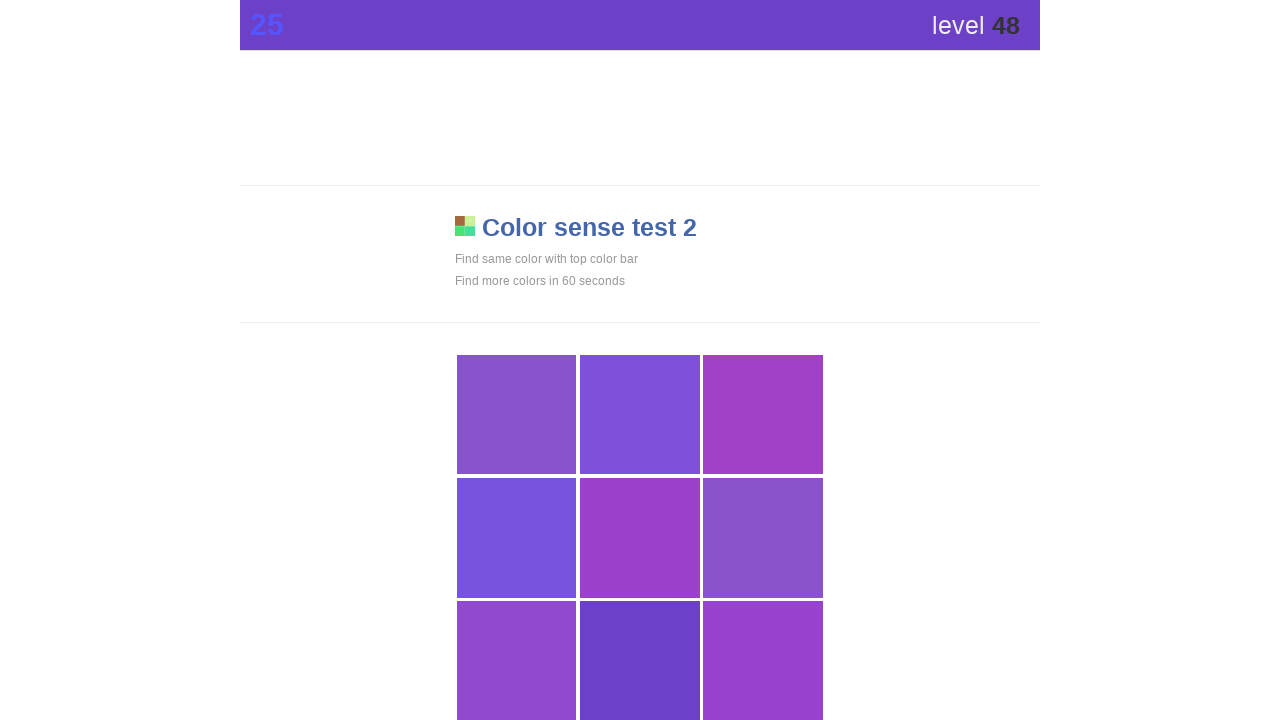

Waited 100ms before next iteration
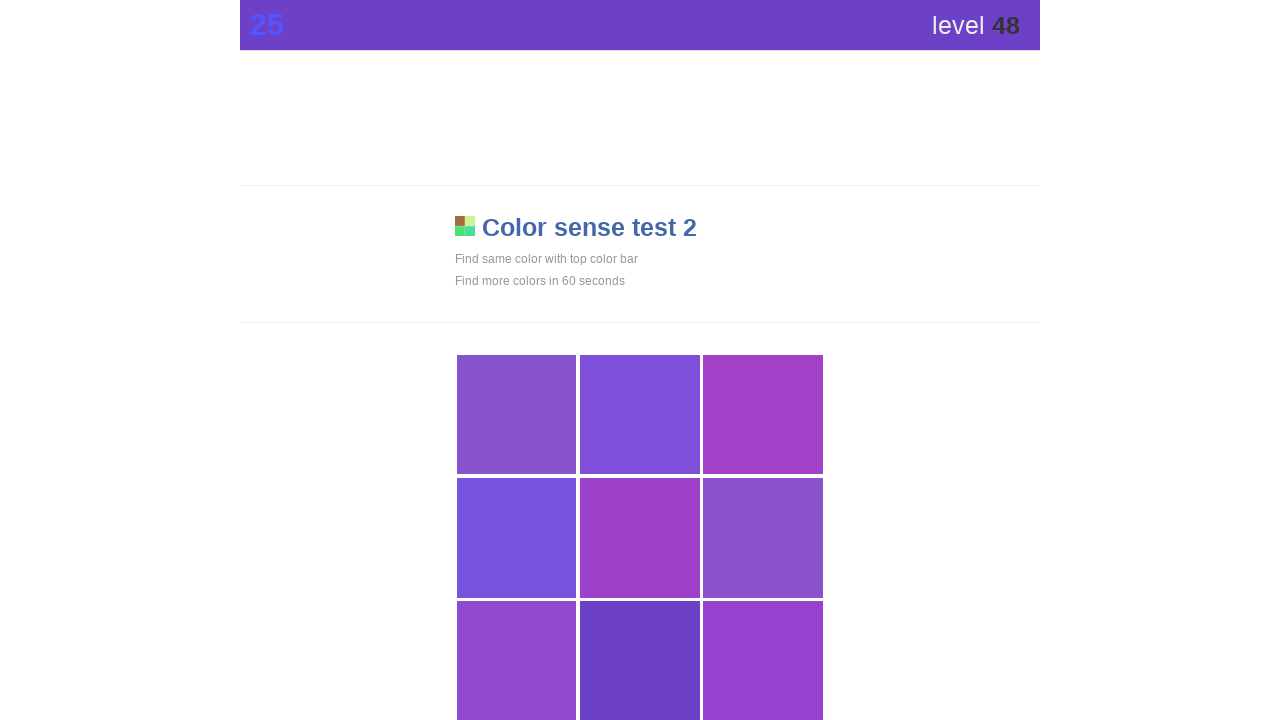

Retrieved top bar color style attribute
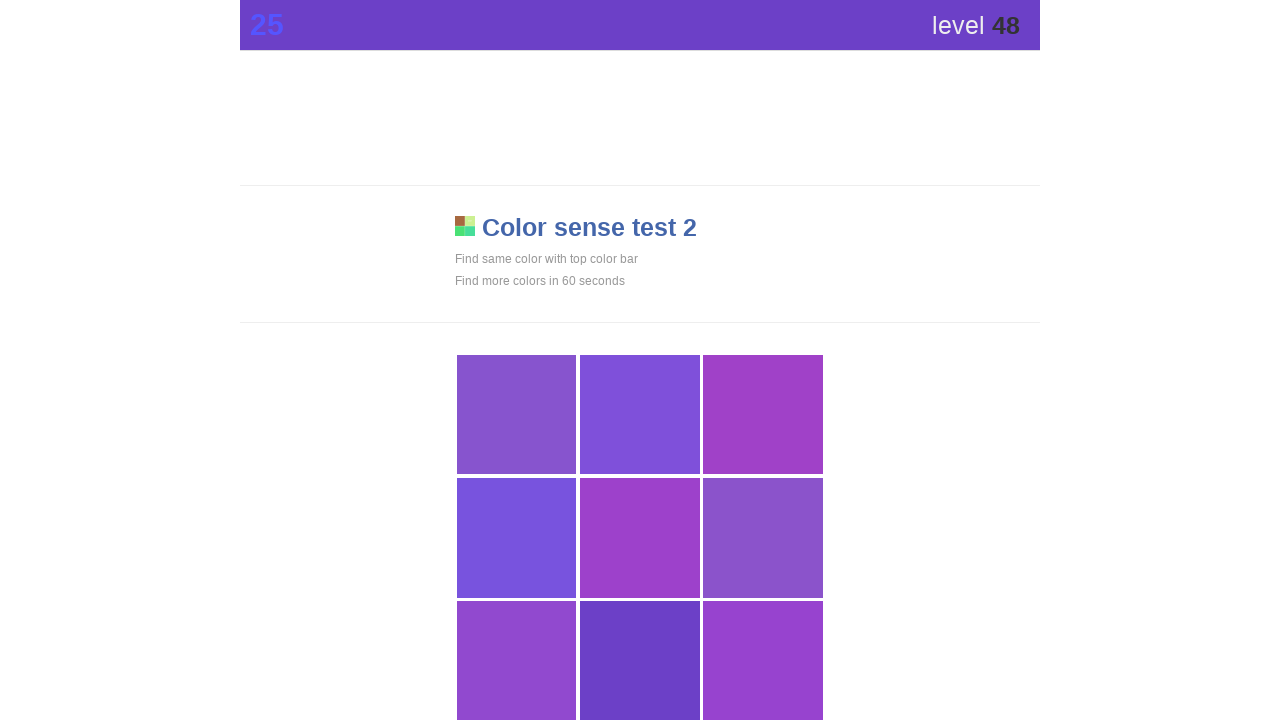

Found 9 visible grid elements to check
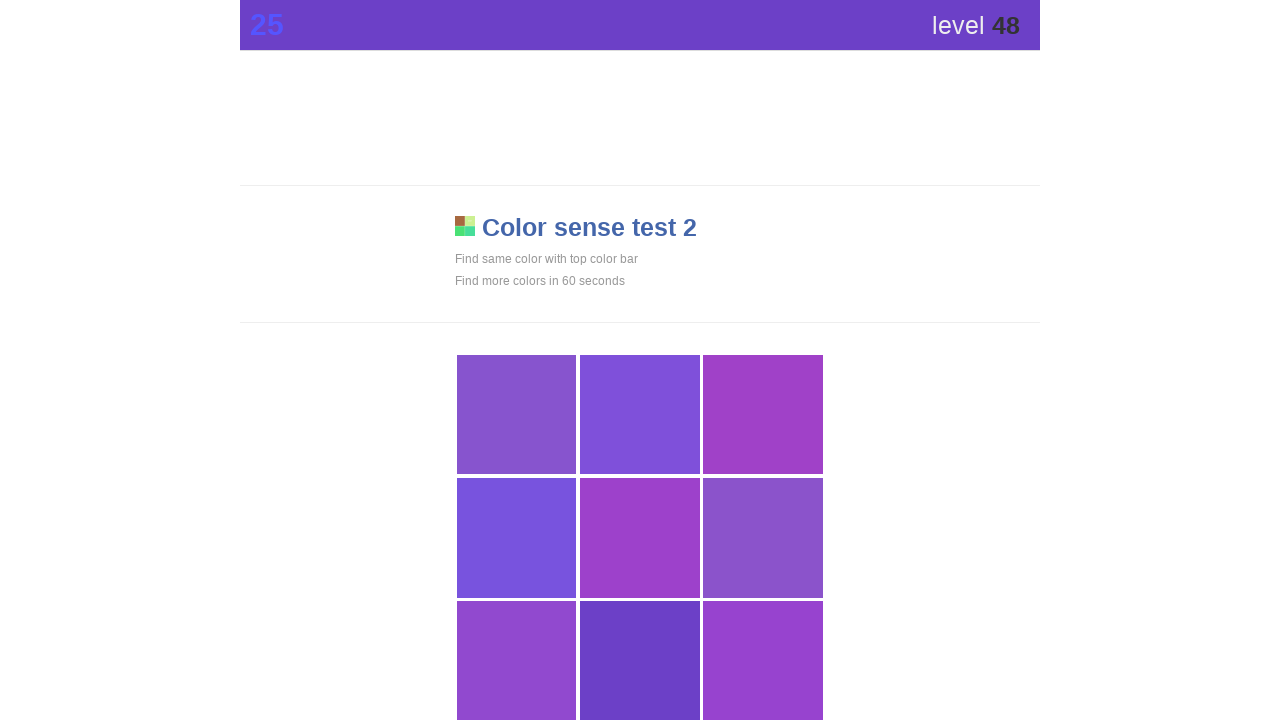

Clicked grid element matching color: rgb(108, 64, 199); at (640, 661) on div[style*='display: block'] >> nth=7
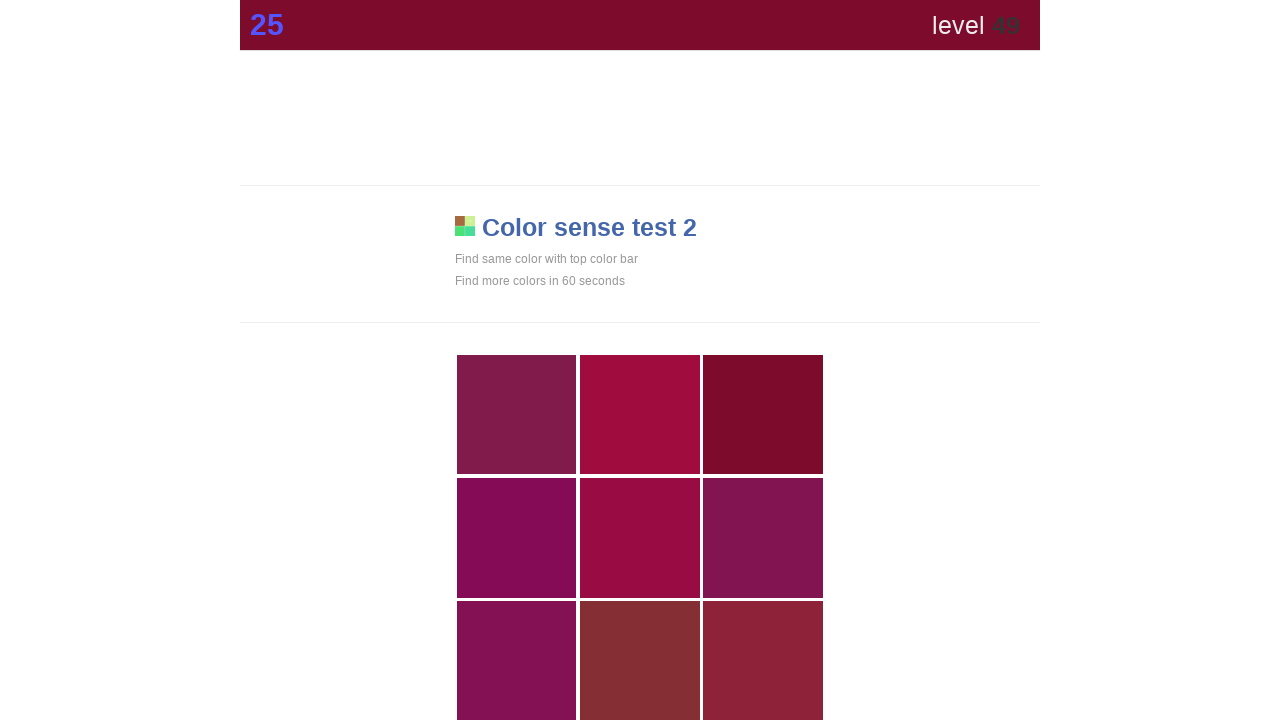

Waited 100ms before next iteration
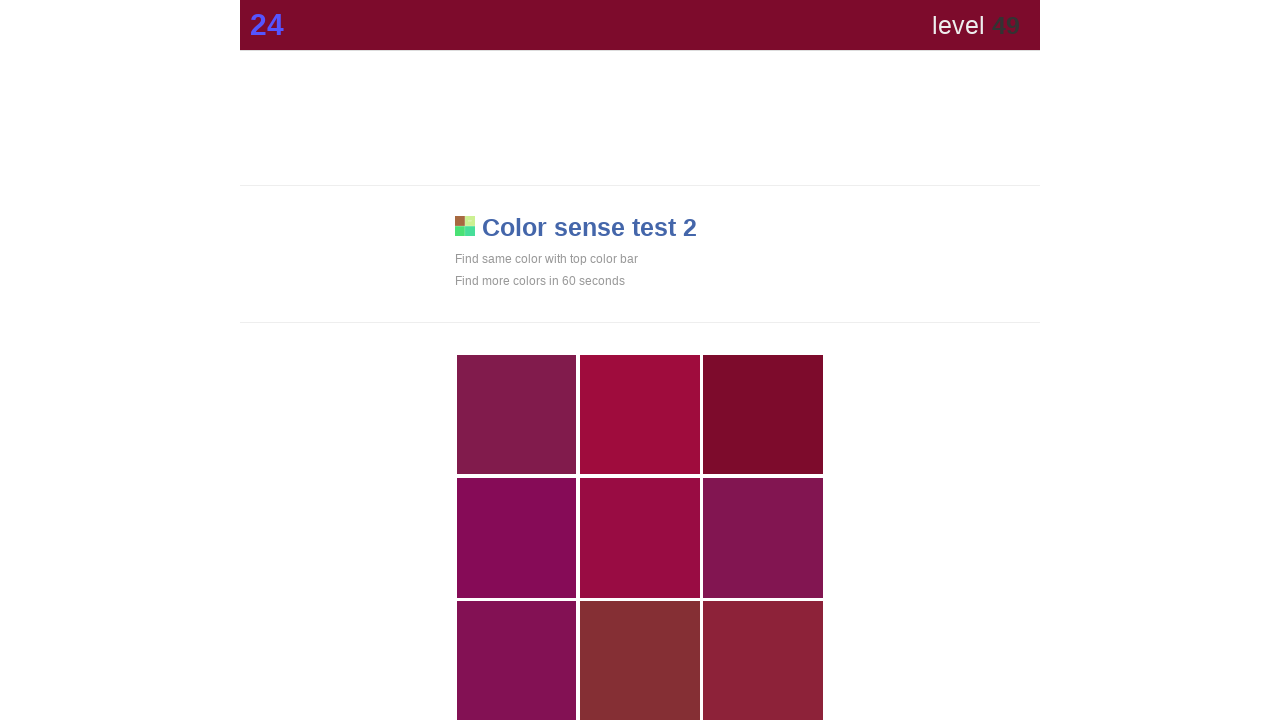

Retrieved top bar color style attribute
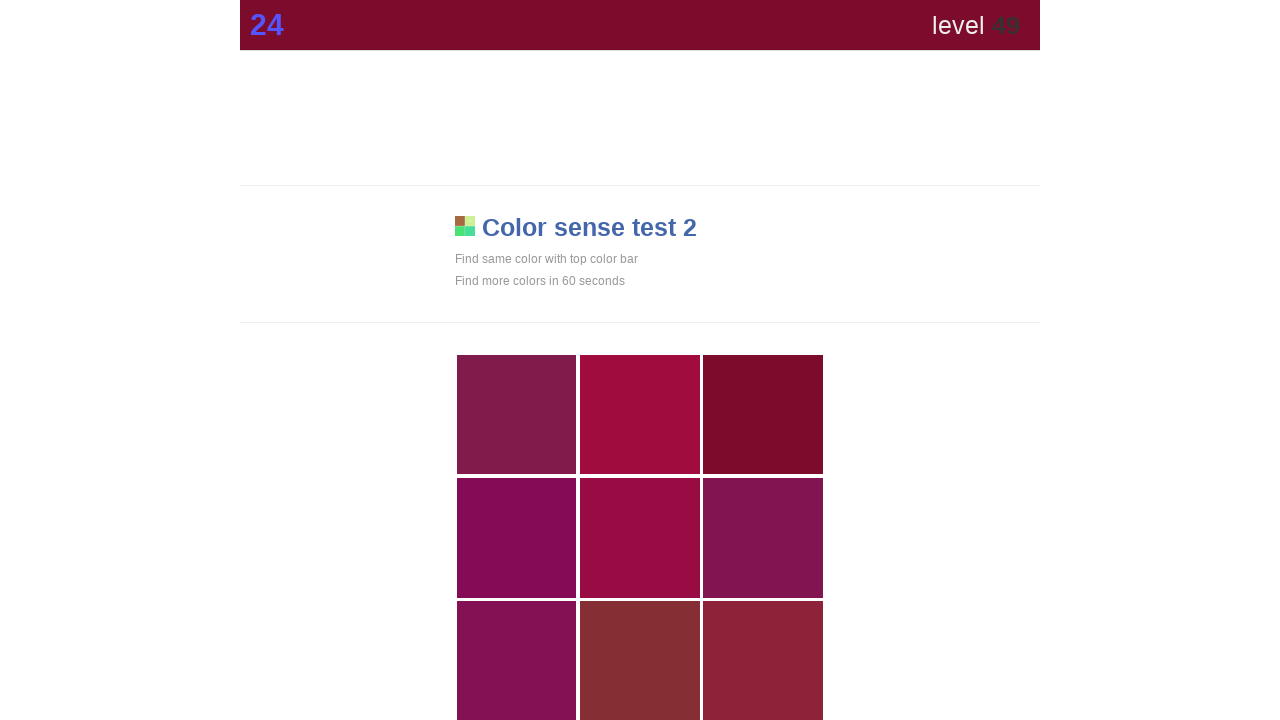

Found 9 visible grid elements to check
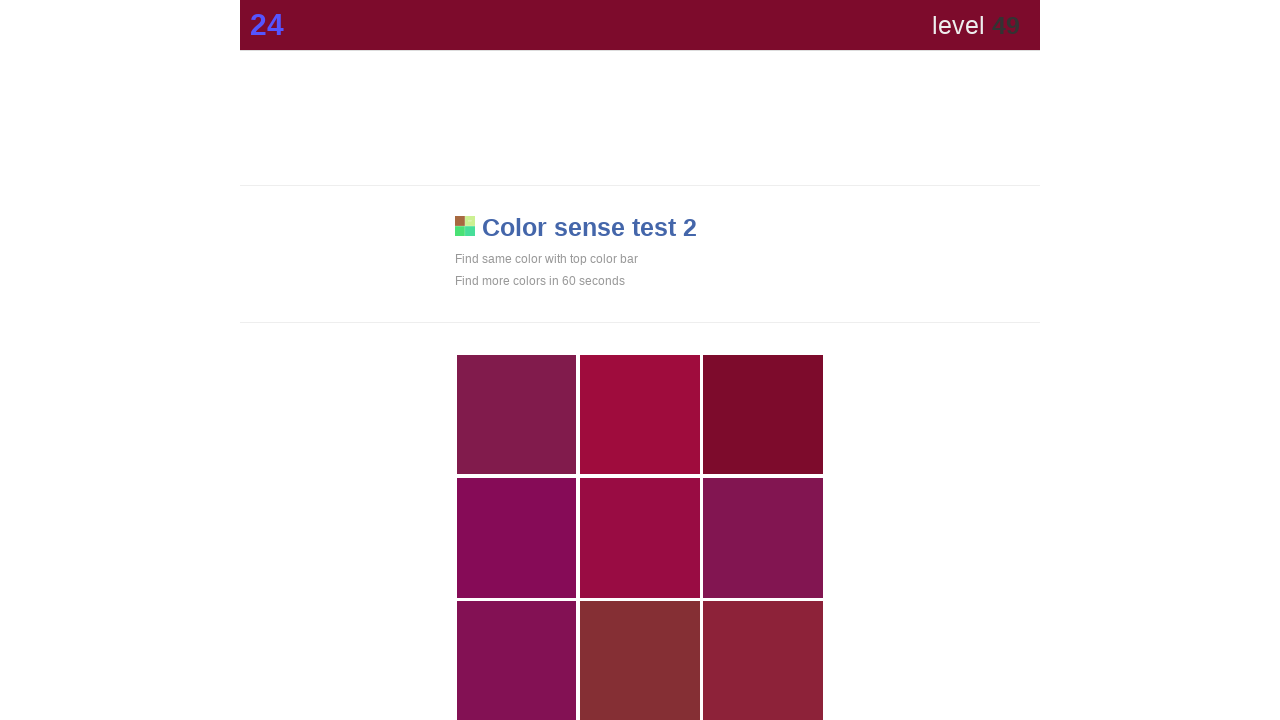

Clicked grid element matching color: rgb(125, 11, 44); at (763, 415) on div[style*='display: block'] >> nth=2
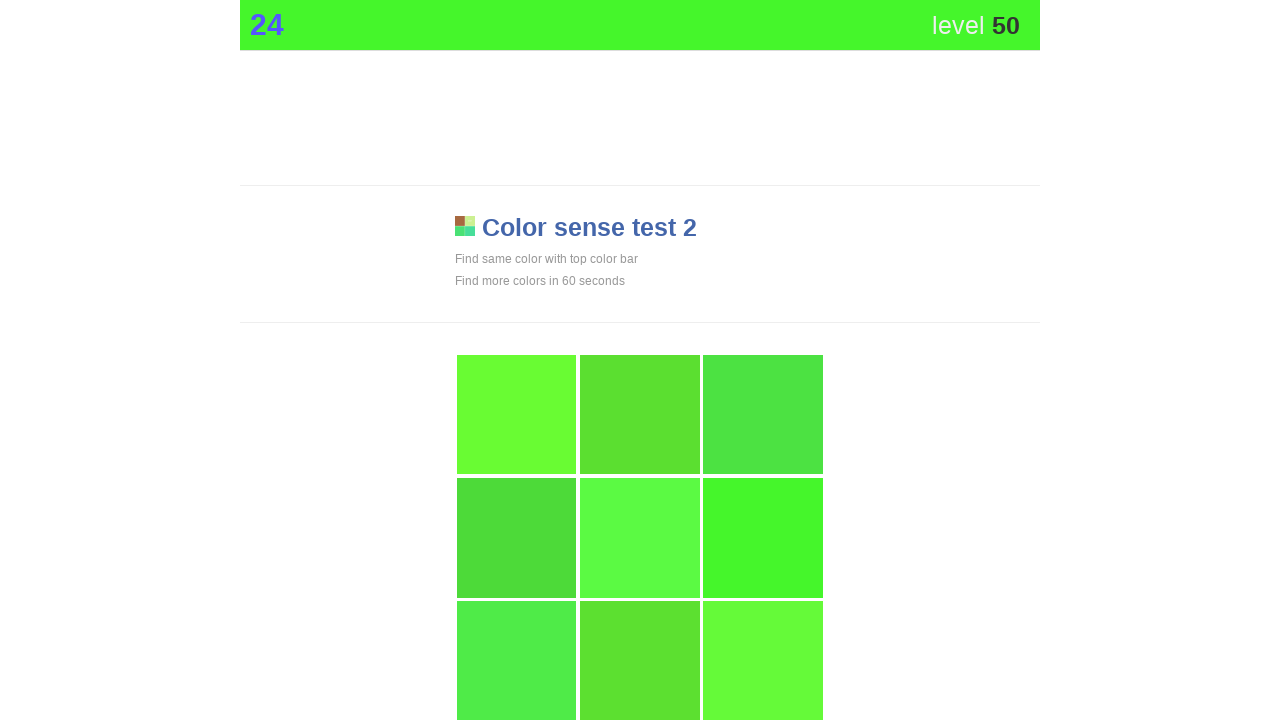

Waited 100ms before next iteration
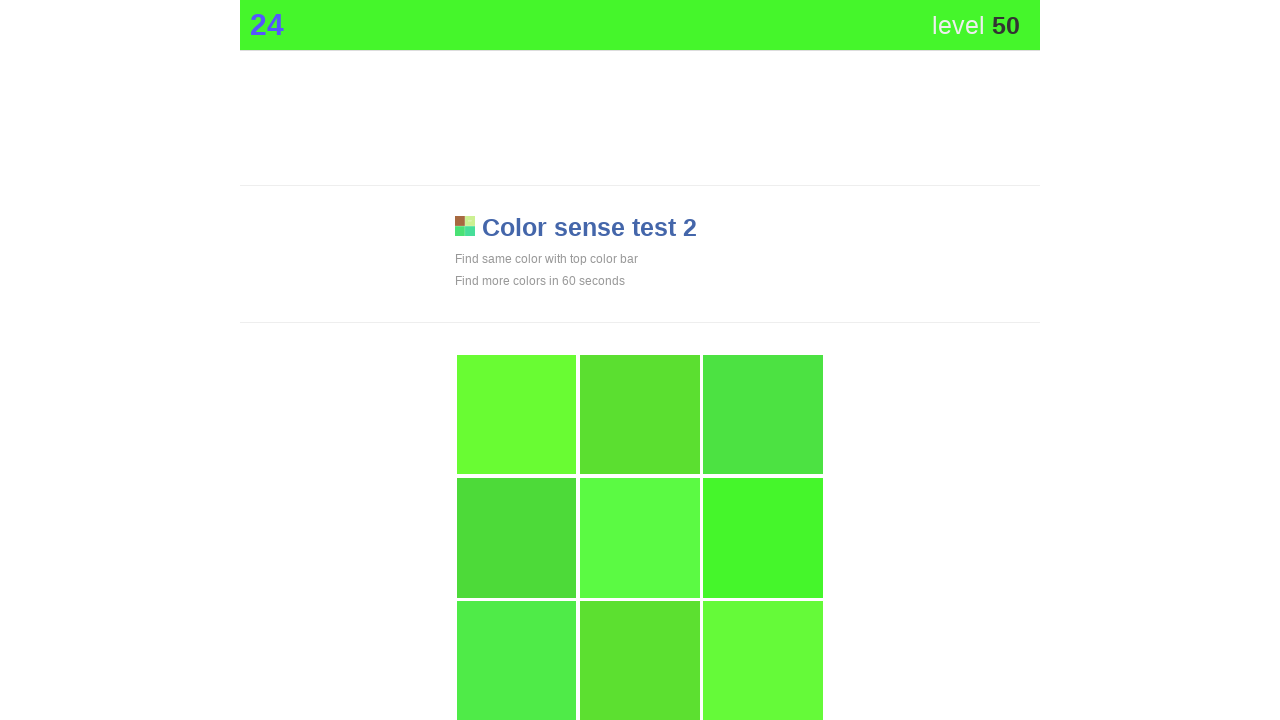

Retrieved top bar color style attribute
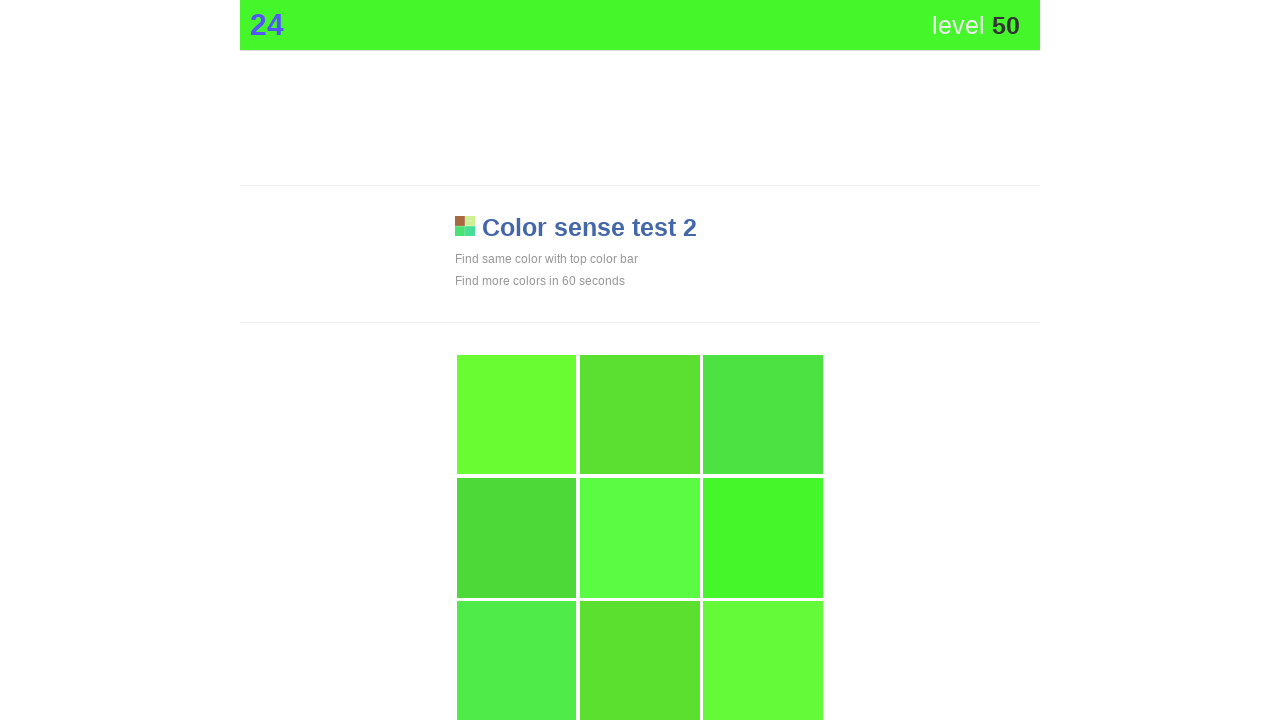

Found 9 visible grid elements to check
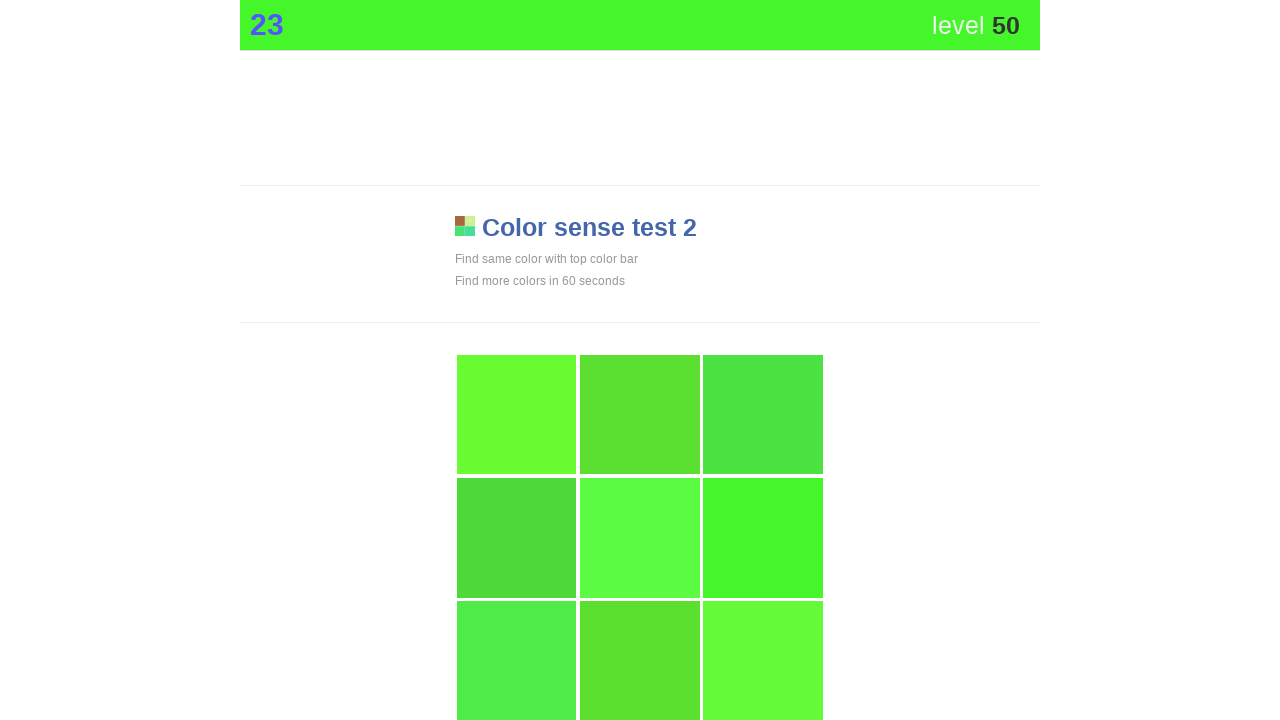

Clicked grid element matching color: rgb(69, 246, 43); at (763, 538) on div[style*='display: block'] >> nth=5
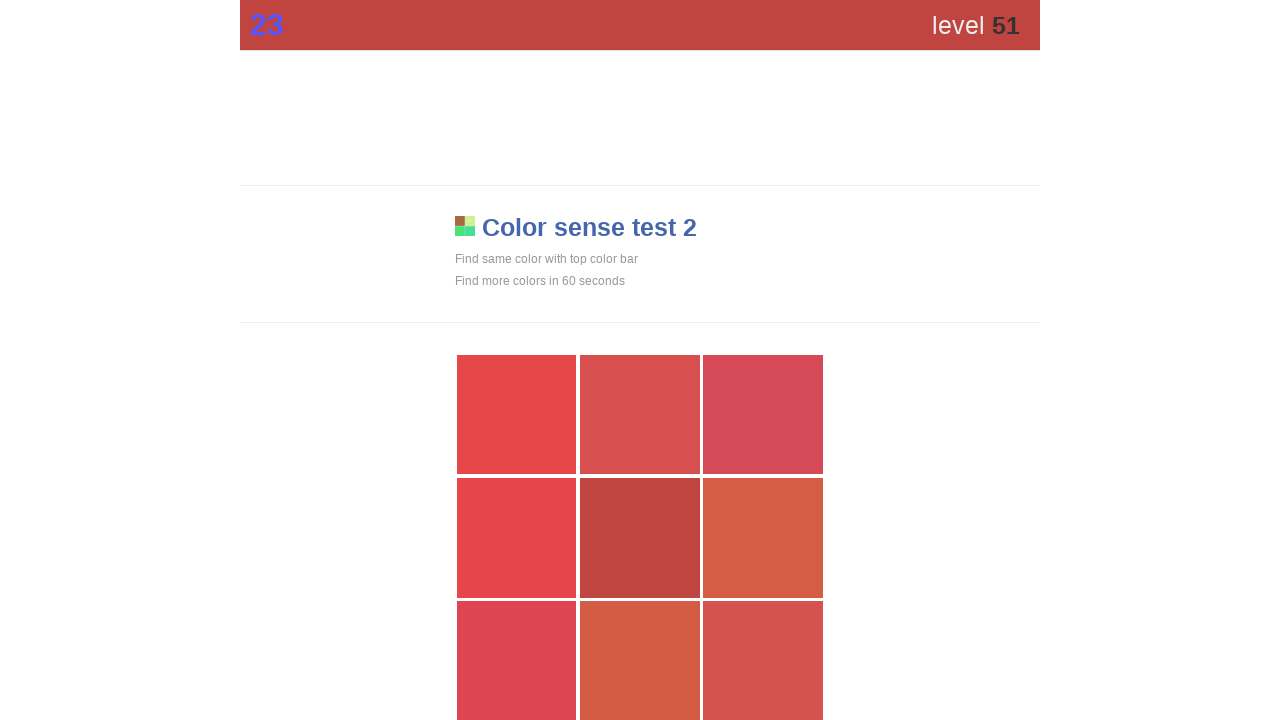

Waited 100ms before next iteration
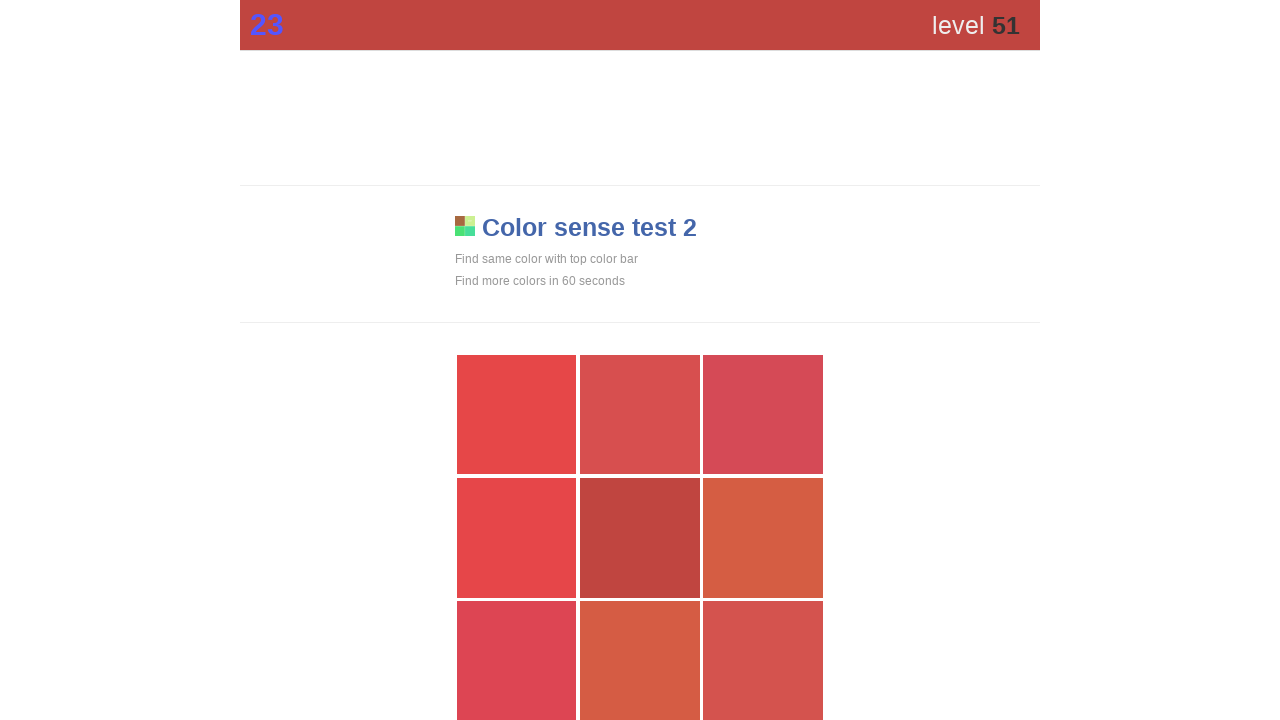

Retrieved top bar color style attribute
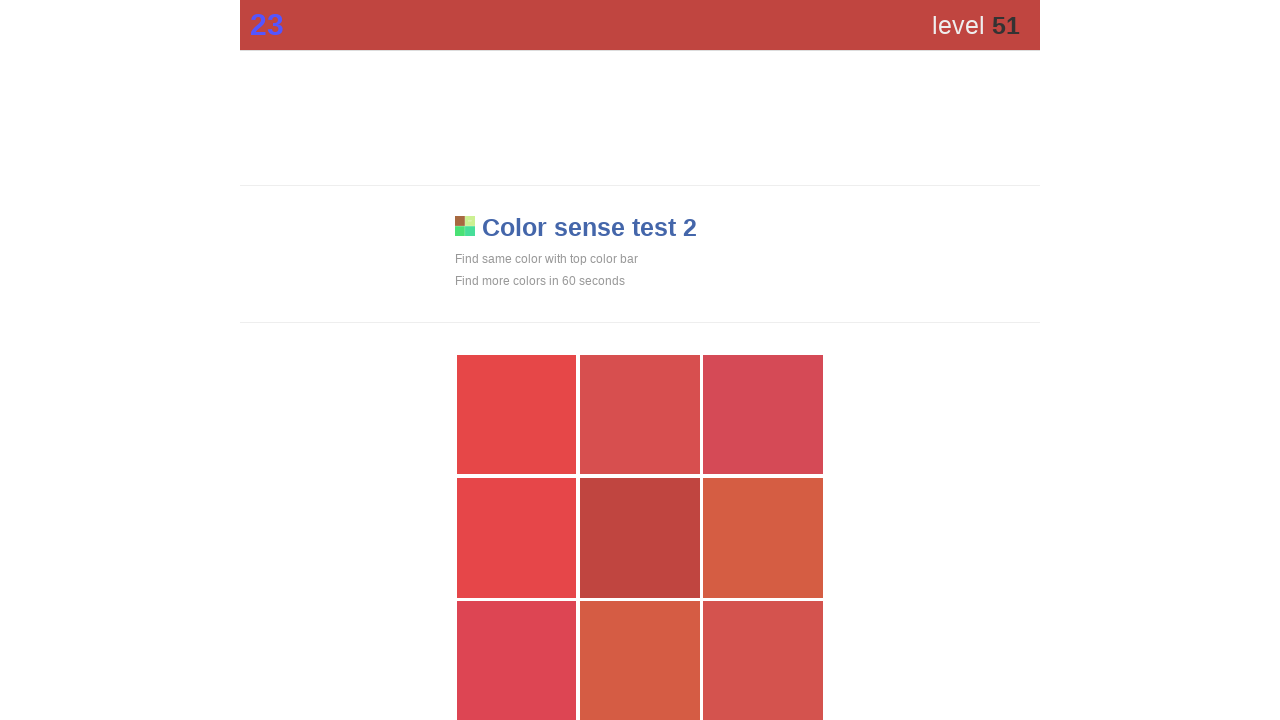

Found 9 visible grid elements to check
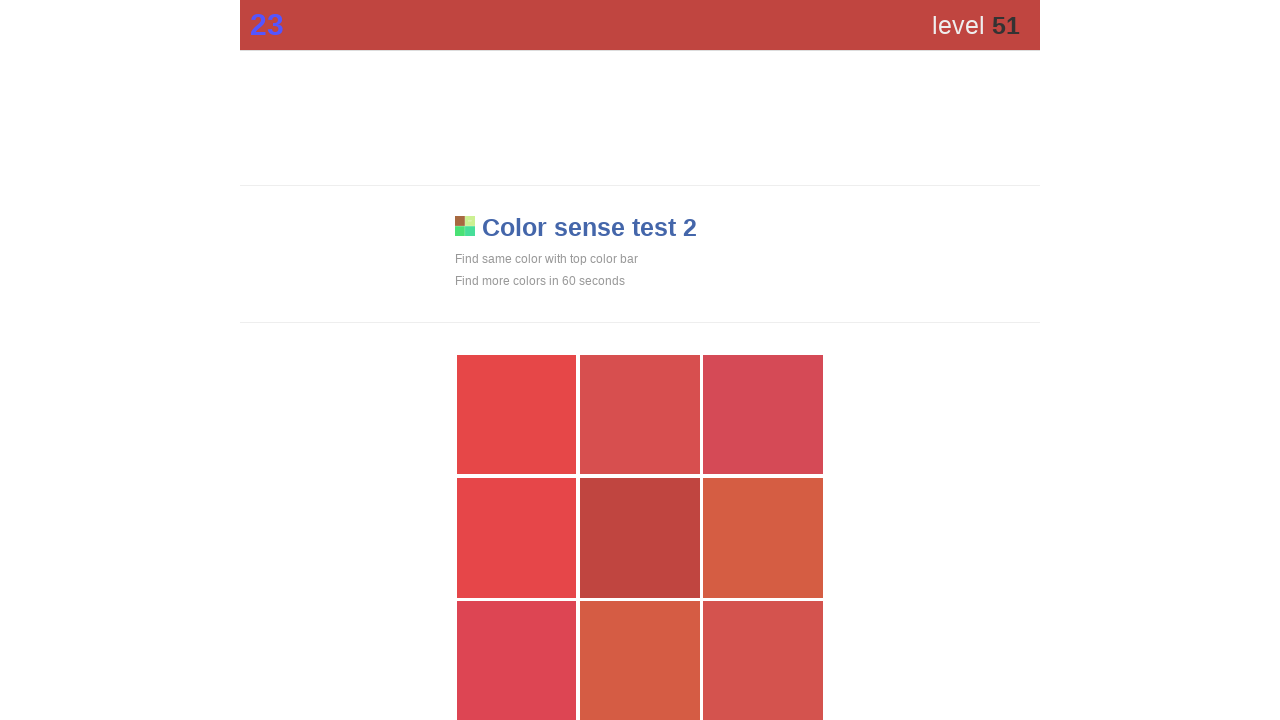

Clicked grid element matching color: rgb(192, 69, 64); at (640, 538) on div[style*='display: block'] >> nth=4
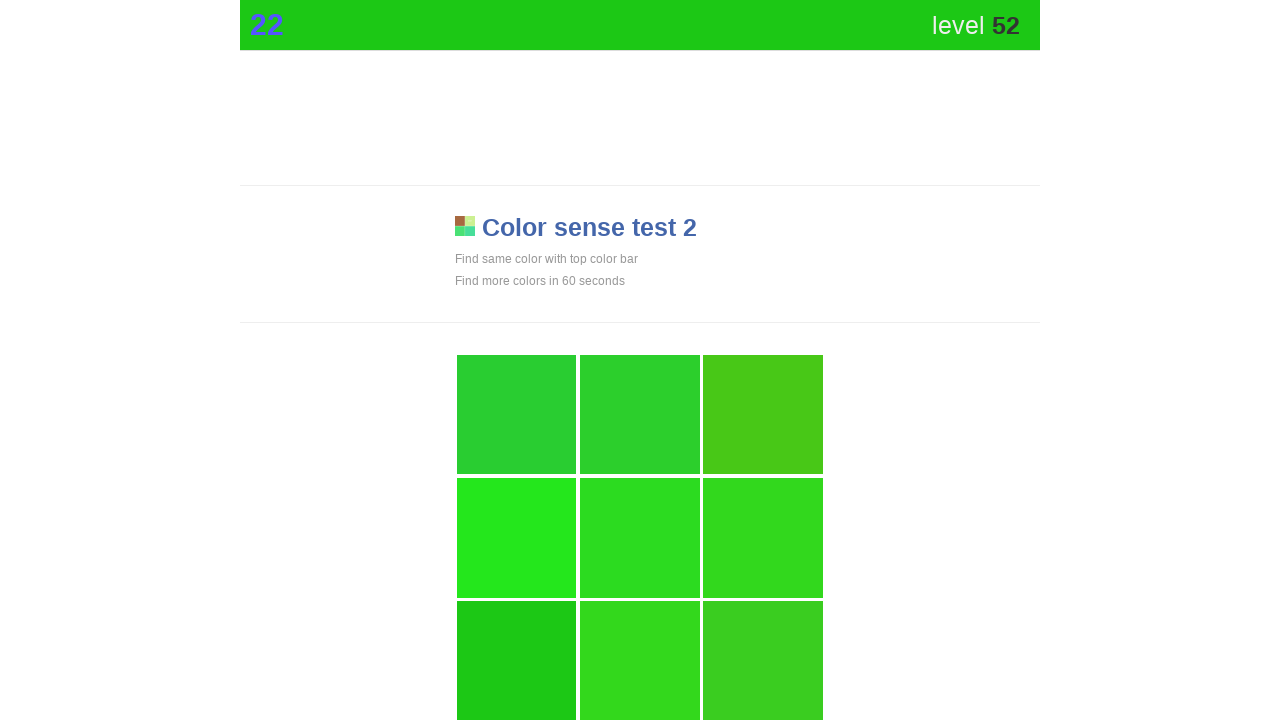

Waited 100ms before next iteration
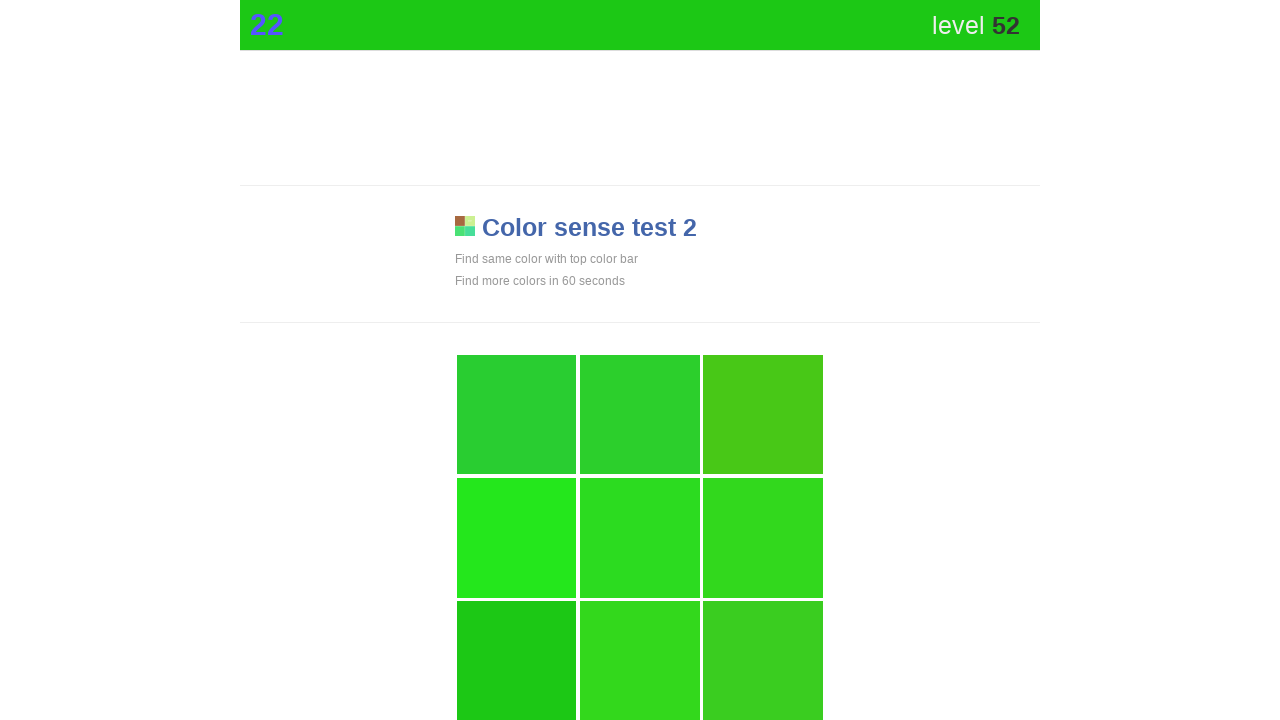

Retrieved top bar color style attribute
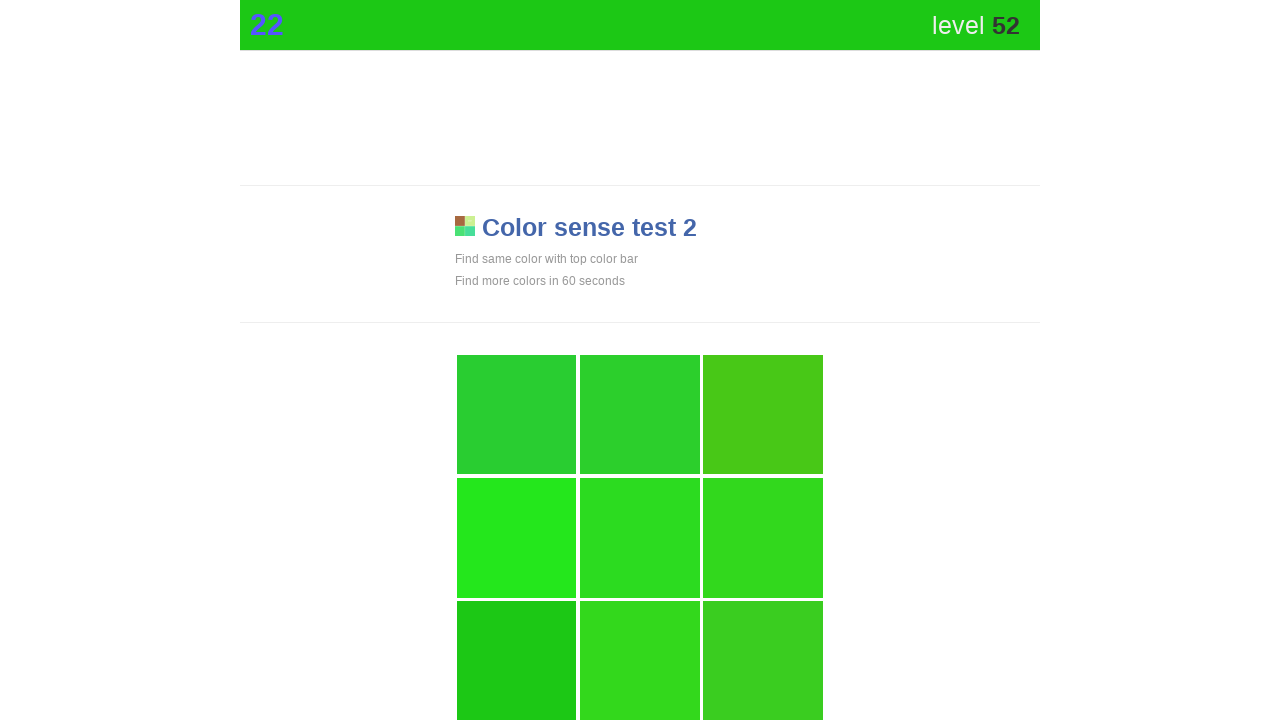

Found 9 visible grid elements to check
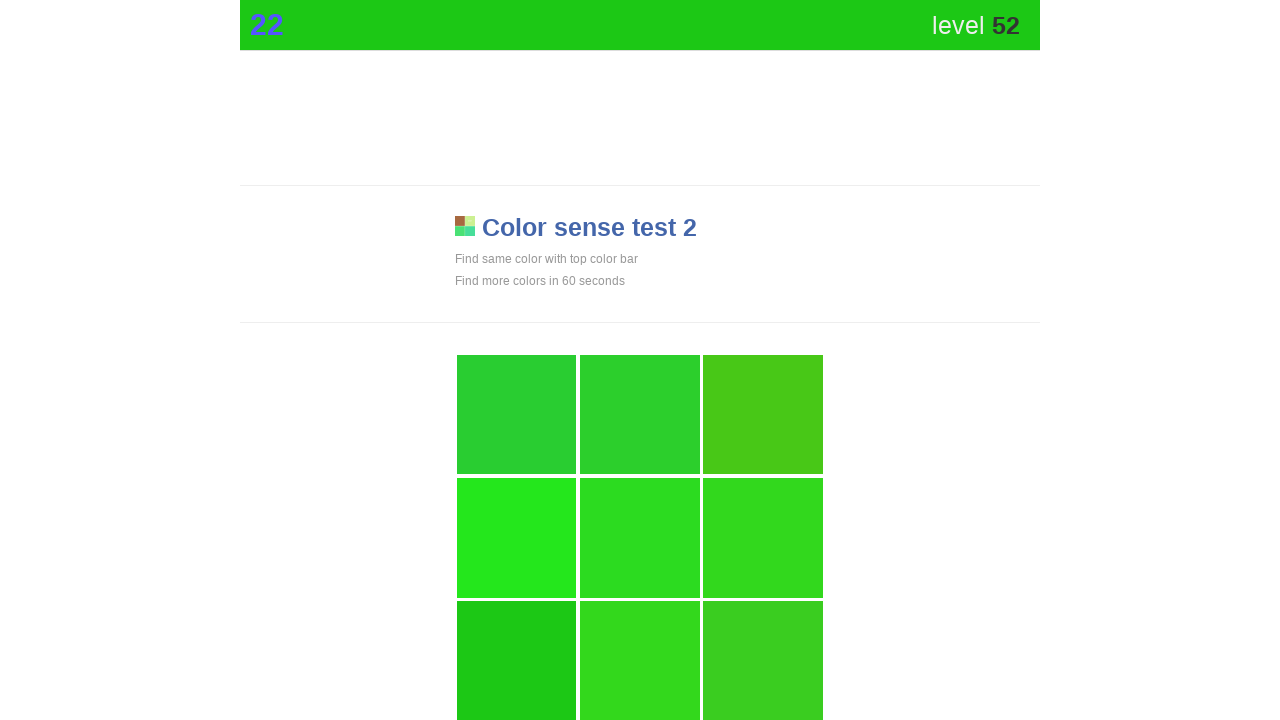

Clicked grid element matching color: rgb(28, 200, 21); at (517, 661) on div[style*='display: block'] >> nth=6
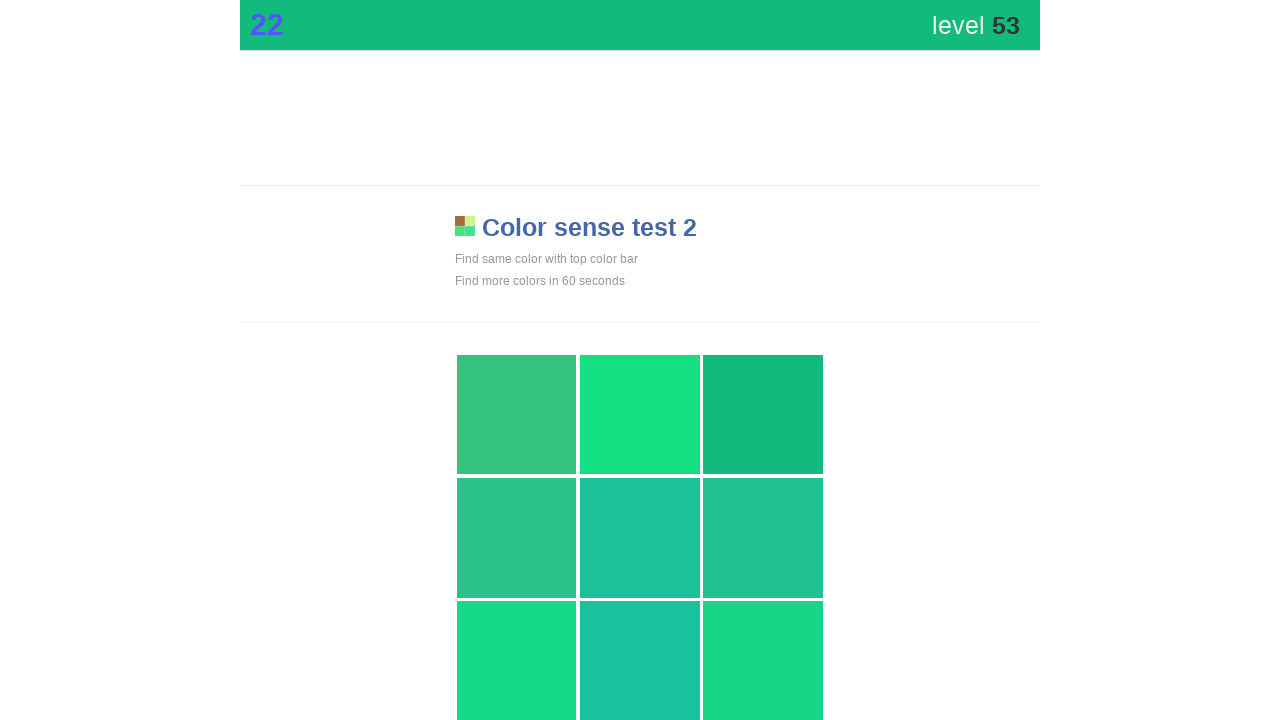

Waited 100ms before next iteration
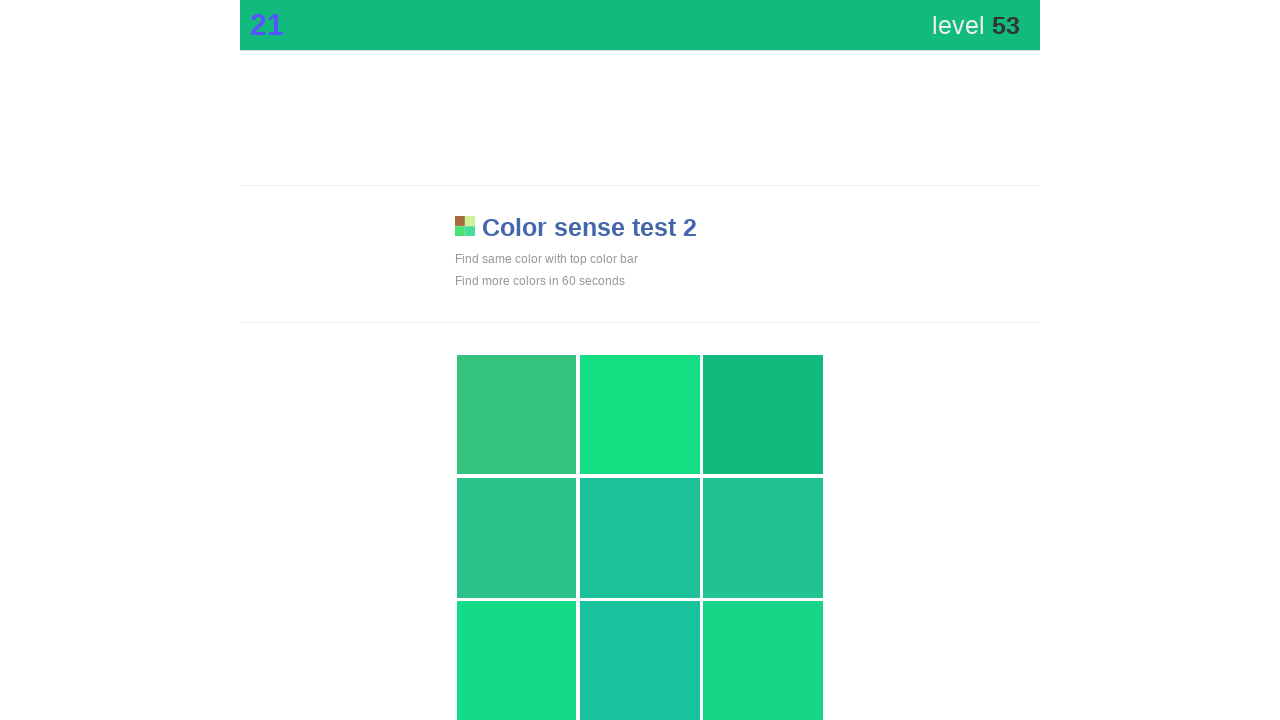

Retrieved top bar color style attribute
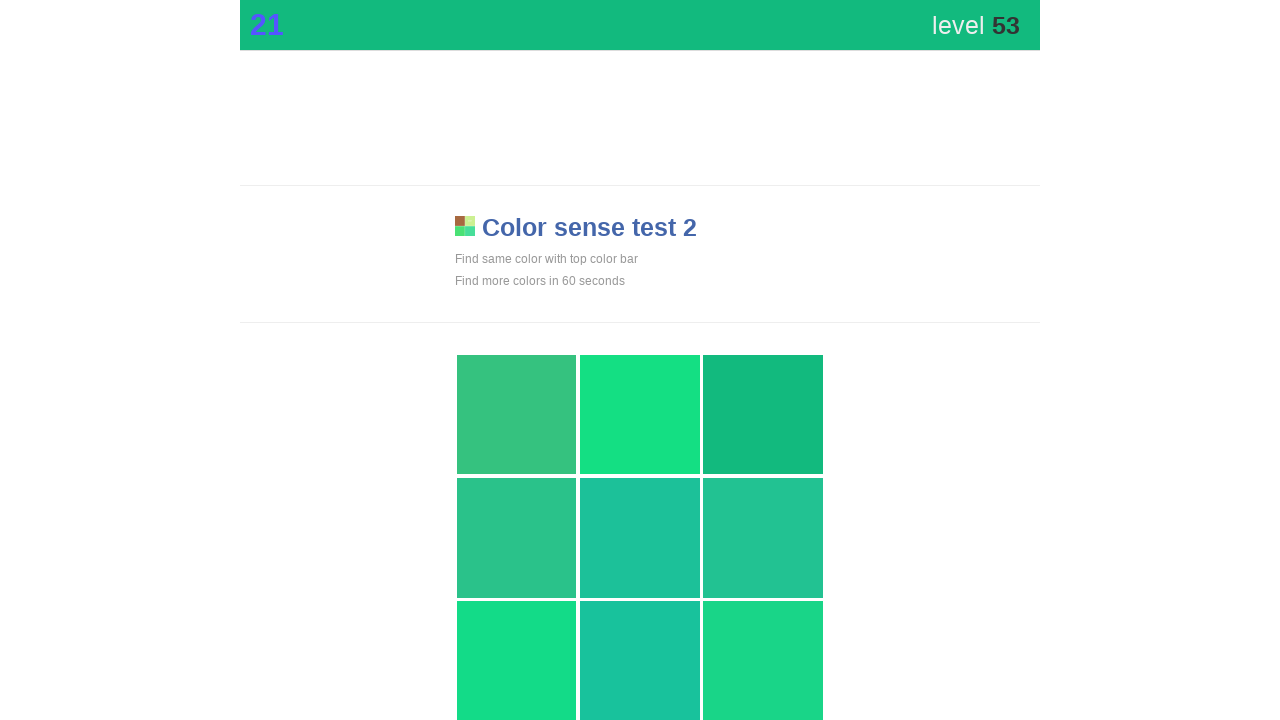

Found 9 visible grid elements to check
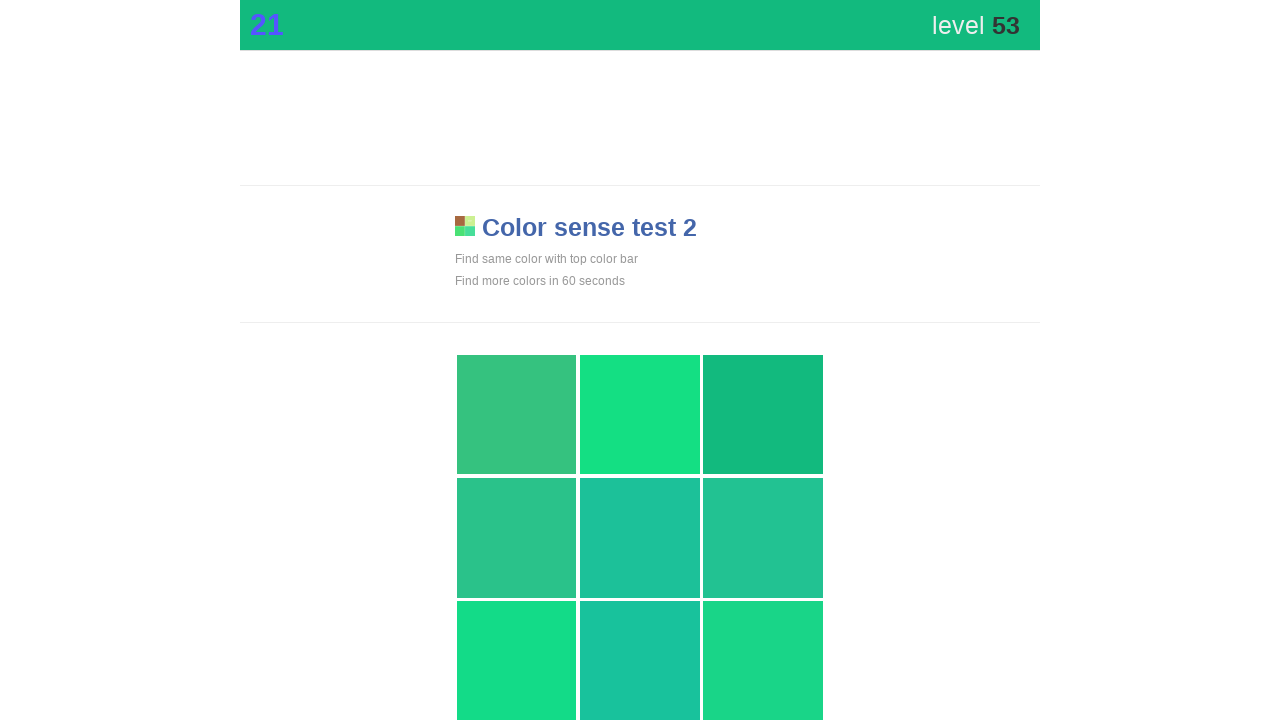

Clicked grid element matching color: rgb(18, 186, 126); at (763, 415) on div[style*='display: block'] >> nth=2
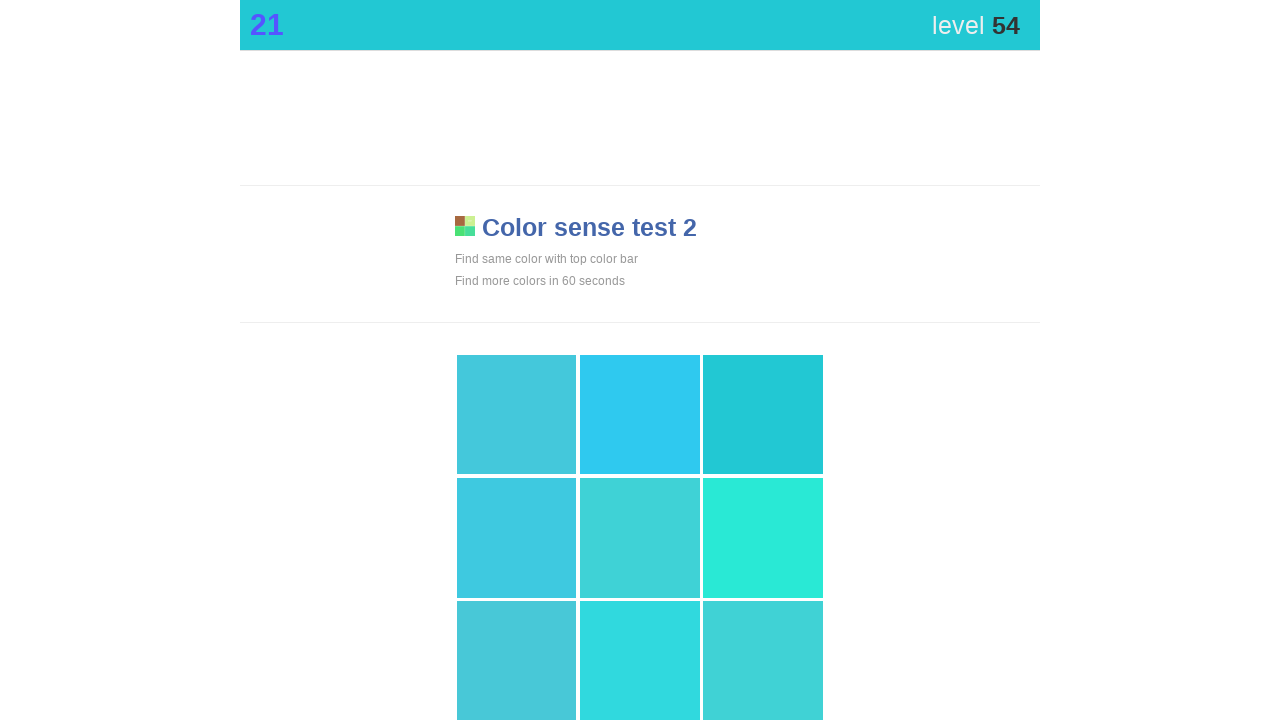

Waited 100ms before next iteration
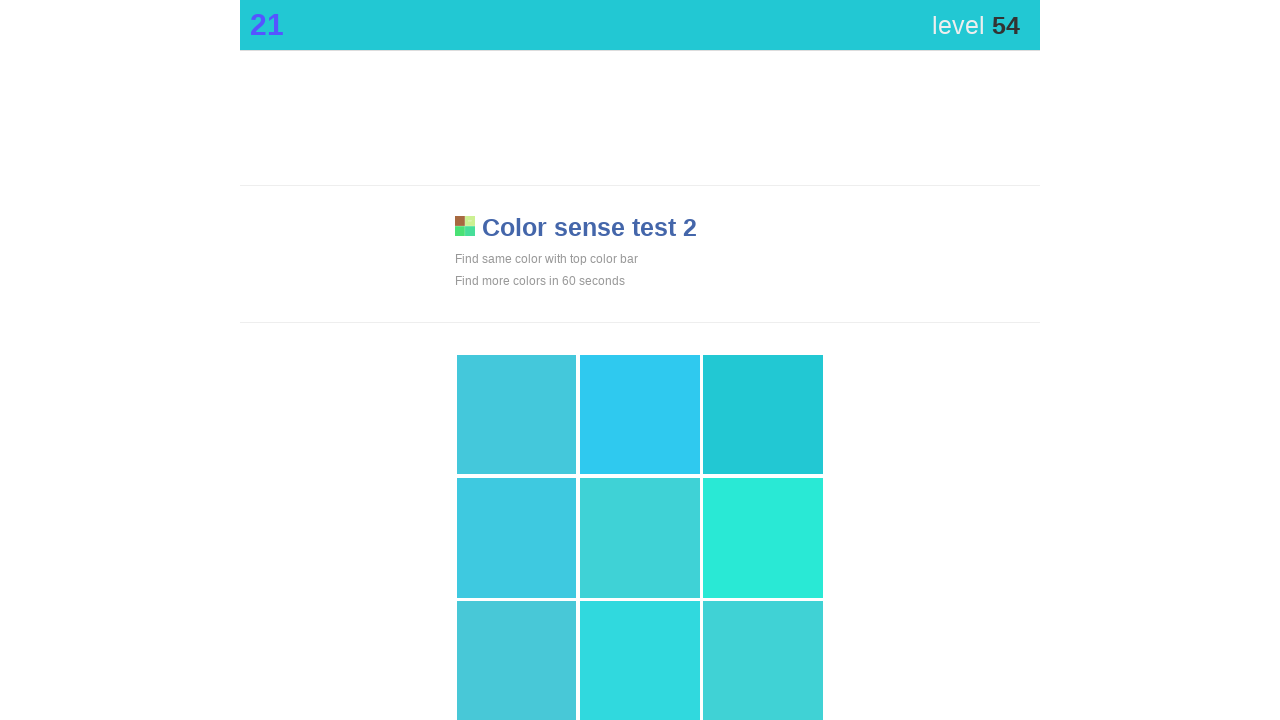

Retrieved top bar color style attribute
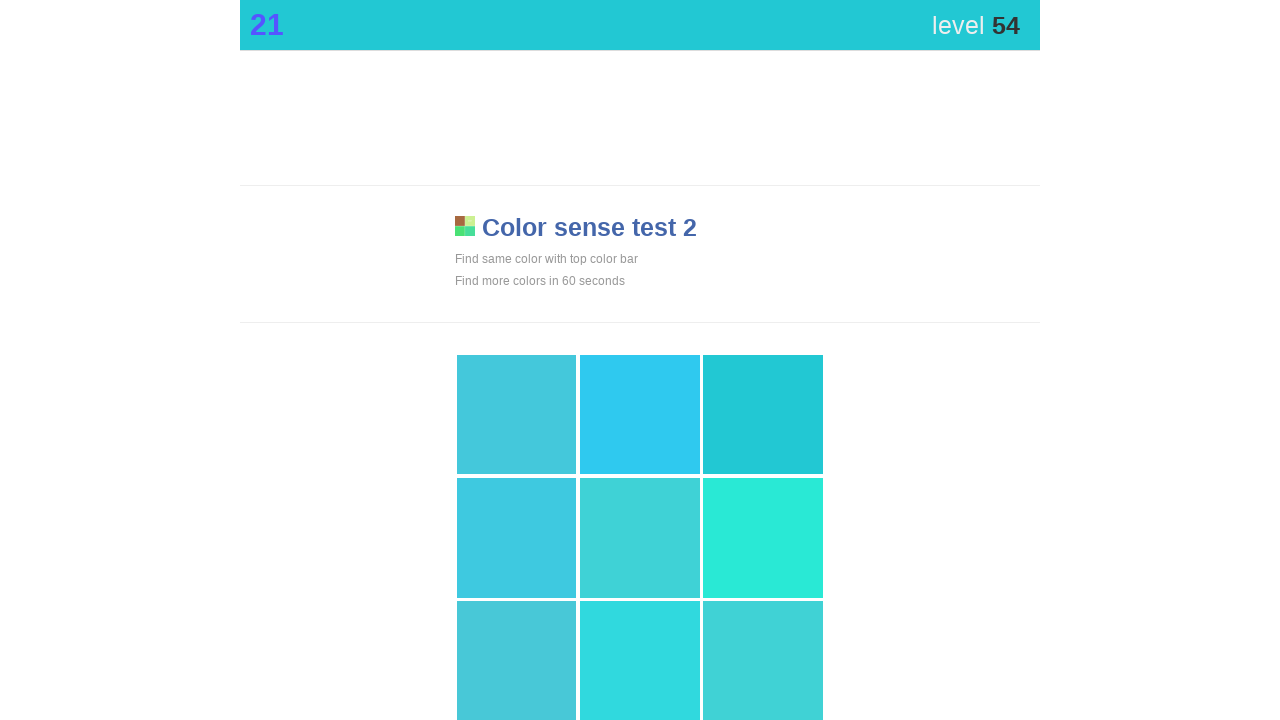

Found 9 visible grid elements to check
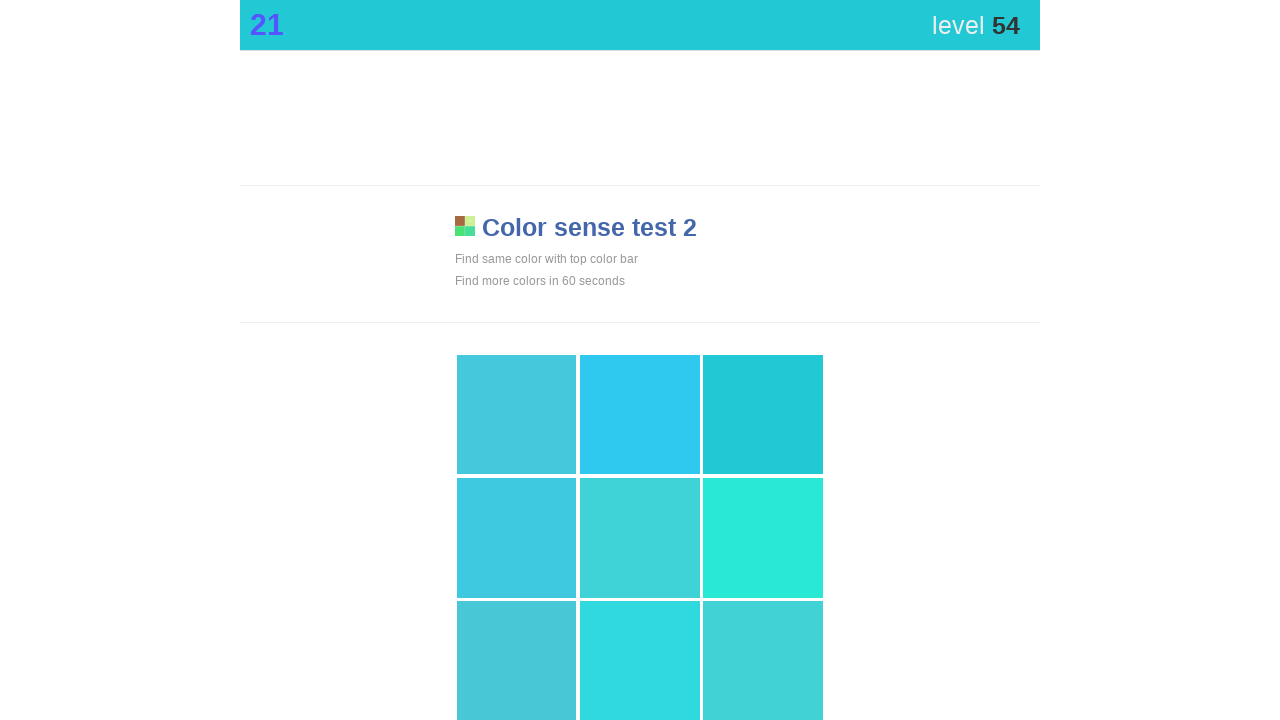

Clicked grid element matching color: rgb(34, 200, 211); at (763, 415) on div[style*='display: block'] >> nth=2
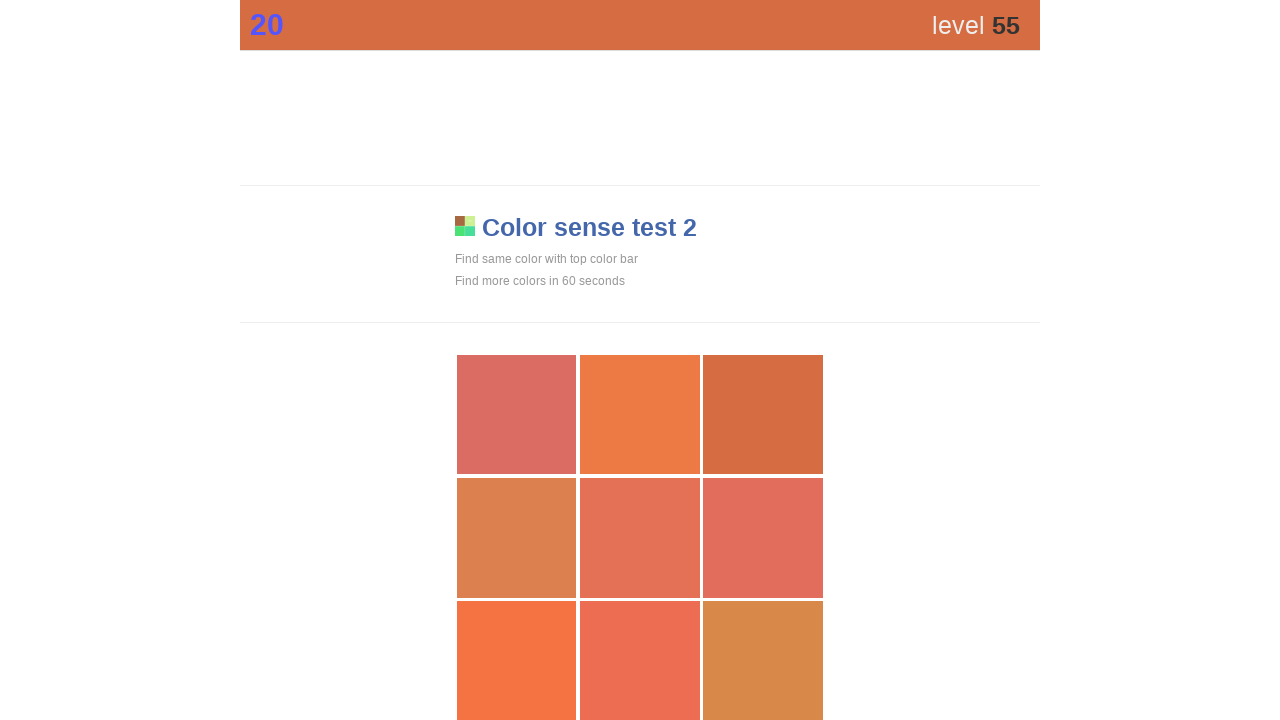

Waited 100ms before next iteration
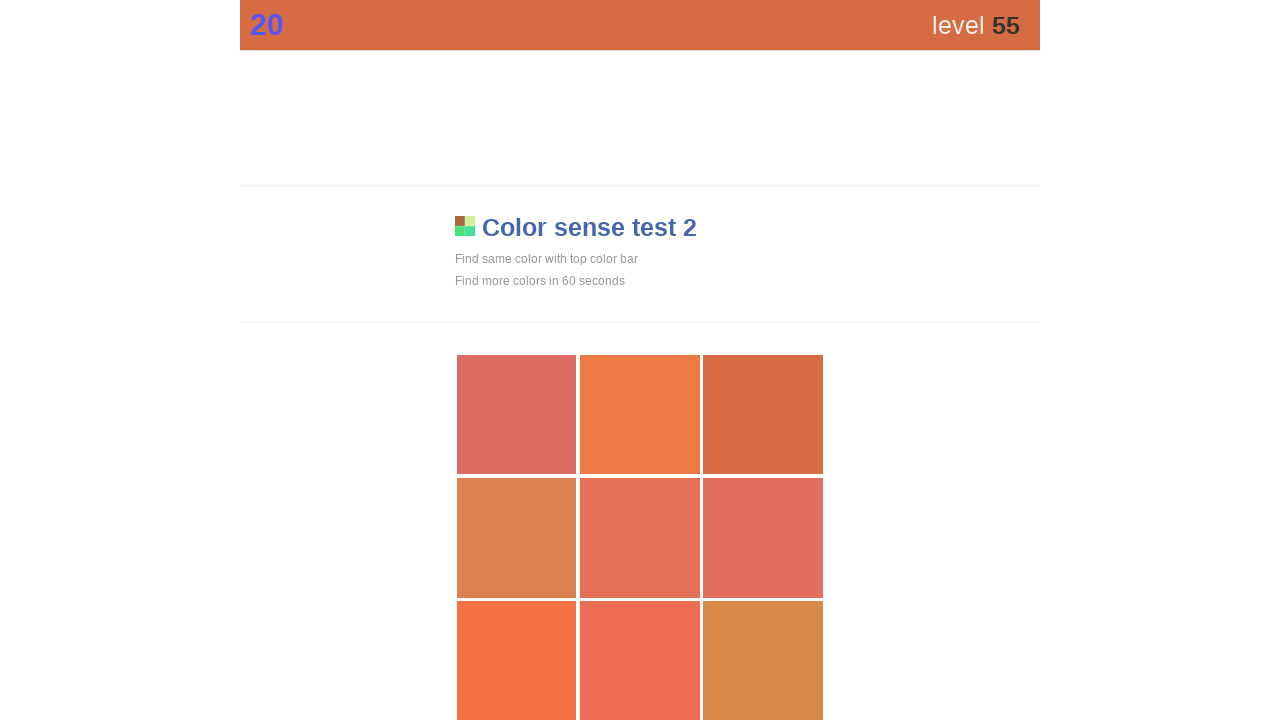

Retrieved top bar color style attribute
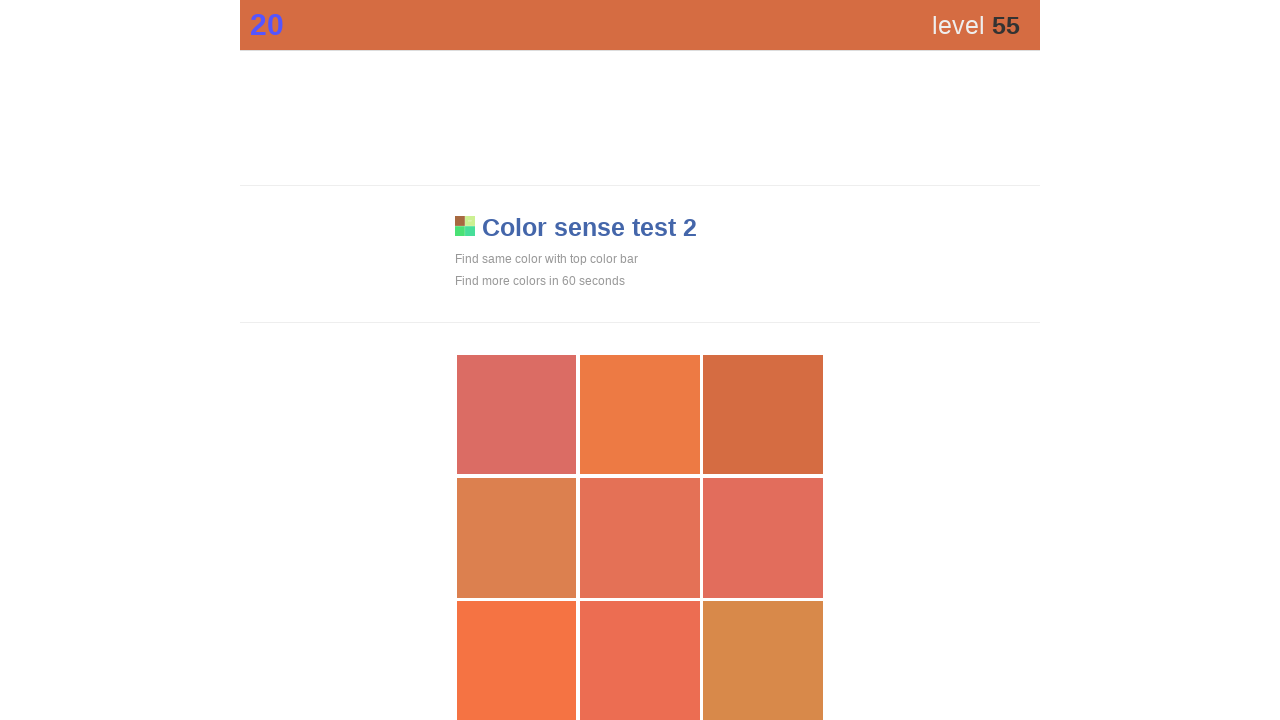

Found 9 visible grid elements to check
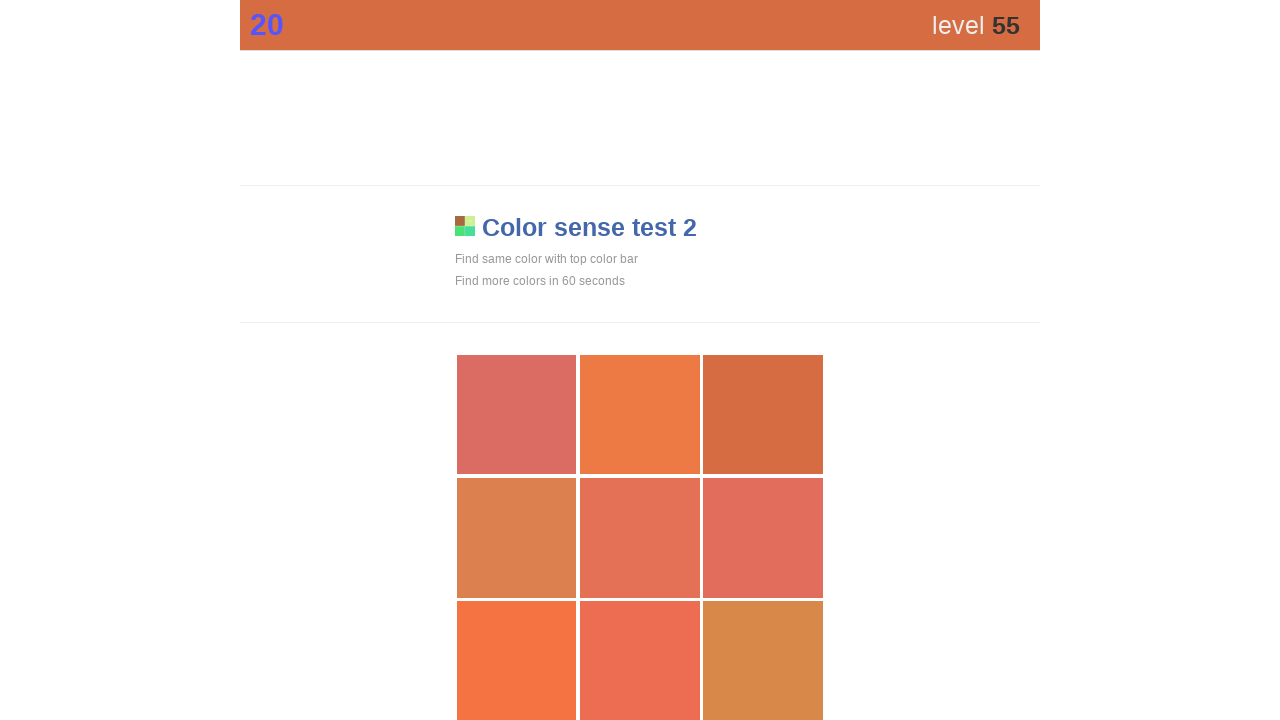

Clicked grid element matching color: rgb(213, 108, 66); at (763, 415) on div[style*='display: block'] >> nth=2
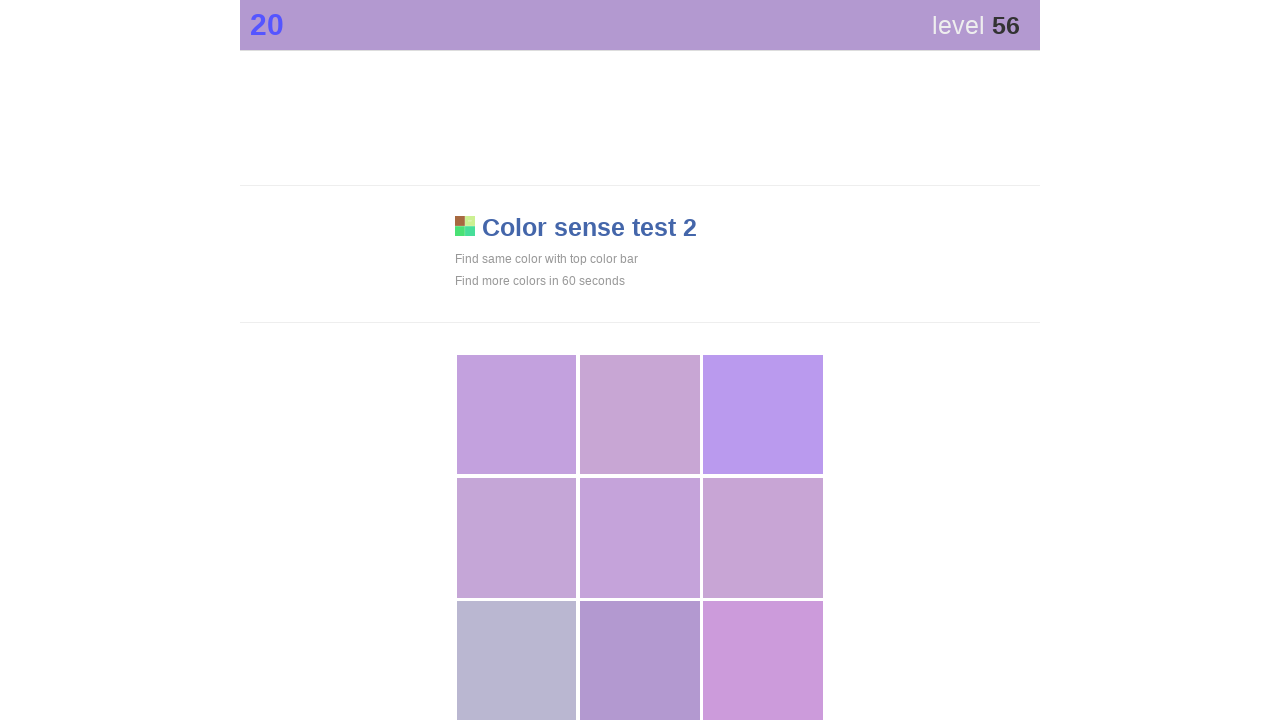

Waited 100ms before next iteration
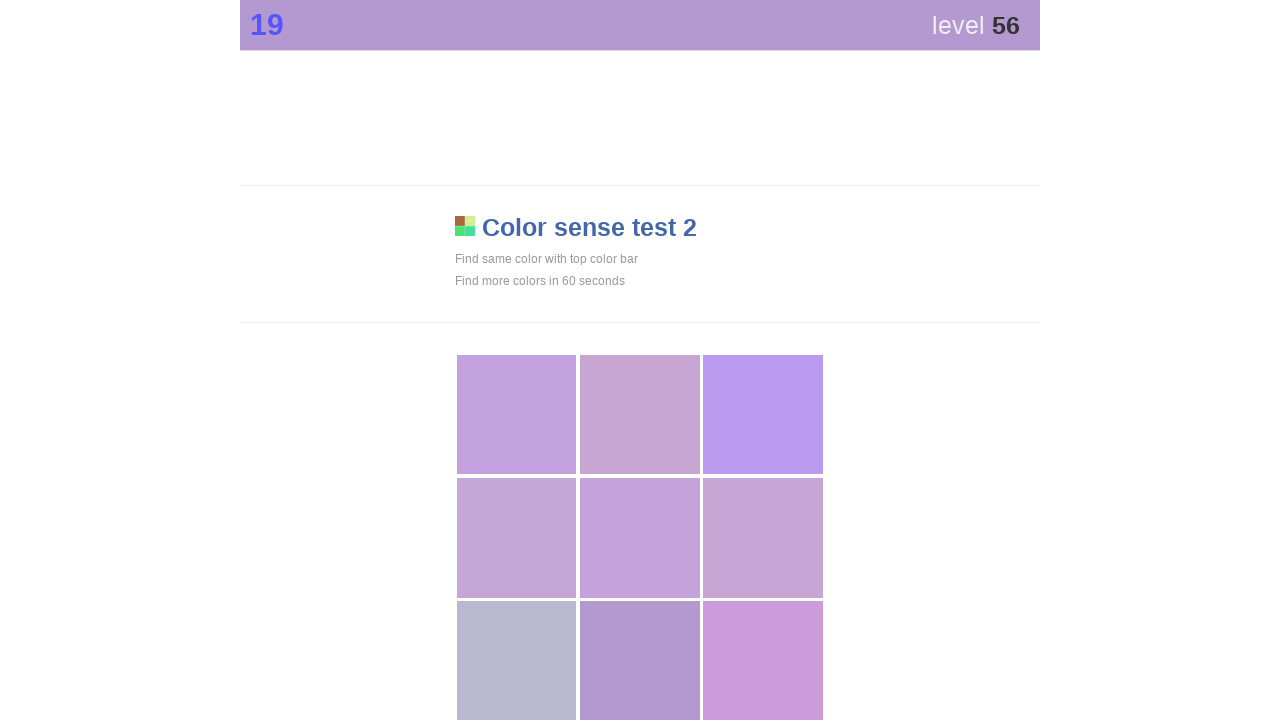

Retrieved top bar color style attribute
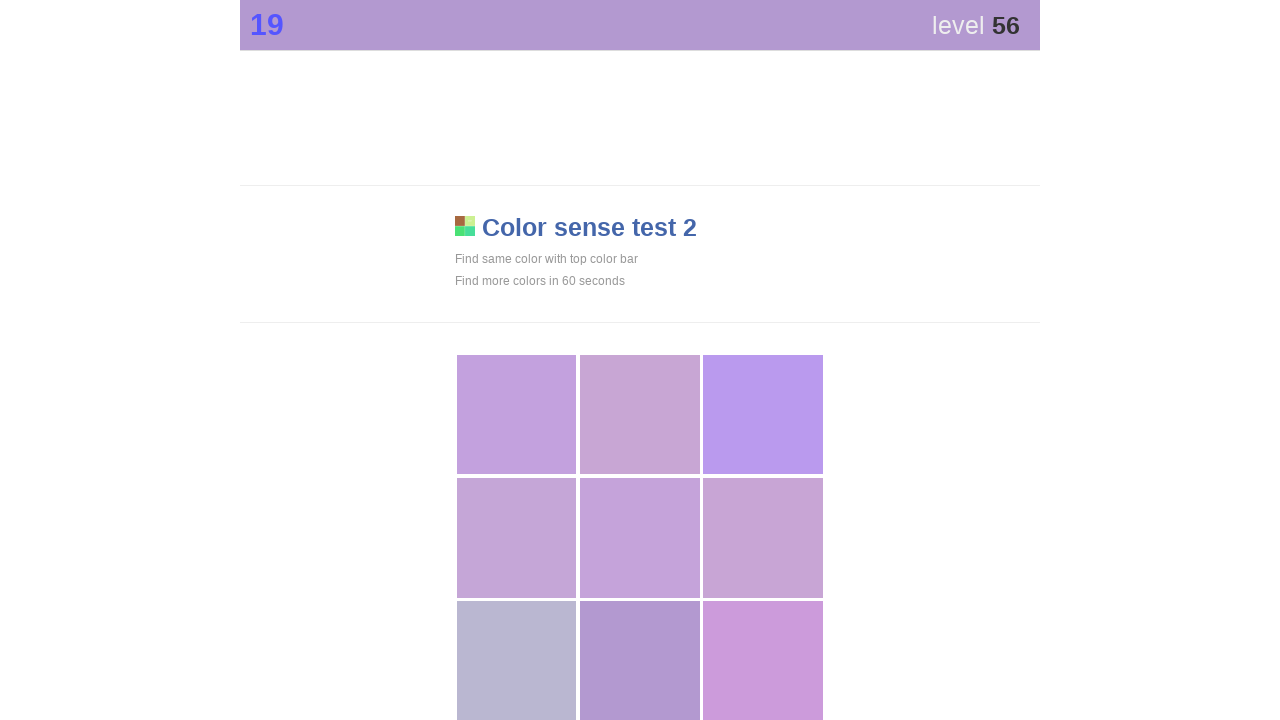

Found 9 visible grid elements to check
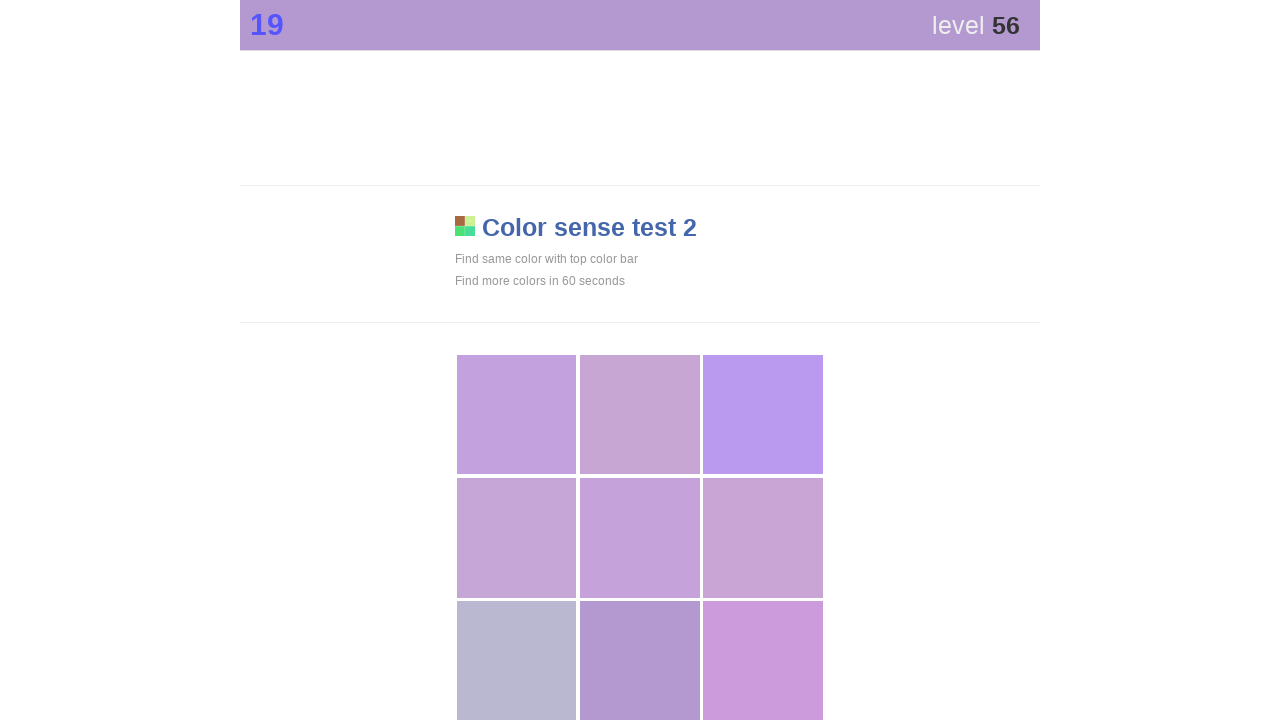

Clicked grid element matching color: rgb(179, 153, 208); at (640, 661) on div[style*='display: block'] >> nth=7
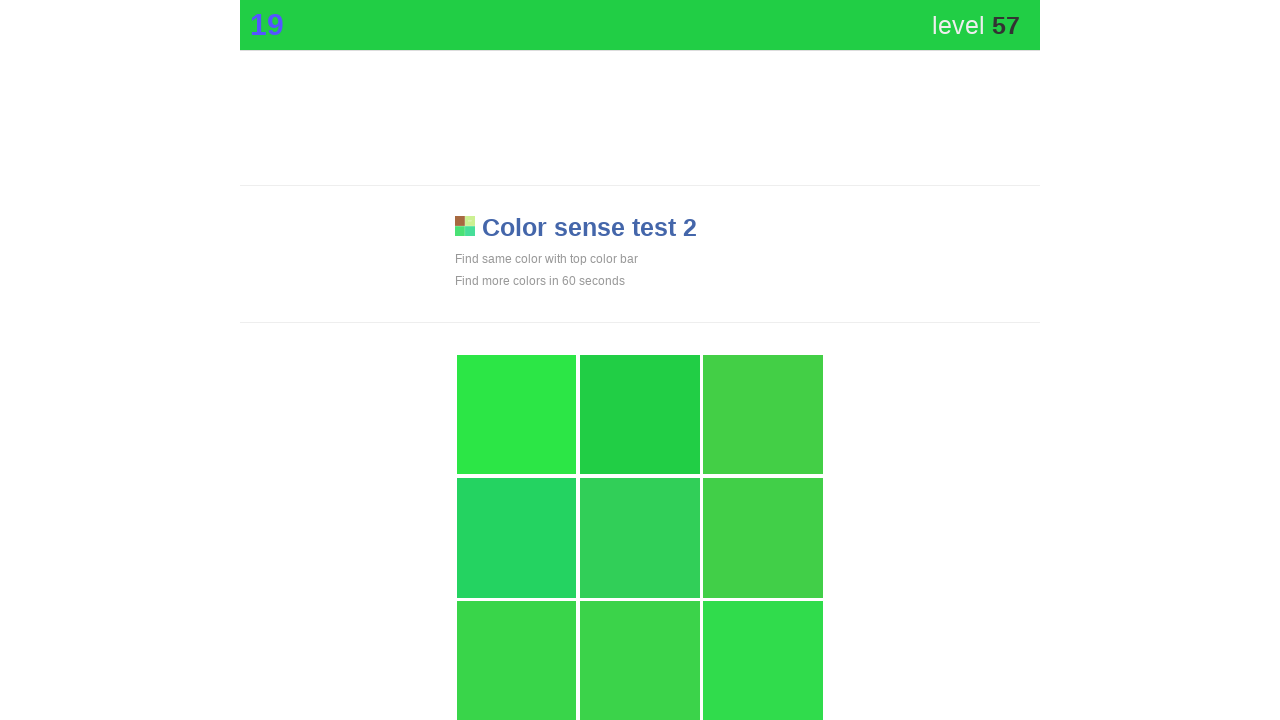

Waited 100ms before next iteration
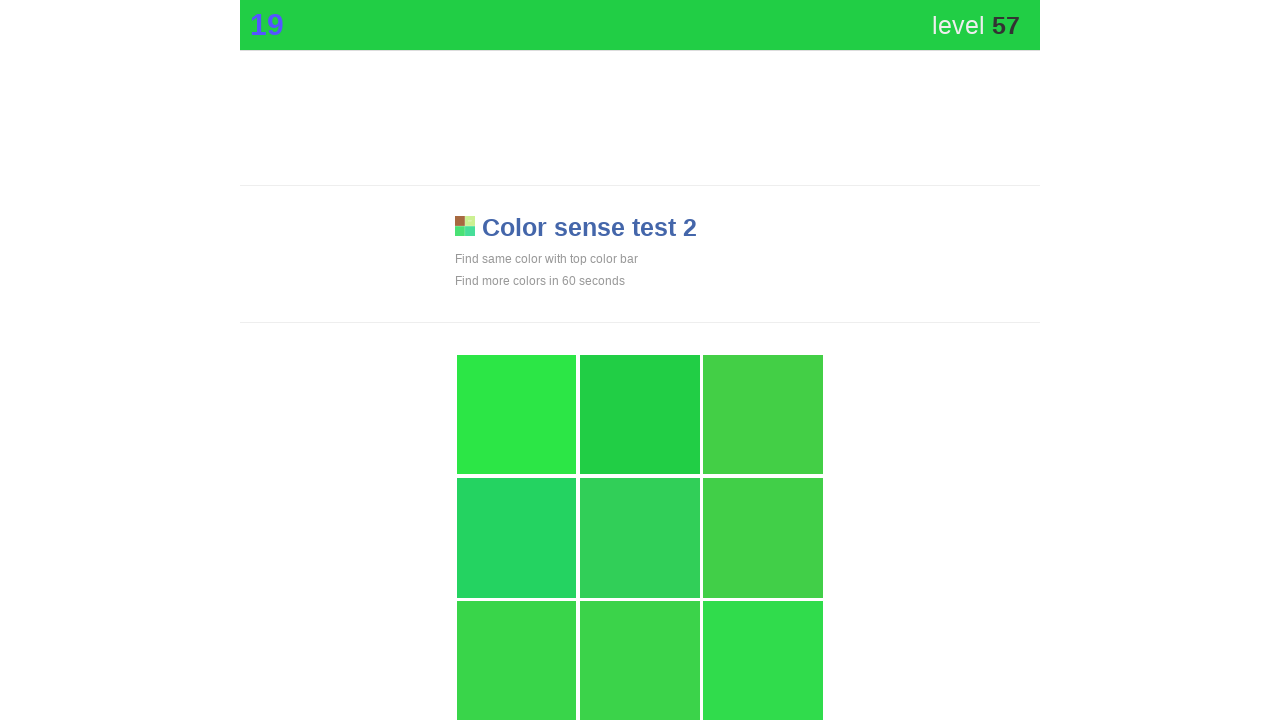

Retrieved top bar color style attribute
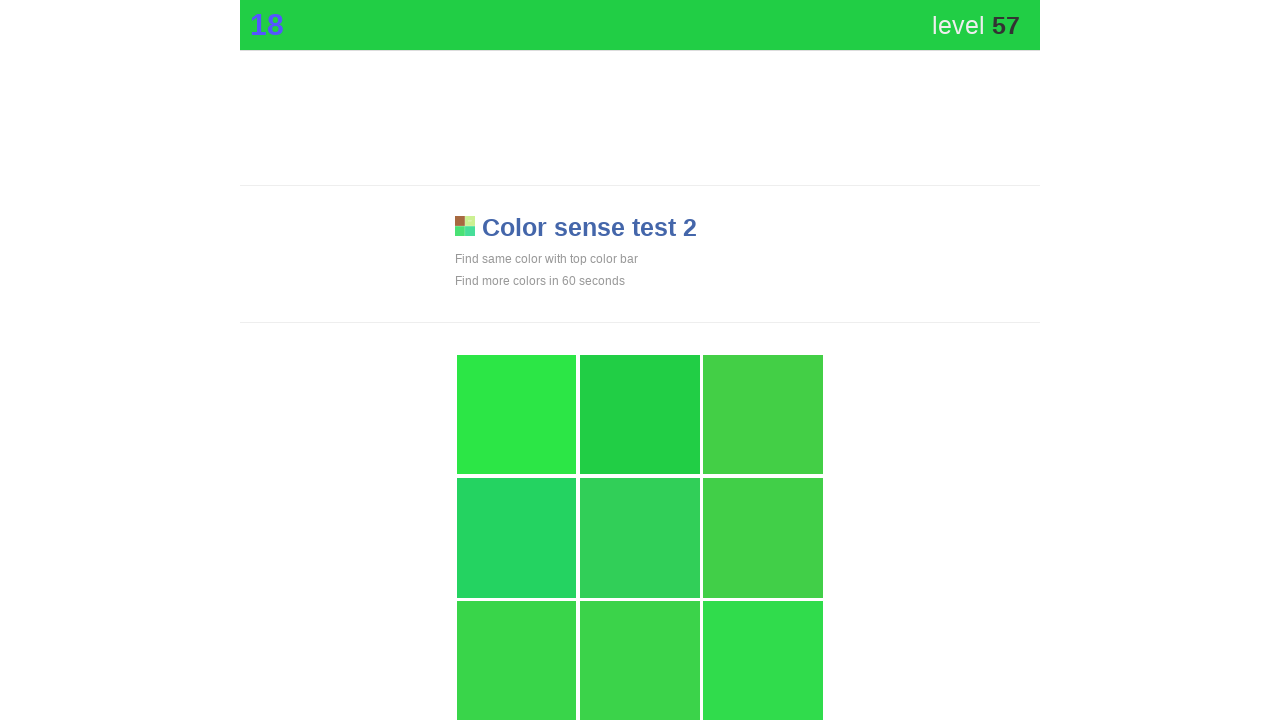

Found 9 visible grid elements to check
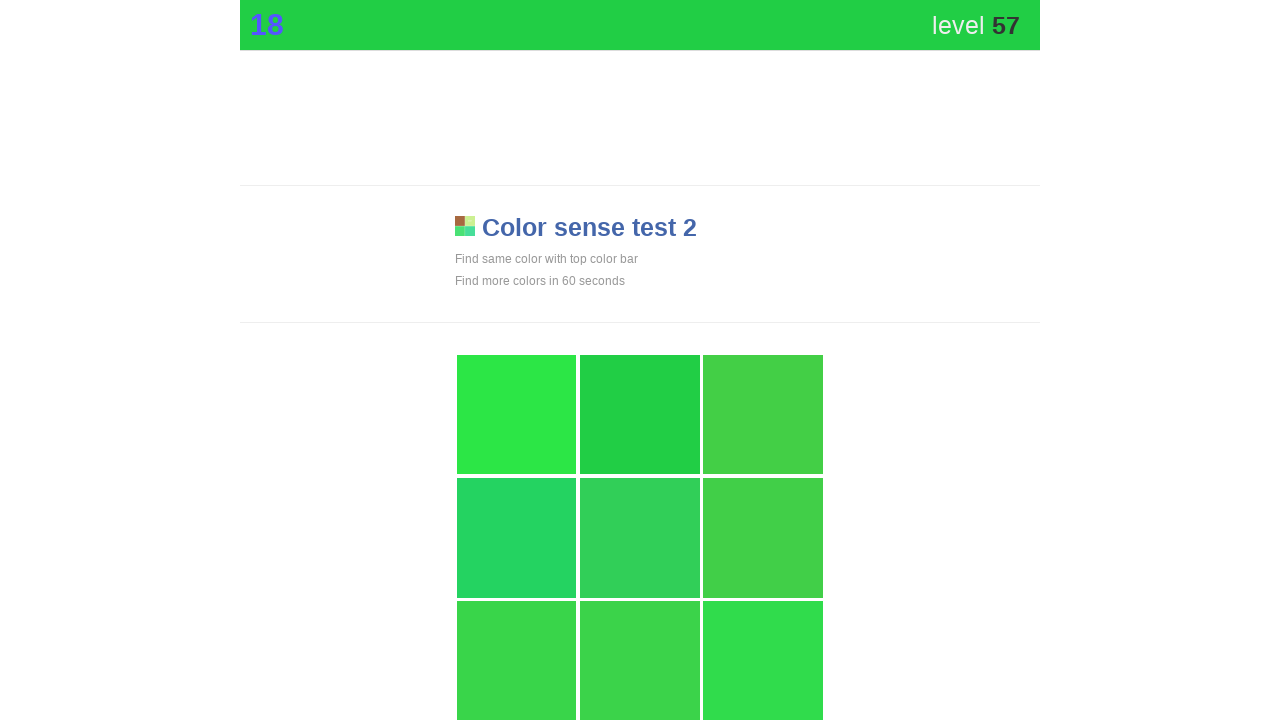

Clicked grid element matching color: rgb(33, 206, 69); at (640, 415) on div[style*='display: block'] >> nth=1
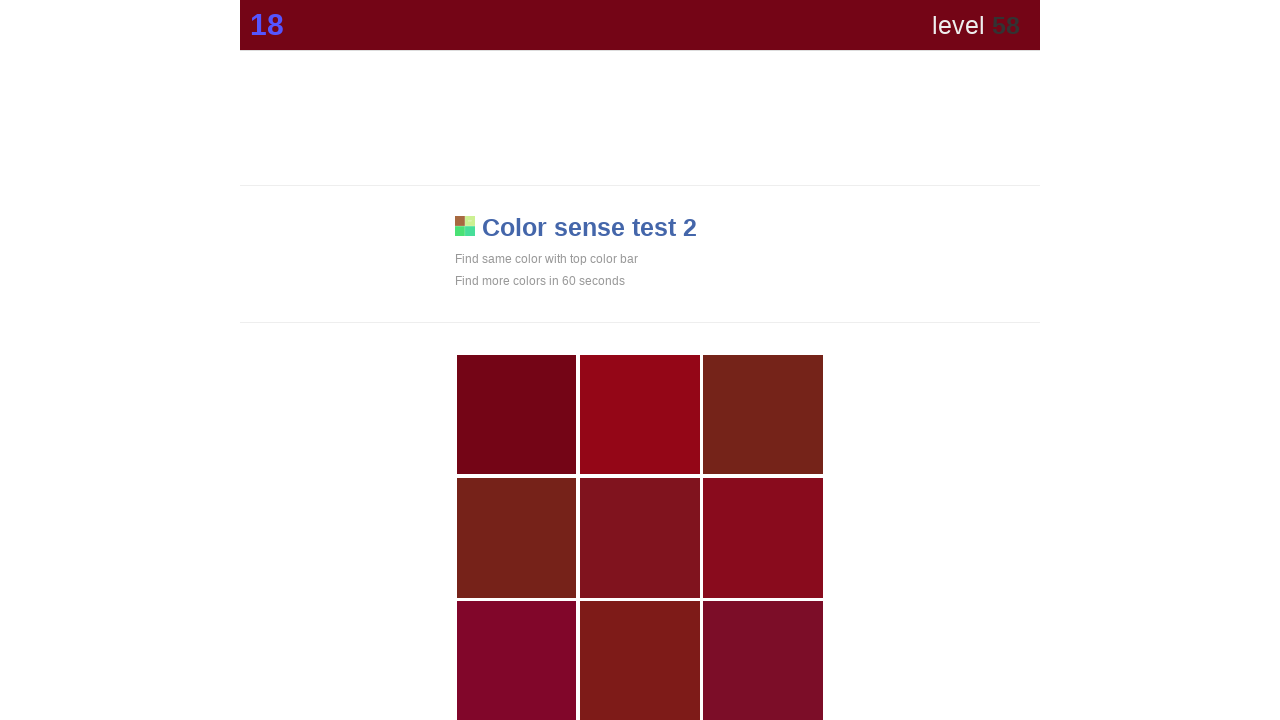

Waited 100ms before next iteration
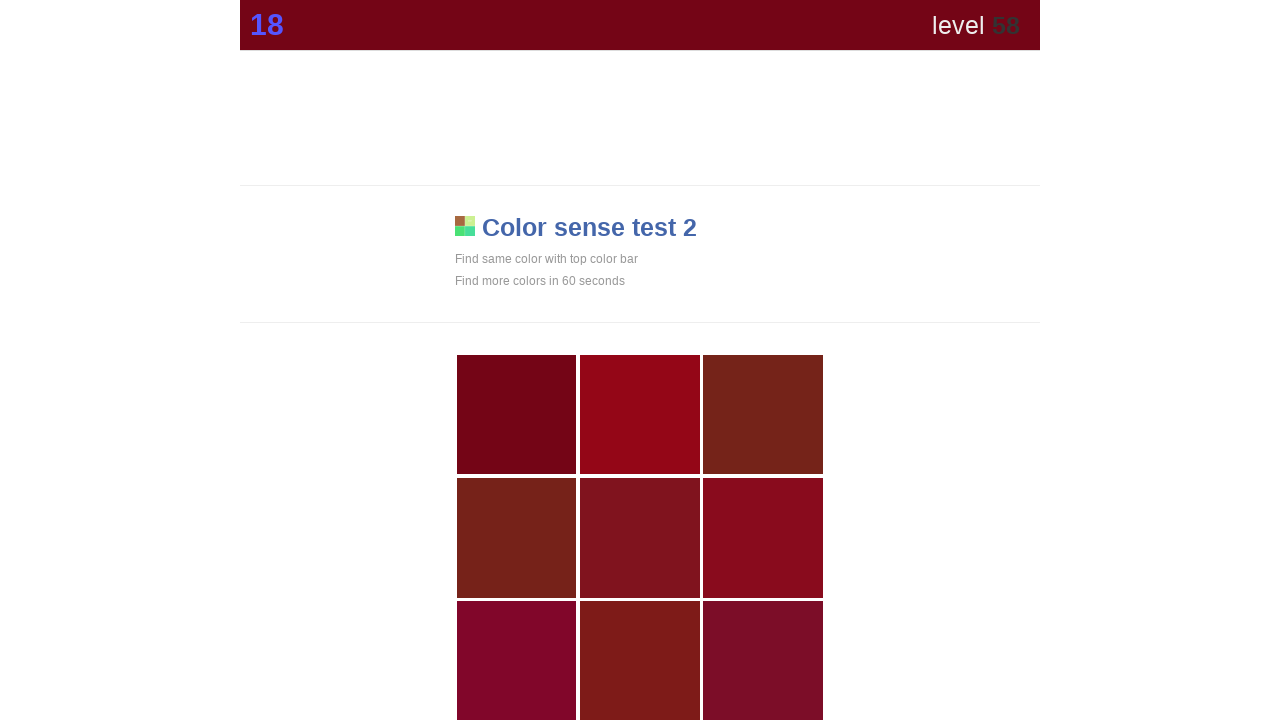

Retrieved top bar color style attribute
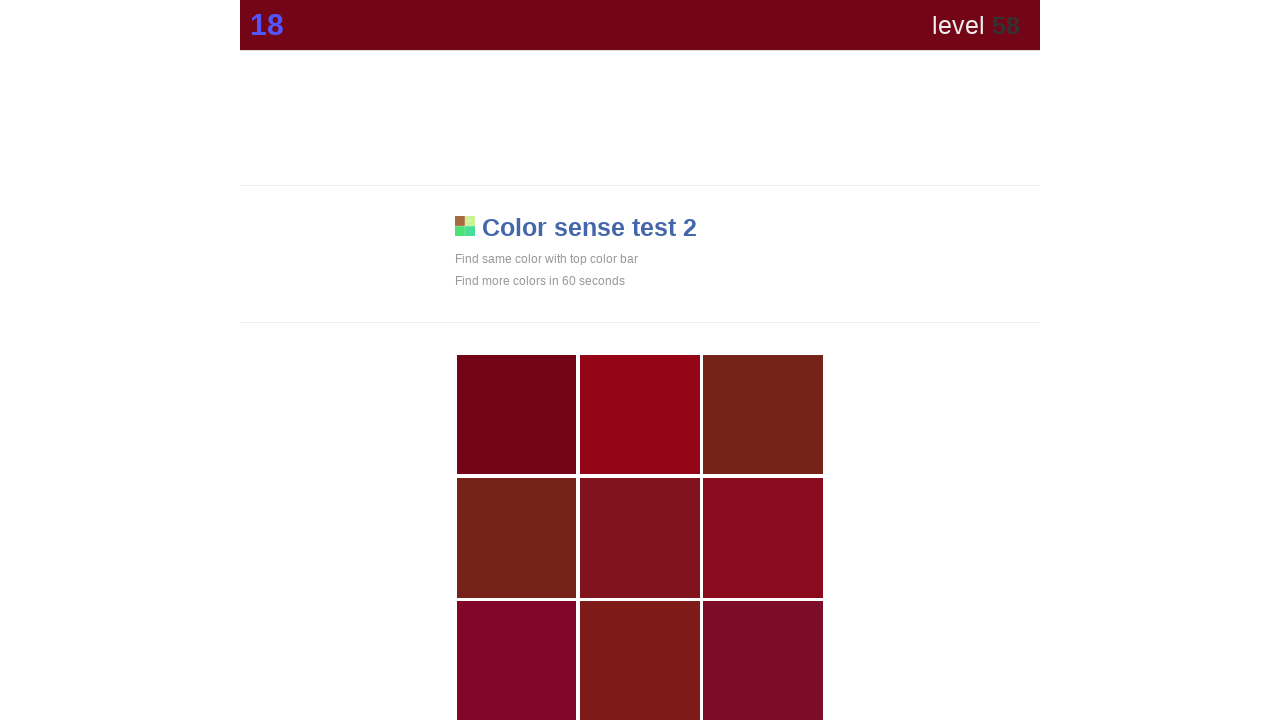

Found 9 visible grid elements to check
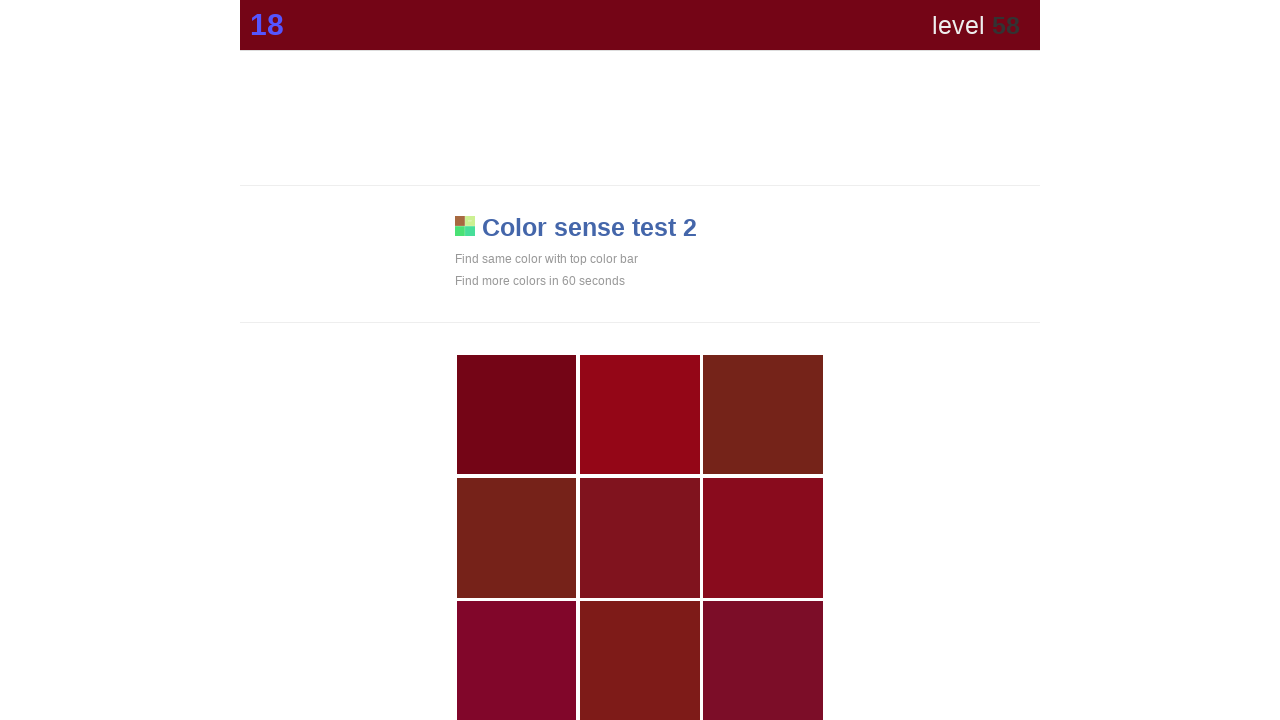

Clicked grid element matching color: rgb(116, 5, 22); at (517, 415) on div[style*='display: block'] >> nth=0
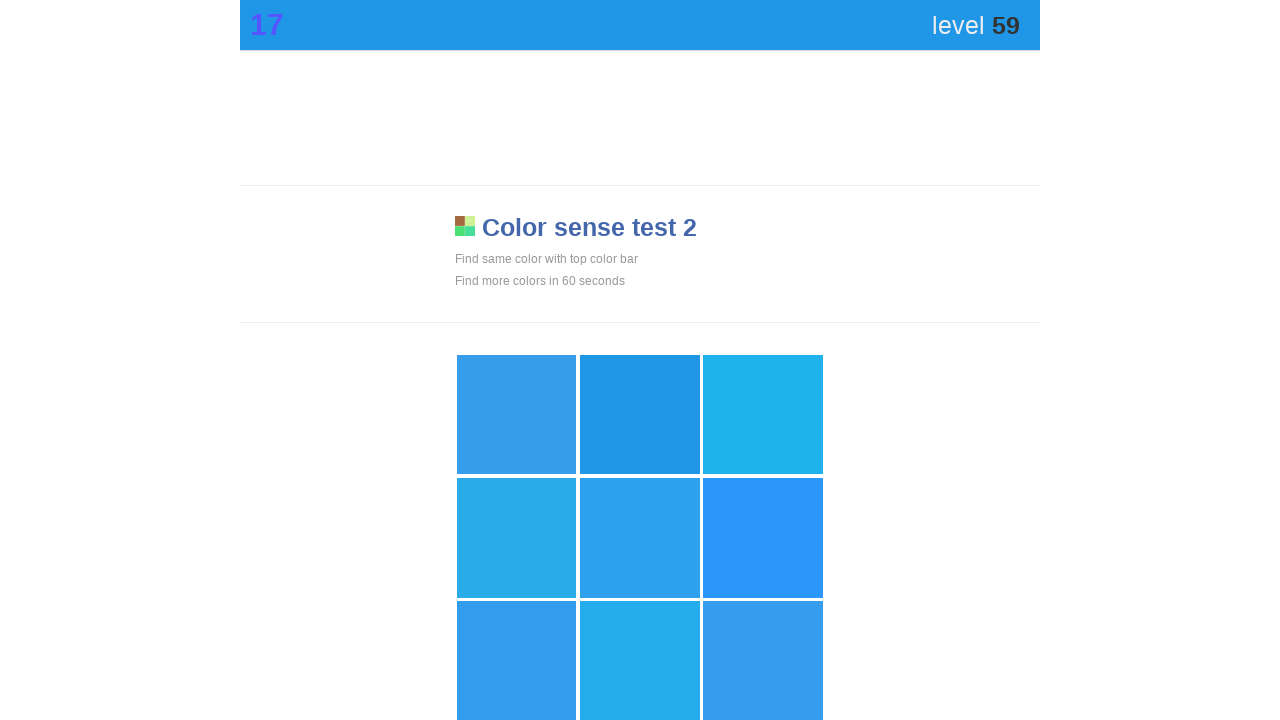

Waited 100ms before next iteration
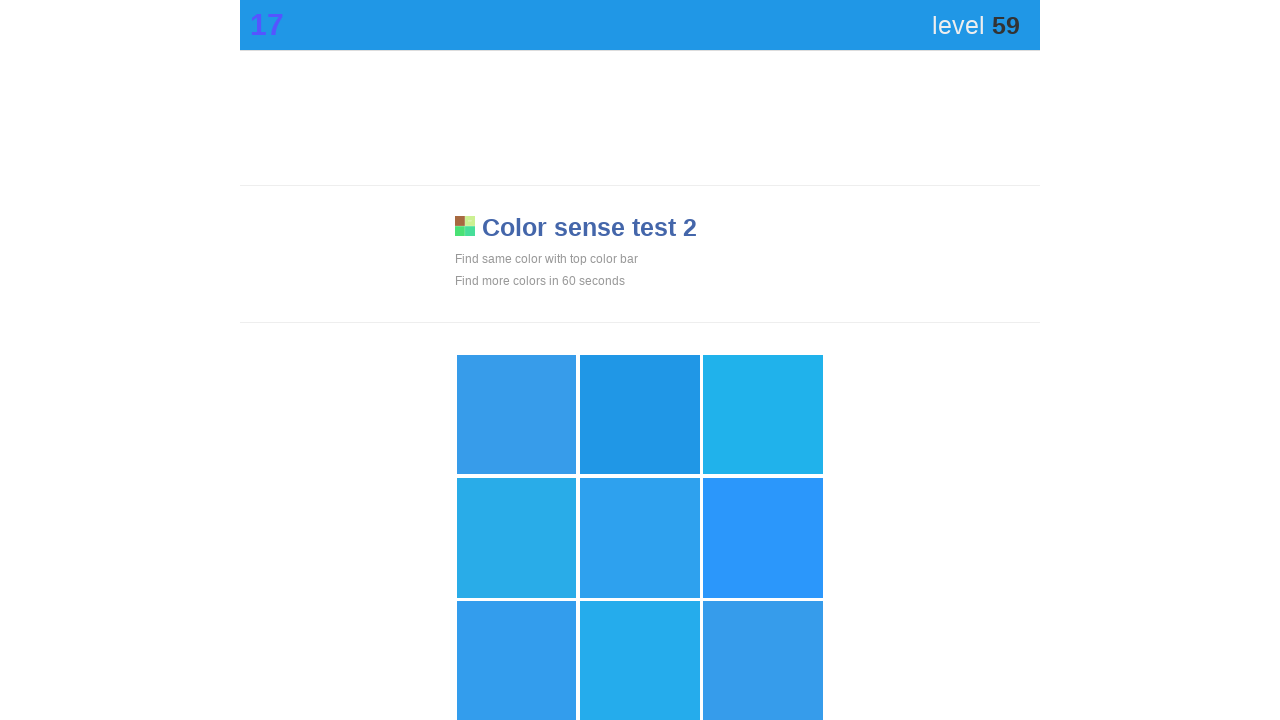

Retrieved top bar color style attribute
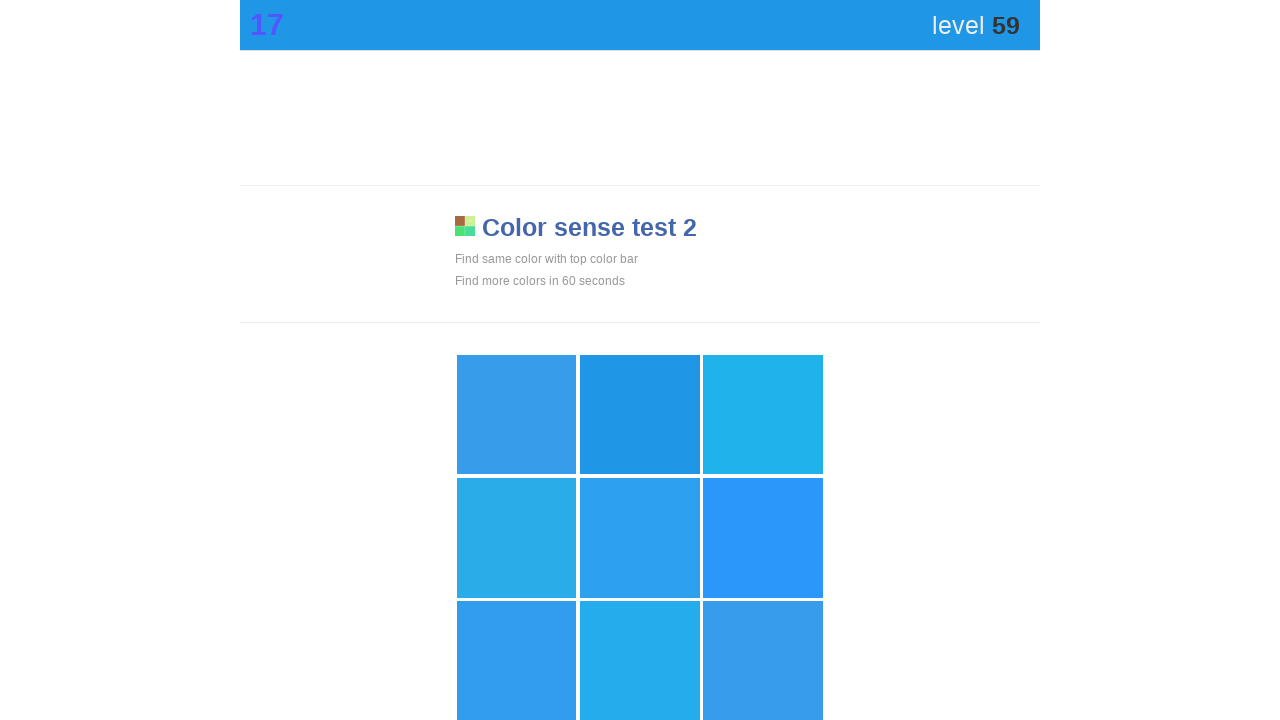

Found 9 visible grid elements to check
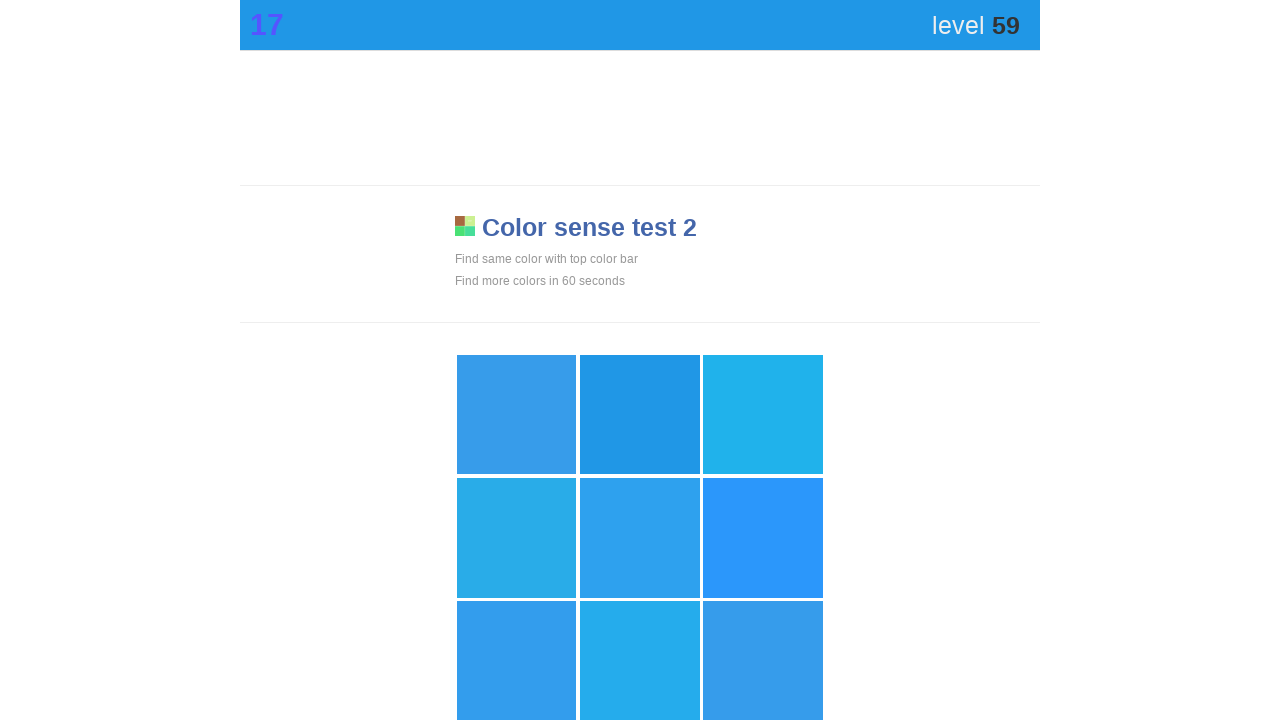

Clicked grid element matching color: rgb(32, 151, 230); at (640, 415) on div[style*='display: block'] >> nth=1
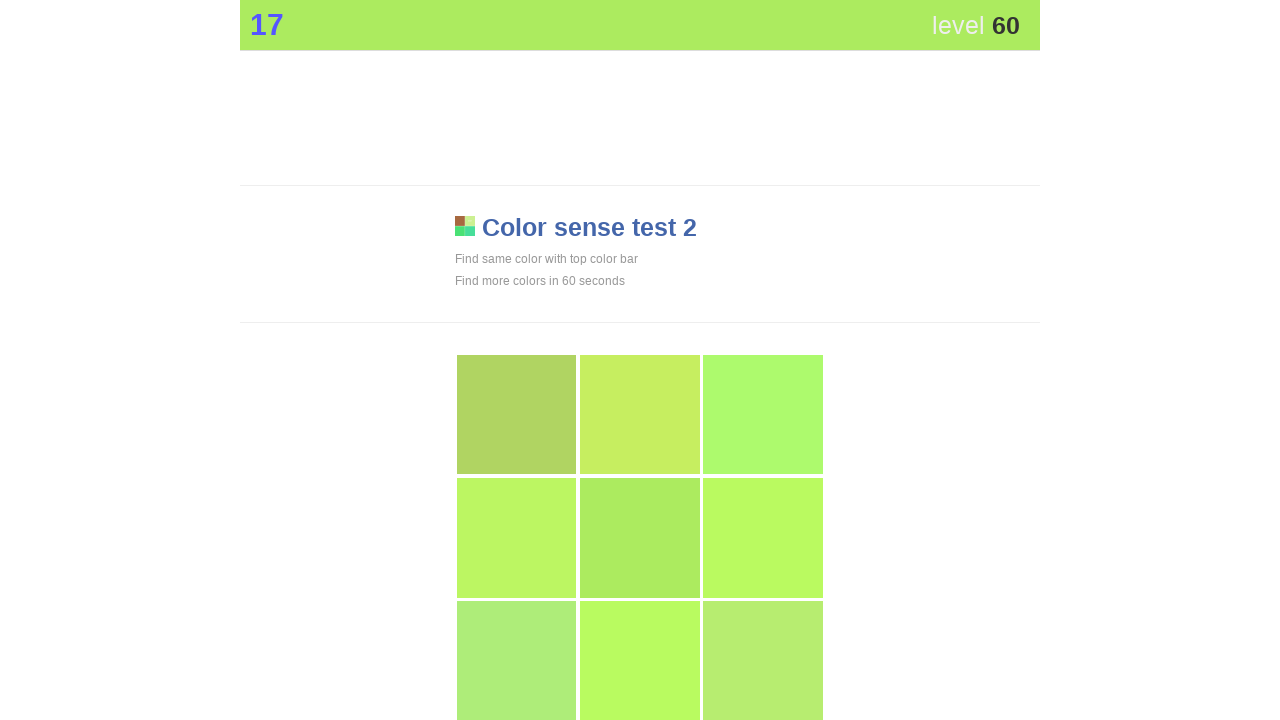

Waited 100ms before next iteration
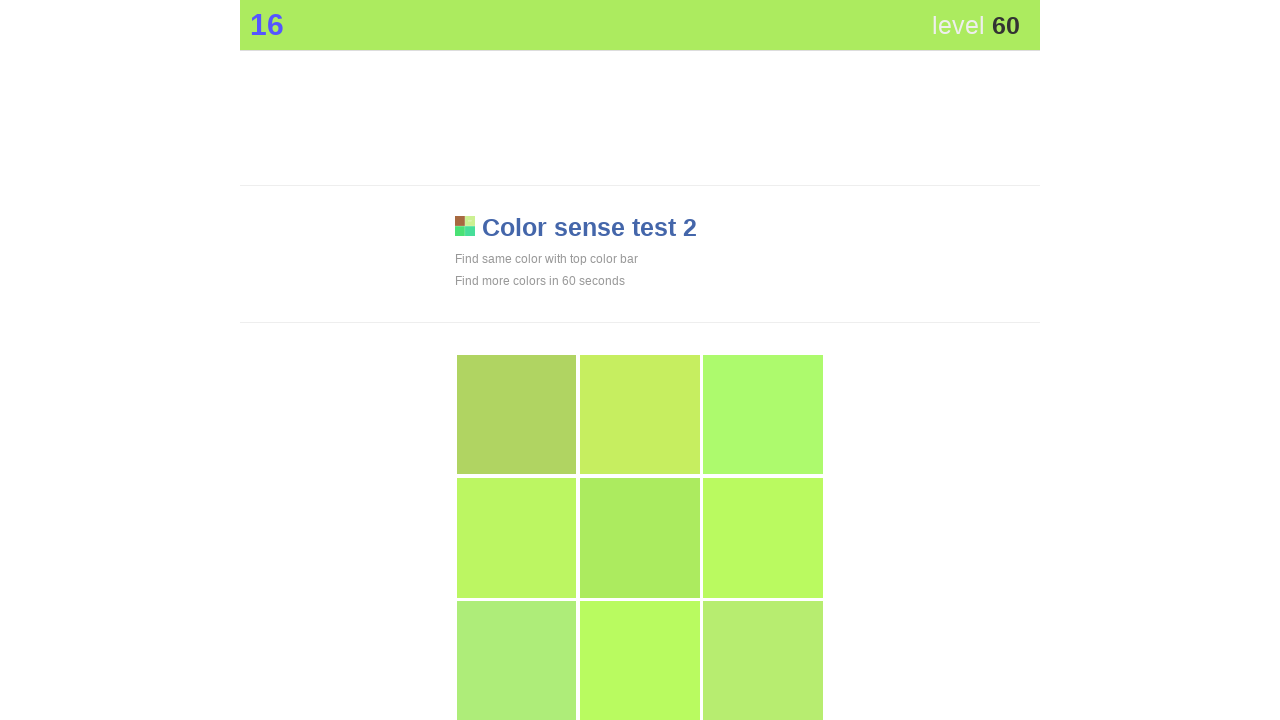

Retrieved top bar color style attribute
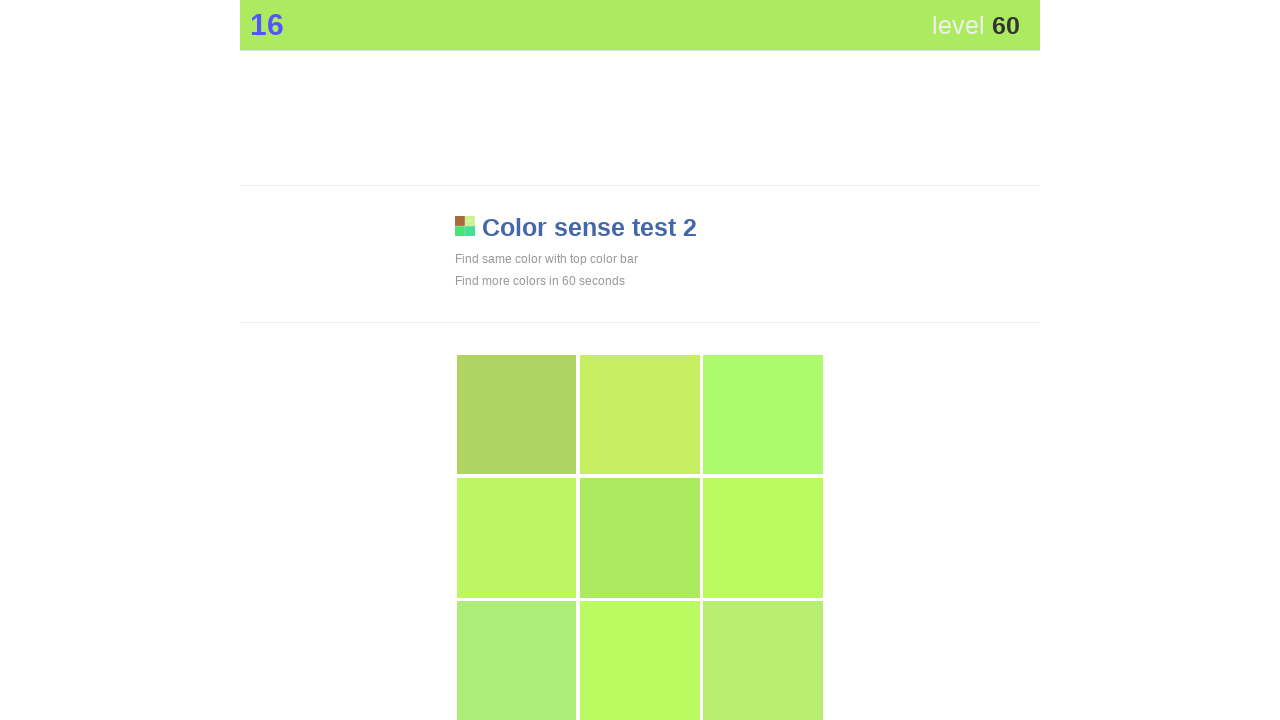

Found 9 visible grid elements to check
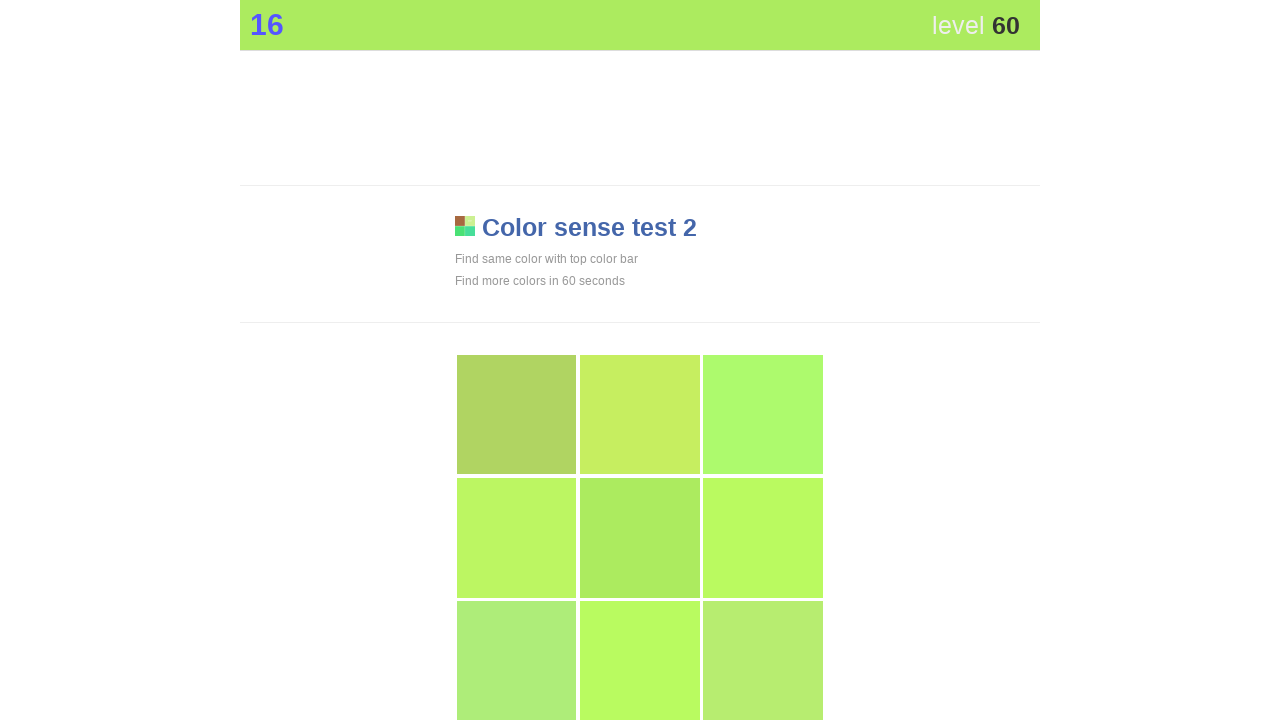

Clicked grid element matching color: rgb(172, 235, 95); at (640, 538) on div[style*='display: block'] >> nth=4
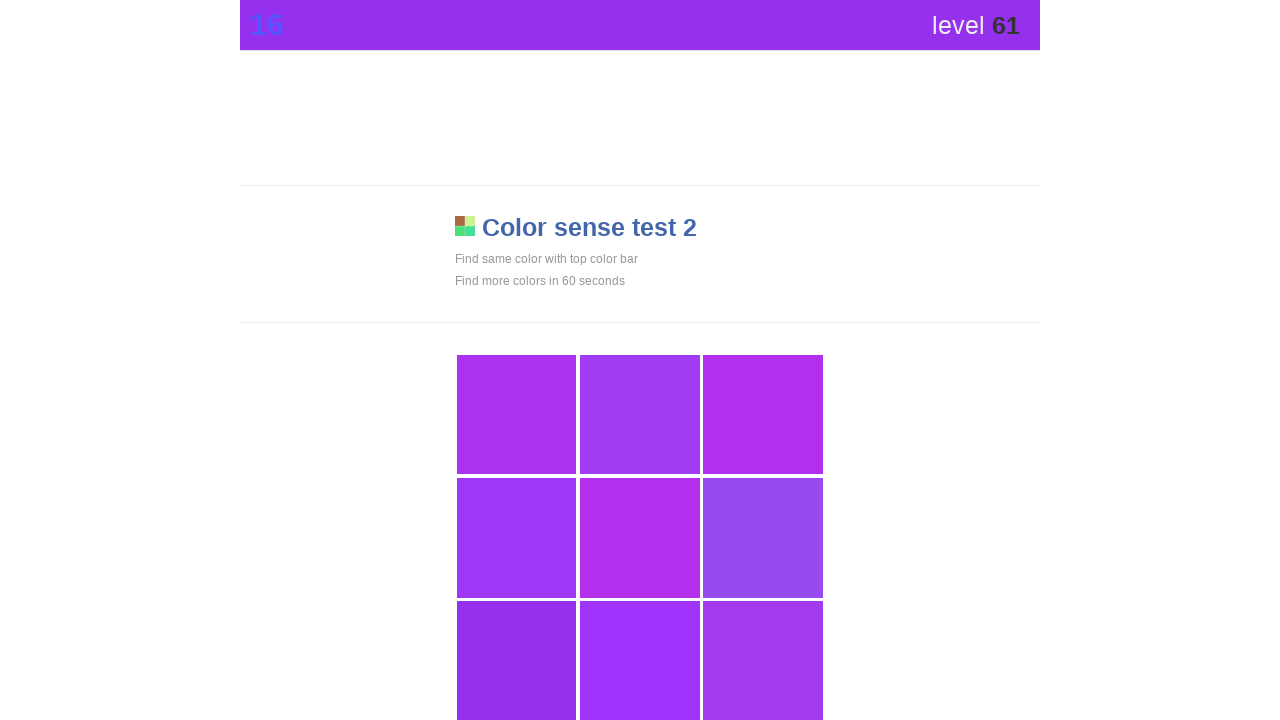

Waited 100ms before next iteration
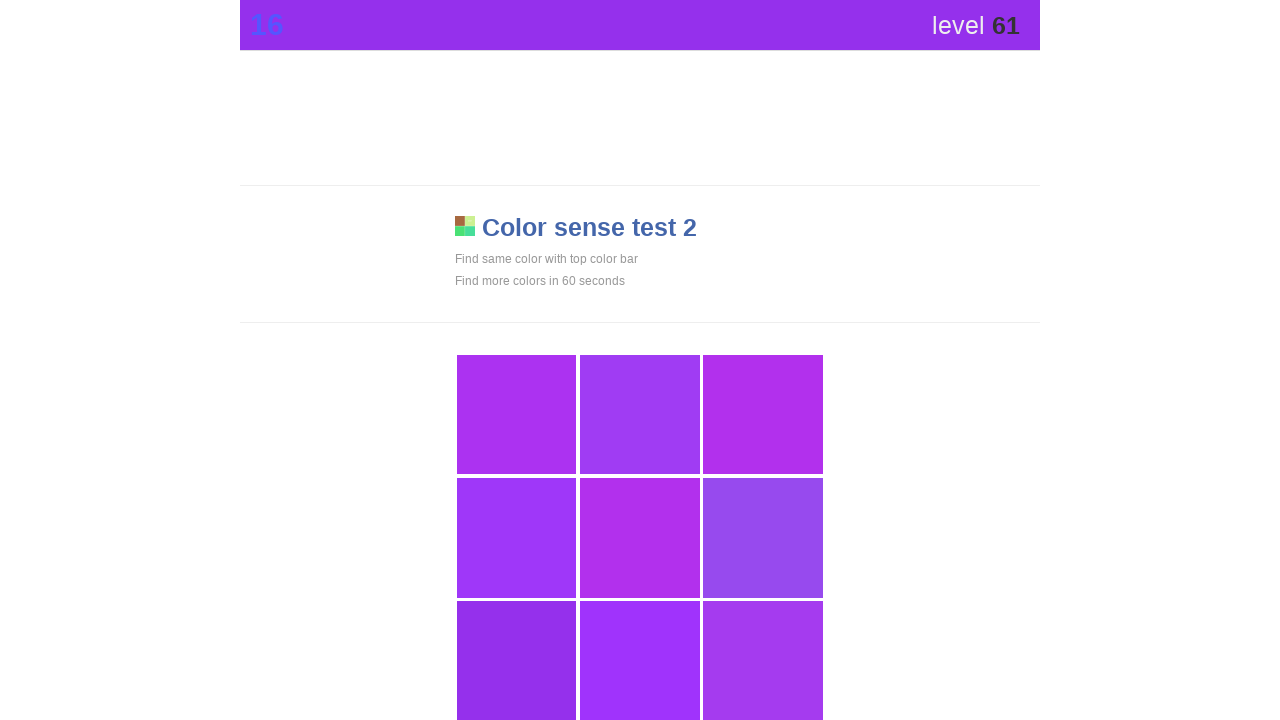

Retrieved top bar color style attribute
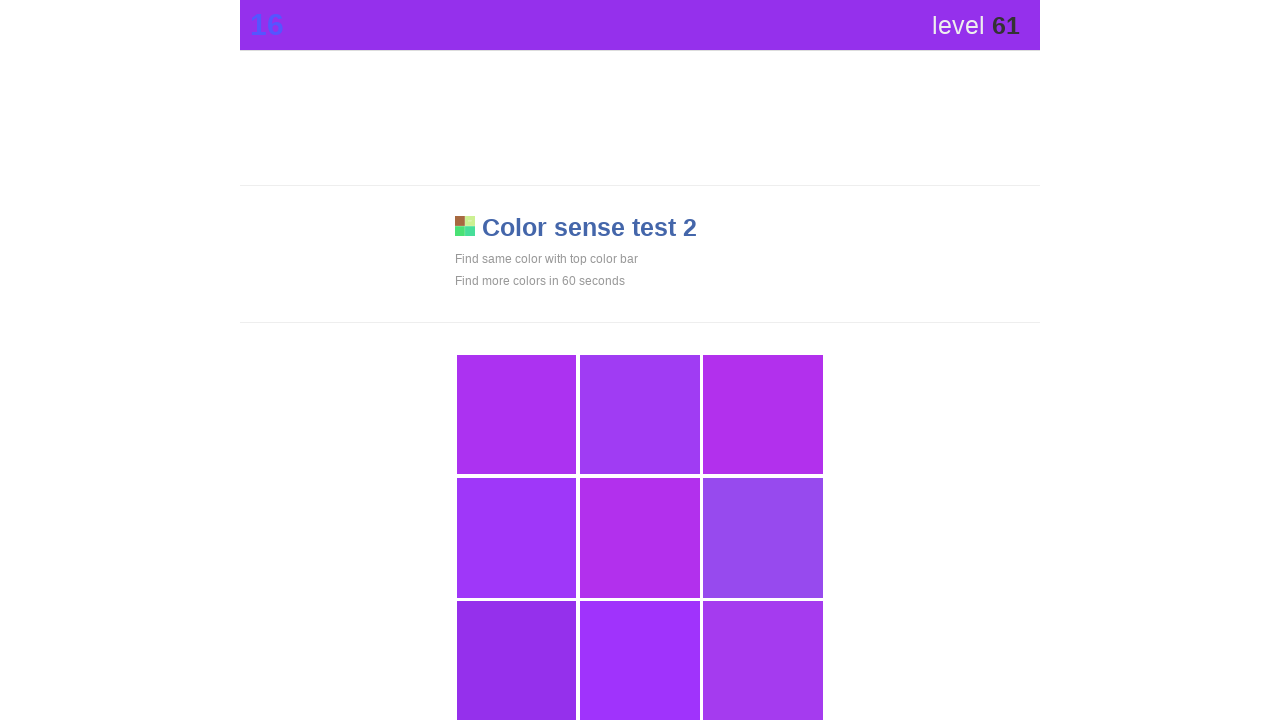

Found 9 visible grid elements to check
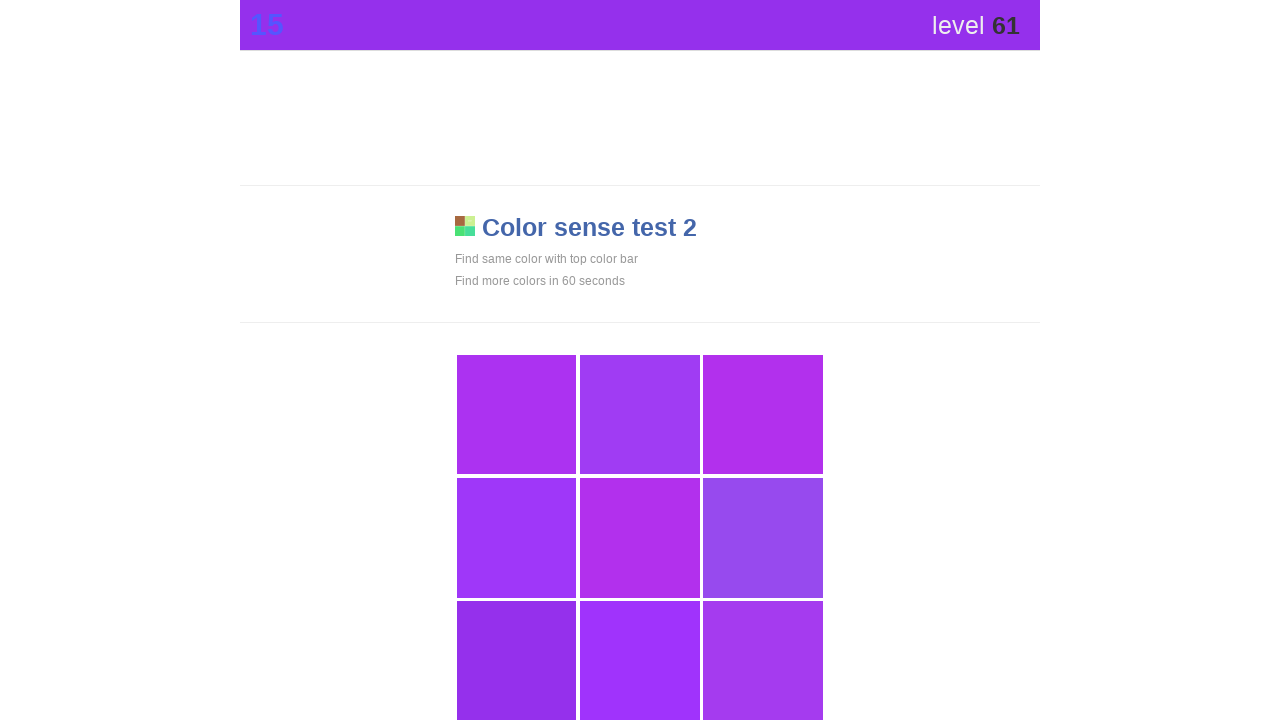

Clicked grid element matching color: rgb(149, 48, 236); at (517, 661) on div[style*='display: block'] >> nth=6
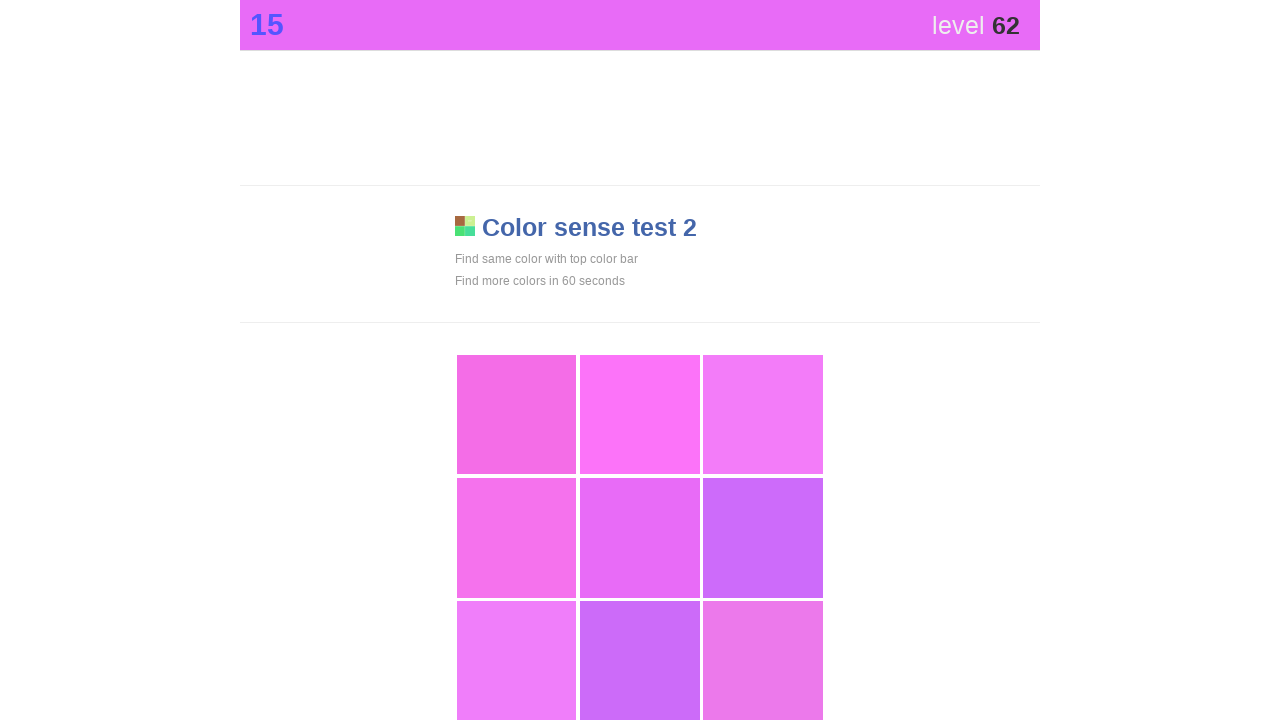

Waited 100ms before next iteration
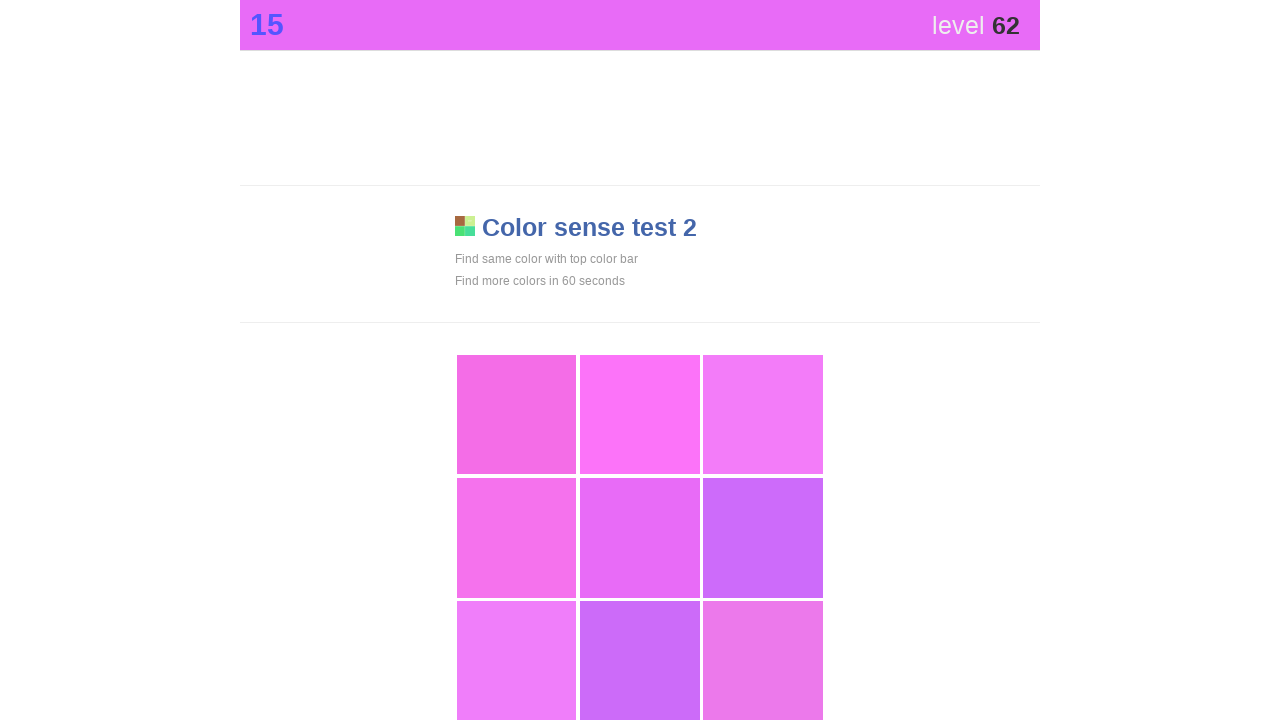

Retrieved top bar color style attribute
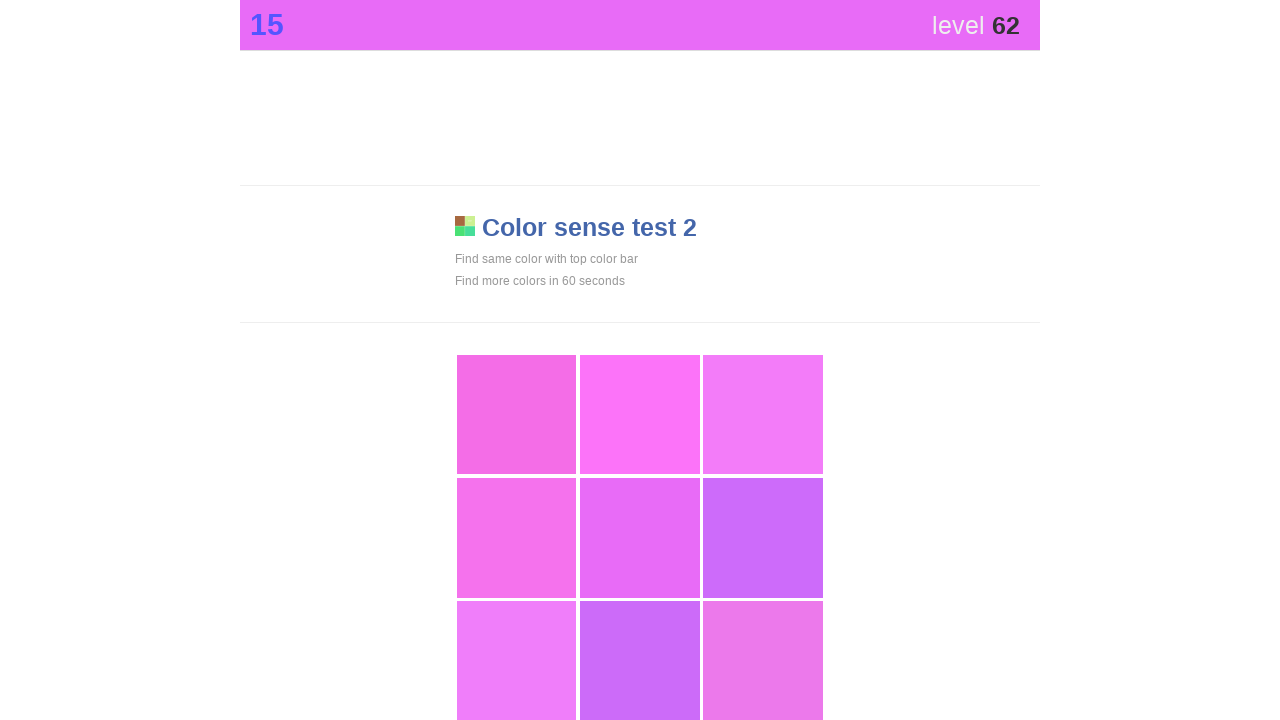

Found 9 visible grid elements to check
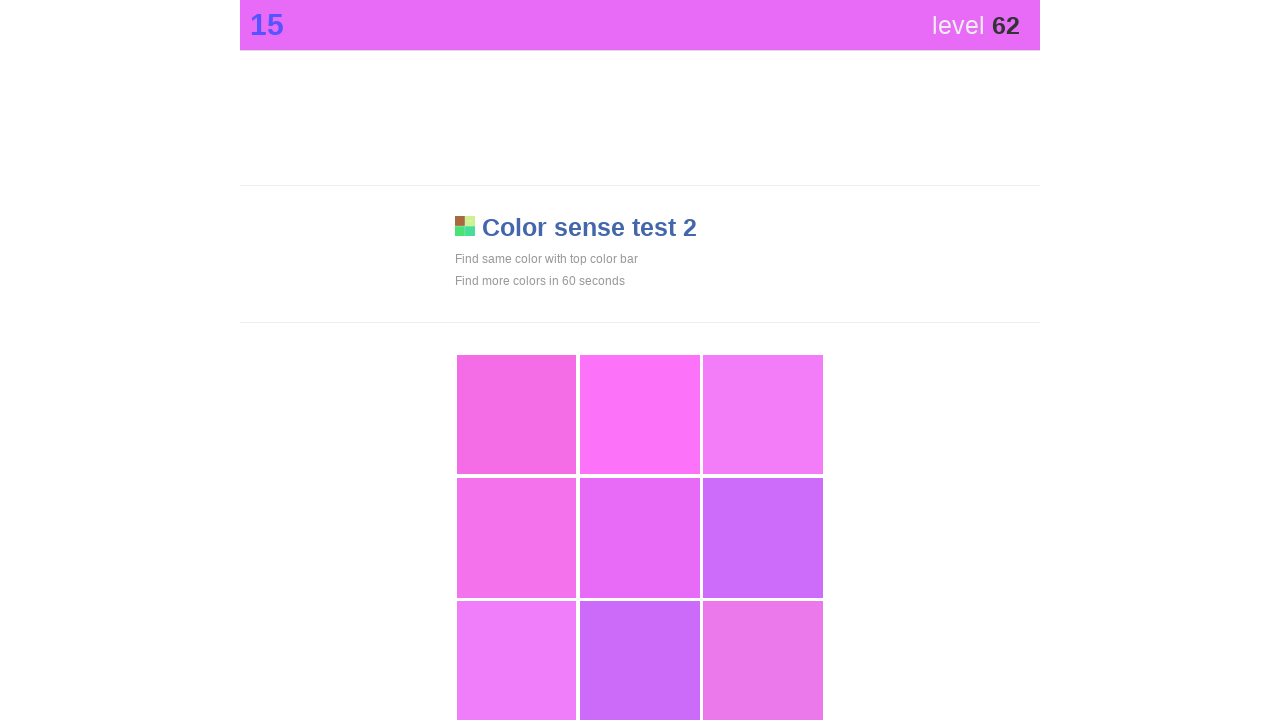

Clicked grid element matching color: rgb(232, 107, 247); at (640, 538) on div[style*='display: block'] >> nth=4
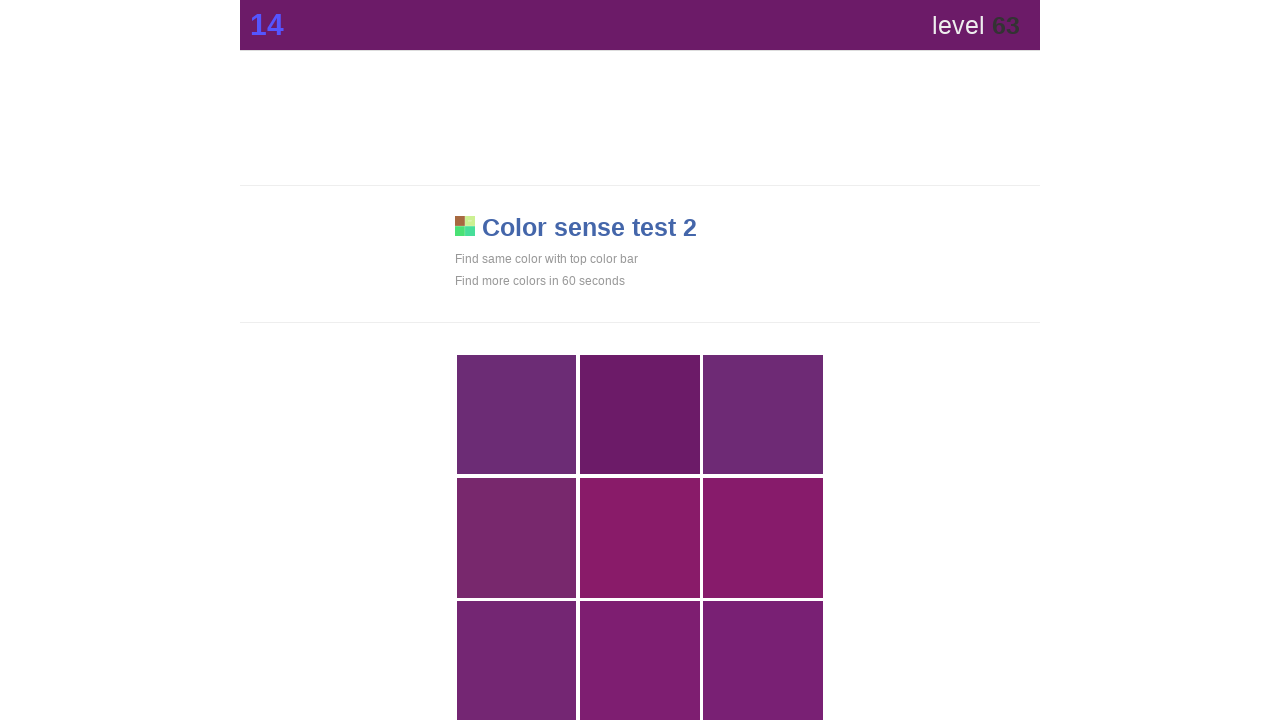

Waited 100ms before next iteration
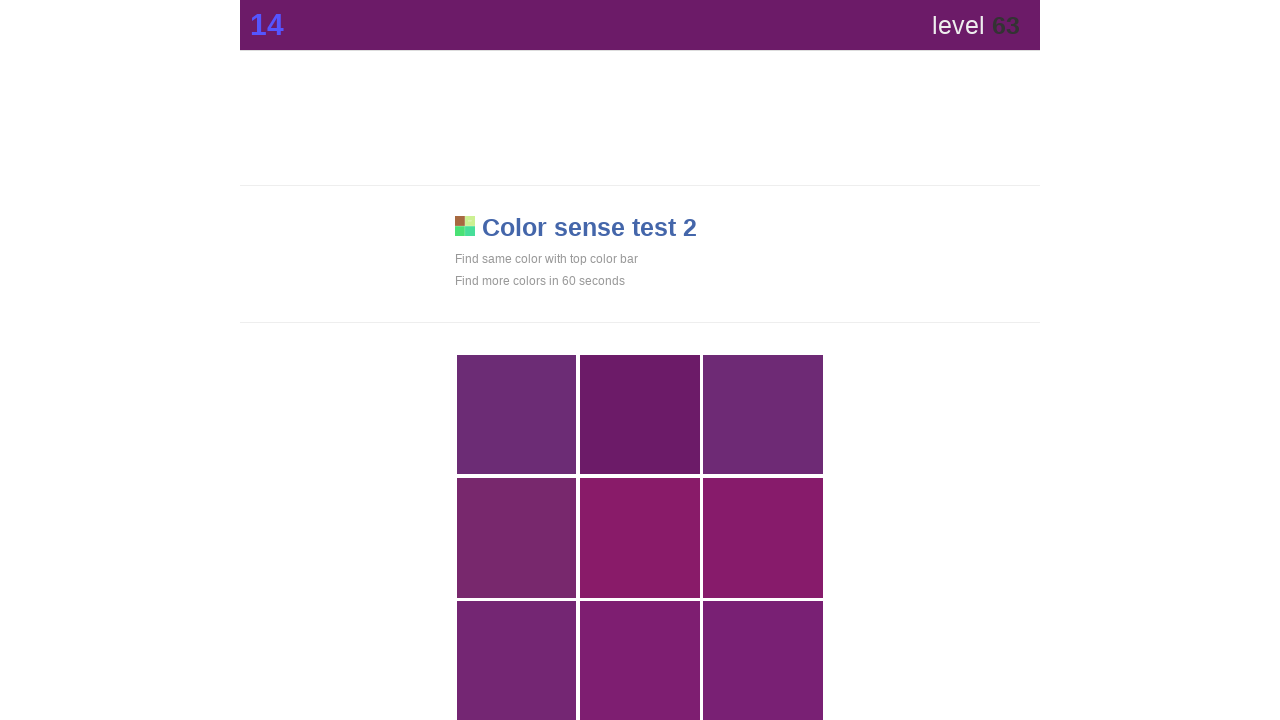

Retrieved top bar color style attribute
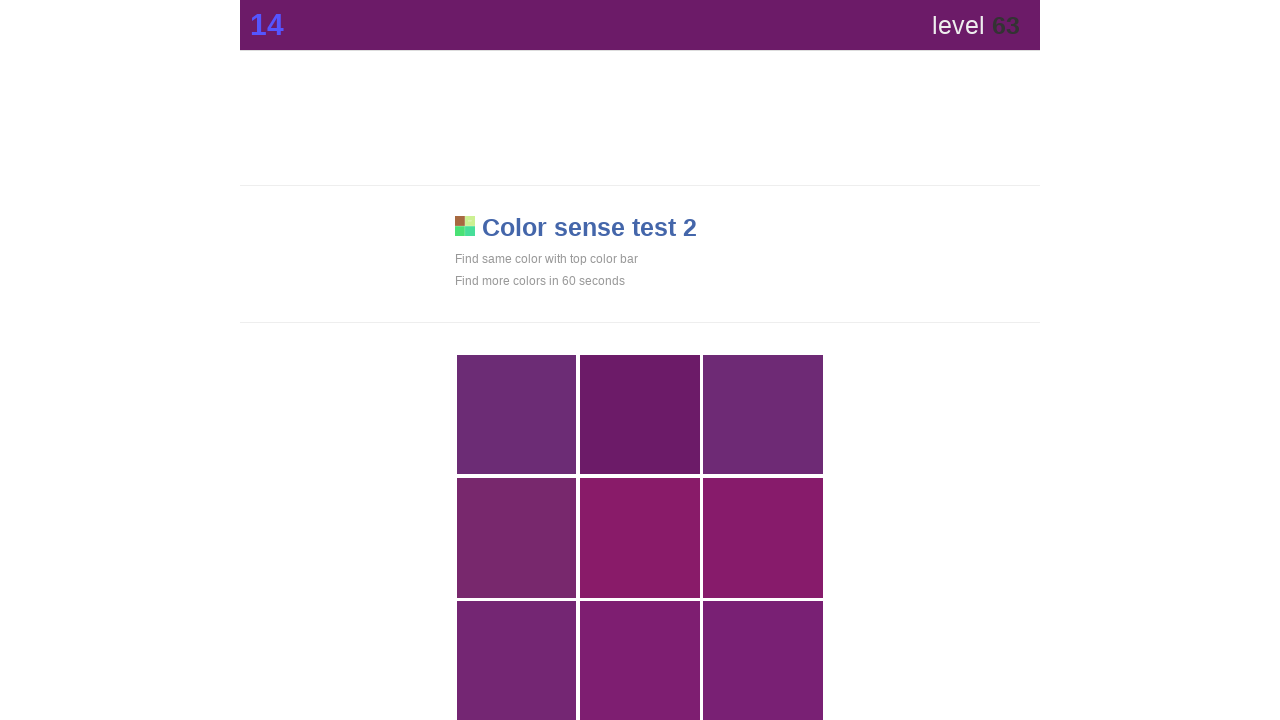

Found 9 visible grid elements to check
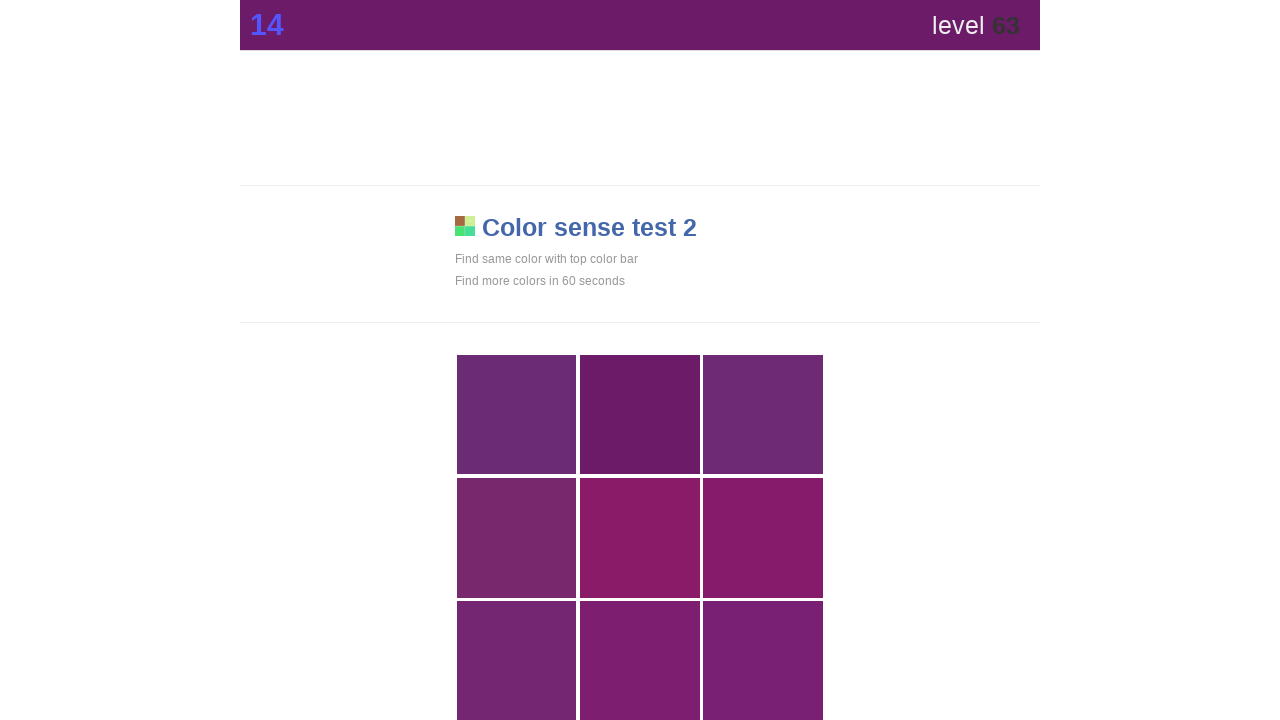

Clicked grid element matching color: rgb(108, 27, 104); at (640, 415) on div[style*='display: block'] >> nth=1
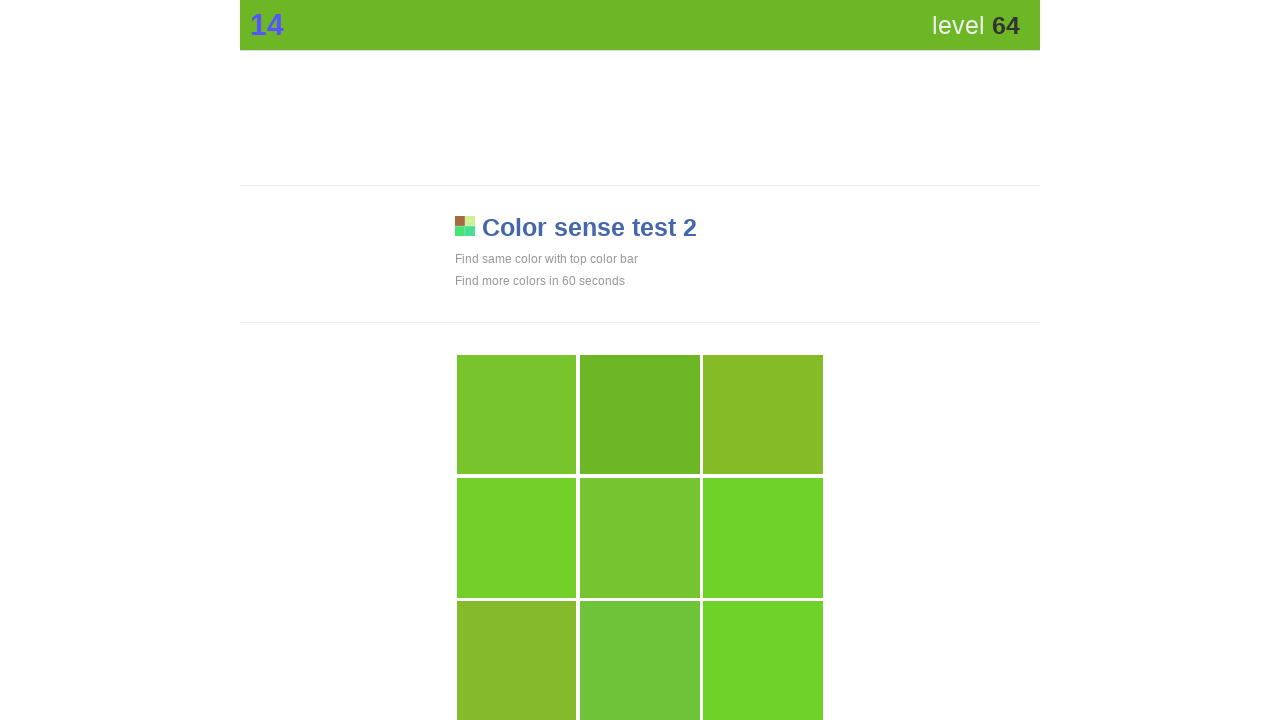

Waited 100ms before next iteration
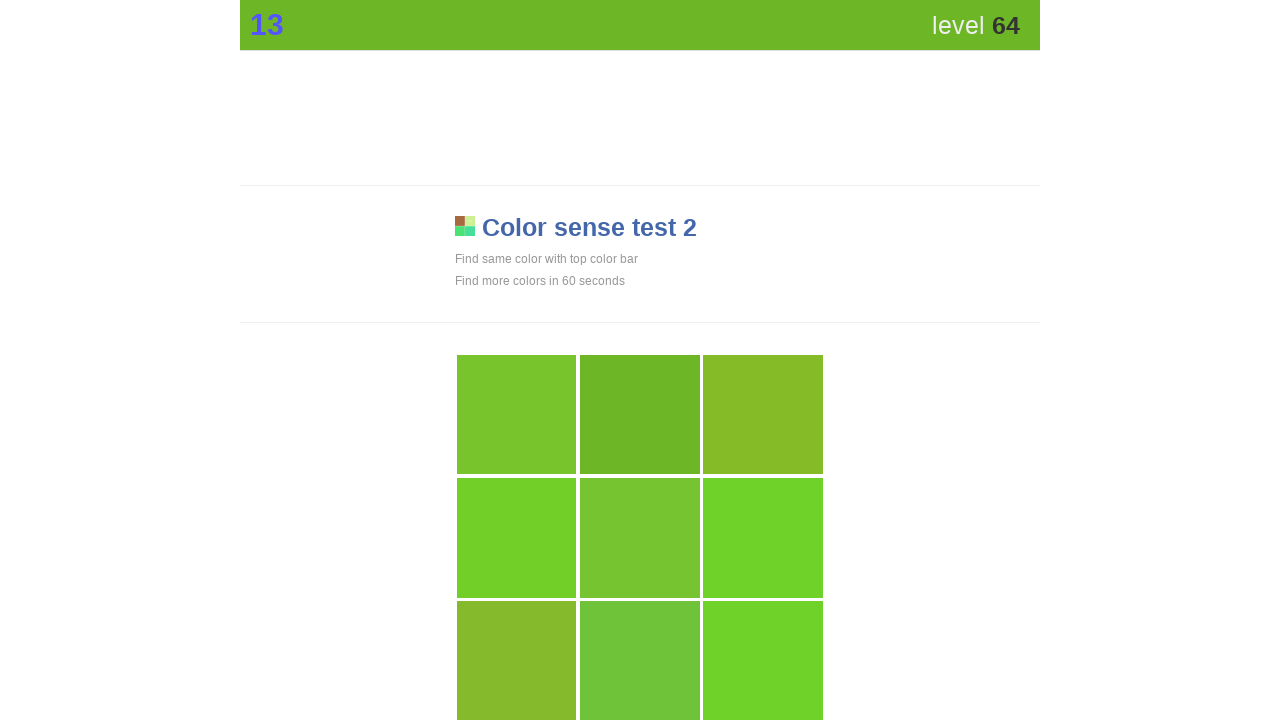

Retrieved top bar color style attribute
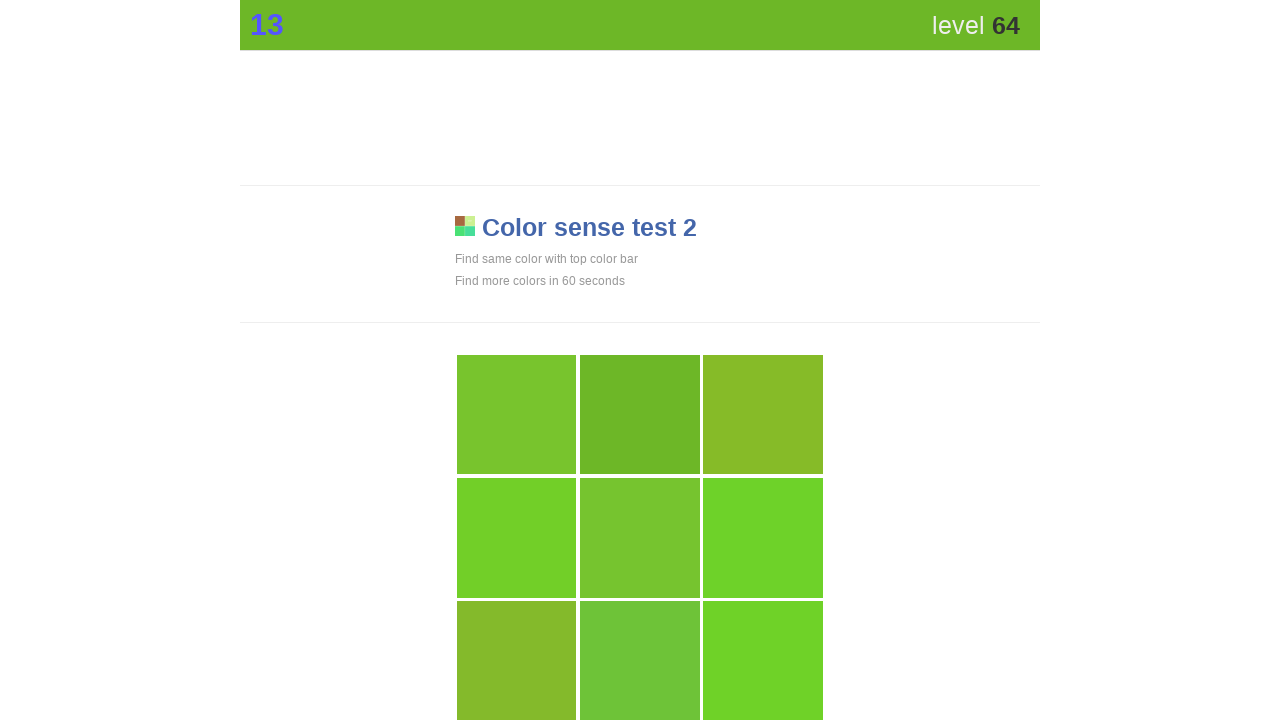

Found 9 visible grid elements to check
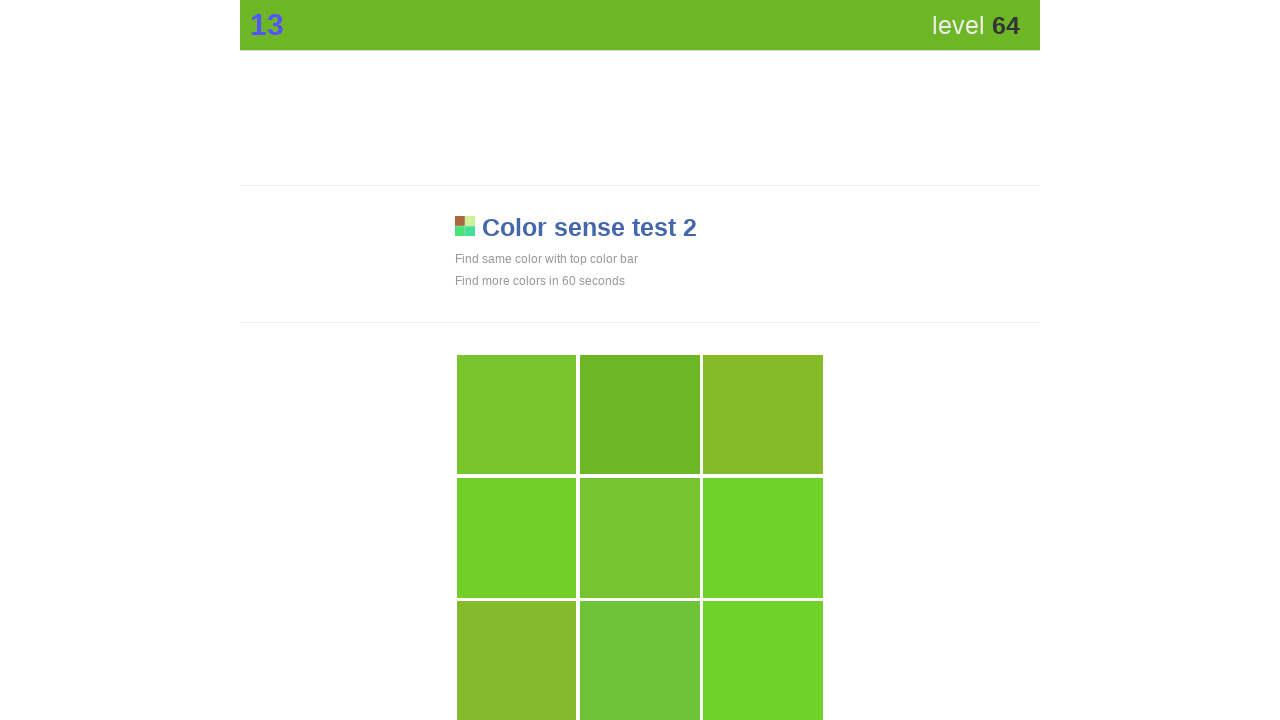

Clicked grid element matching color: rgb(109, 183, 39); at (640, 415) on div[style*='display: block'] >> nth=1
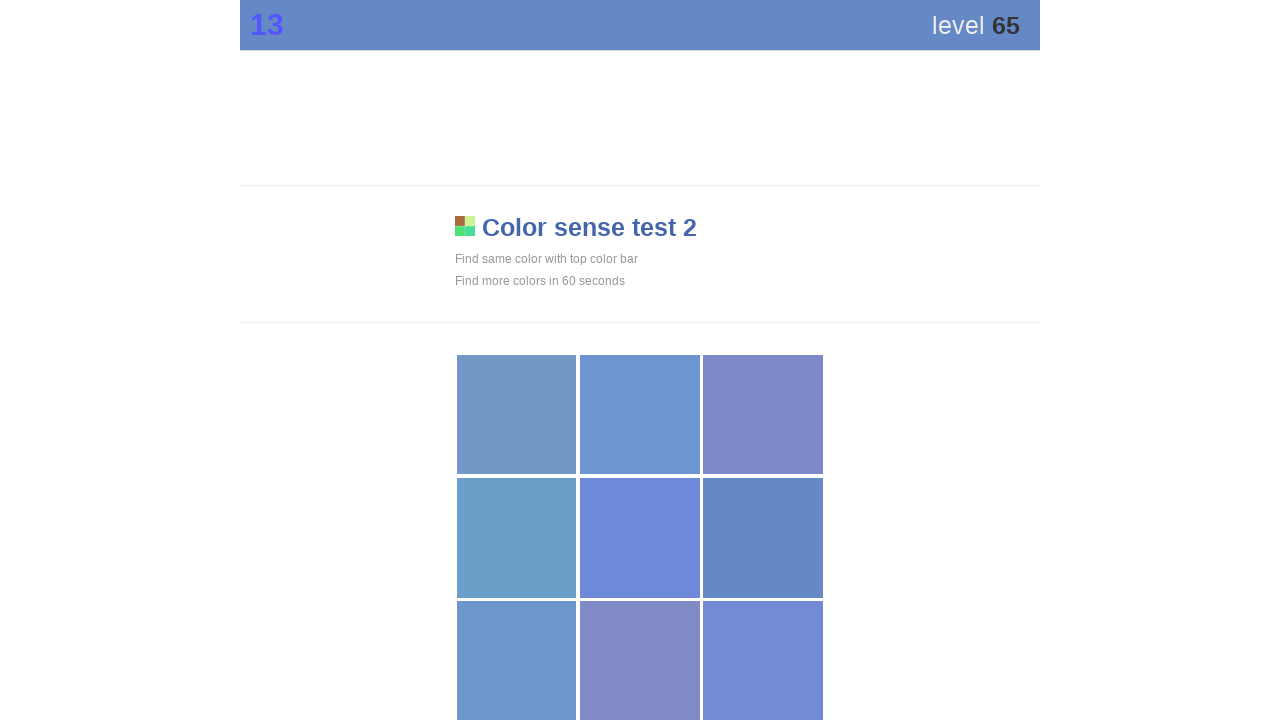

Waited 100ms before next iteration
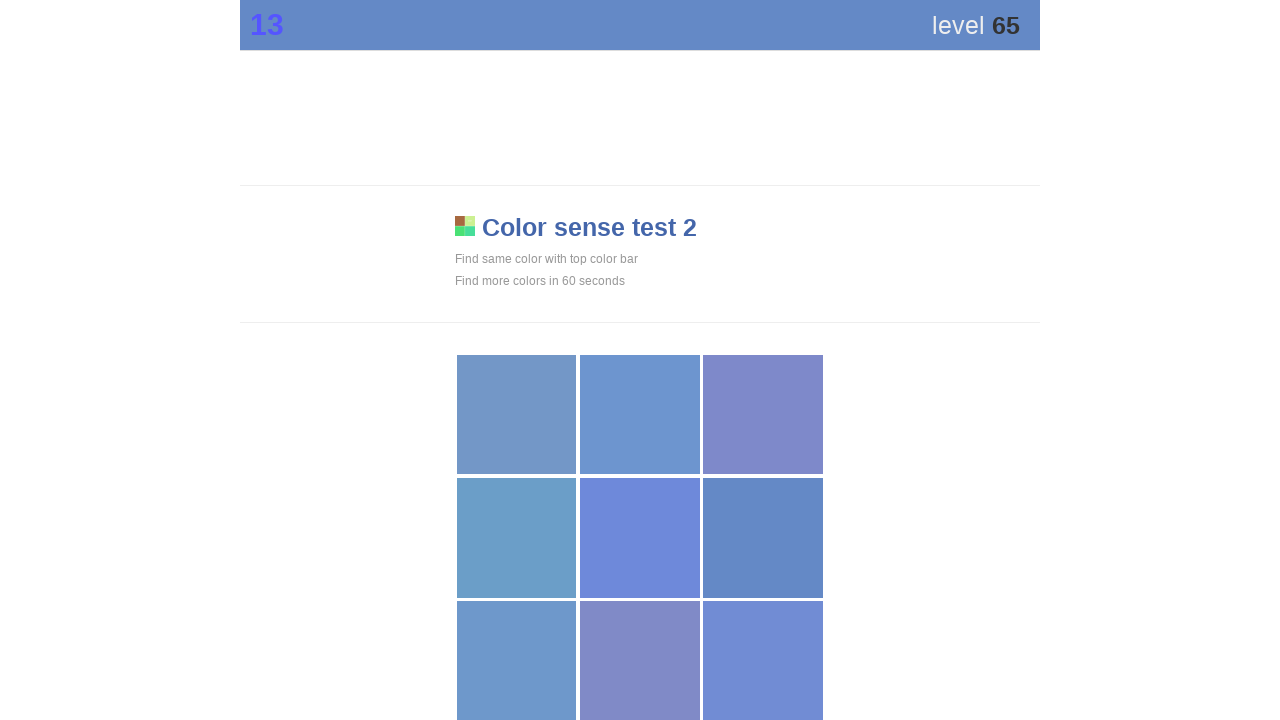

Retrieved top bar color style attribute
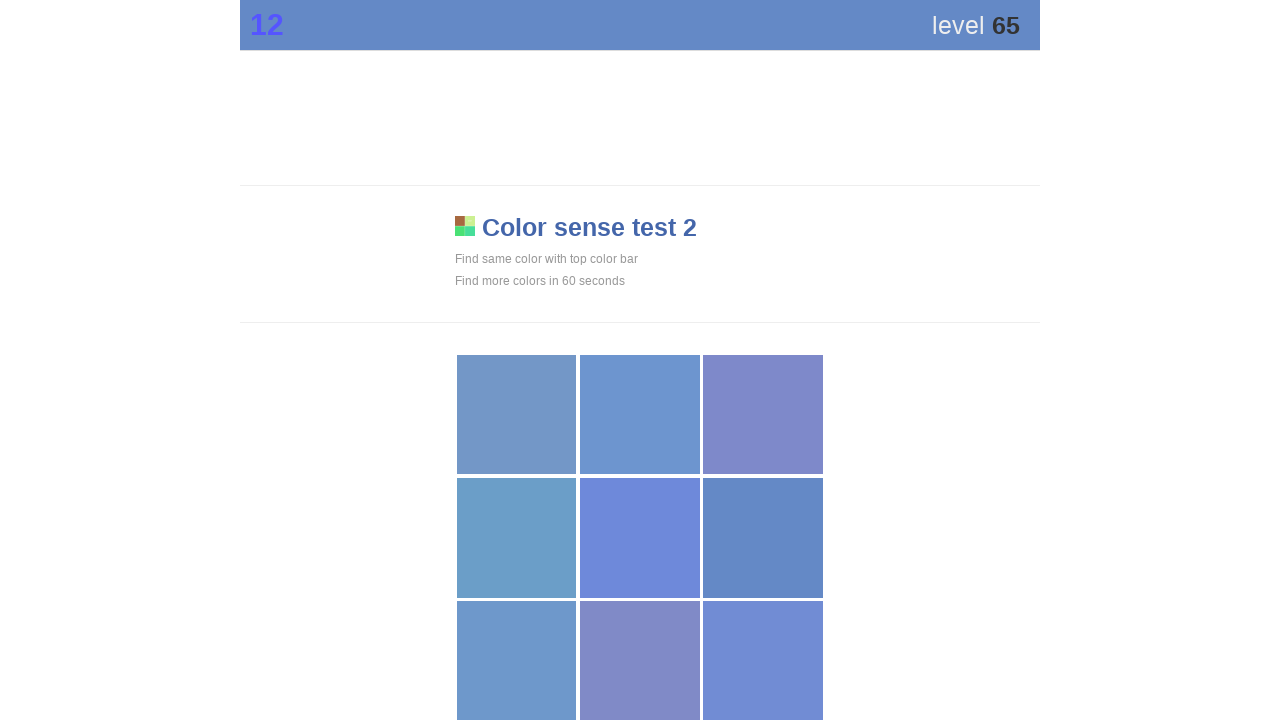

Found 9 visible grid elements to check
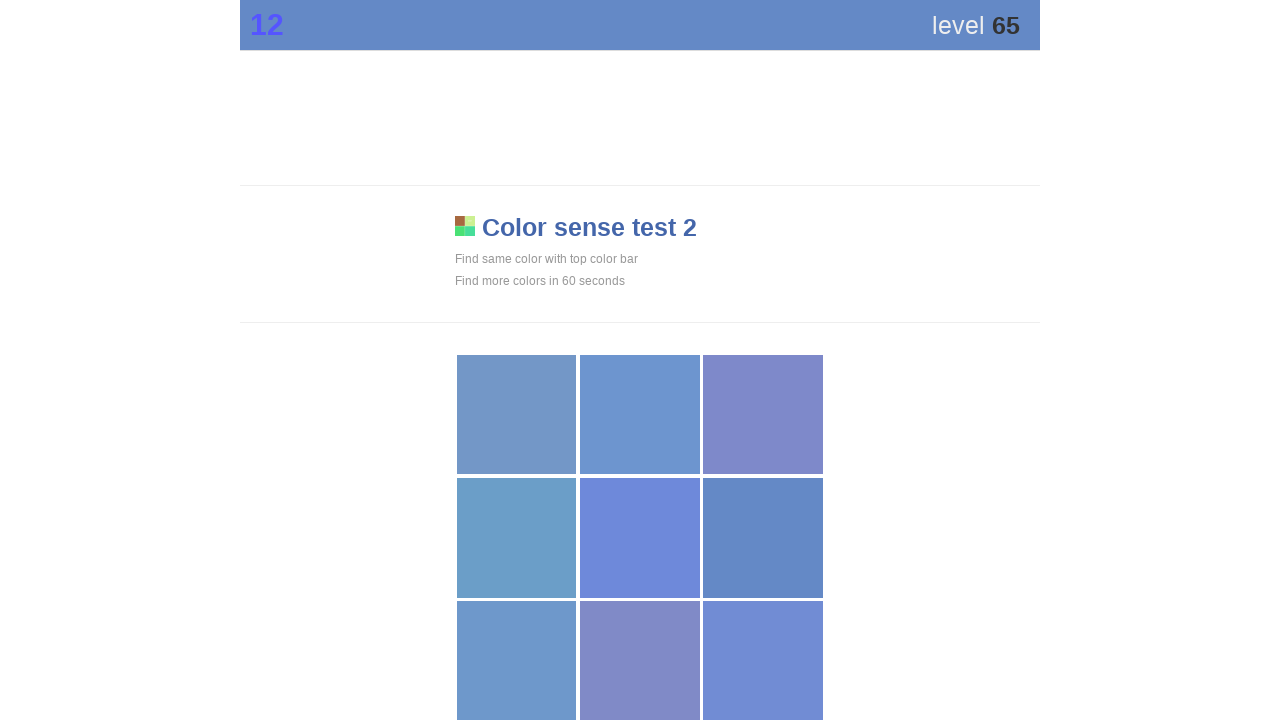

Clicked grid element matching color: rgb(100, 137, 198); at (763, 538) on div[style*='display: block'] >> nth=5
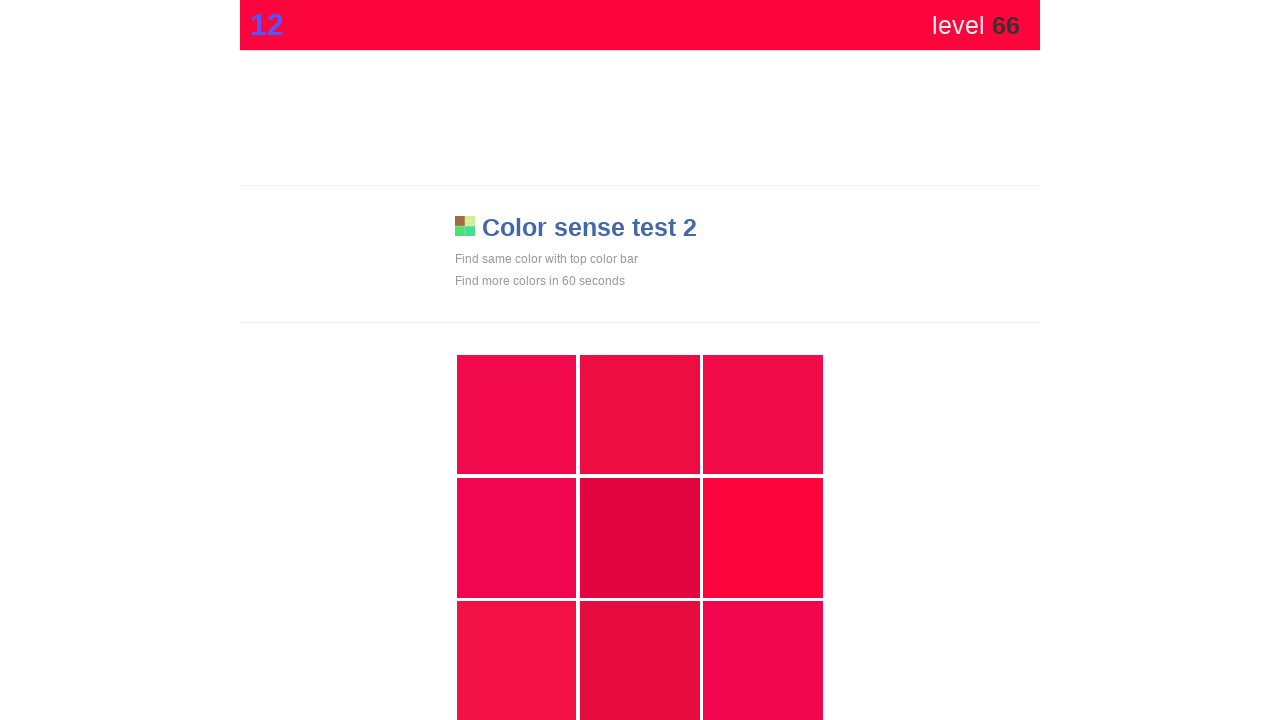

Waited 100ms before next iteration
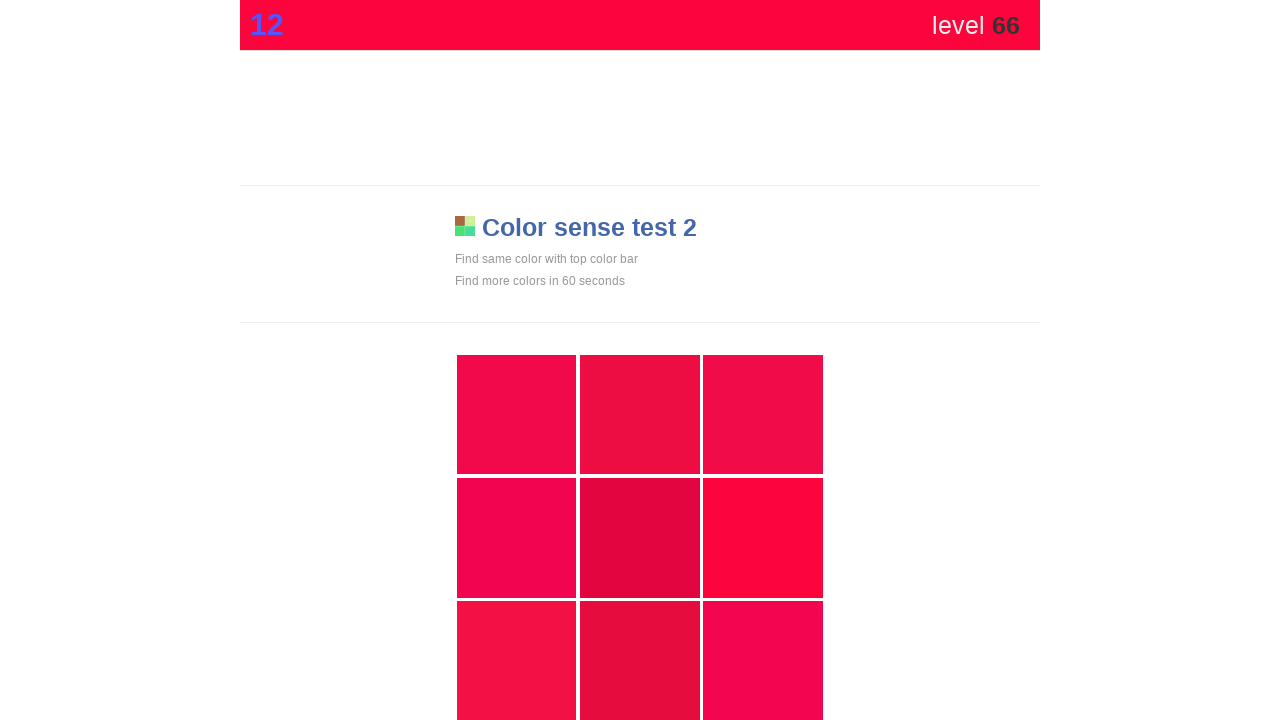

Retrieved top bar color style attribute
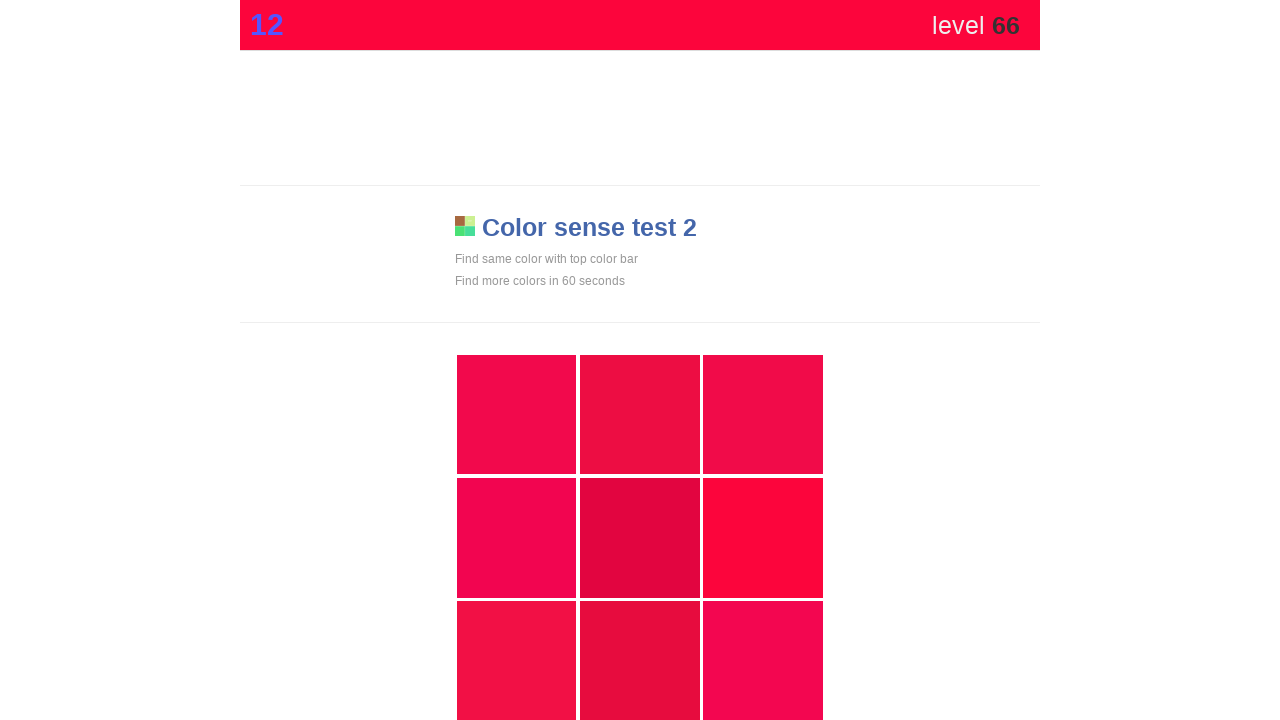

Found 9 visible grid elements to check
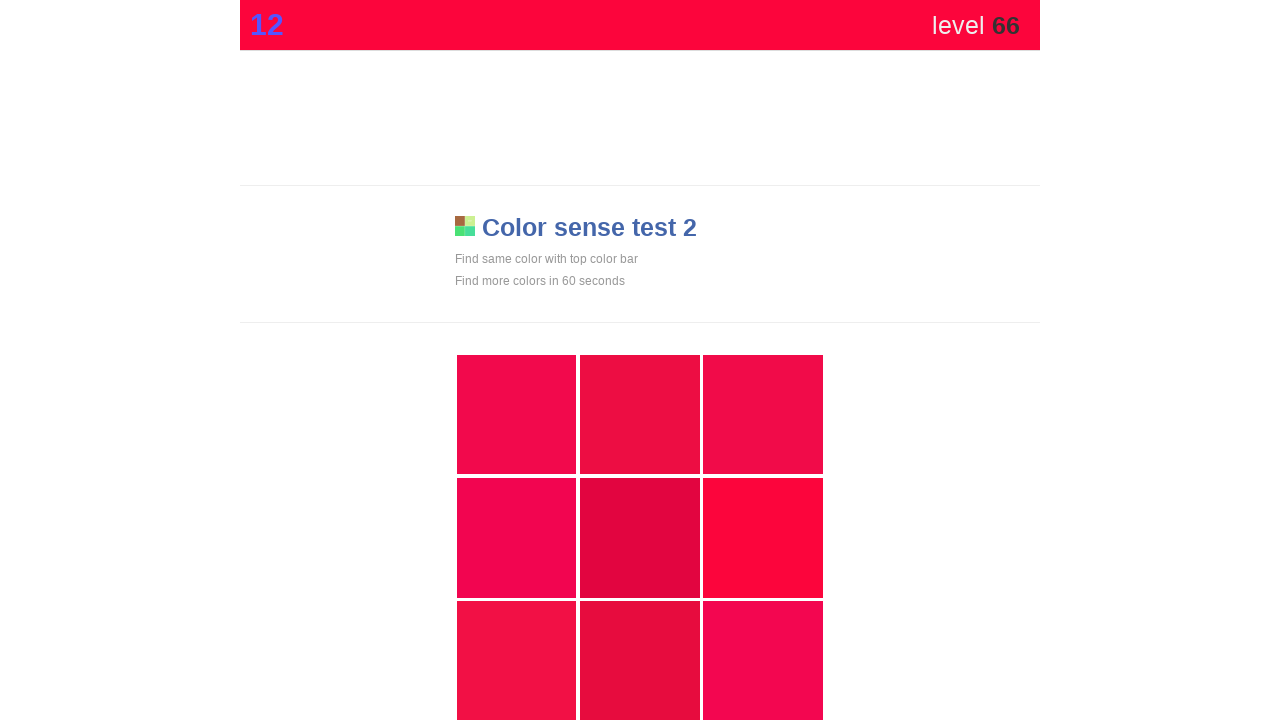

Clicked grid element matching color: rgb(252, 5, 60); at (763, 538) on div[style*='display: block'] >> nth=5
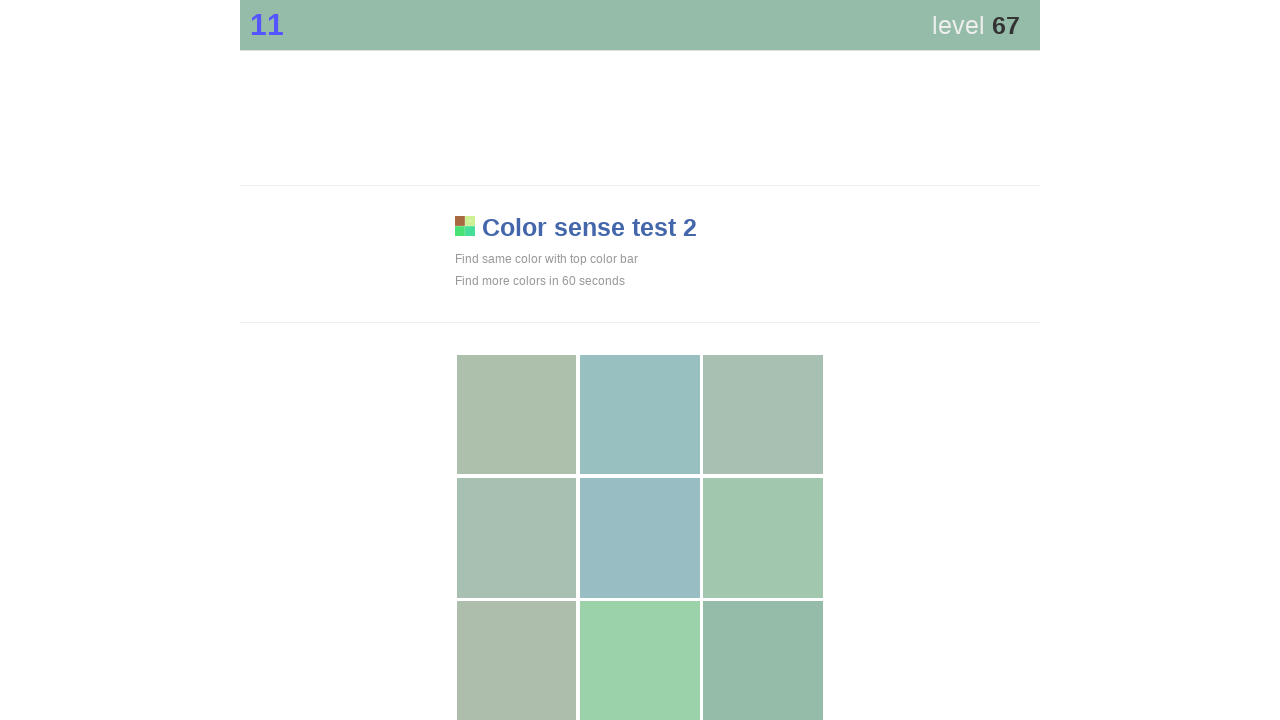

Waited 100ms before next iteration
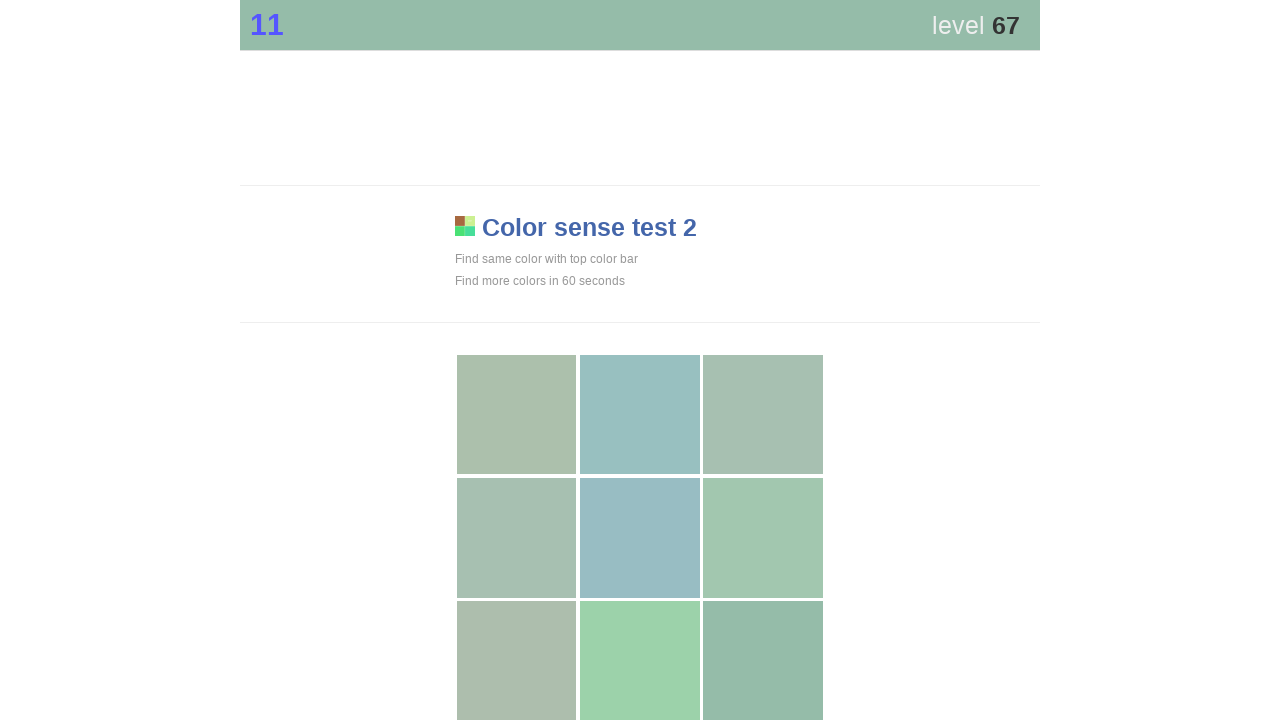

Retrieved top bar color style attribute
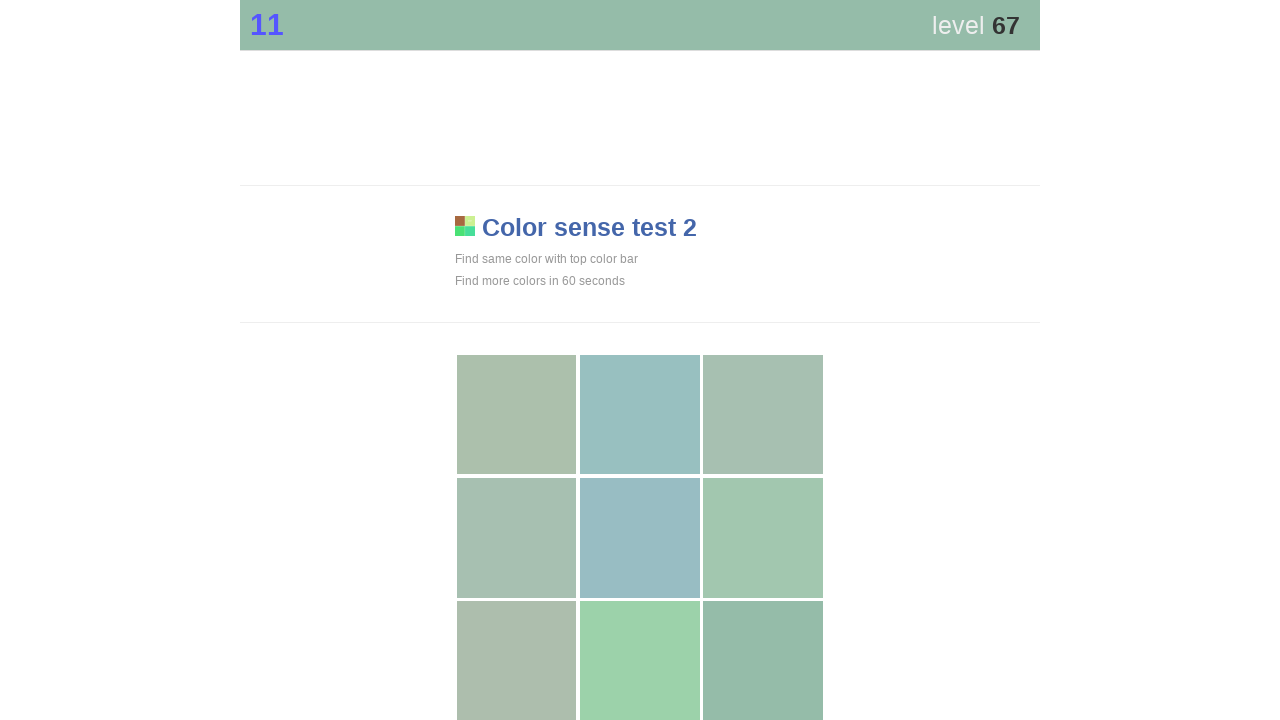

Found 9 visible grid elements to check
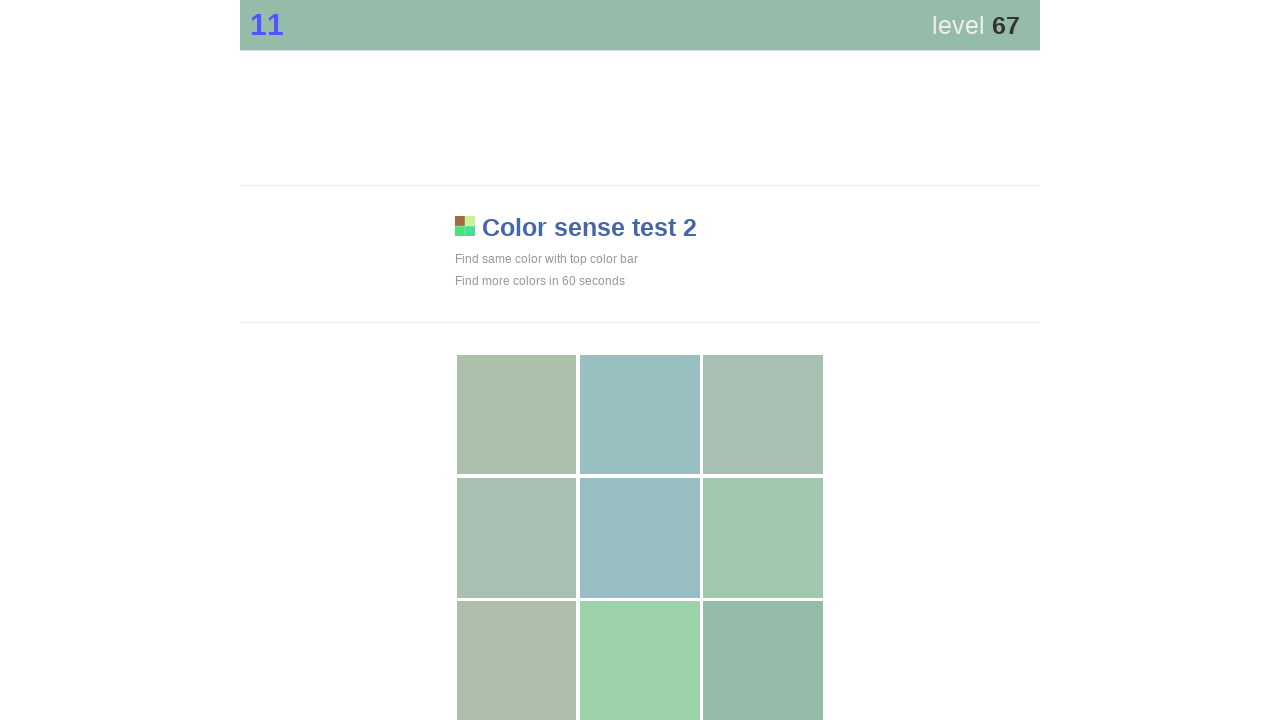

Clicked grid element matching color: rgb(149, 188, 169); at (763, 661) on div[style*='display: block'] >> nth=8
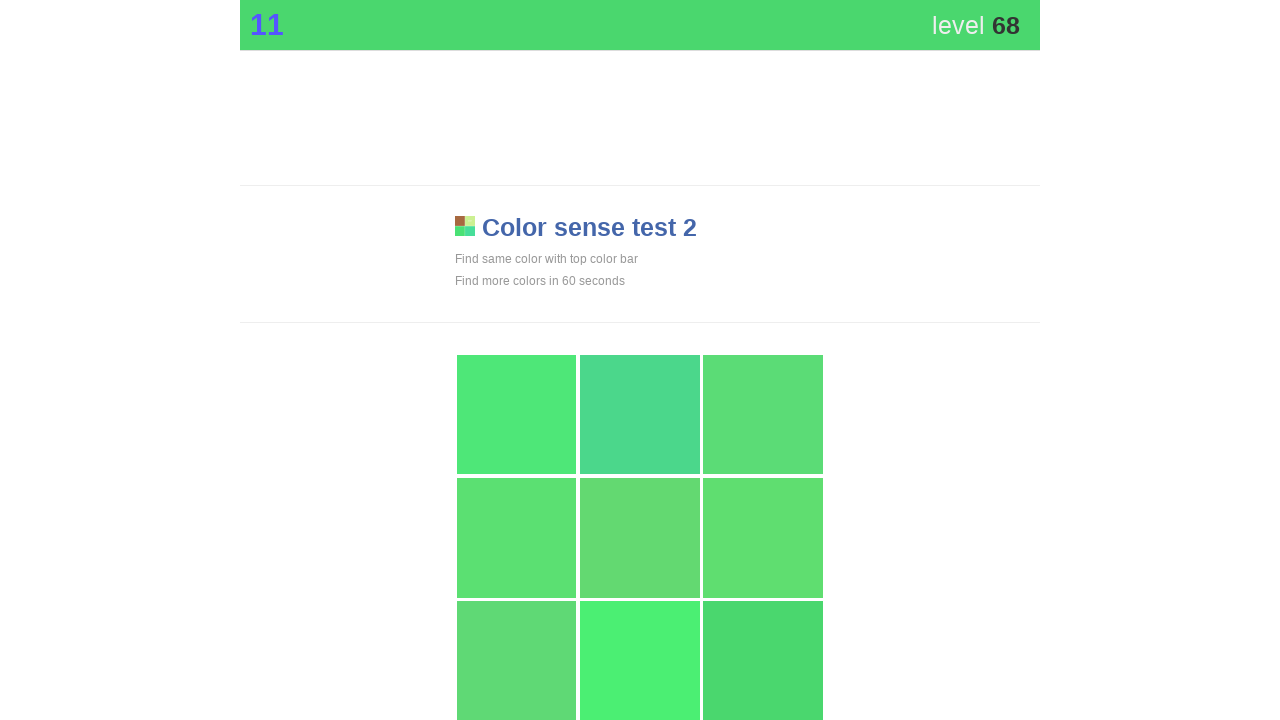

Waited 100ms before next iteration
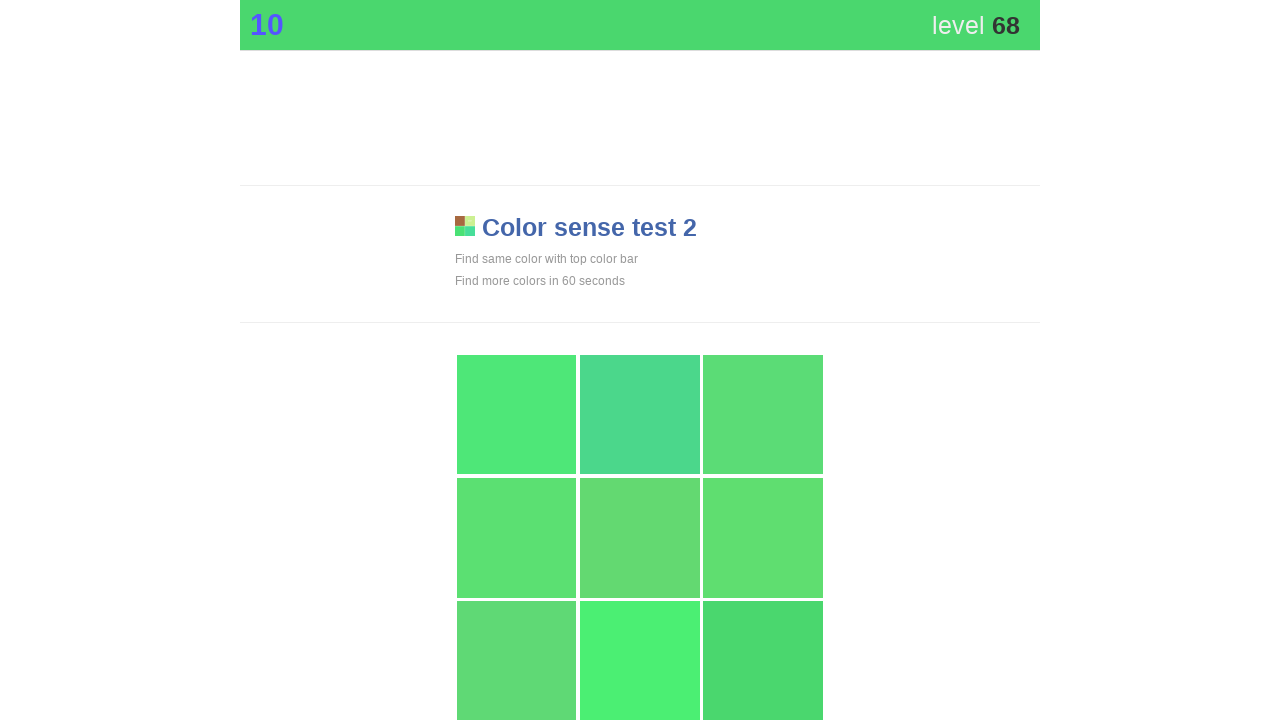

Retrieved top bar color style attribute
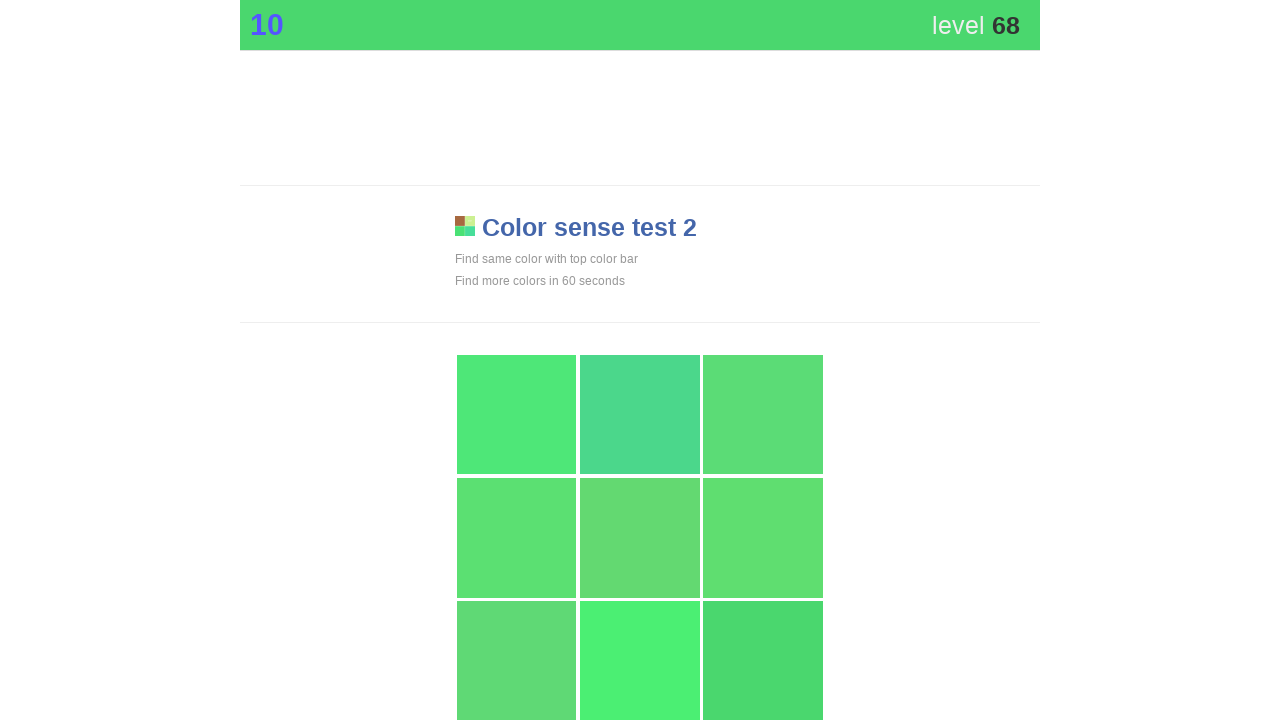

Found 9 visible grid elements to check
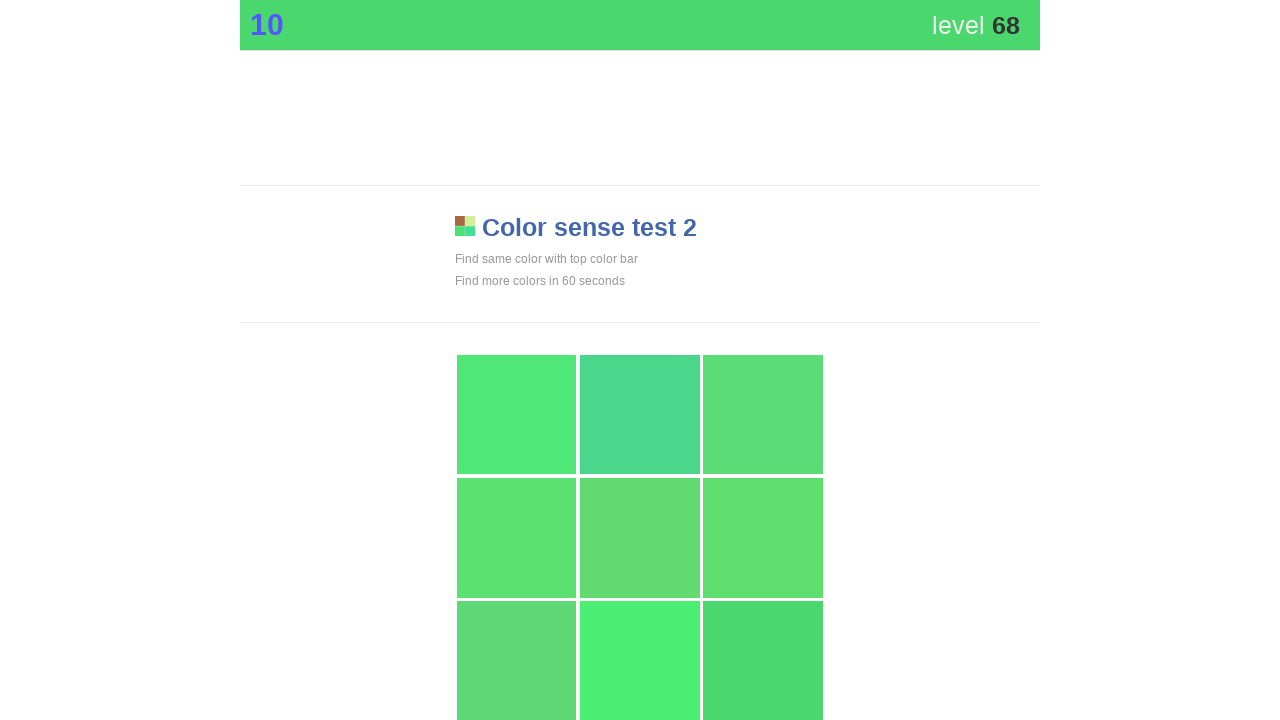

Clicked grid element matching color: rgb(74, 215, 110); at (763, 661) on div[style*='display: block'] >> nth=8
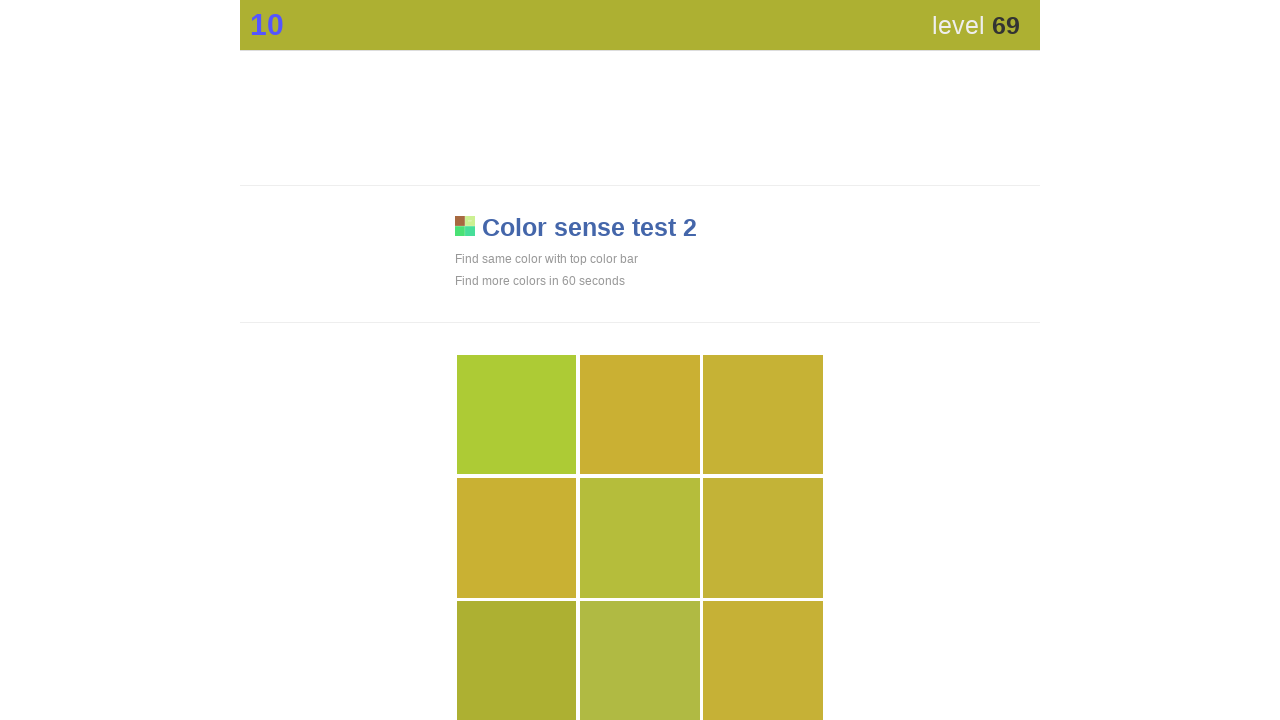

Waited 100ms before next iteration
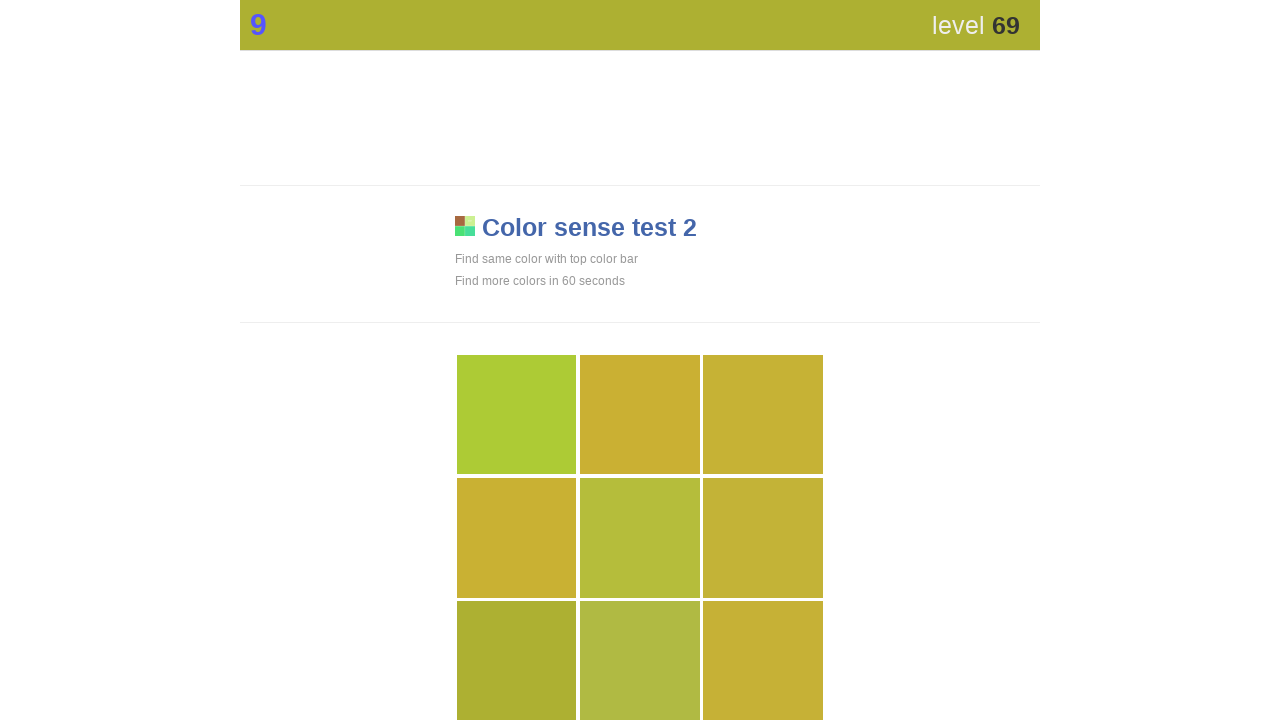

Retrieved top bar color style attribute
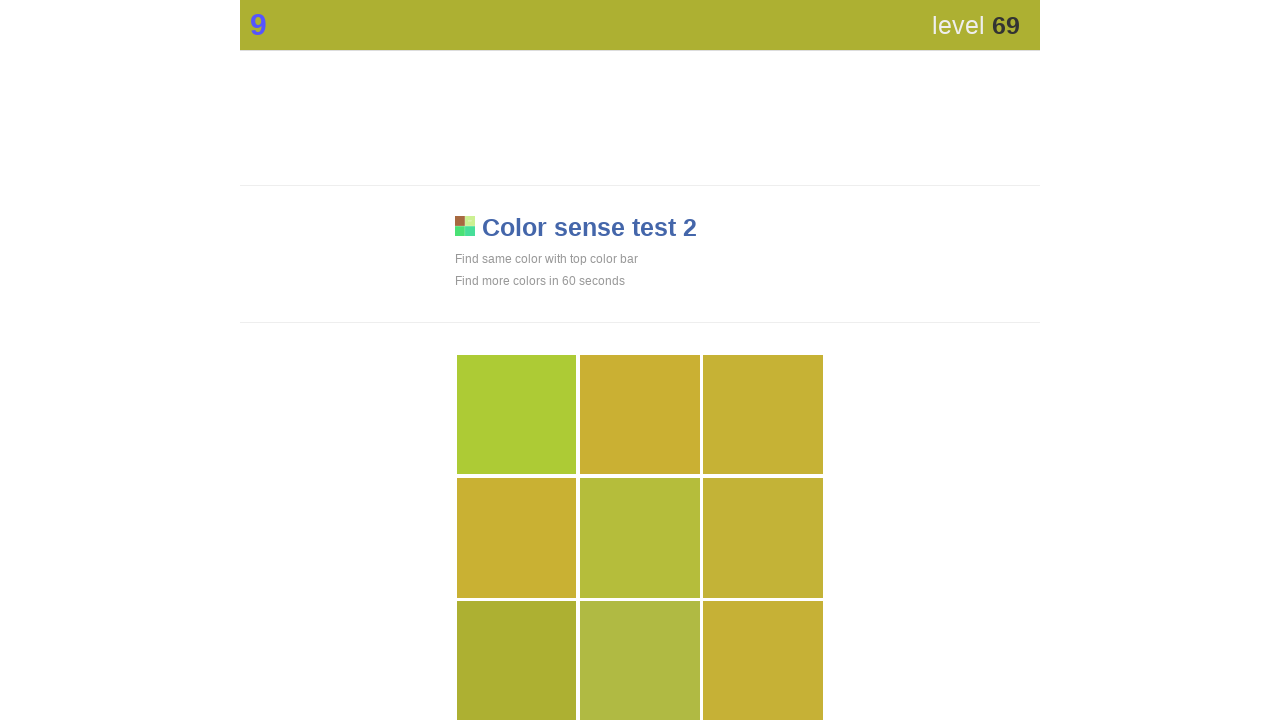

Found 9 visible grid elements to check
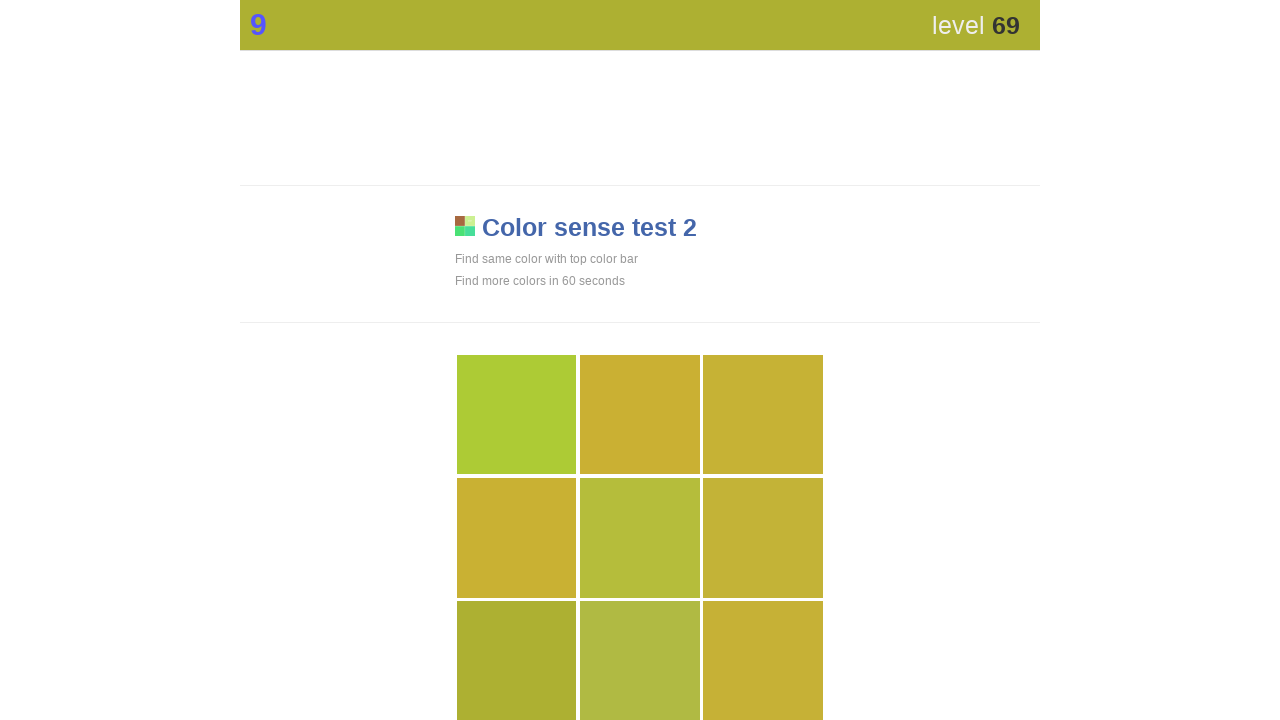

Clicked grid element matching color: rgb(173, 176, 50); at (517, 661) on div[style*='display: block'] >> nth=6
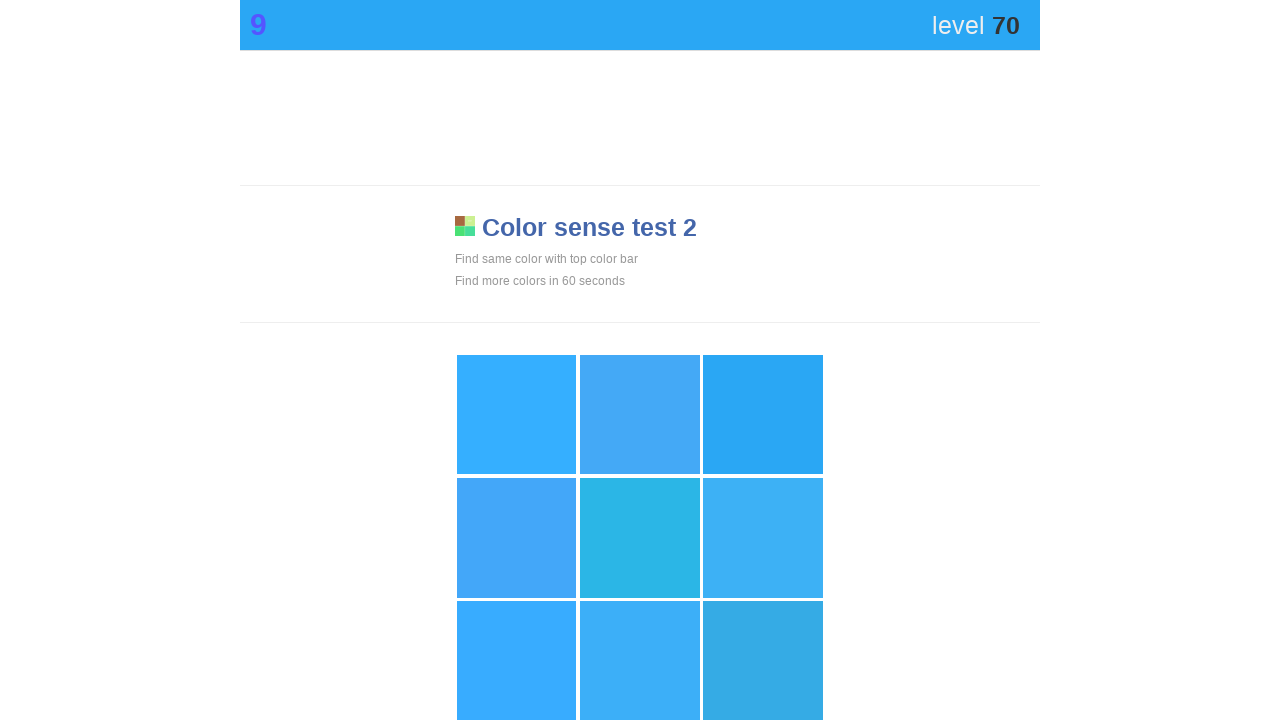

Waited 100ms before next iteration
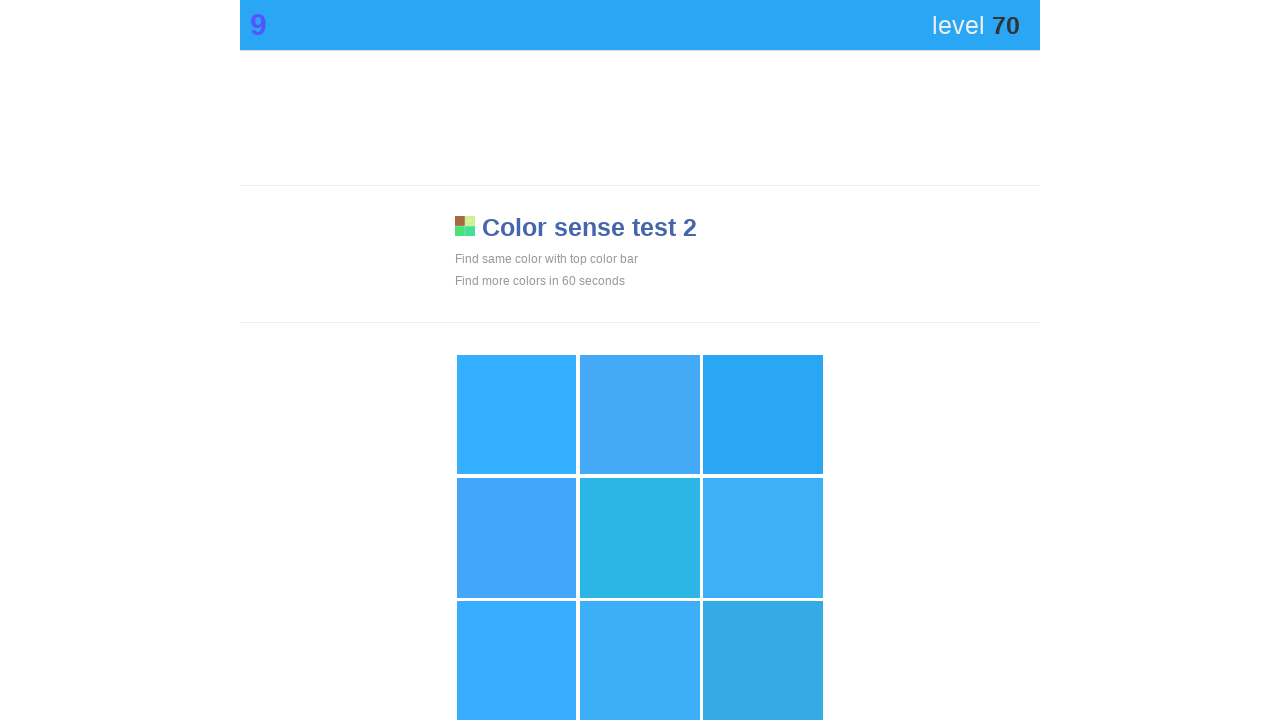

Retrieved top bar color style attribute
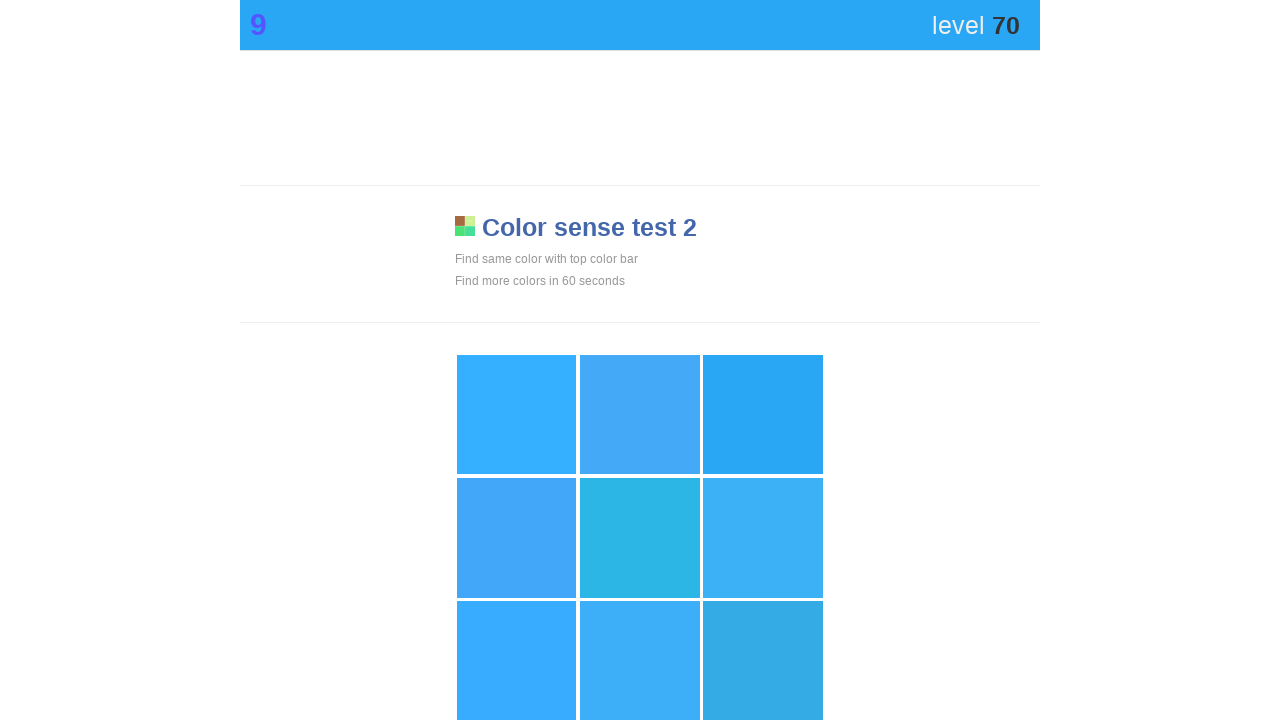

Found 9 visible grid elements to check
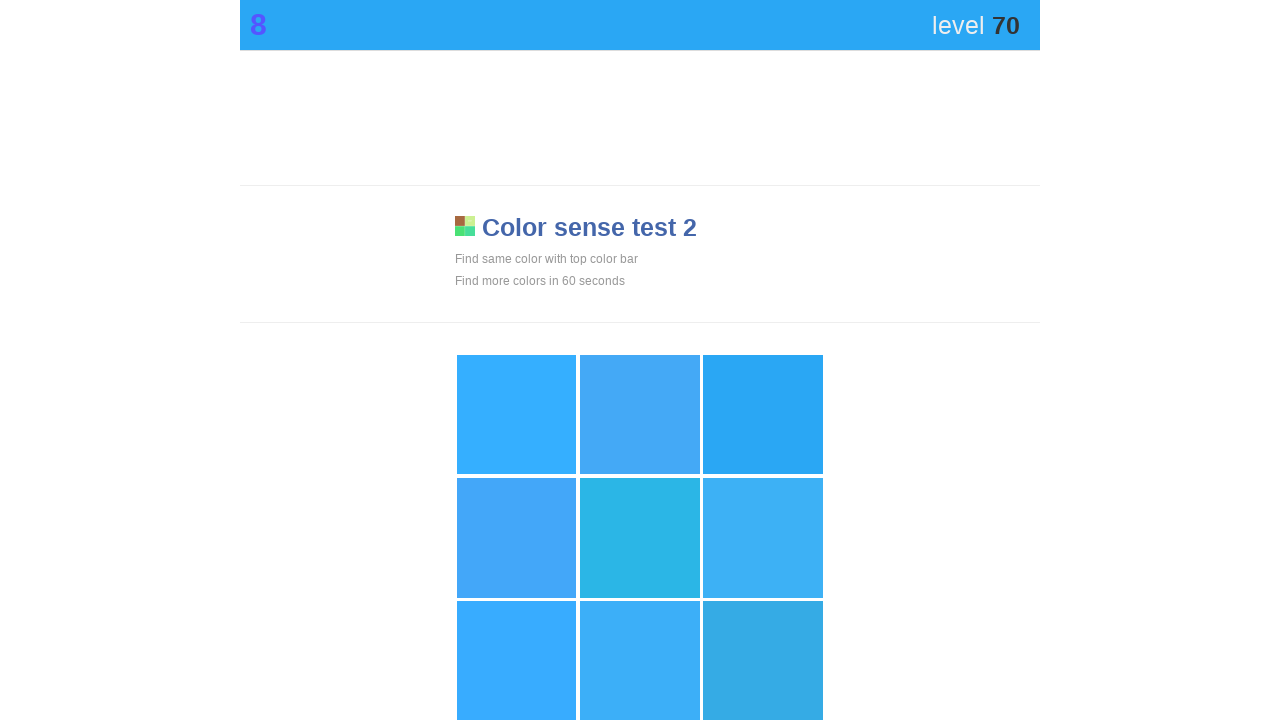

Clicked grid element matching color: rgb(42, 167, 244); at (763, 415) on div[style*='display: block'] >> nth=2
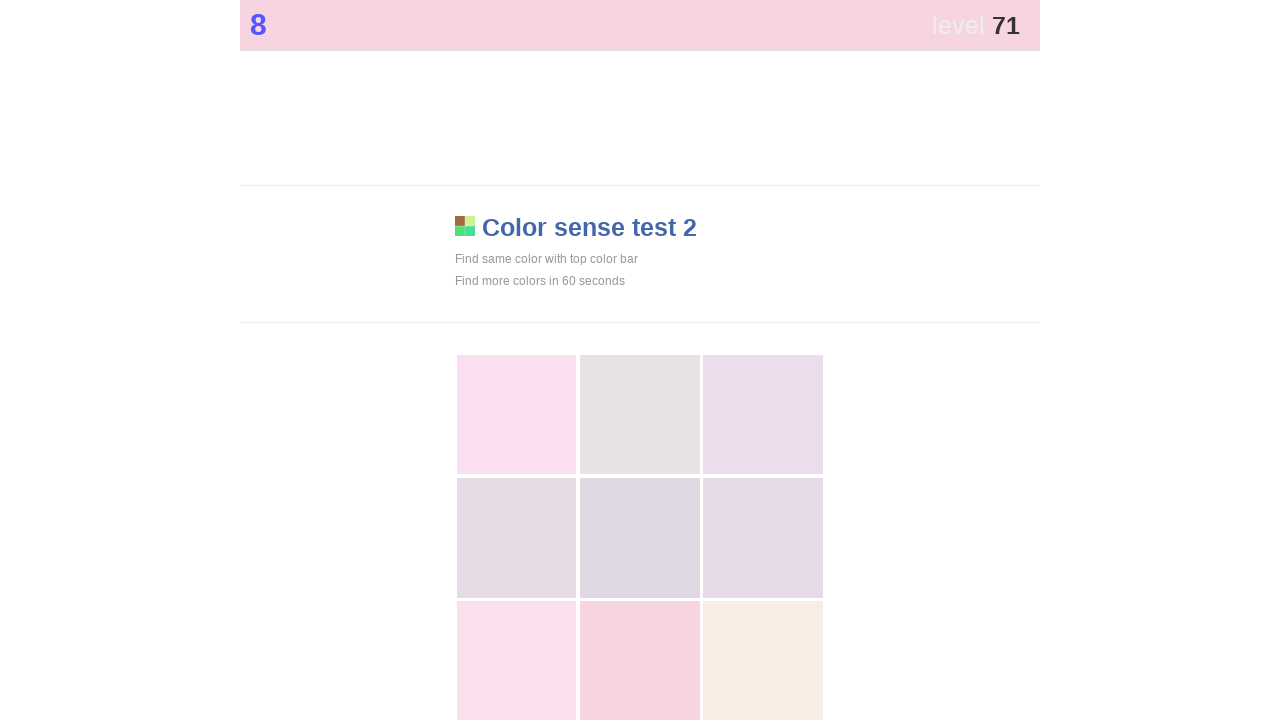

Waited 100ms before next iteration
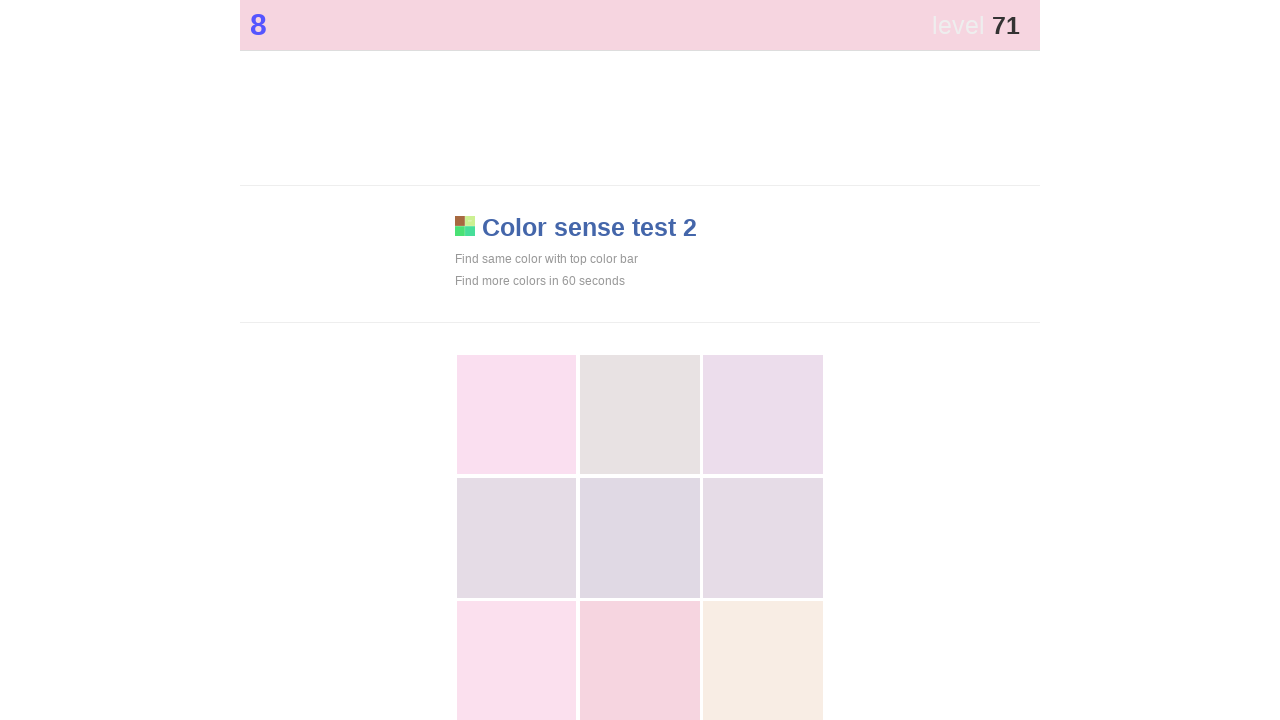

Retrieved top bar color style attribute
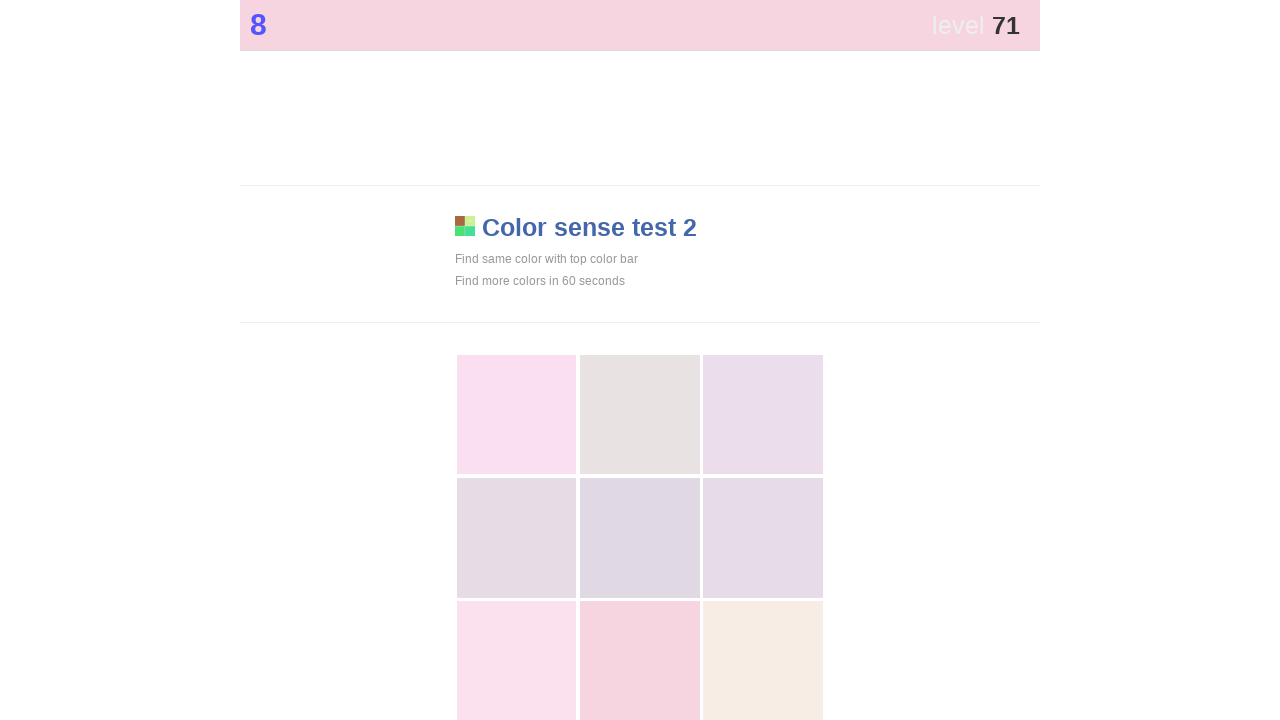

Found 9 visible grid elements to check
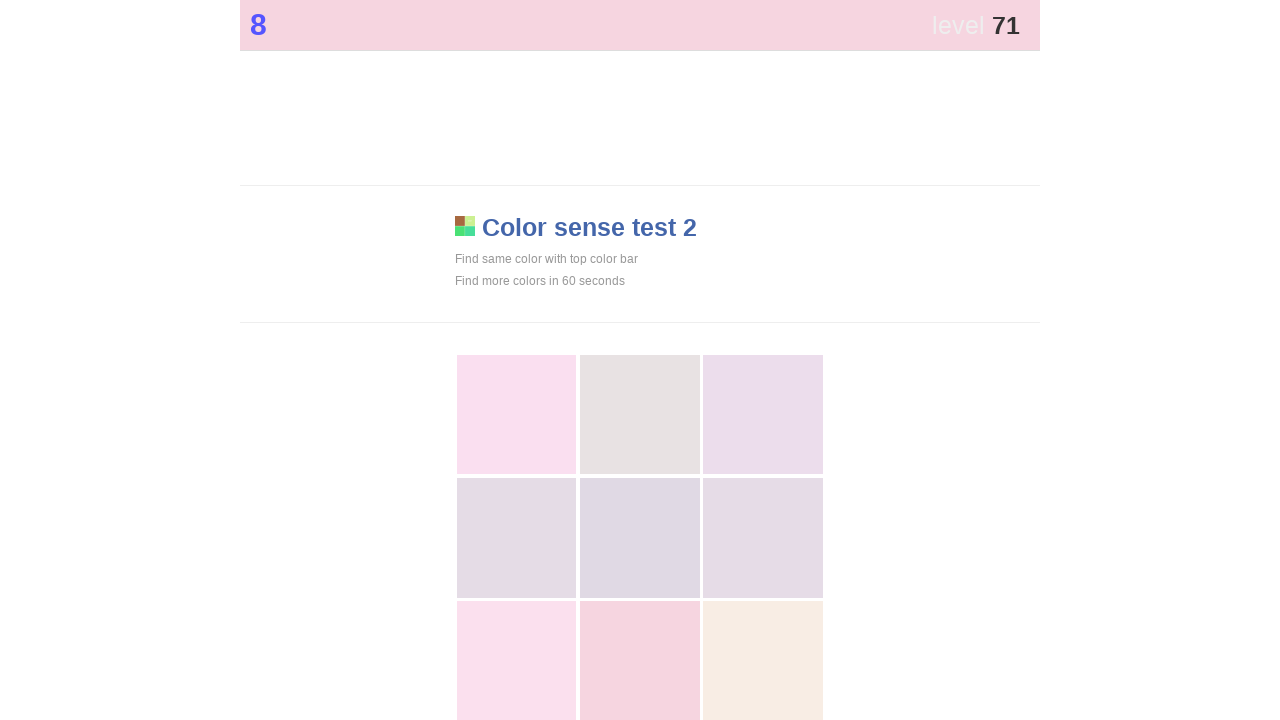

Clicked grid element matching color: rgb(246, 213, 224); at (640, 661) on div[style*='display: block'] >> nth=7
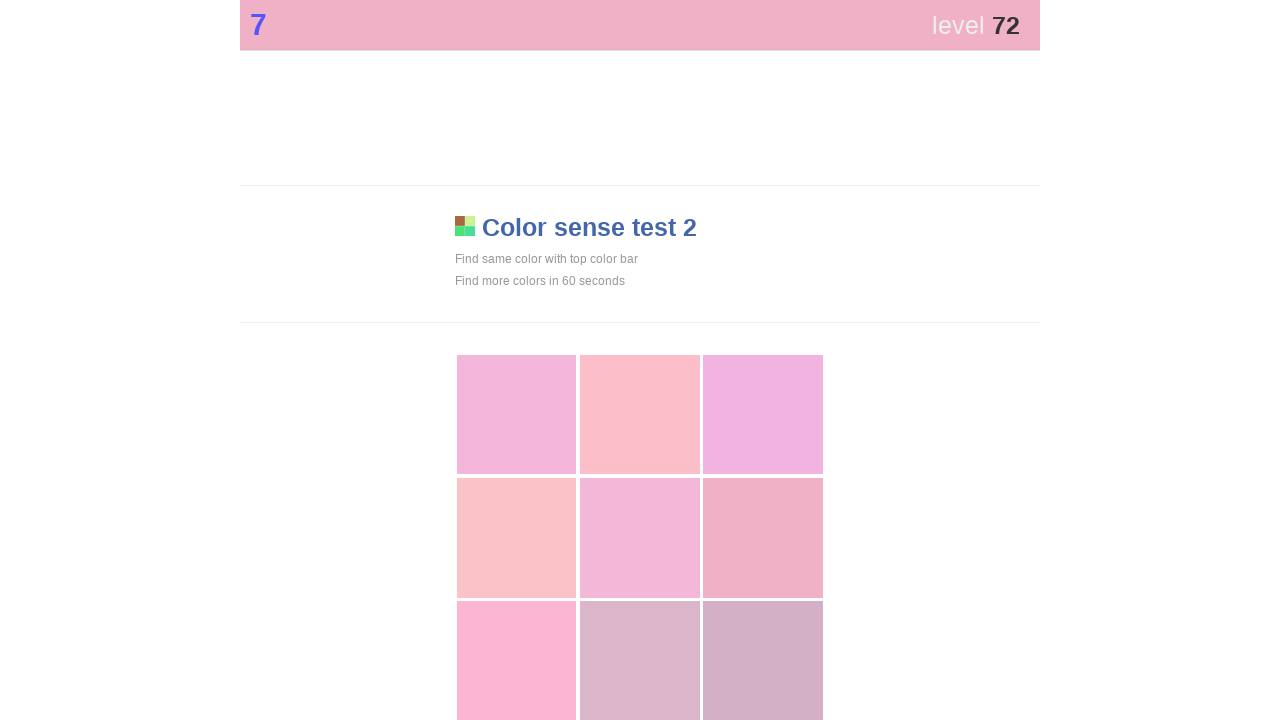

Waited 100ms before next iteration
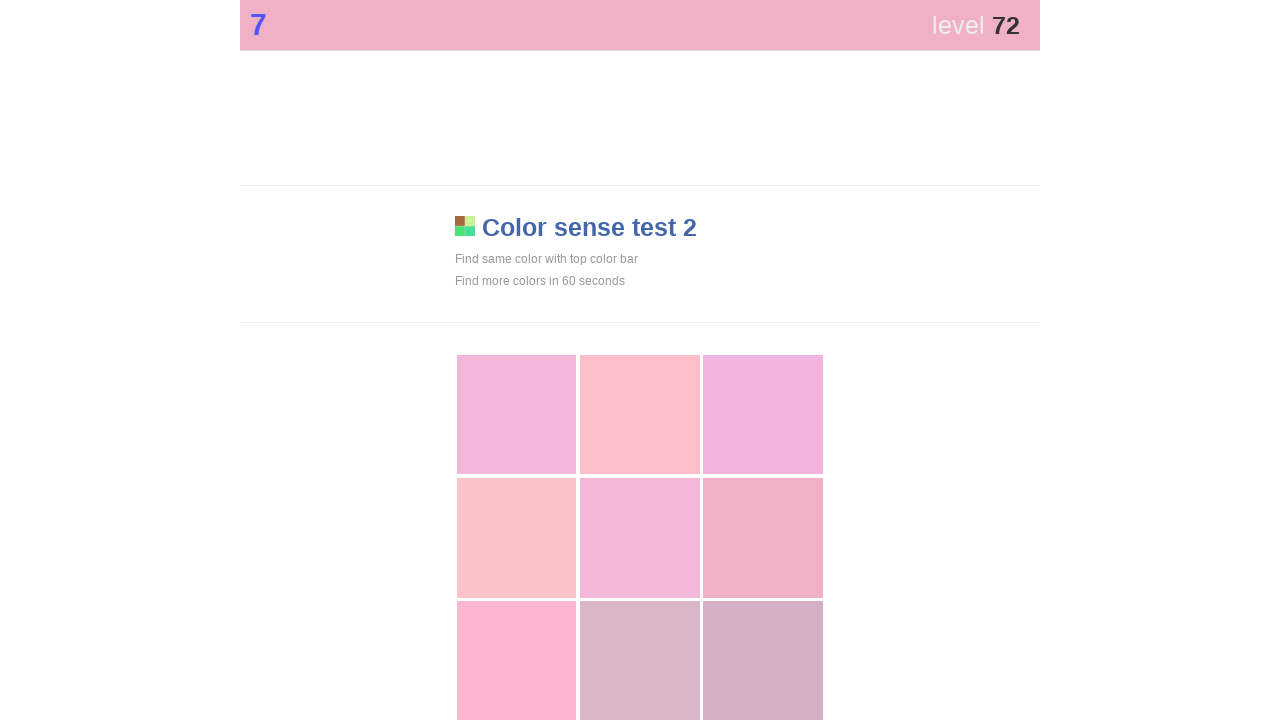

Retrieved top bar color style attribute
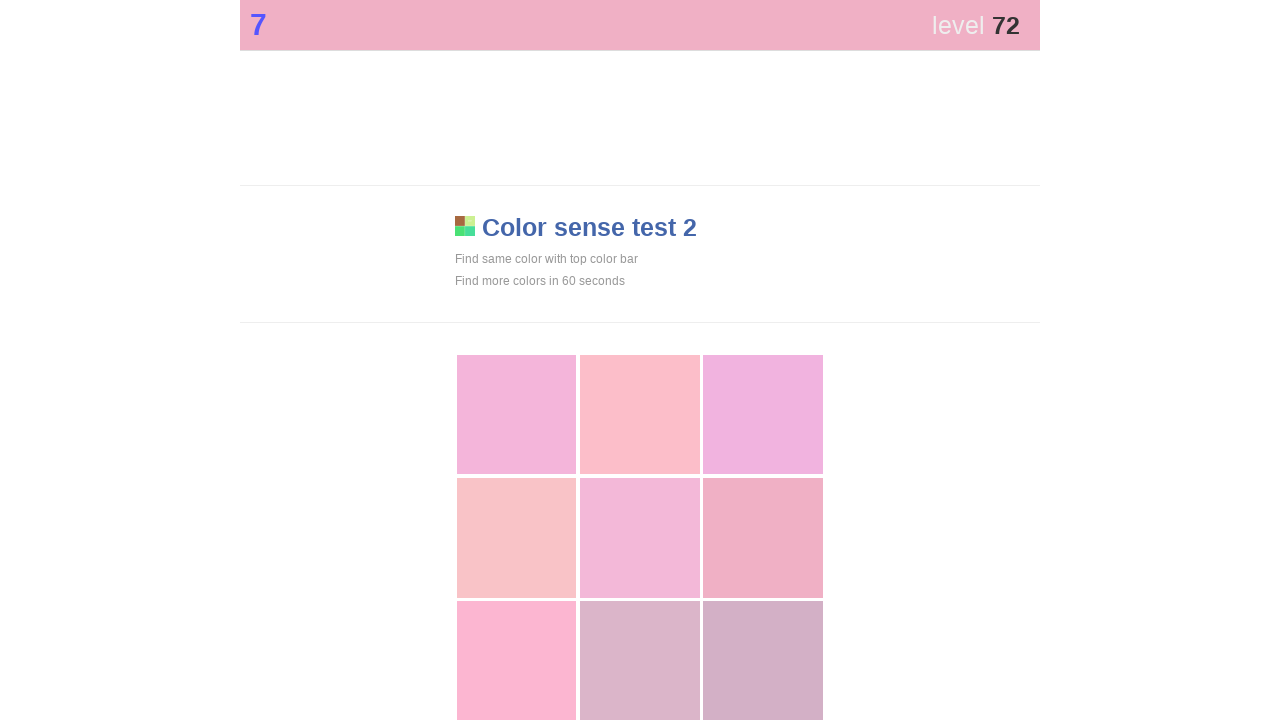

Found 9 visible grid elements to check
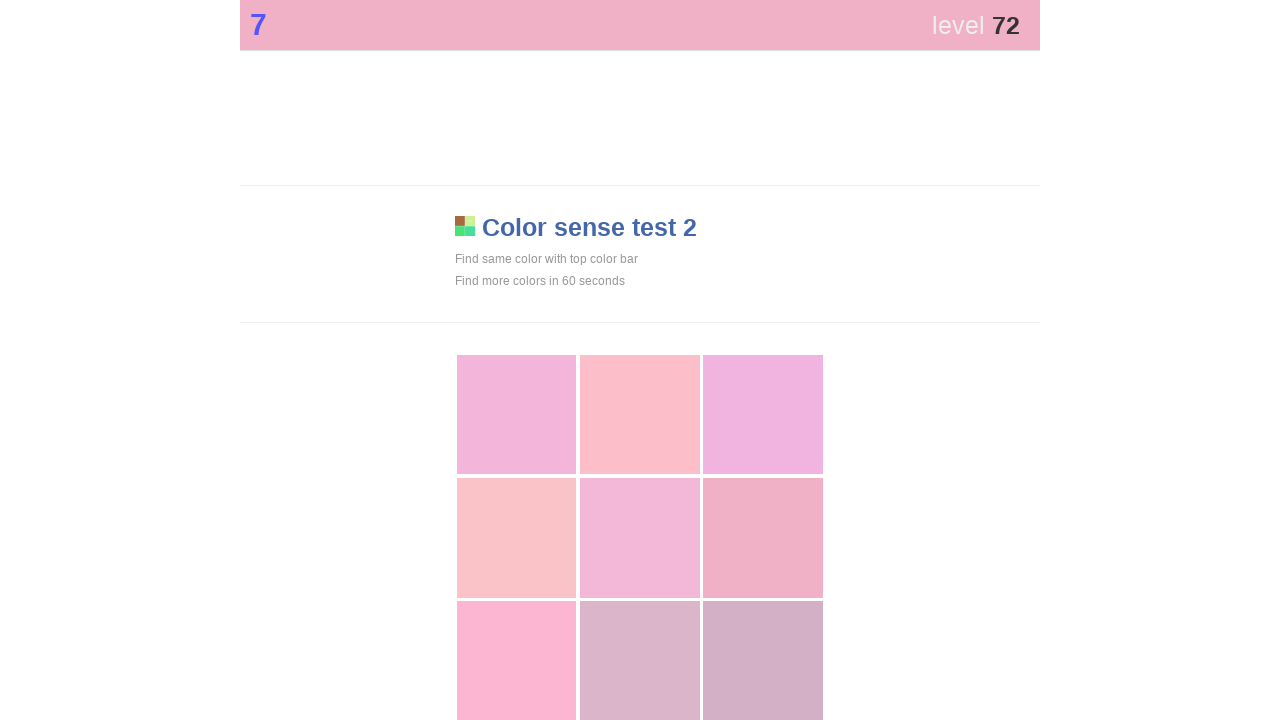

Clicked grid element matching color: rgb(240, 176, 197); at (763, 538) on div[style*='display: block'] >> nth=5
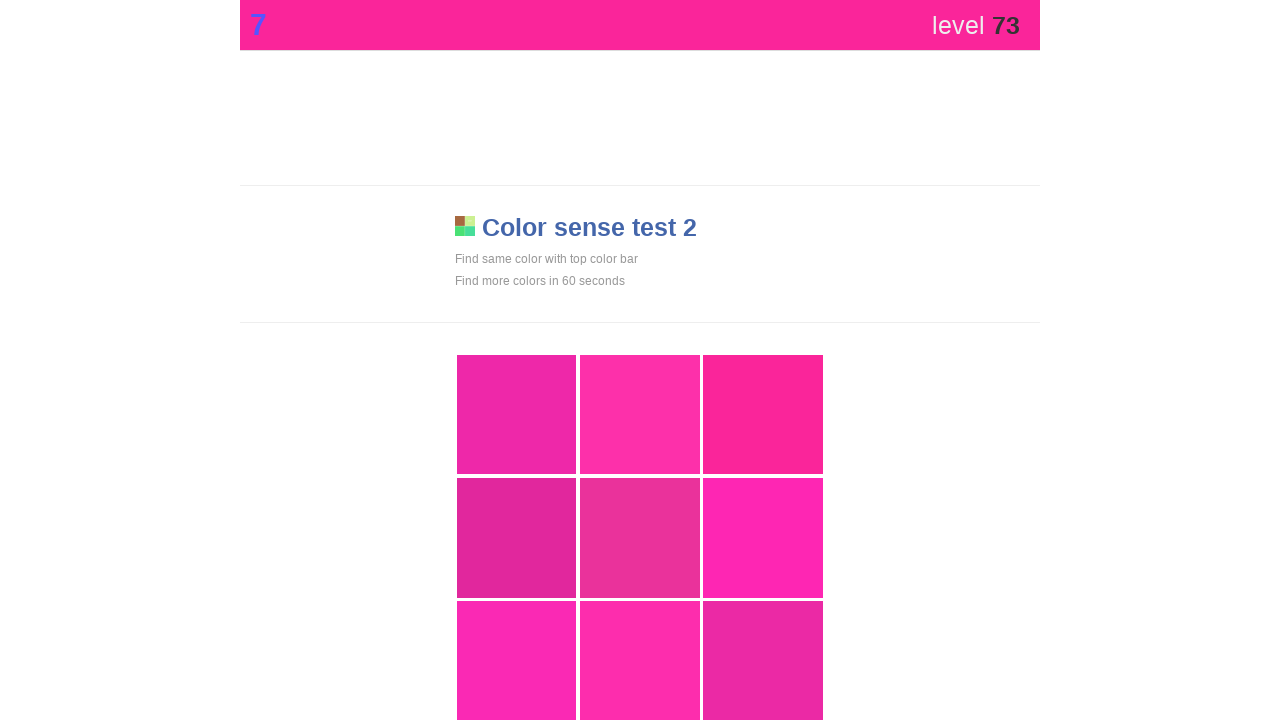

Waited 100ms before next iteration
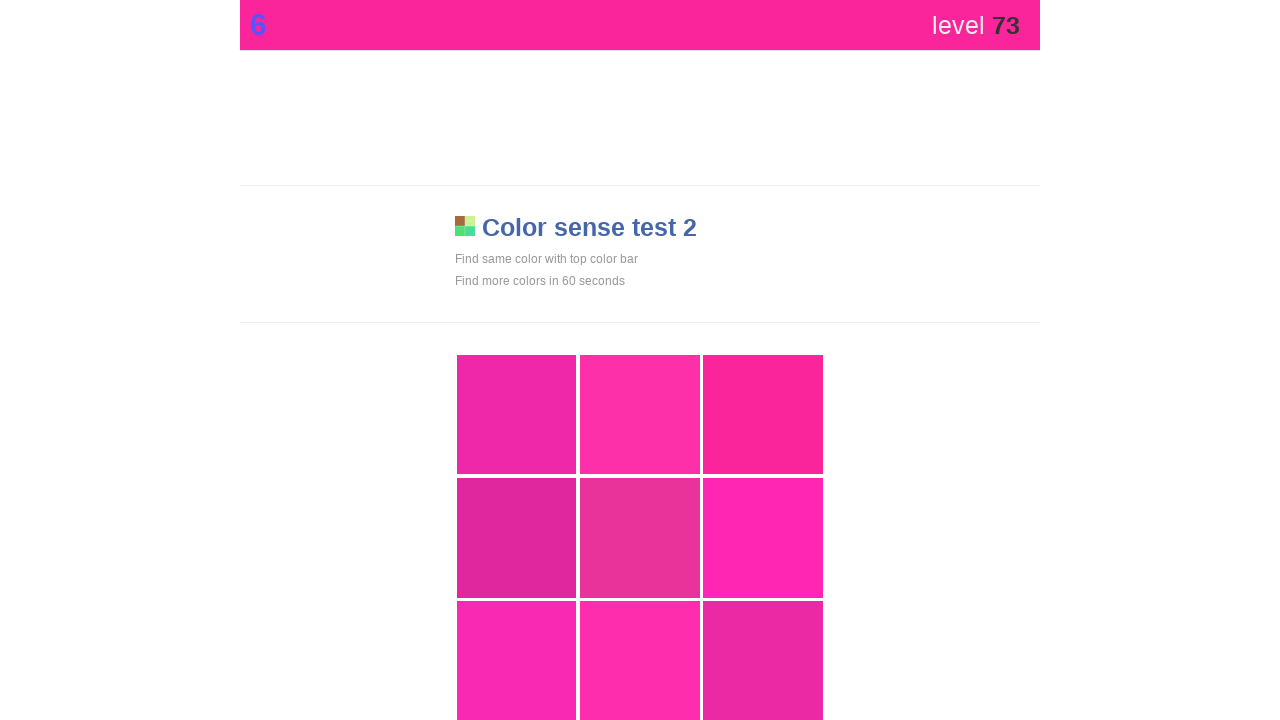

Retrieved top bar color style attribute
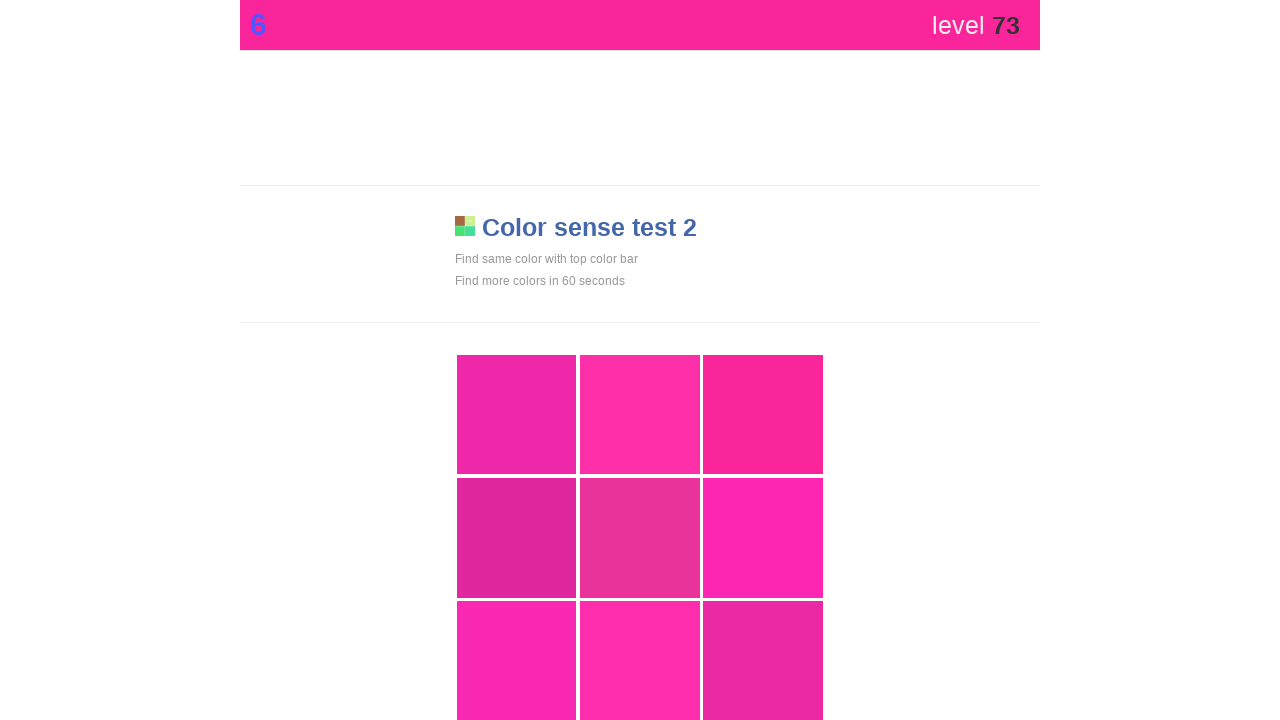

Found 9 visible grid elements to check
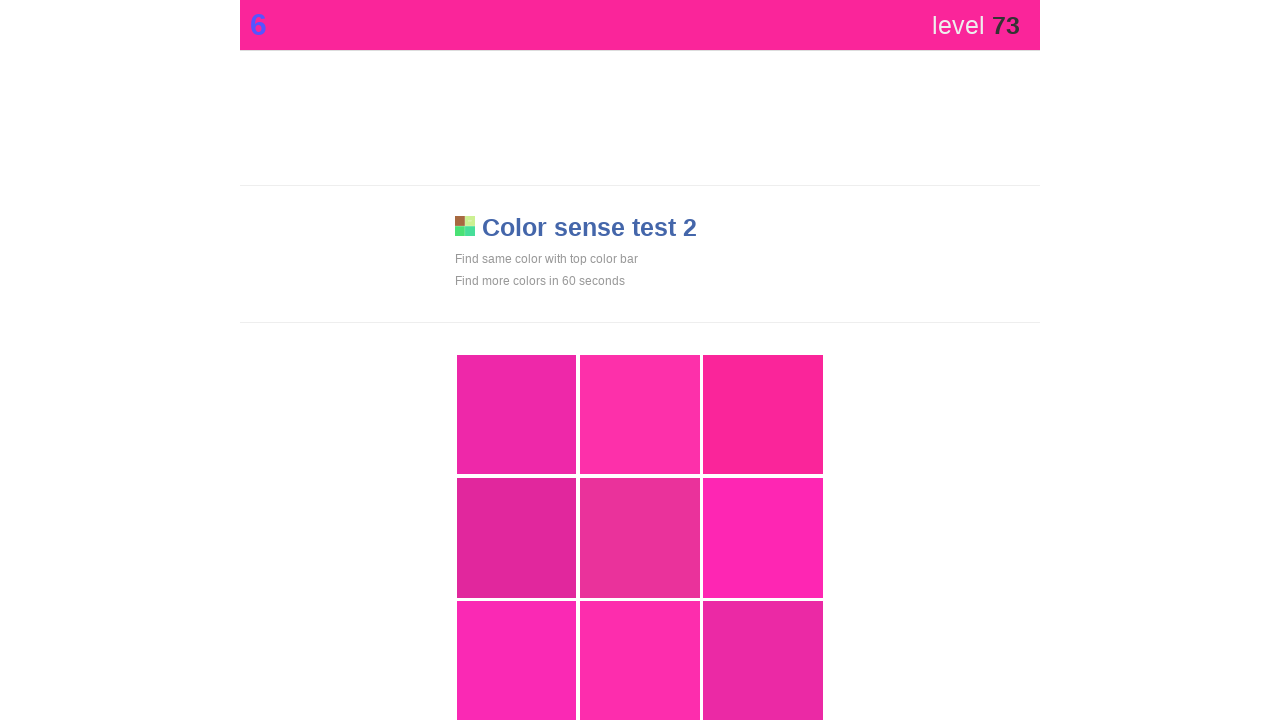

Clicked grid element matching color: rgb(250, 37, 154); at (763, 415) on div[style*='display: block'] >> nth=2
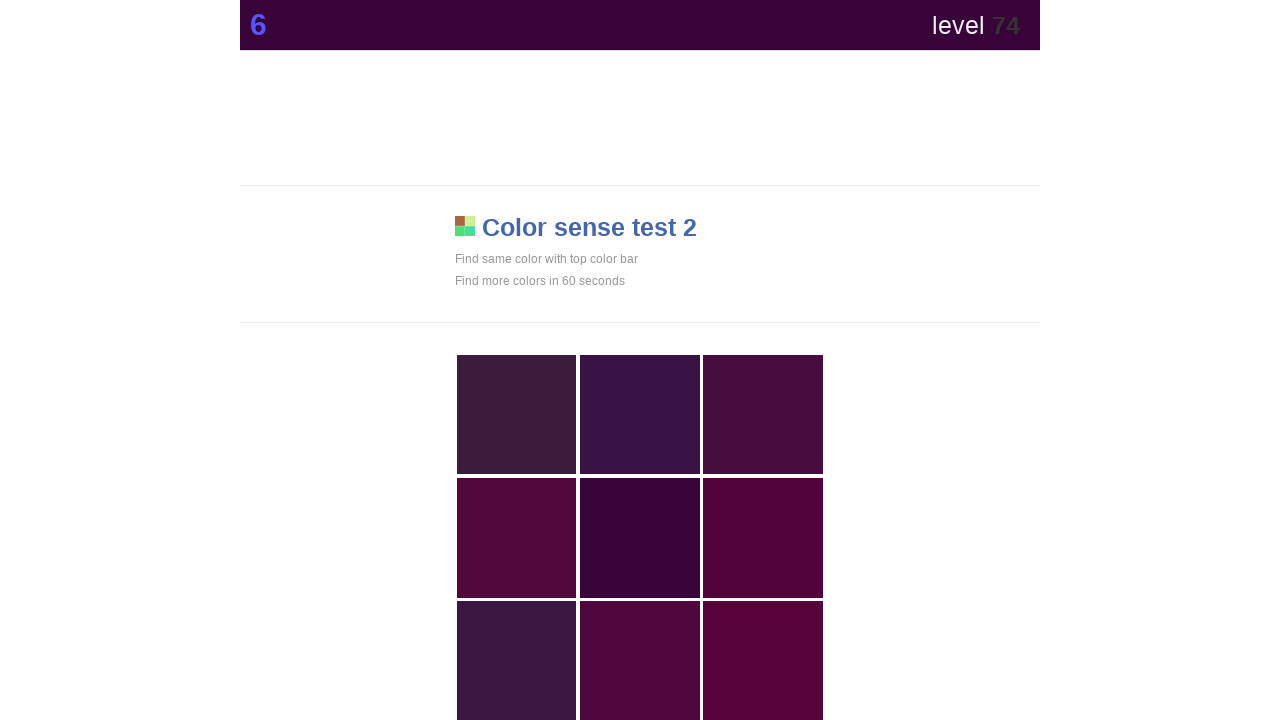

Waited 100ms before next iteration
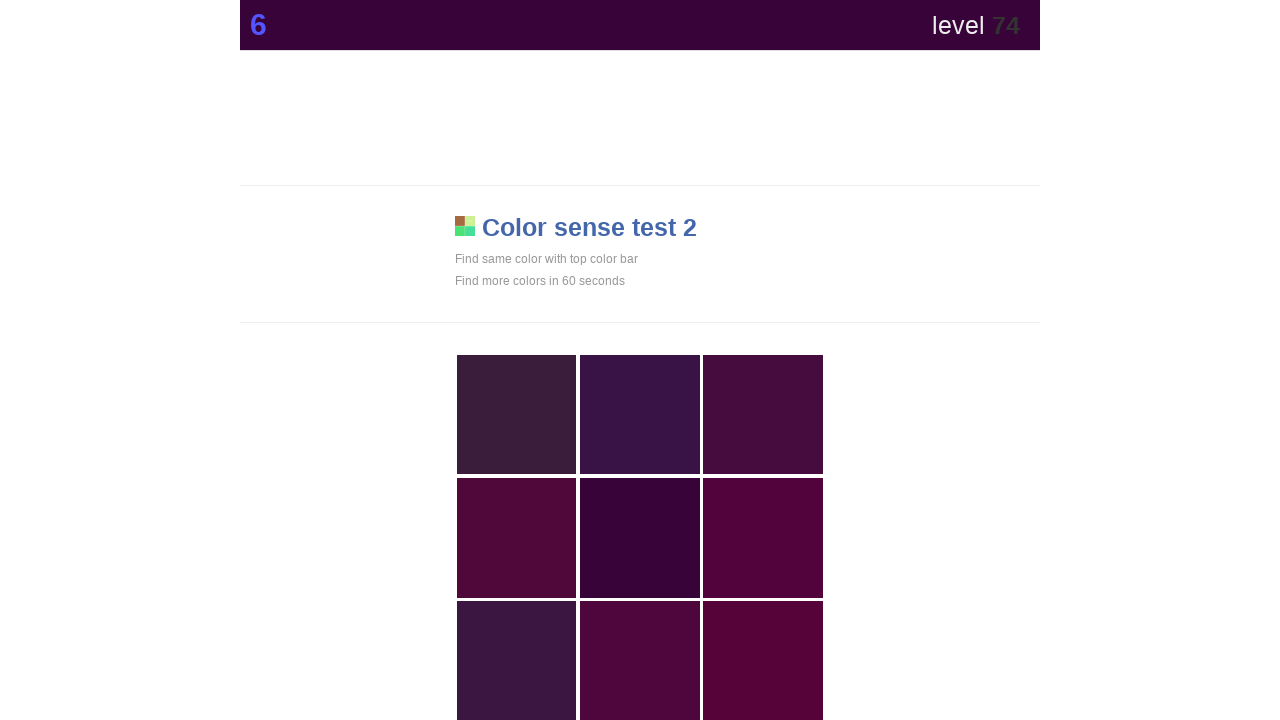

Retrieved top bar color style attribute
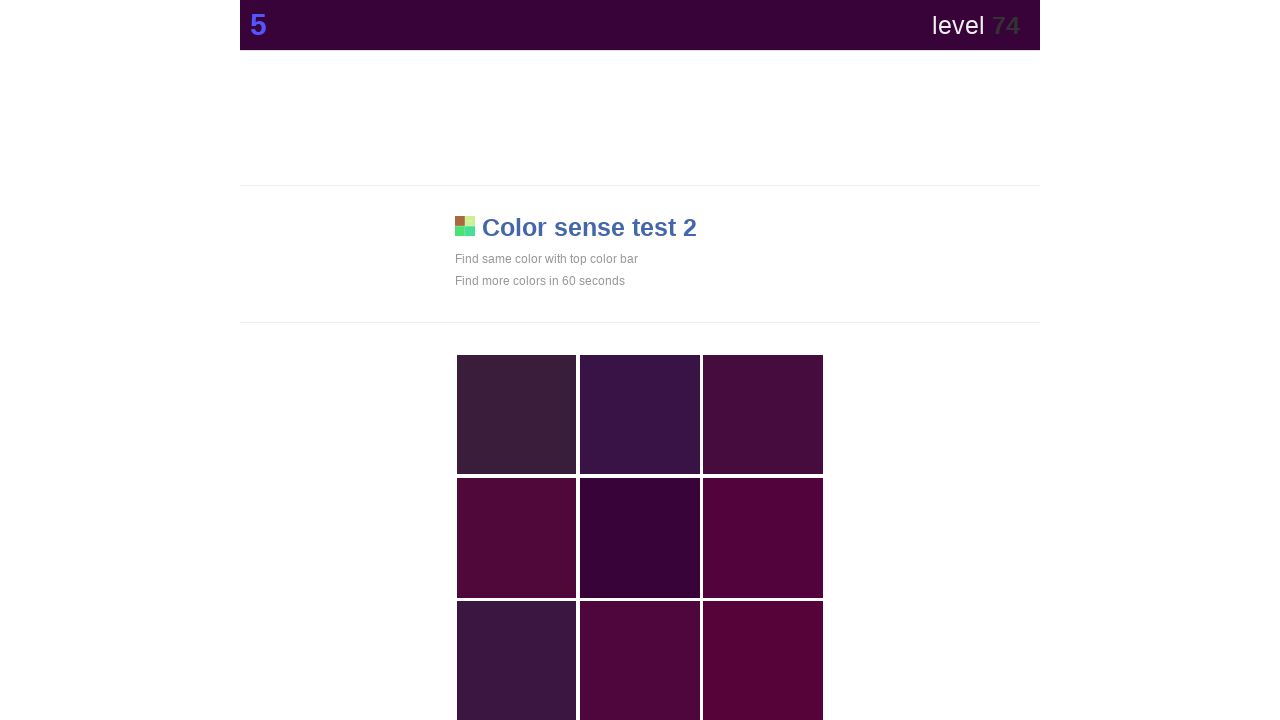

Found 9 visible grid elements to check
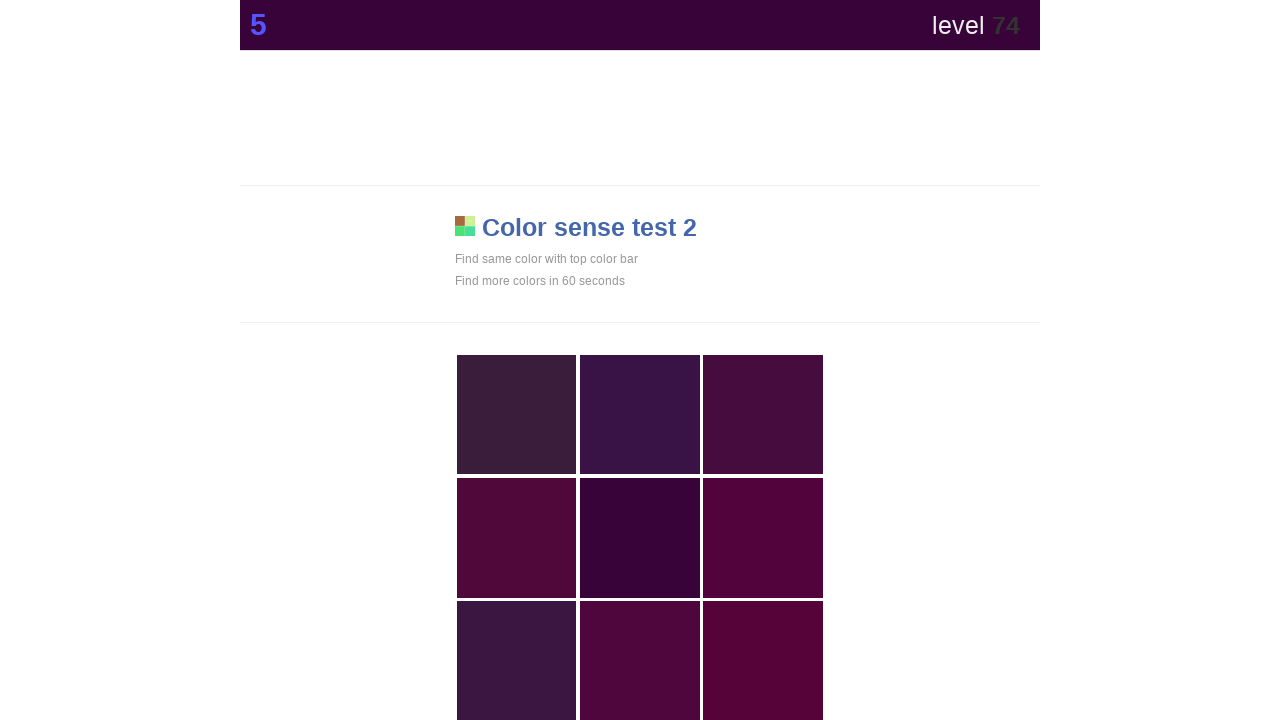

Clicked grid element matching color: rgb(56, 3, 56); at (640, 538) on div[style*='display: block'] >> nth=4
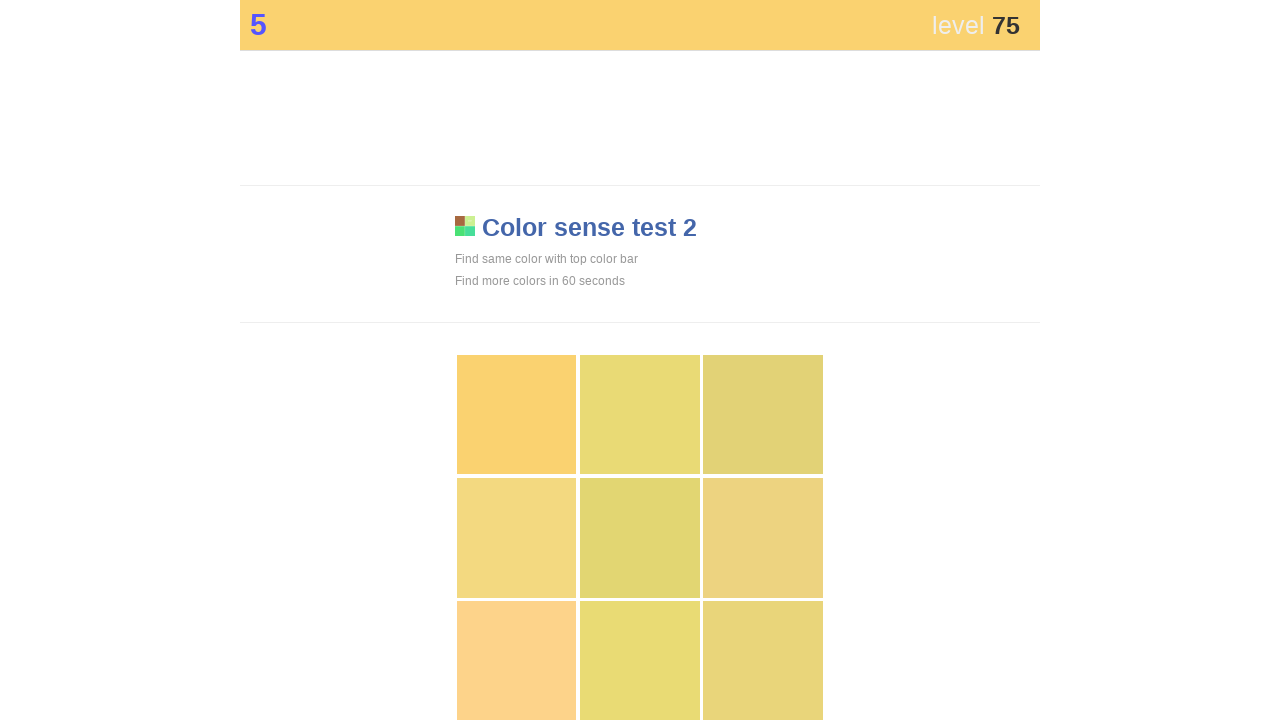

Waited 100ms before next iteration
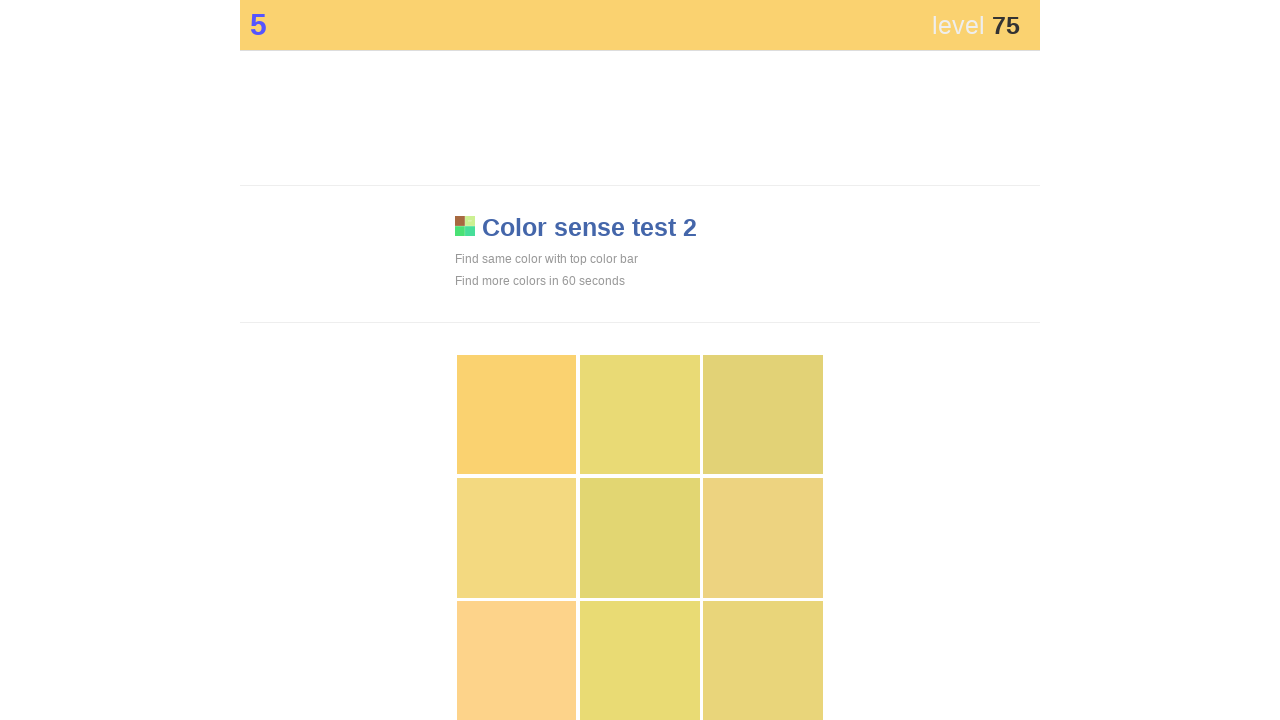

Retrieved top bar color style attribute
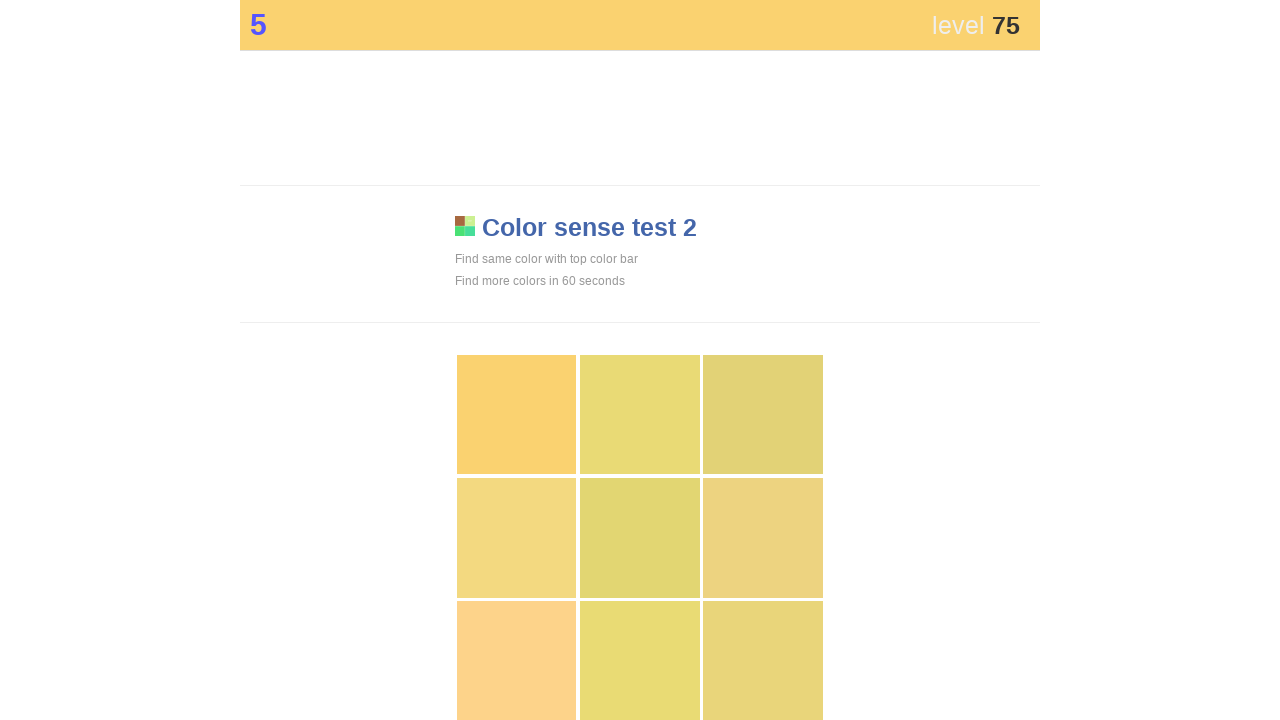

Found 9 visible grid elements to check
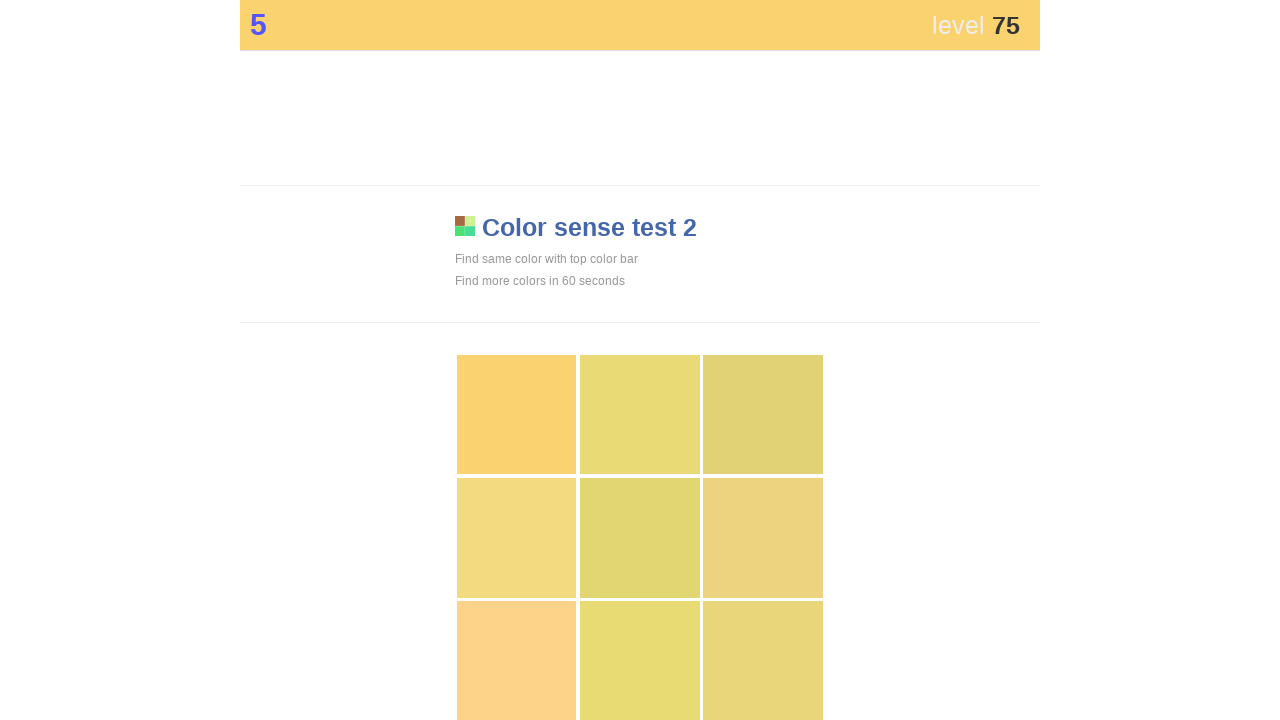

Clicked grid element matching color: rgb(250, 210, 112); at (517, 415) on div[style*='display: block'] >> nth=0
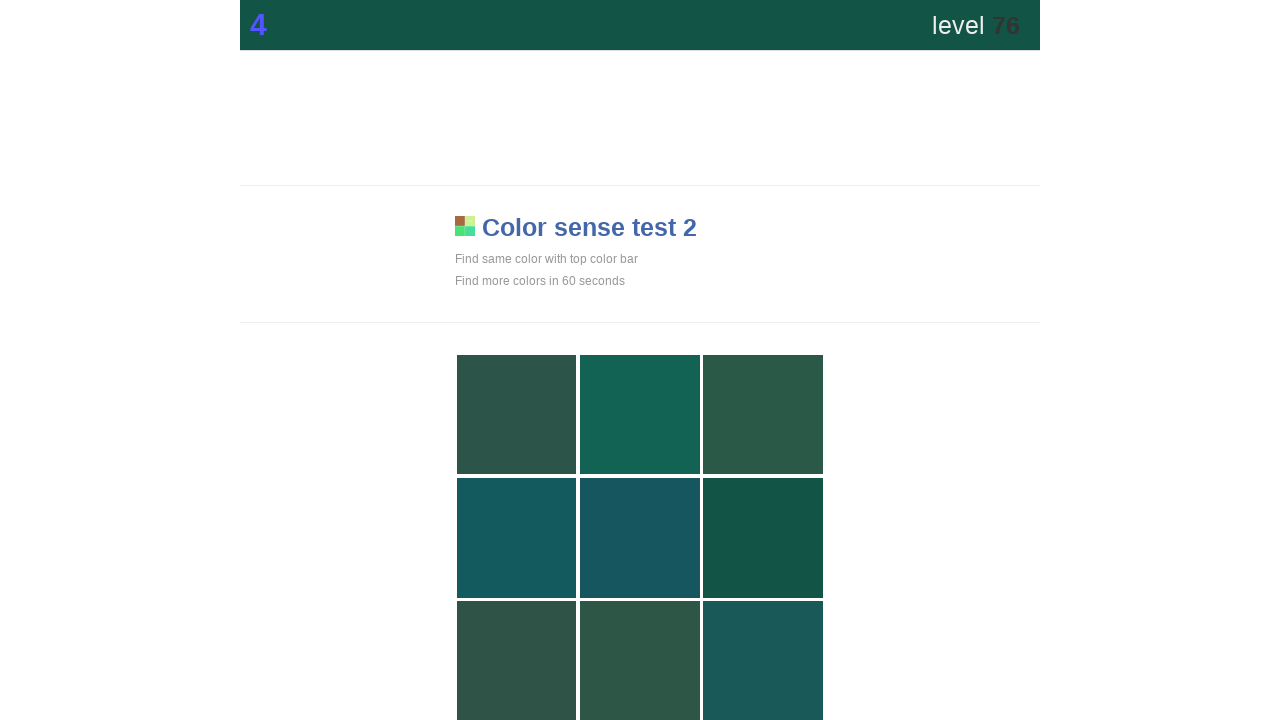

Waited 100ms before next iteration
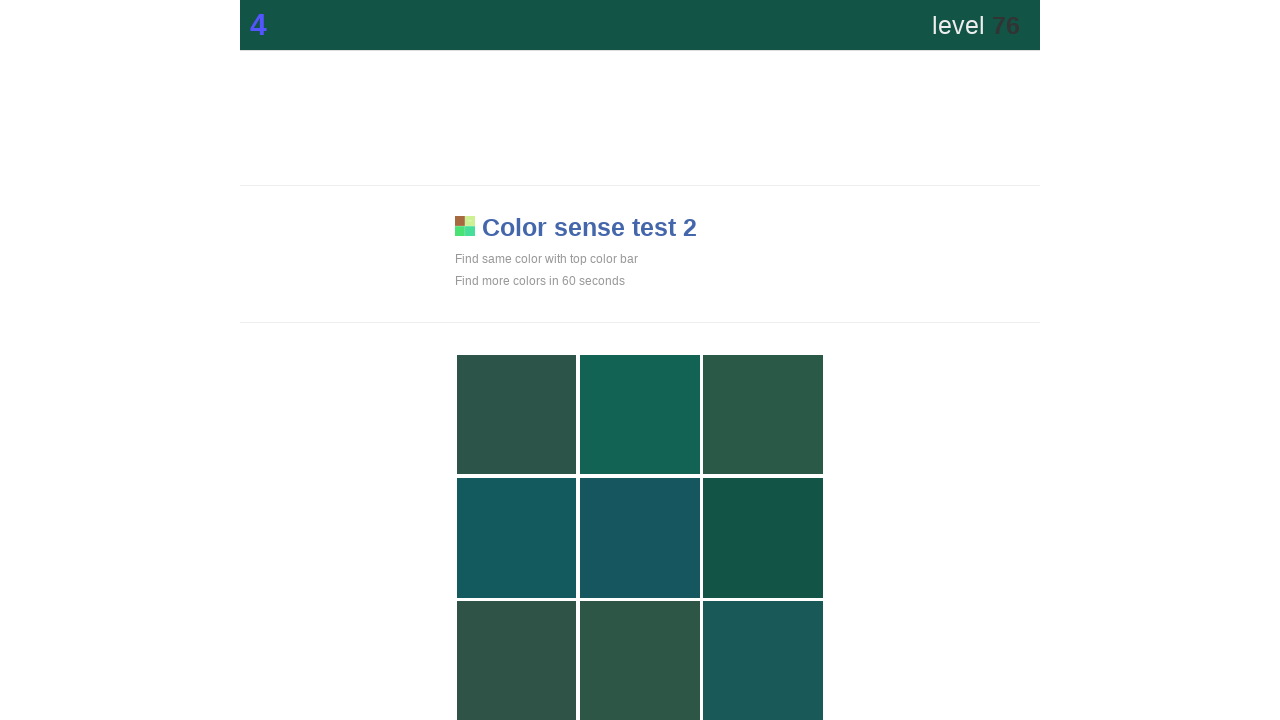

Retrieved top bar color style attribute
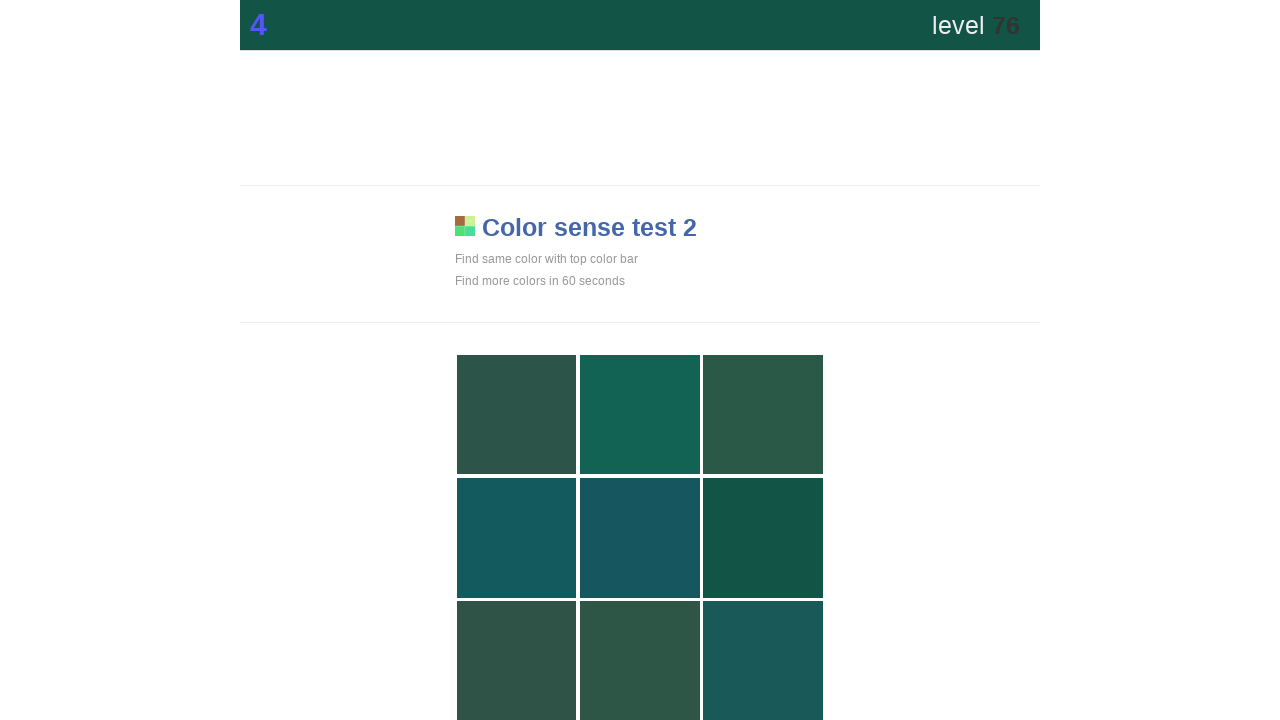

Found 9 visible grid elements to check
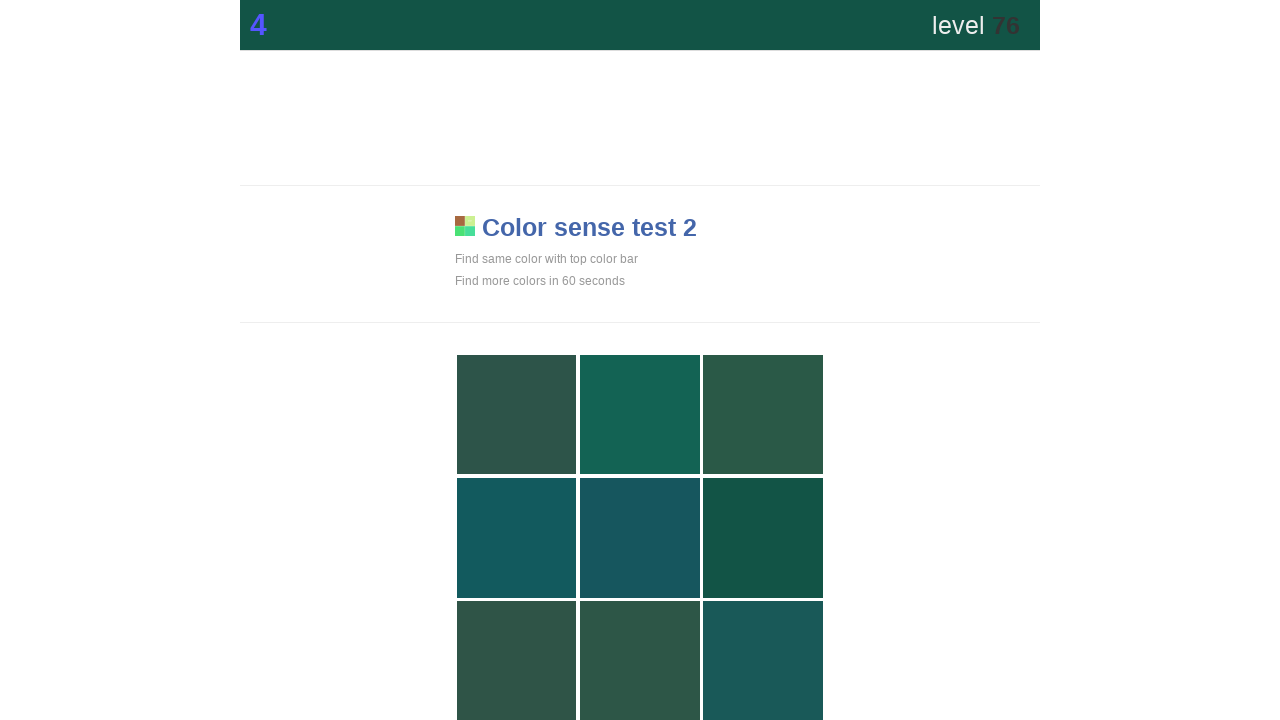

Clicked grid element matching color: rgb(18, 84, 70); at (763, 538) on div[style*='display: block'] >> nth=5
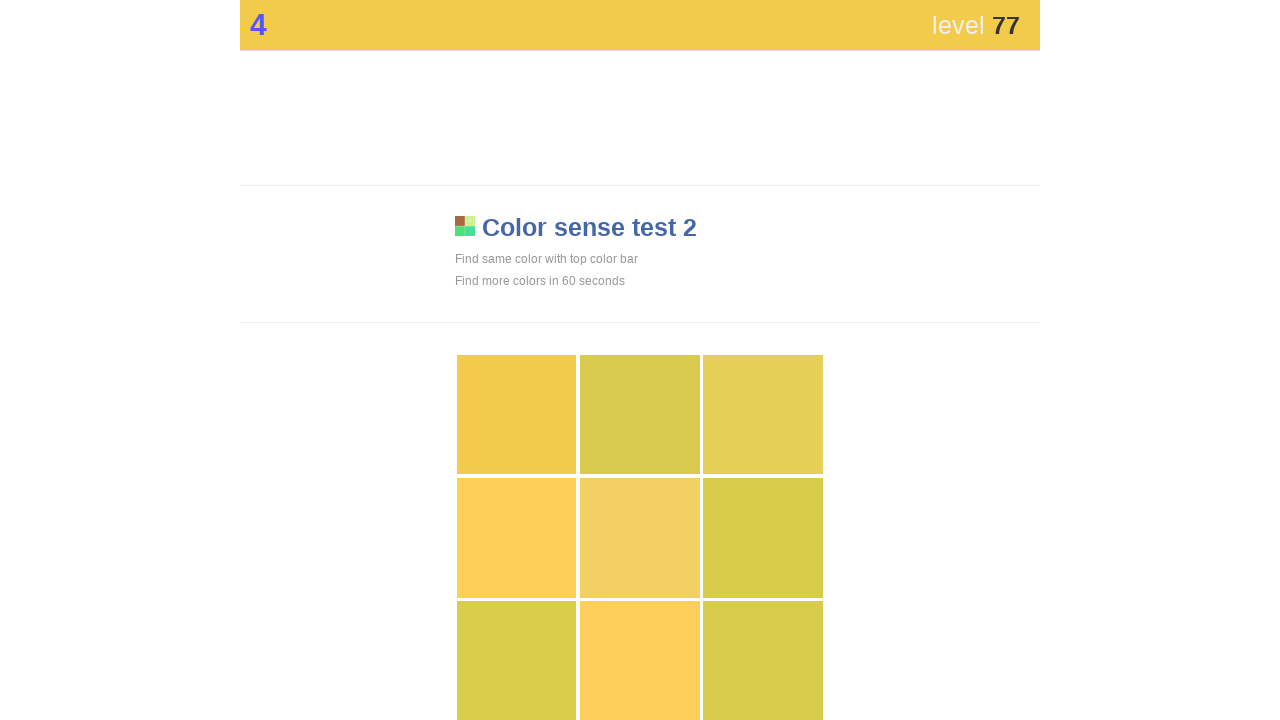

Waited 100ms before next iteration
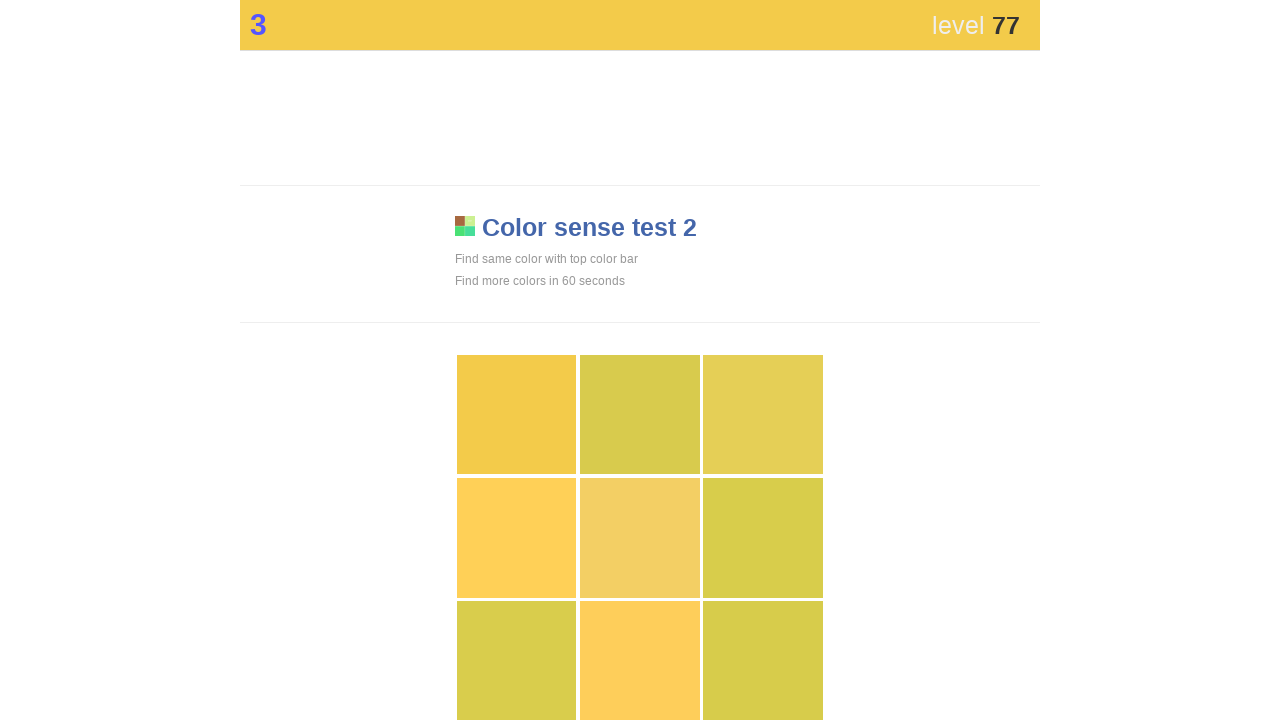

Retrieved top bar color style attribute
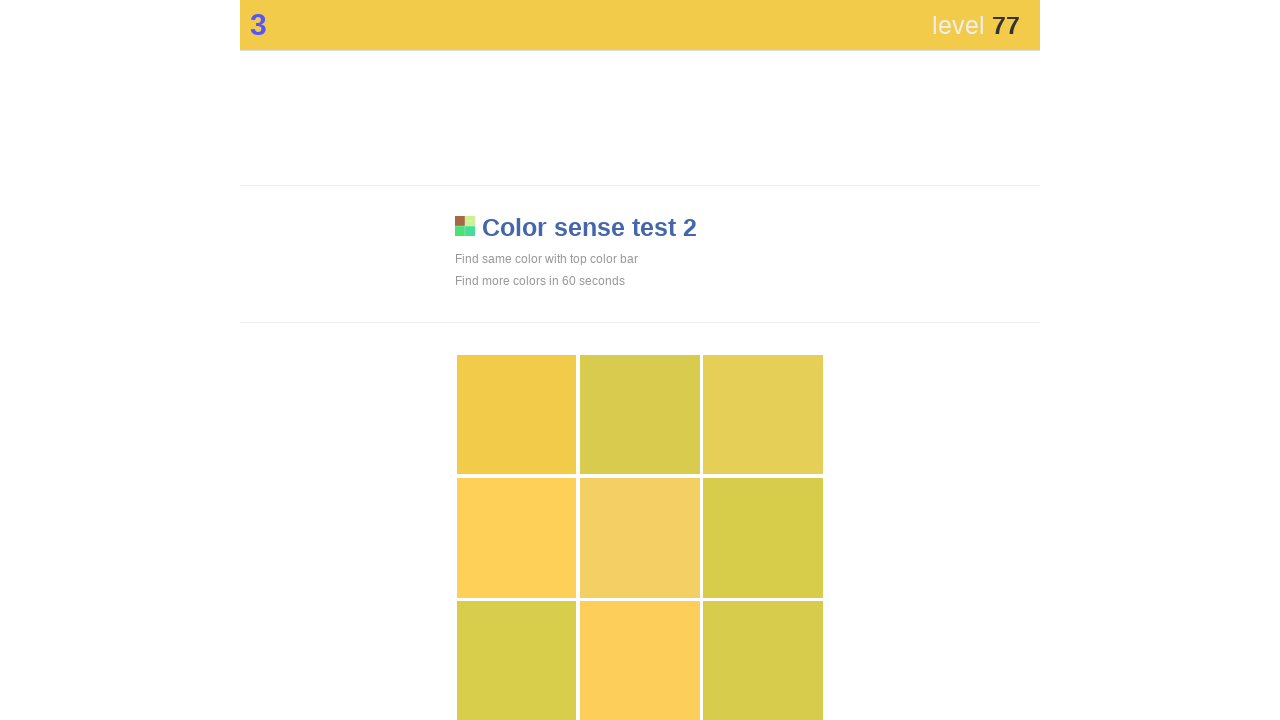

Found 9 visible grid elements to check
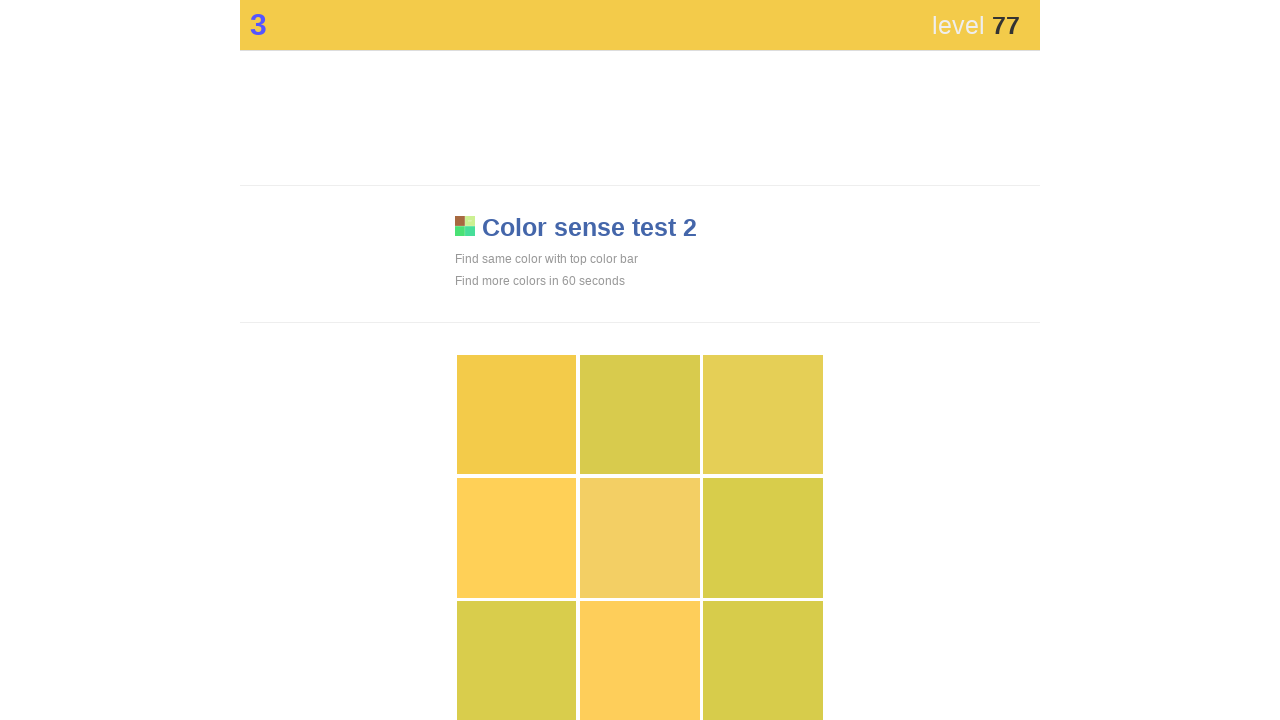

Clicked grid element matching color: rgb(243, 203, 74); at (517, 415) on div[style*='display: block'] >> nth=0
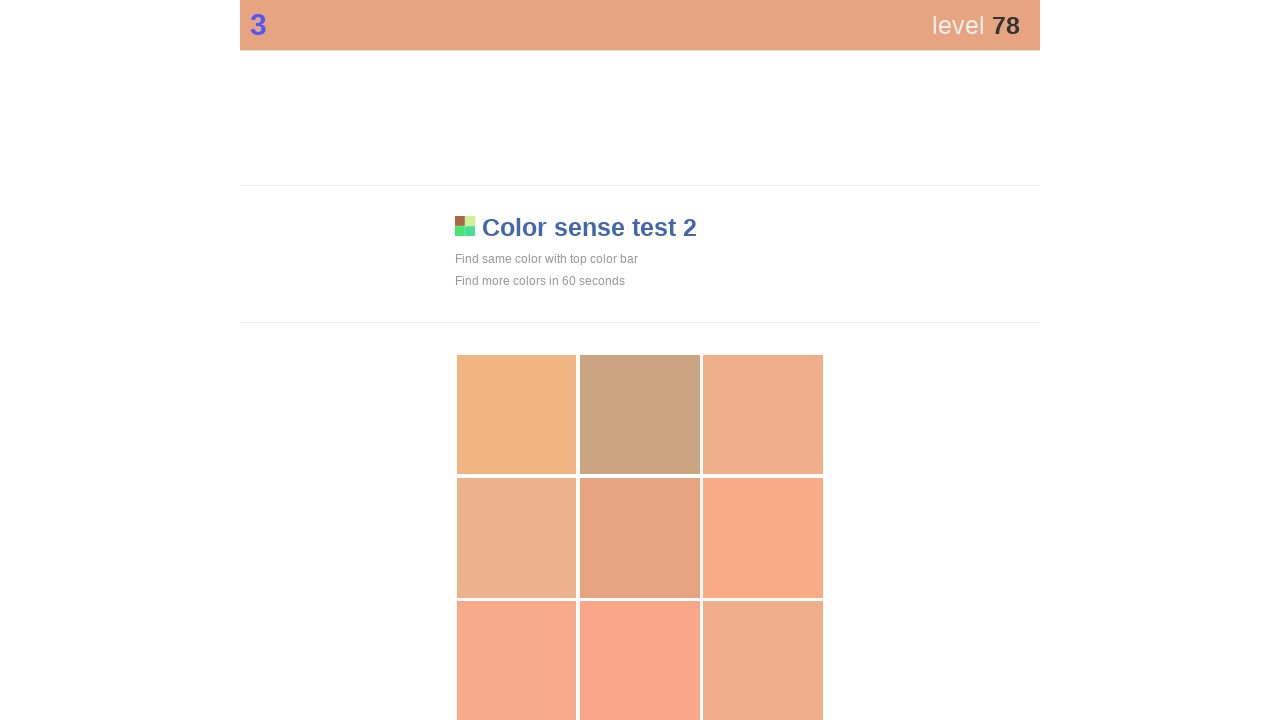

Waited 100ms before next iteration
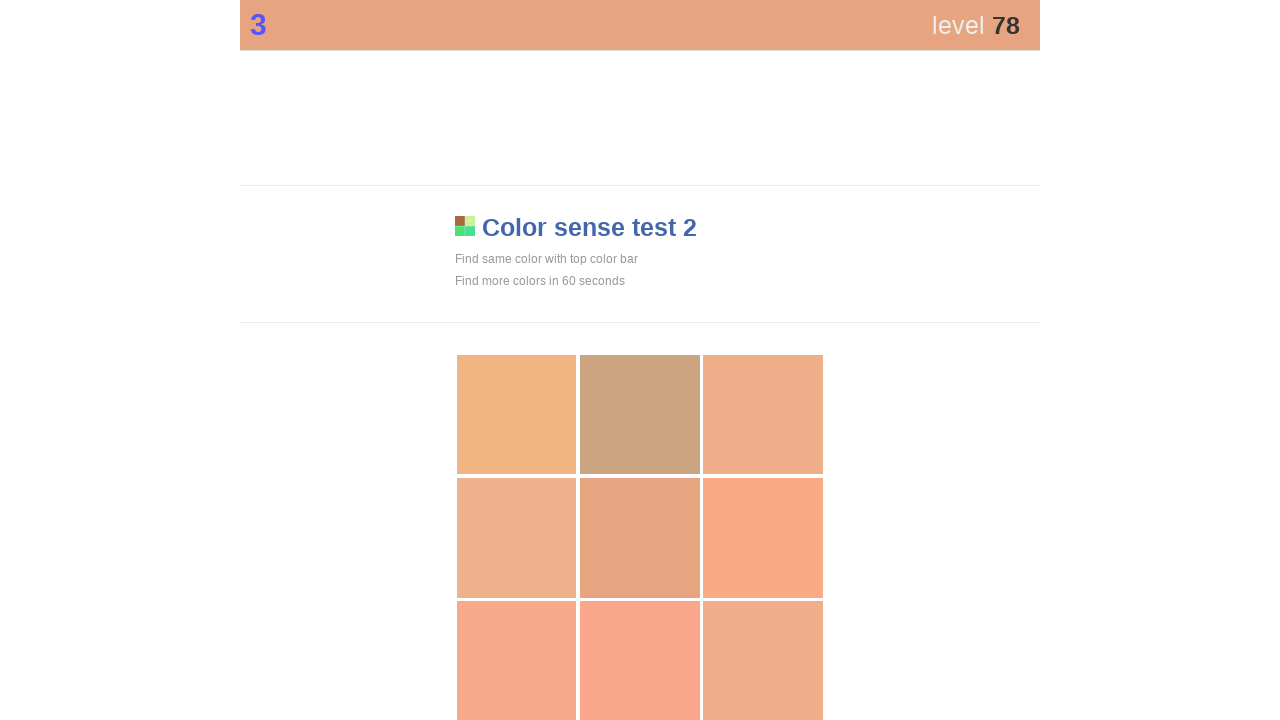

Retrieved top bar color style attribute
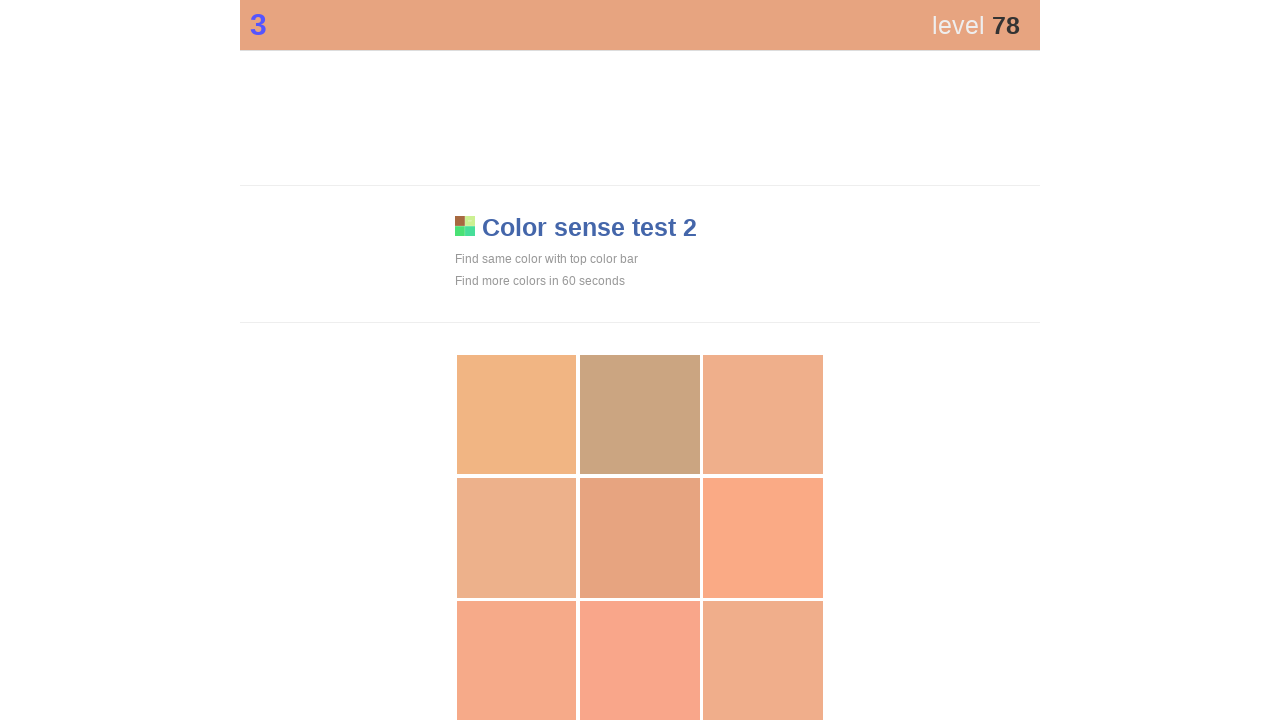

Found 9 visible grid elements to check
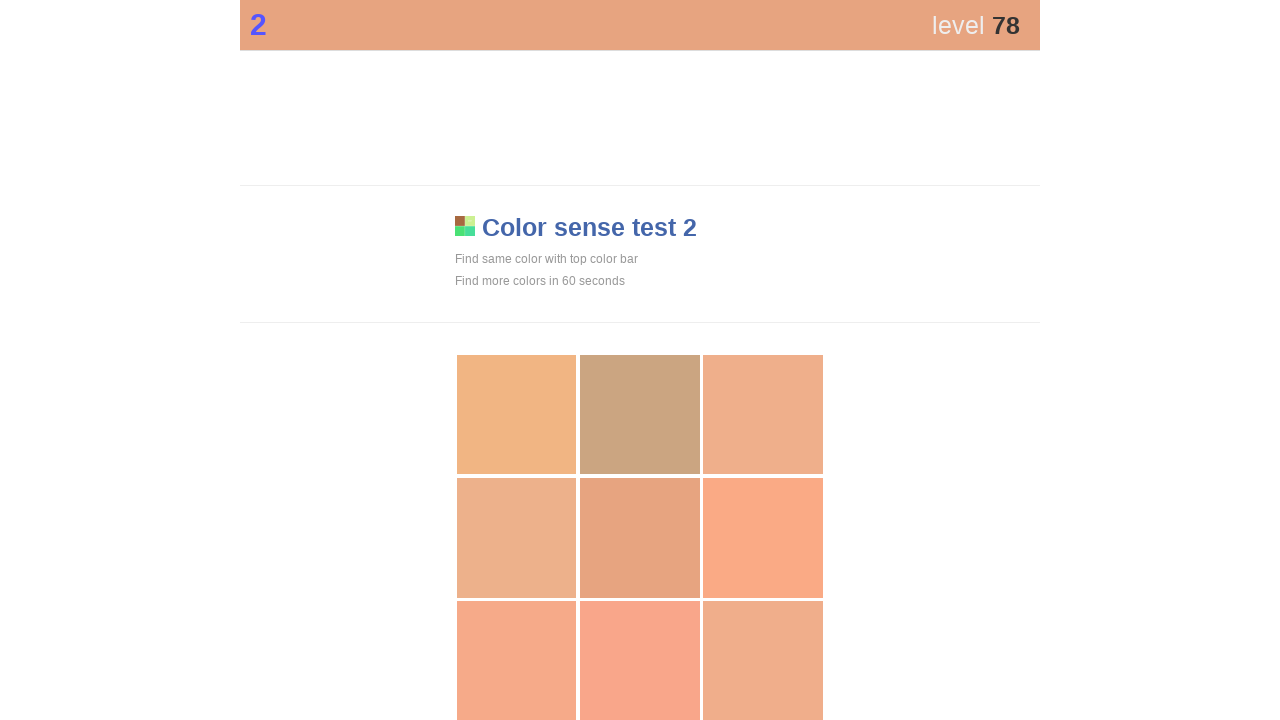

Clicked grid element matching color: rgb(231, 164, 128); at (640, 538) on div[style*='display: block'] >> nth=4
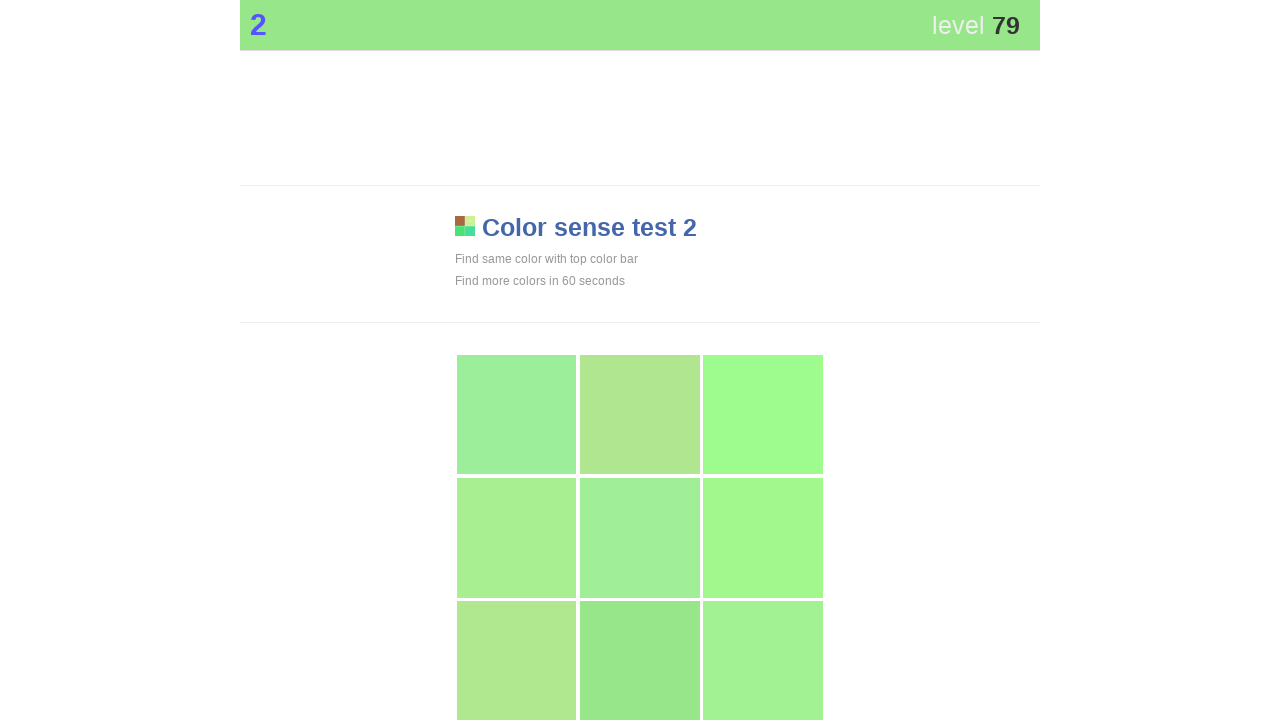

Waited 100ms before next iteration
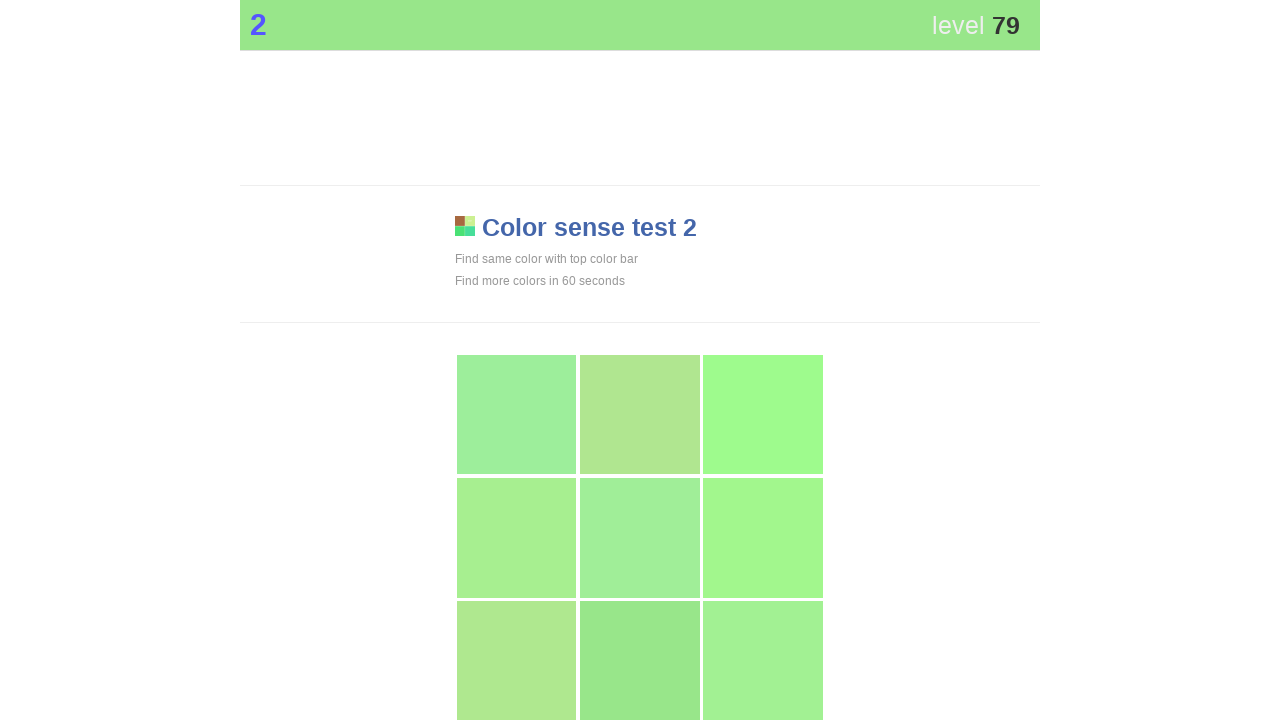

Retrieved top bar color style attribute
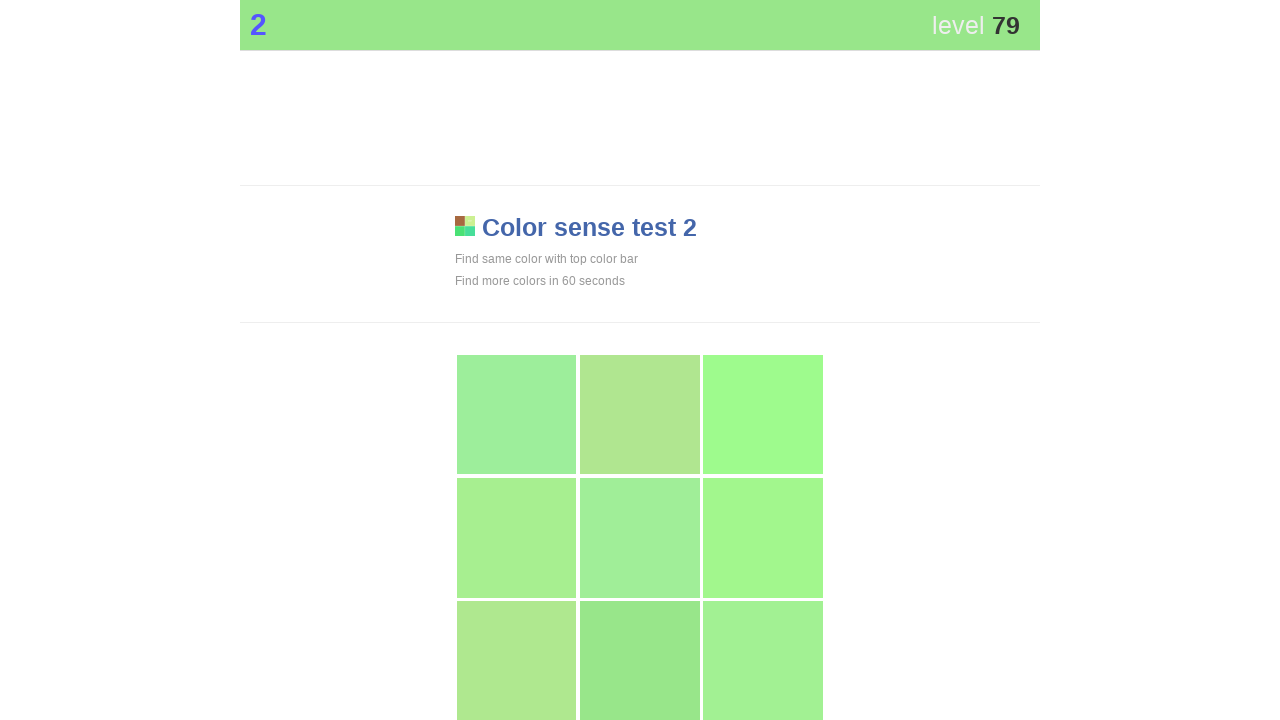

Found 9 visible grid elements to check
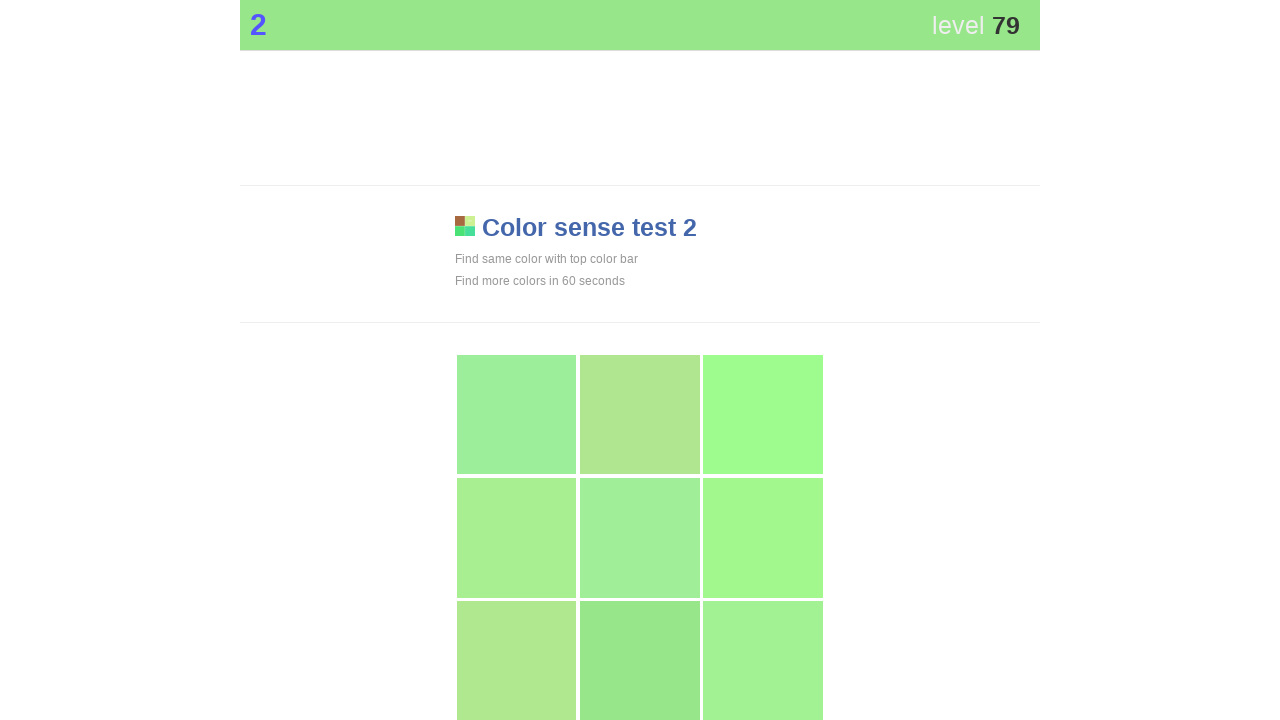

Clicked grid element matching color: rgb(152, 230, 138); at (640, 661) on div[style*='display: block'] >> nth=7
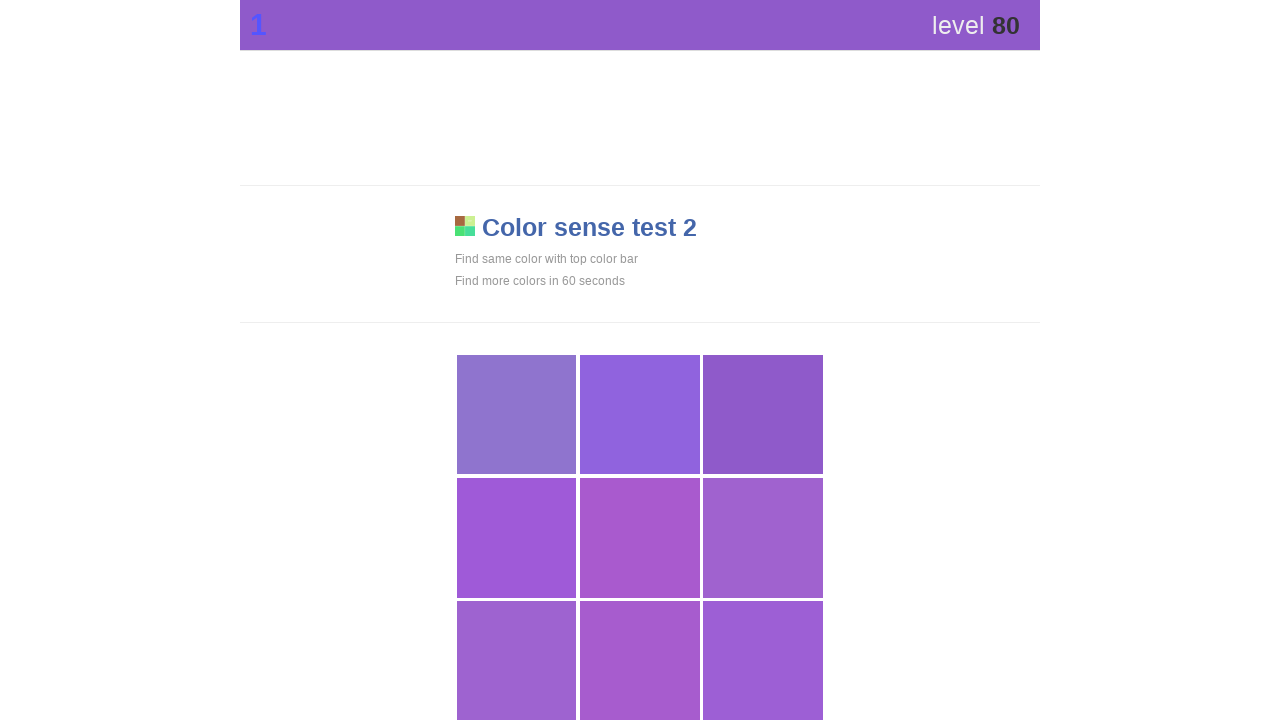

Waited 100ms before next iteration
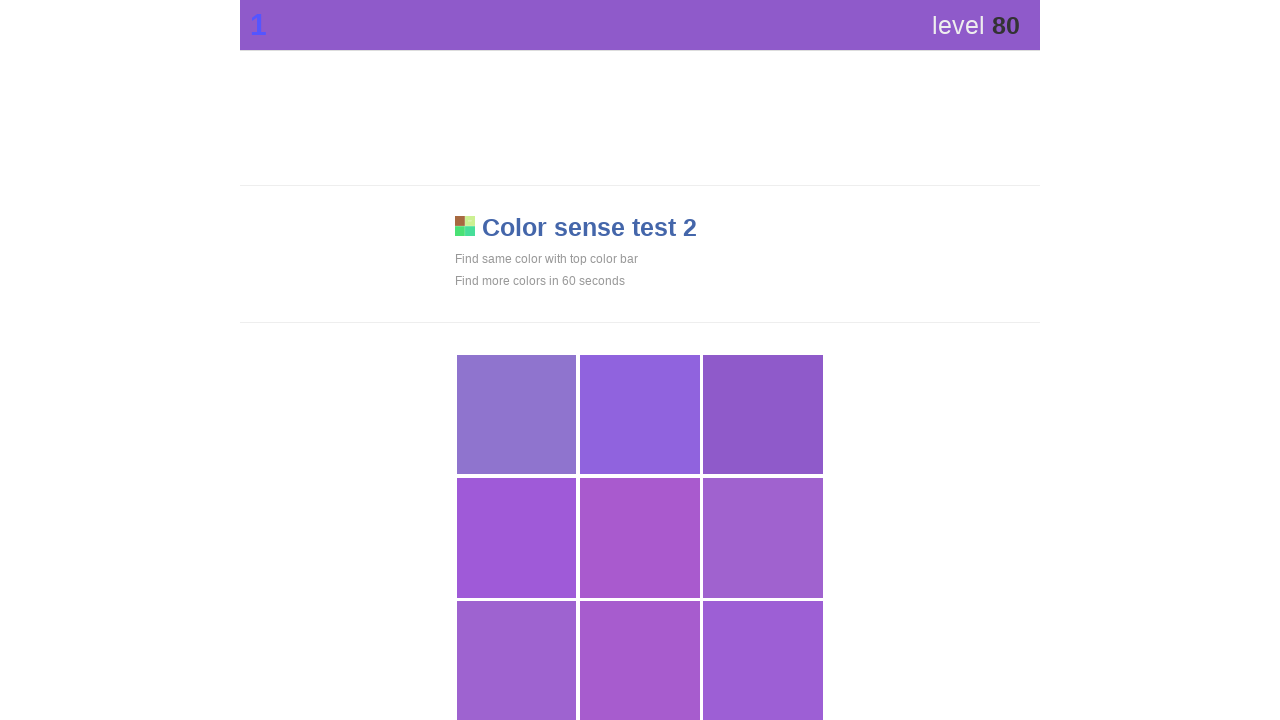

Retrieved top bar color style attribute
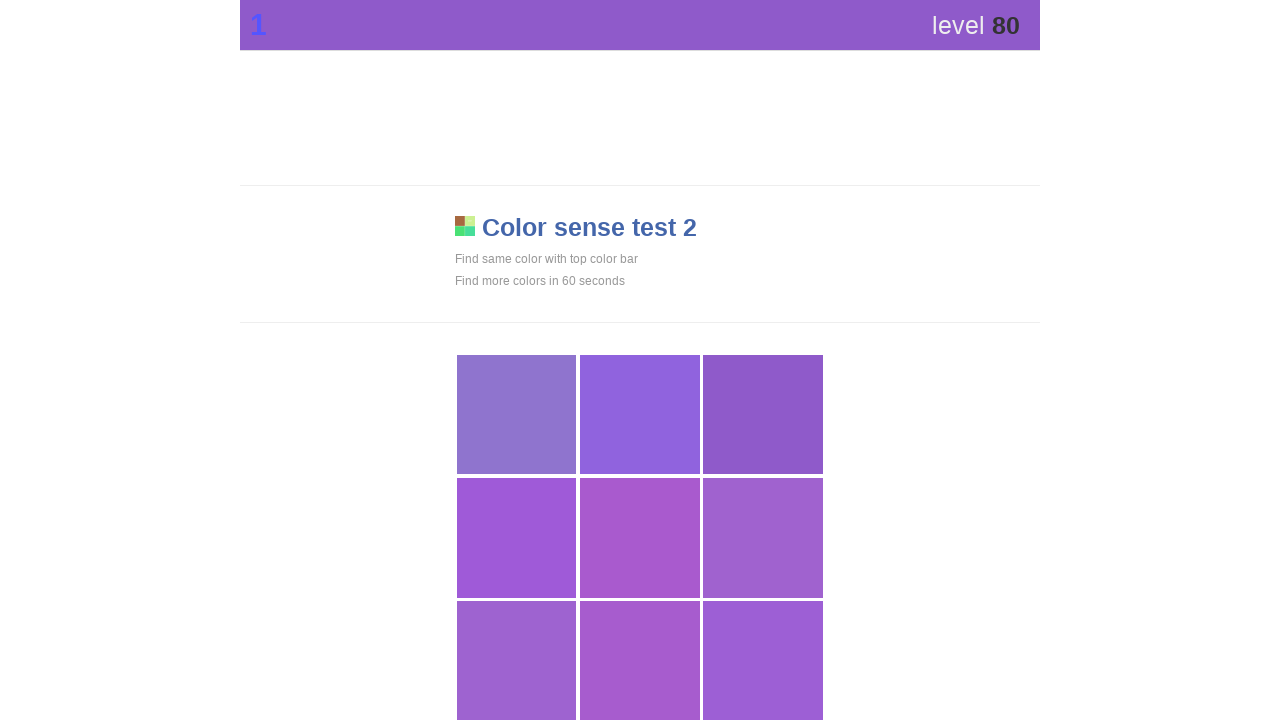

Found 9 visible grid elements to check
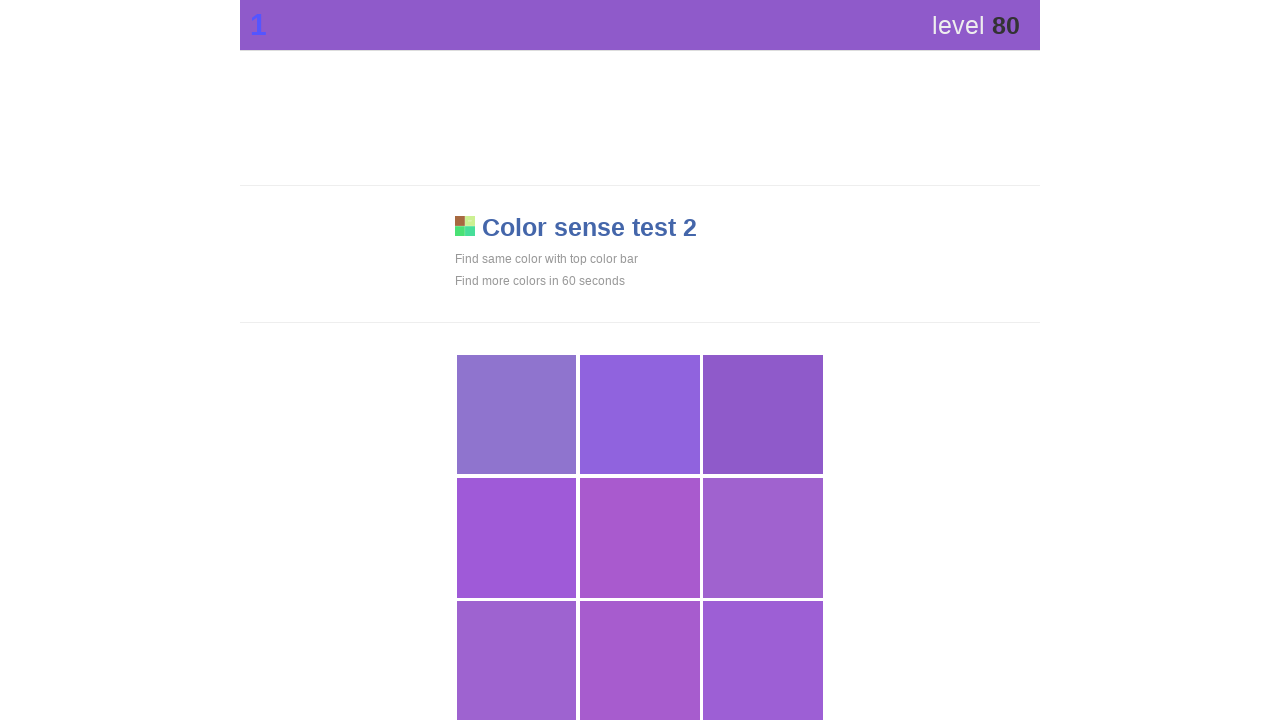

Clicked grid element matching color: rgb(143, 90, 202); at (763, 415) on div[style*='display: block'] >> nth=2
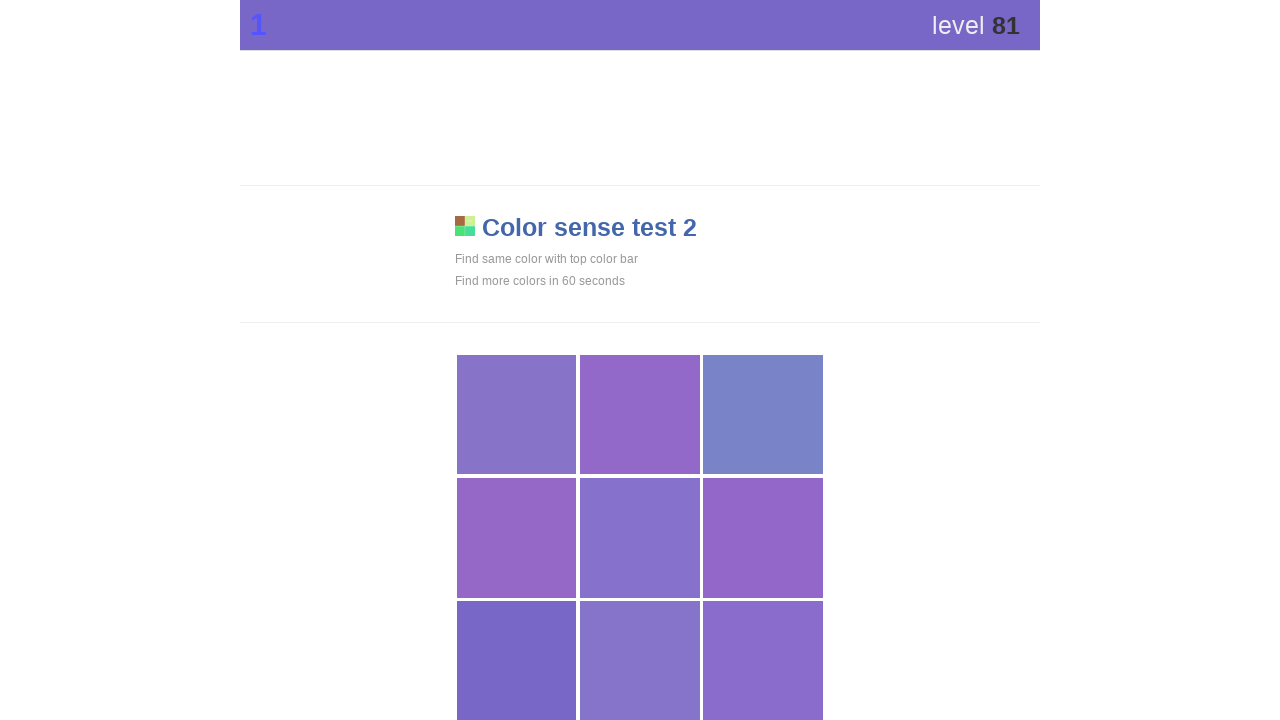

Waited 100ms before next iteration
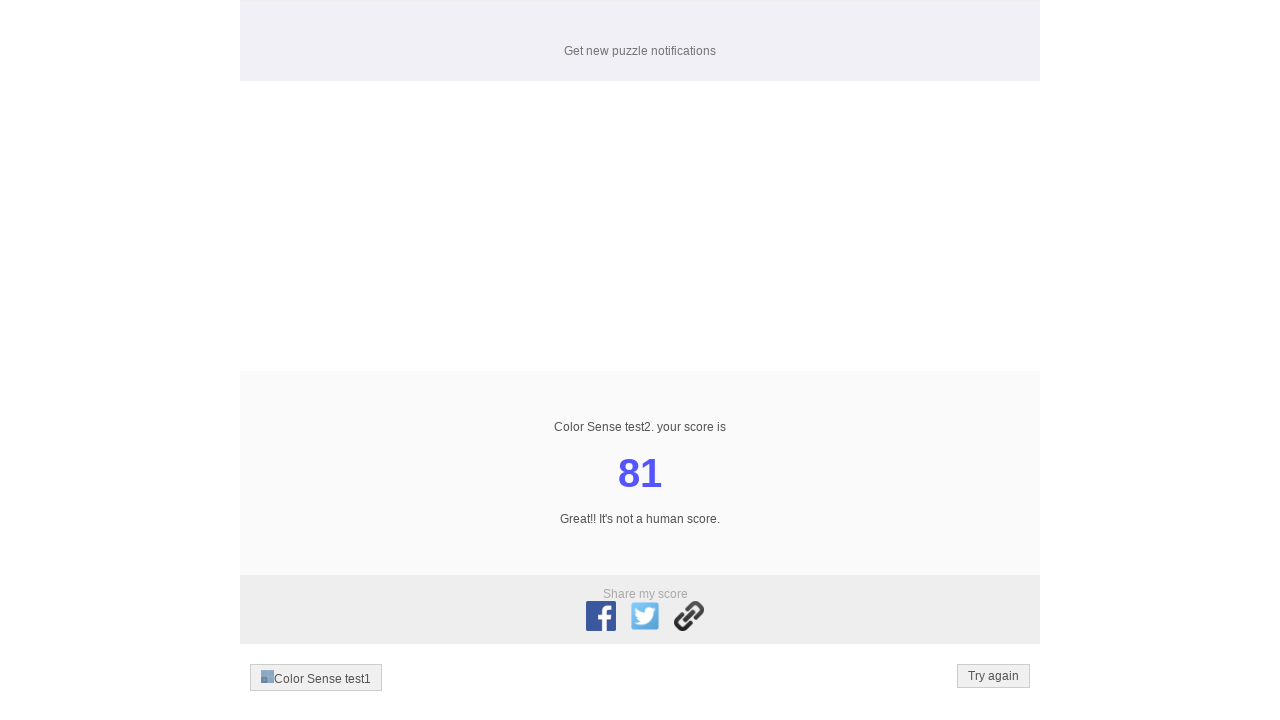

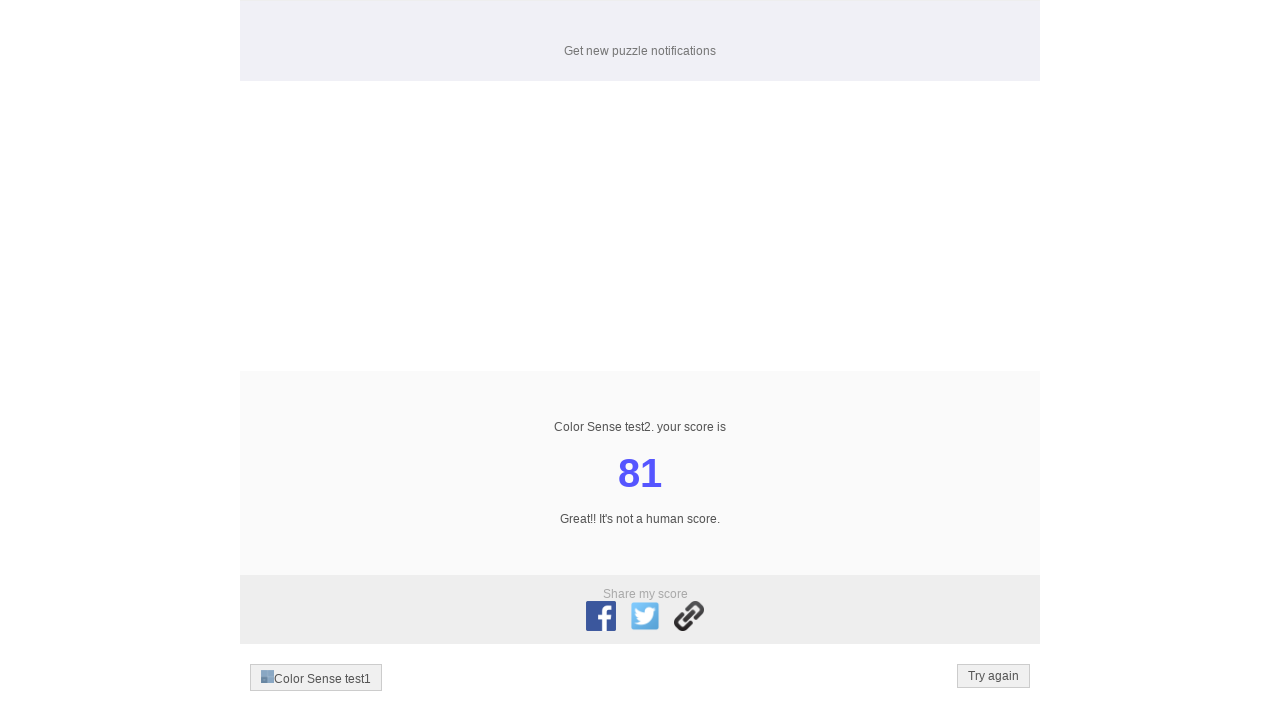